Tests password generator with repeated submissions (200 iterations) using simple inputs

Starting URL: http://angel.net/~nic/passwd.current.html

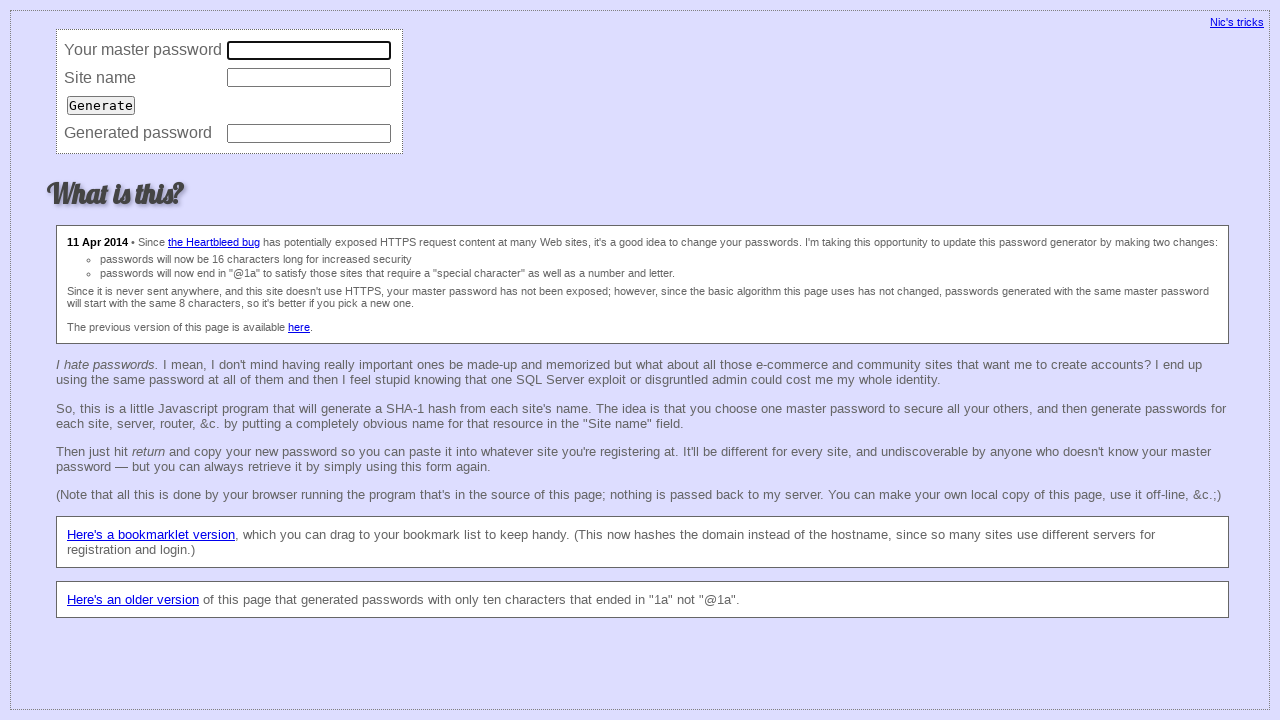

Filled master field with '1' (iteration 1) on input[name='master']
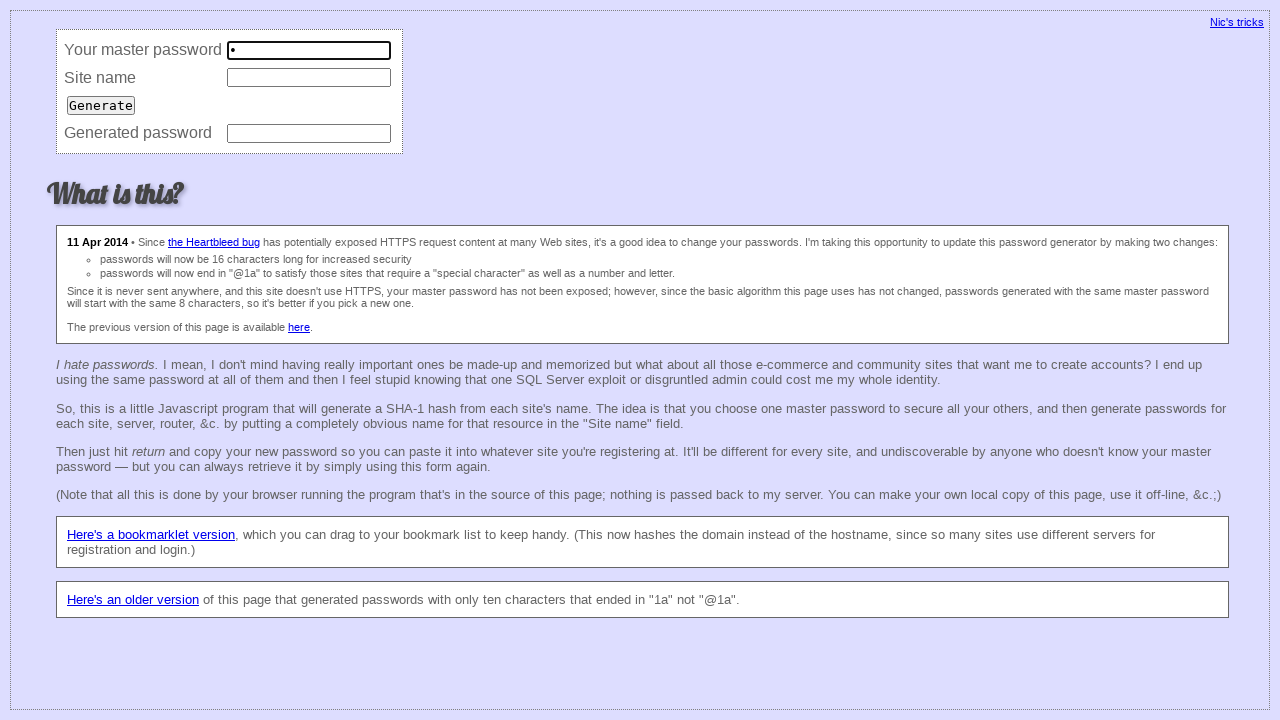

Filled site field with '1' (iteration 1) on input[name='site']
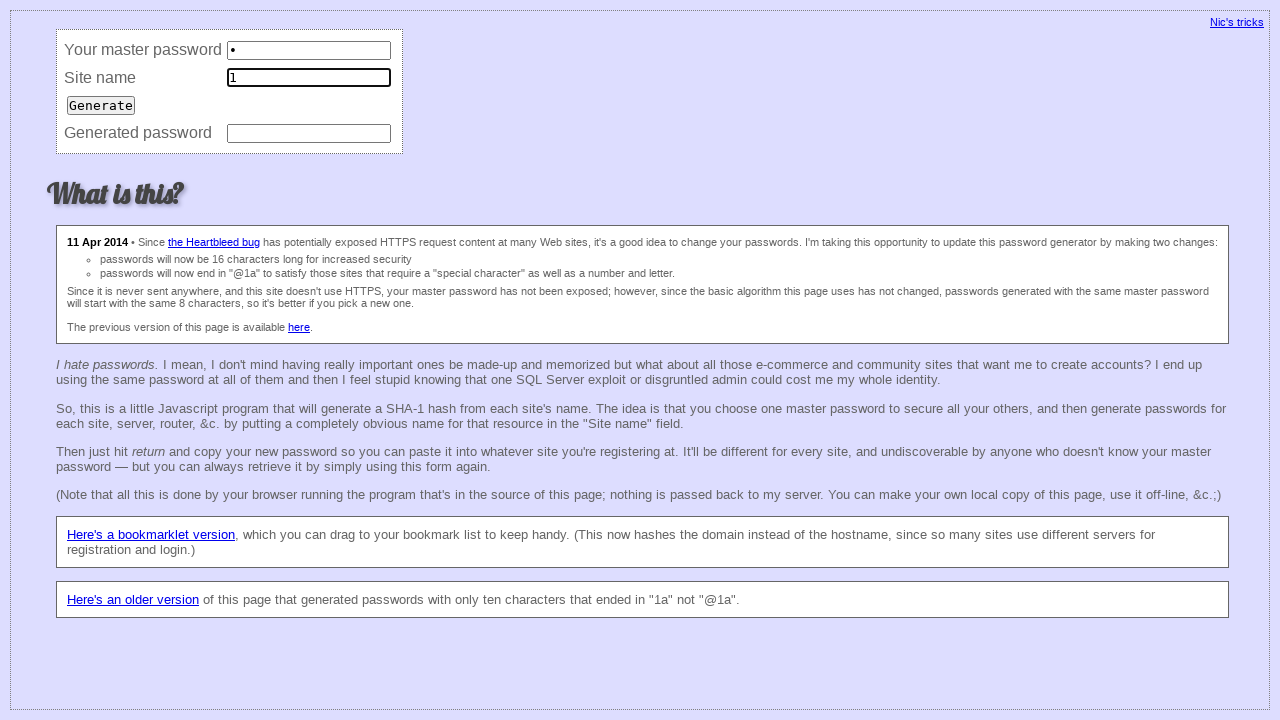

Pressed Enter to submit password generation (iteration 1) on input[name='site']
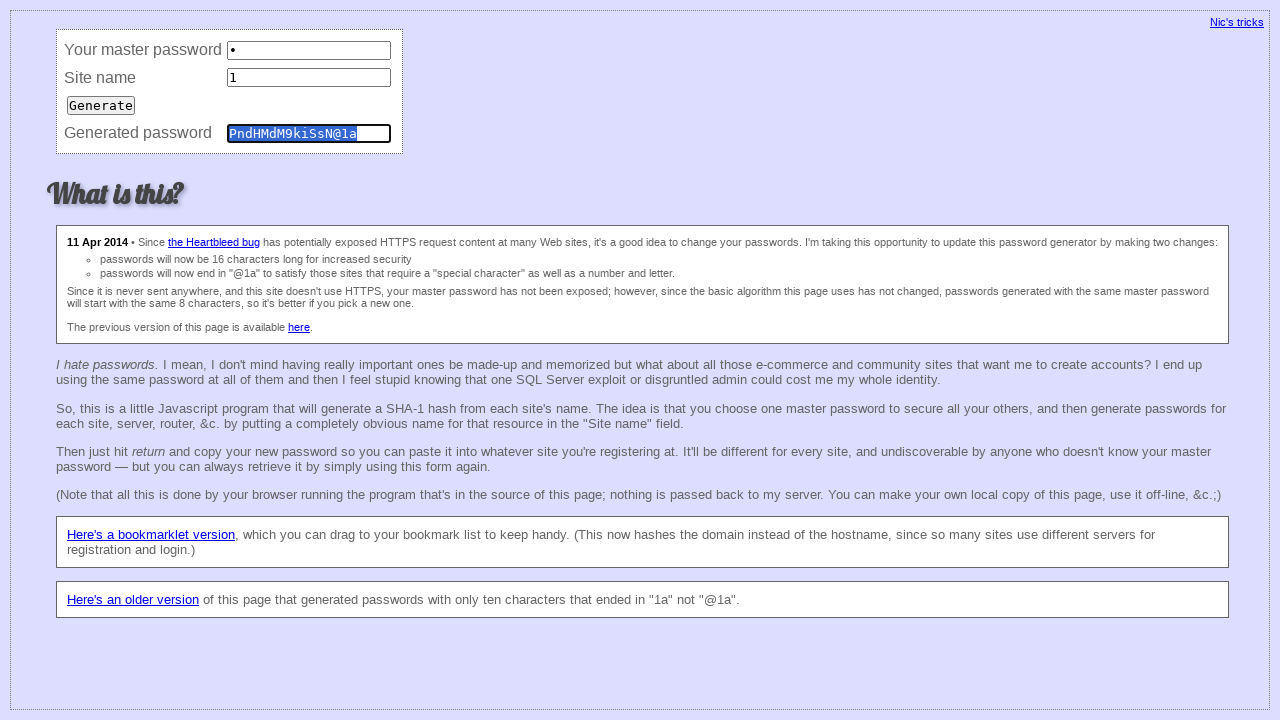

Filled master field with '1' (iteration 2) on input[name='master']
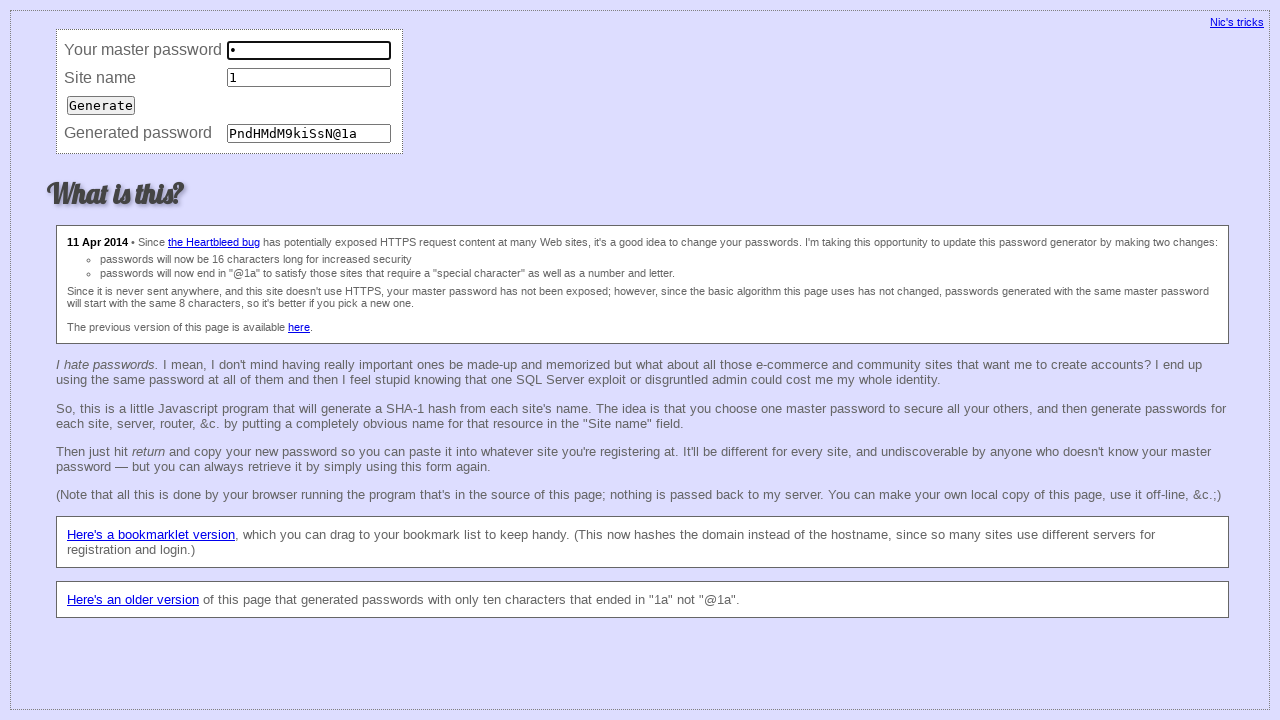

Filled site field with '1' (iteration 2) on input[name='site']
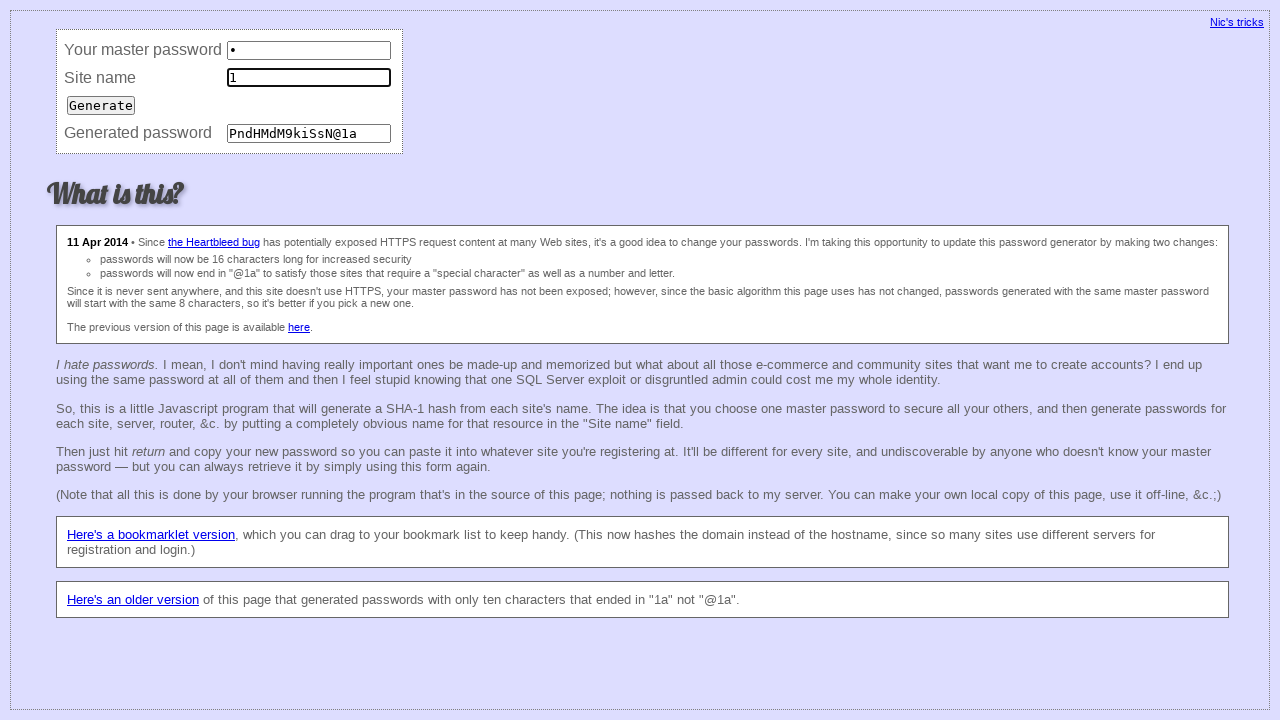

Pressed Enter to submit password generation (iteration 2) on input[name='site']
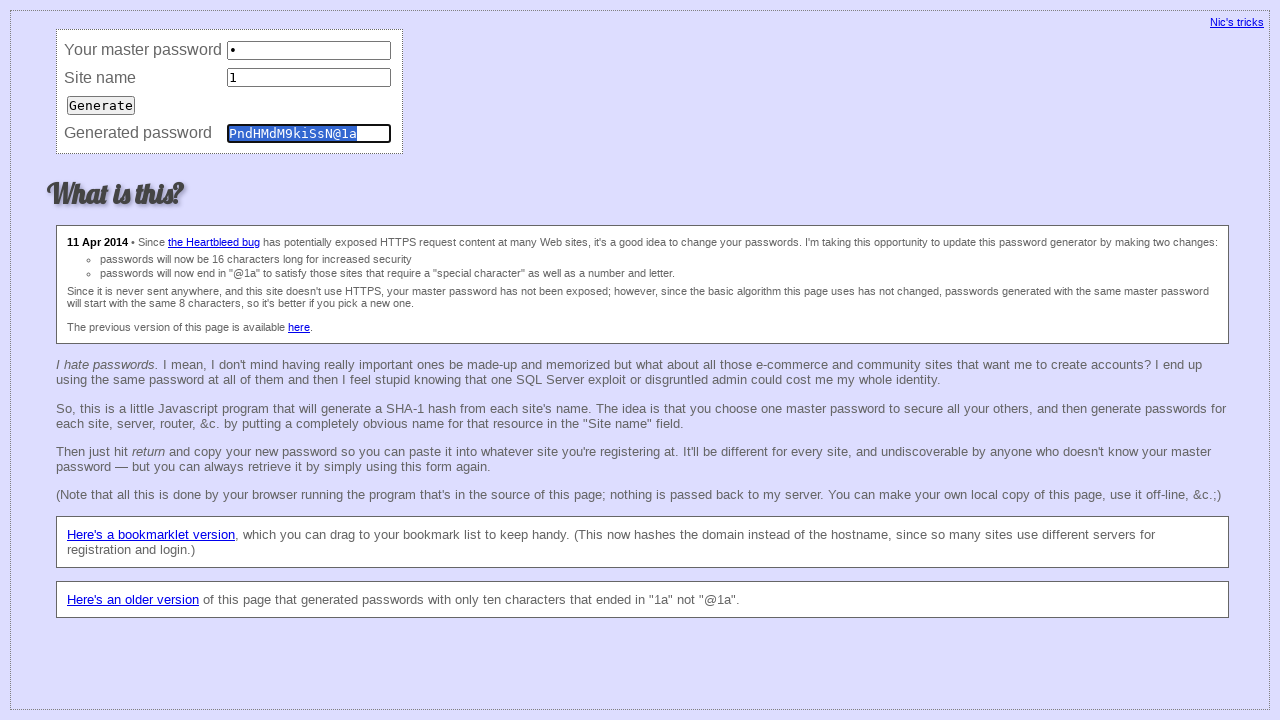

Filled master field with '1' (iteration 3) on input[name='master']
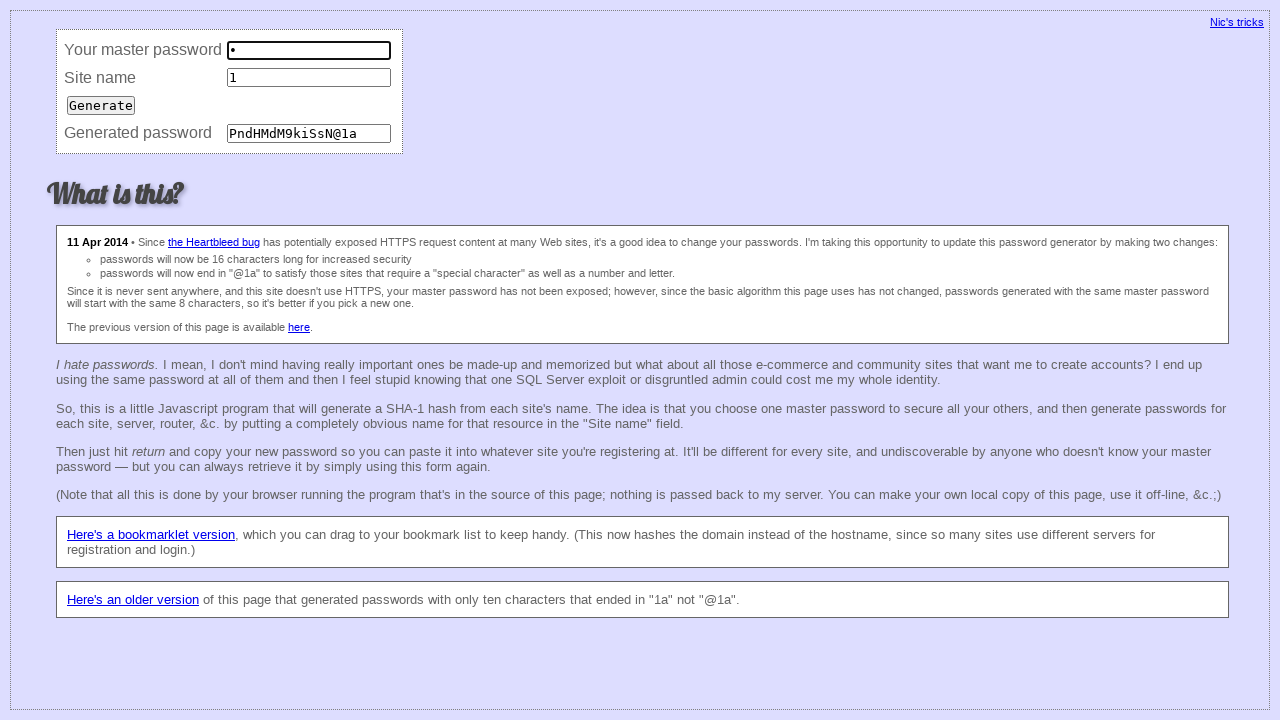

Filled site field with '1' (iteration 3) on input[name='site']
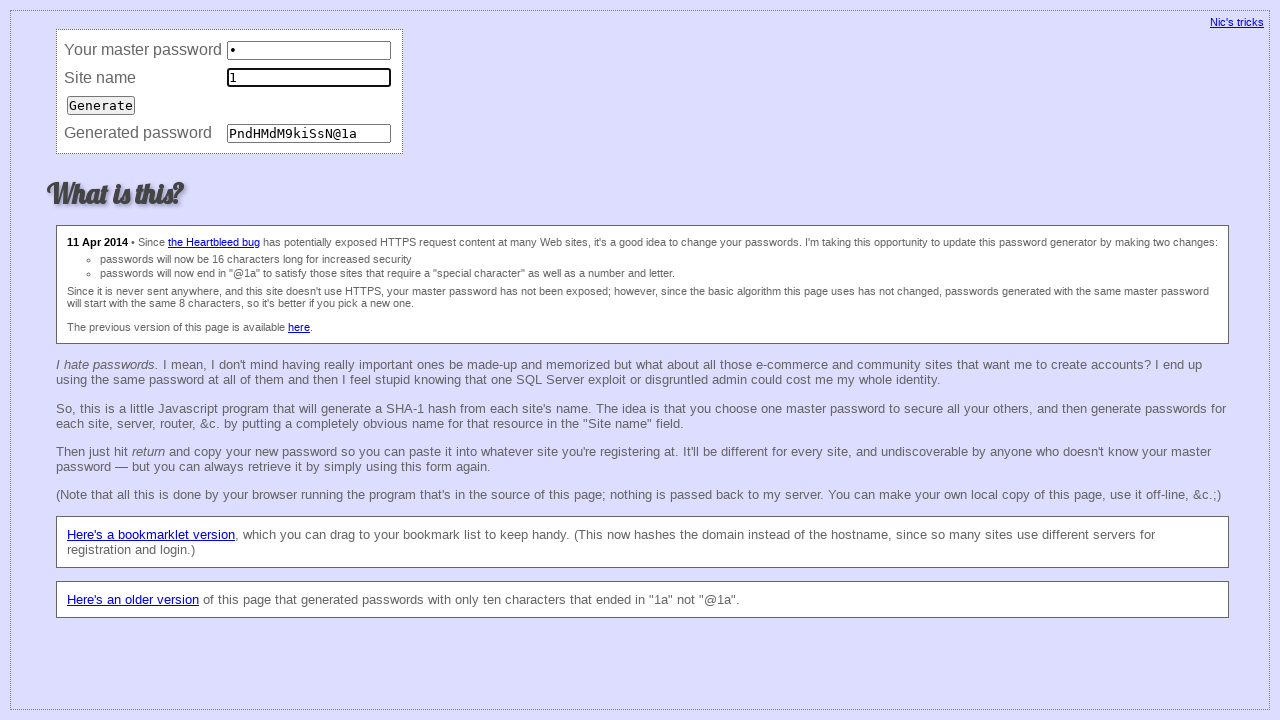

Pressed Enter to submit password generation (iteration 3) on input[name='site']
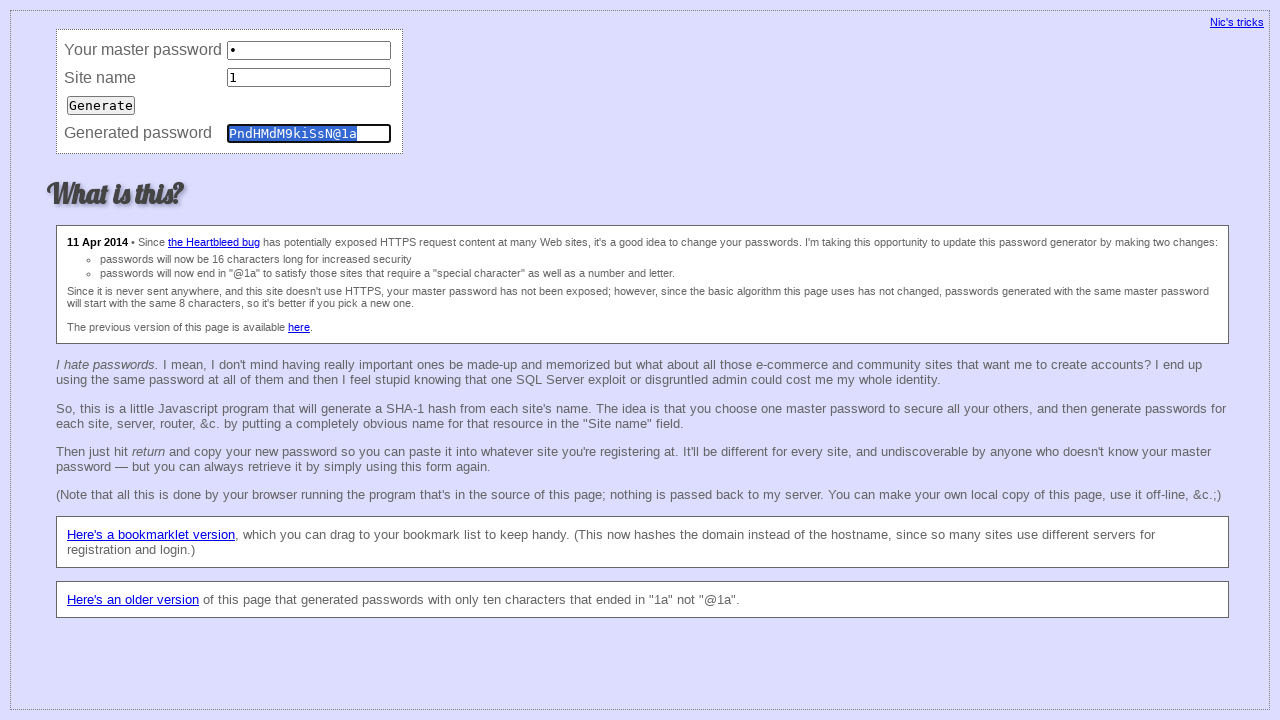

Filled master field with '1' (iteration 4) on input[name='master']
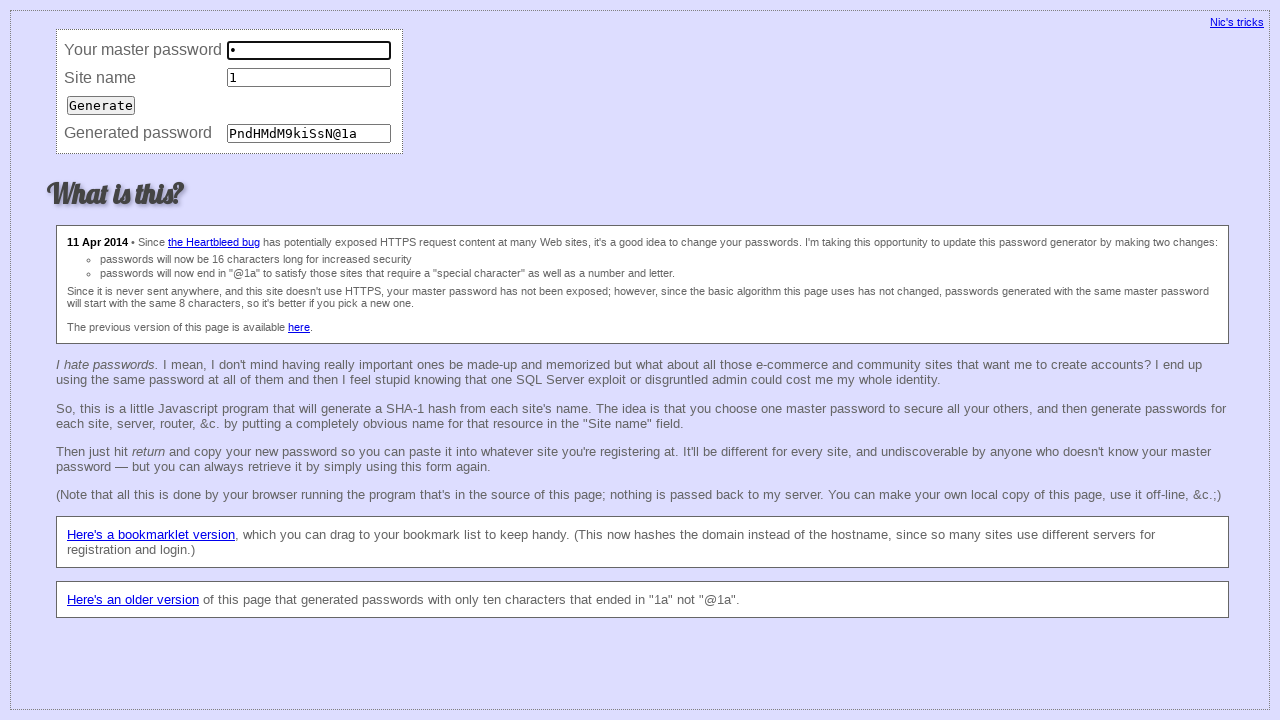

Filled site field with '1' (iteration 4) on input[name='site']
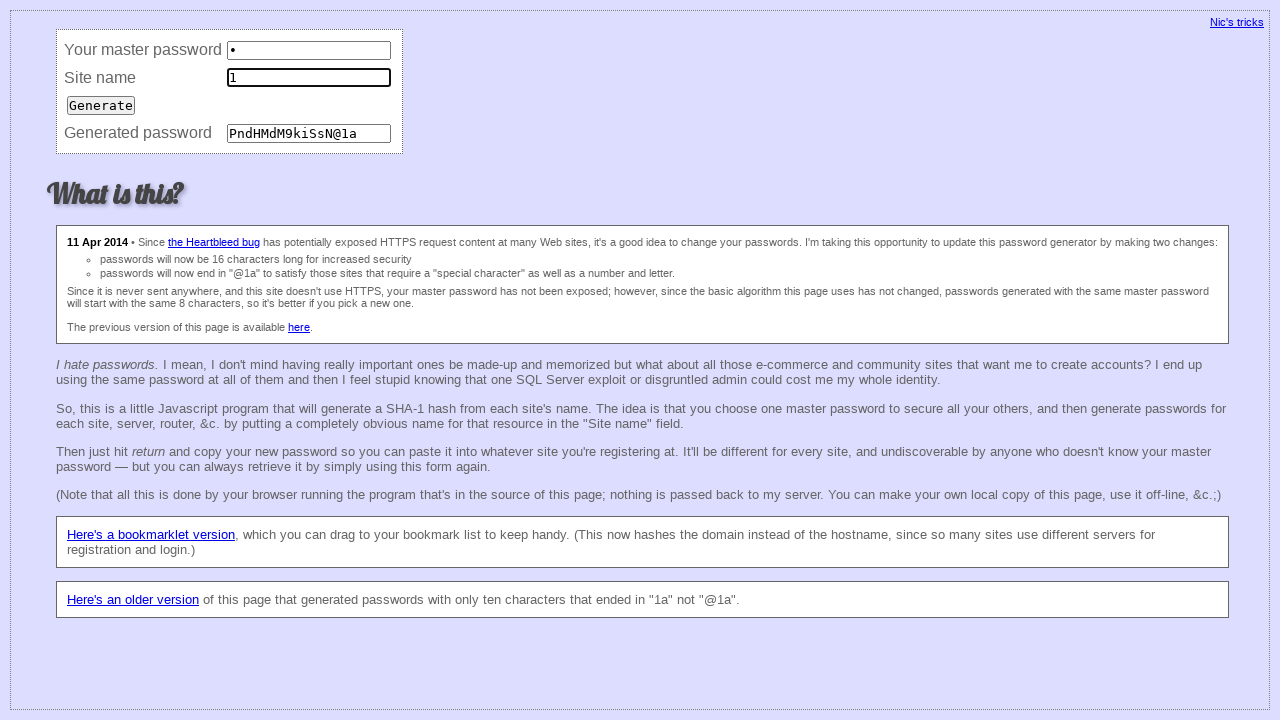

Pressed Enter to submit password generation (iteration 4) on input[name='site']
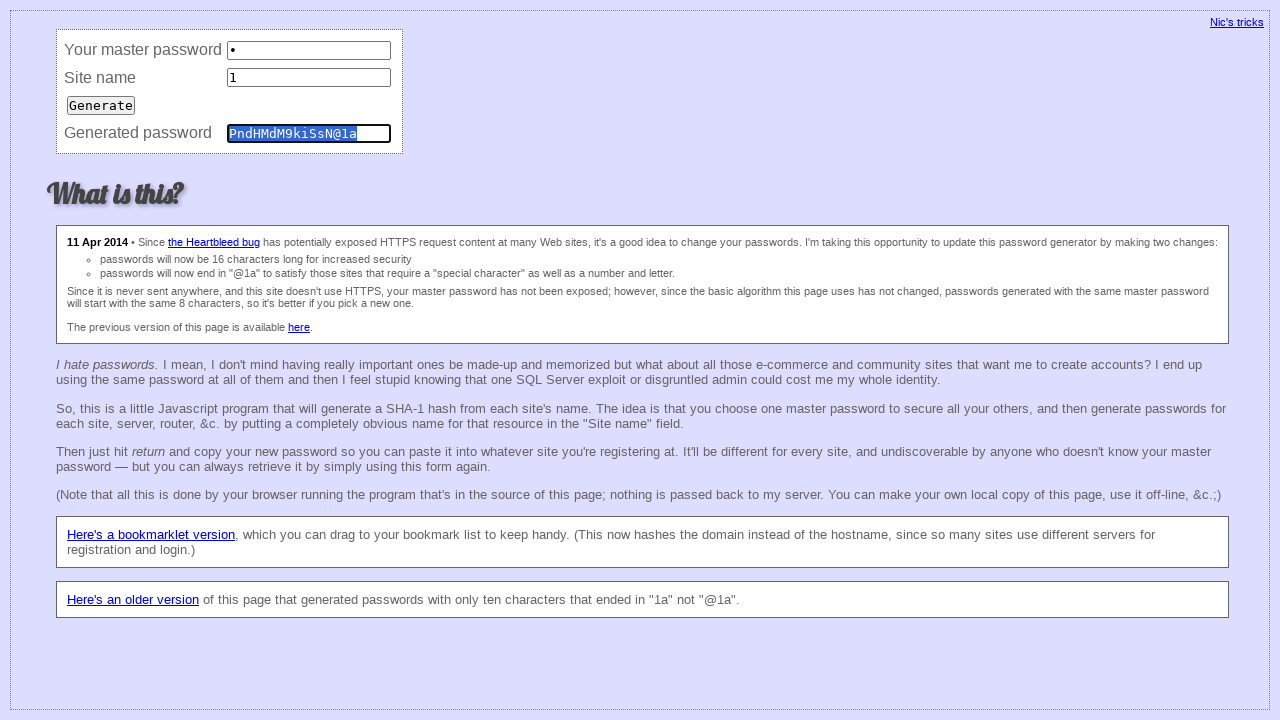

Filled master field with '1' (iteration 5) on input[name='master']
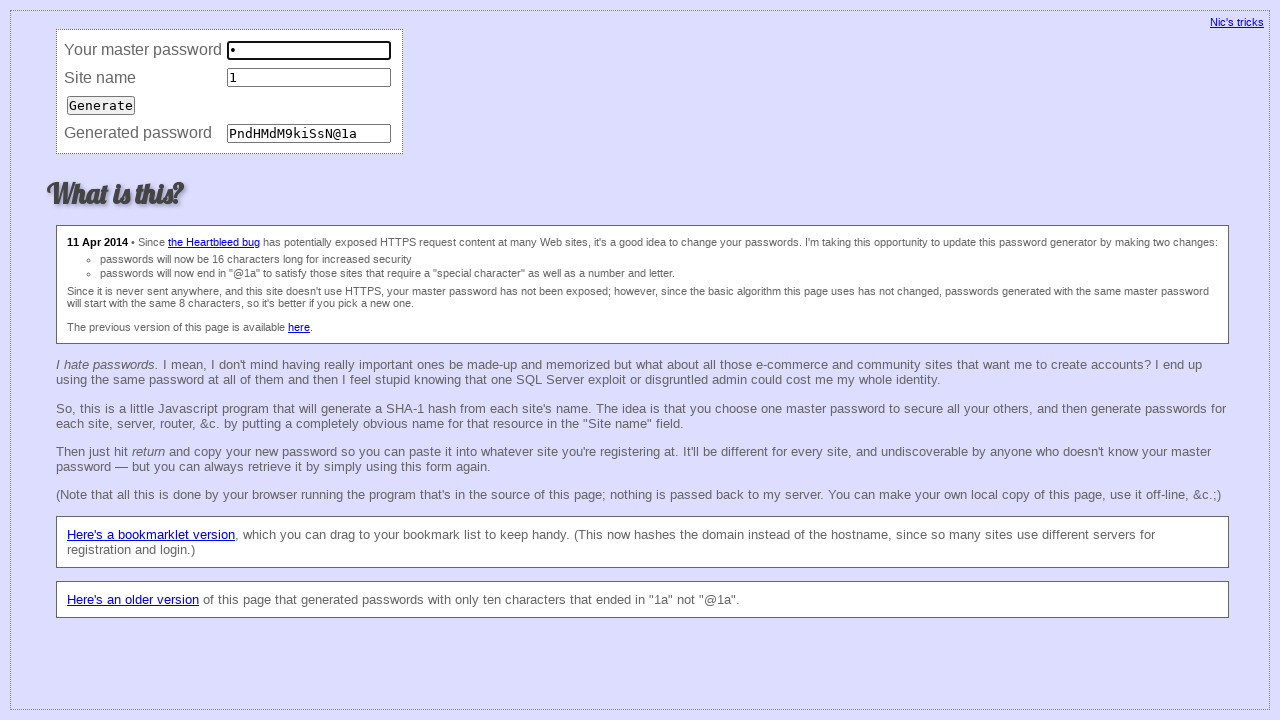

Filled site field with '1' (iteration 5) on input[name='site']
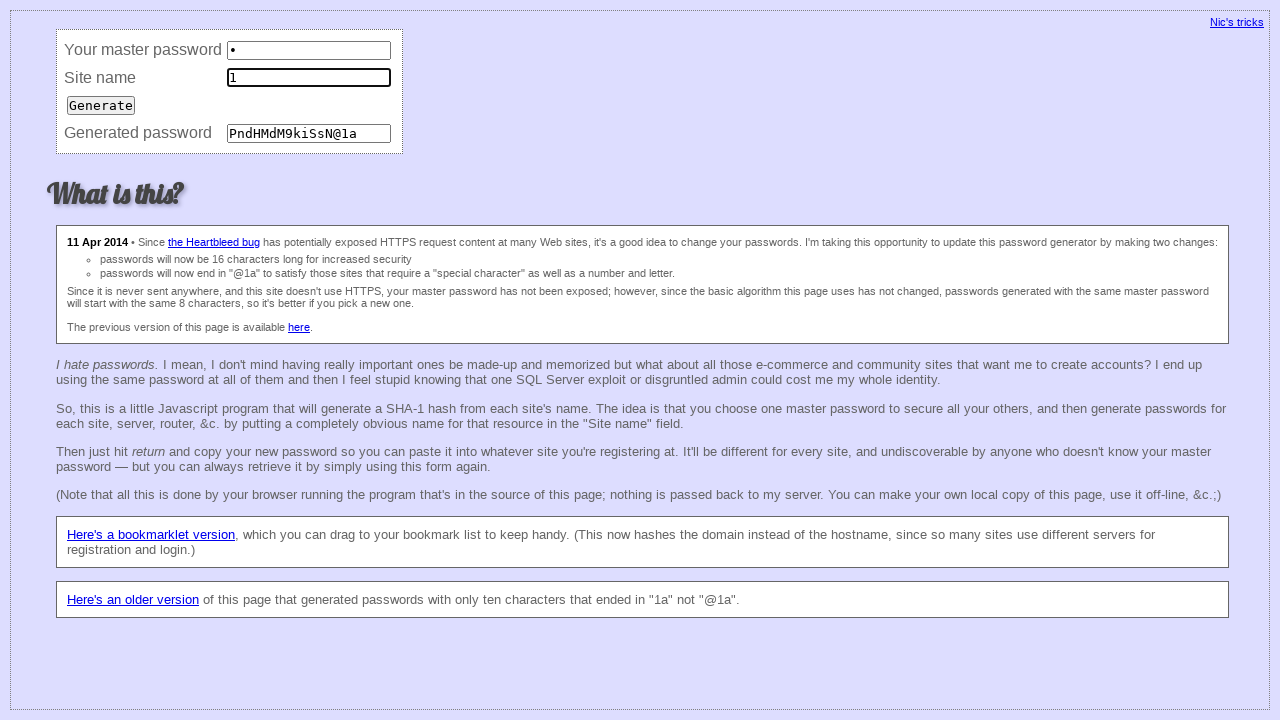

Pressed Enter to submit password generation (iteration 5) on input[name='site']
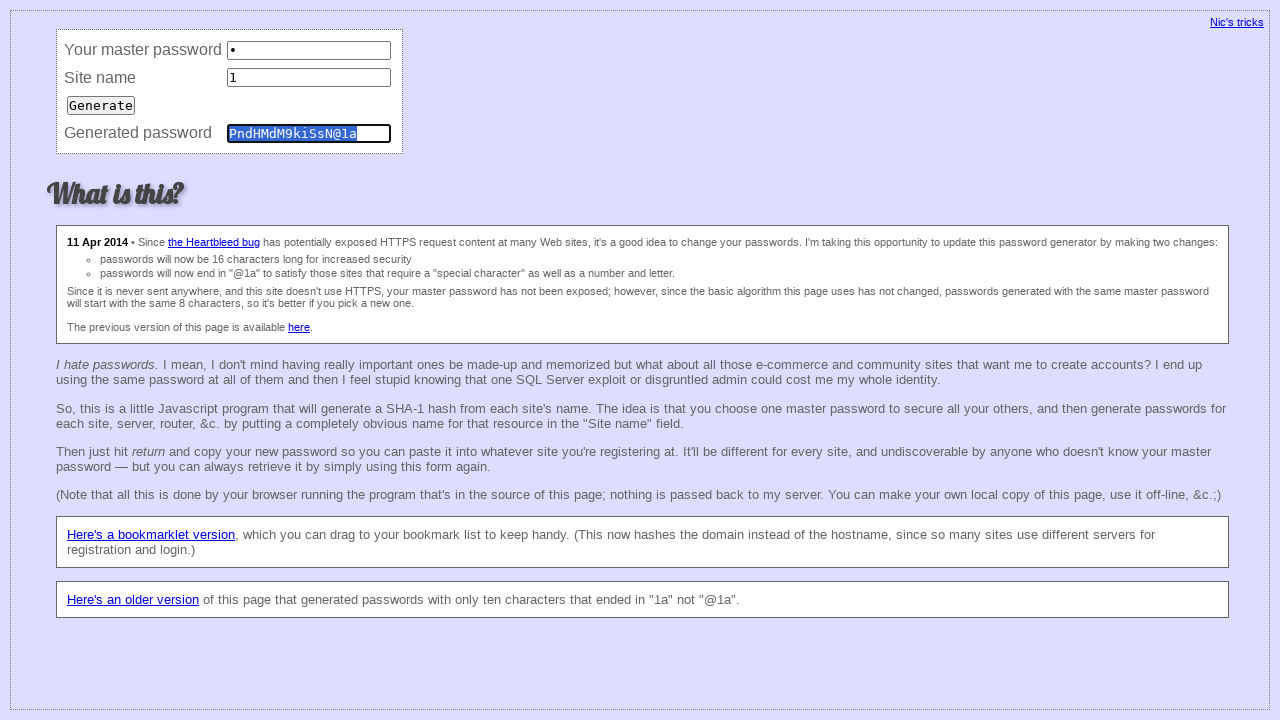

Filled master field with '1' (iteration 6) on input[name='master']
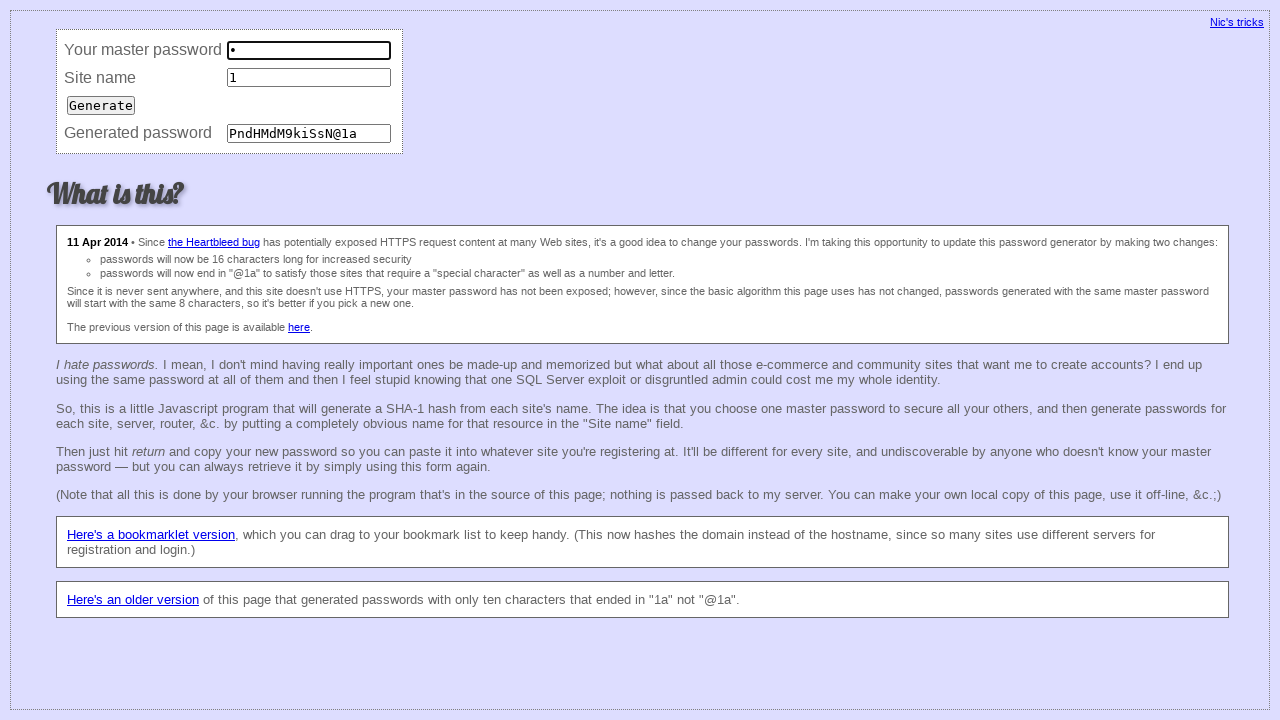

Filled site field with '1' (iteration 6) on input[name='site']
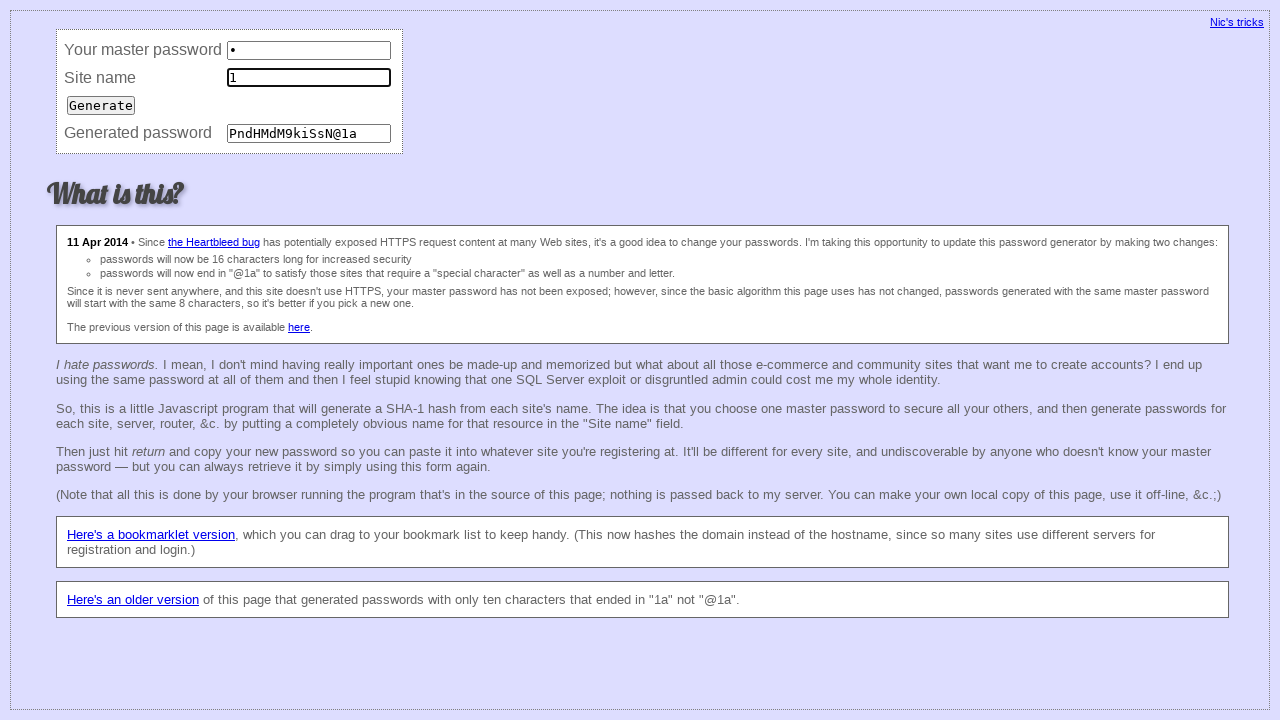

Pressed Enter to submit password generation (iteration 6) on input[name='site']
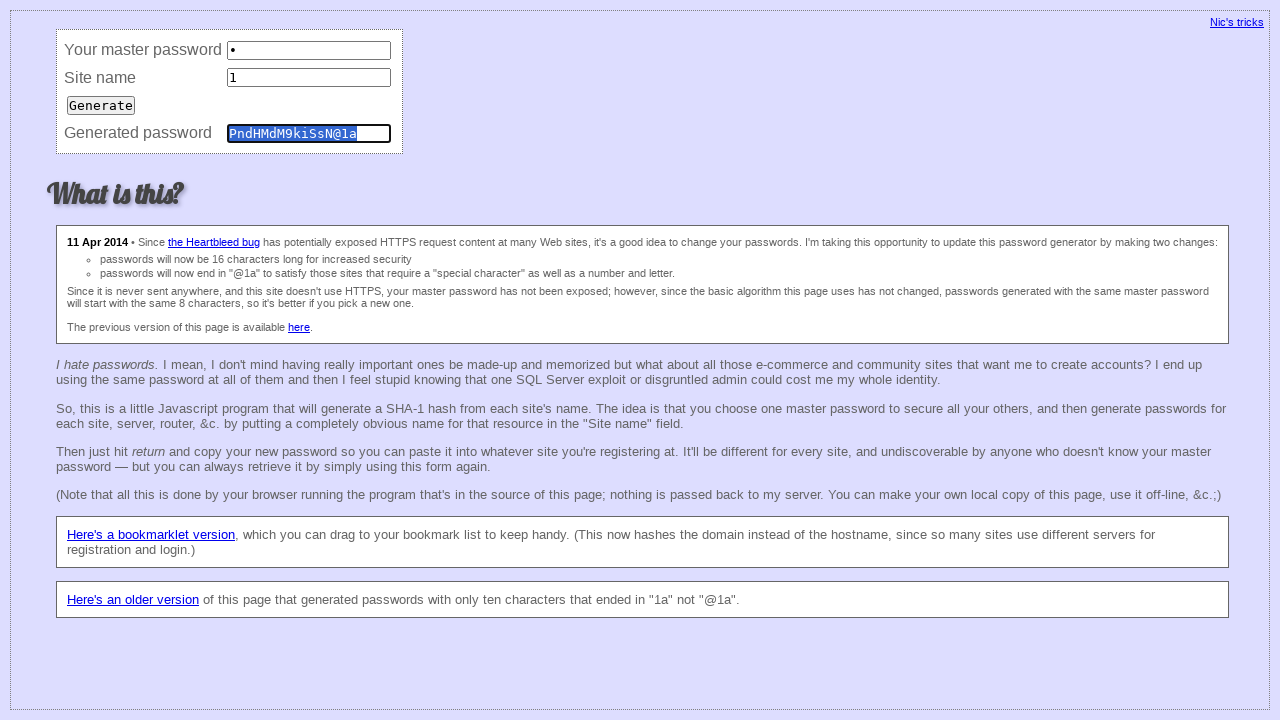

Filled master field with '1' (iteration 7) on input[name='master']
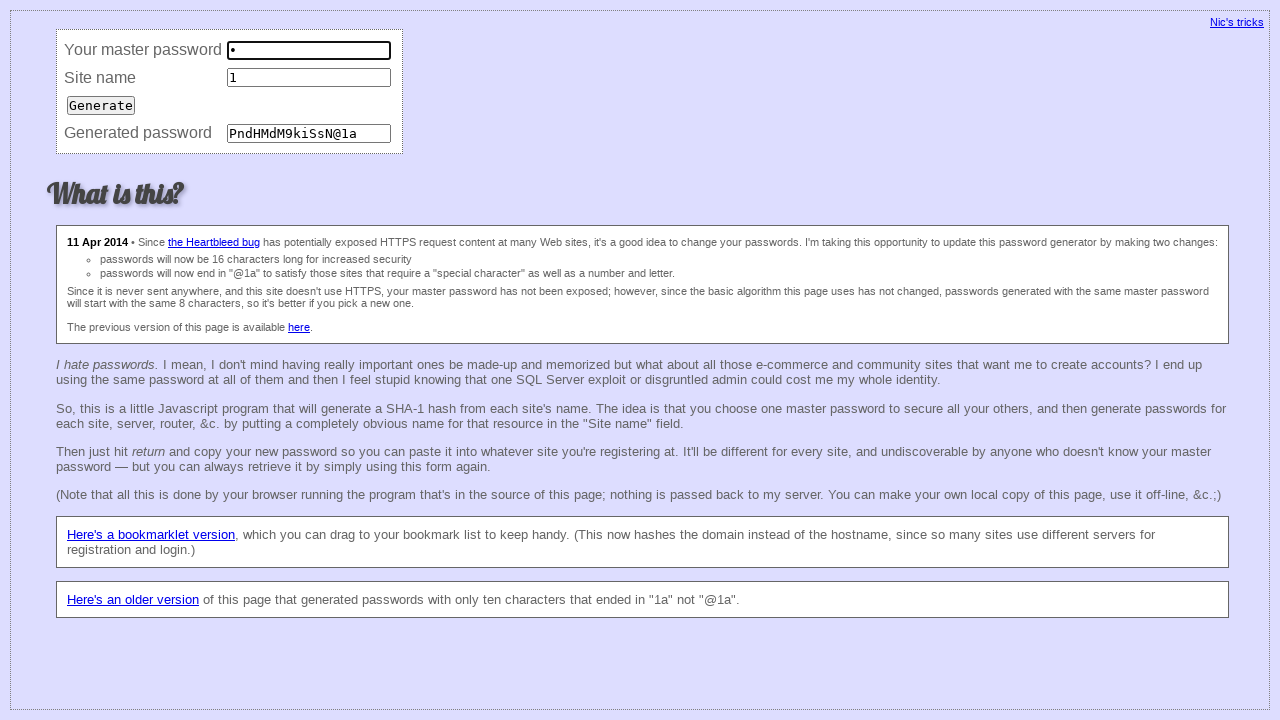

Filled site field with '1' (iteration 7) on input[name='site']
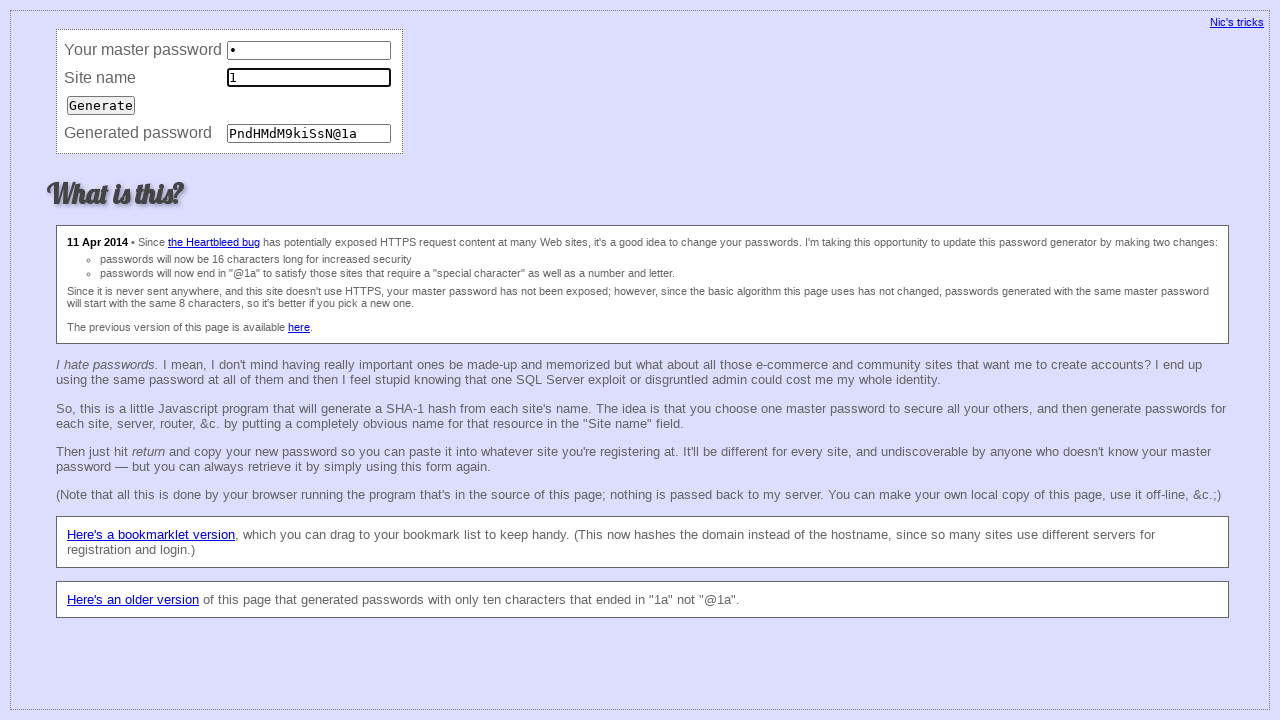

Pressed Enter to submit password generation (iteration 7) on input[name='site']
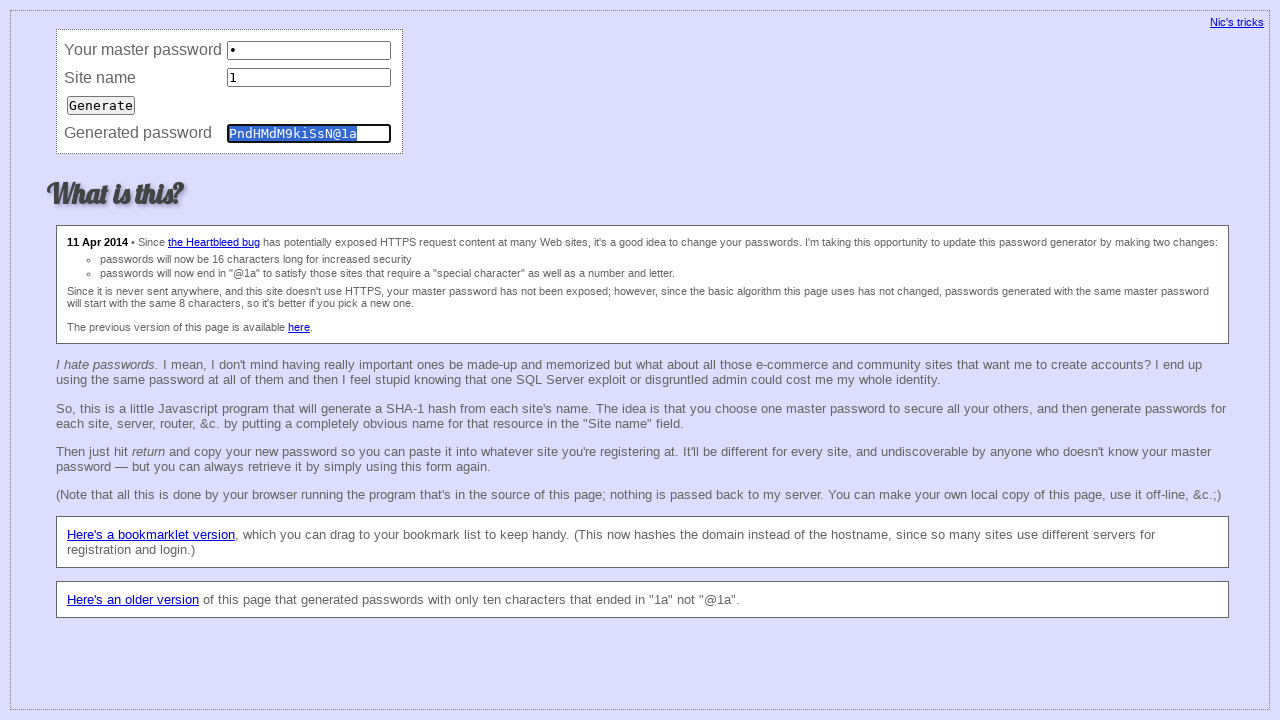

Filled master field with '1' (iteration 8) on input[name='master']
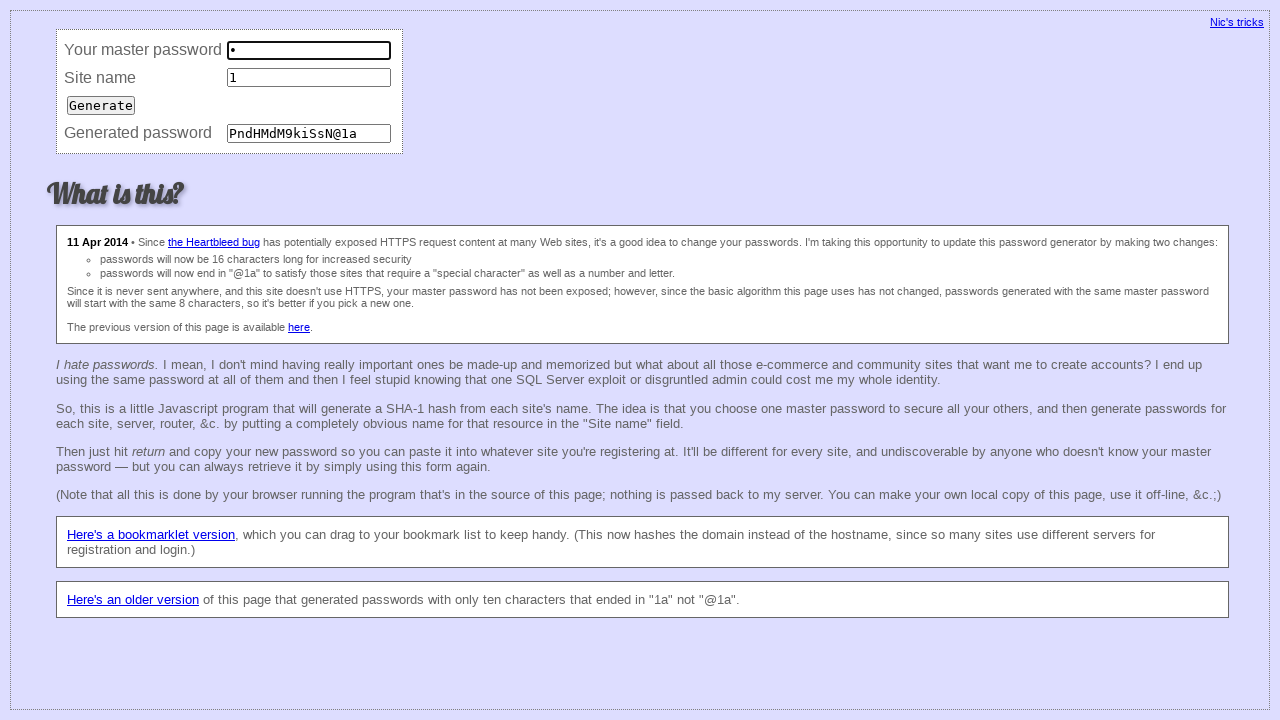

Filled site field with '1' (iteration 8) on input[name='site']
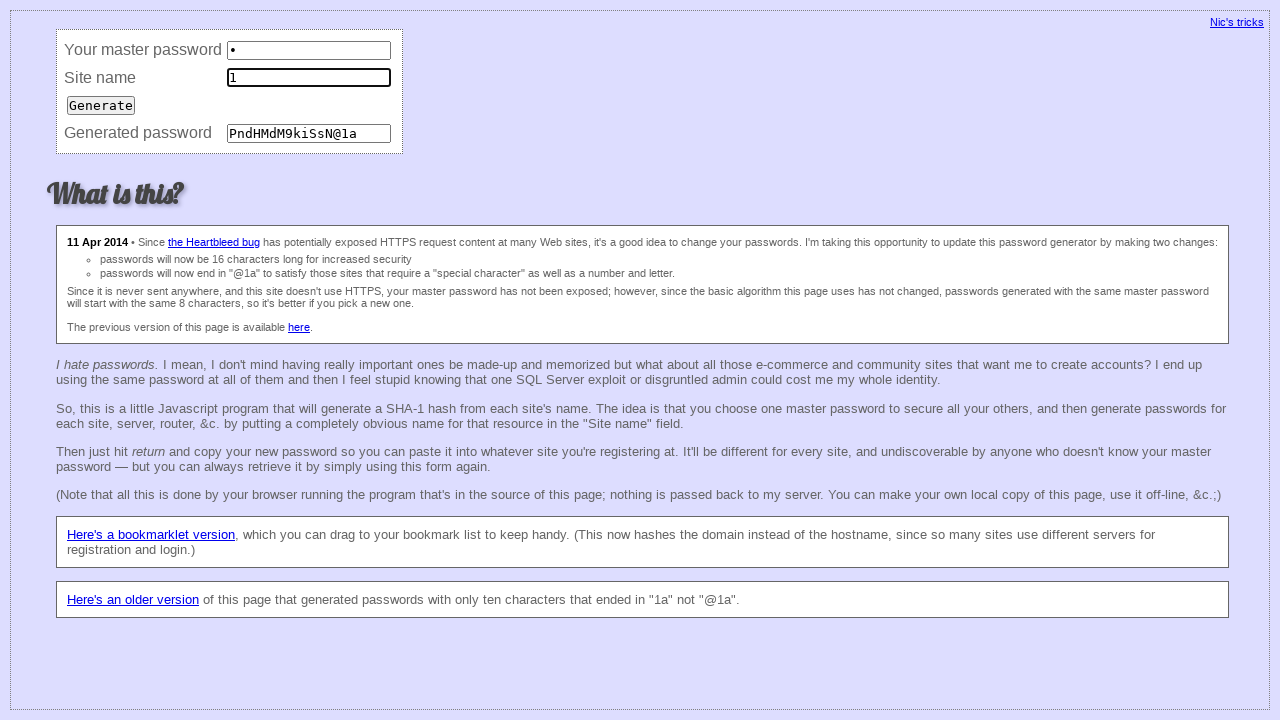

Pressed Enter to submit password generation (iteration 8) on input[name='site']
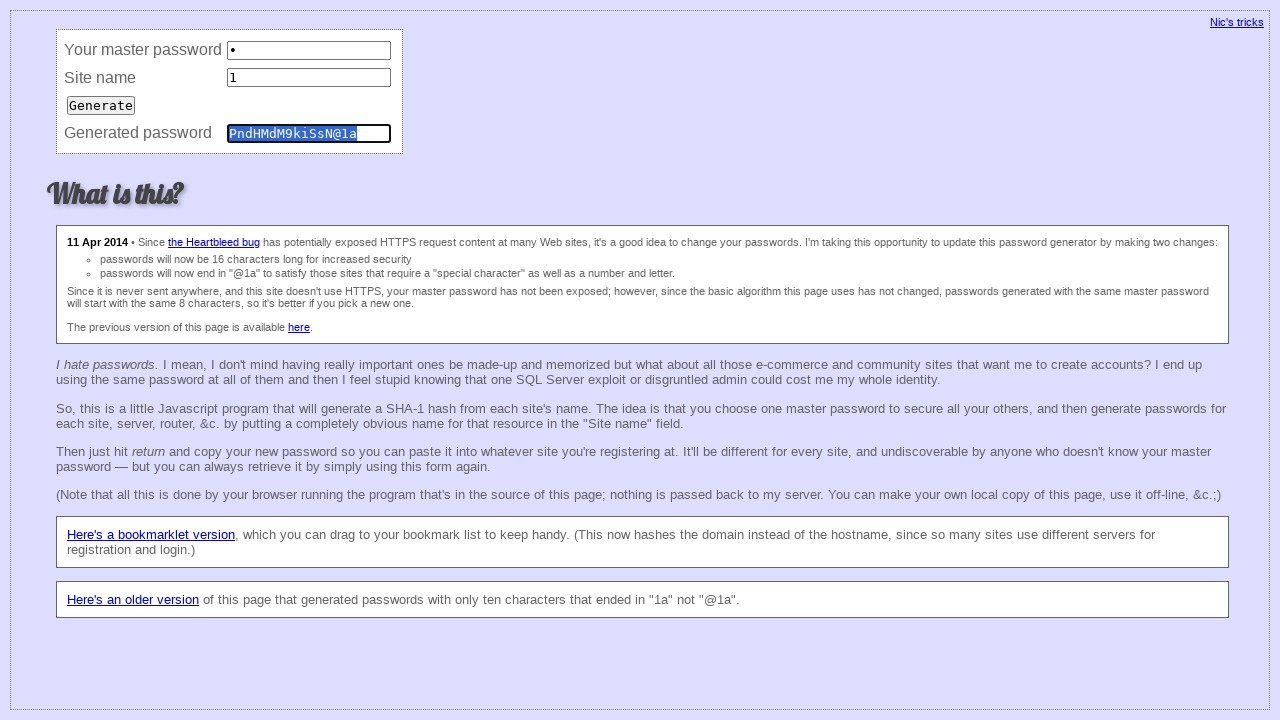

Filled master field with '1' (iteration 9) on input[name='master']
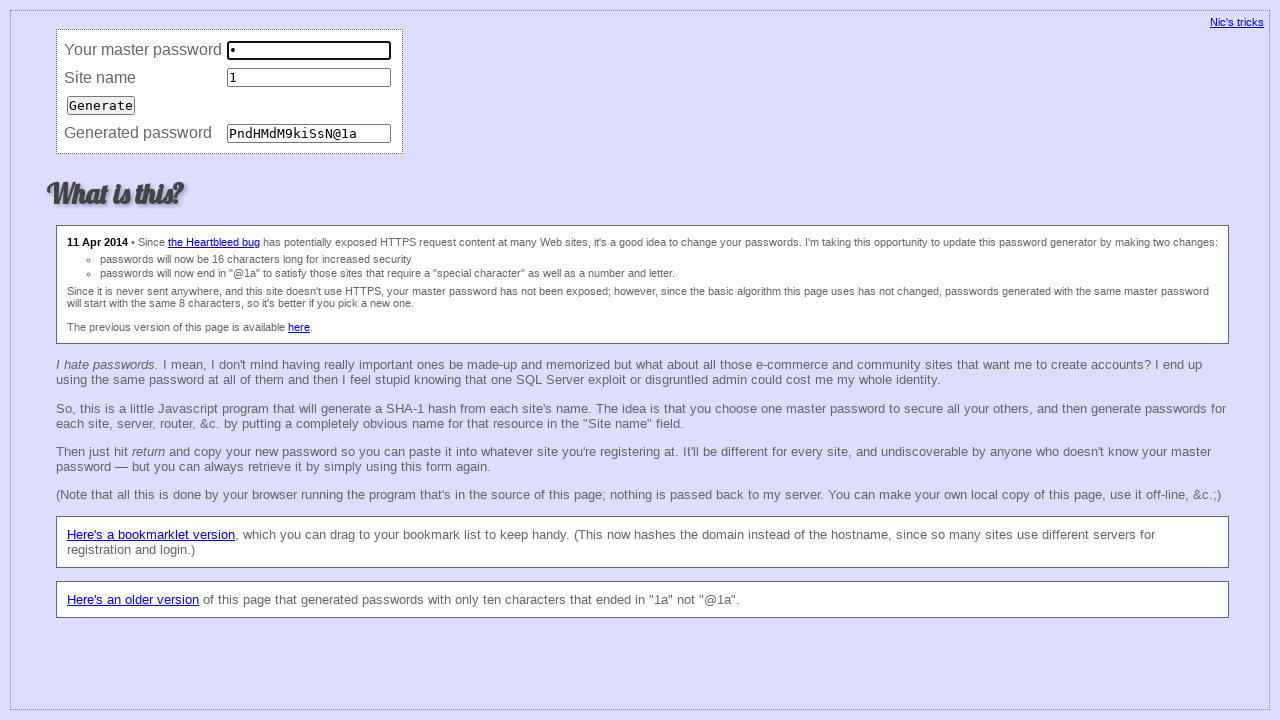

Filled site field with '1' (iteration 9) on input[name='site']
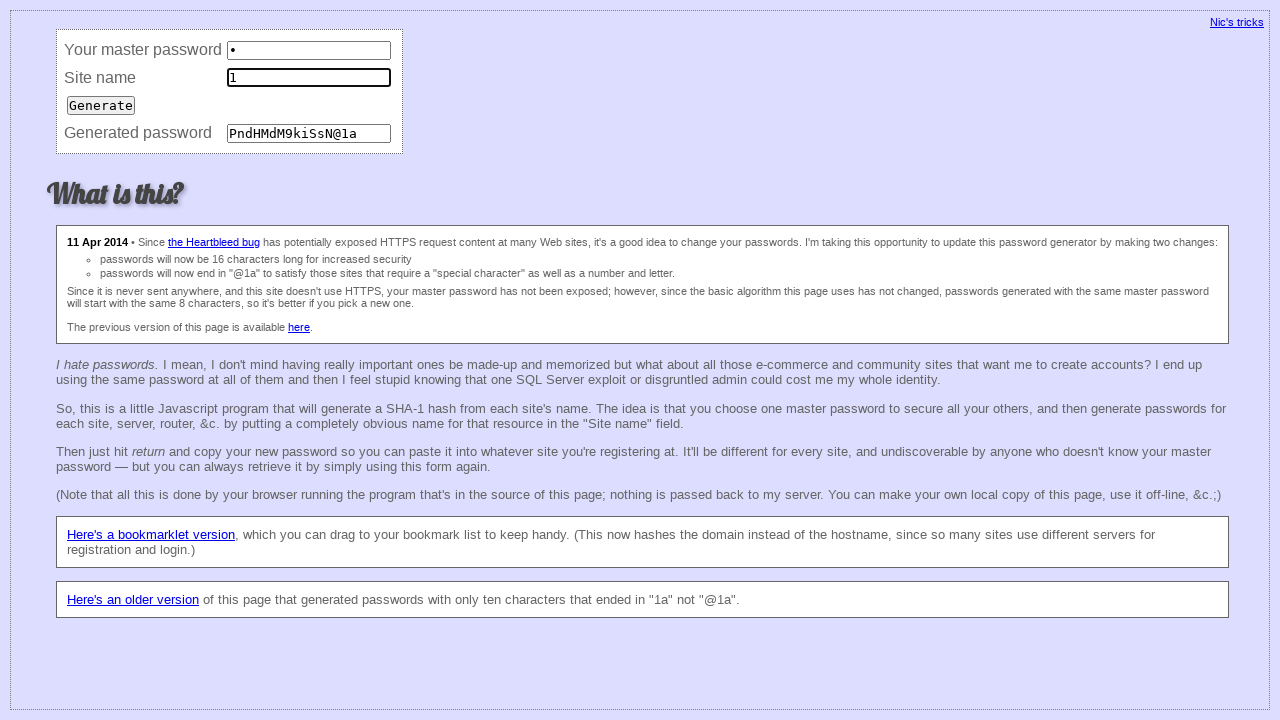

Pressed Enter to submit password generation (iteration 9) on input[name='site']
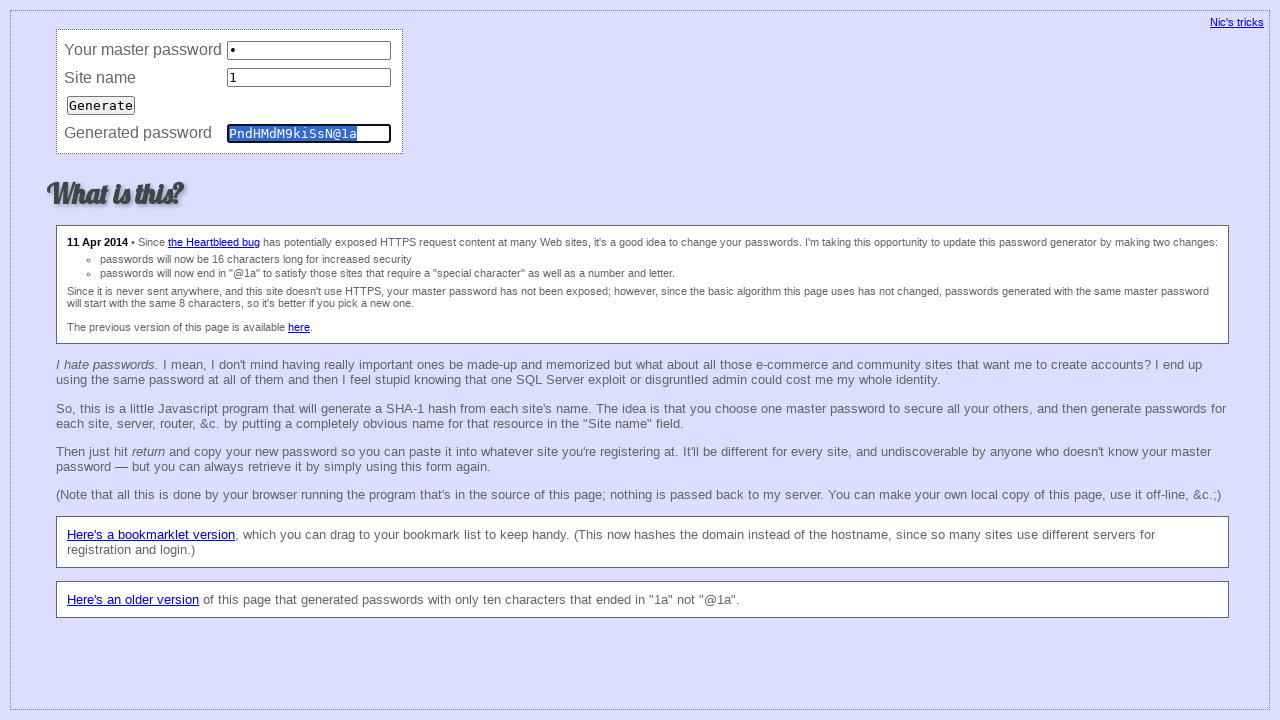

Filled master field with '1' (iteration 10) on input[name='master']
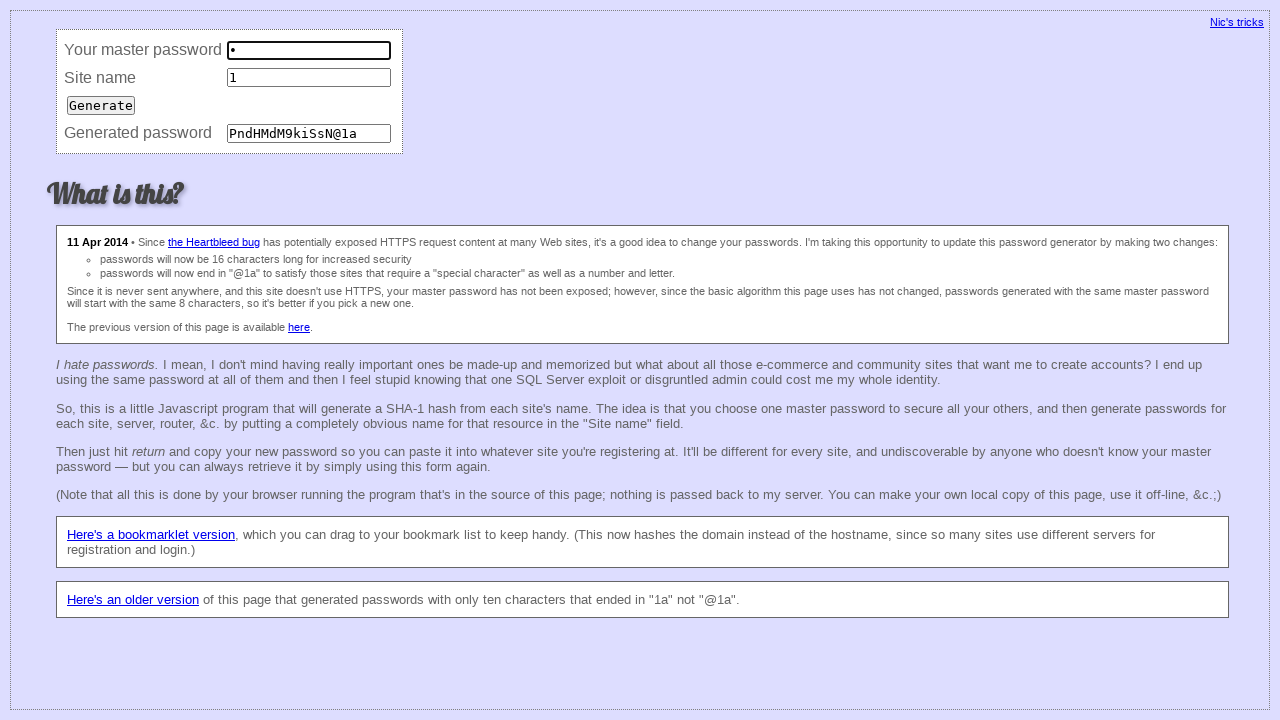

Filled site field with '1' (iteration 10) on input[name='site']
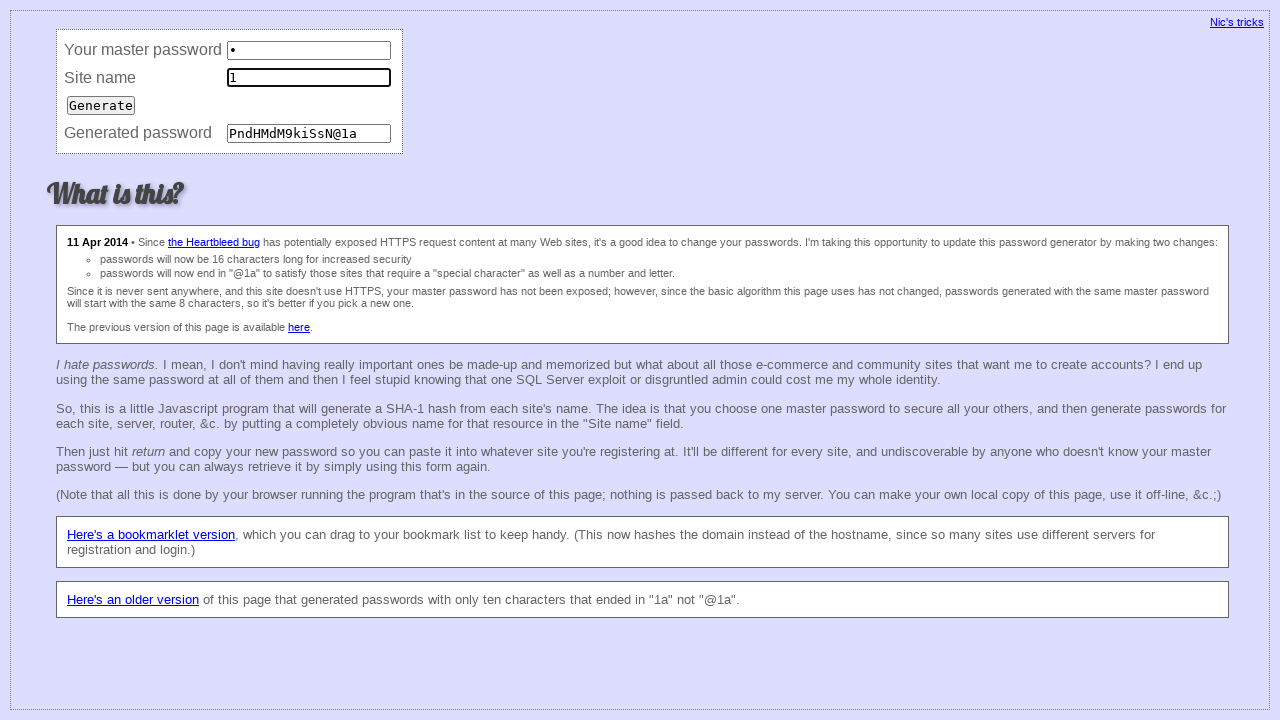

Pressed Enter to submit password generation (iteration 10) on input[name='site']
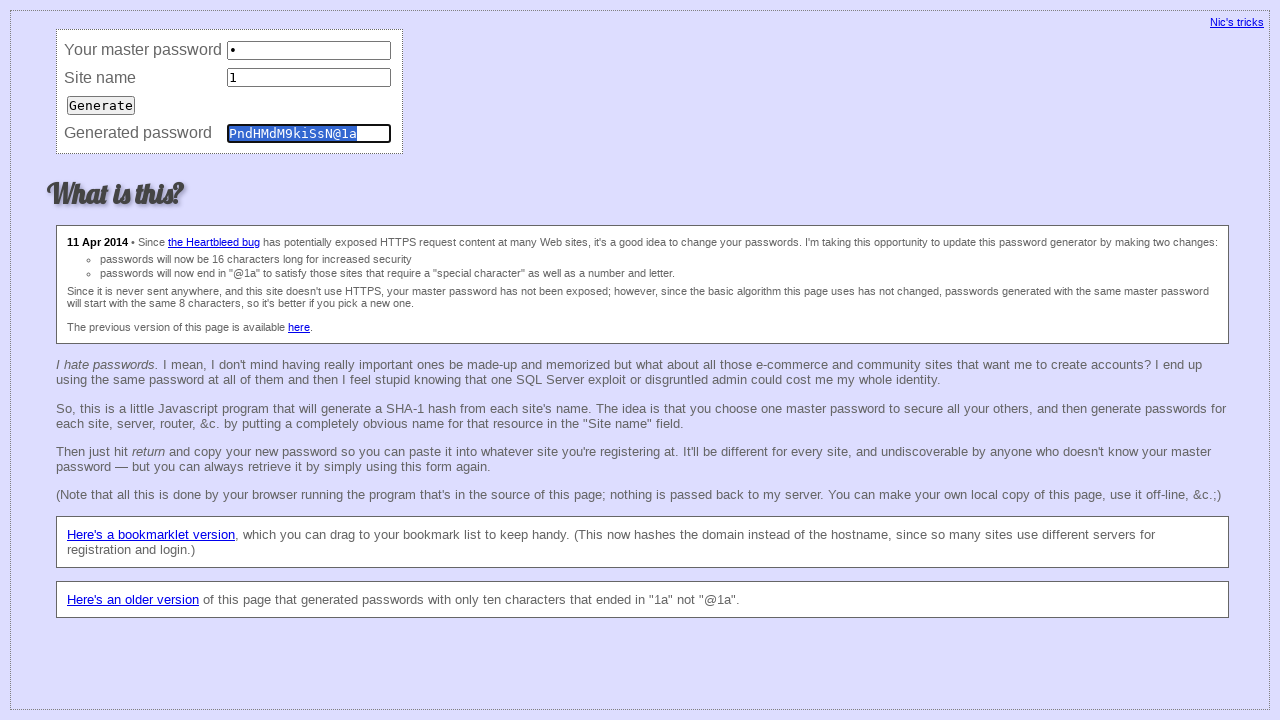

Filled master field with '1' (iteration 11) on input[name='master']
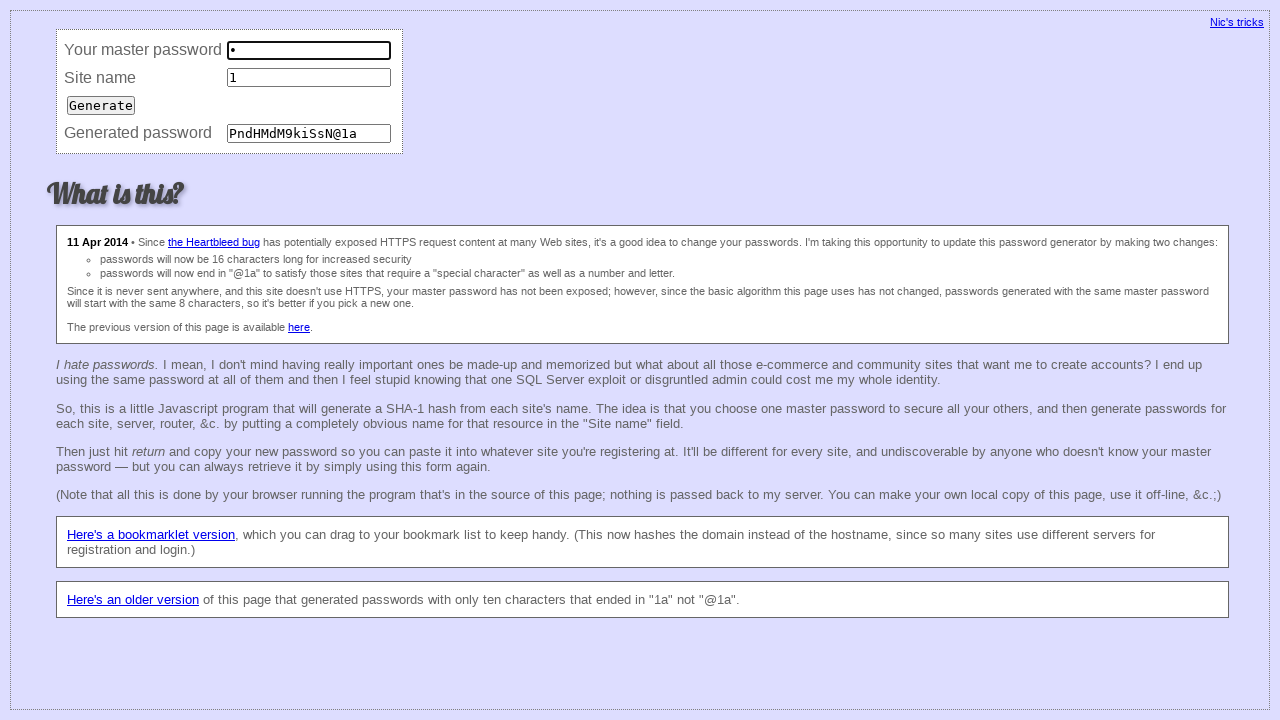

Filled site field with '1' (iteration 11) on input[name='site']
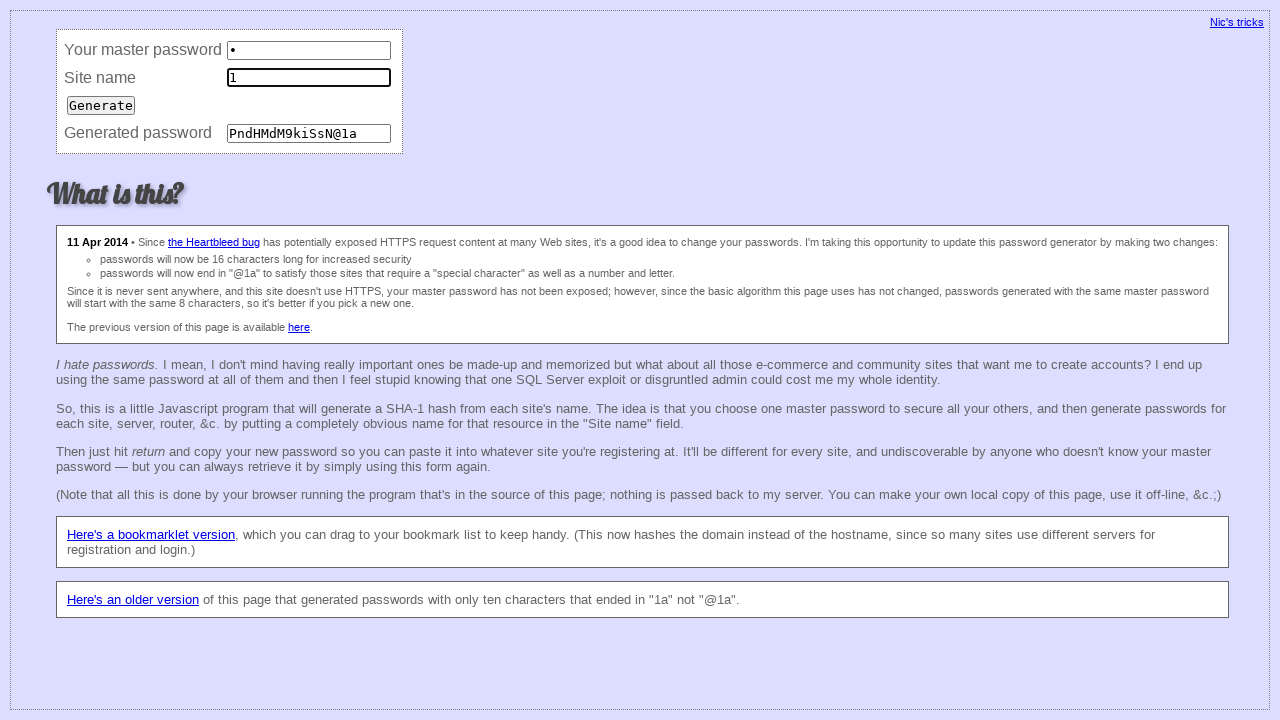

Pressed Enter to submit password generation (iteration 11) on input[name='site']
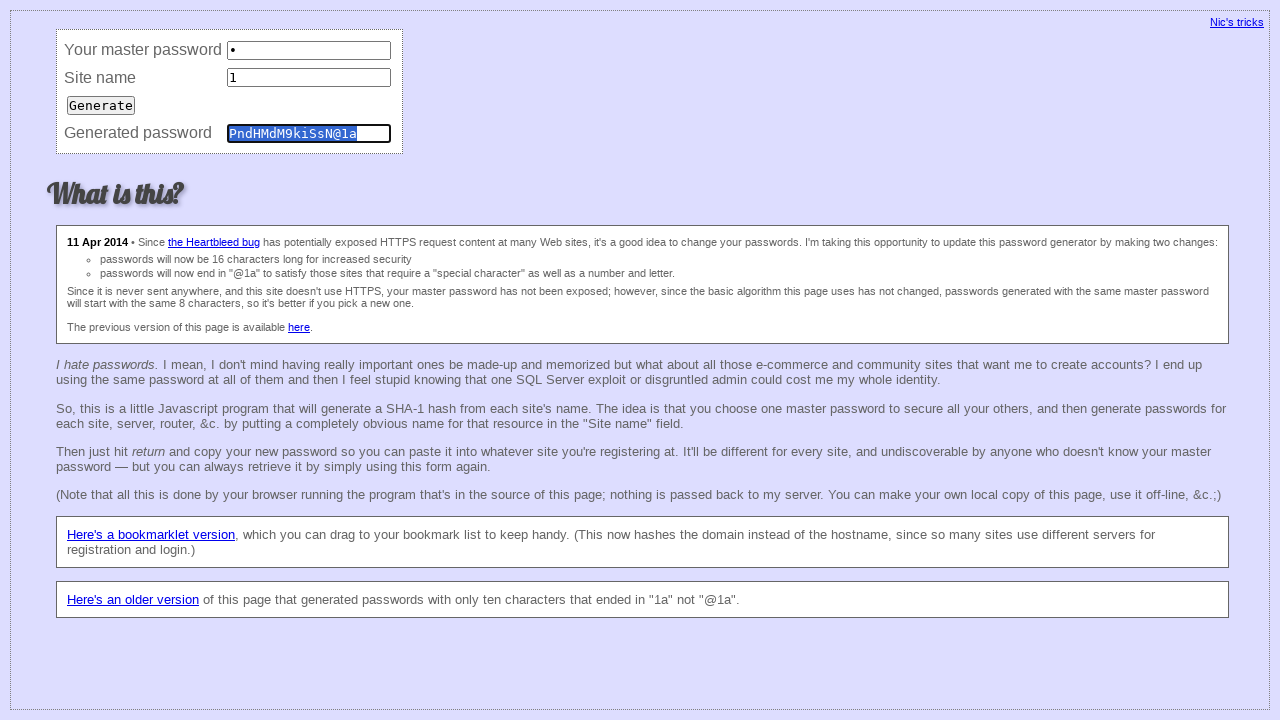

Filled master field with '1' (iteration 12) on input[name='master']
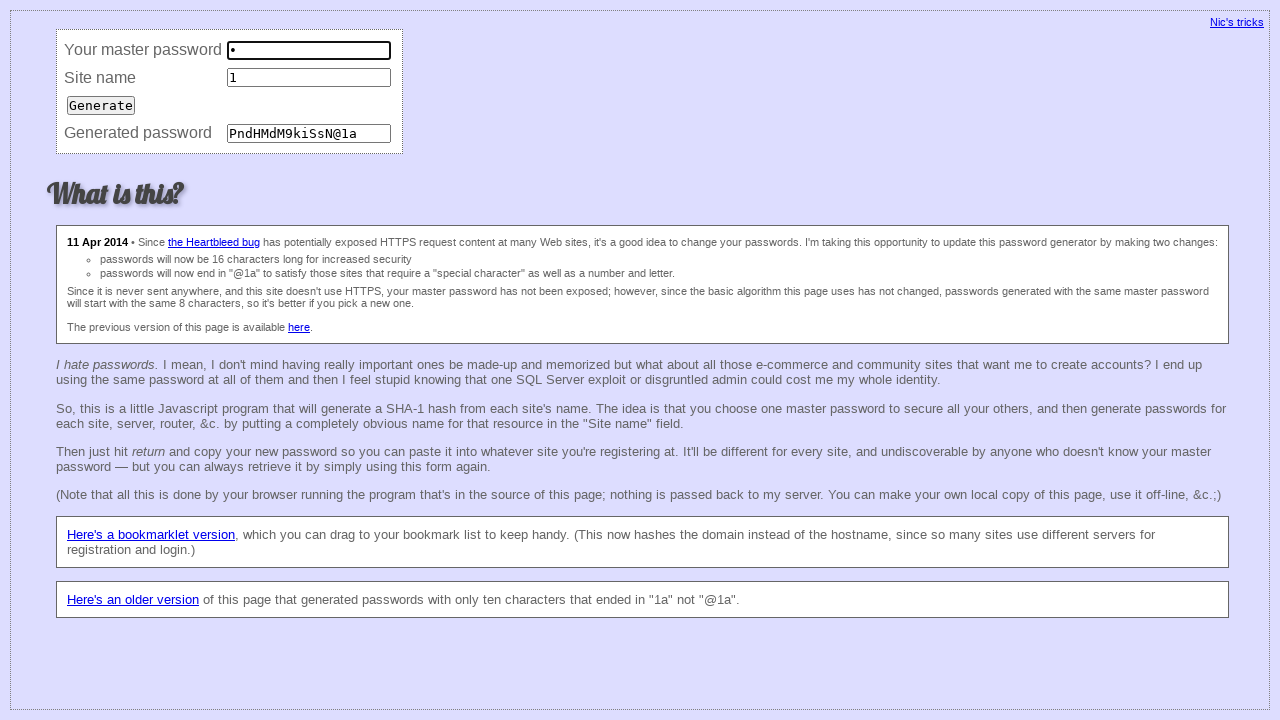

Filled site field with '1' (iteration 12) on input[name='site']
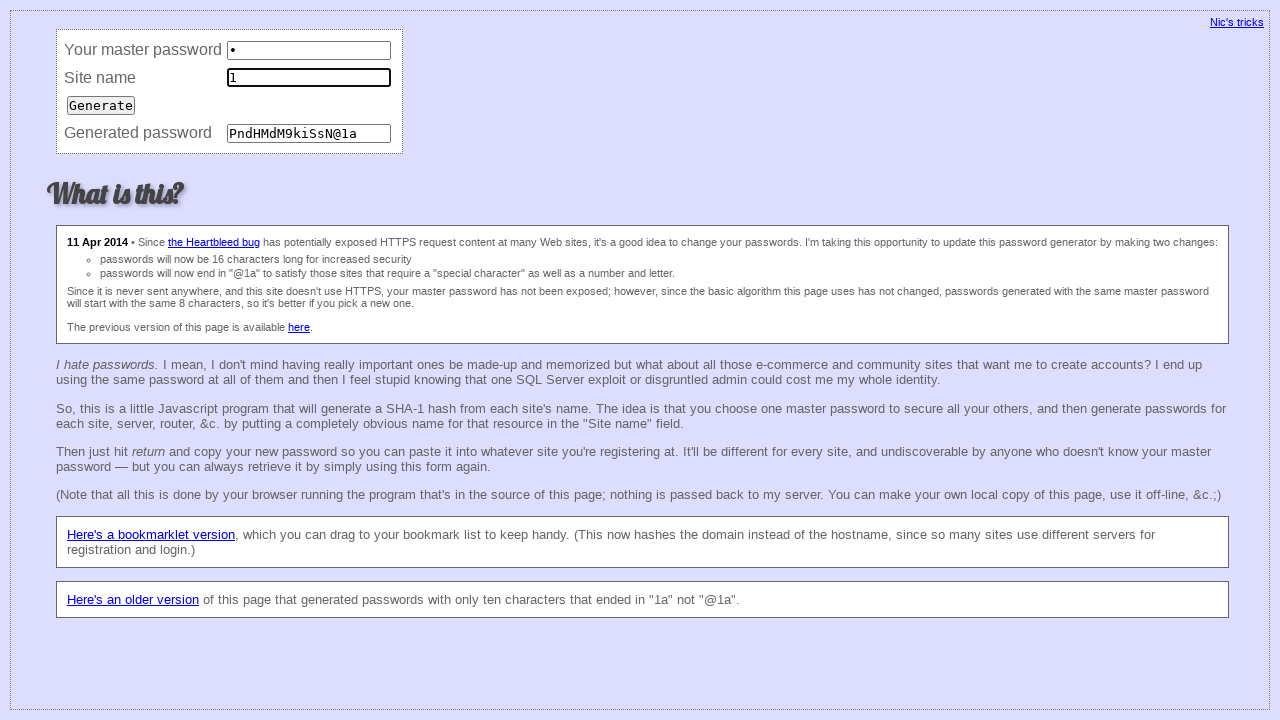

Pressed Enter to submit password generation (iteration 12) on input[name='site']
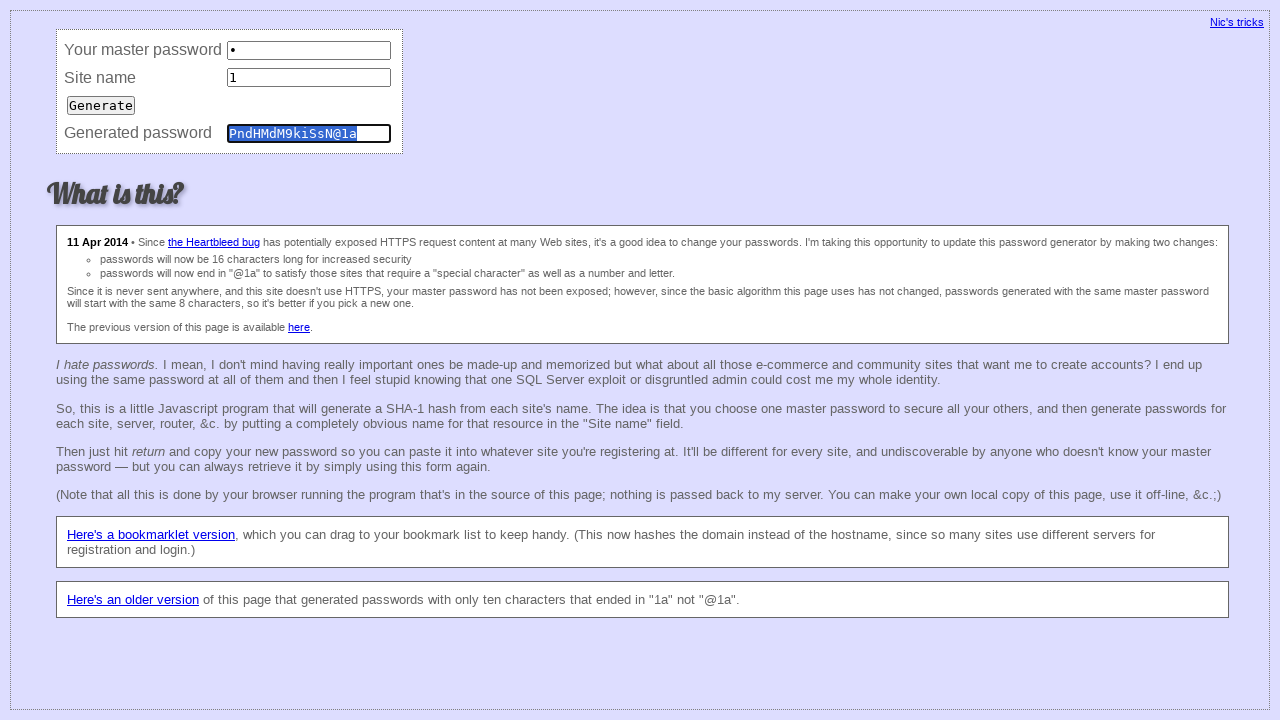

Filled master field with '1' (iteration 13) on input[name='master']
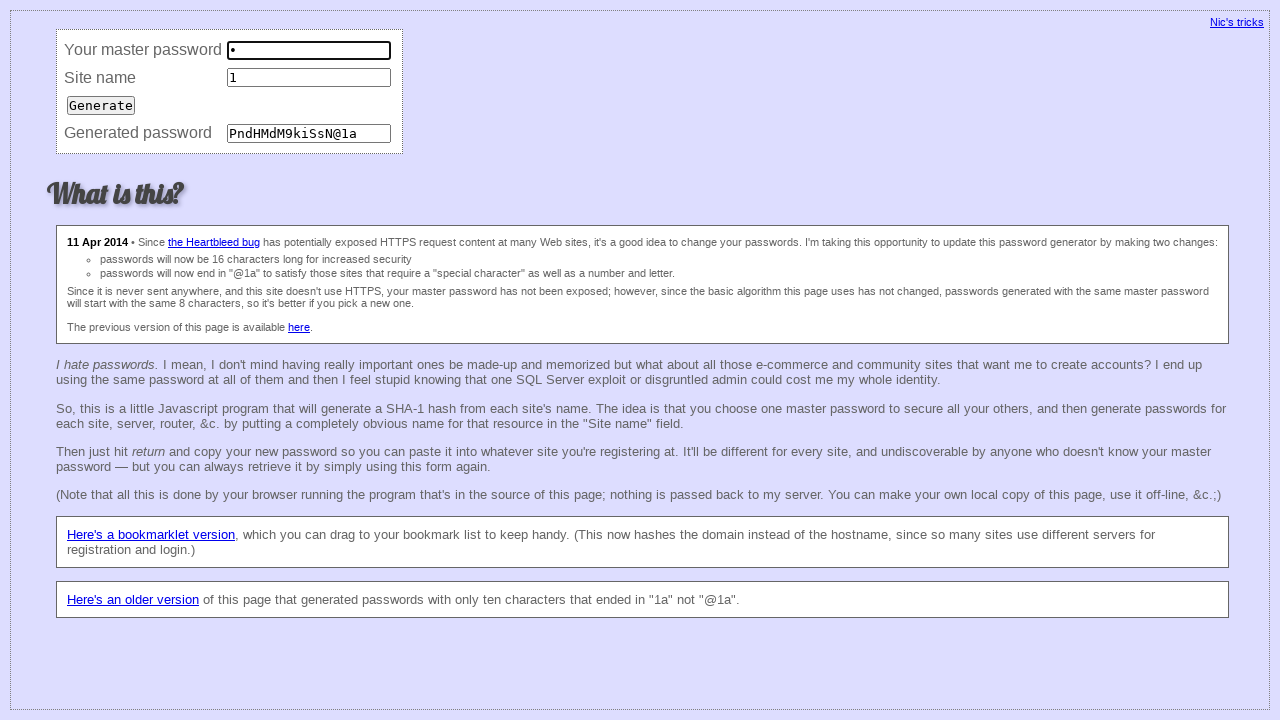

Filled site field with '1' (iteration 13) on input[name='site']
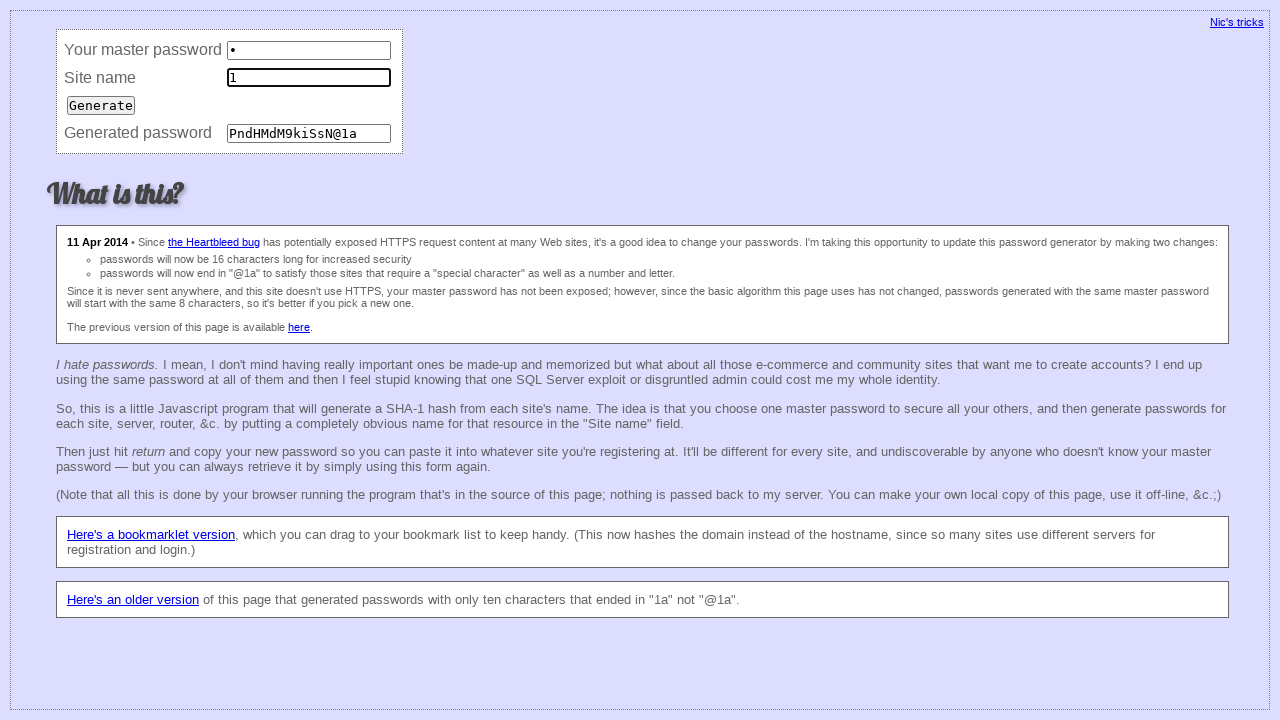

Pressed Enter to submit password generation (iteration 13) on input[name='site']
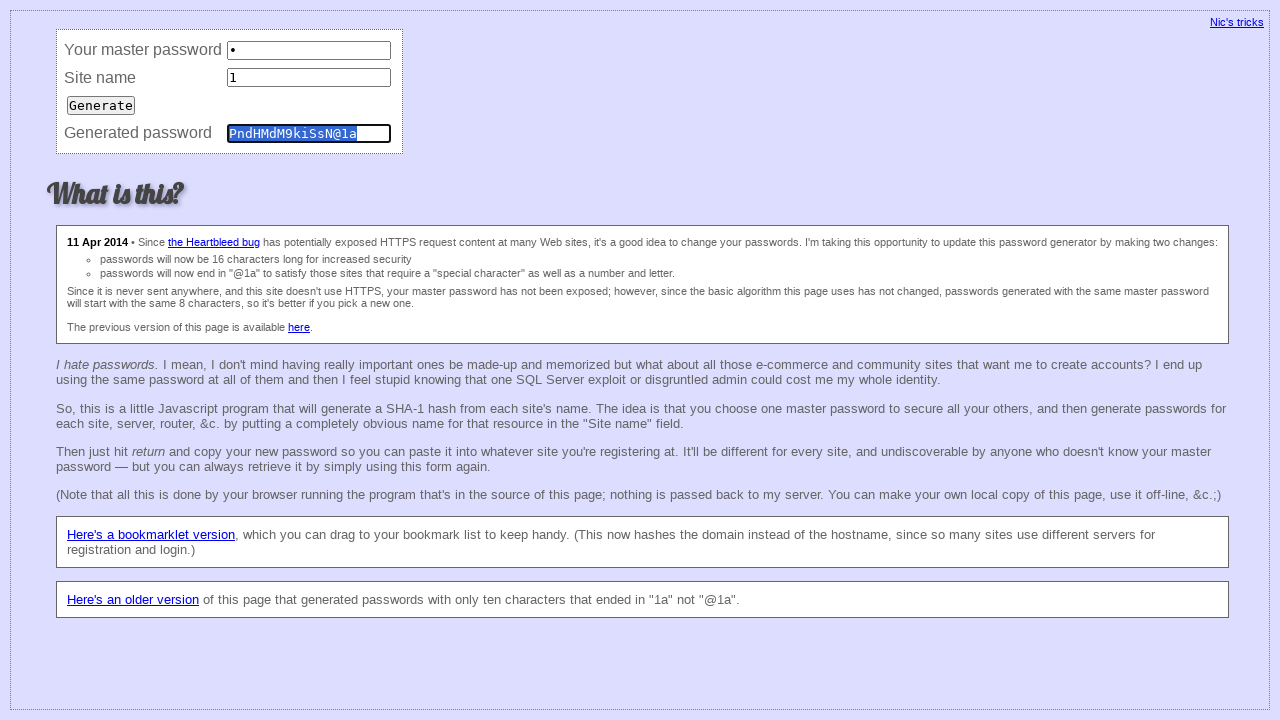

Filled master field with '1' (iteration 14) on input[name='master']
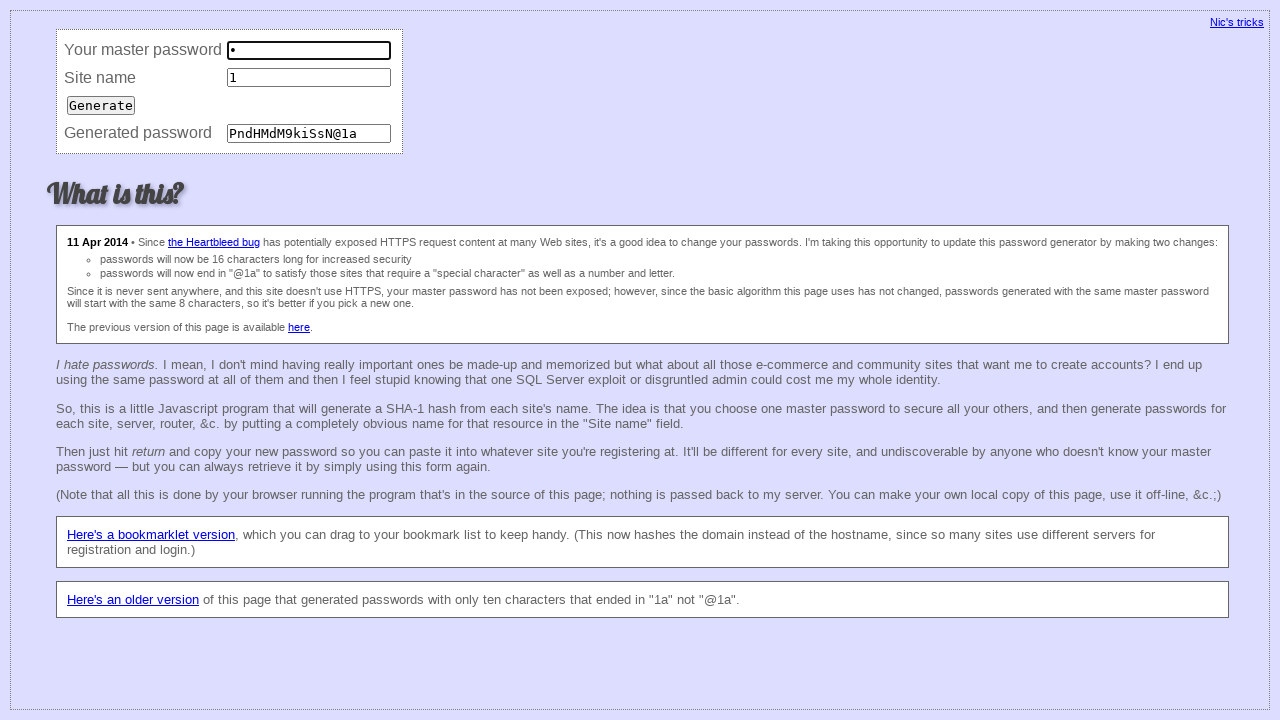

Filled site field with '1' (iteration 14) on input[name='site']
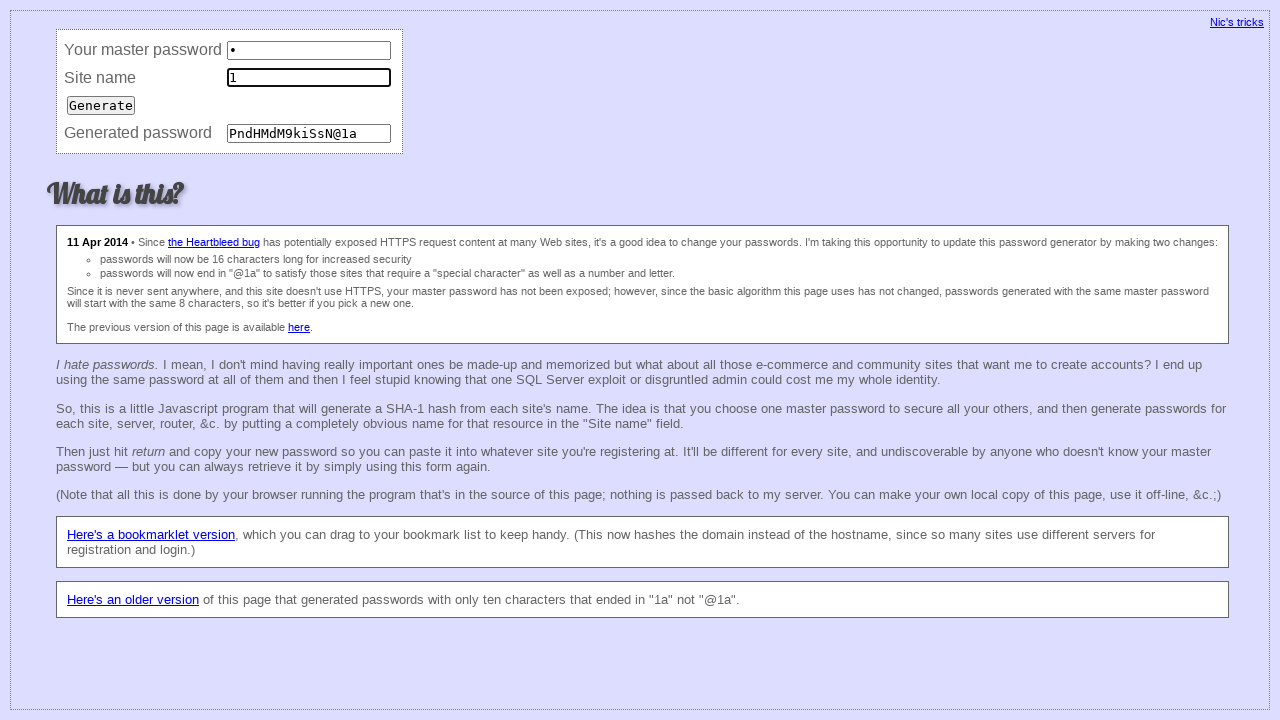

Pressed Enter to submit password generation (iteration 14) on input[name='site']
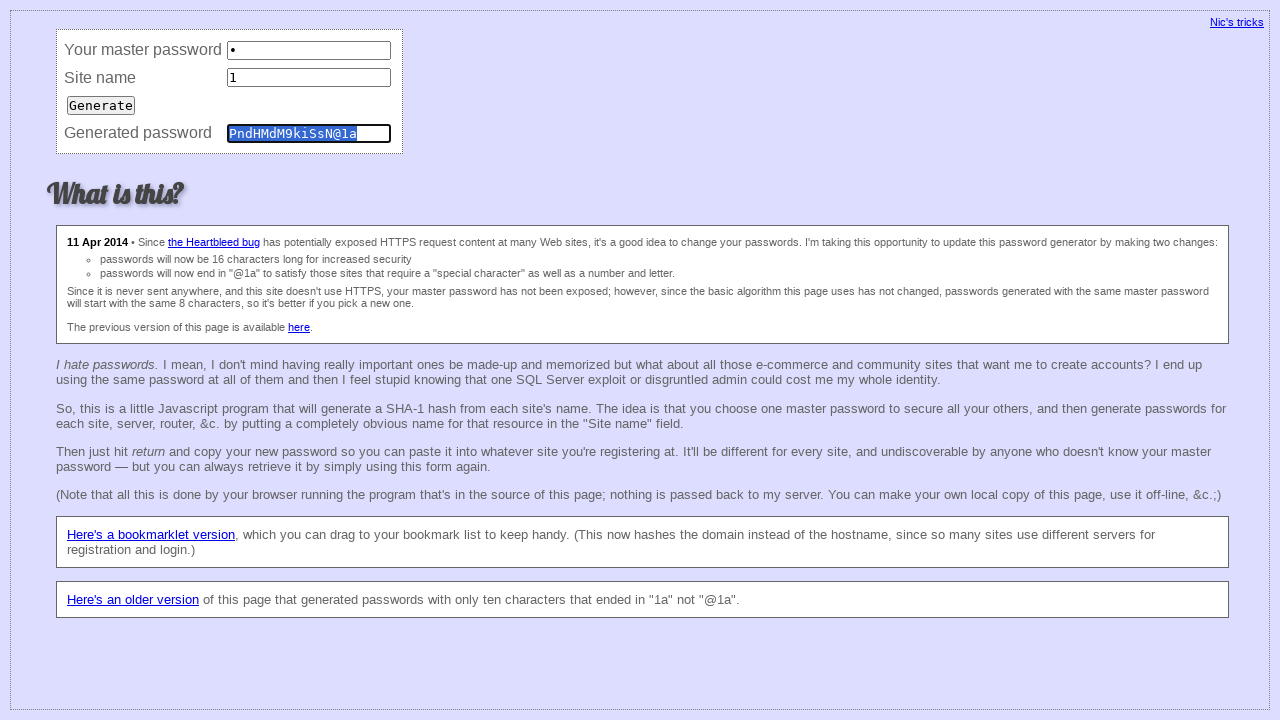

Filled master field with '1' (iteration 15) on input[name='master']
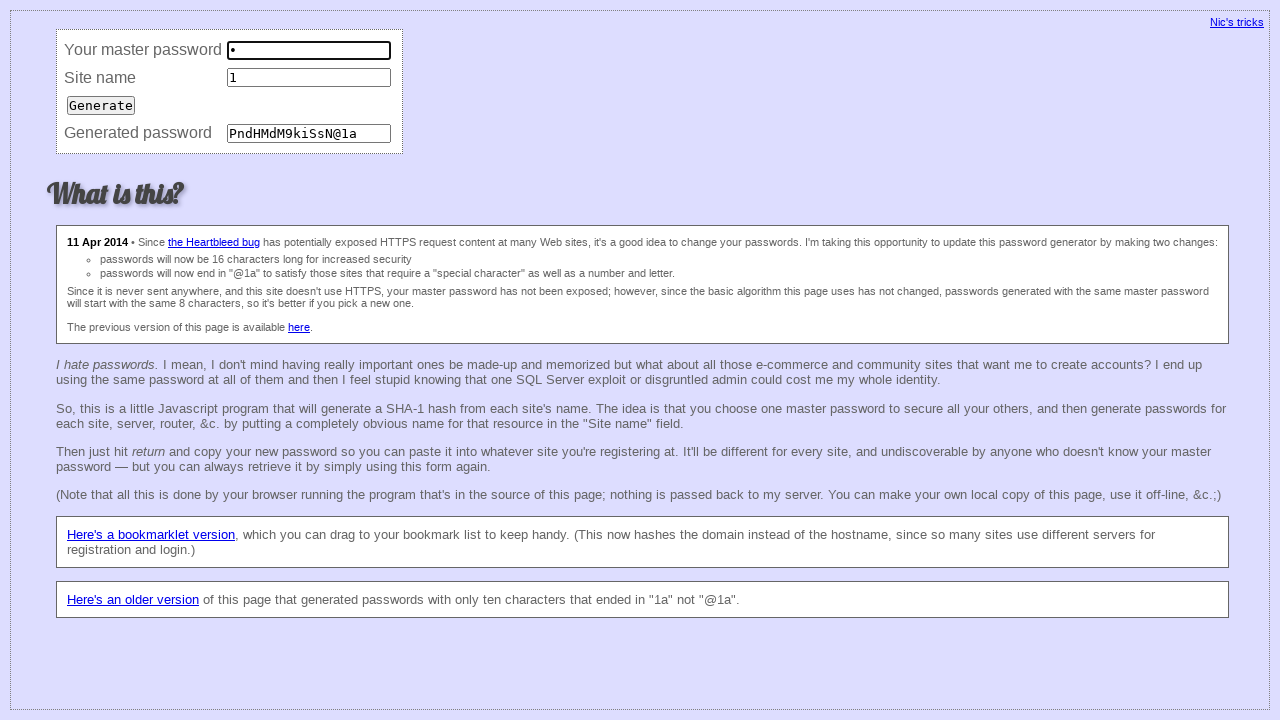

Filled site field with '1' (iteration 15) on input[name='site']
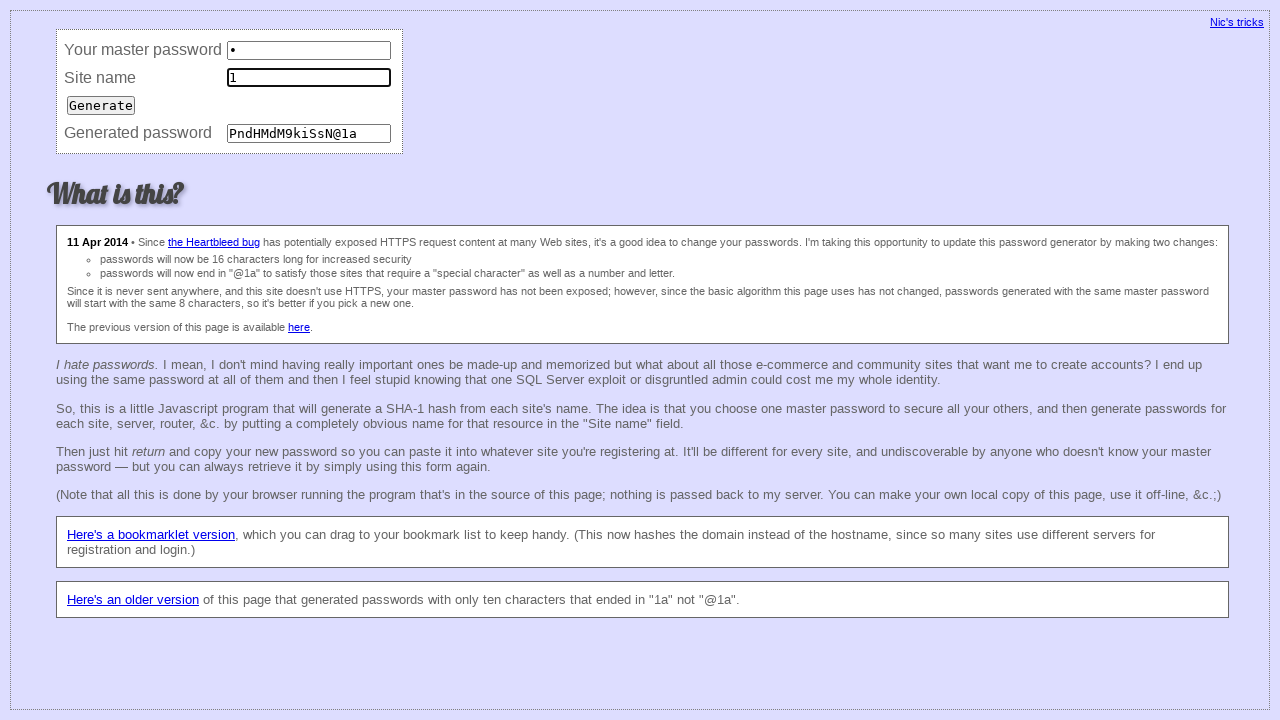

Pressed Enter to submit password generation (iteration 15) on input[name='site']
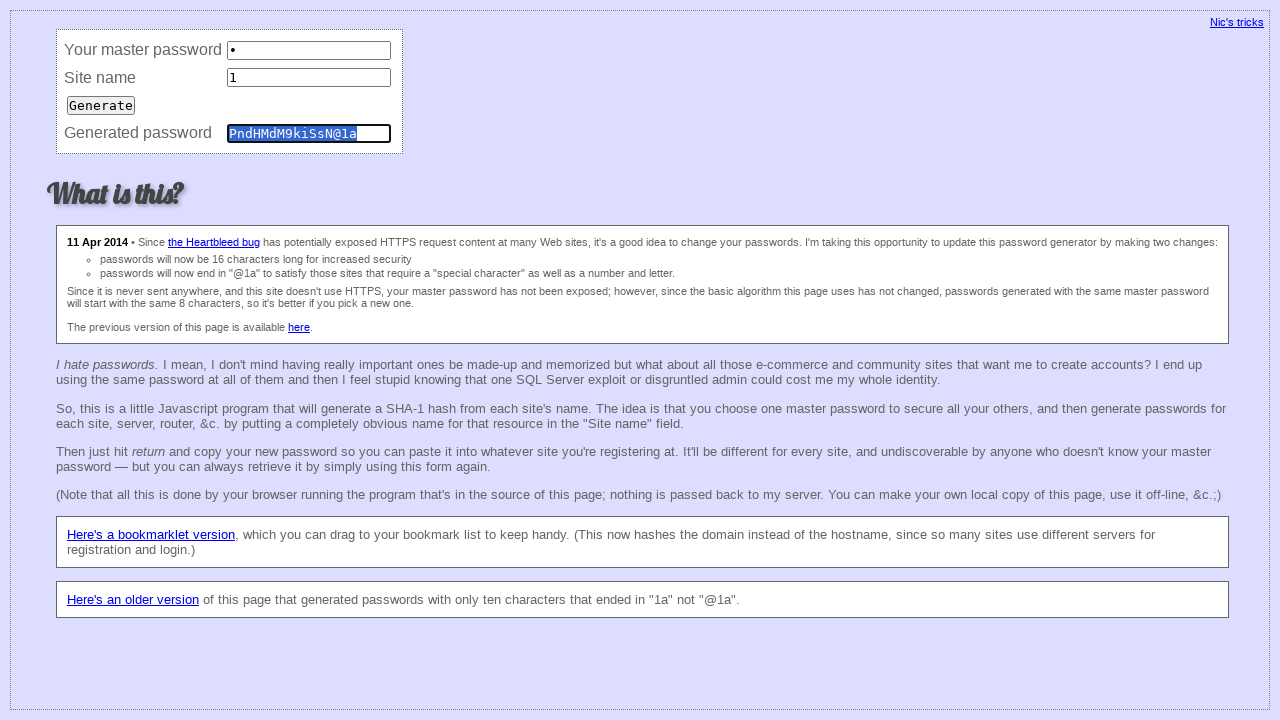

Filled master field with '1' (iteration 16) on input[name='master']
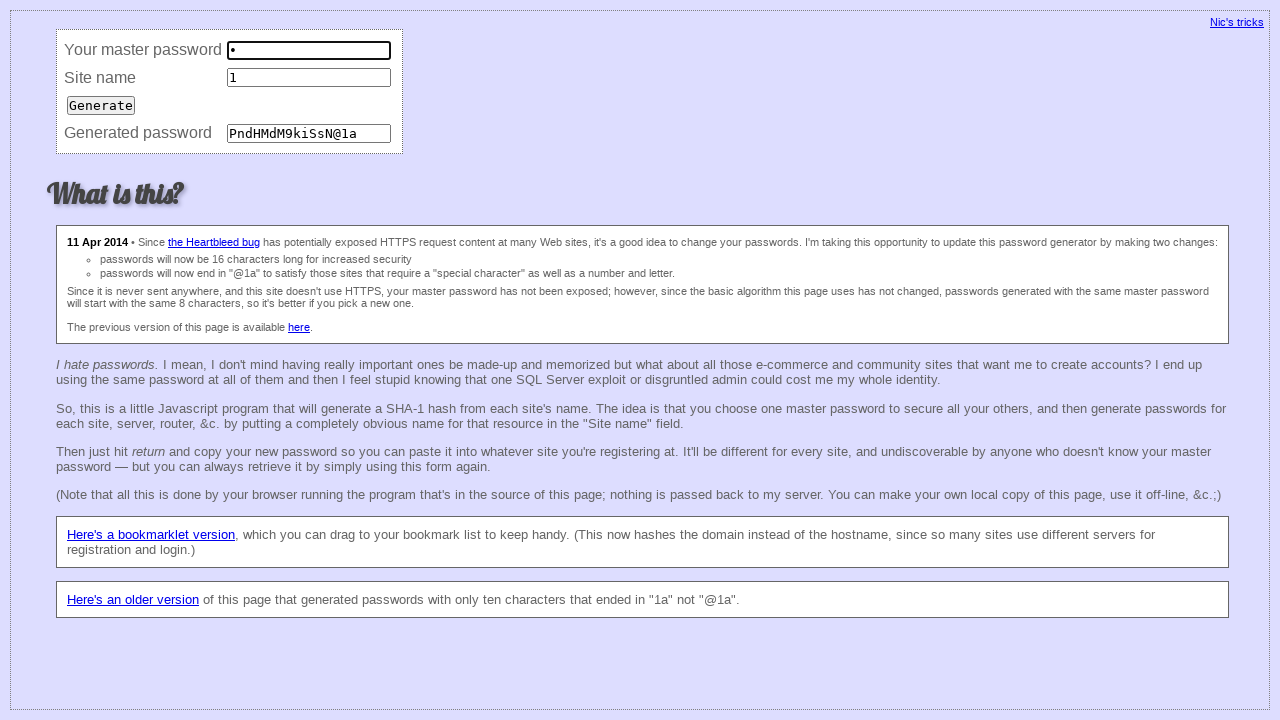

Filled site field with '1' (iteration 16) on input[name='site']
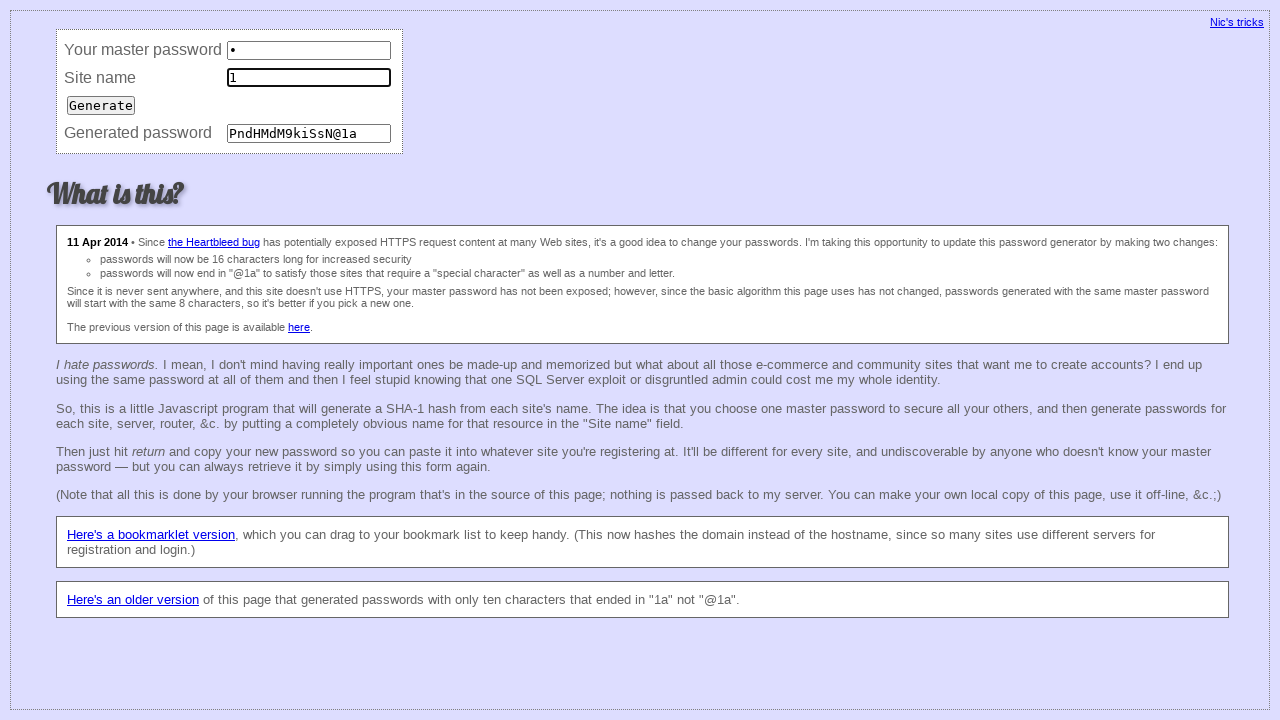

Pressed Enter to submit password generation (iteration 16) on input[name='site']
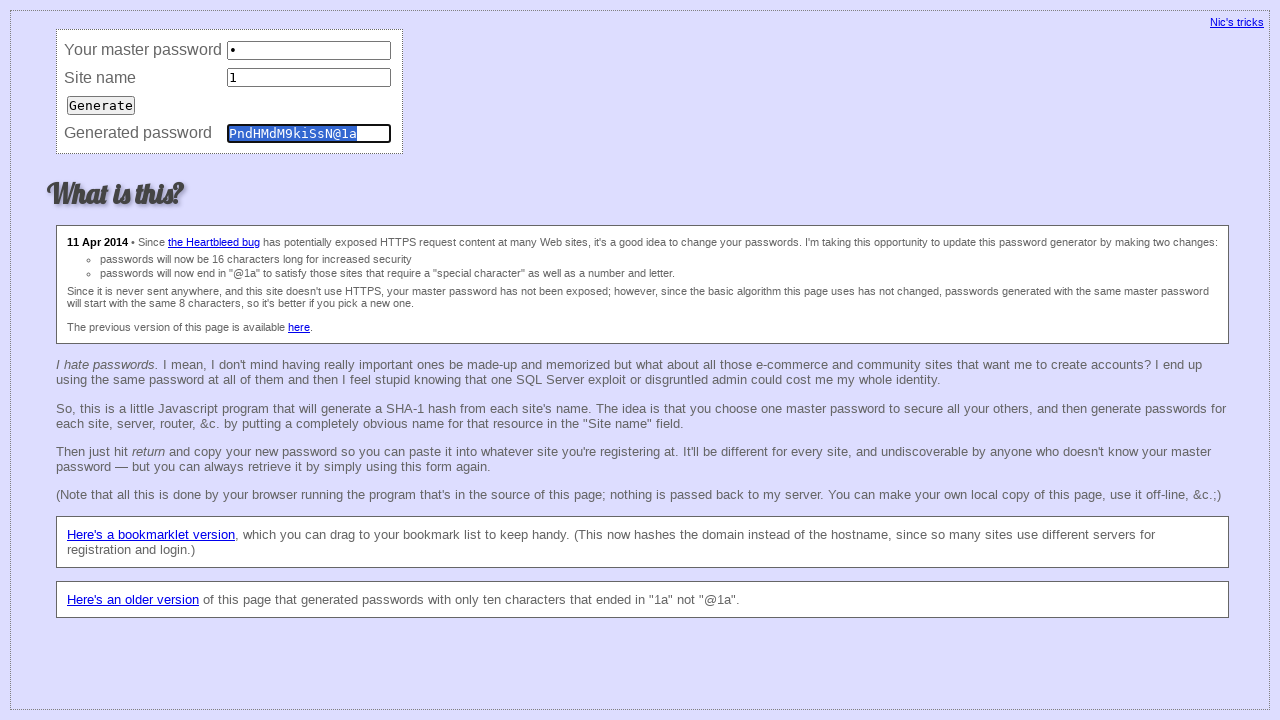

Filled master field with '1' (iteration 17) on input[name='master']
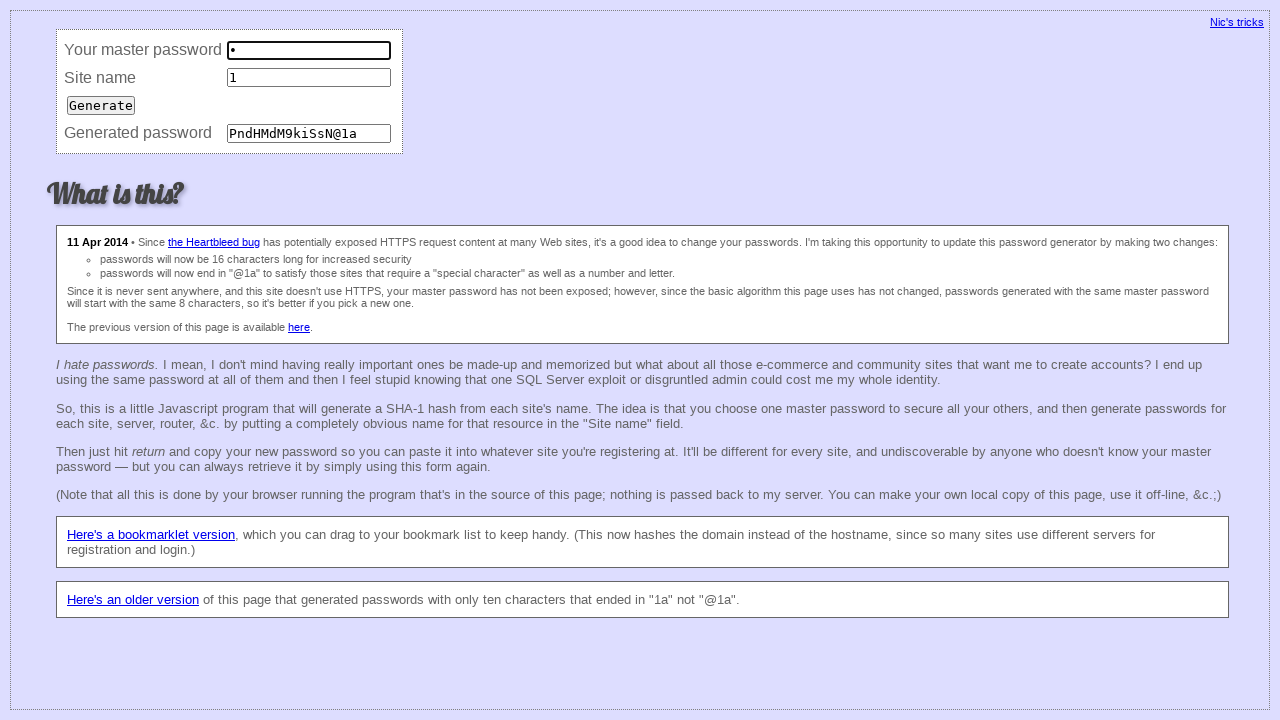

Filled site field with '1' (iteration 17) on input[name='site']
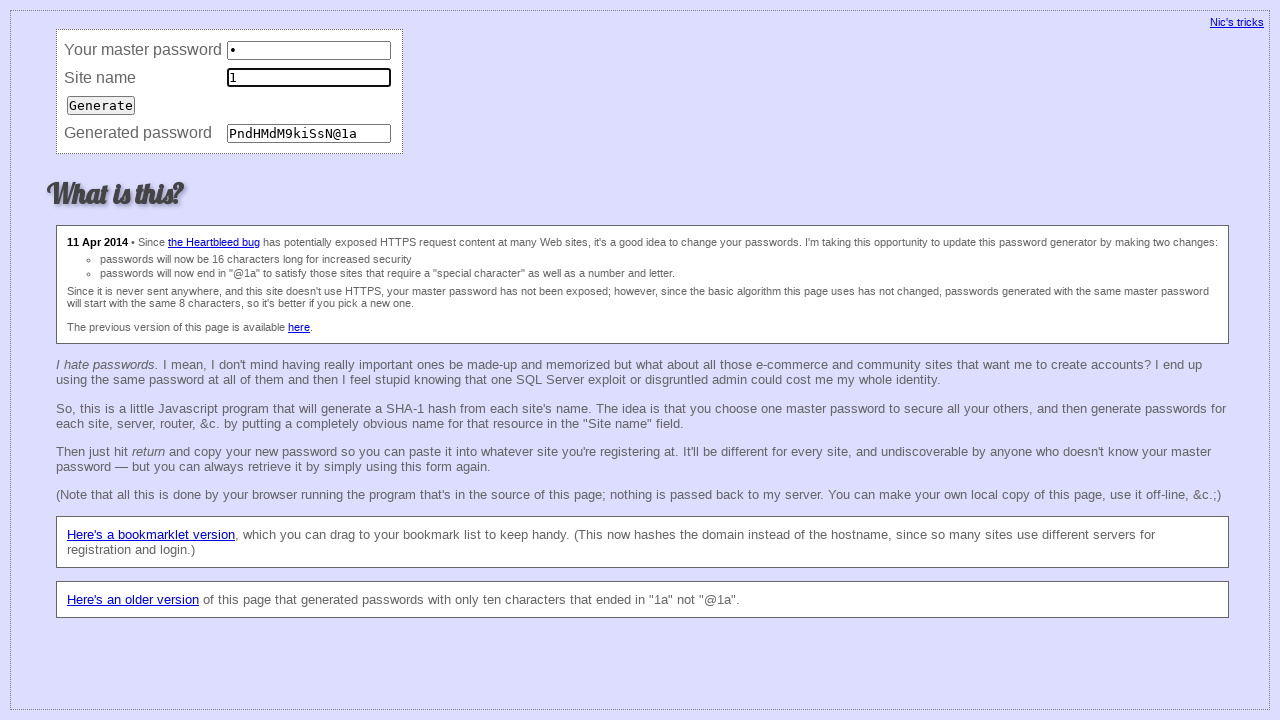

Pressed Enter to submit password generation (iteration 17) on input[name='site']
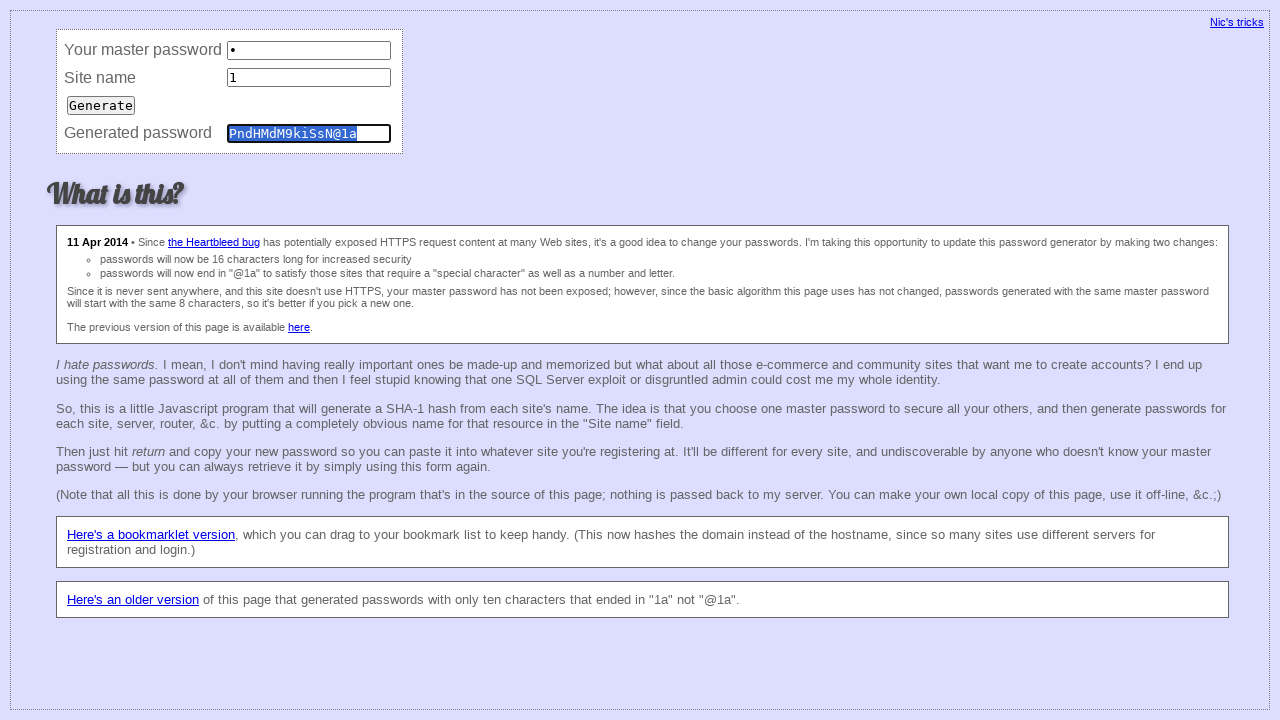

Filled master field with '1' (iteration 18) on input[name='master']
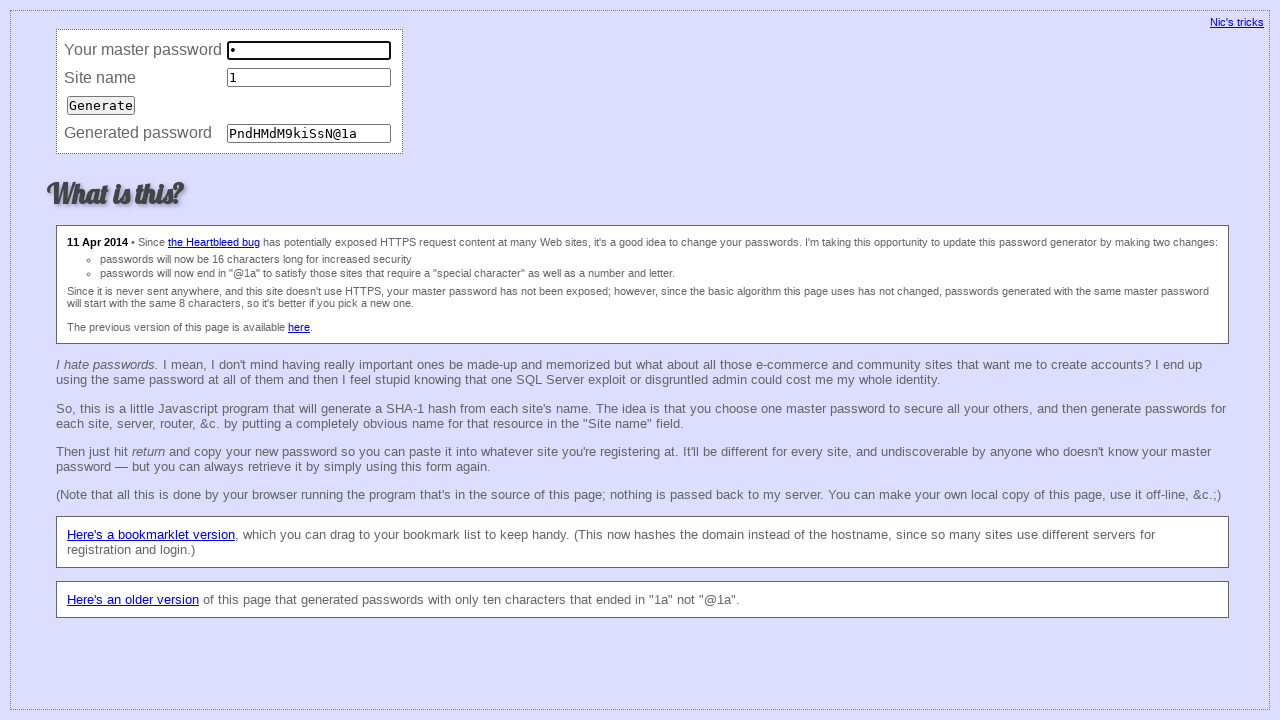

Filled site field with '1' (iteration 18) on input[name='site']
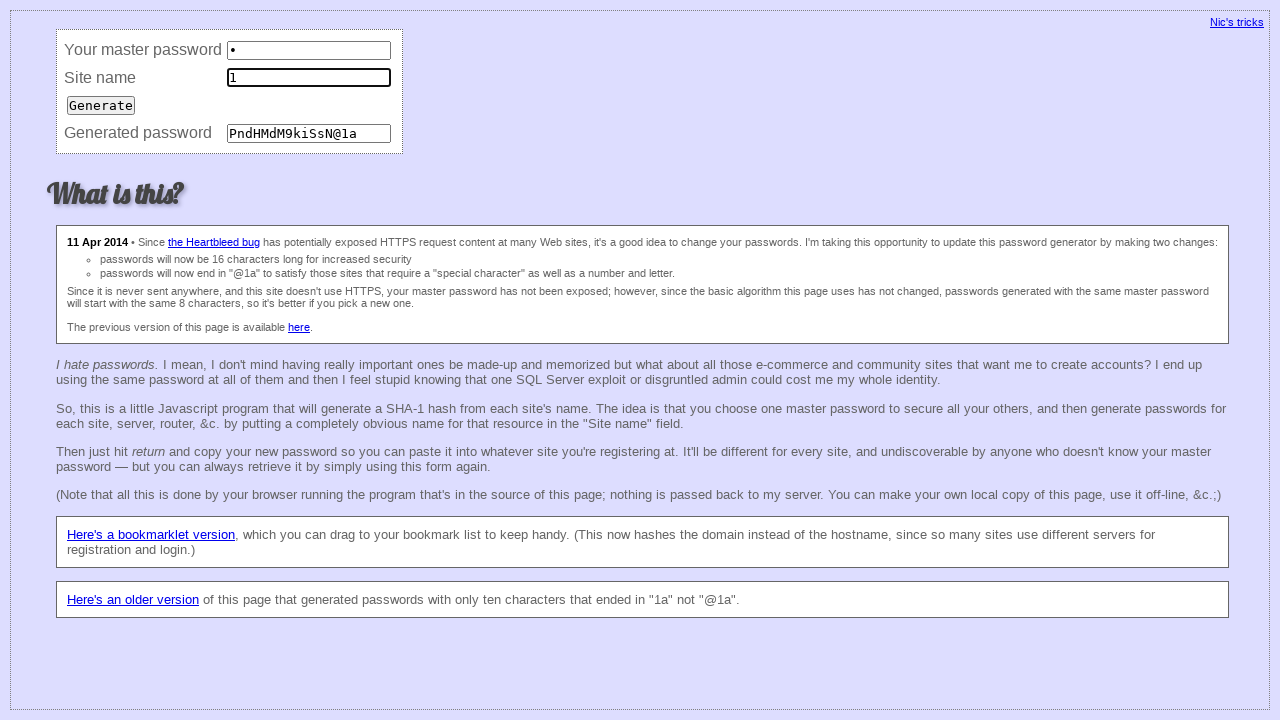

Pressed Enter to submit password generation (iteration 18) on input[name='site']
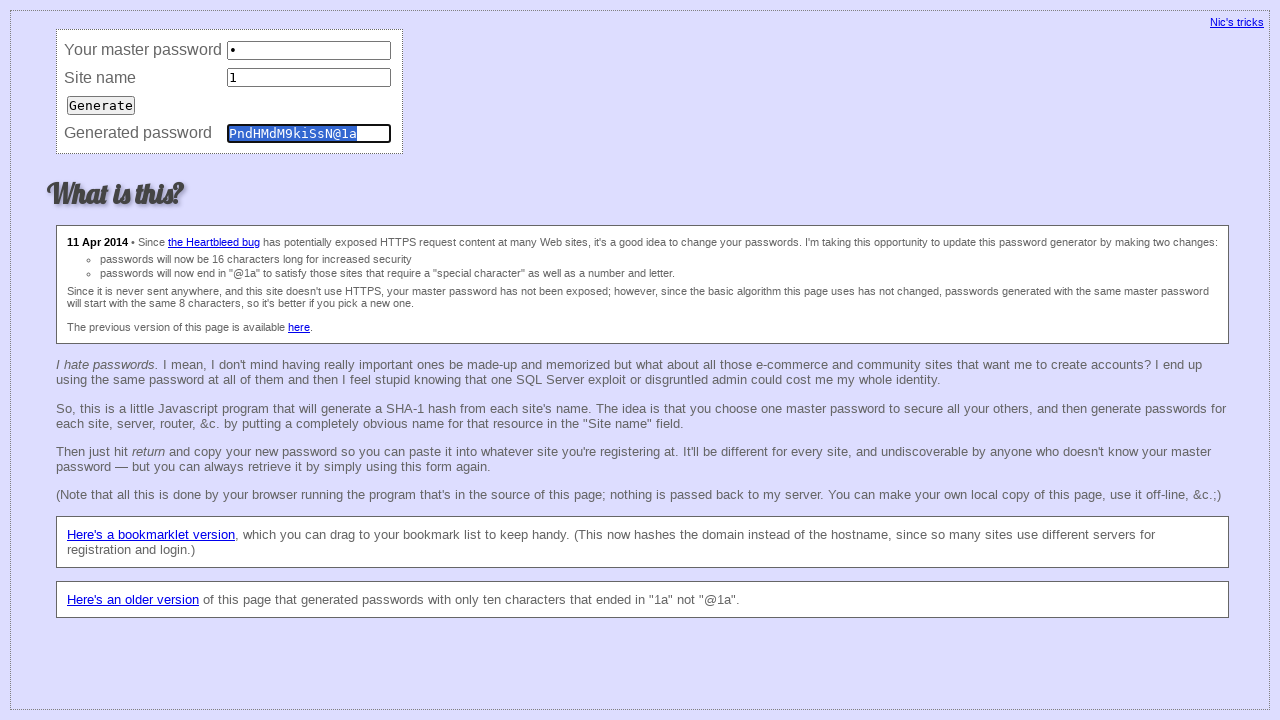

Filled master field with '1' (iteration 19) on input[name='master']
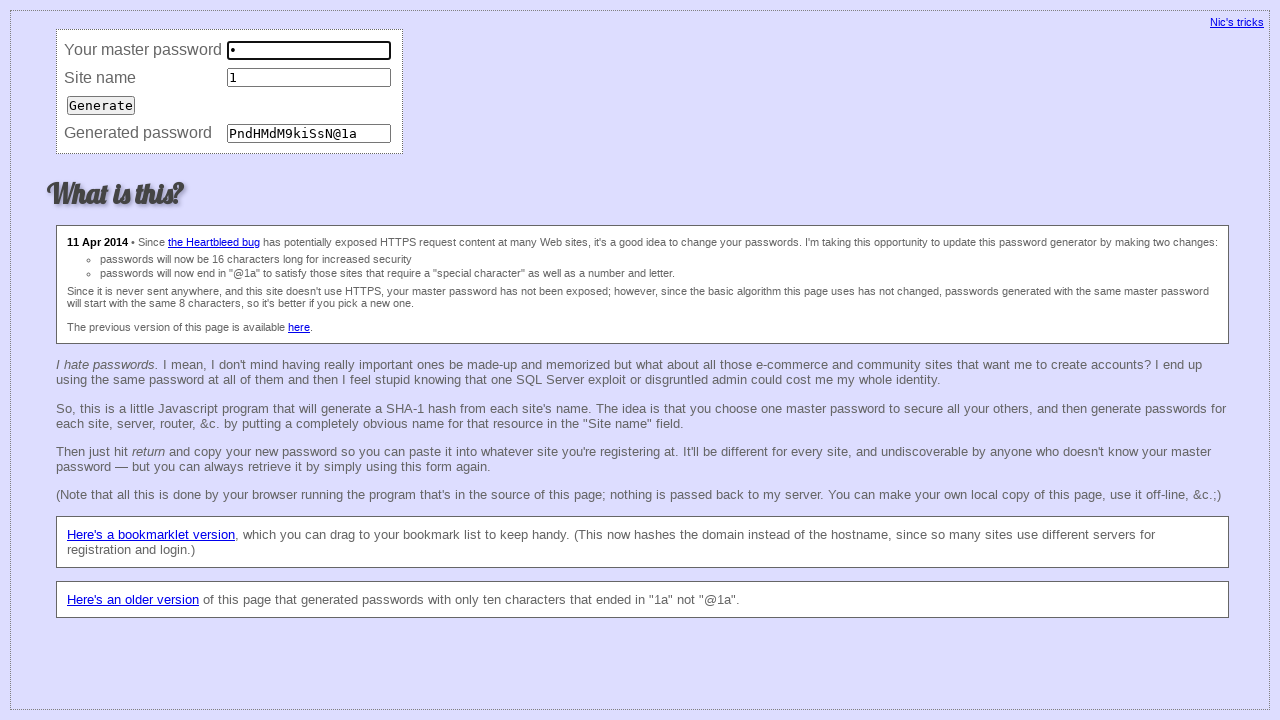

Filled site field with '1' (iteration 19) on input[name='site']
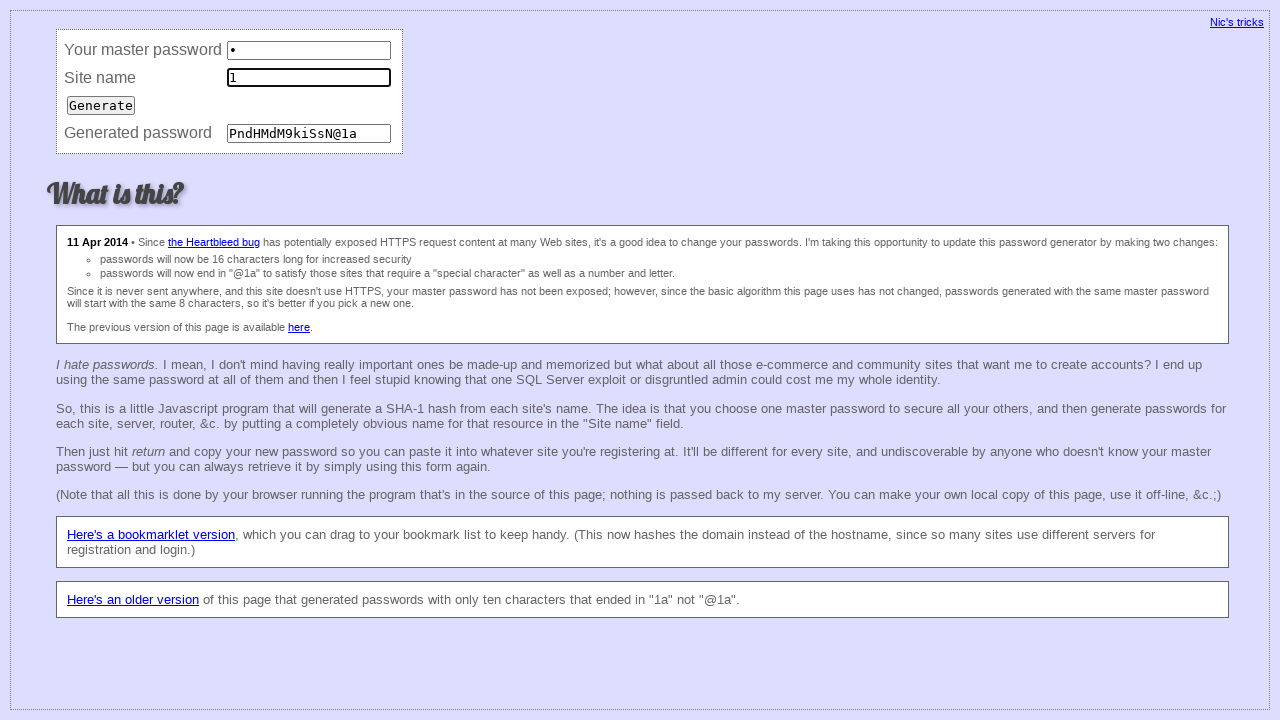

Pressed Enter to submit password generation (iteration 19) on input[name='site']
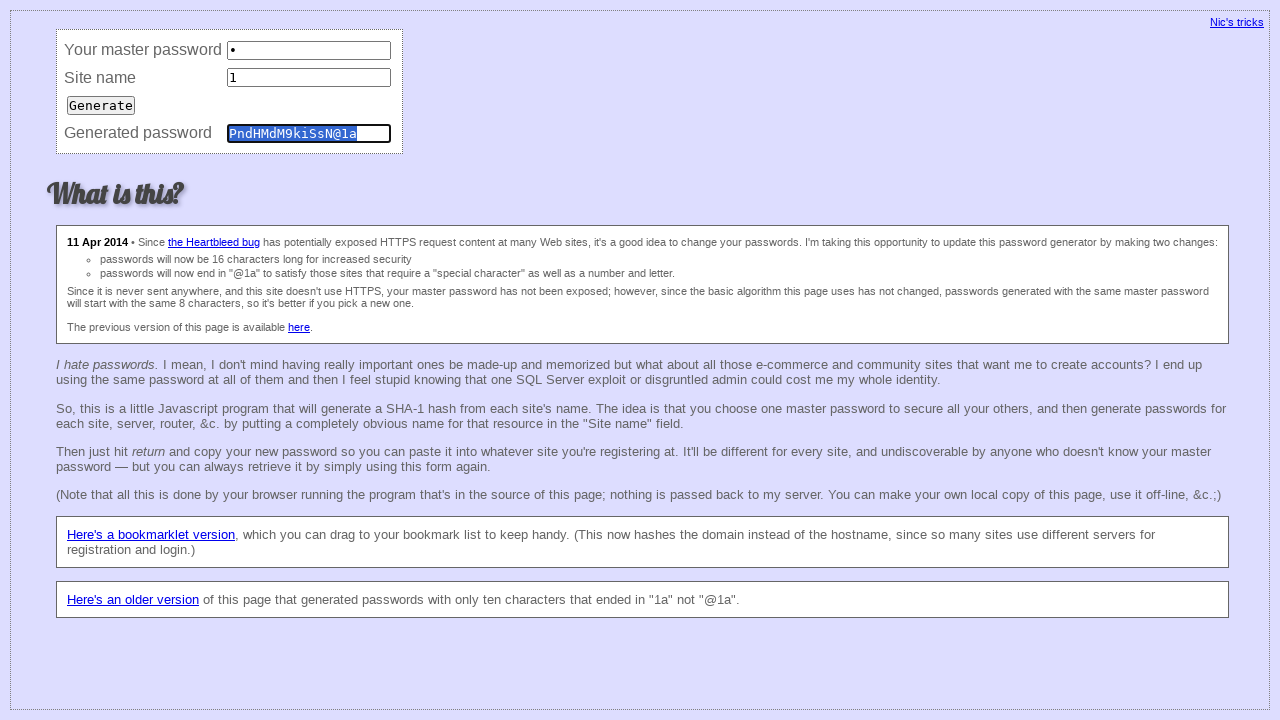

Filled master field with '1' (iteration 20) on input[name='master']
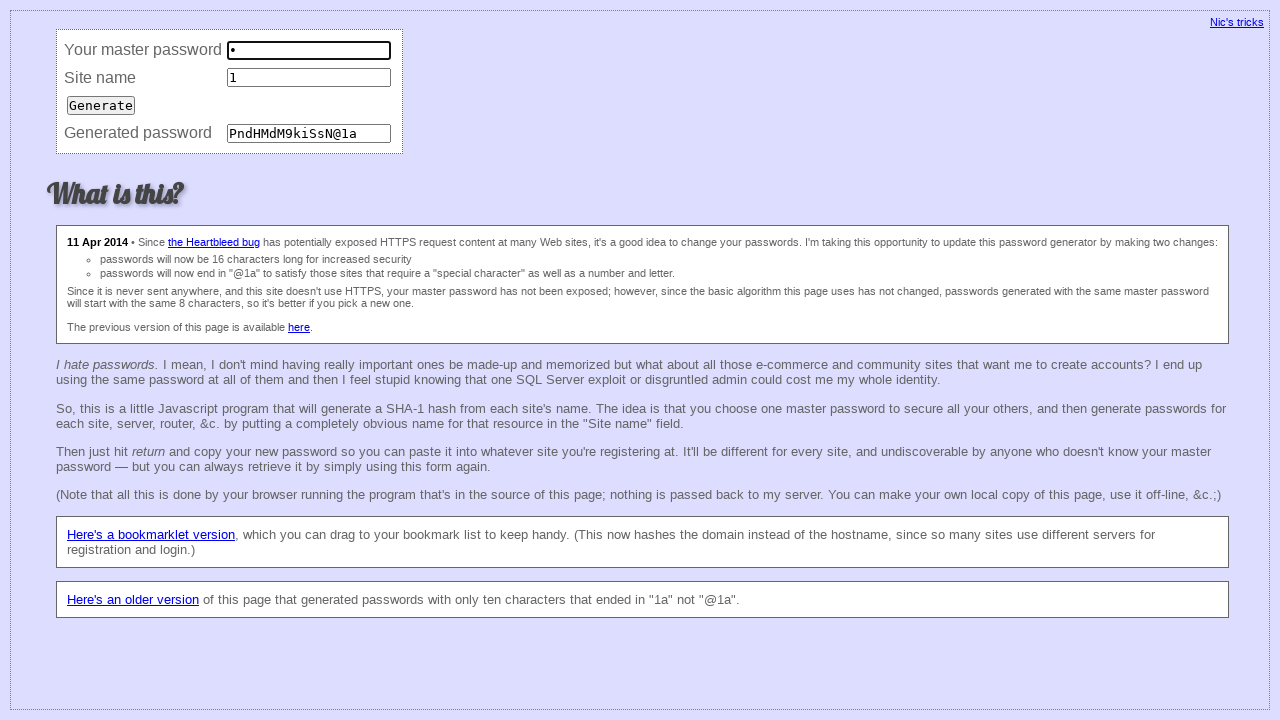

Filled site field with '1' (iteration 20) on input[name='site']
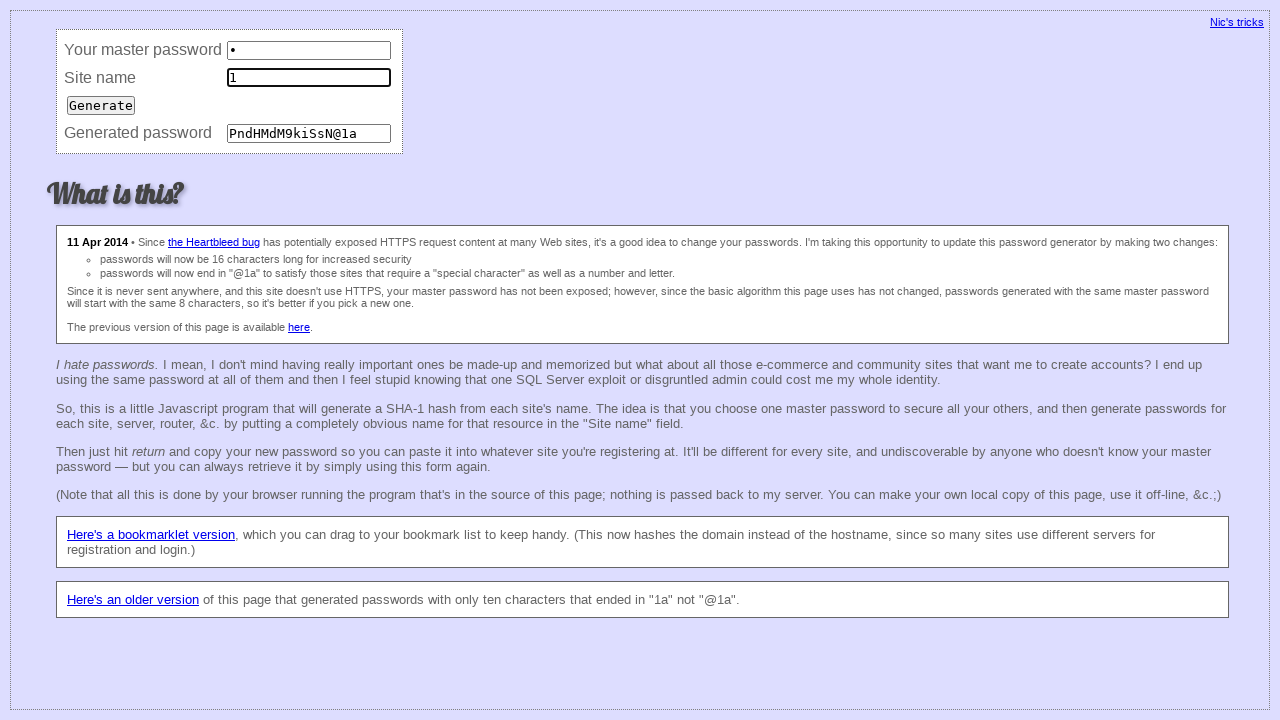

Pressed Enter to submit password generation (iteration 20) on input[name='site']
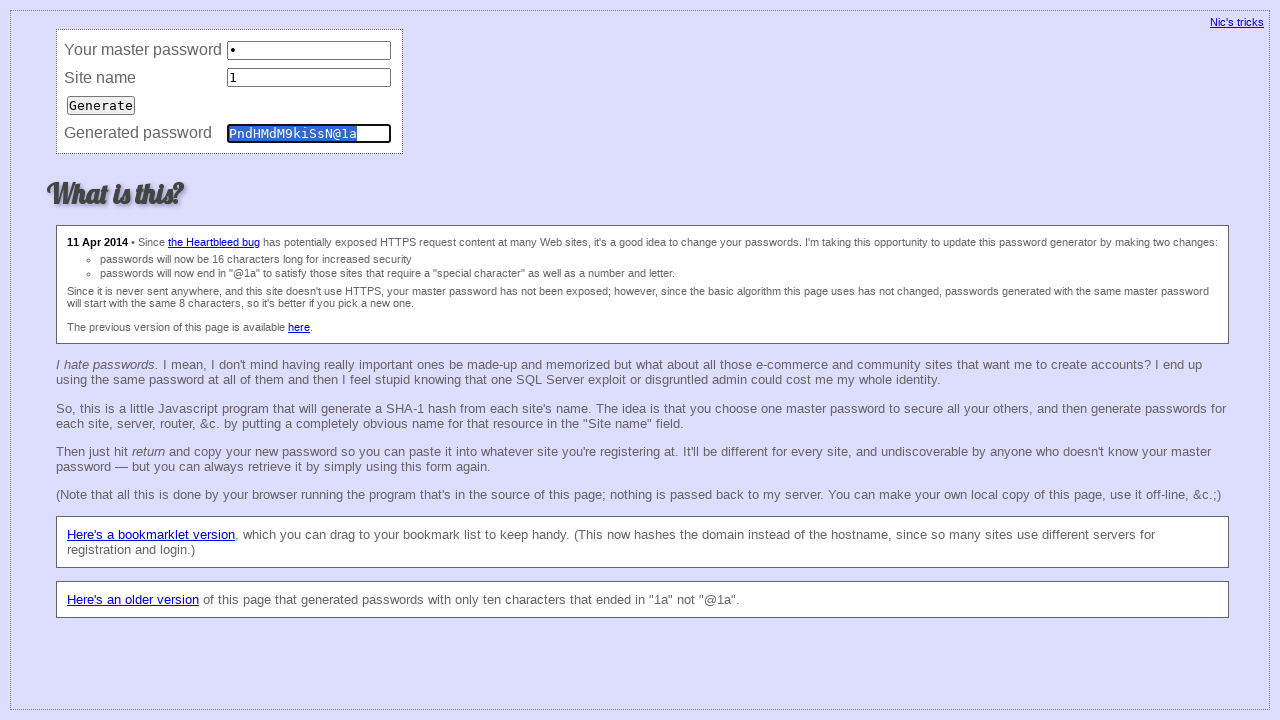

Filled master field with '1' (iteration 21) on input[name='master']
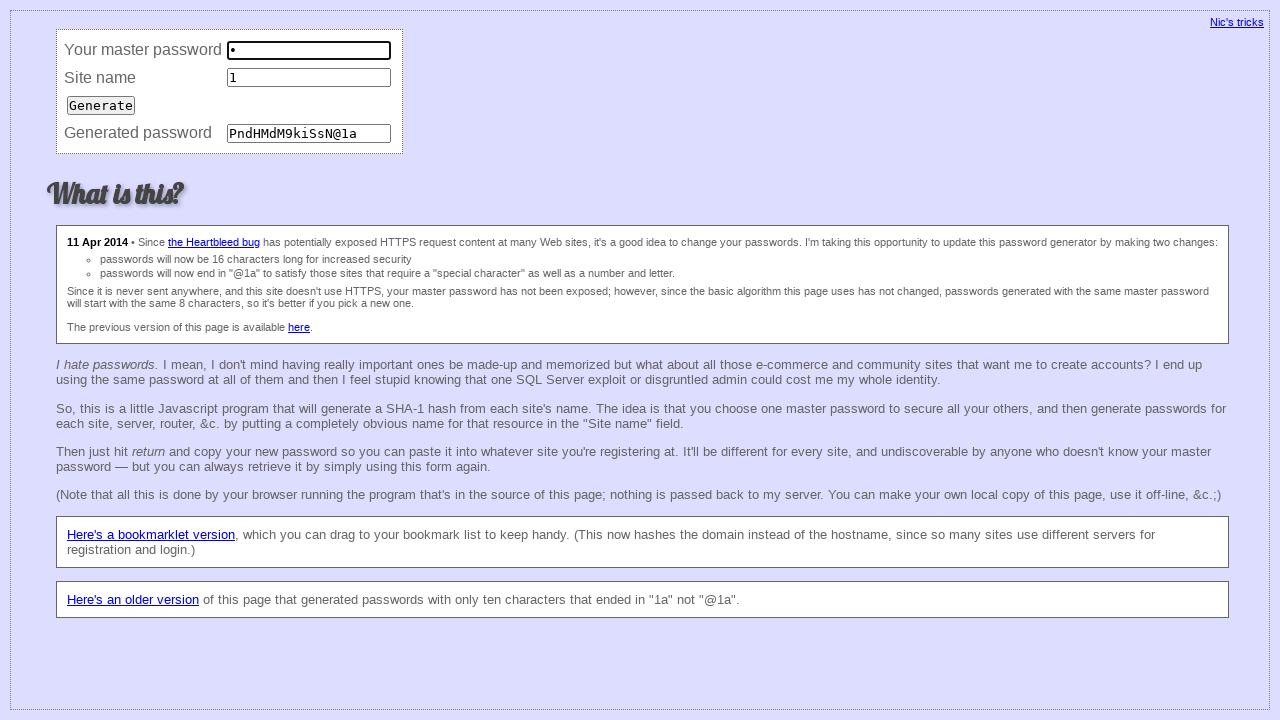

Filled site field with '1' (iteration 21) on input[name='site']
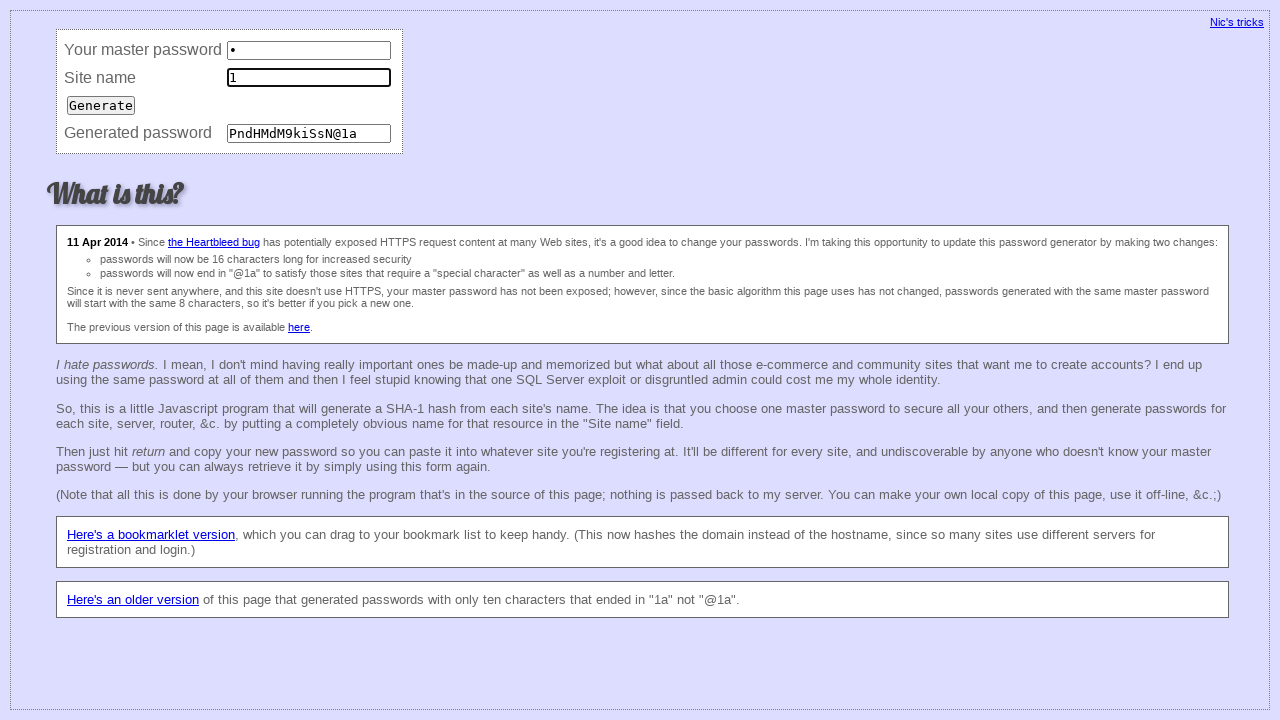

Pressed Enter to submit password generation (iteration 21) on input[name='site']
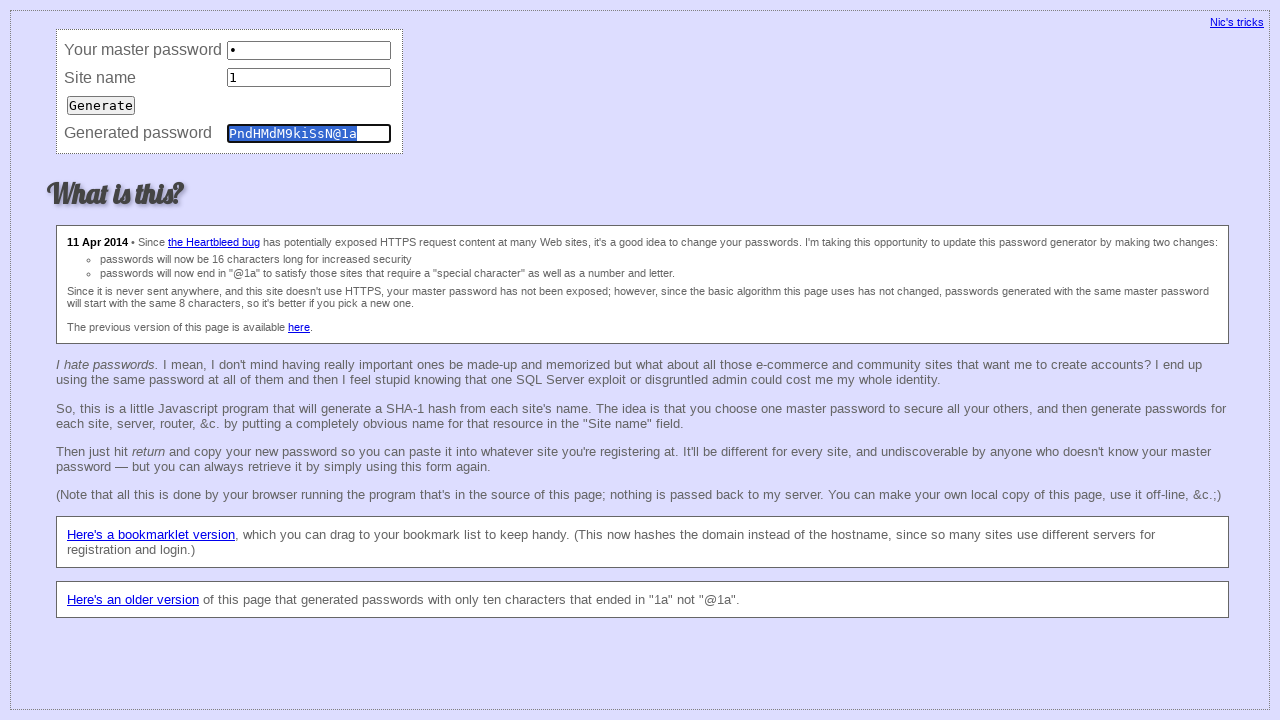

Filled master field with '1' (iteration 22) on input[name='master']
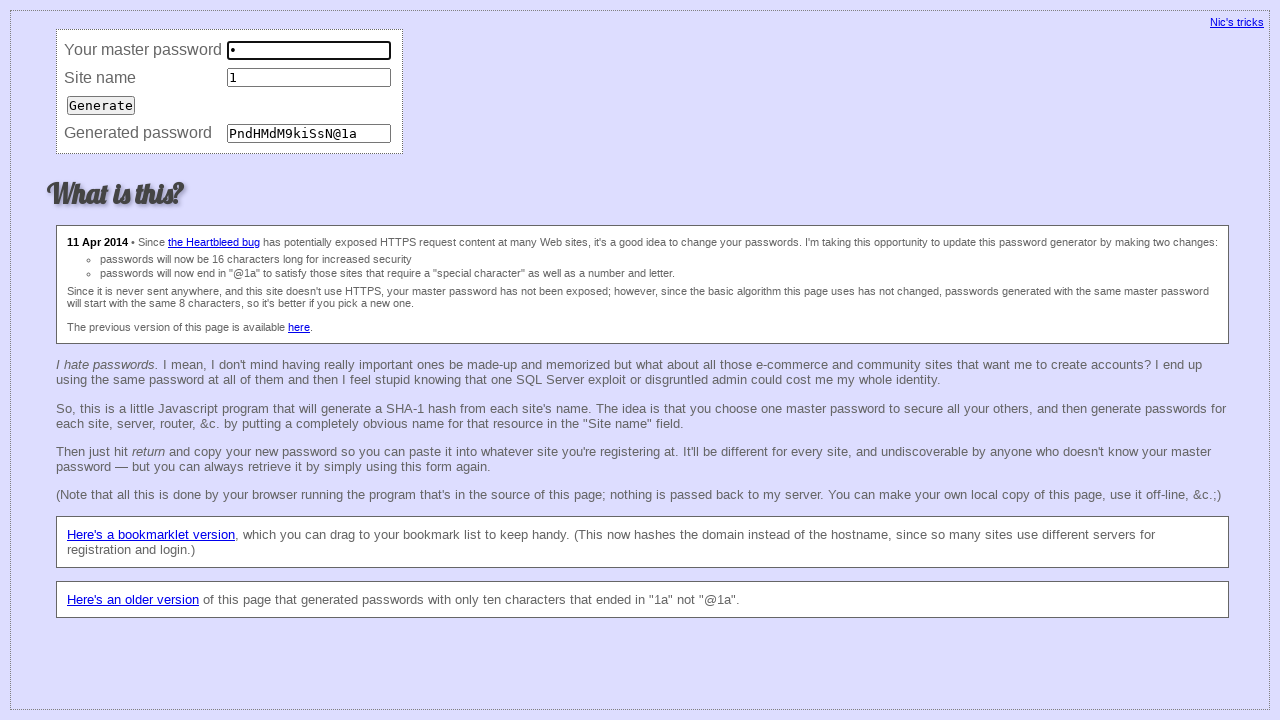

Filled site field with '1' (iteration 22) on input[name='site']
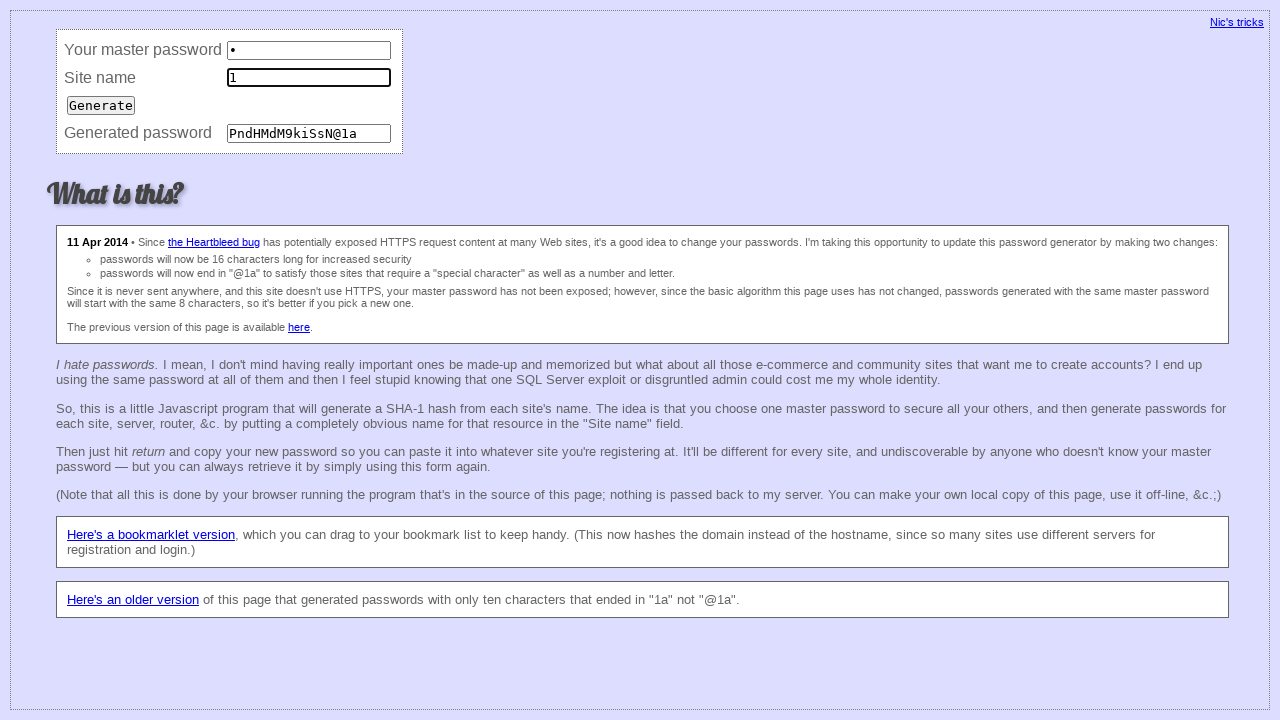

Pressed Enter to submit password generation (iteration 22) on input[name='site']
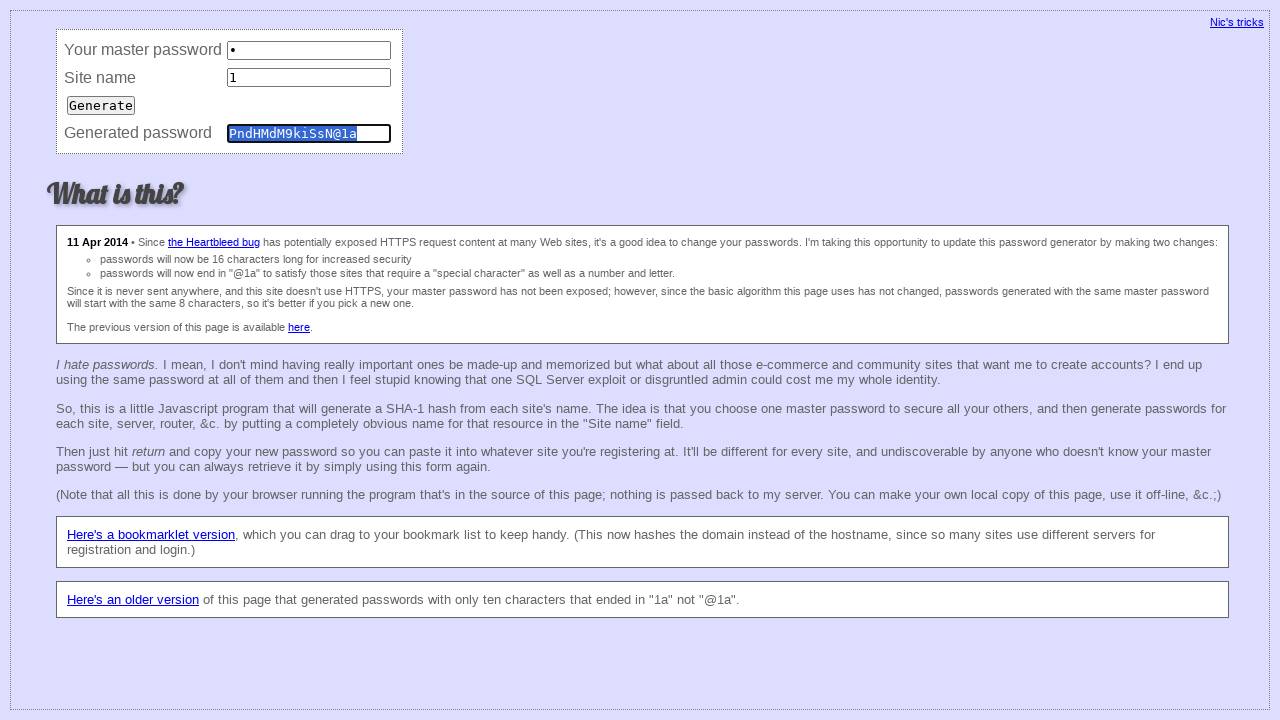

Filled master field with '1' (iteration 23) on input[name='master']
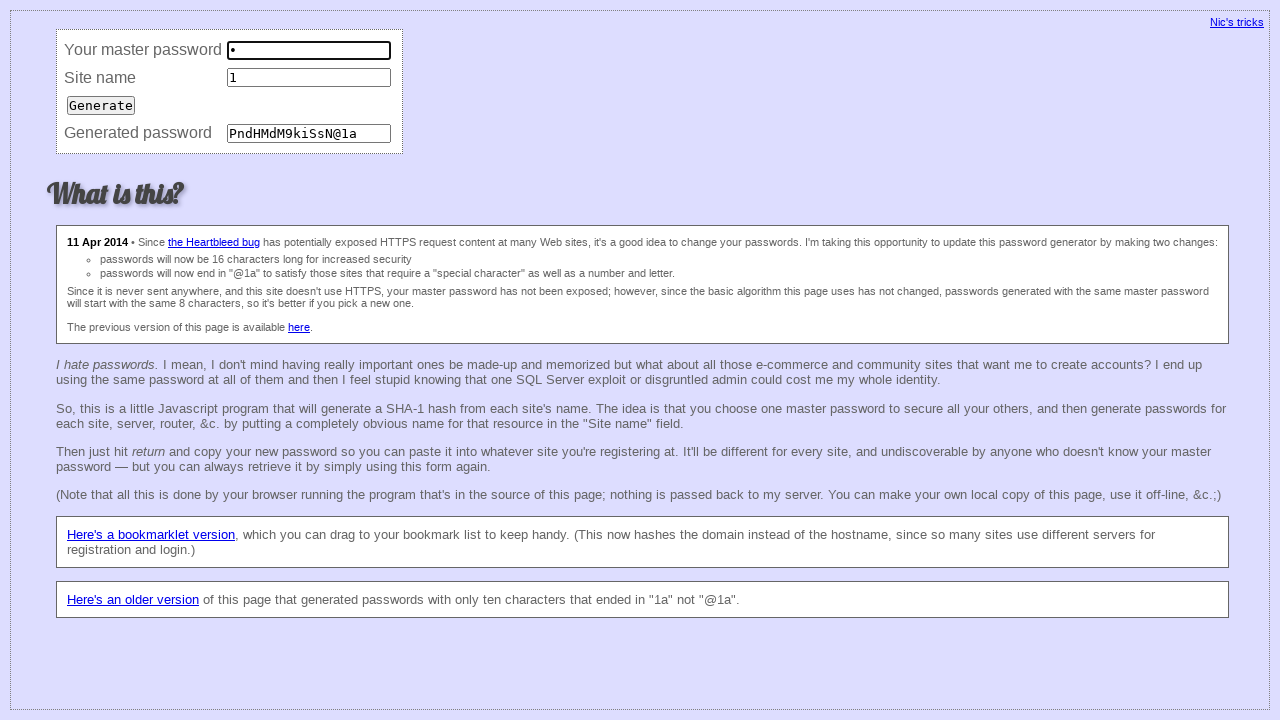

Filled site field with '1' (iteration 23) on input[name='site']
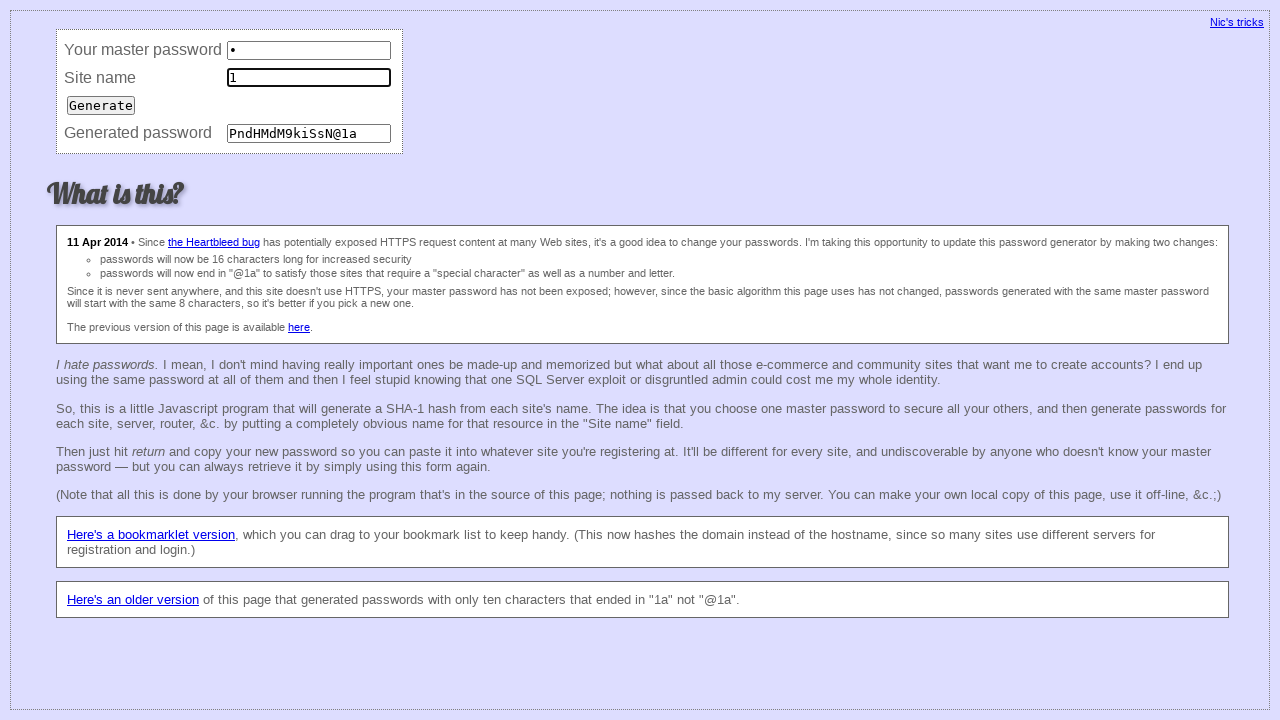

Pressed Enter to submit password generation (iteration 23) on input[name='site']
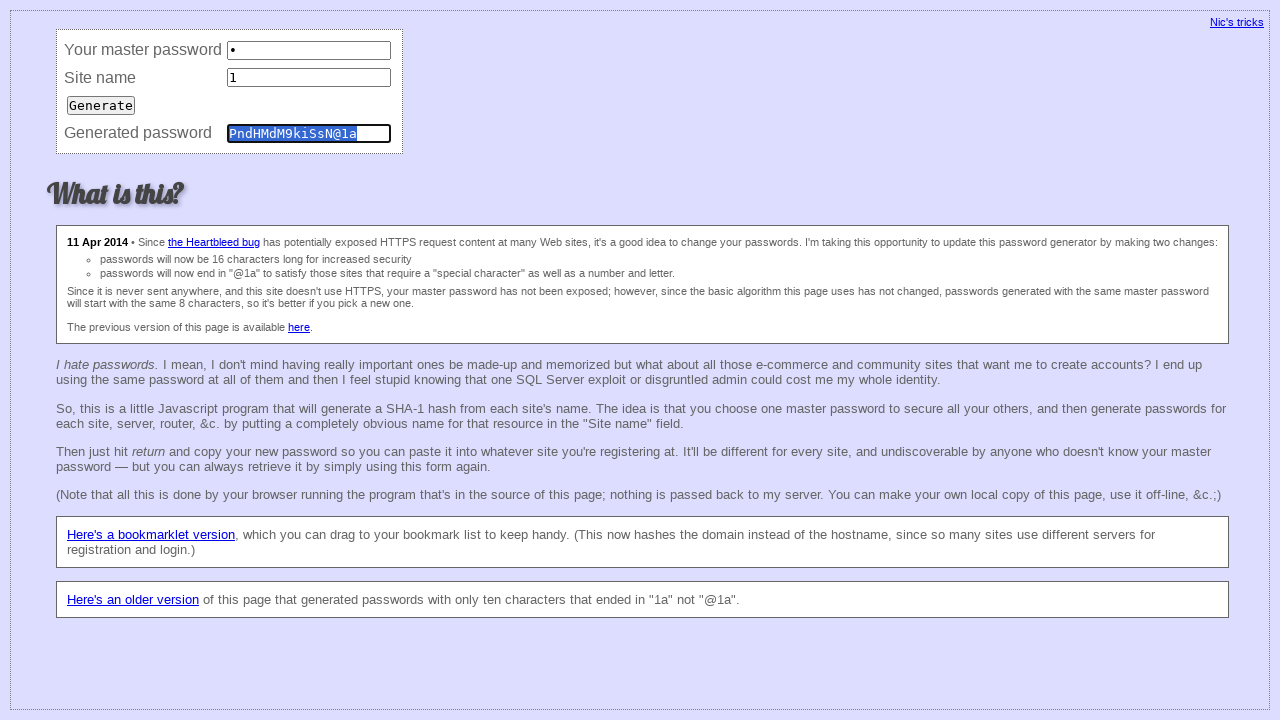

Filled master field with '1' (iteration 24) on input[name='master']
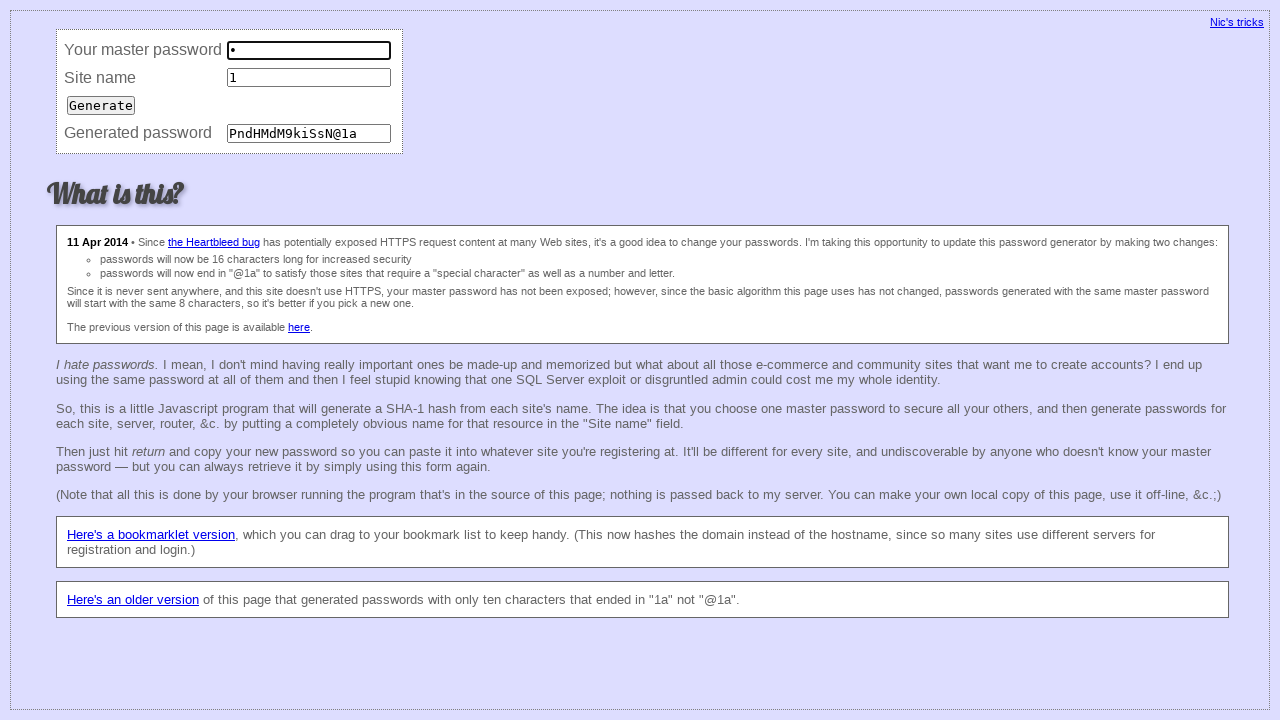

Filled site field with '1' (iteration 24) on input[name='site']
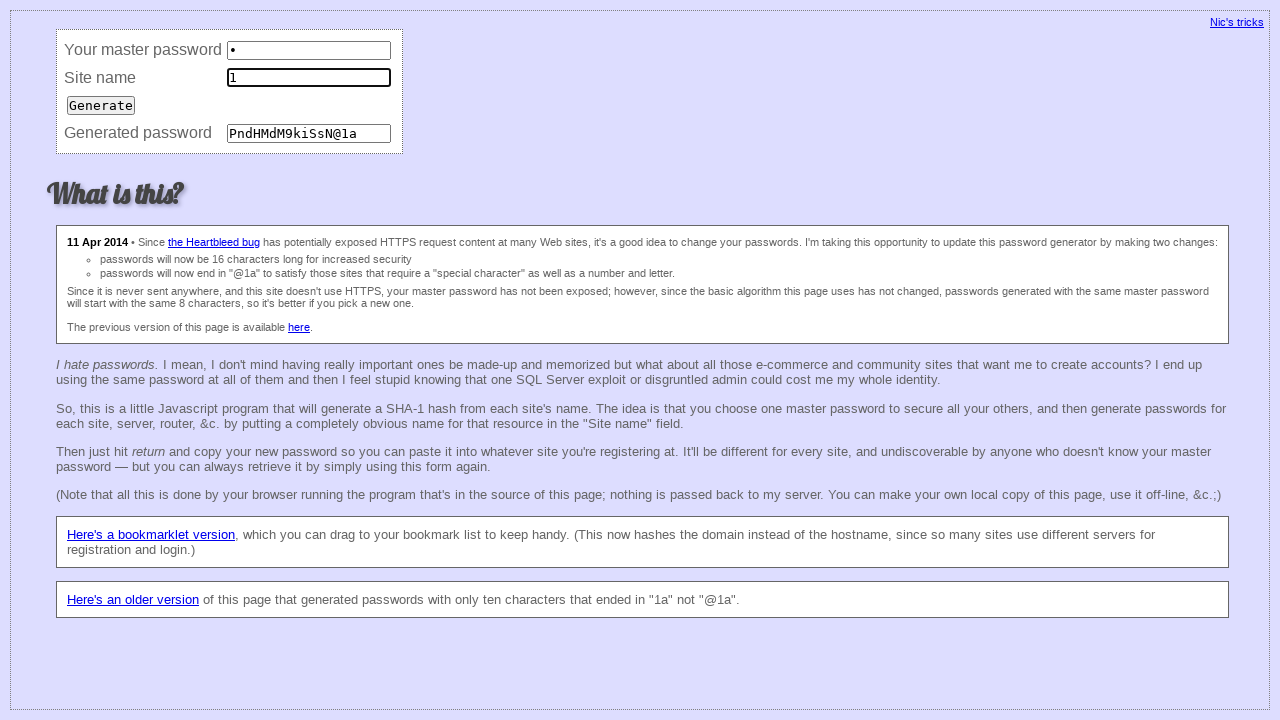

Pressed Enter to submit password generation (iteration 24) on input[name='site']
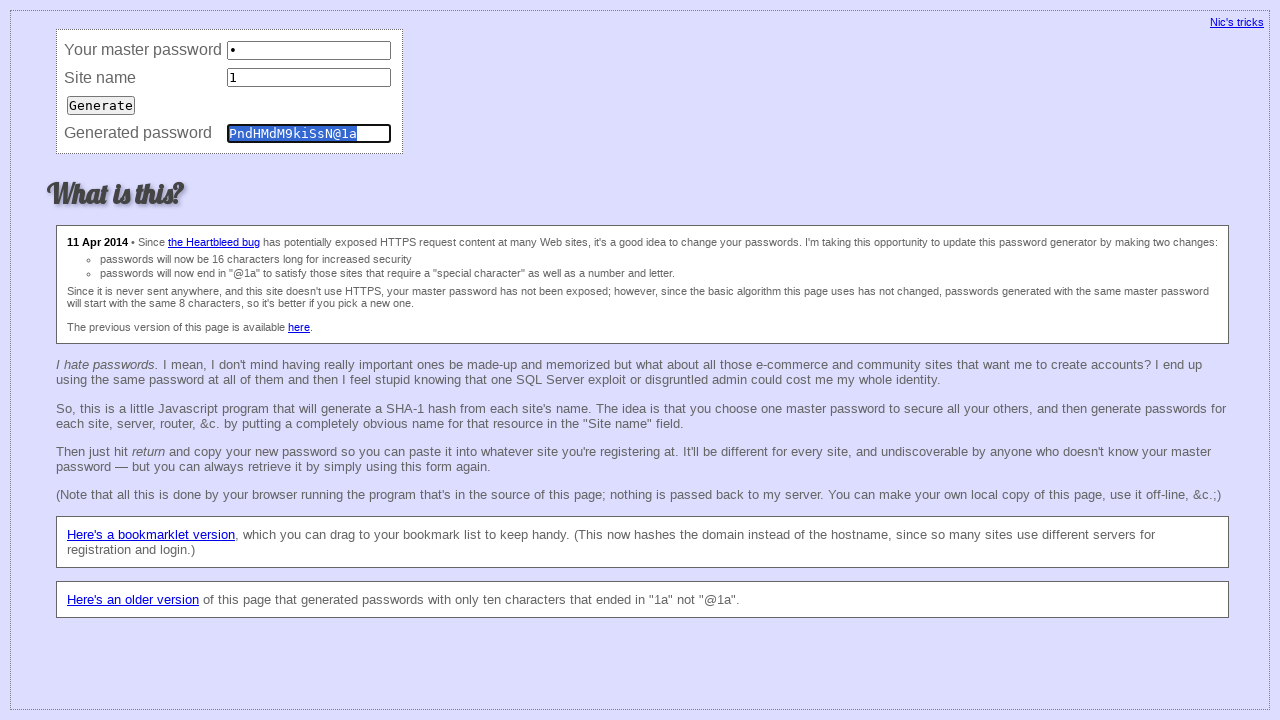

Filled master field with '1' (iteration 25) on input[name='master']
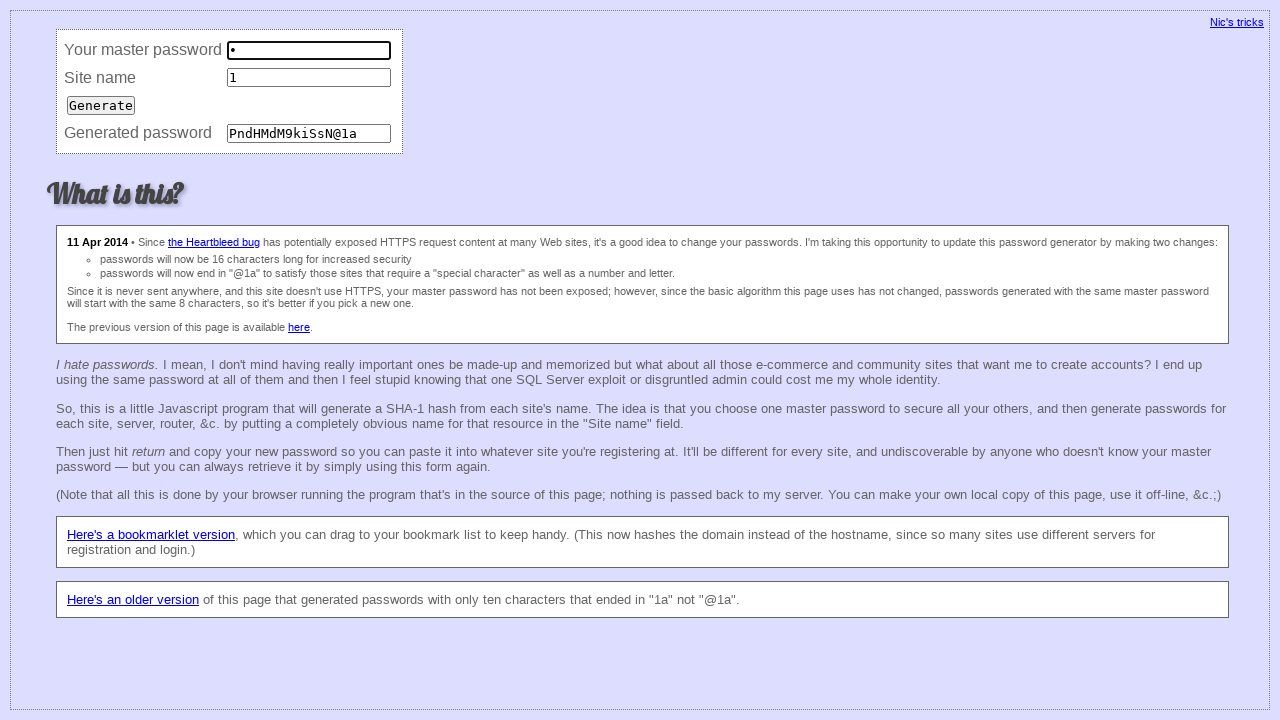

Filled site field with '1' (iteration 25) on input[name='site']
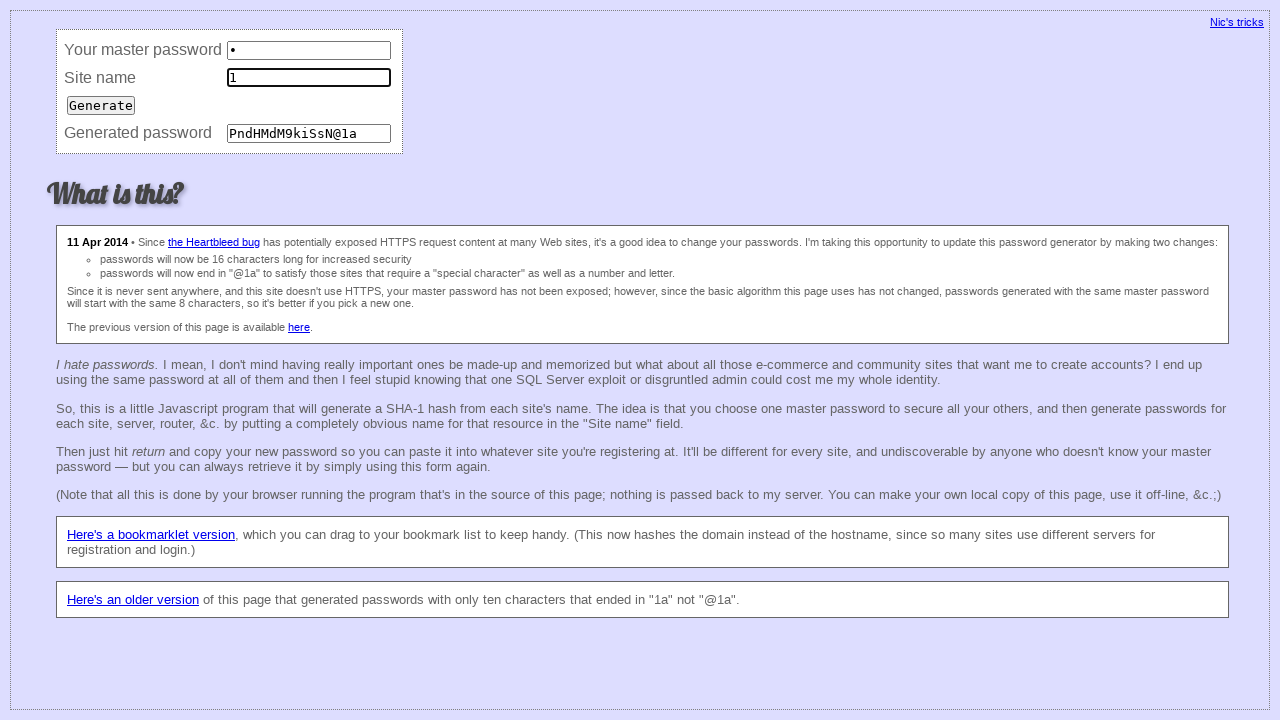

Pressed Enter to submit password generation (iteration 25) on input[name='site']
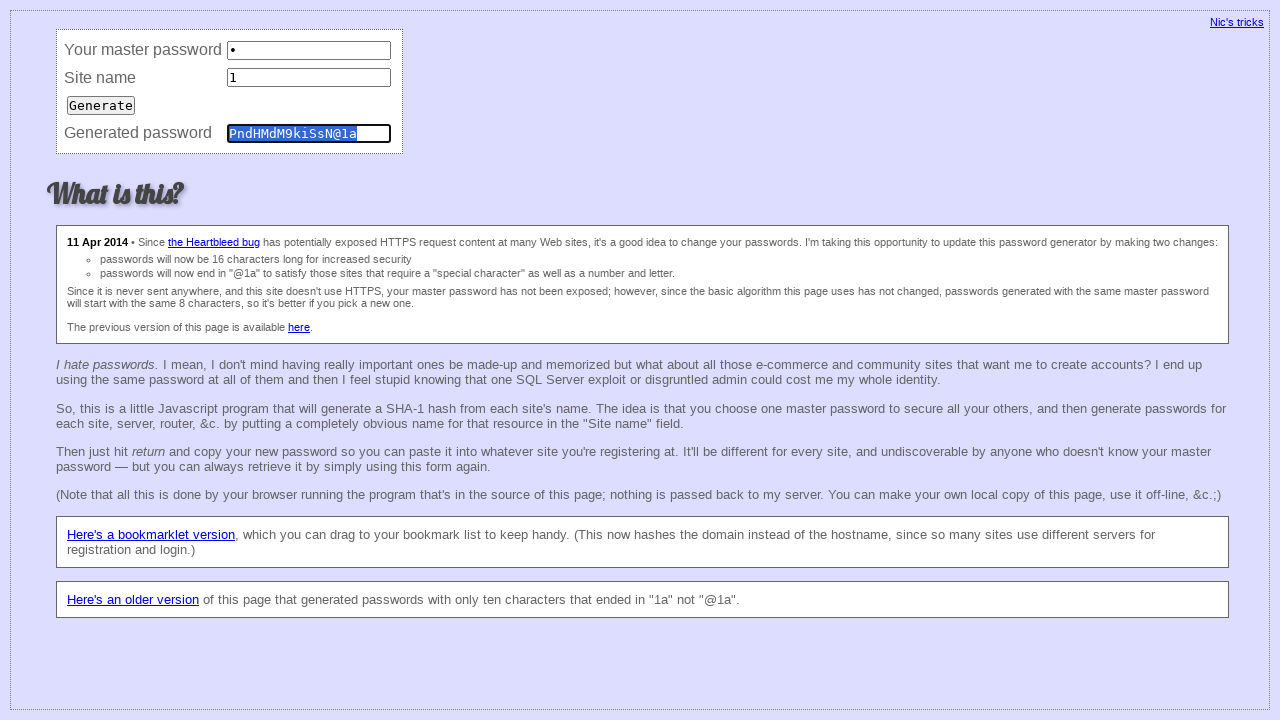

Filled master field with '1' (iteration 26) on input[name='master']
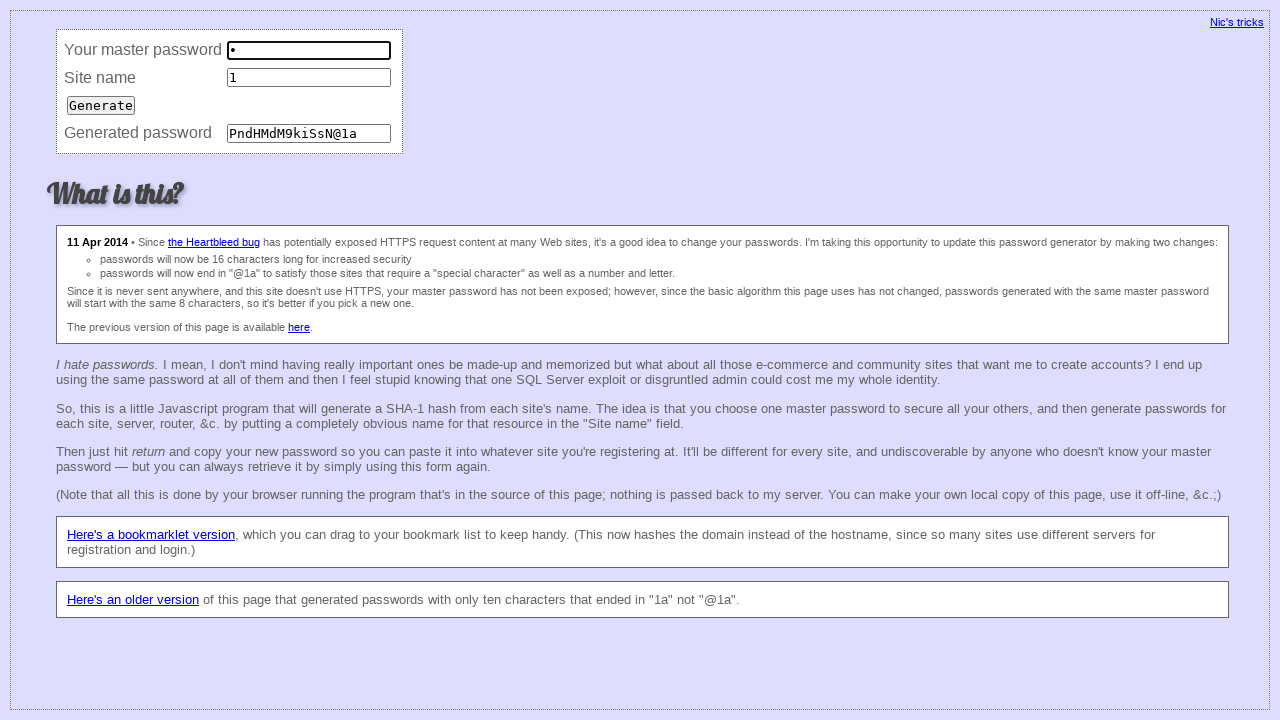

Filled site field with '1' (iteration 26) on input[name='site']
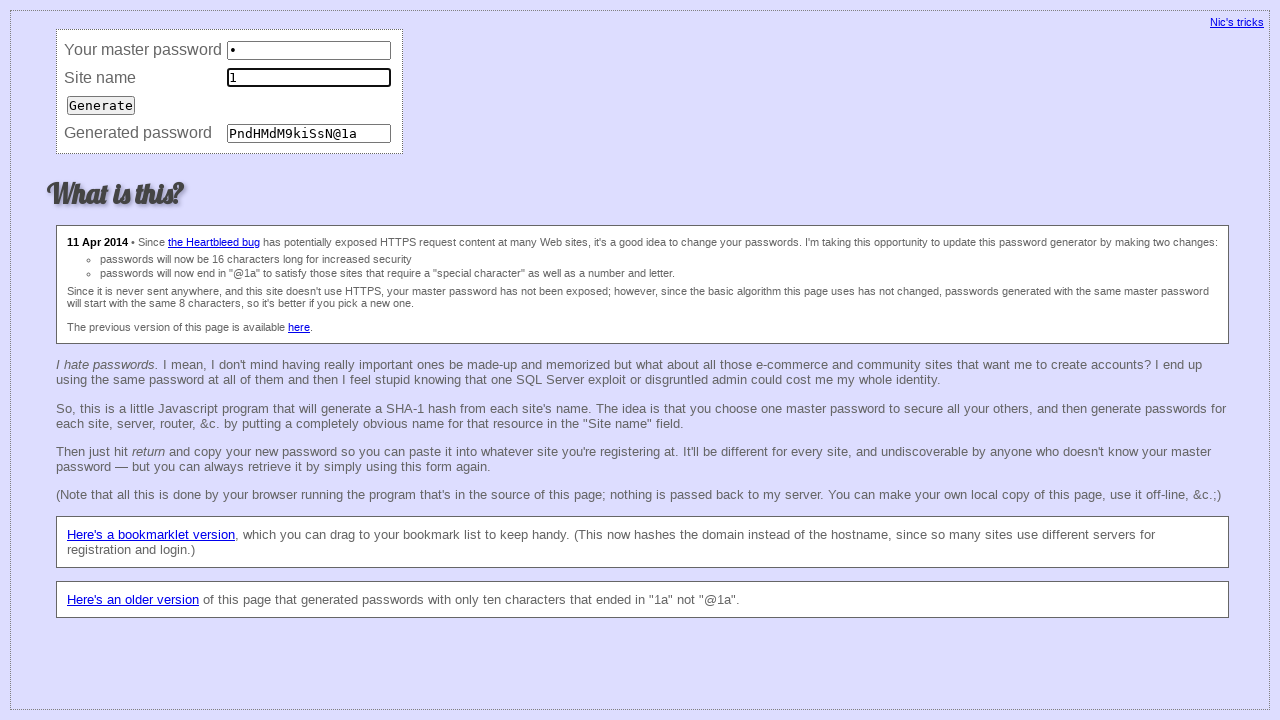

Pressed Enter to submit password generation (iteration 26) on input[name='site']
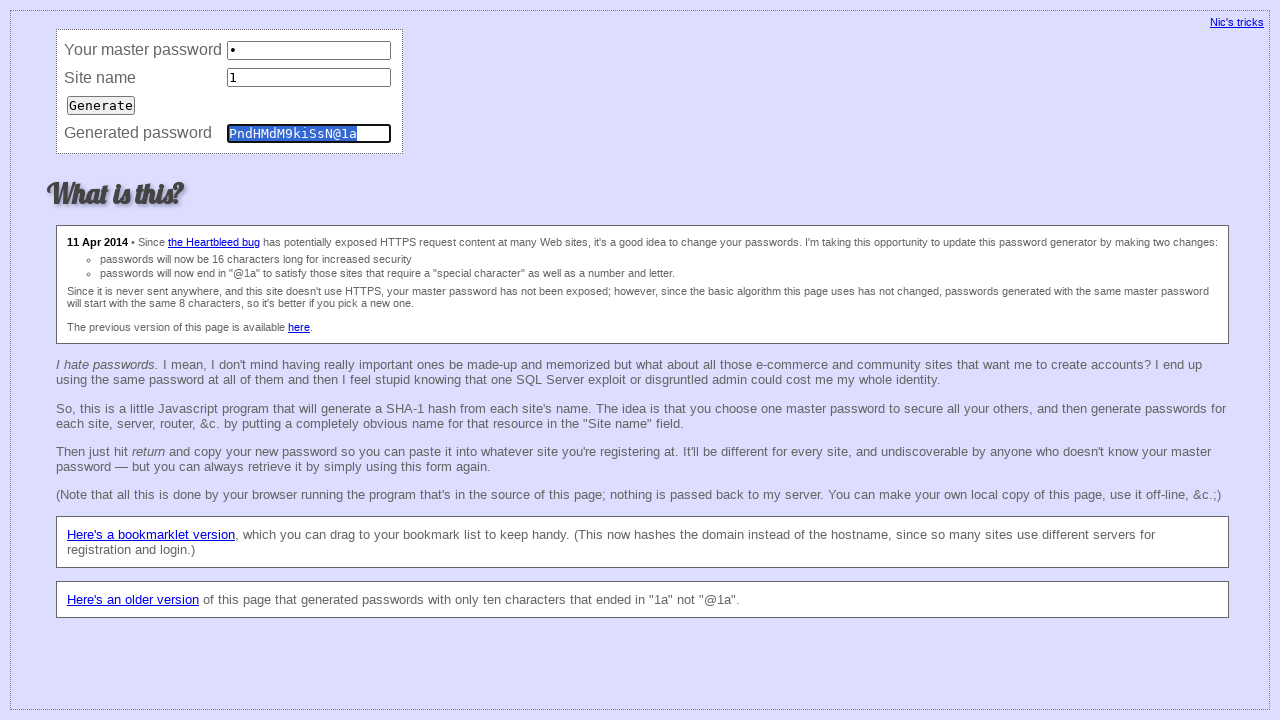

Filled master field with '1' (iteration 27) on input[name='master']
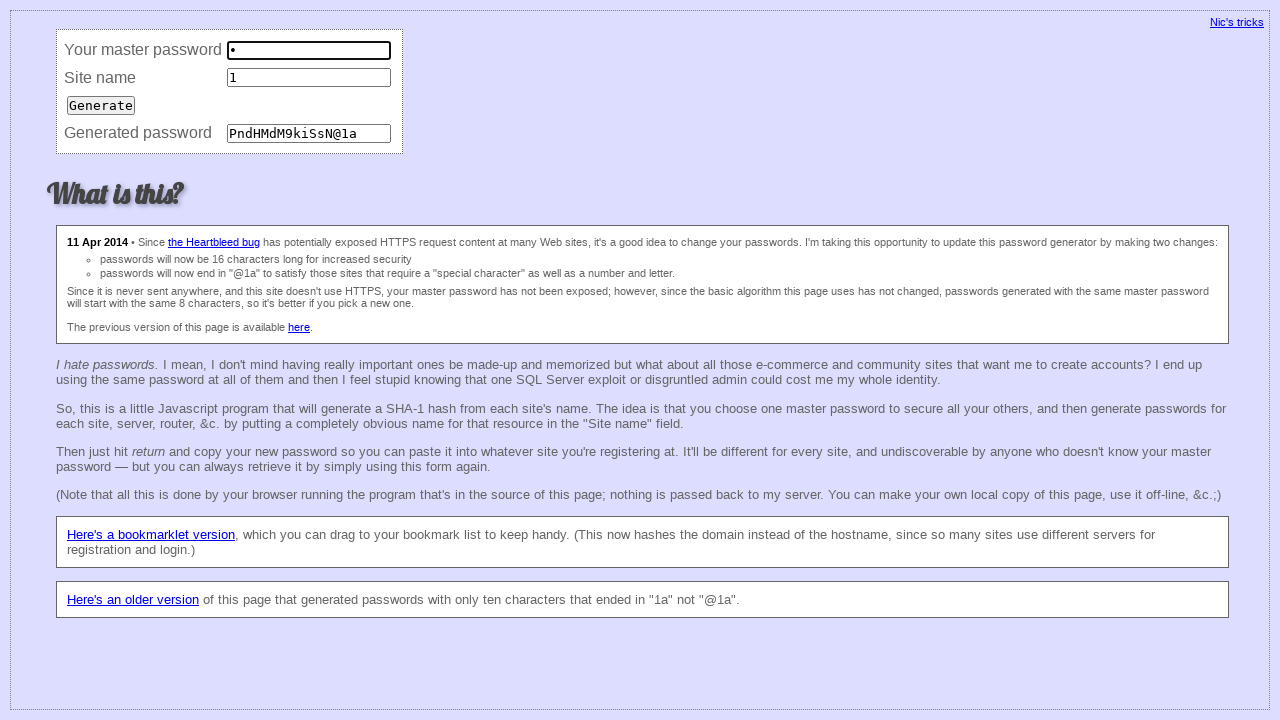

Filled site field with '1' (iteration 27) on input[name='site']
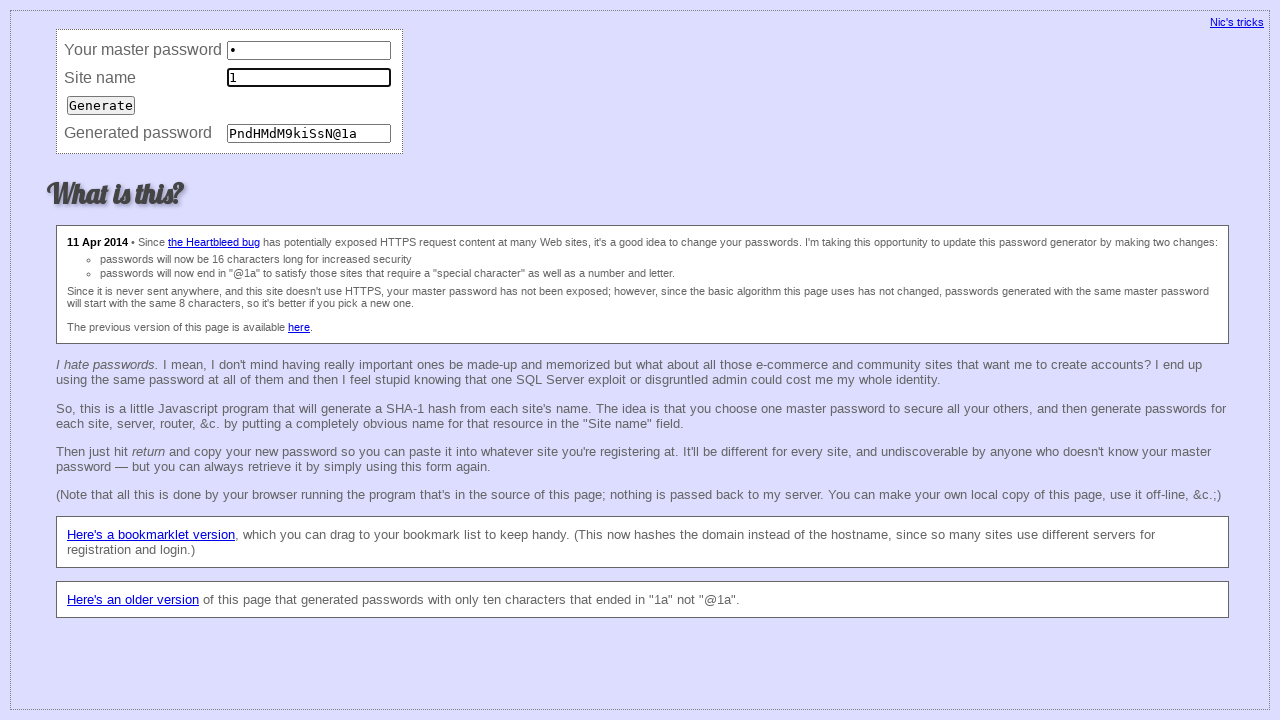

Pressed Enter to submit password generation (iteration 27) on input[name='site']
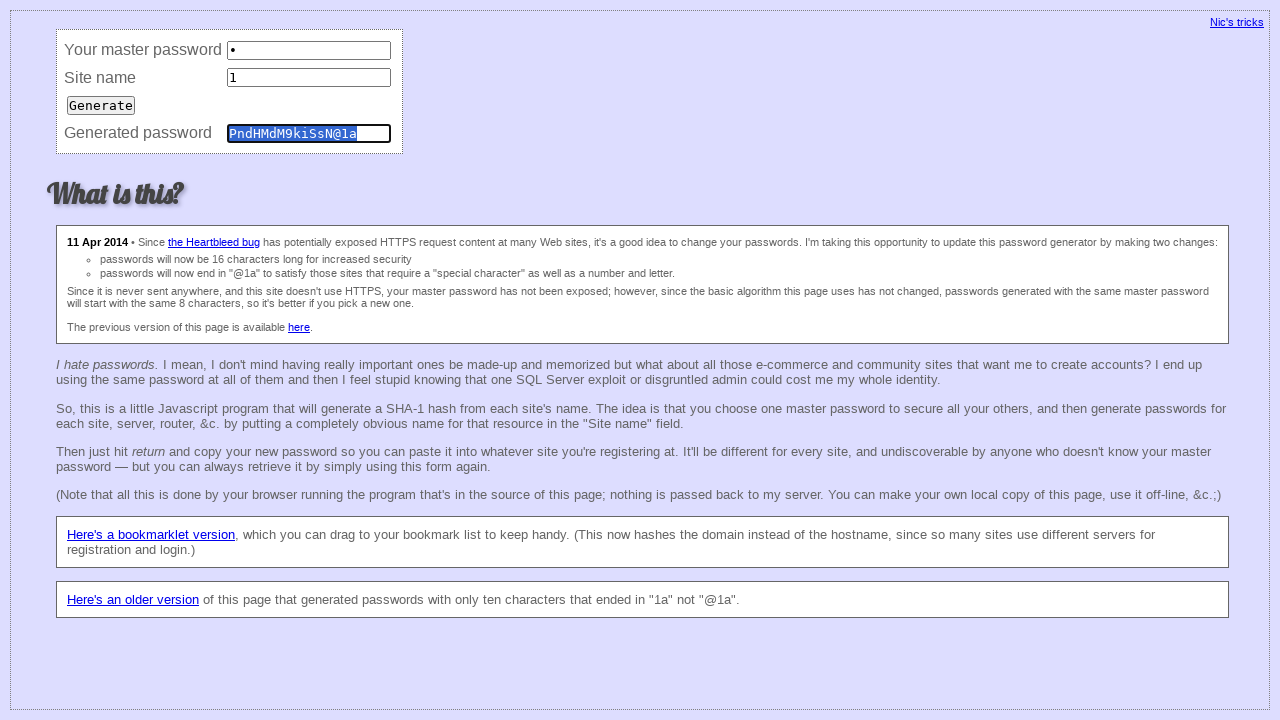

Filled master field with '1' (iteration 28) on input[name='master']
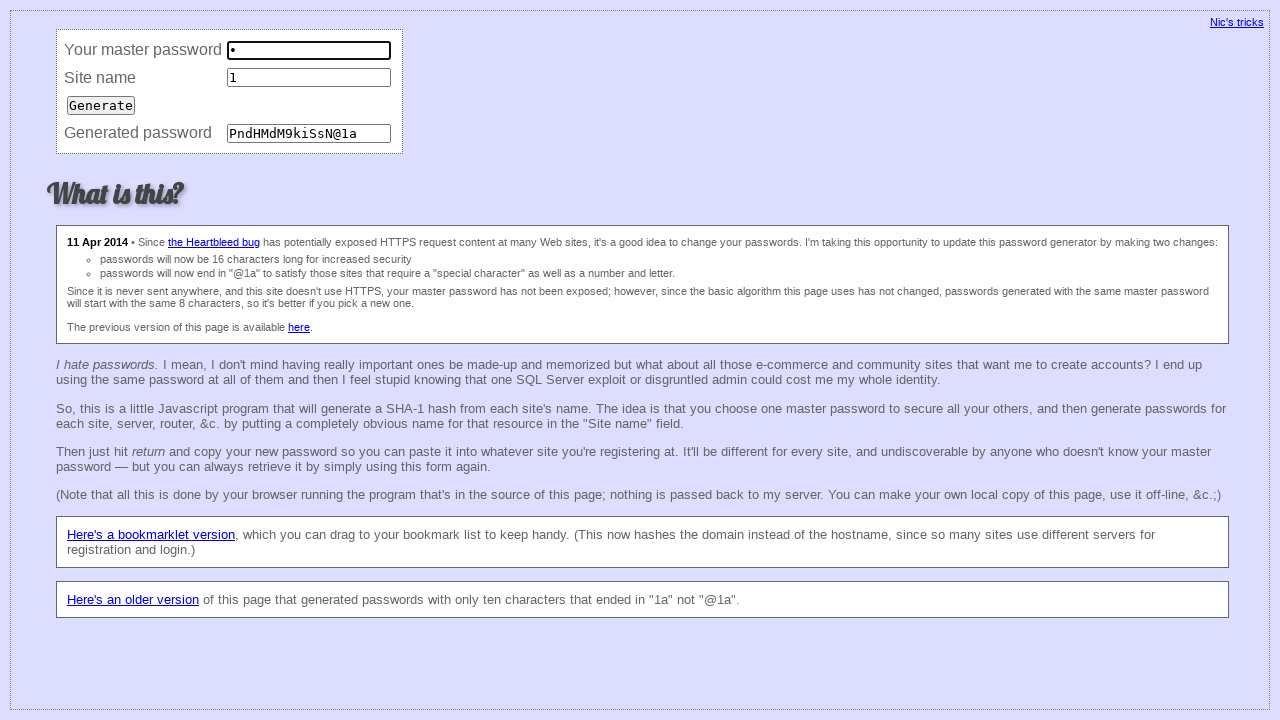

Filled site field with '1' (iteration 28) on input[name='site']
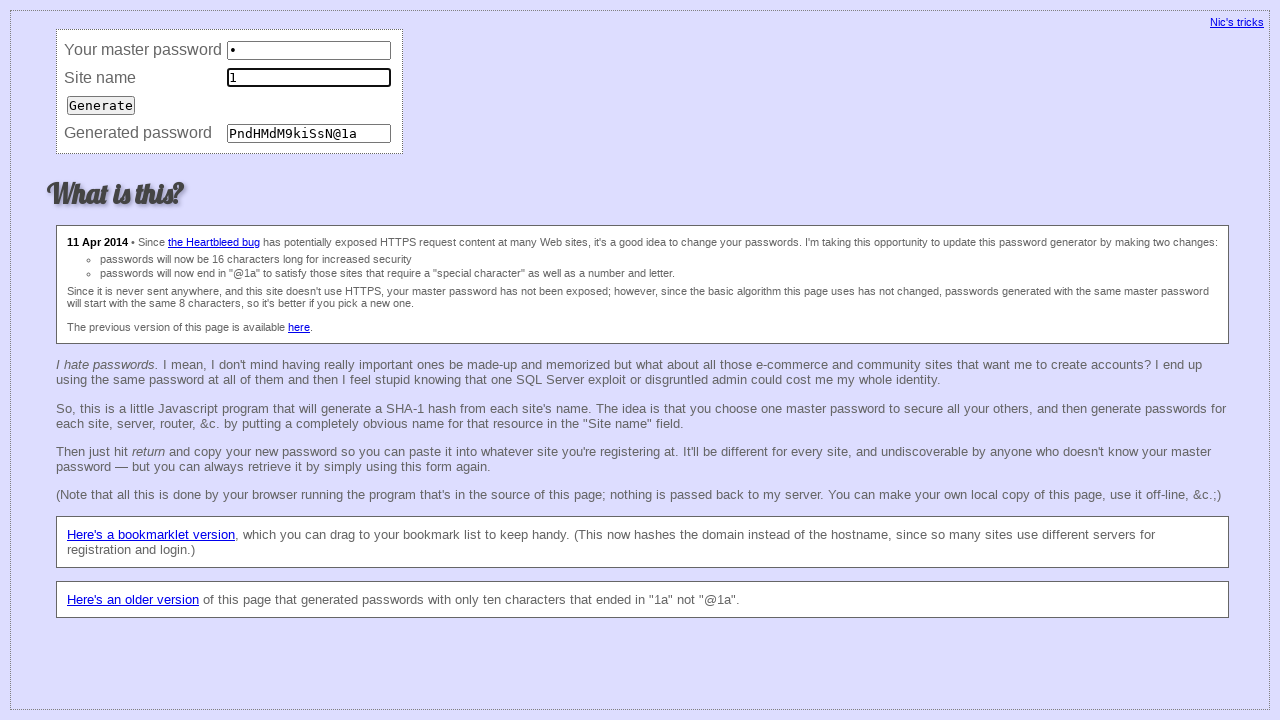

Pressed Enter to submit password generation (iteration 28) on input[name='site']
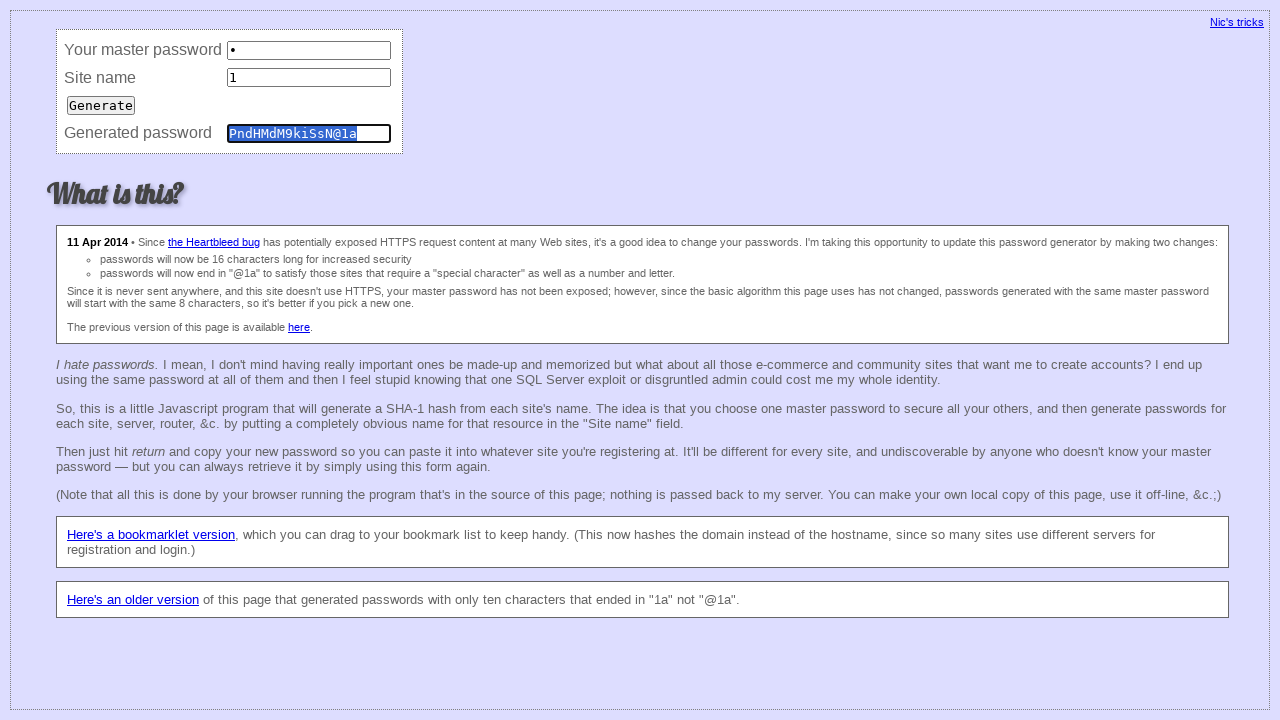

Filled master field with '1' (iteration 29) on input[name='master']
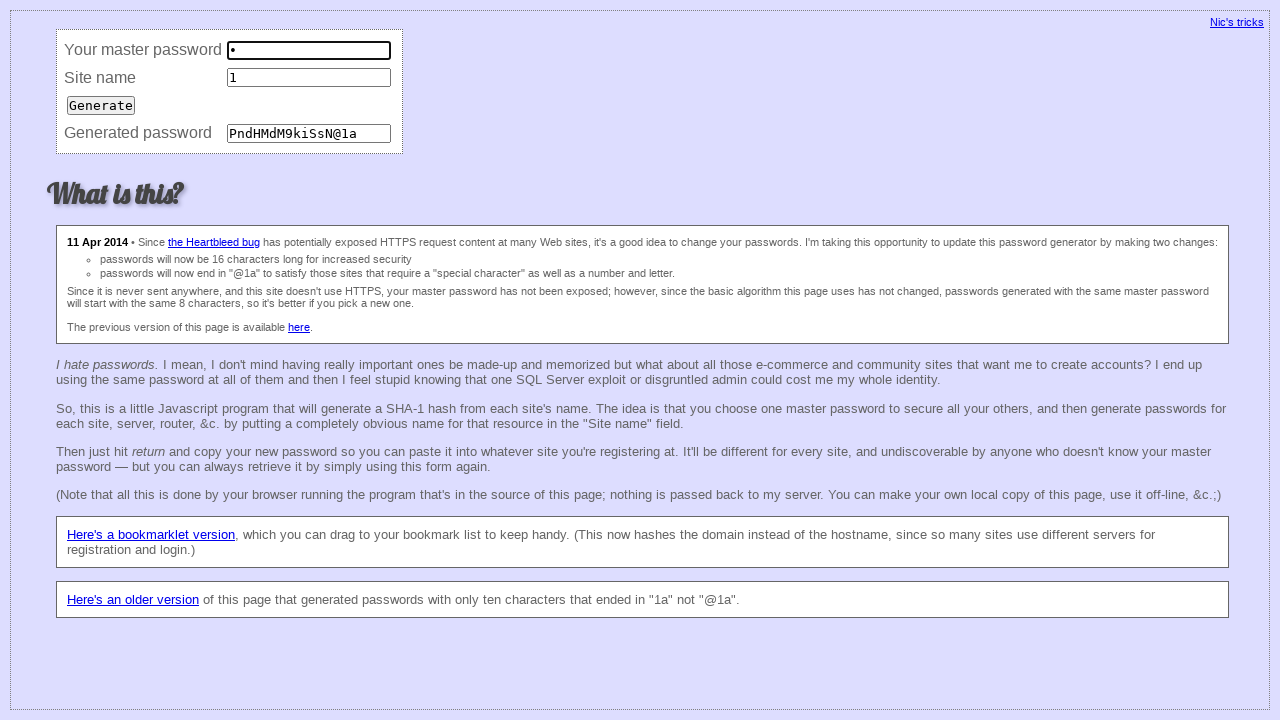

Filled site field with '1' (iteration 29) on input[name='site']
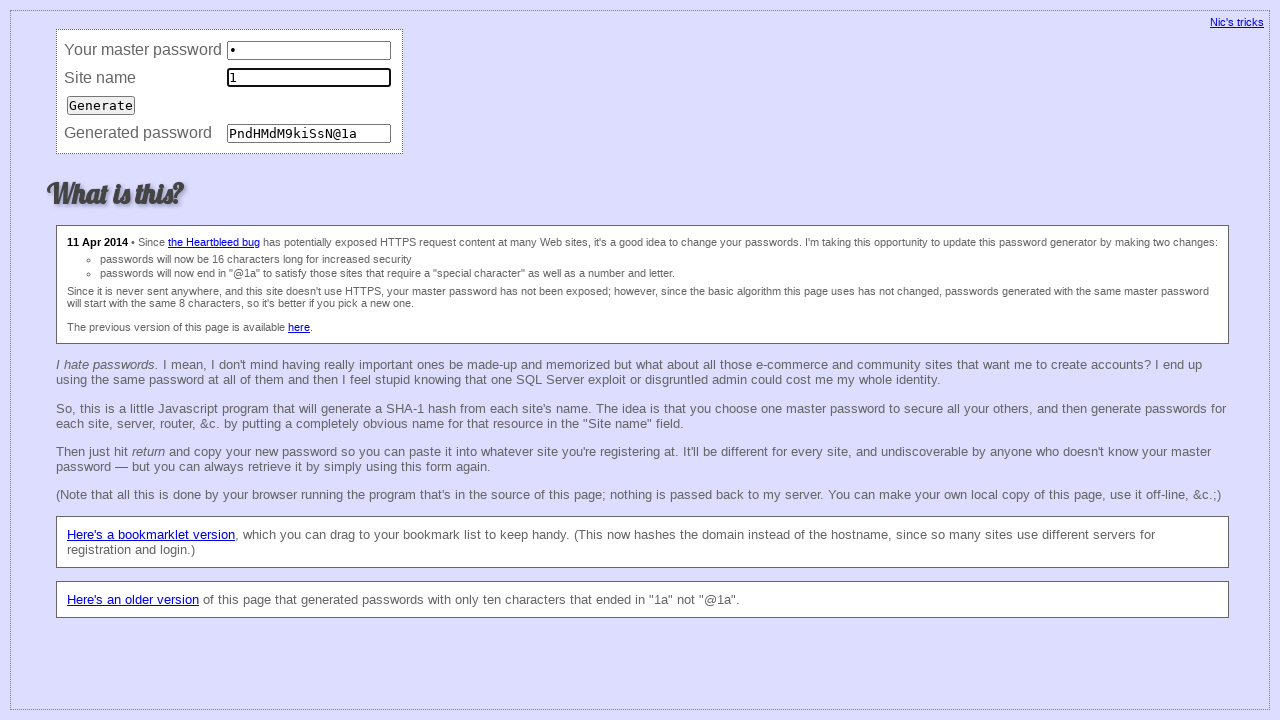

Pressed Enter to submit password generation (iteration 29) on input[name='site']
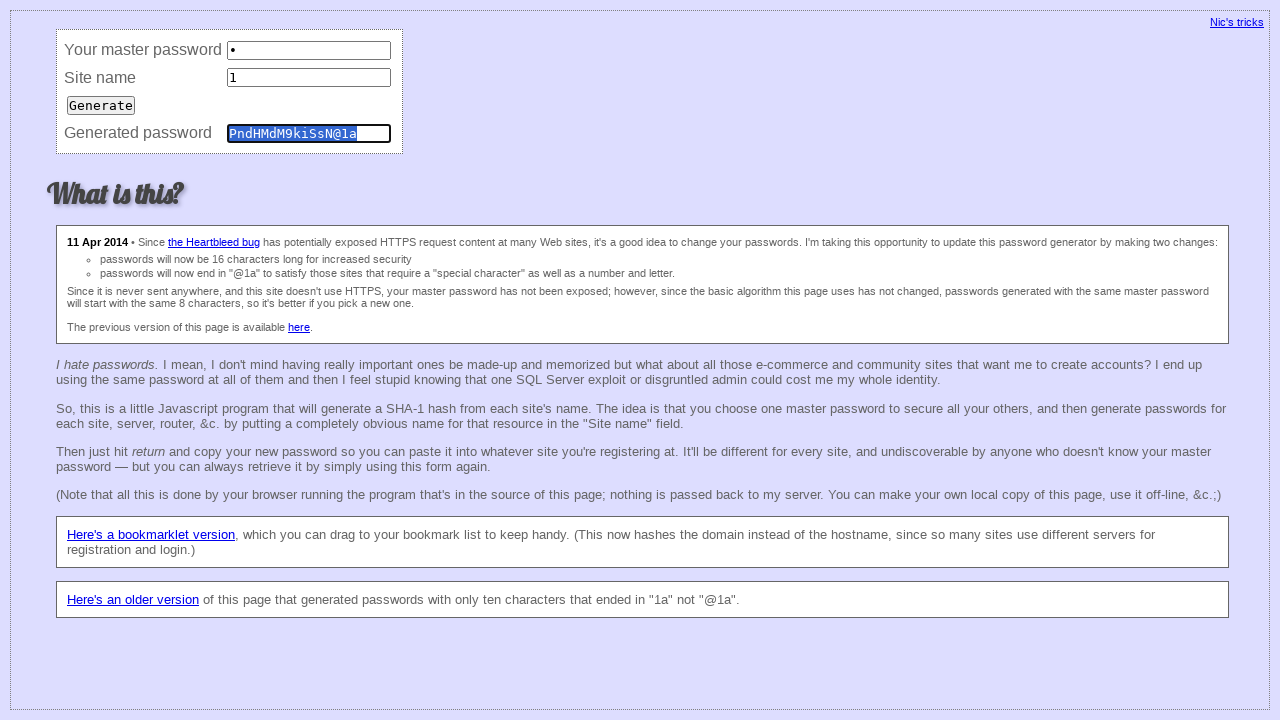

Filled master field with '1' (iteration 30) on input[name='master']
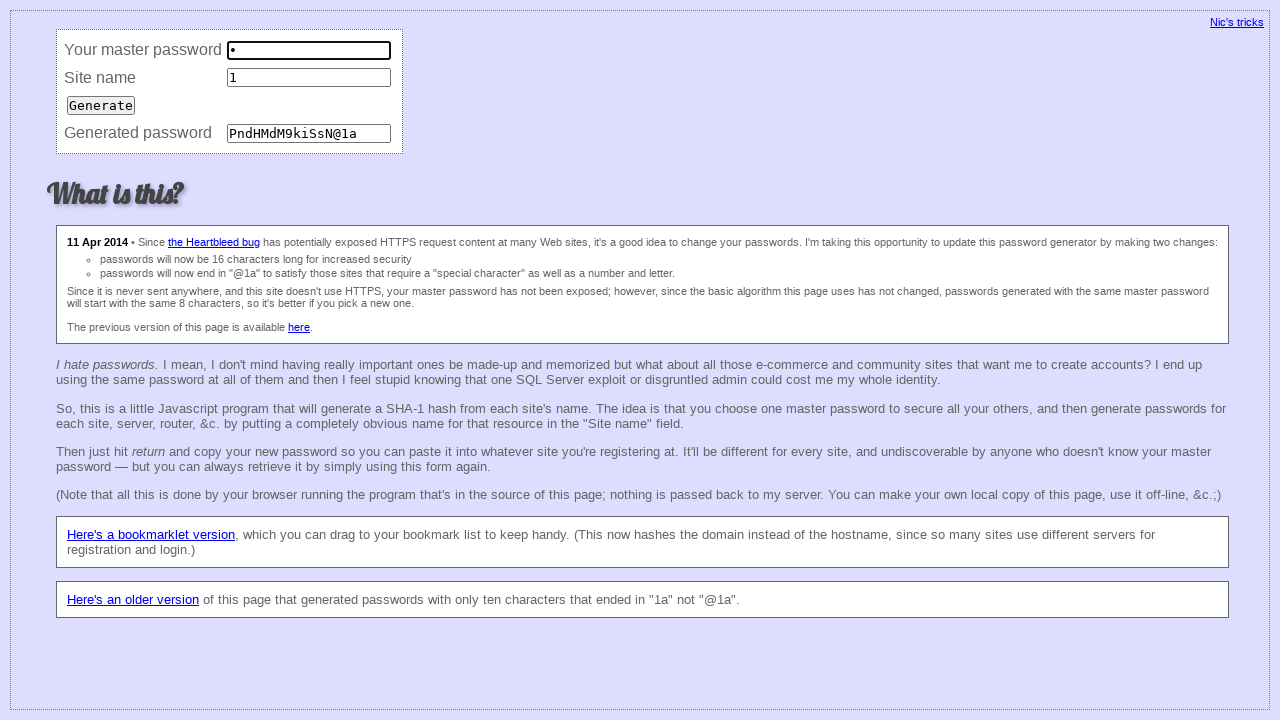

Filled site field with '1' (iteration 30) on input[name='site']
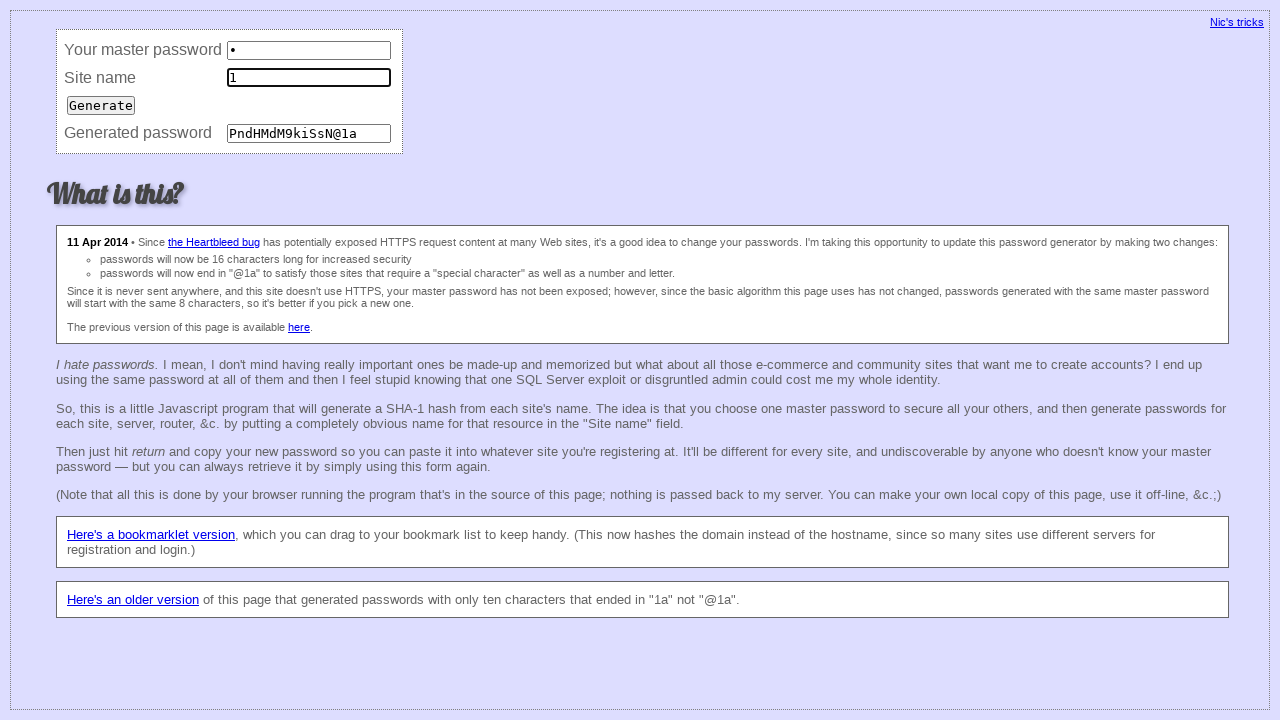

Pressed Enter to submit password generation (iteration 30) on input[name='site']
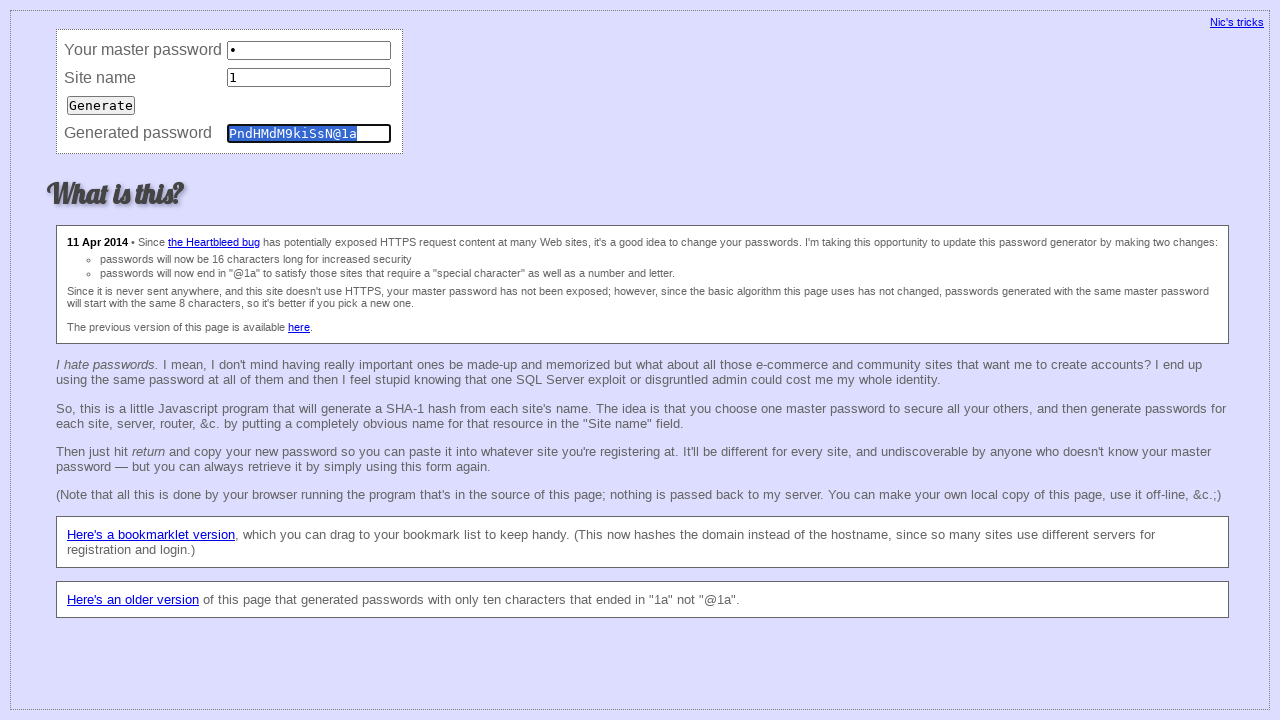

Filled master field with '1' (iteration 31) on input[name='master']
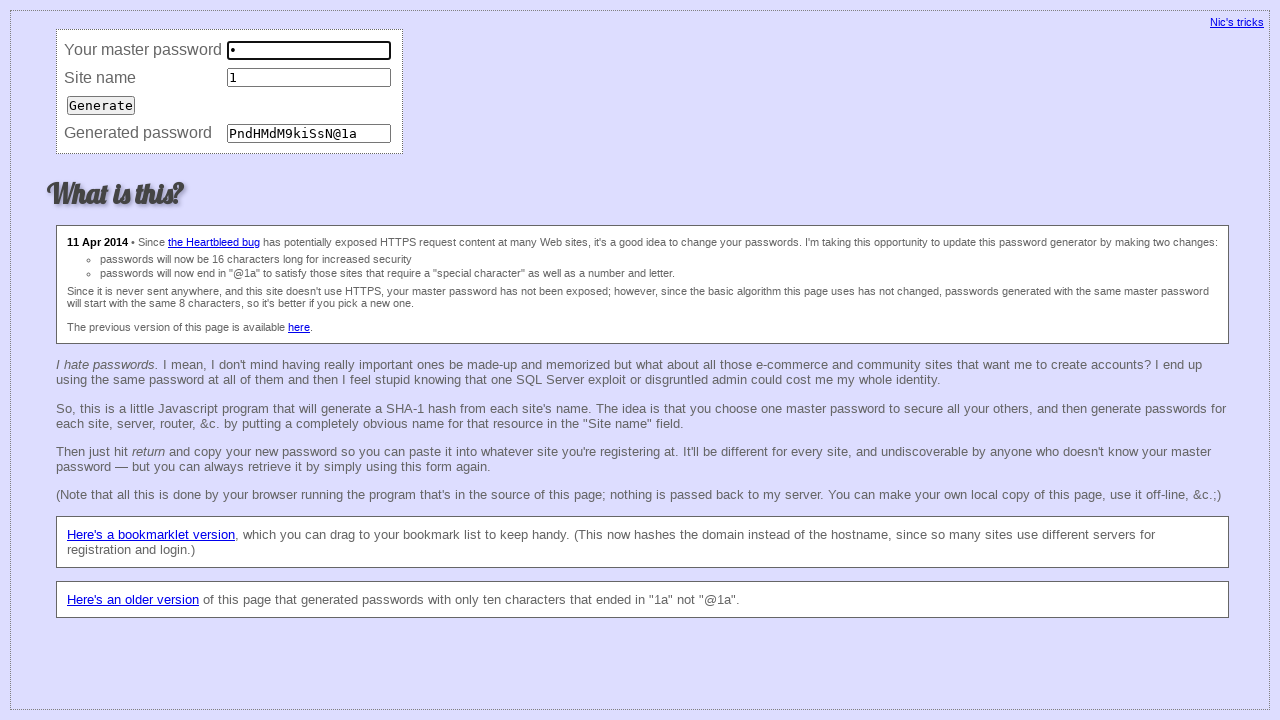

Filled site field with '1' (iteration 31) on input[name='site']
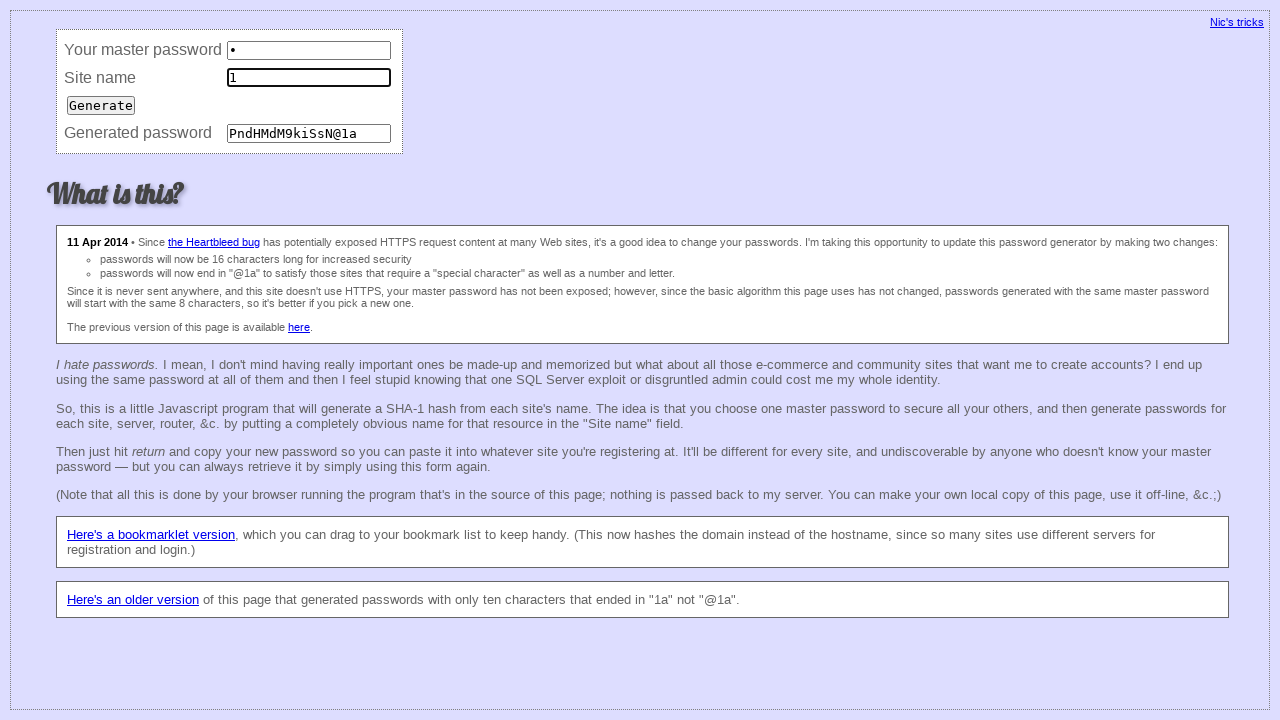

Pressed Enter to submit password generation (iteration 31) on input[name='site']
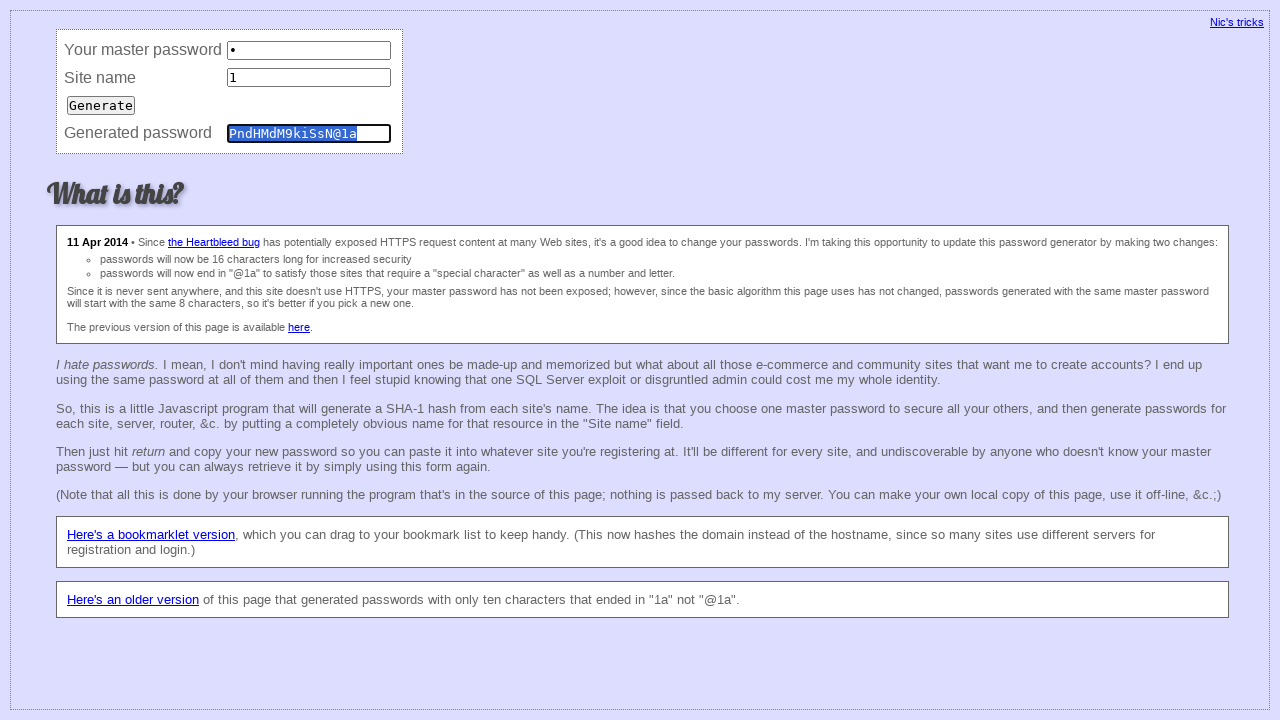

Filled master field with '1' (iteration 32) on input[name='master']
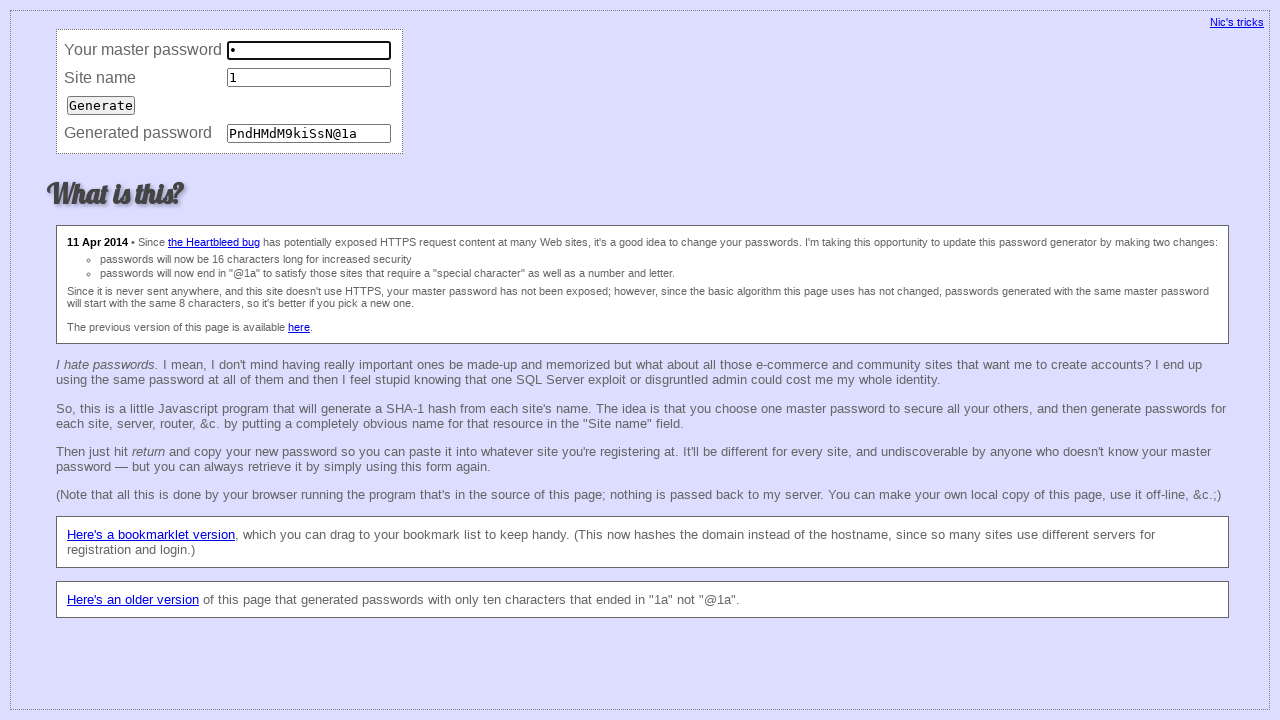

Filled site field with '1' (iteration 32) on input[name='site']
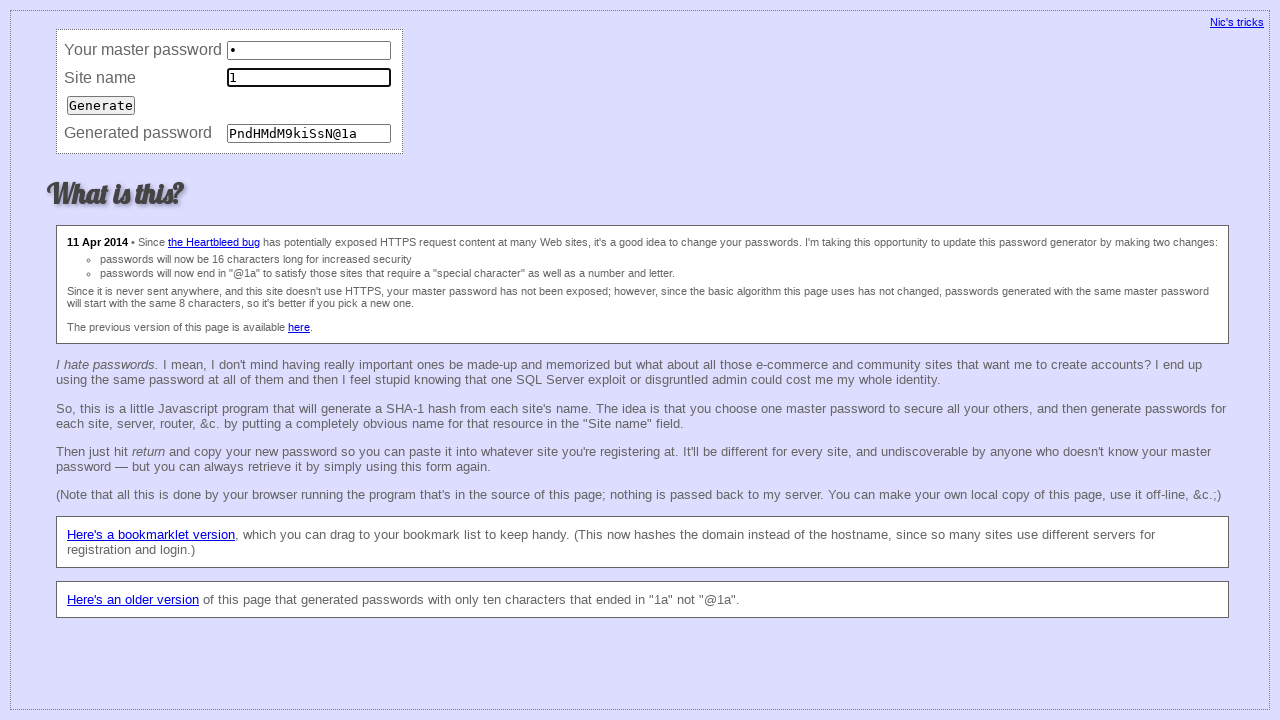

Pressed Enter to submit password generation (iteration 32) on input[name='site']
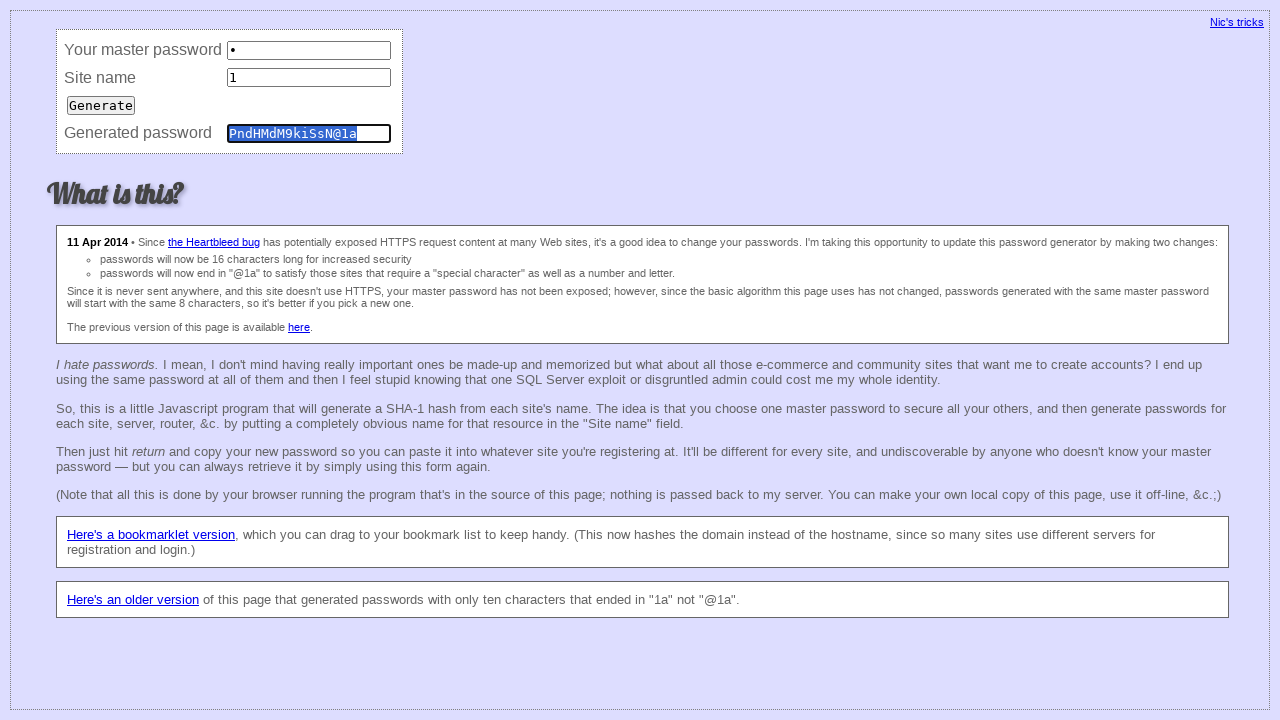

Filled master field with '1' (iteration 33) on input[name='master']
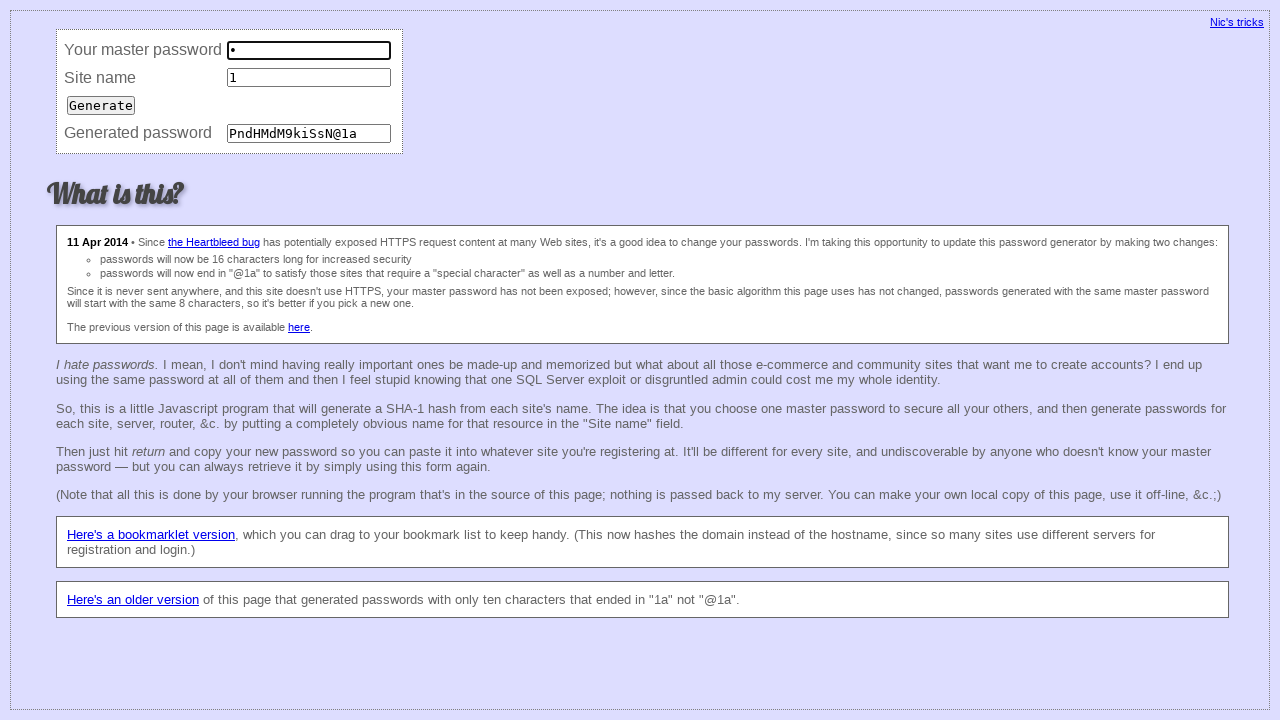

Filled site field with '1' (iteration 33) on input[name='site']
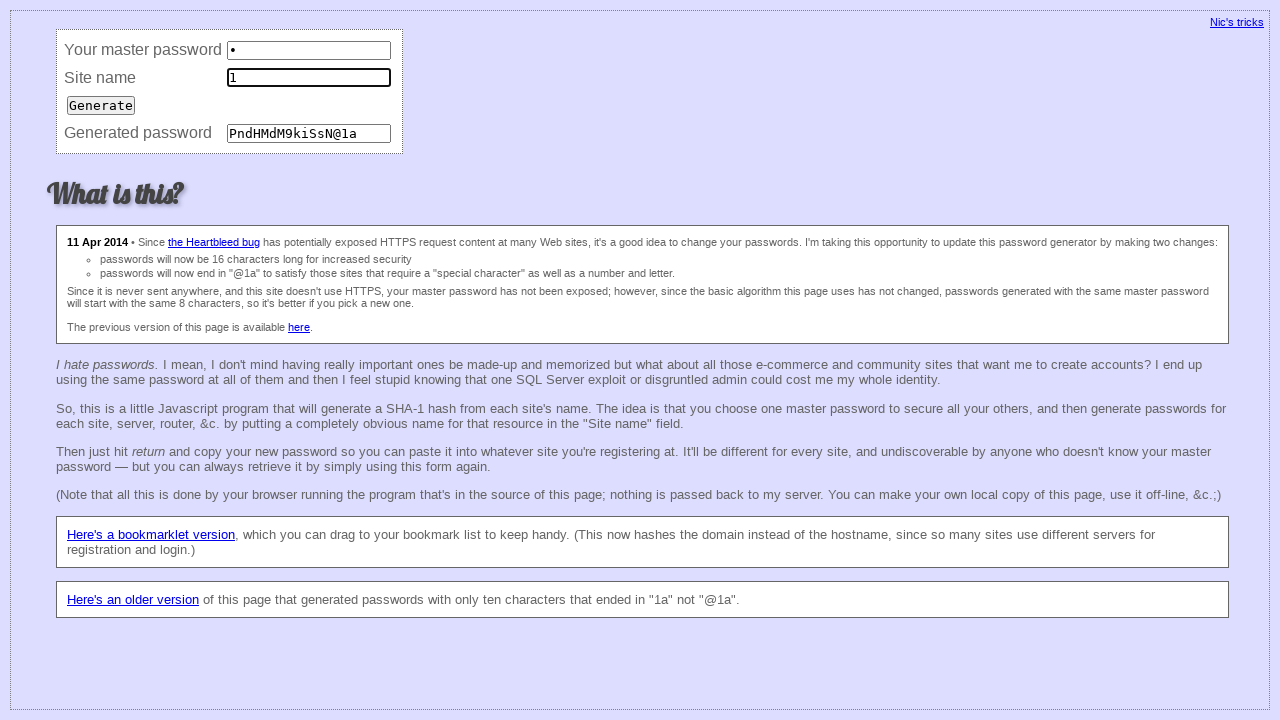

Pressed Enter to submit password generation (iteration 33) on input[name='site']
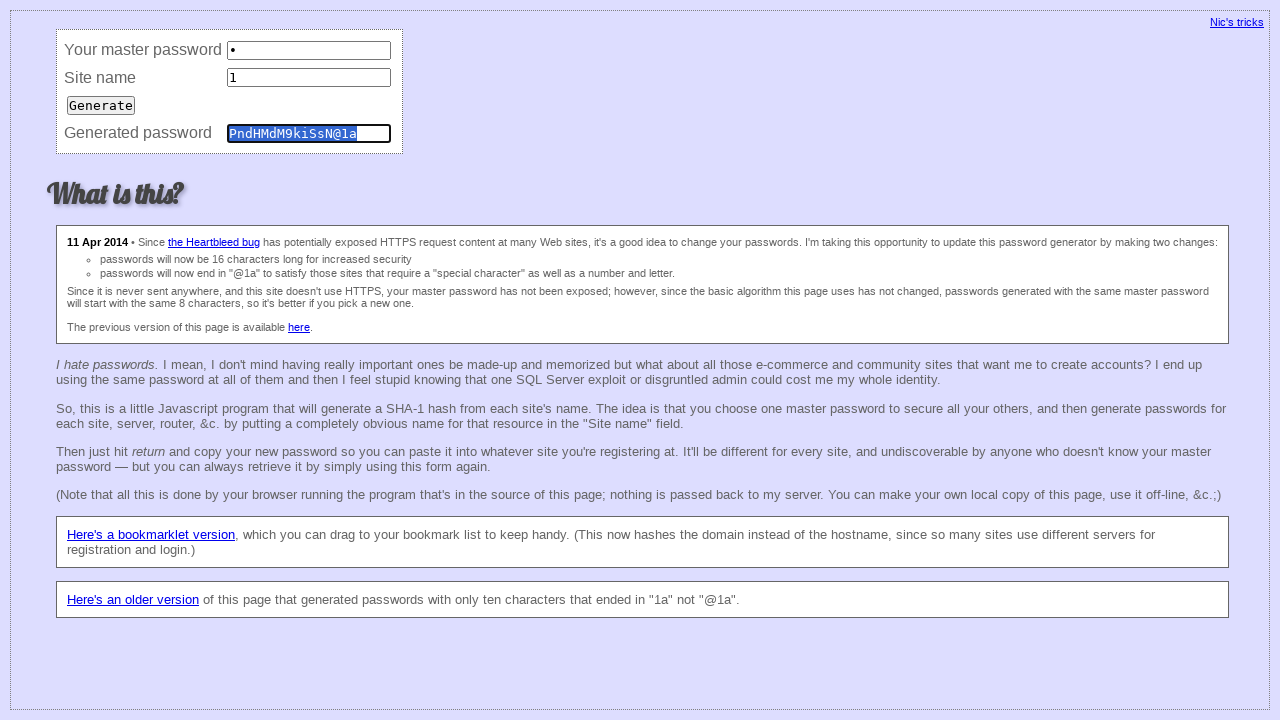

Filled master field with '1' (iteration 34) on input[name='master']
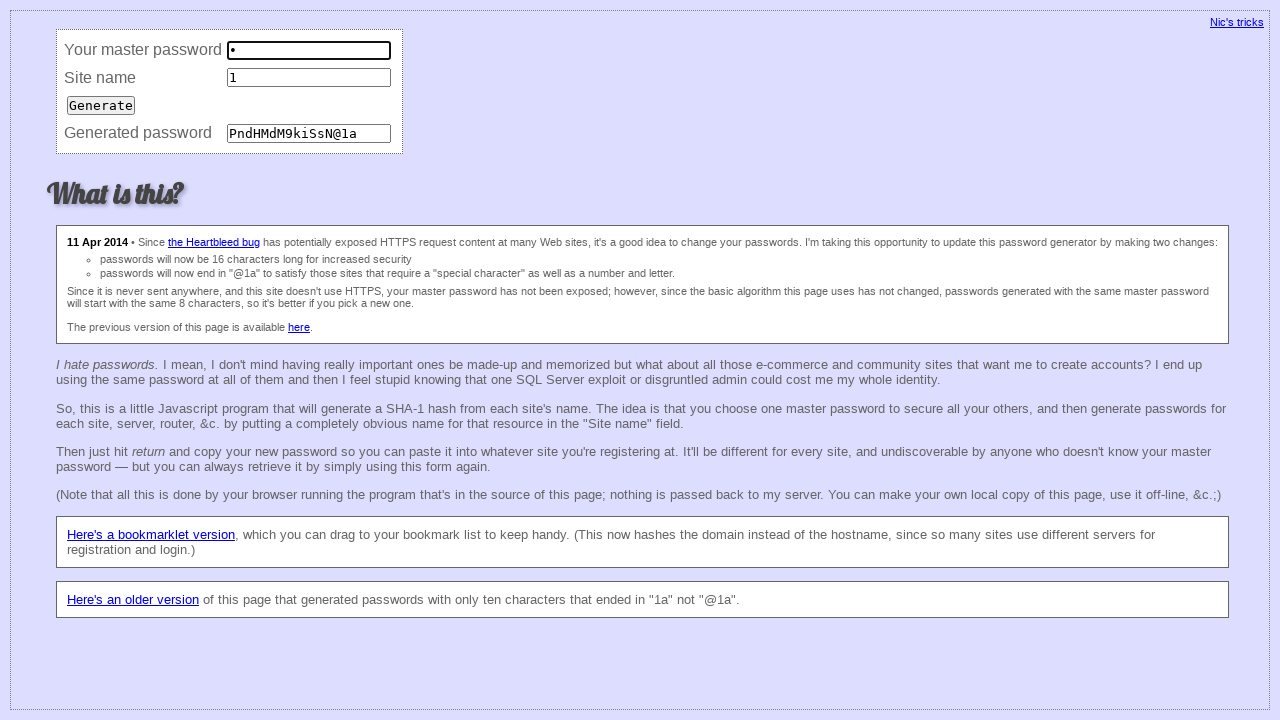

Filled site field with '1' (iteration 34) on input[name='site']
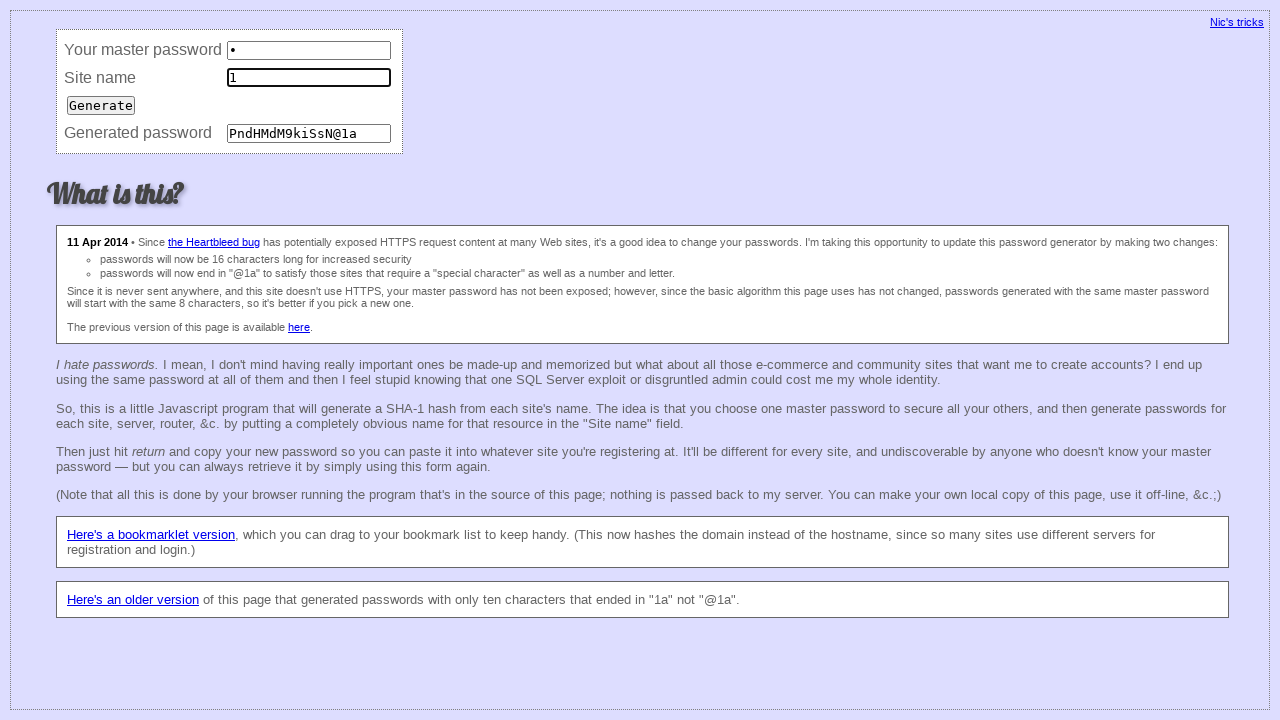

Pressed Enter to submit password generation (iteration 34) on input[name='site']
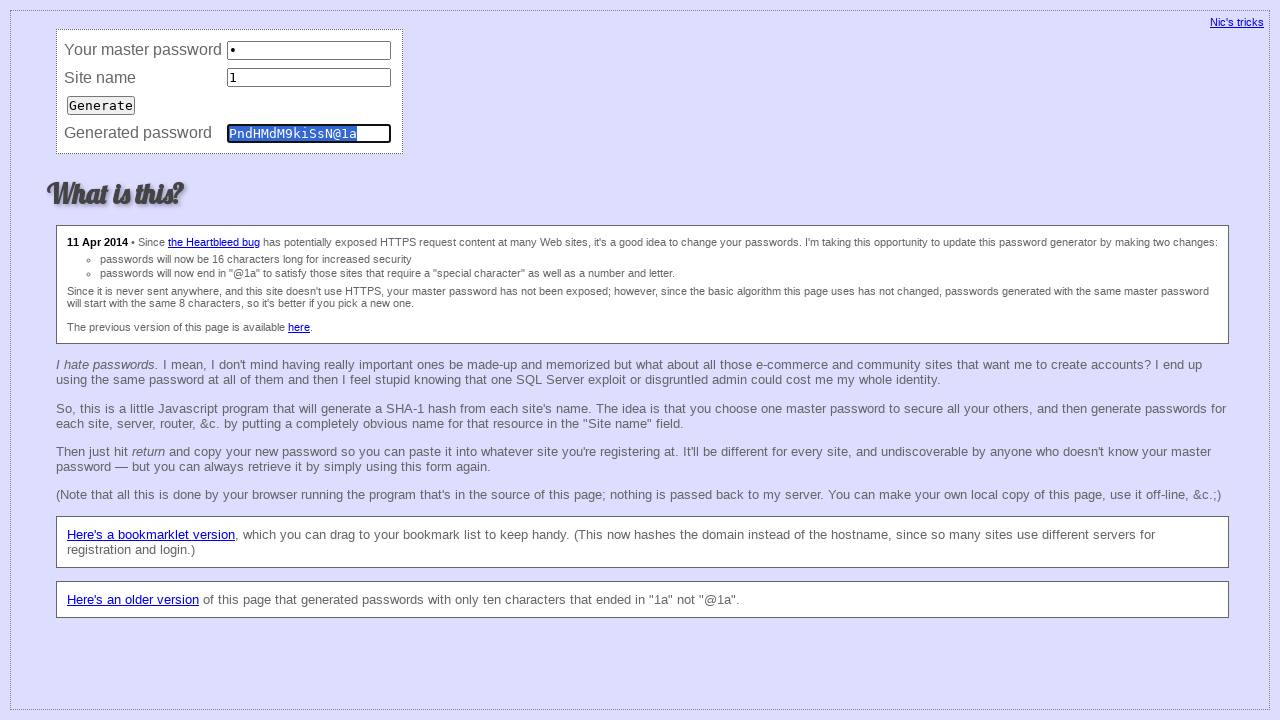

Filled master field with '1' (iteration 35) on input[name='master']
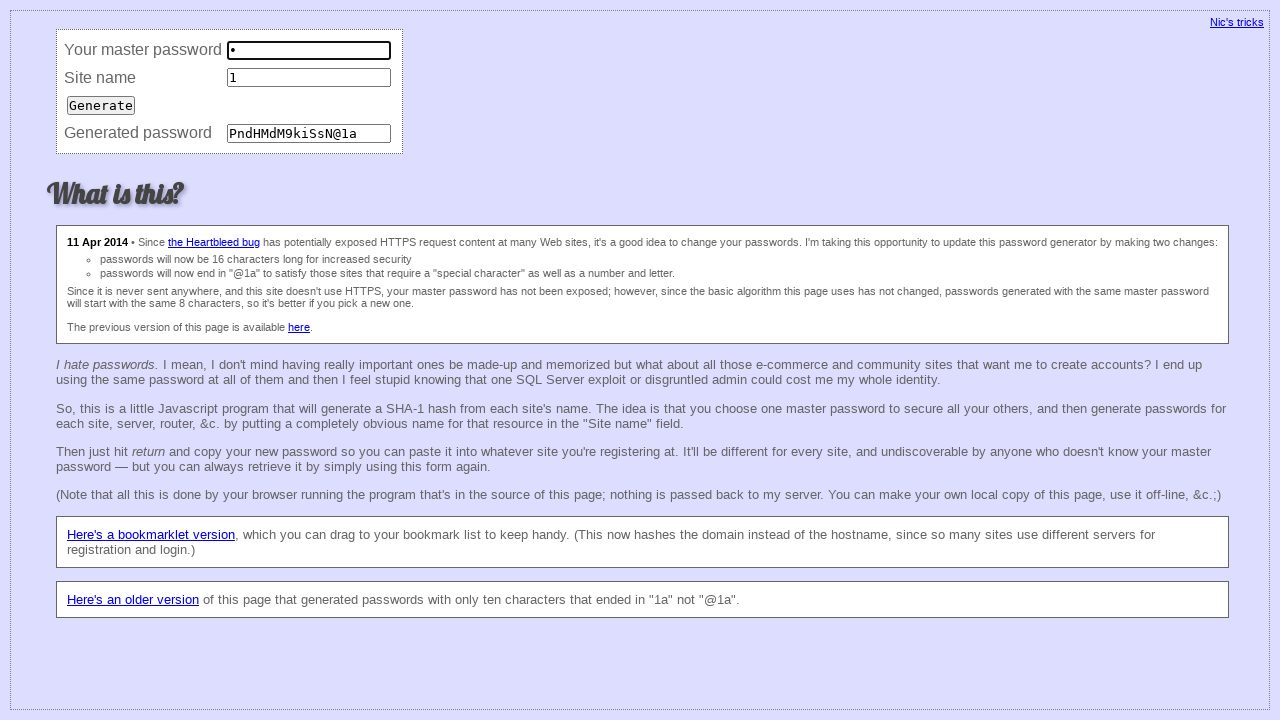

Filled site field with '1' (iteration 35) on input[name='site']
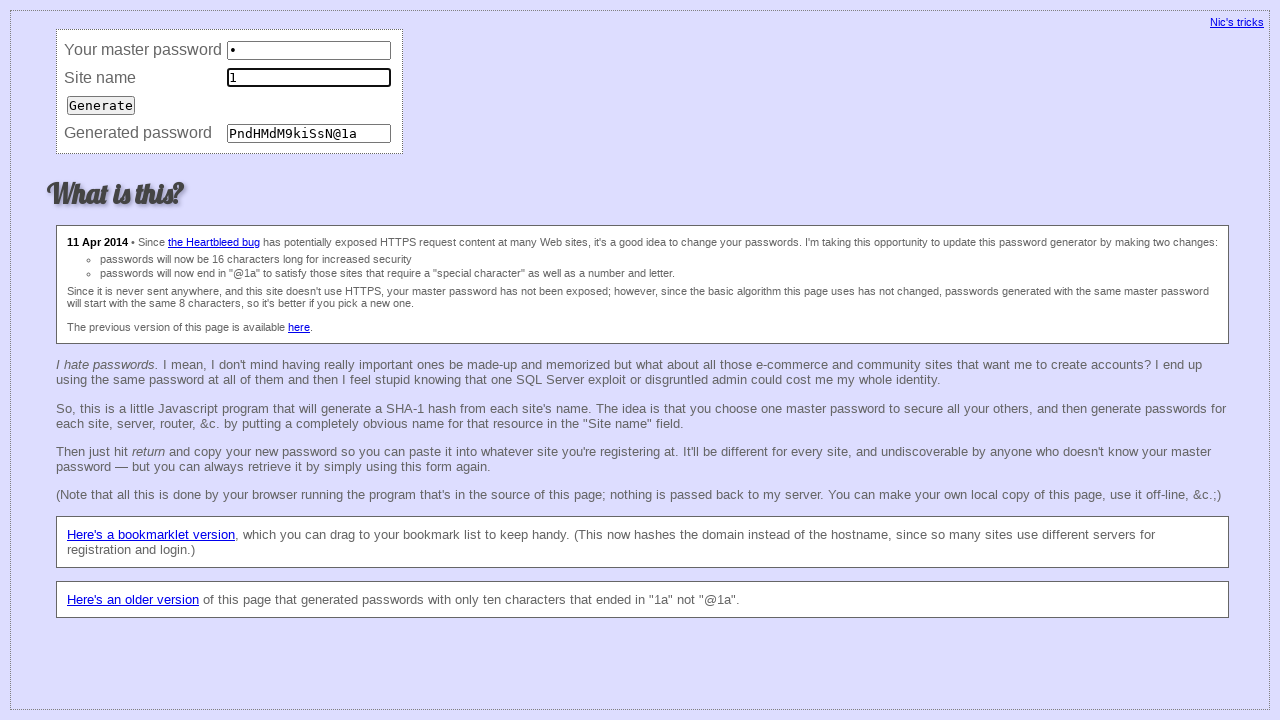

Pressed Enter to submit password generation (iteration 35) on input[name='site']
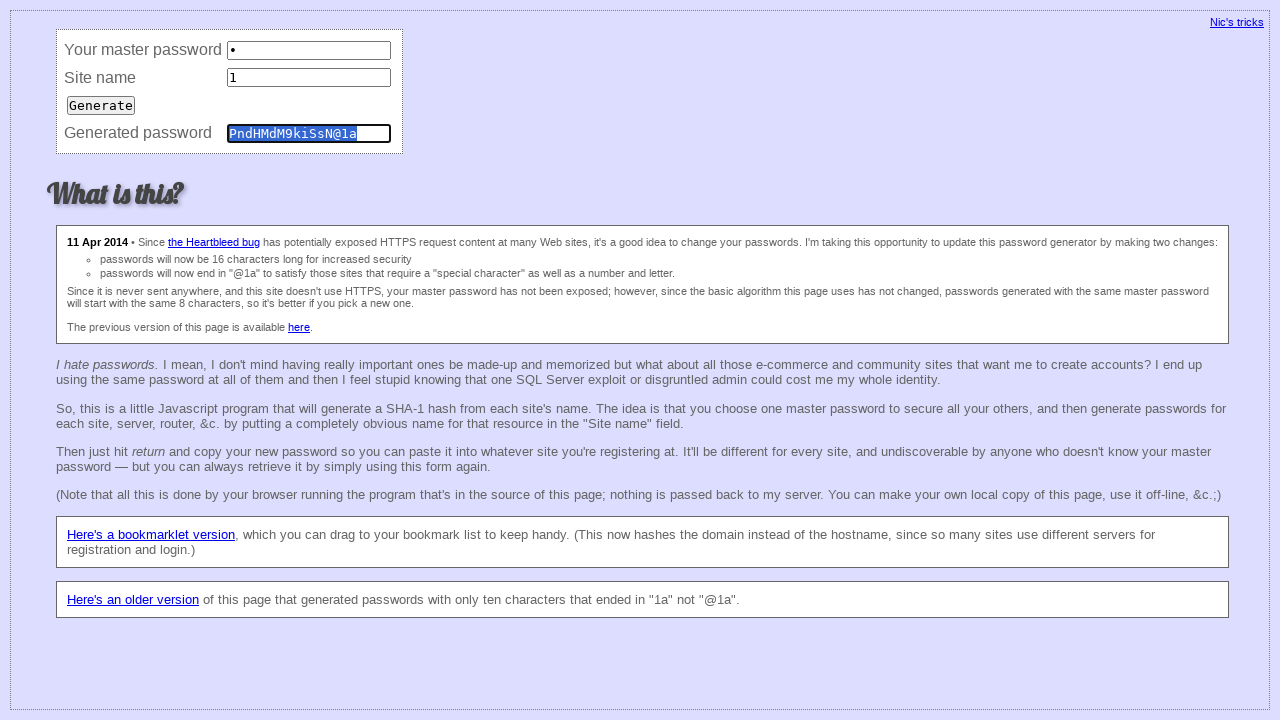

Filled master field with '1' (iteration 36) on input[name='master']
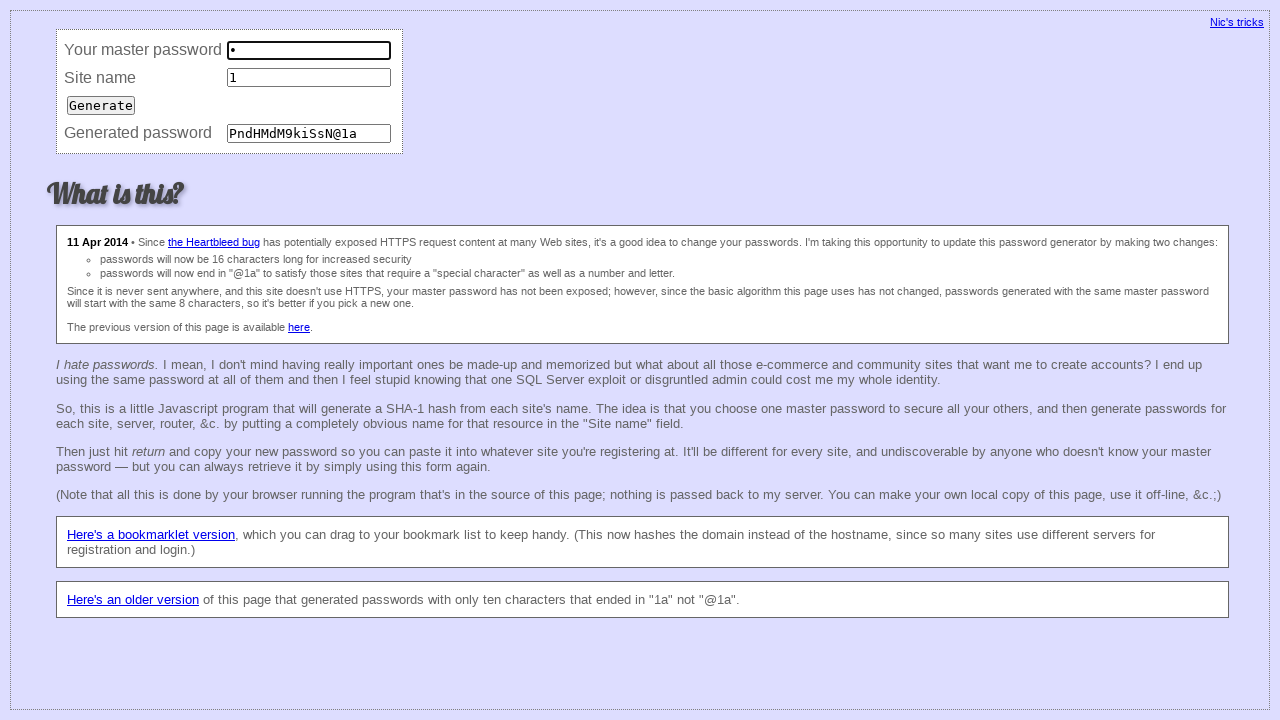

Filled site field with '1' (iteration 36) on input[name='site']
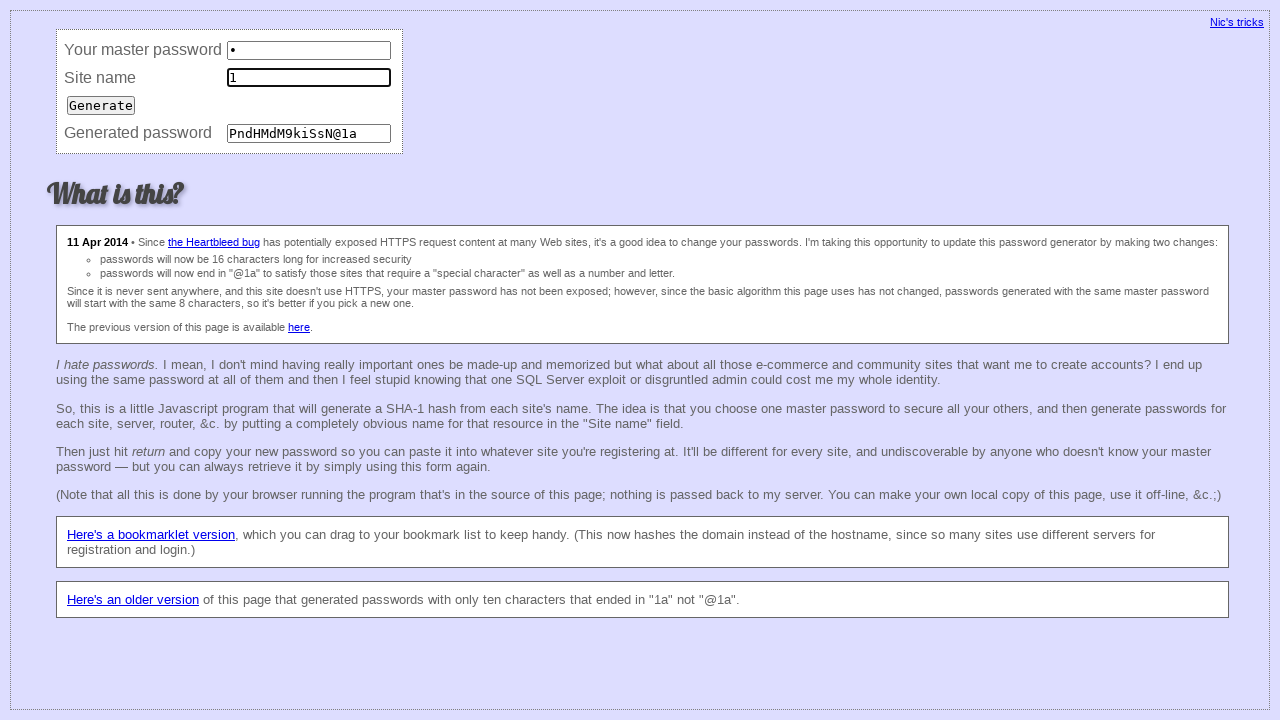

Pressed Enter to submit password generation (iteration 36) on input[name='site']
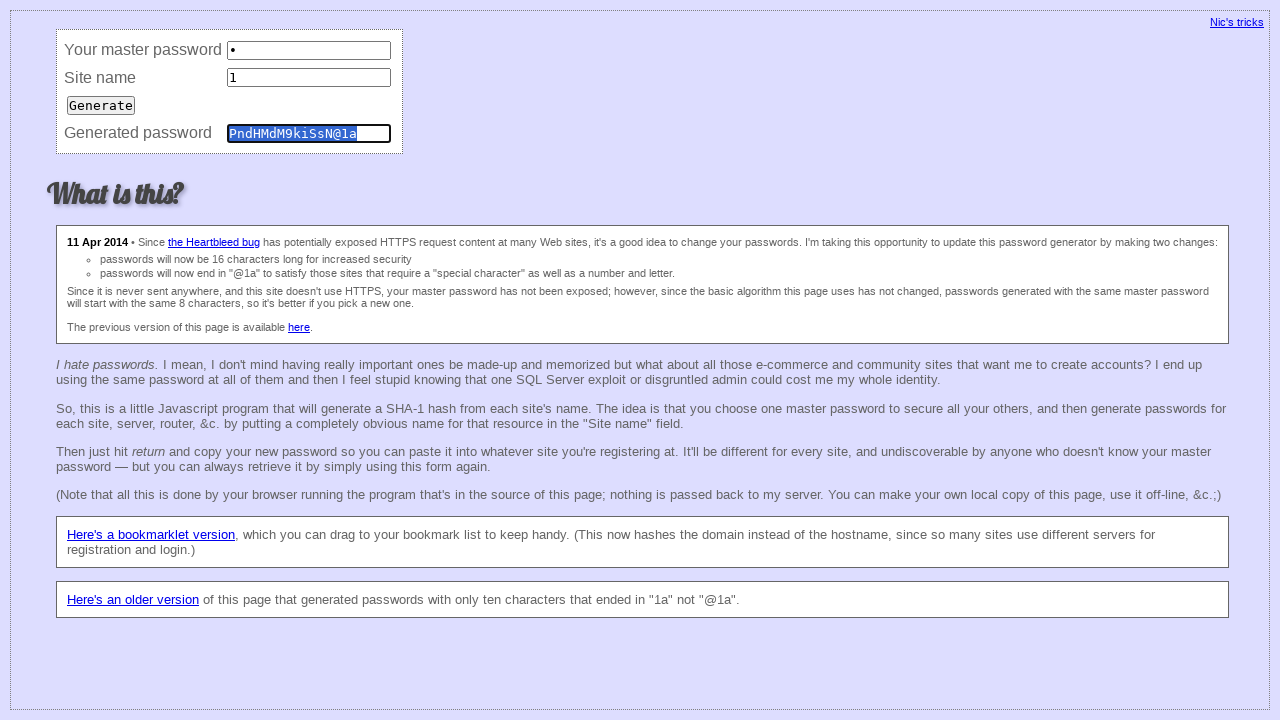

Filled master field with '1' (iteration 37) on input[name='master']
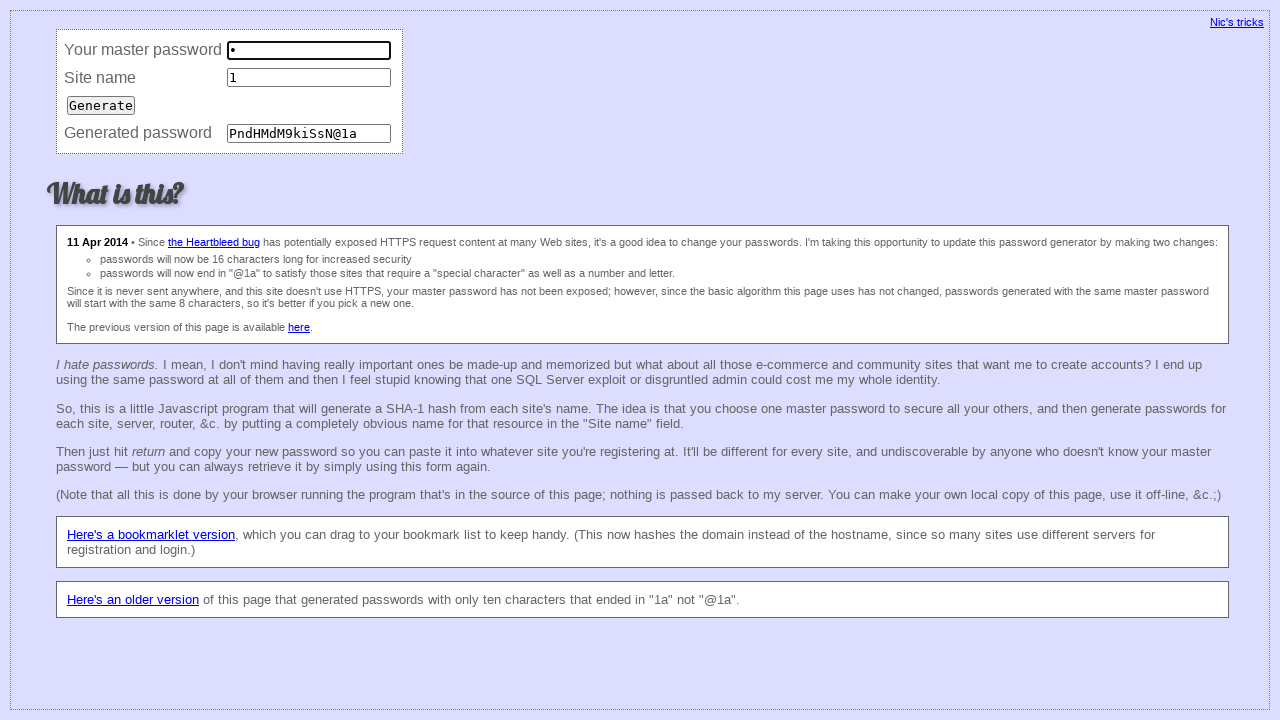

Filled site field with '1' (iteration 37) on input[name='site']
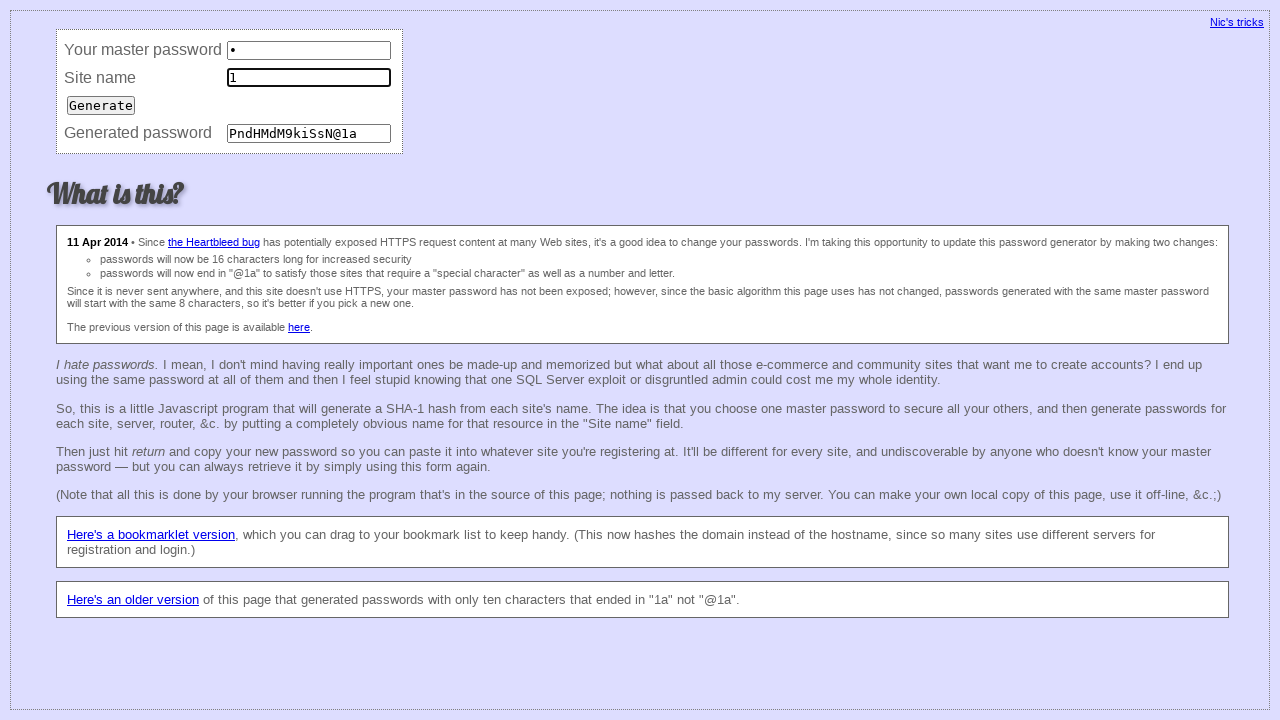

Pressed Enter to submit password generation (iteration 37) on input[name='site']
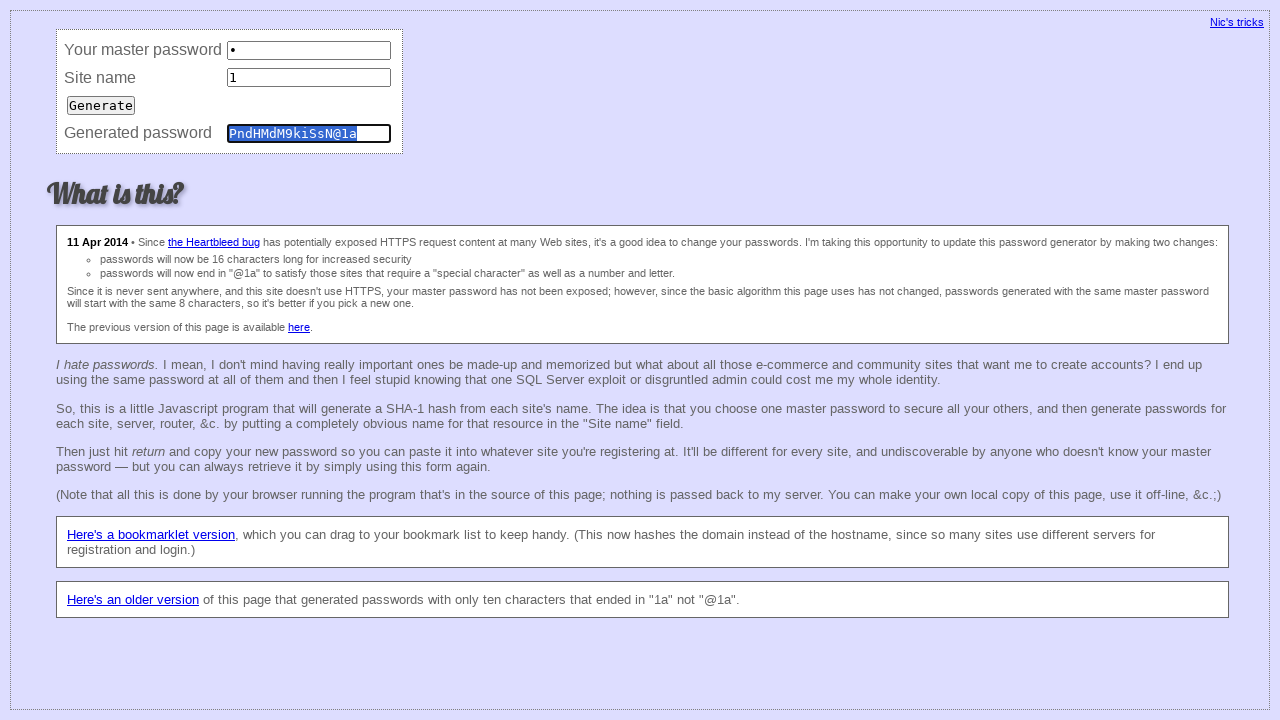

Filled master field with '1' (iteration 38) on input[name='master']
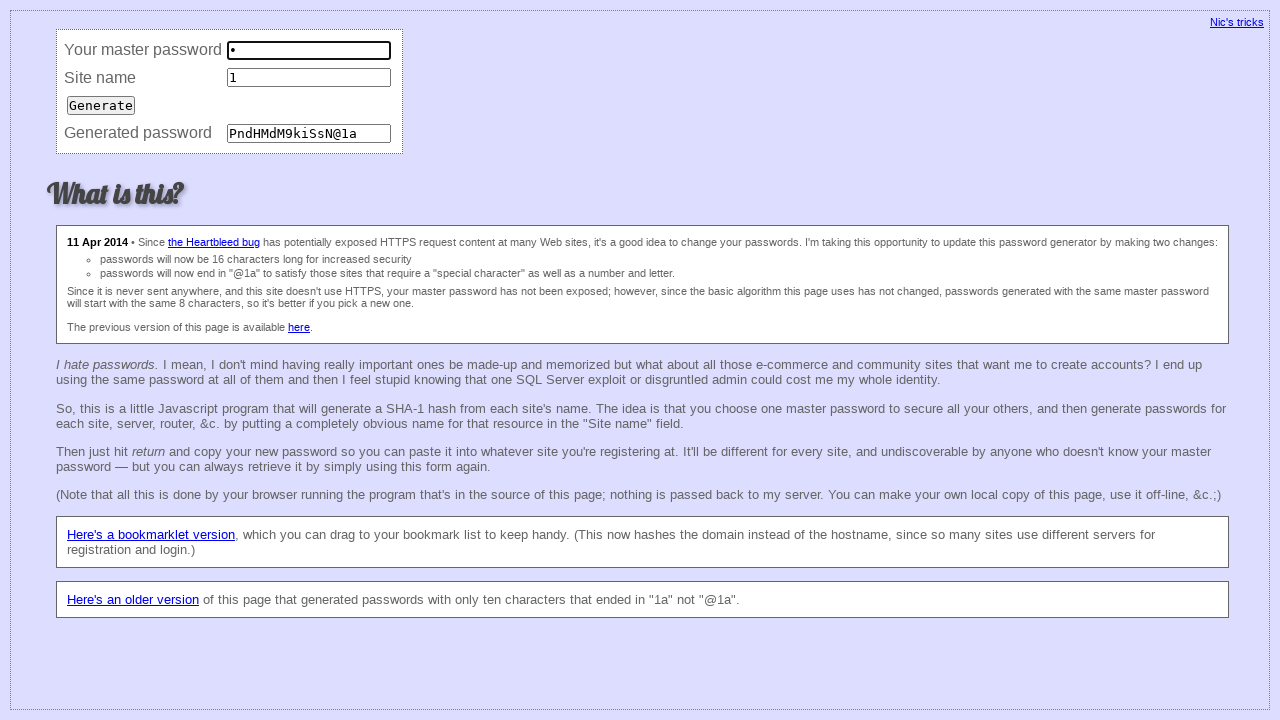

Filled site field with '1' (iteration 38) on input[name='site']
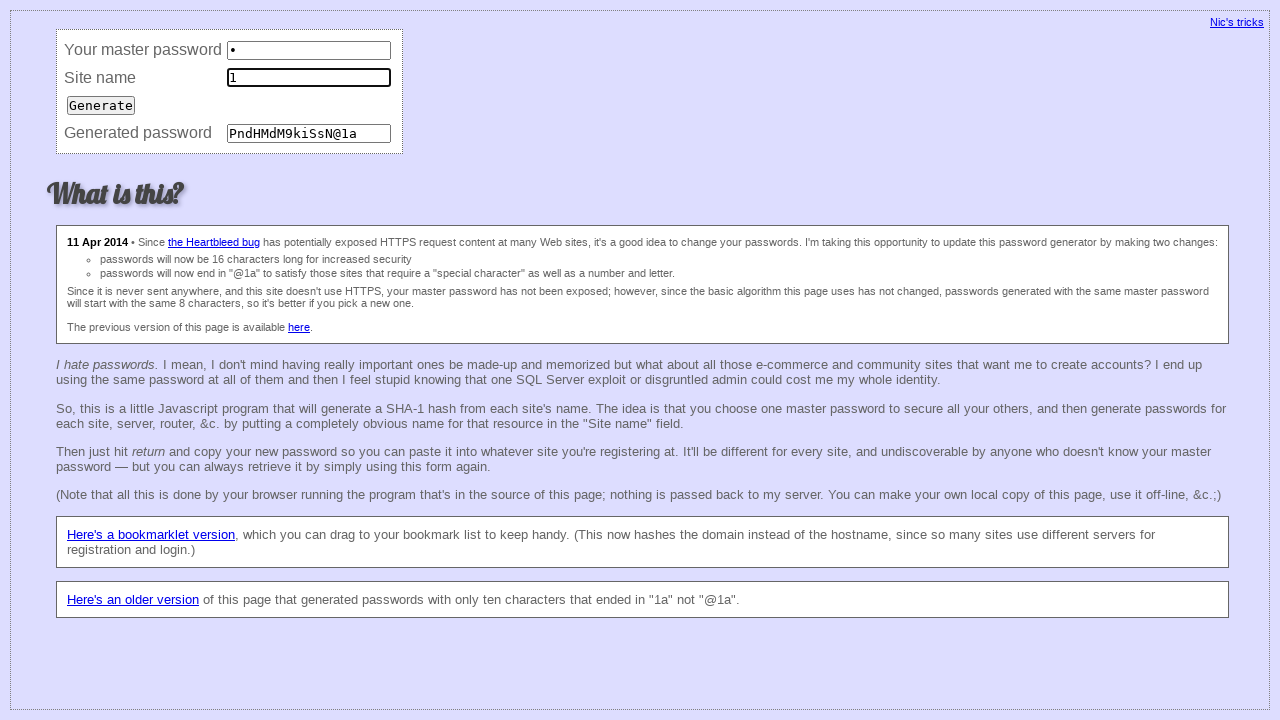

Pressed Enter to submit password generation (iteration 38) on input[name='site']
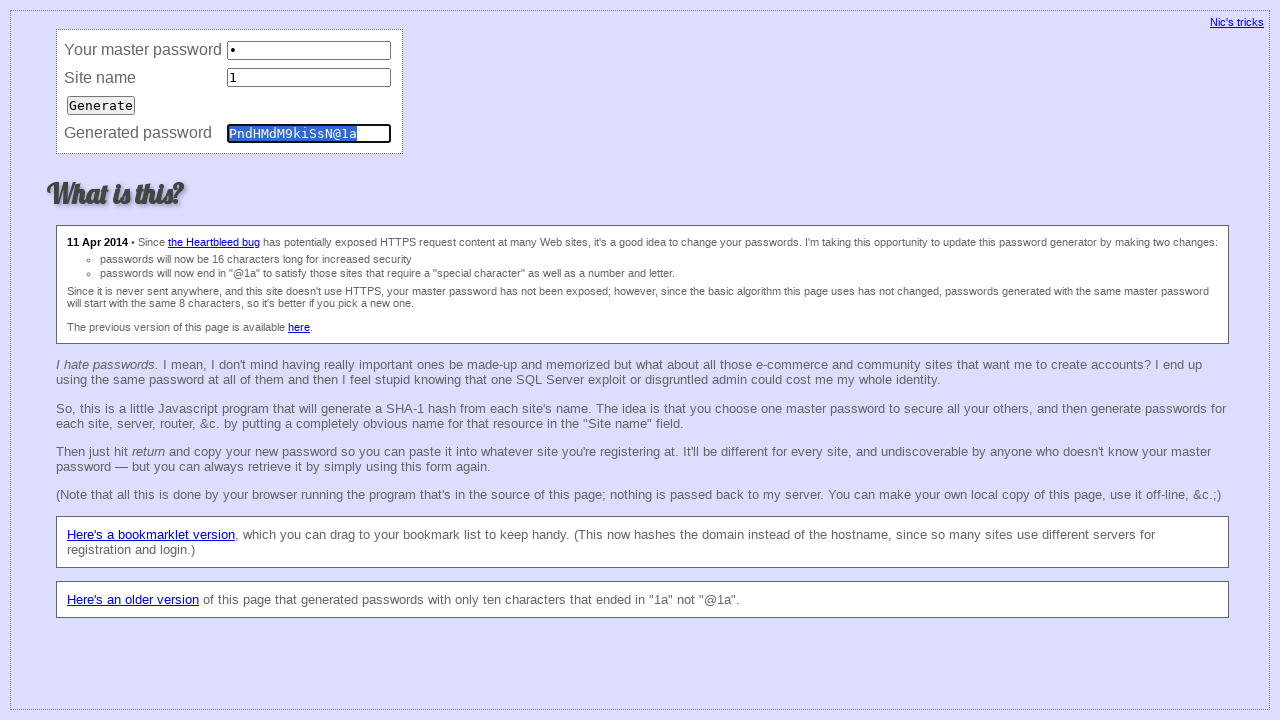

Filled master field with '1' (iteration 39) on input[name='master']
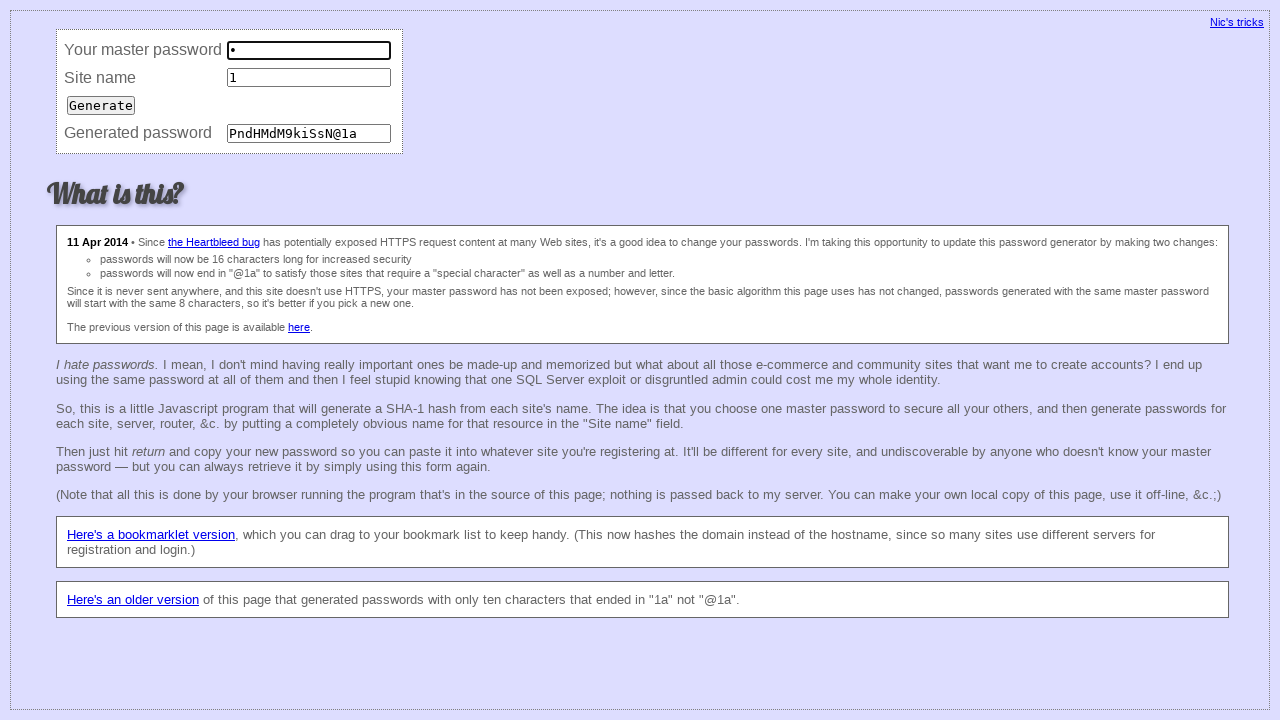

Filled site field with '1' (iteration 39) on input[name='site']
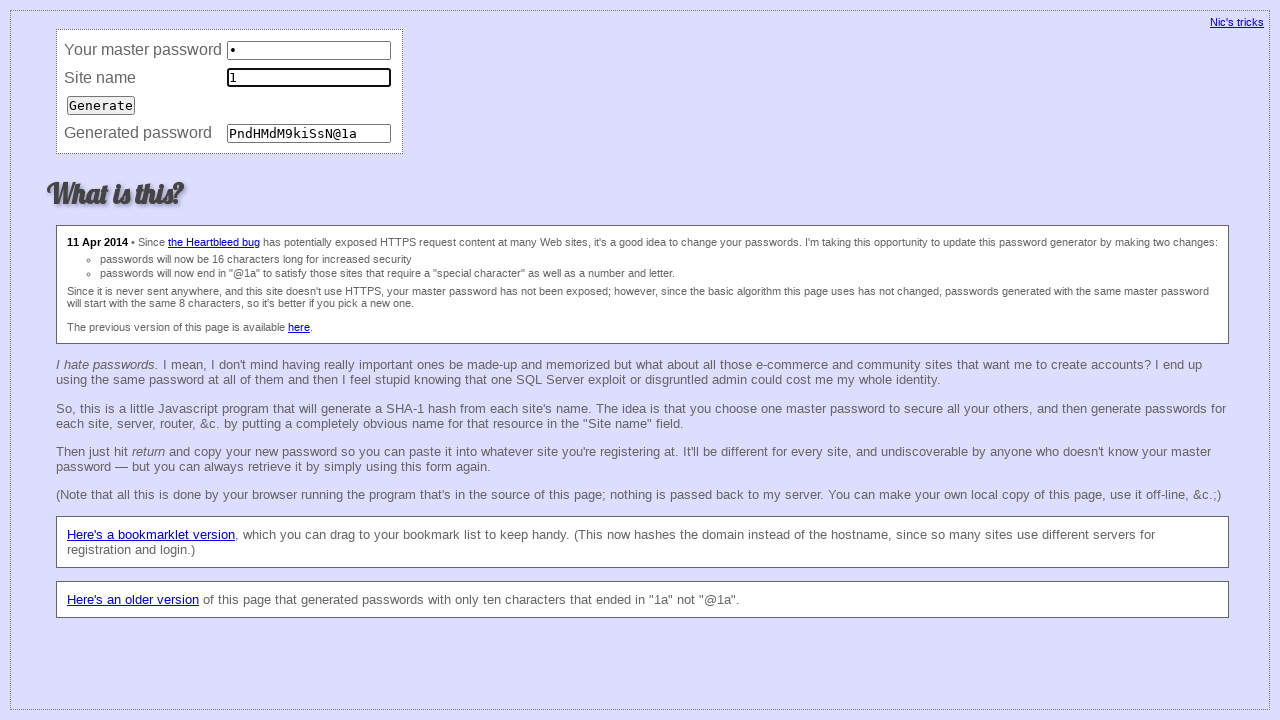

Pressed Enter to submit password generation (iteration 39) on input[name='site']
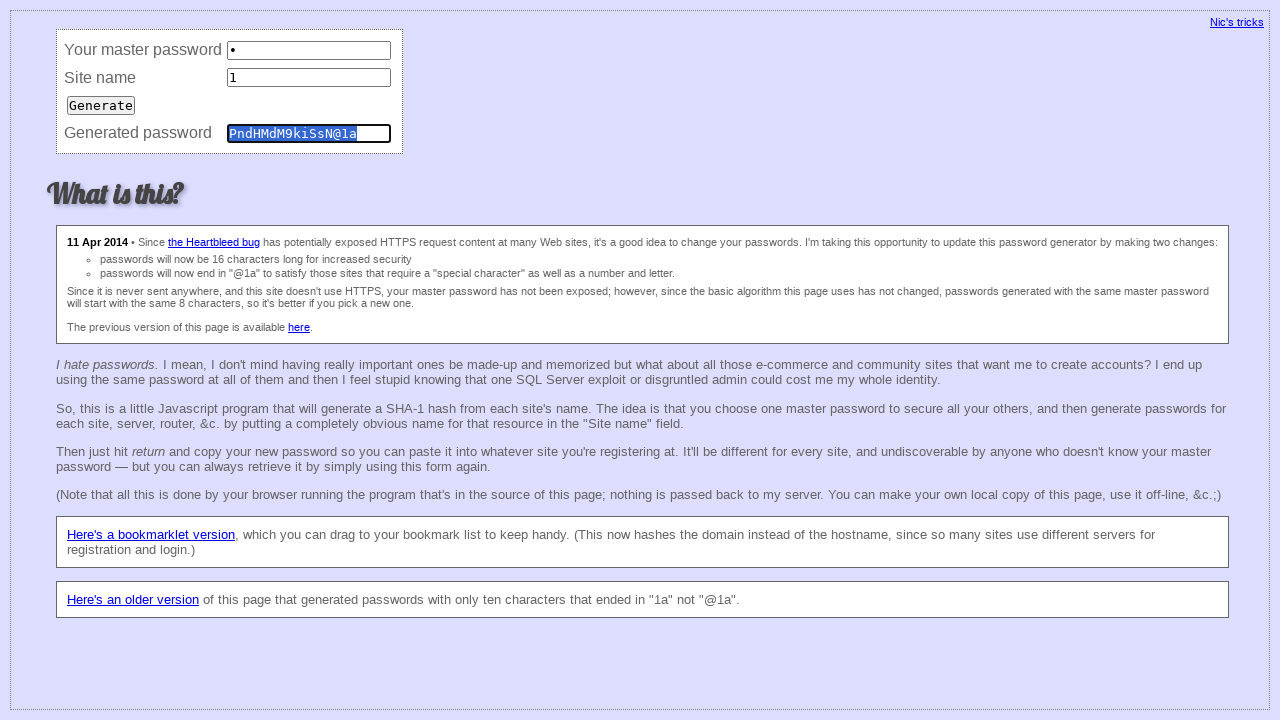

Filled master field with '1' (iteration 40) on input[name='master']
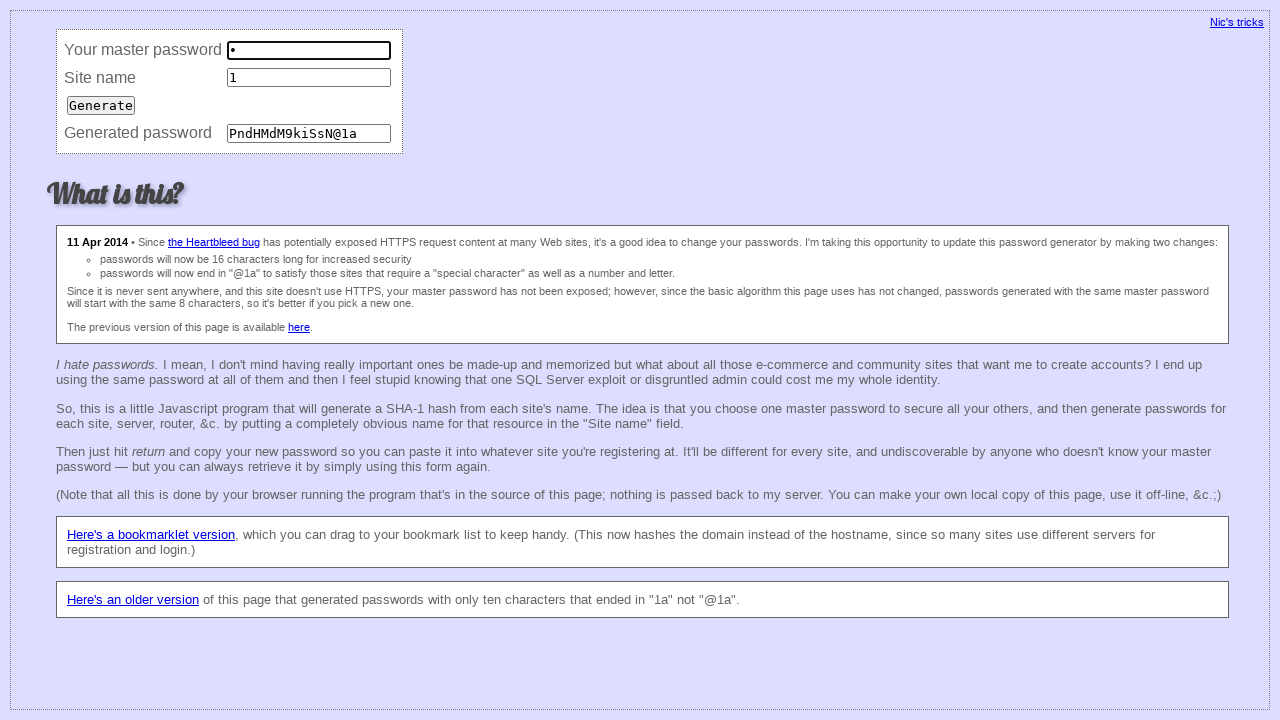

Filled site field with '1' (iteration 40) on input[name='site']
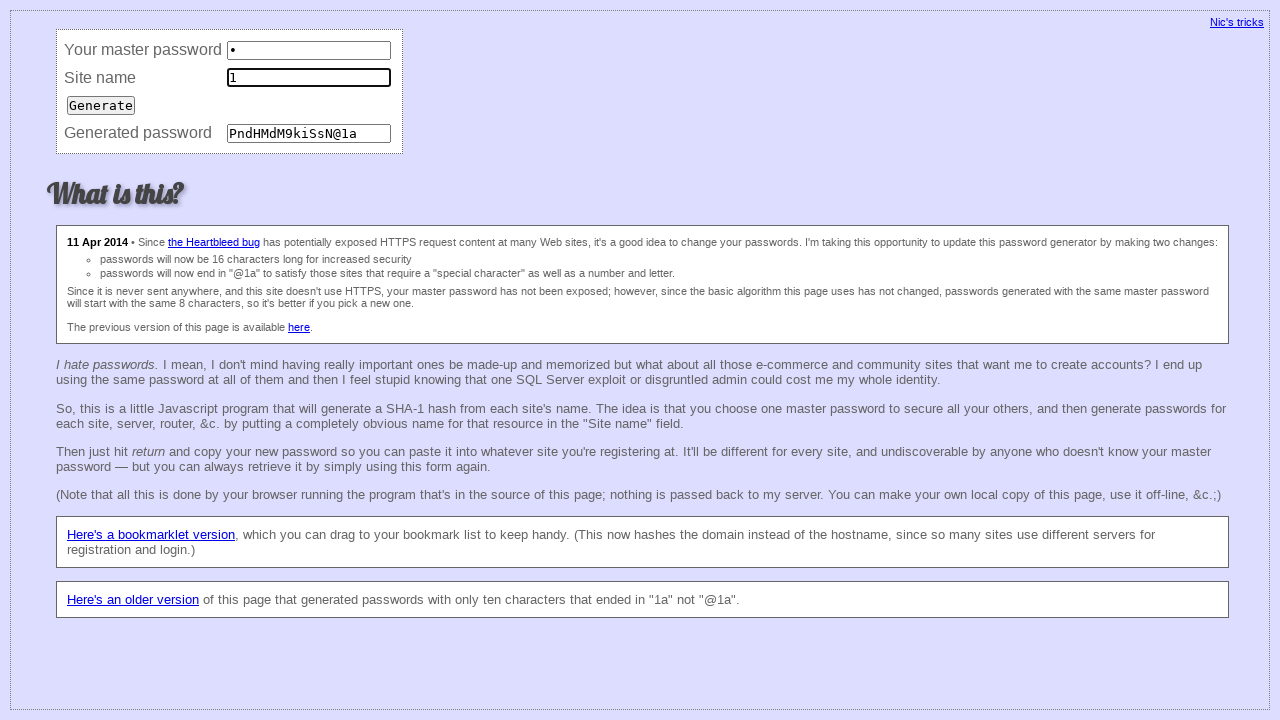

Pressed Enter to submit password generation (iteration 40) on input[name='site']
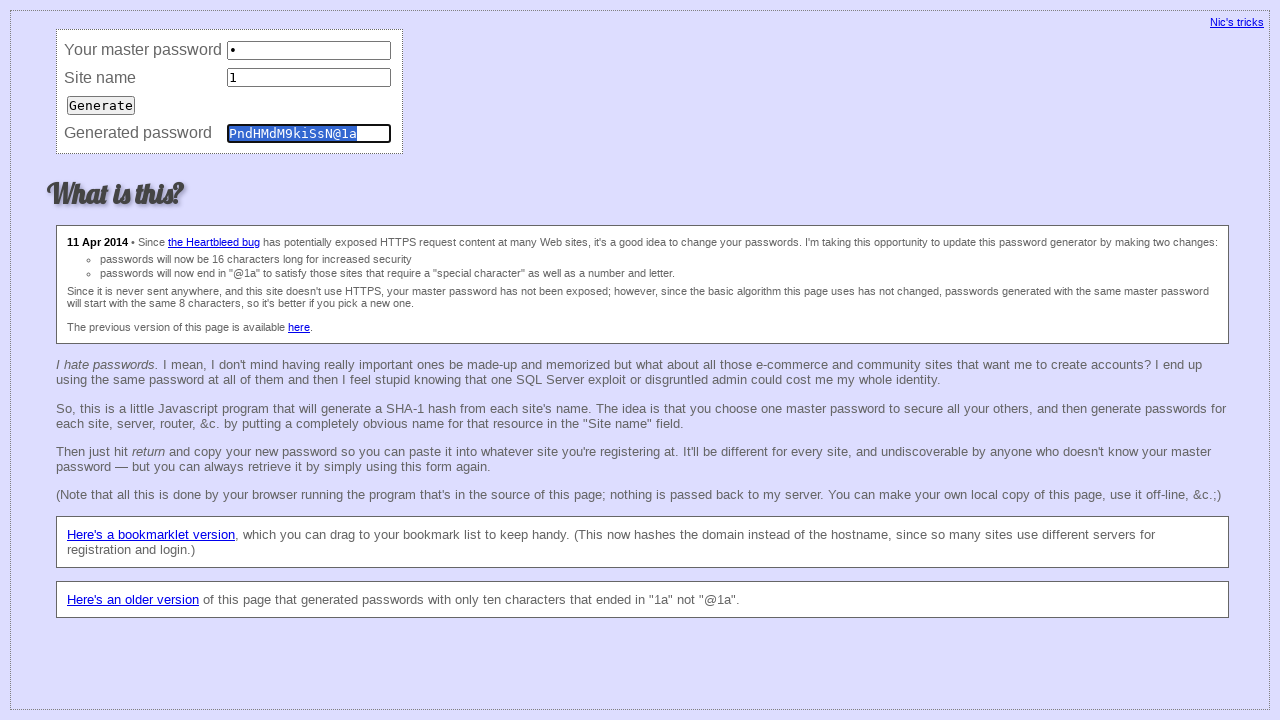

Filled master field with '1' (iteration 41) on input[name='master']
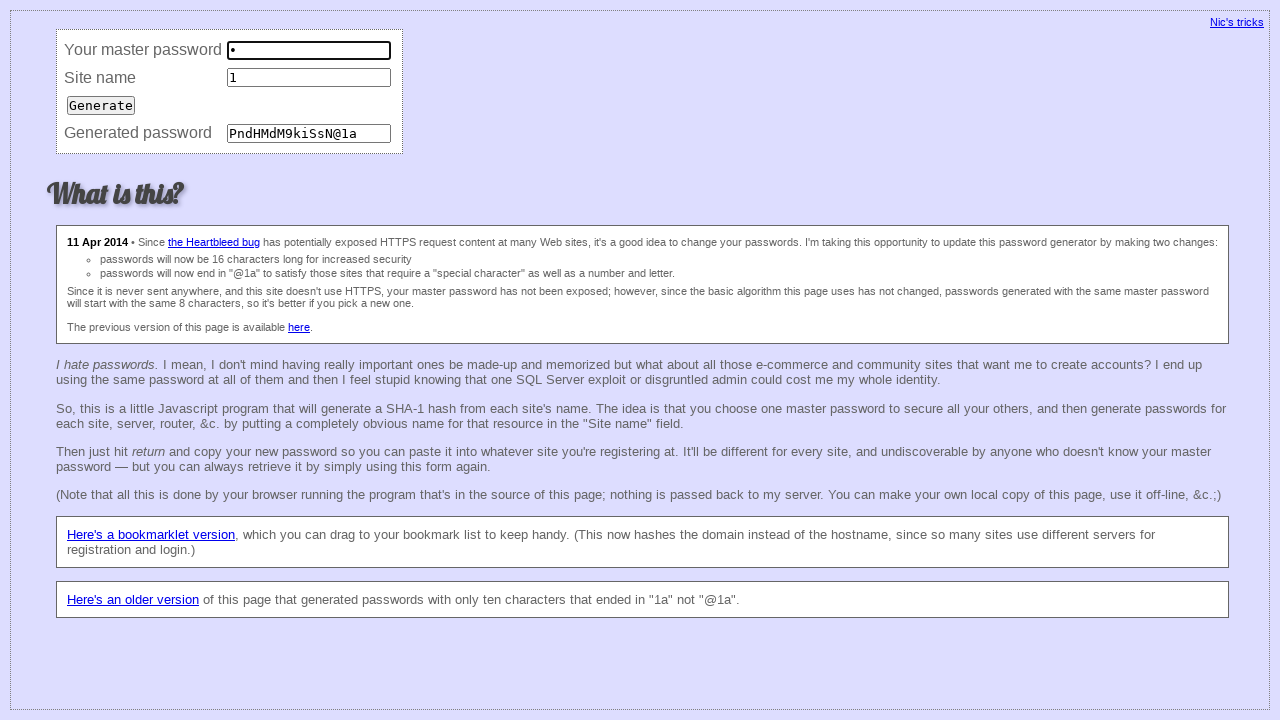

Filled site field with '1' (iteration 41) on input[name='site']
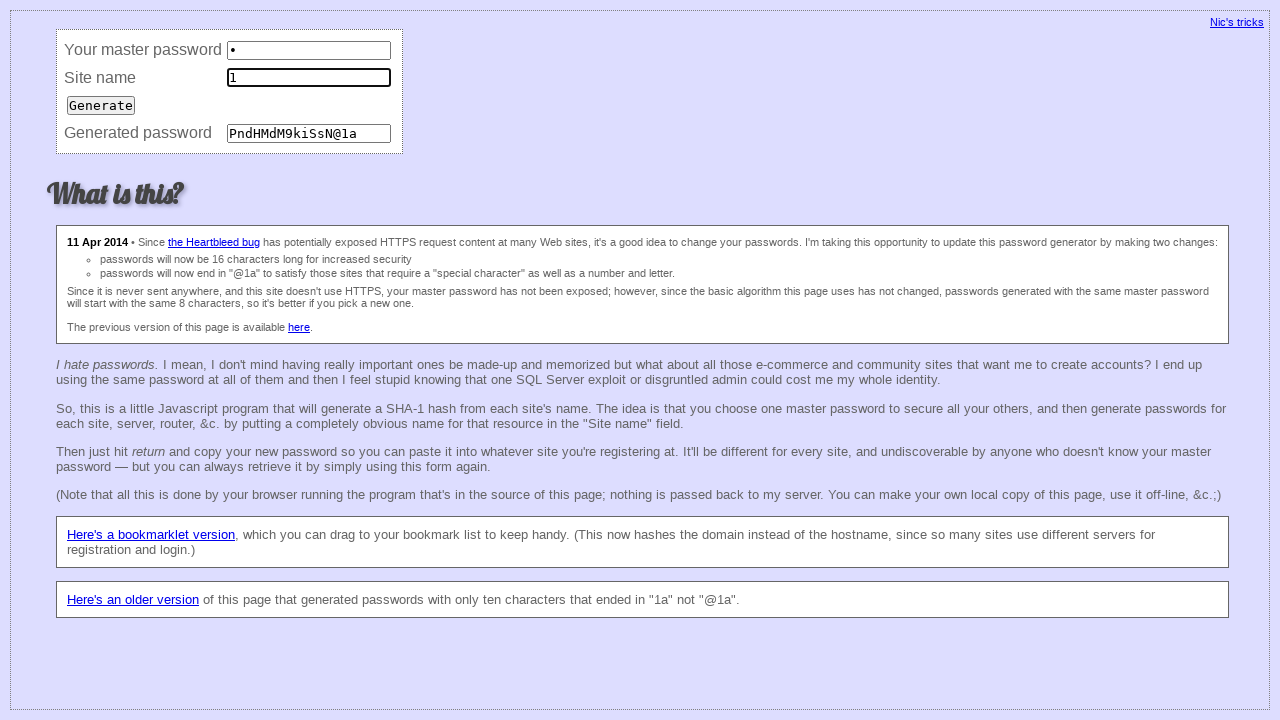

Pressed Enter to submit password generation (iteration 41) on input[name='site']
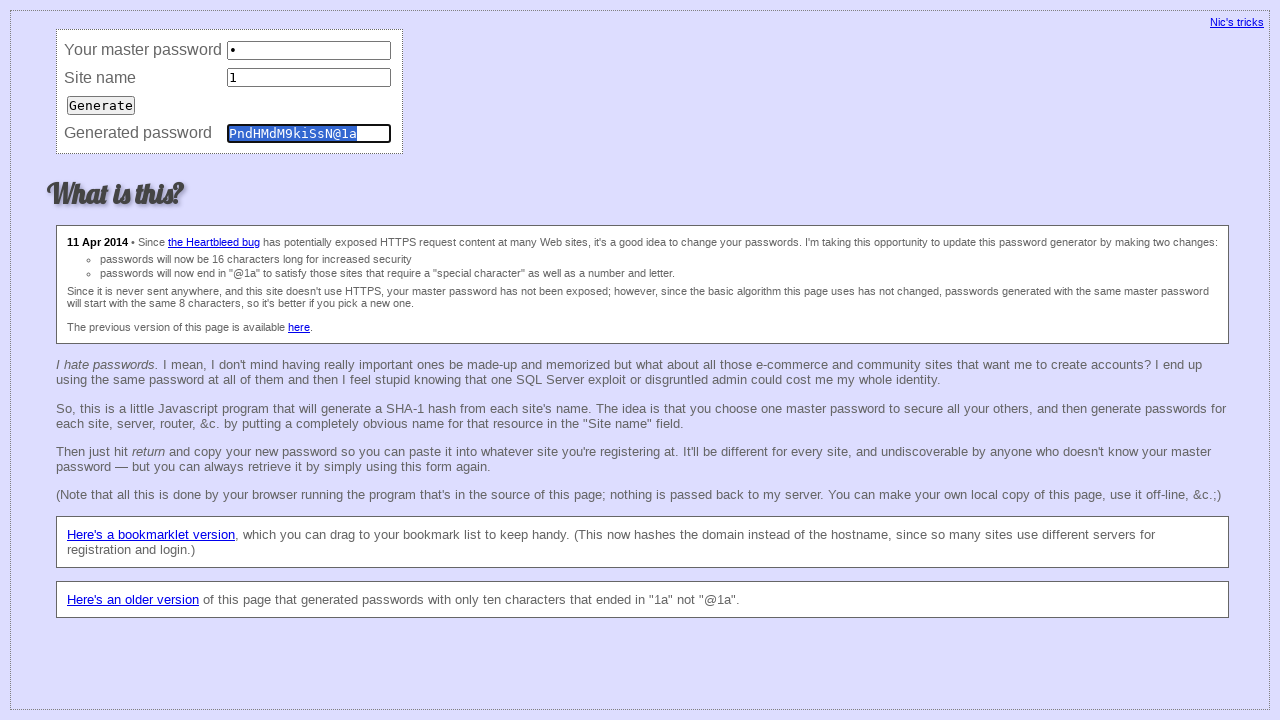

Filled master field with '1' (iteration 42) on input[name='master']
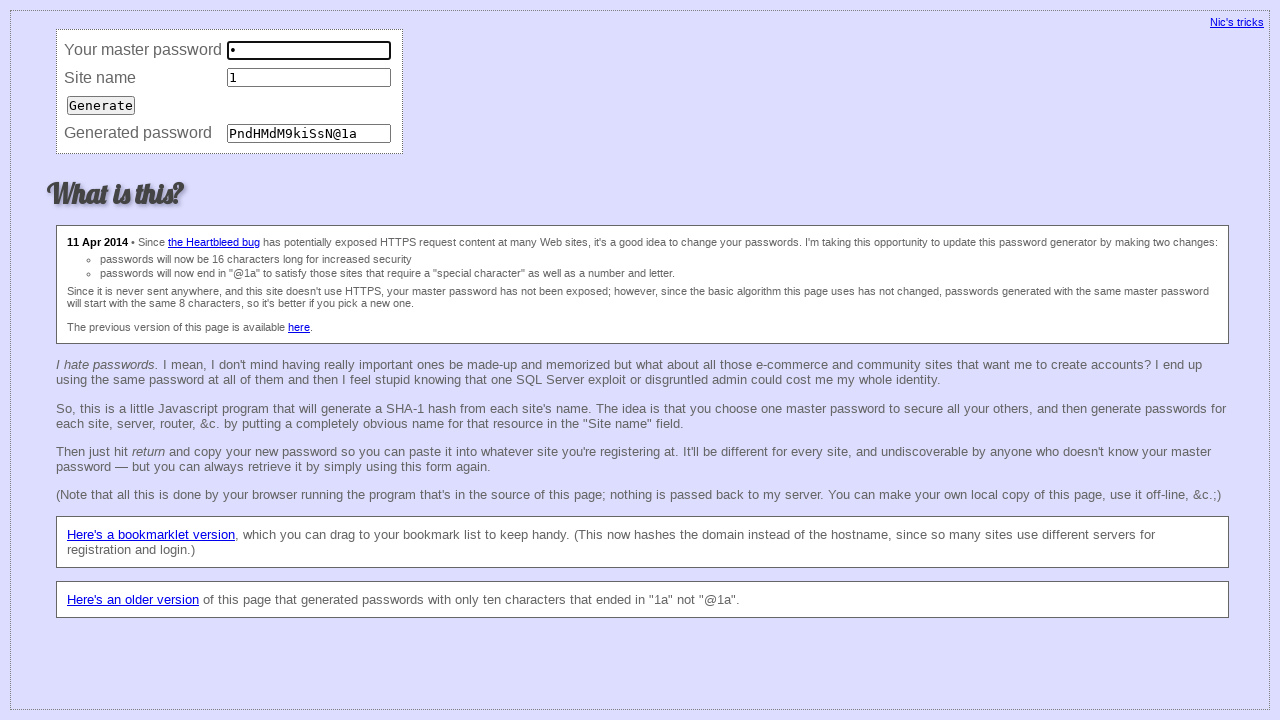

Filled site field with '1' (iteration 42) on input[name='site']
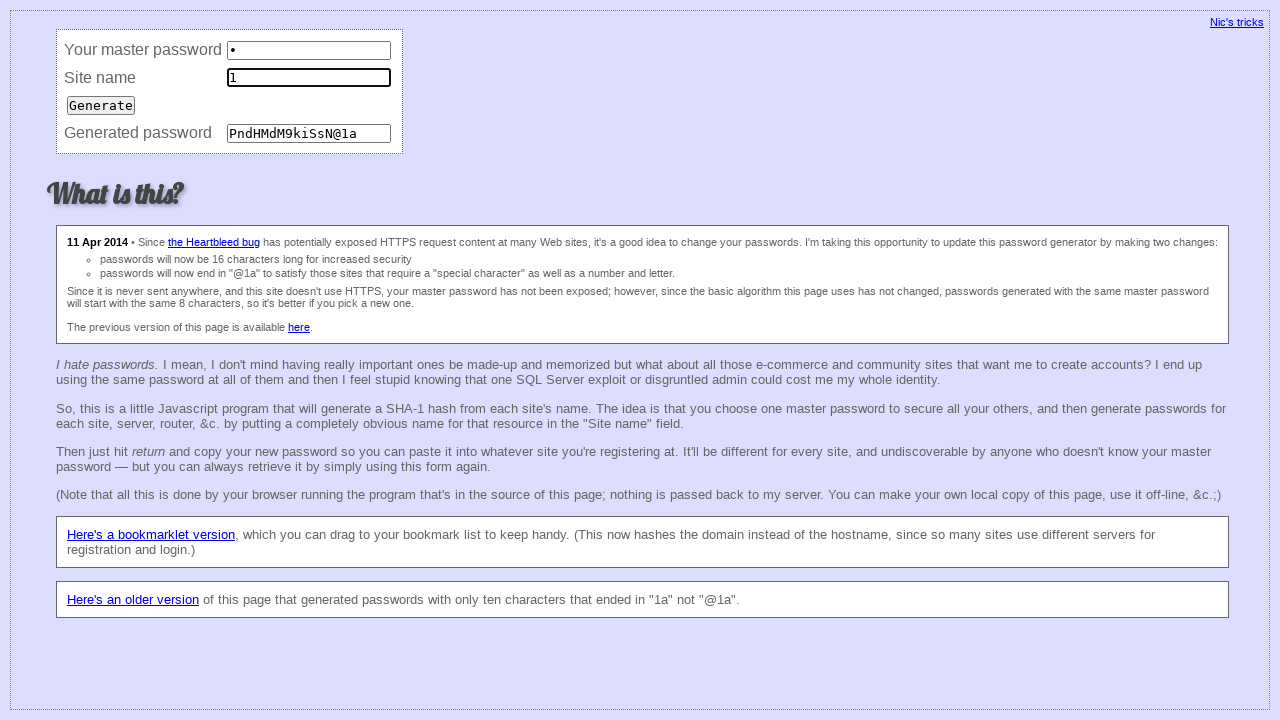

Pressed Enter to submit password generation (iteration 42) on input[name='site']
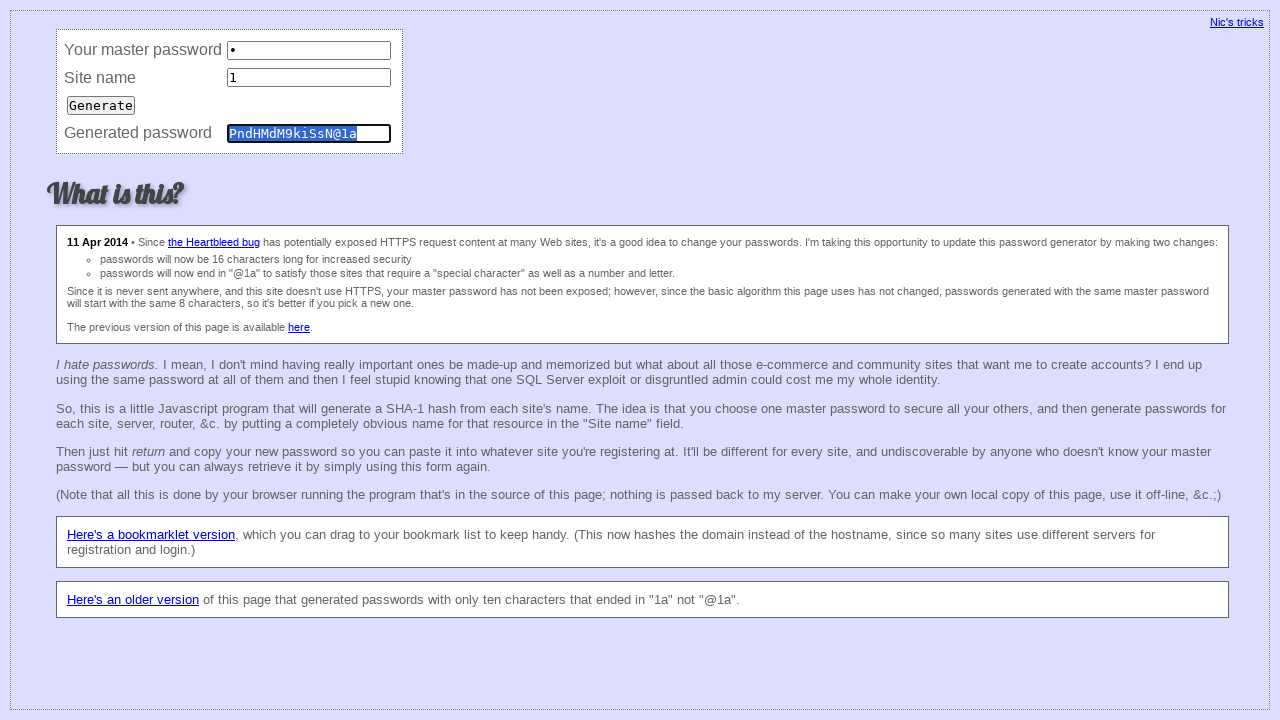

Filled master field with '1' (iteration 43) on input[name='master']
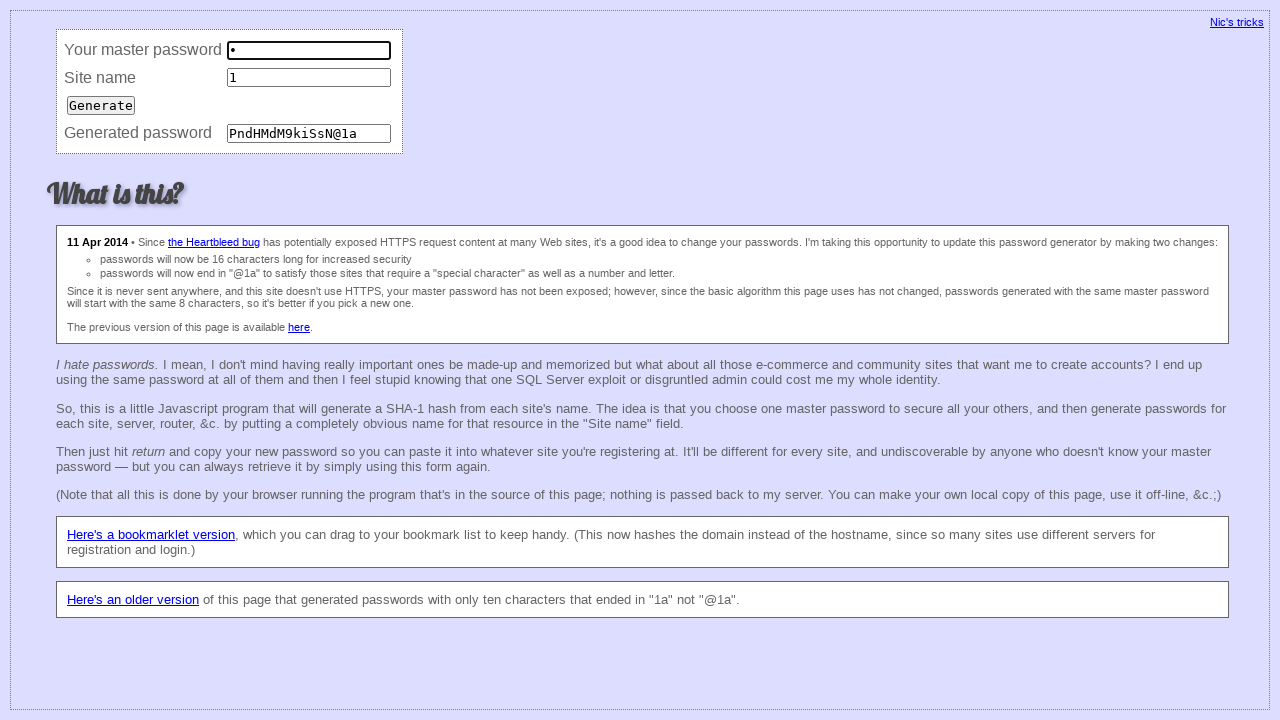

Filled site field with '1' (iteration 43) on input[name='site']
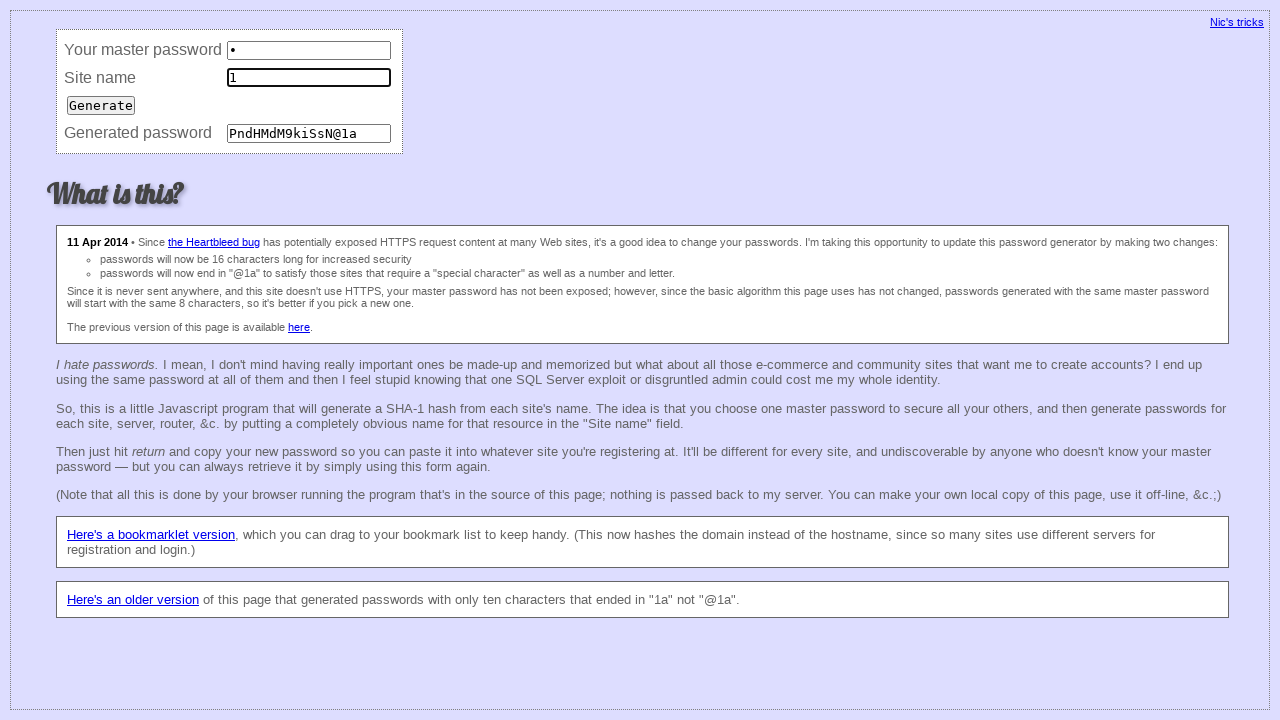

Pressed Enter to submit password generation (iteration 43) on input[name='site']
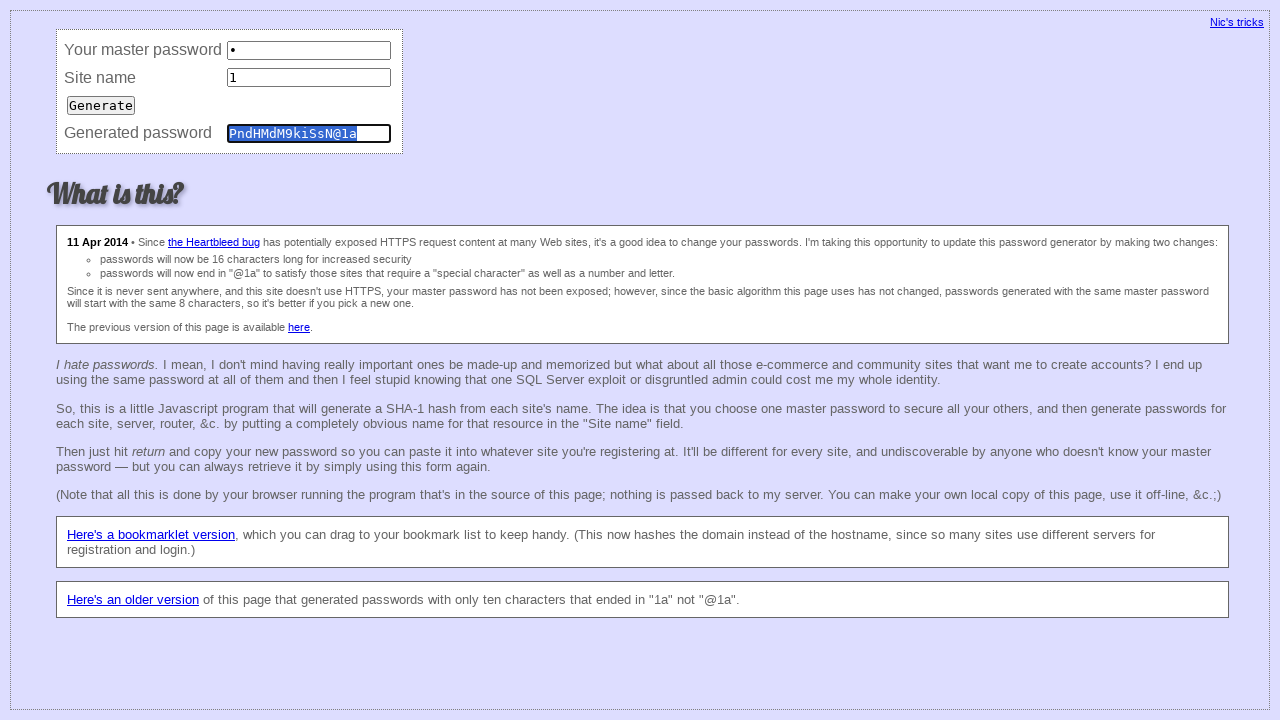

Filled master field with '1' (iteration 44) on input[name='master']
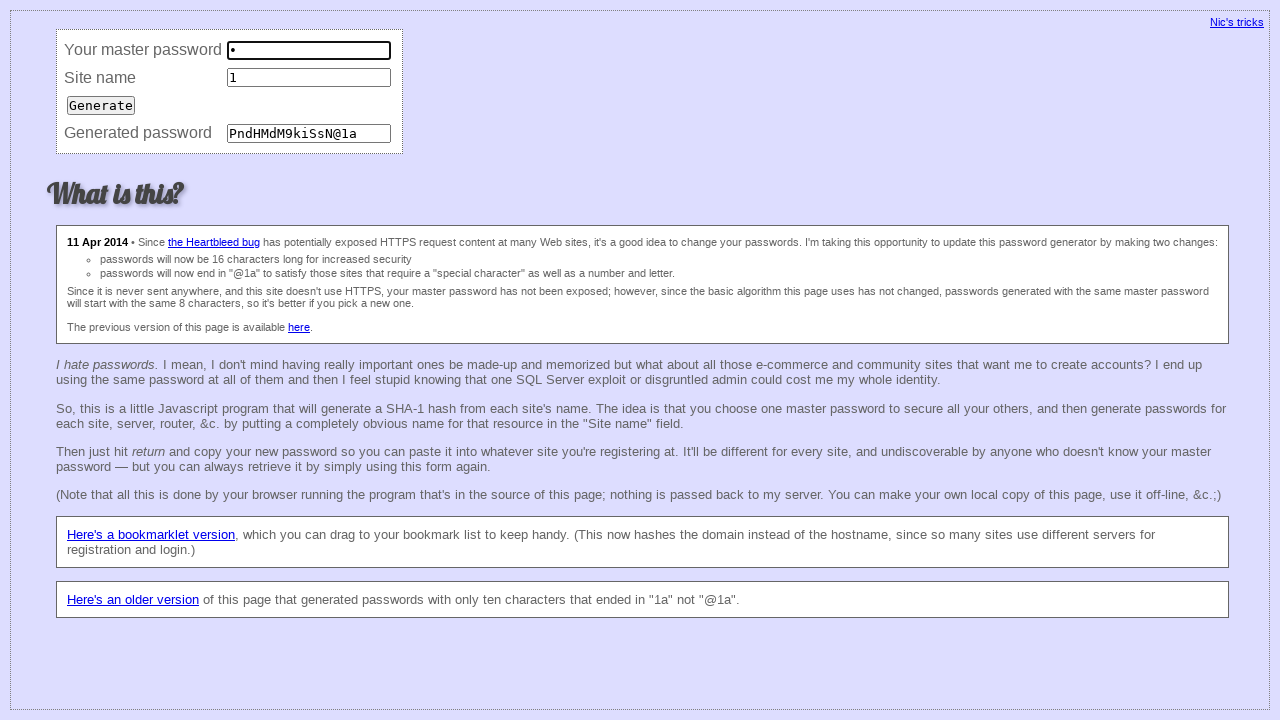

Filled site field with '1' (iteration 44) on input[name='site']
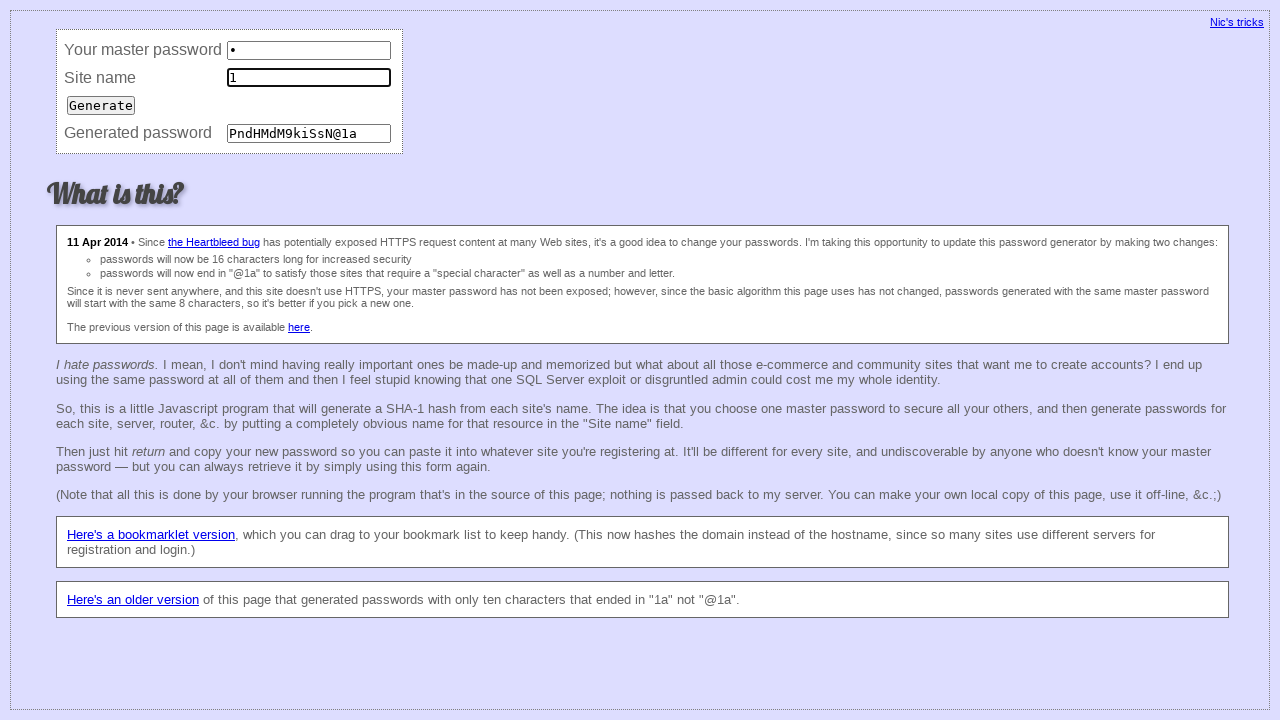

Pressed Enter to submit password generation (iteration 44) on input[name='site']
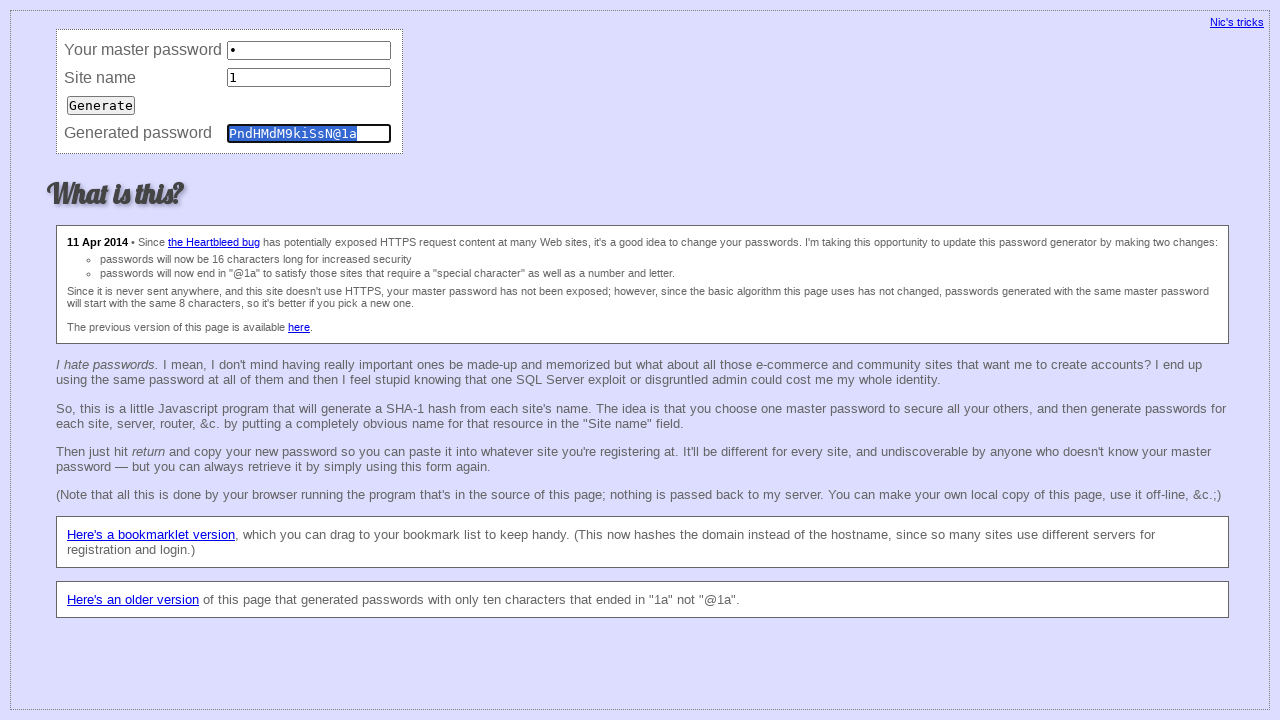

Filled master field with '1' (iteration 45) on input[name='master']
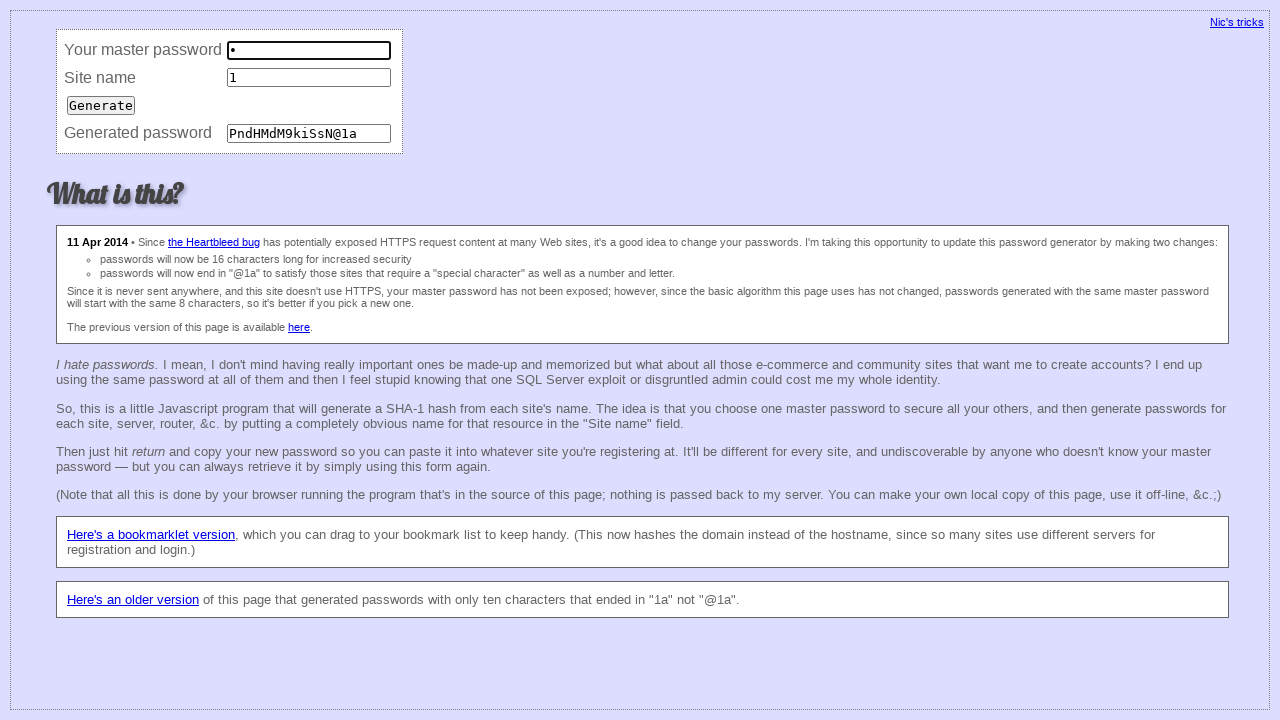

Filled site field with '1' (iteration 45) on input[name='site']
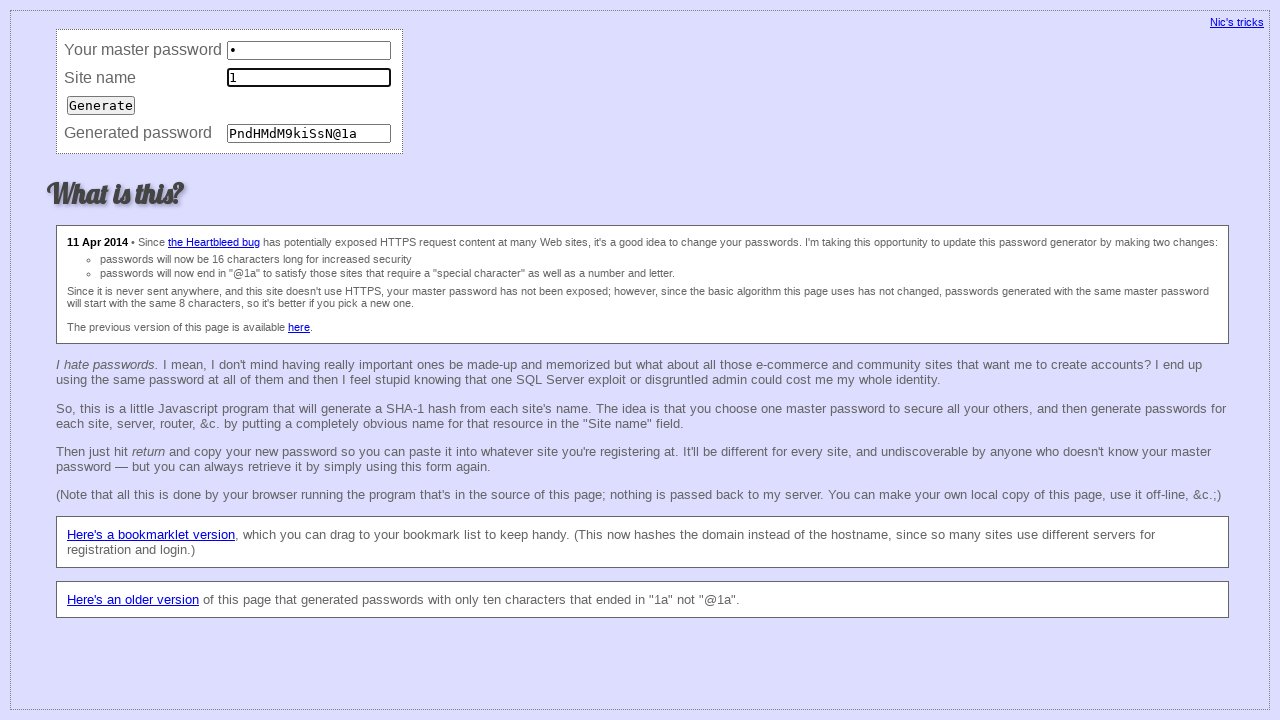

Pressed Enter to submit password generation (iteration 45) on input[name='site']
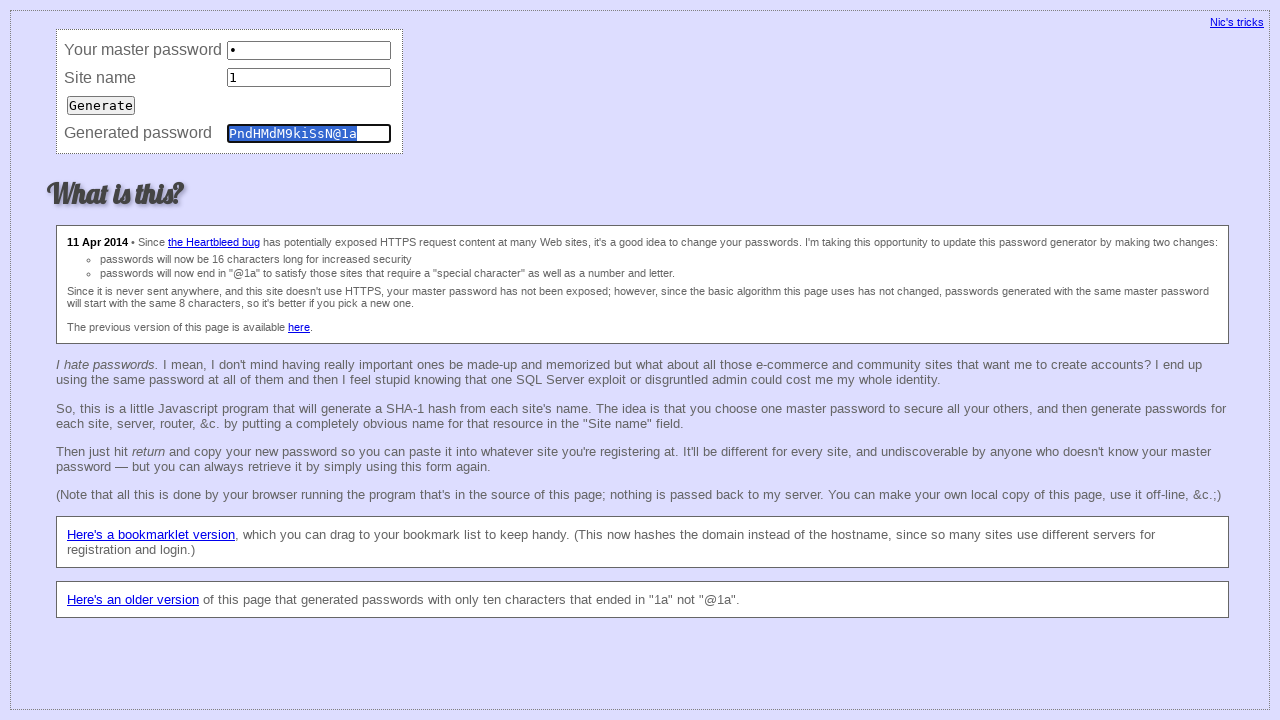

Filled master field with '1' (iteration 46) on input[name='master']
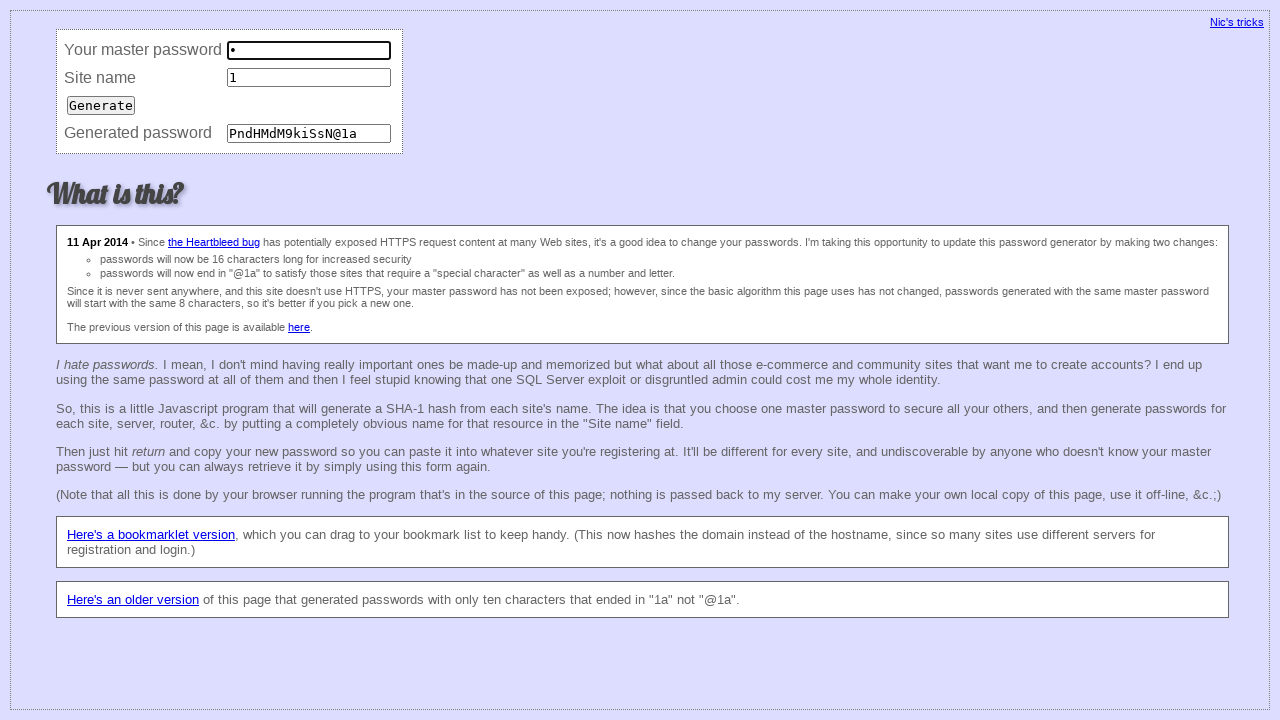

Filled site field with '1' (iteration 46) on input[name='site']
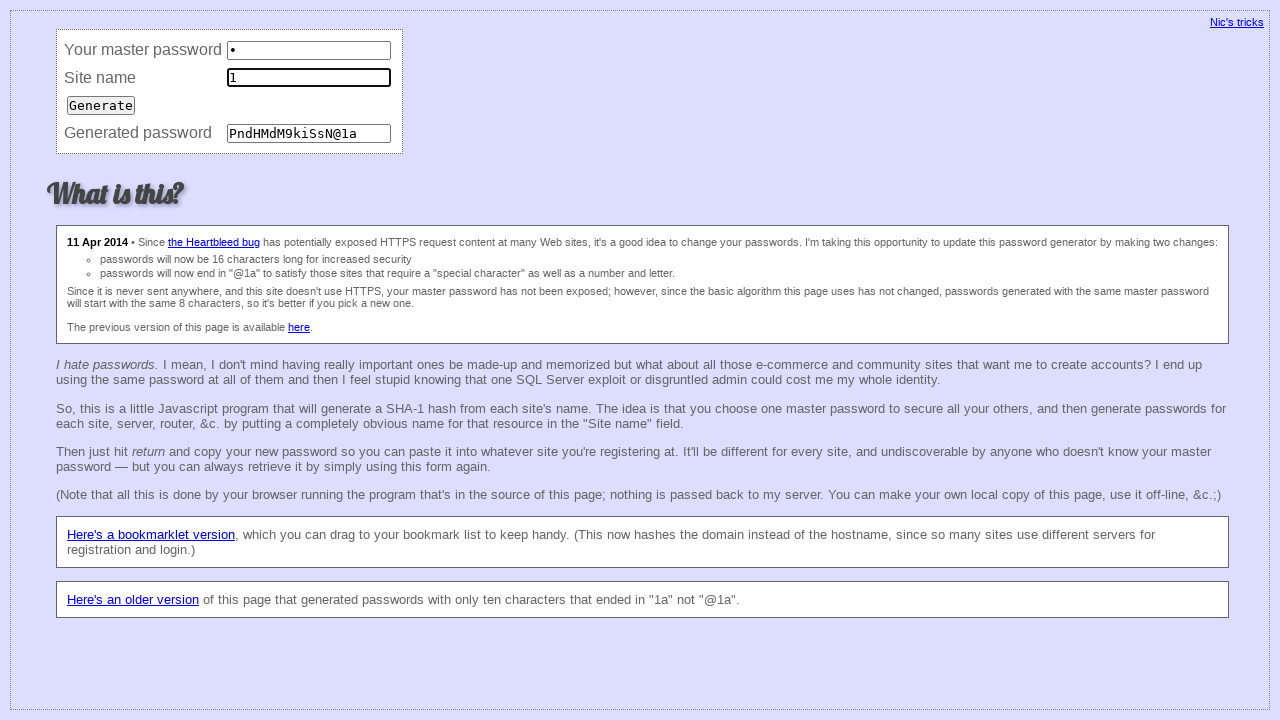

Pressed Enter to submit password generation (iteration 46) on input[name='site']
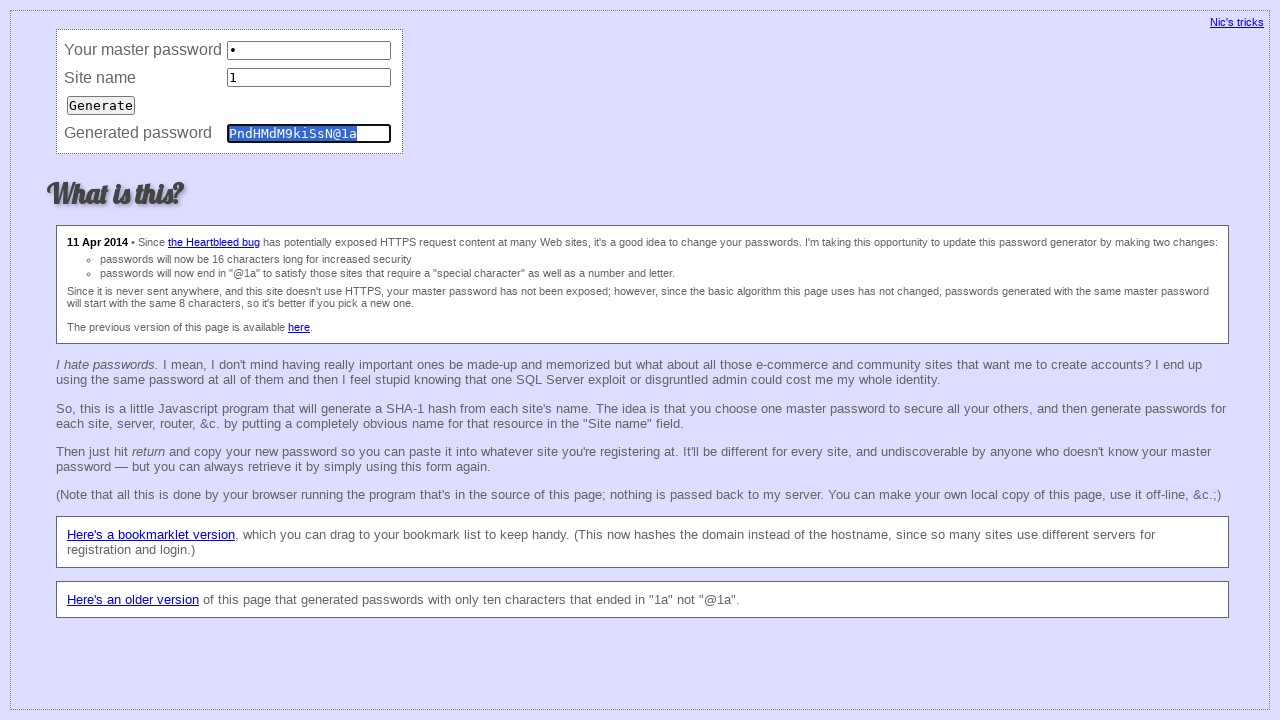

Filled master field with '1' (iteration 47) on input[name='master']
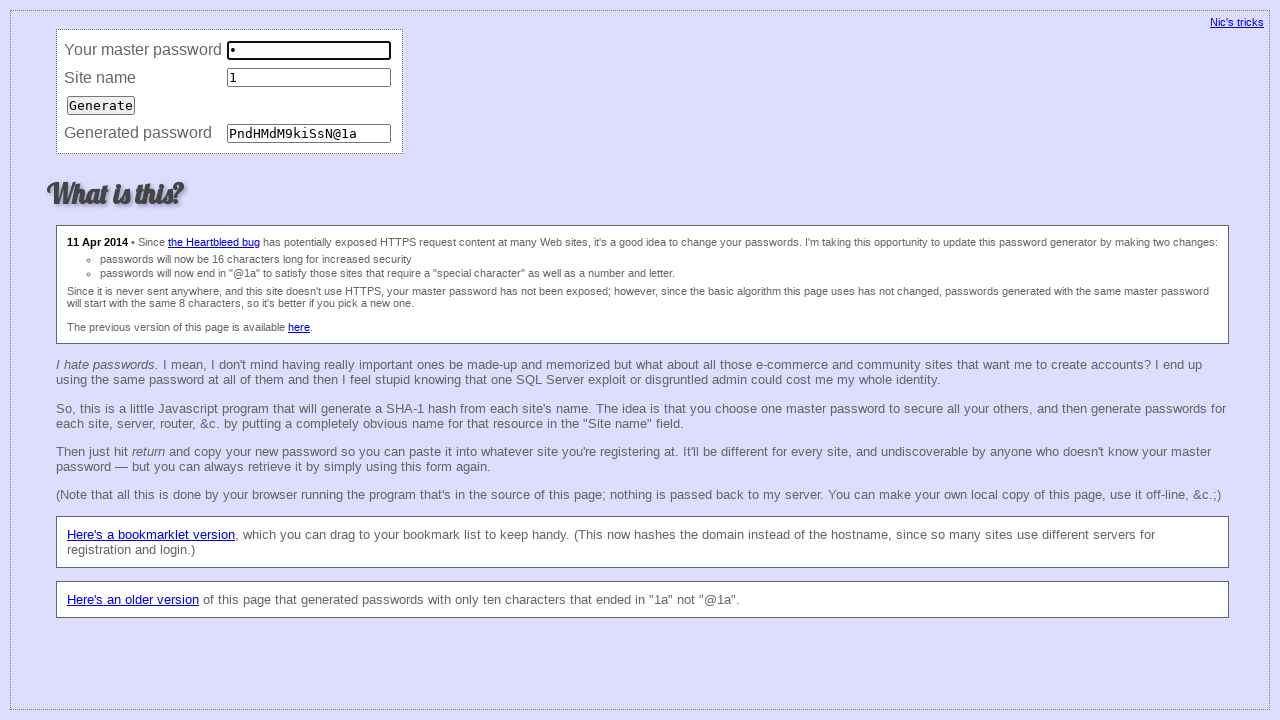

Filled site field with '1' (iteration 47) on input[name='site']
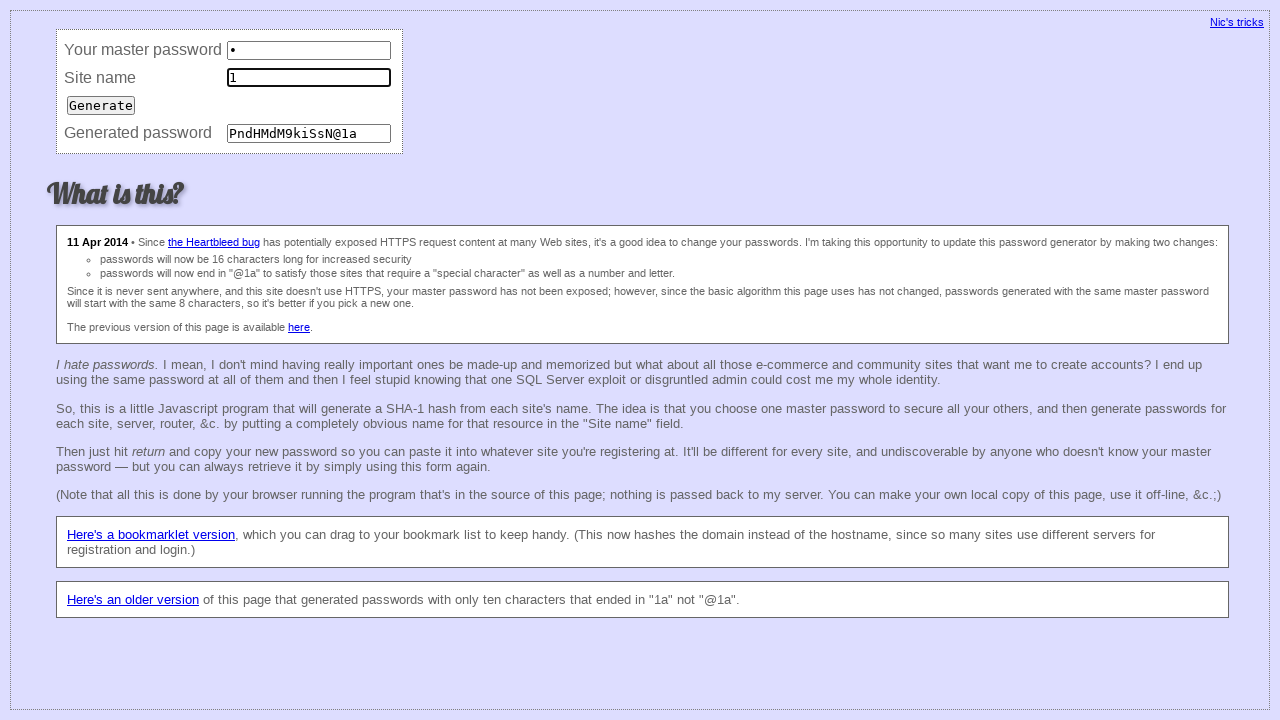

Pressed Enter to submit password generation (iteration 47) on input[name='site']
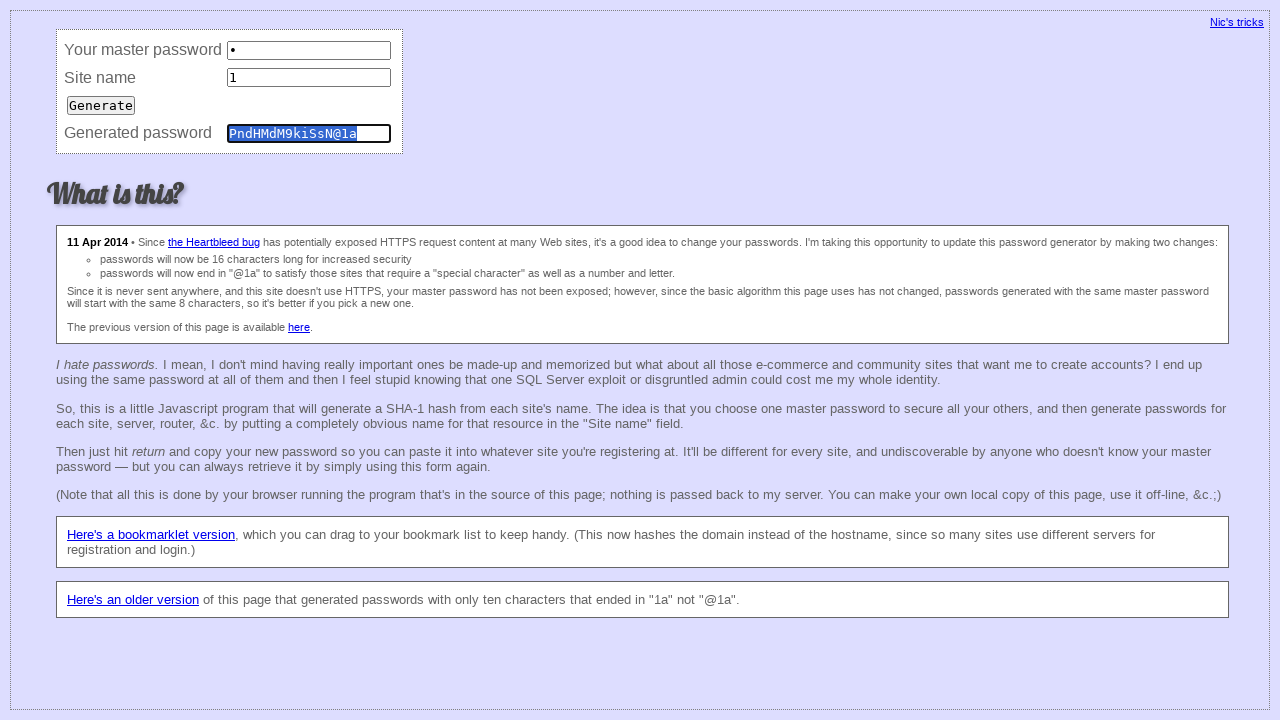

Filled master field with '1' (iteration 48) on input[name='master']
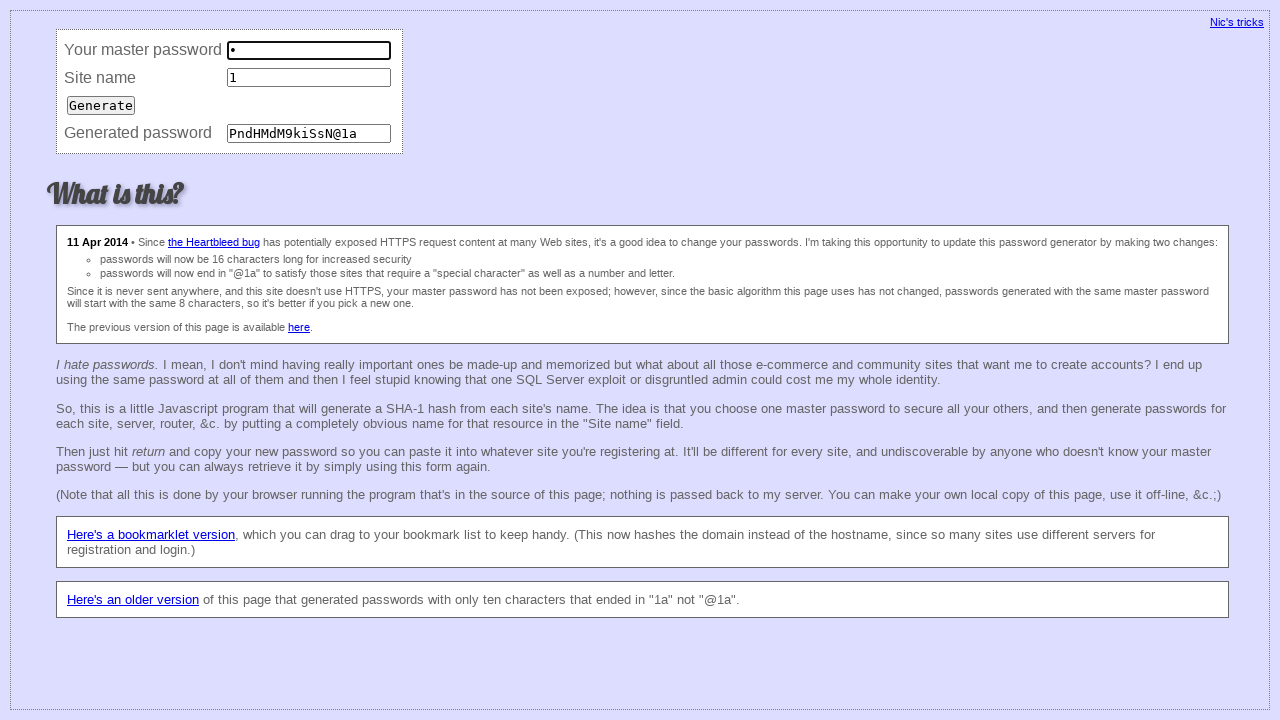

Filled site field with '1' (iteration 48) on input[name='site']
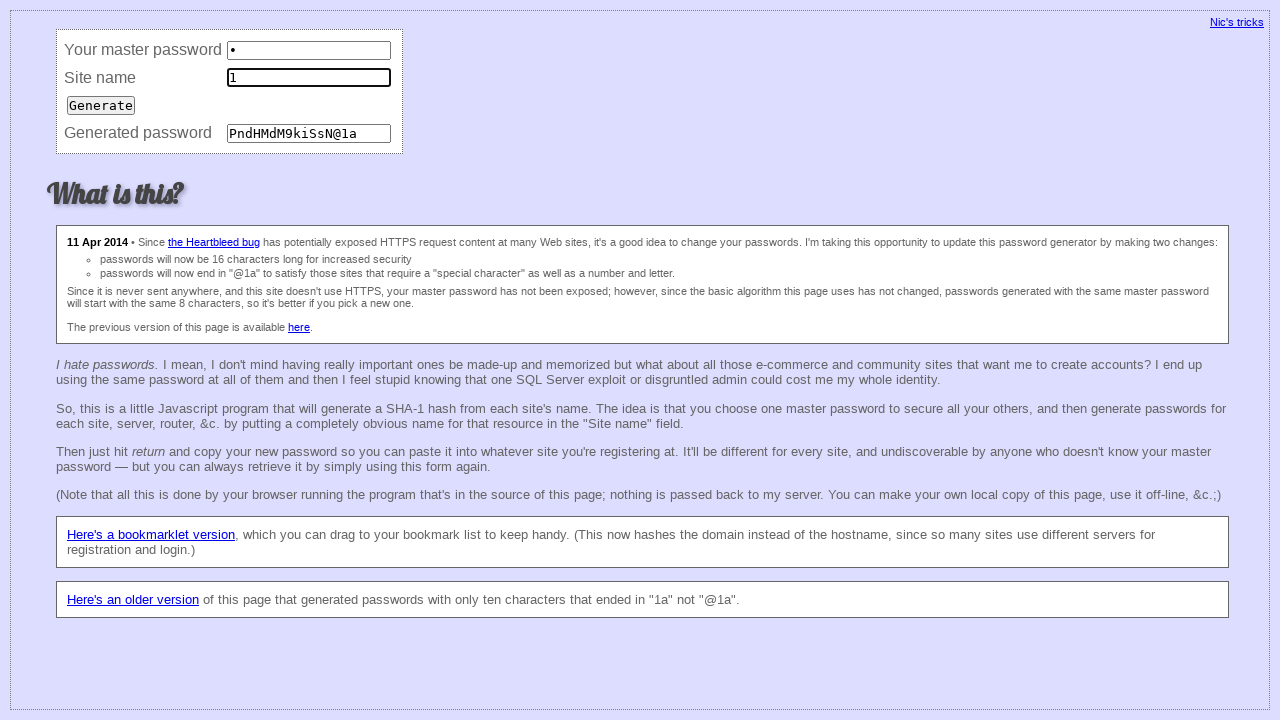

Pressed Enter to submit password generation (iteration 48) on input[name='site']
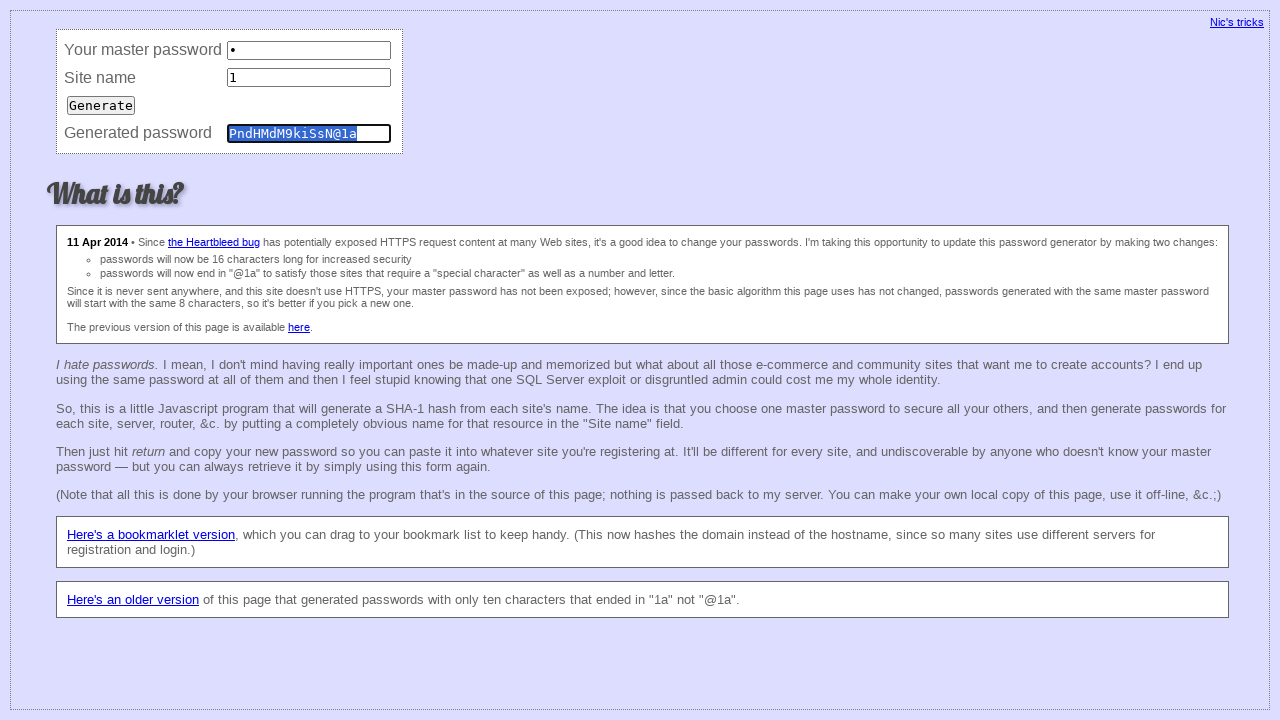

Filled master field with '1' (iteration 49) on input[name='master']
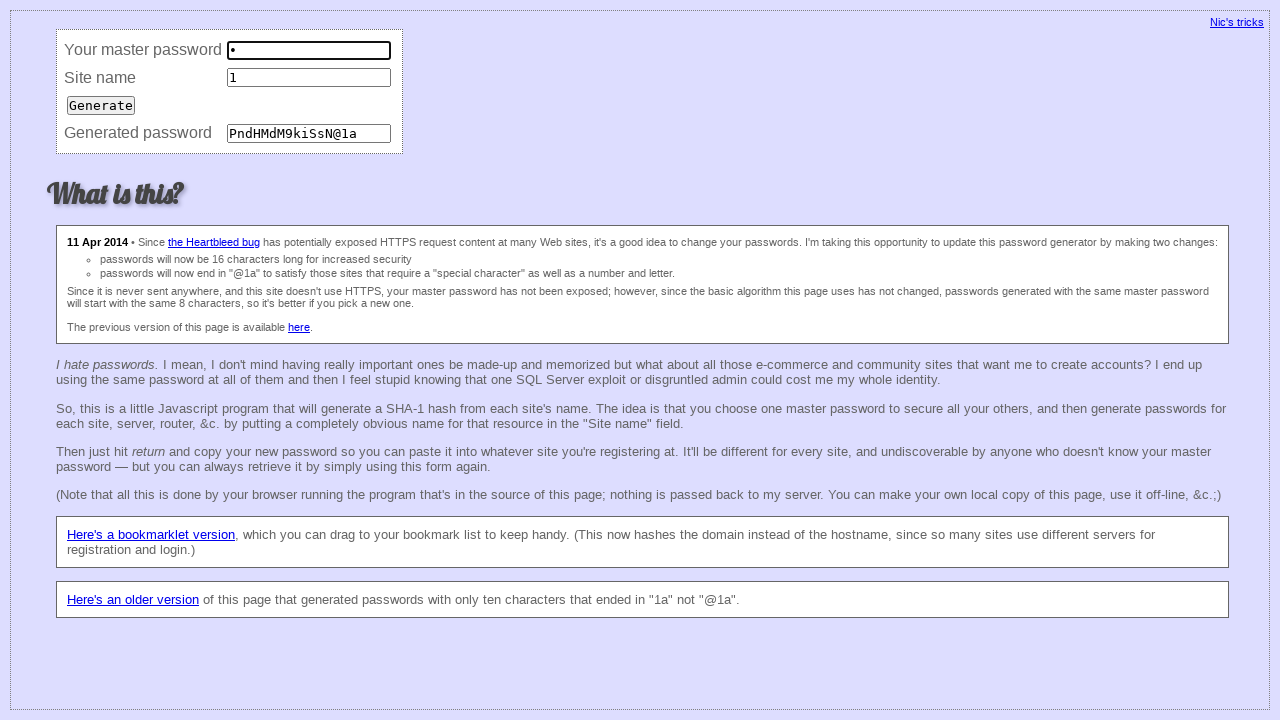

Filled site field with '1' (iteration 49) on input[name='site']
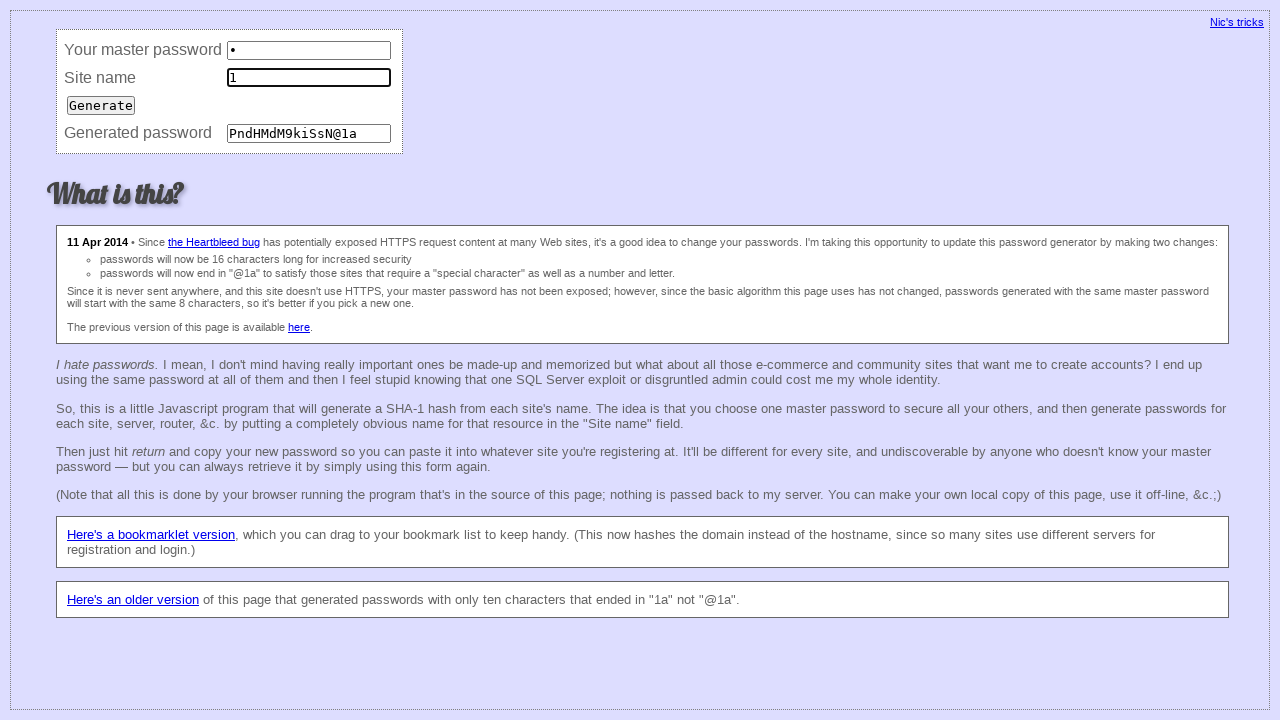

Pressed Enter to submit password generation (iteration 49) on input[name='site']
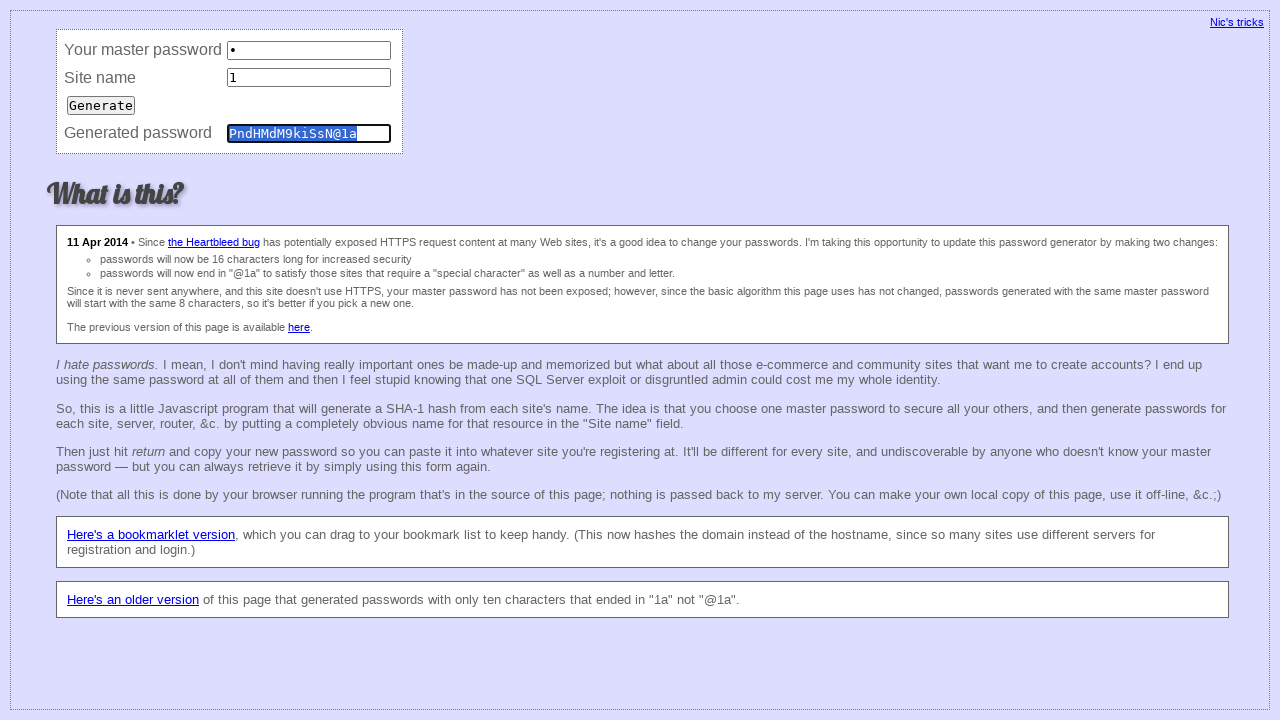

Filled master field with '1' (iteration 50) on input[name='master']
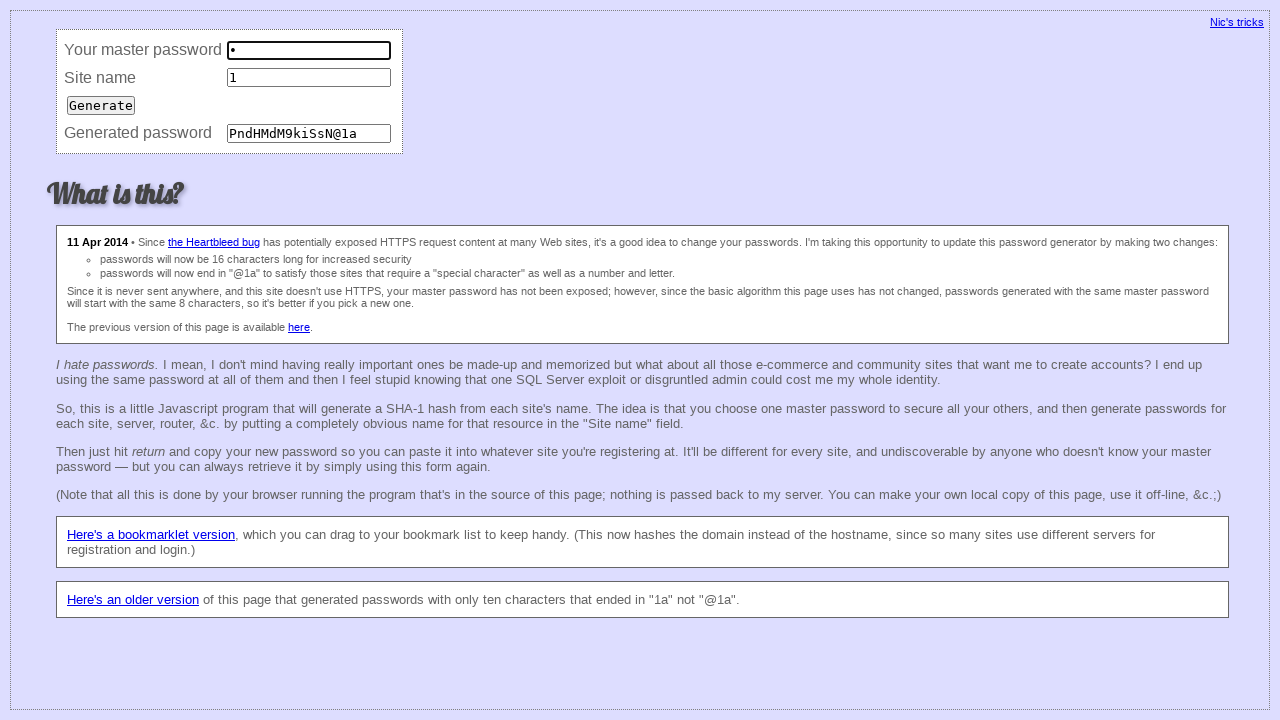

Filled site field with '1' (iteration 50) on input[name='site']
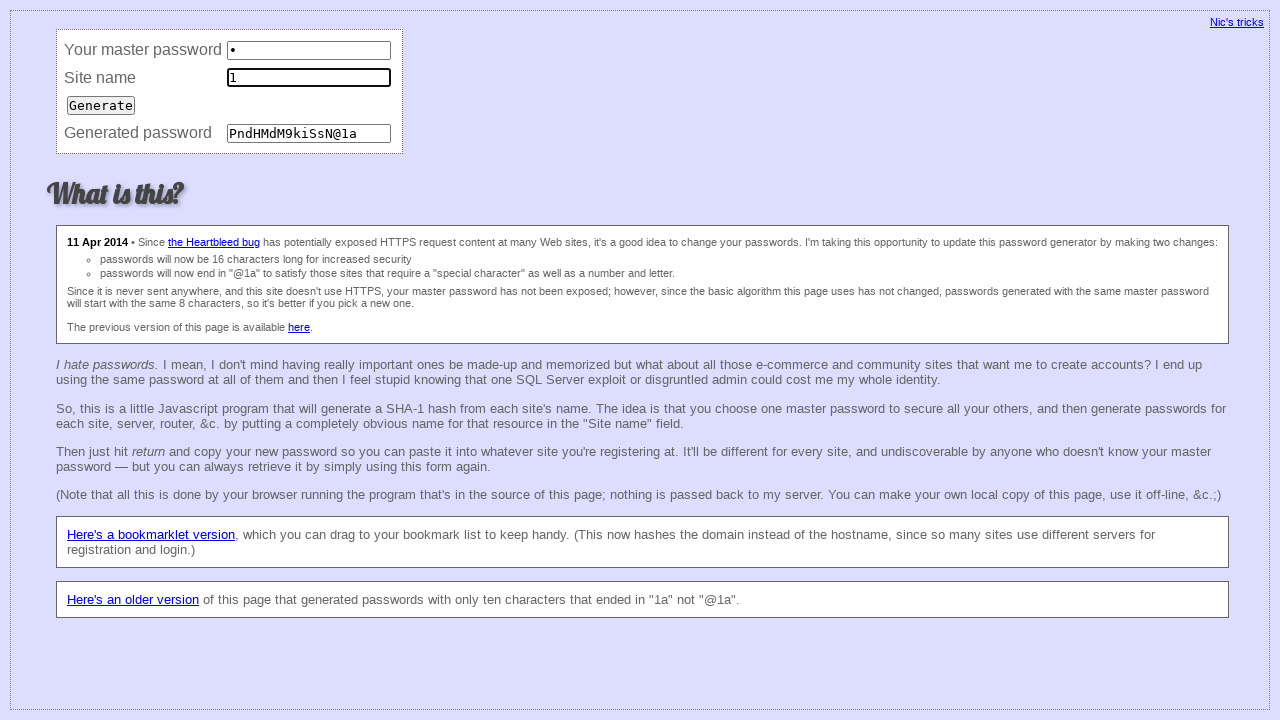

Pressed Enter to submit password generation (iteration 50) on input[name='site']
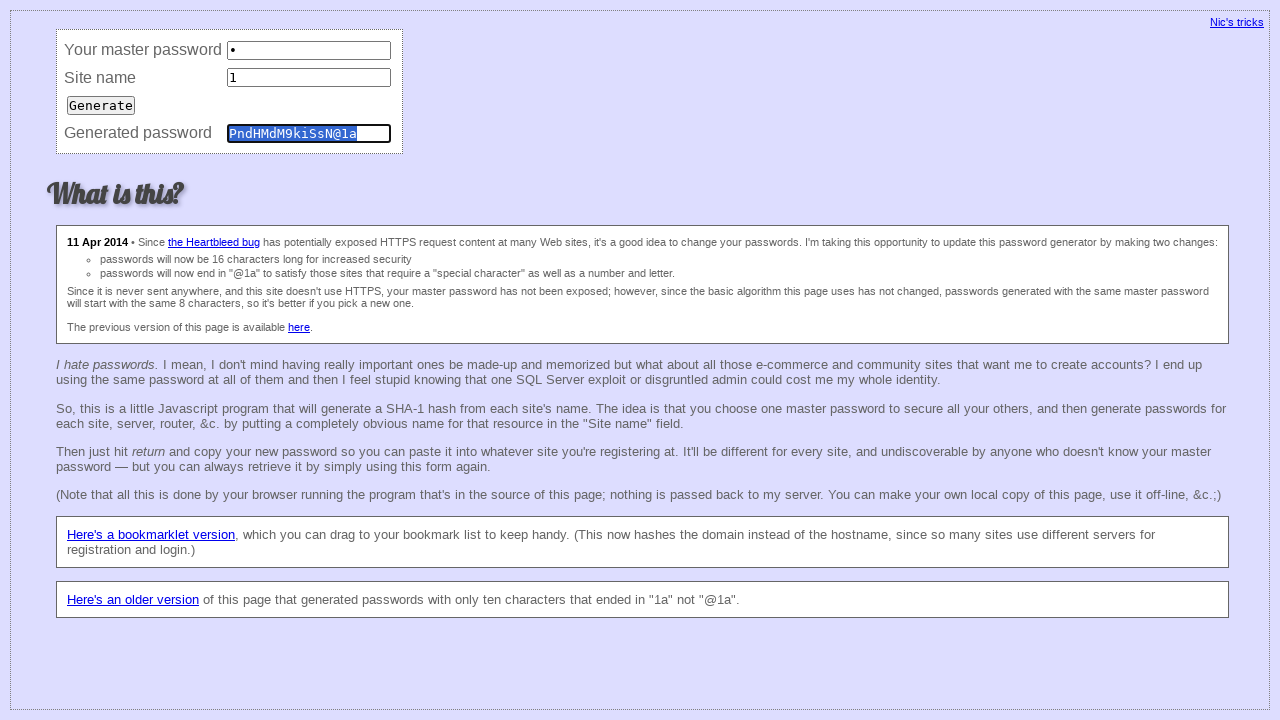

Filled master field with '1' (iteration 51) on input[name='master']
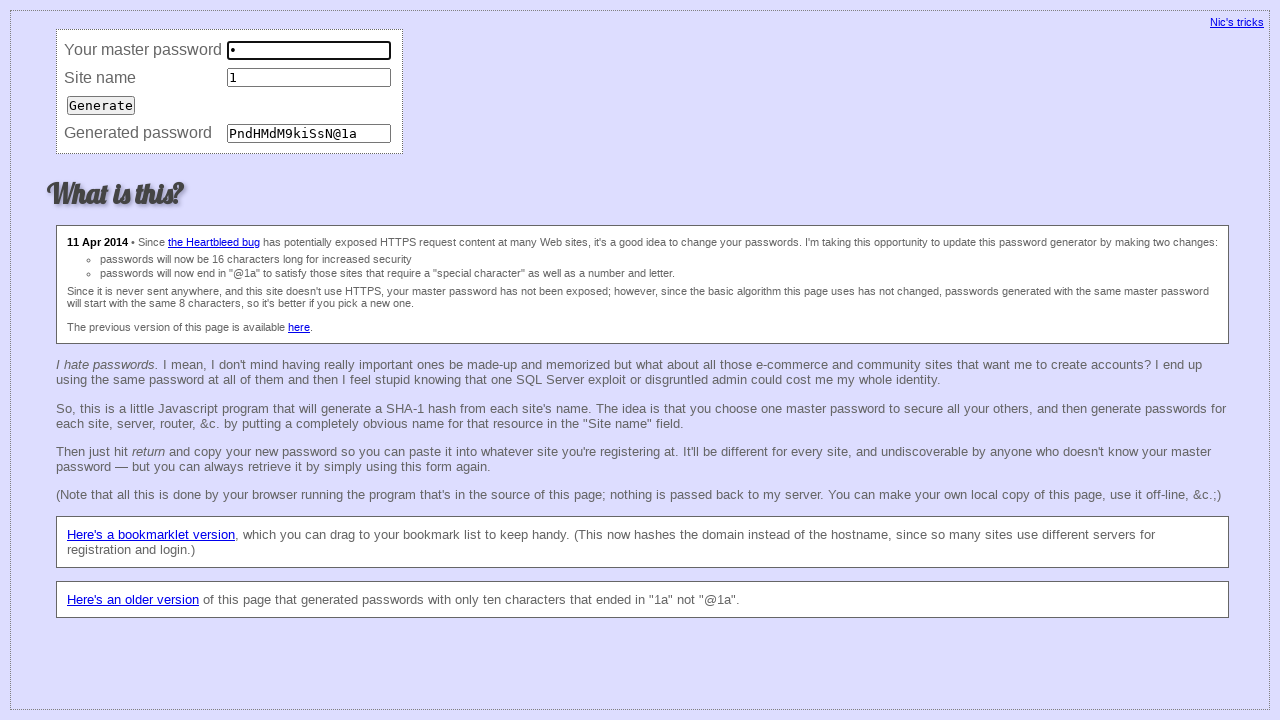

Filled site field with '1' (iteration 51) on input[name='site']
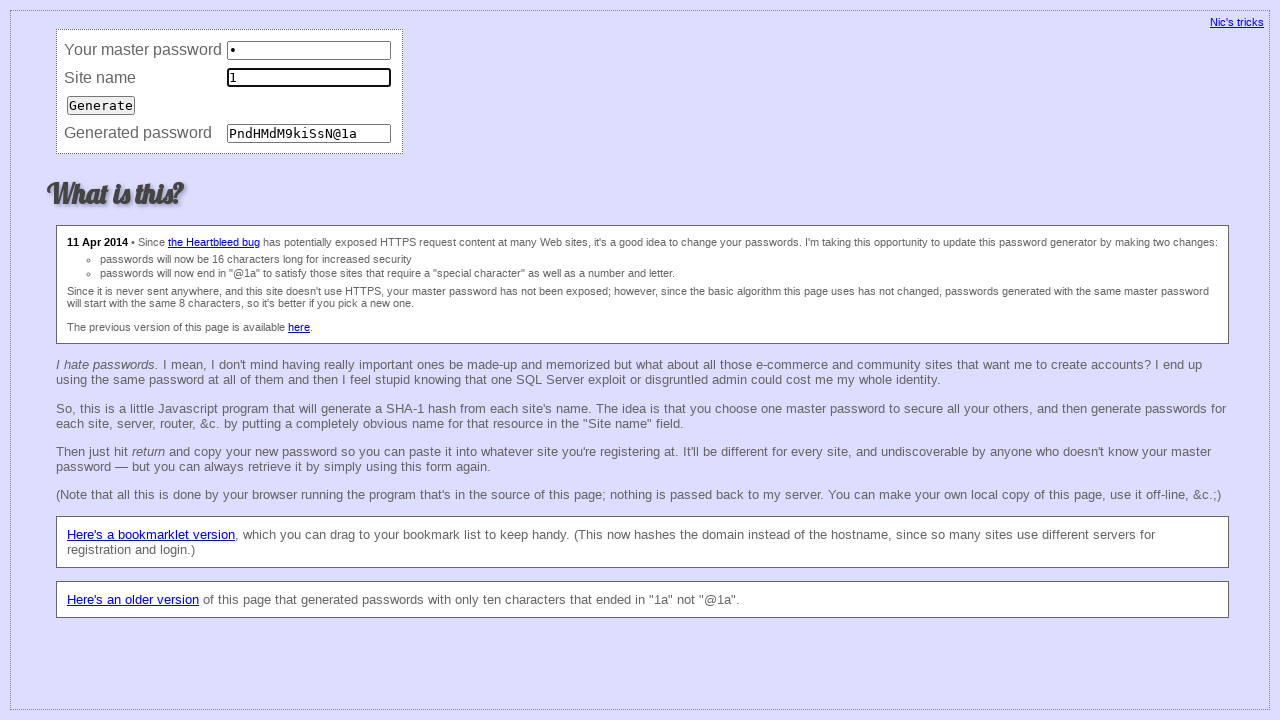

Pressed Enter to submit password generation (iteration 51) on input[name='site']
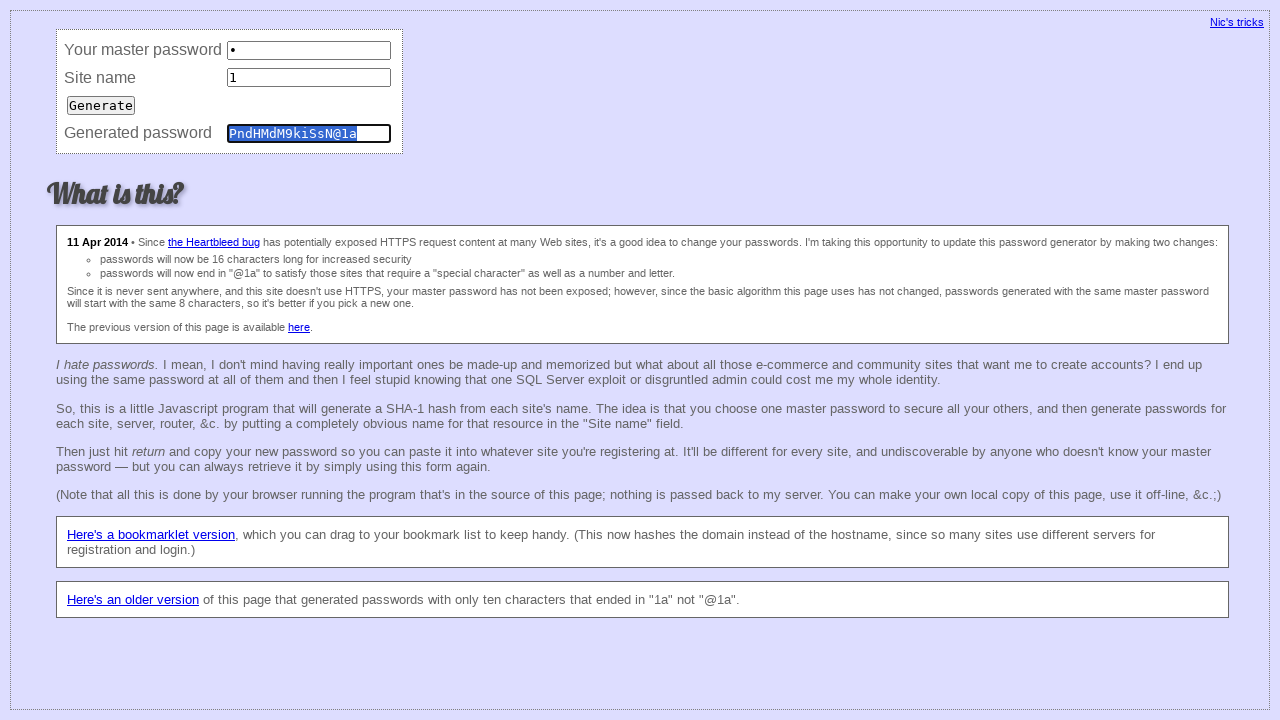

Filled master field with '1' (iteration 52) on input[name='master']
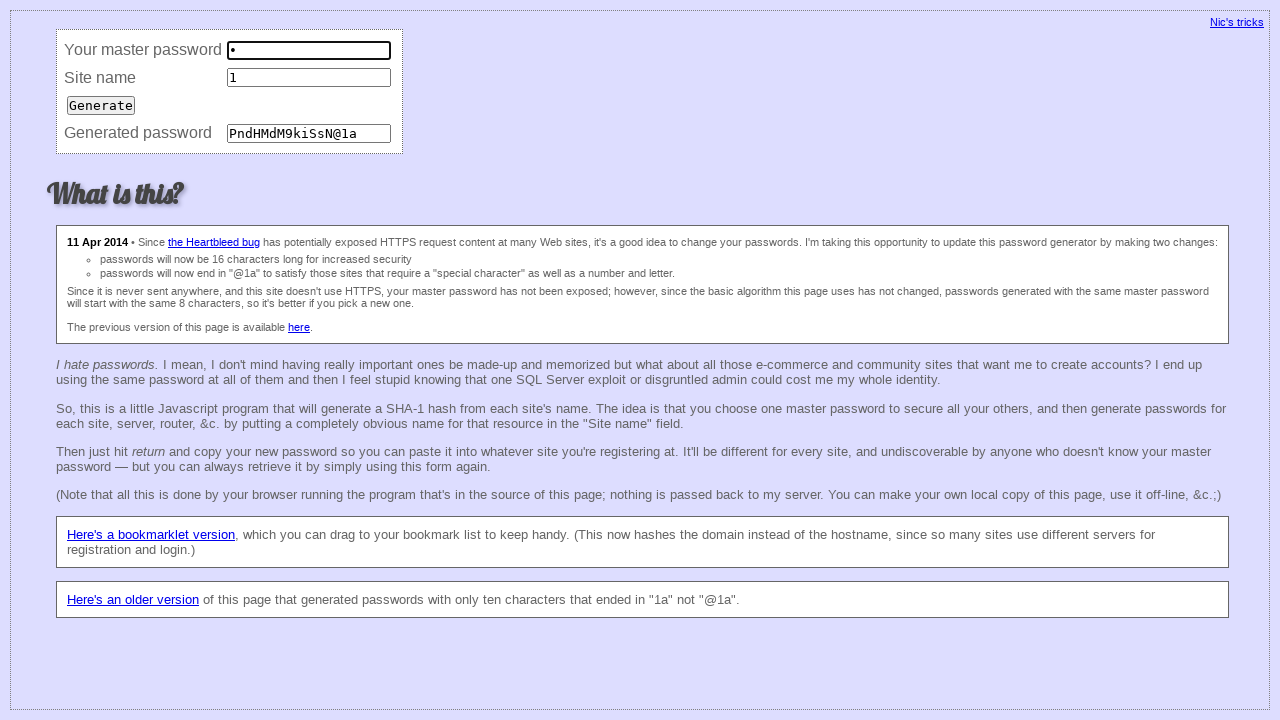

Filled site field with '1' (iteration 52) on input[name='site']
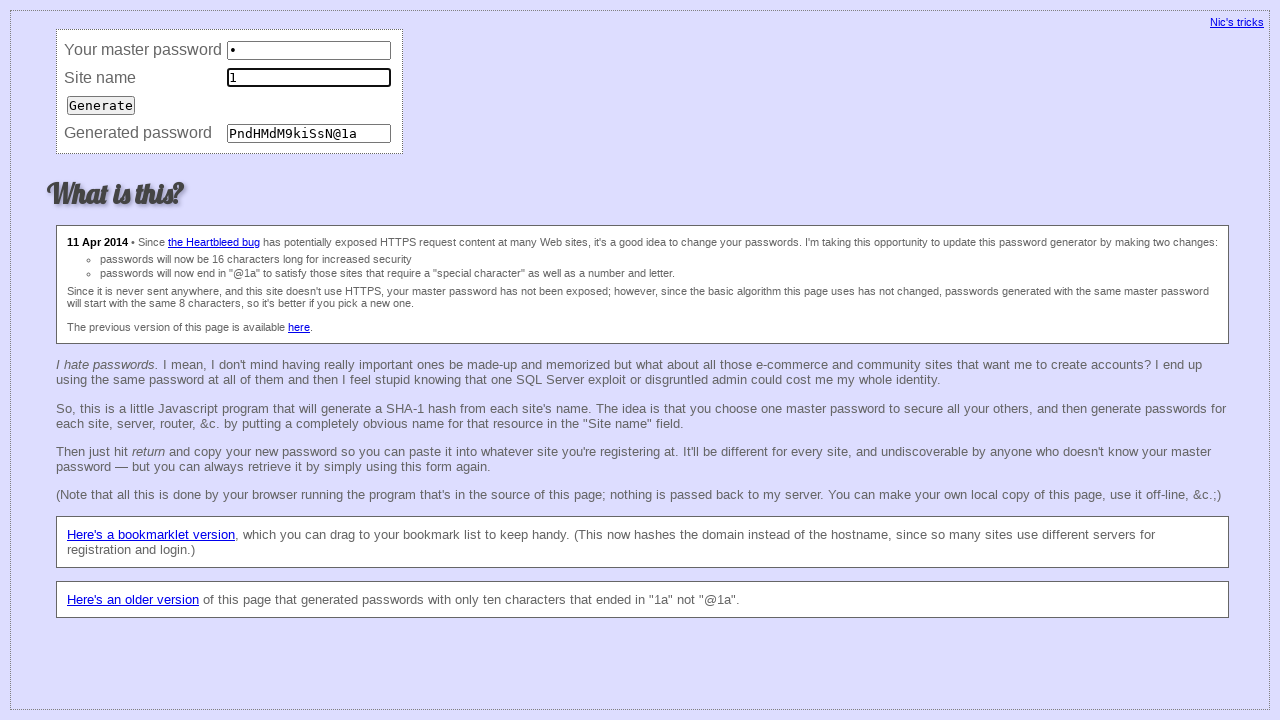

Pressed Enter to submit password generation (iteration 52) on input[name='site']
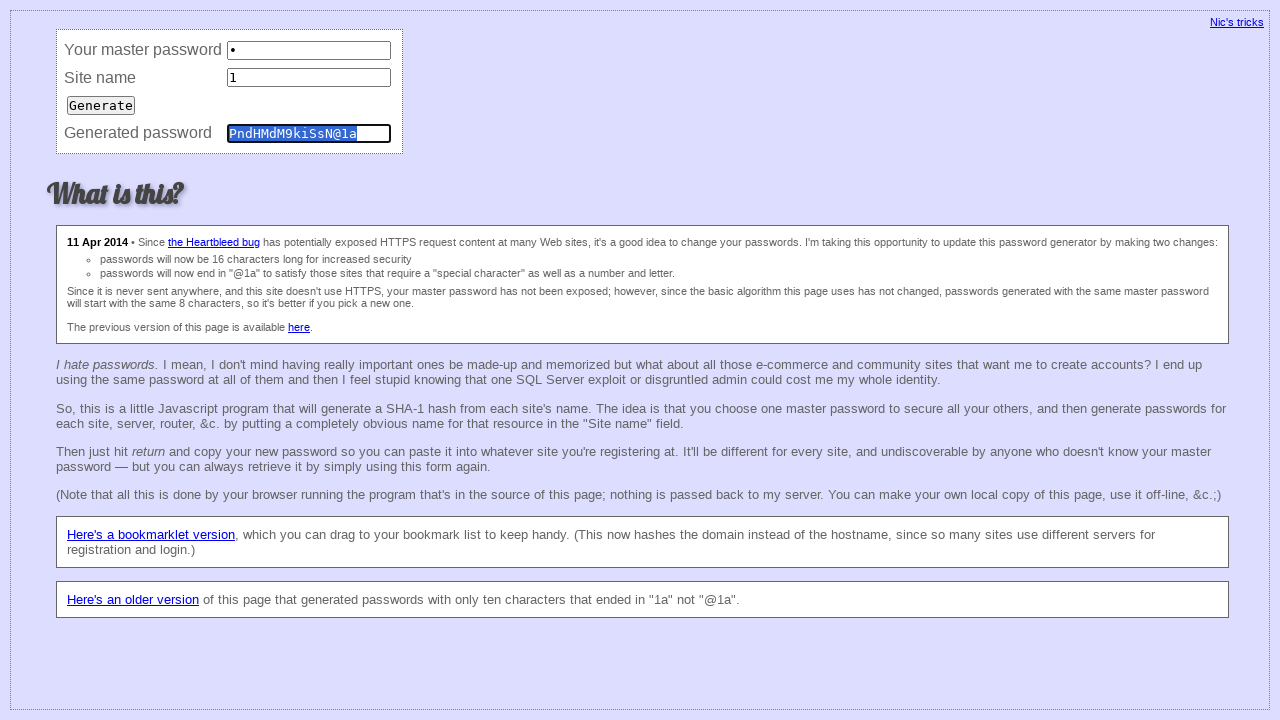

Filled master field with '1' (iteration 53) on input[name='master']
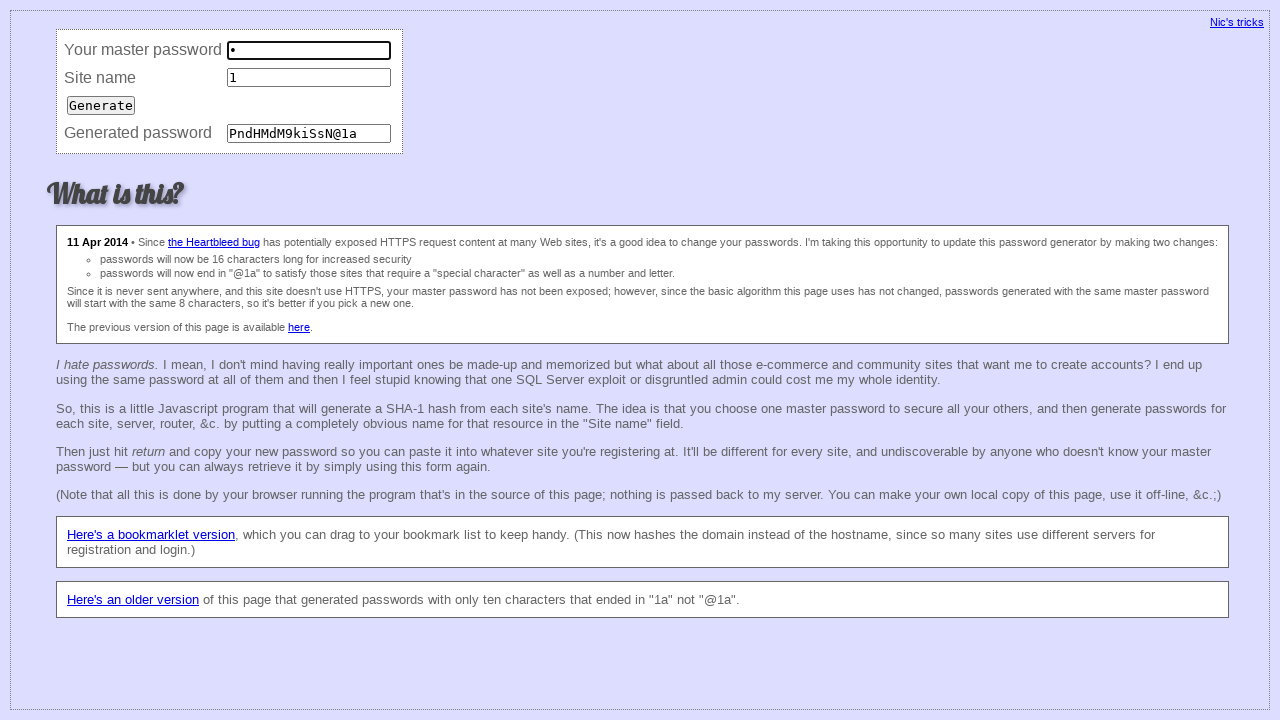

Filled site field with '1' (iteration 53) on input[name='site']
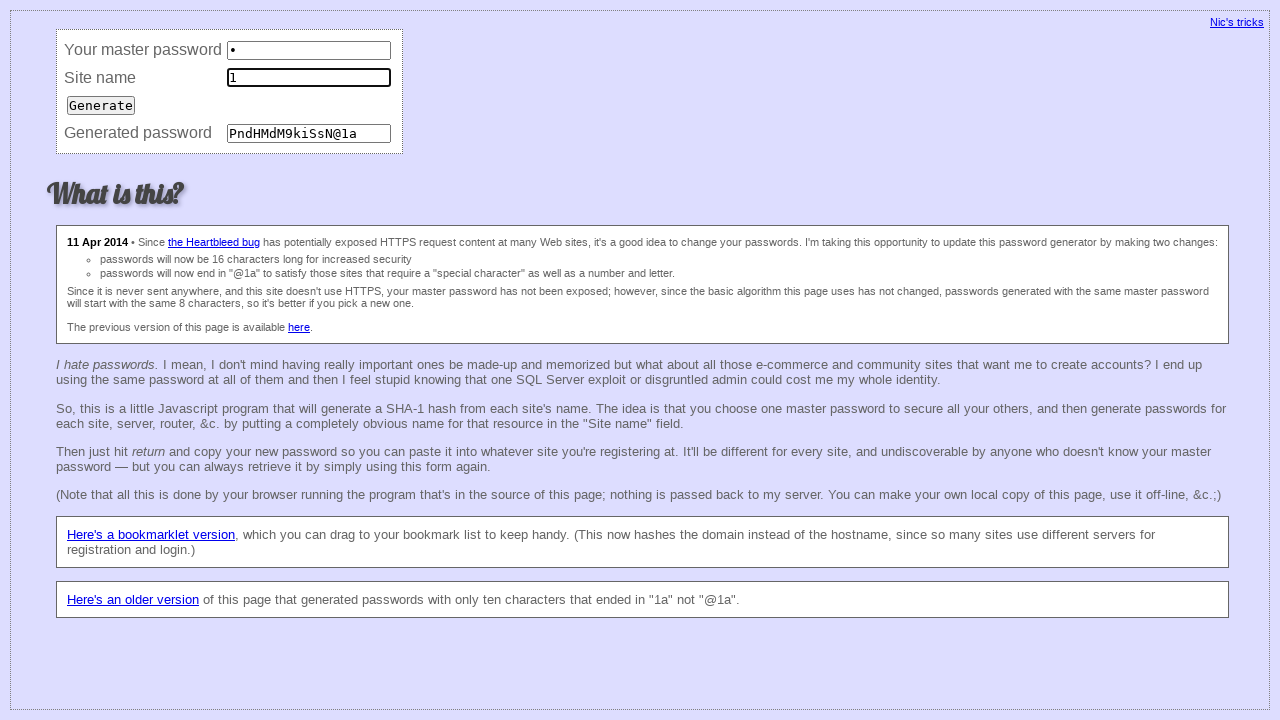

Pressed Enter to submit password generation (iteration 53) on input[name='site']
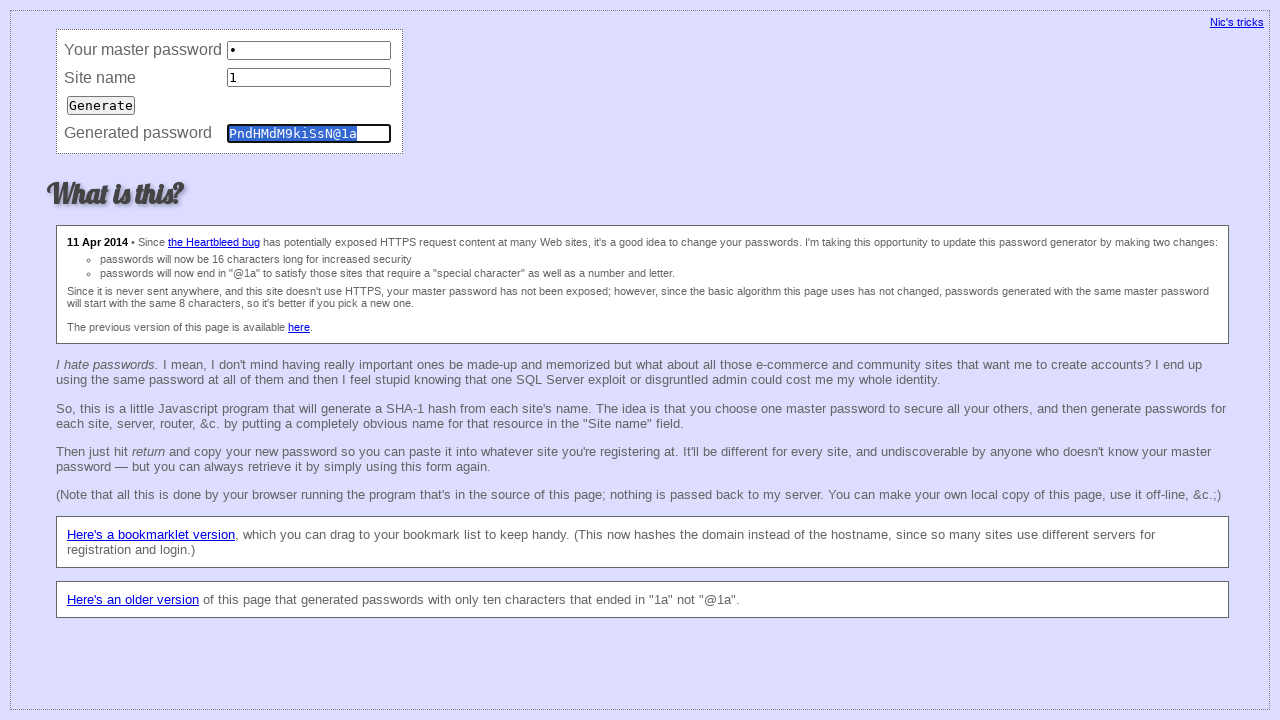

Filled master field with '1' (iteration 54) on input[name='master']
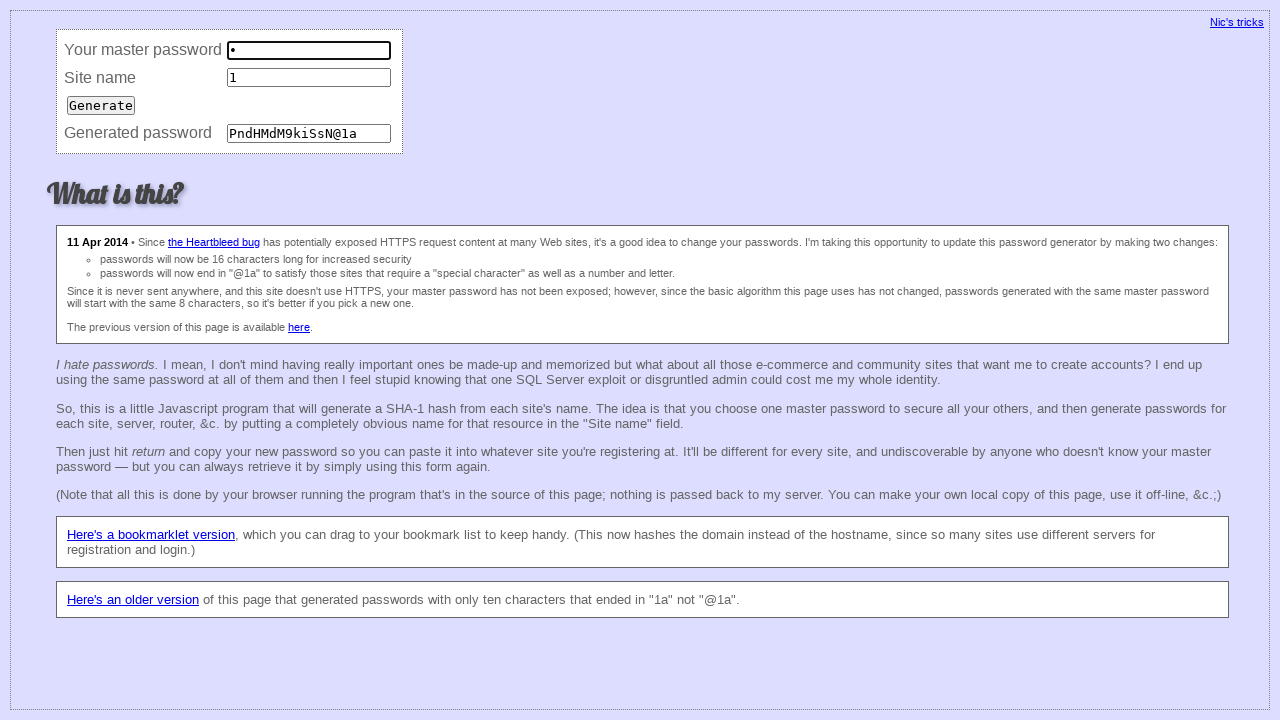

Filled site field with '1' (iteration 54) on input[name='site']
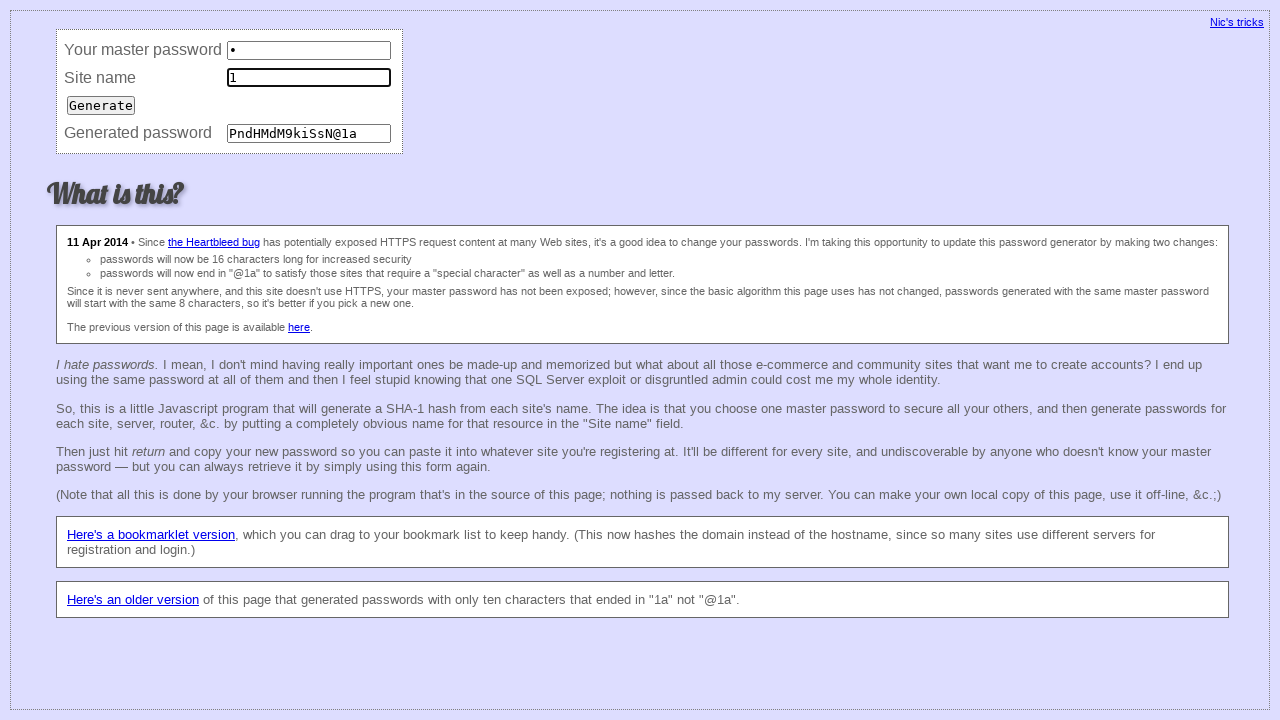

Pressed Enter to submit password generation (iteration 54) on input[name='site']
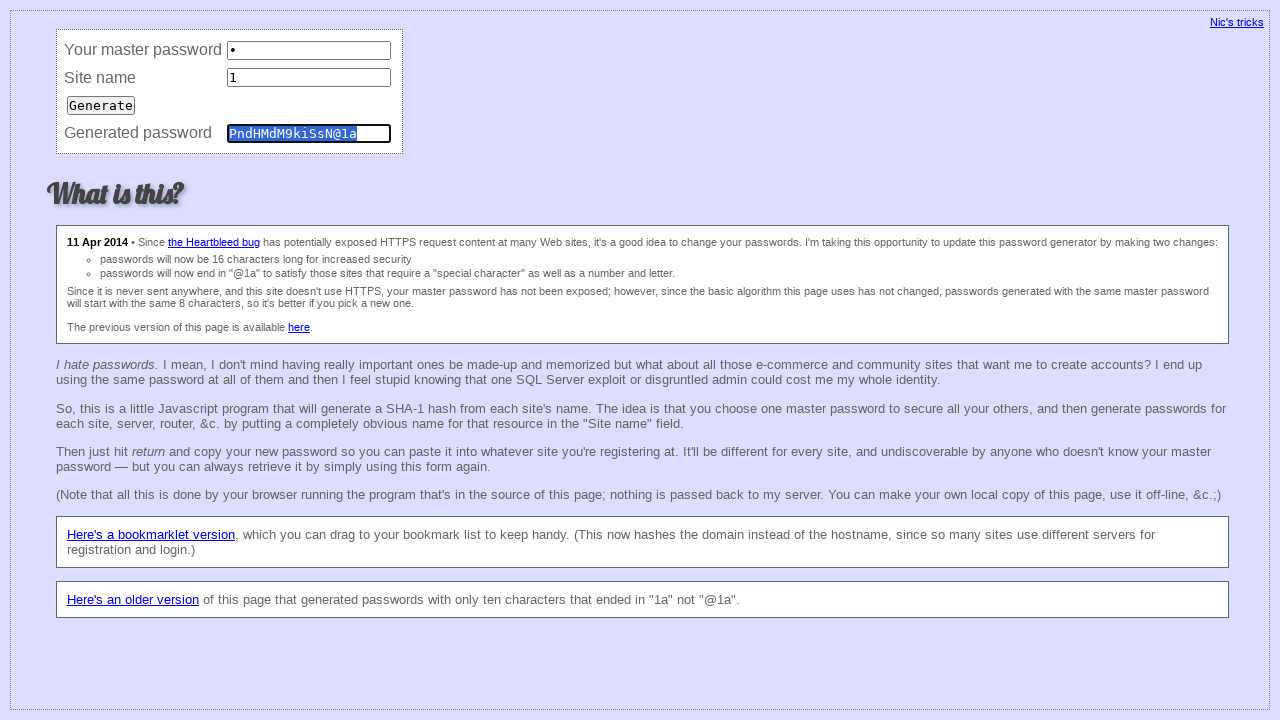

Filled master field with '1' (iteration 55) on input[name='master']
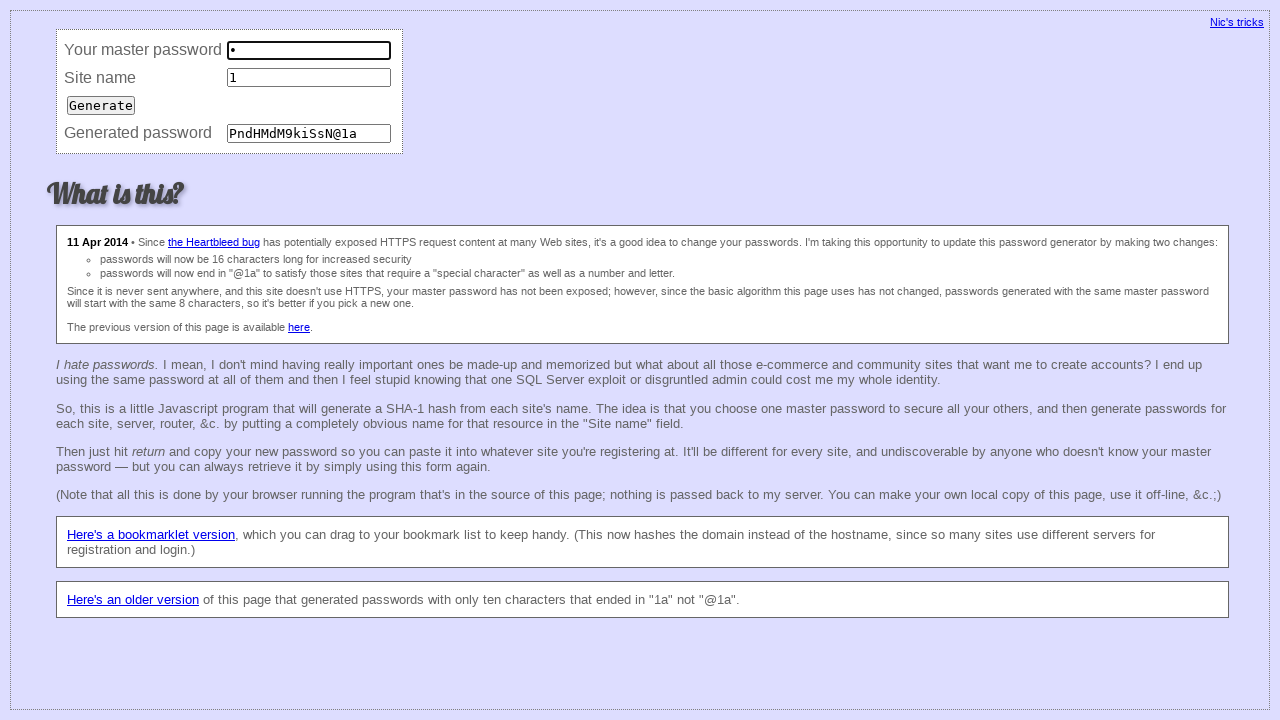

Filled site field with '1' (iteration 55) on input[name='site']
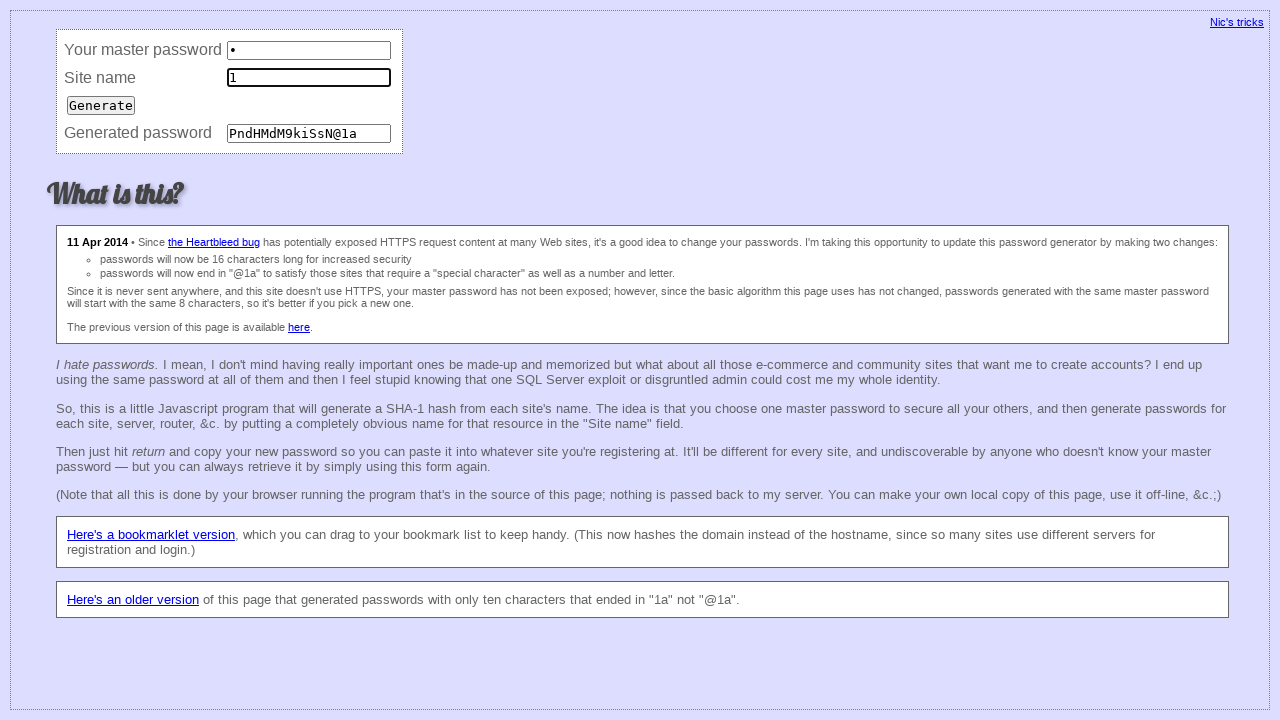

Pressed Enter to submit password generation (iteration 55) on input[name='site']
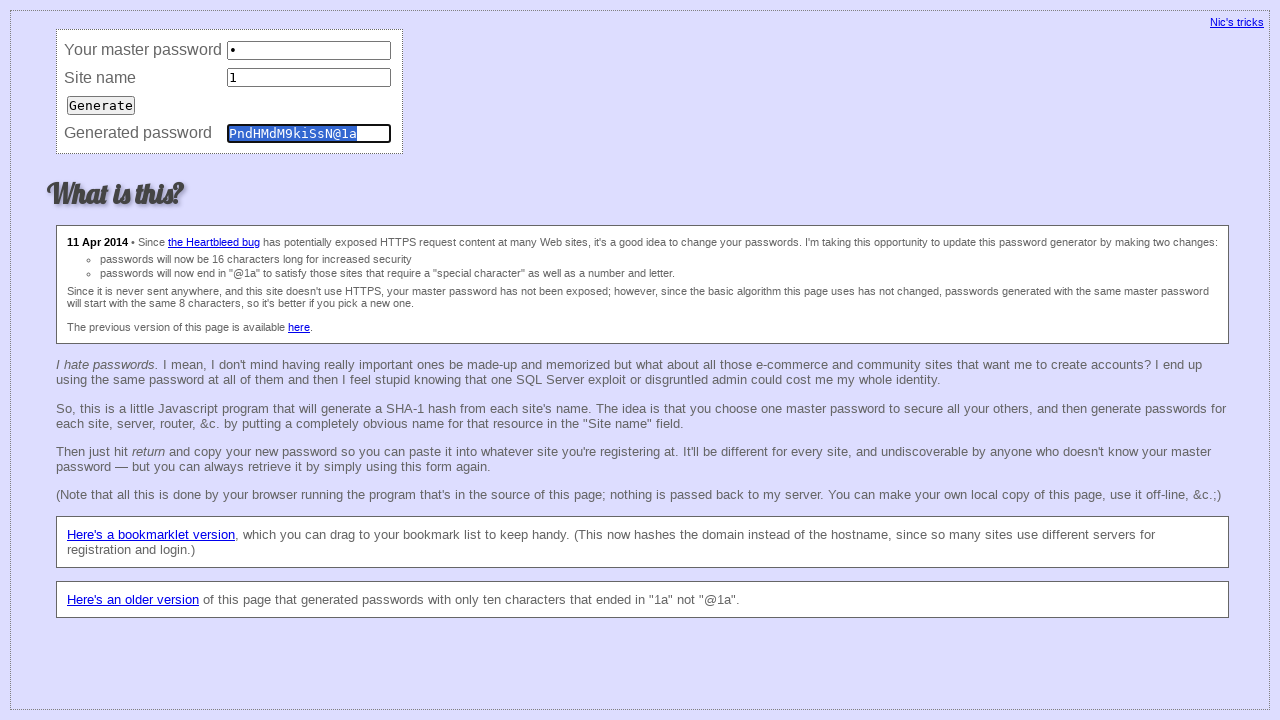

Filled master field with '1' (iteration 56) on input[name='master']
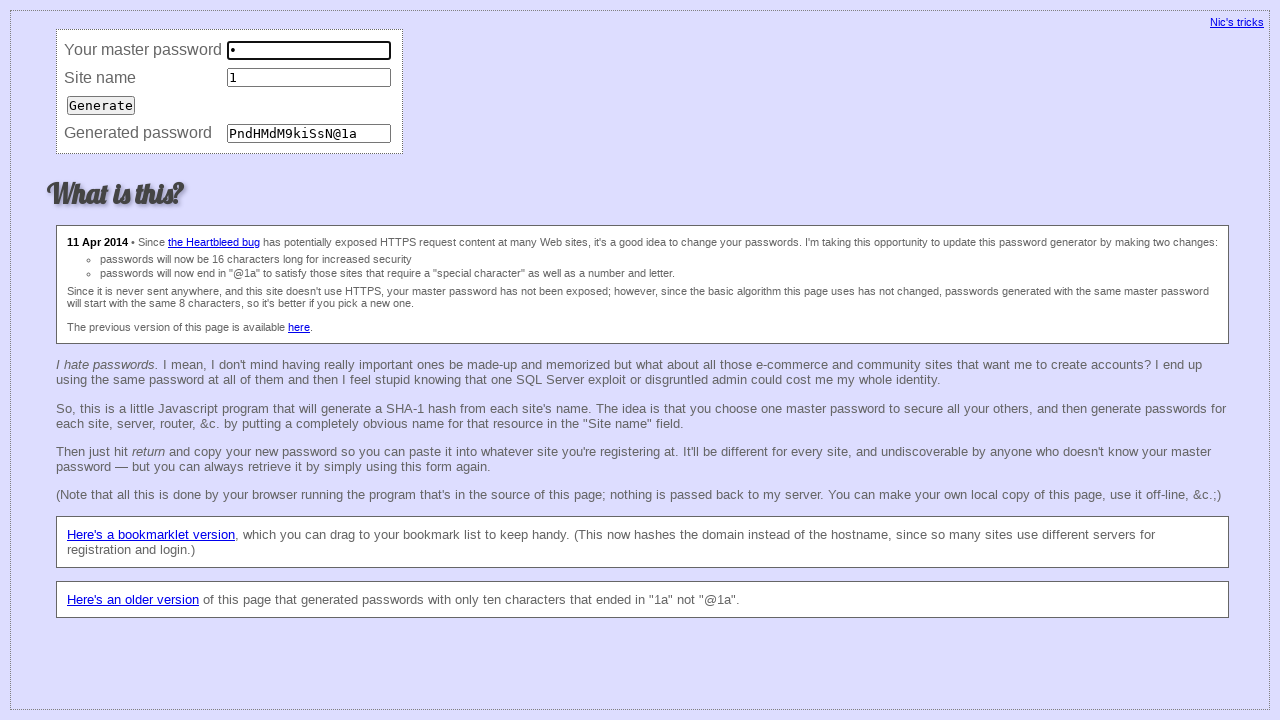

Filled site field with '1' (iteration 56) on input[name='site']
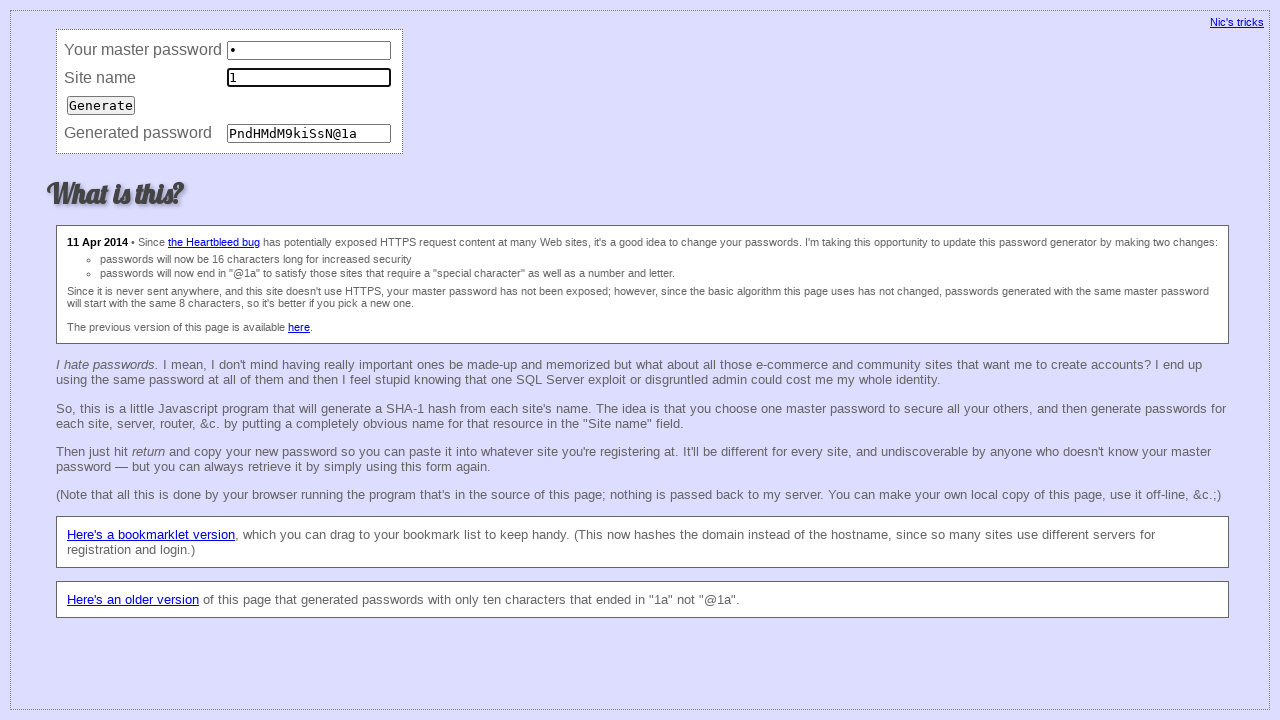

Pressed Enter to submit password generation (iteration 56) on input[name='site']
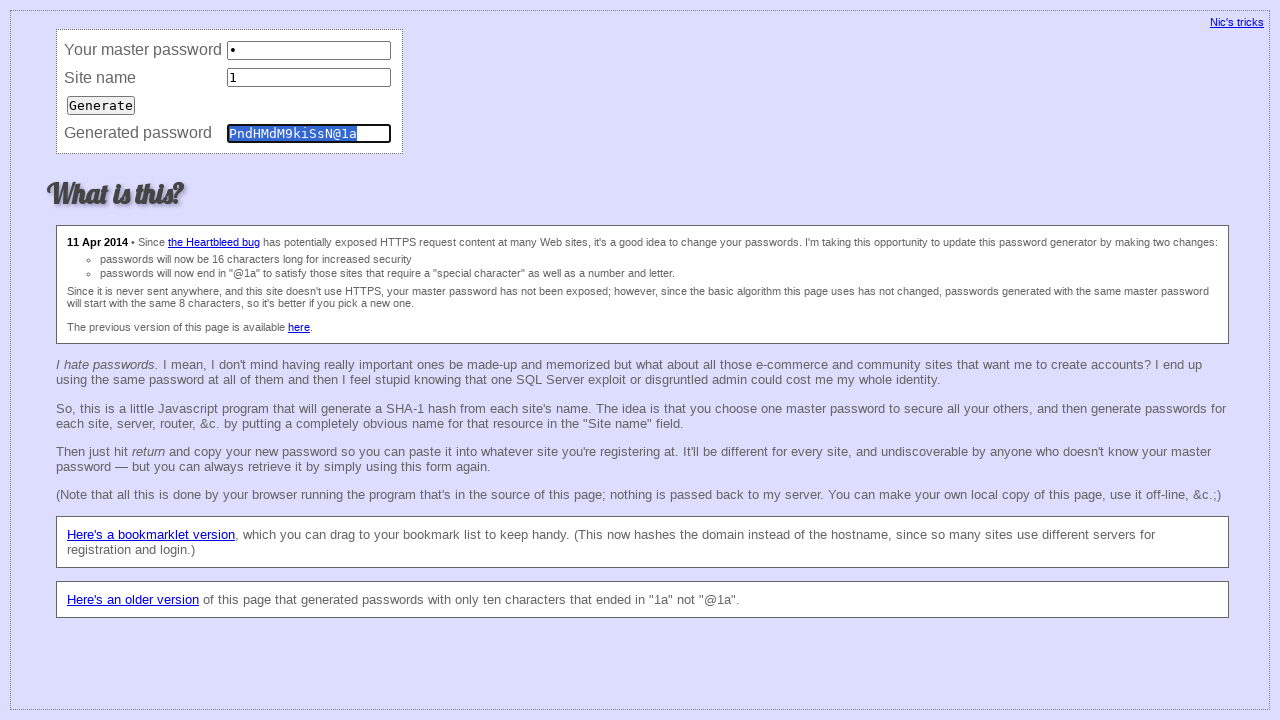

Filled master field with '1' (iteration 57) on input[name='master']
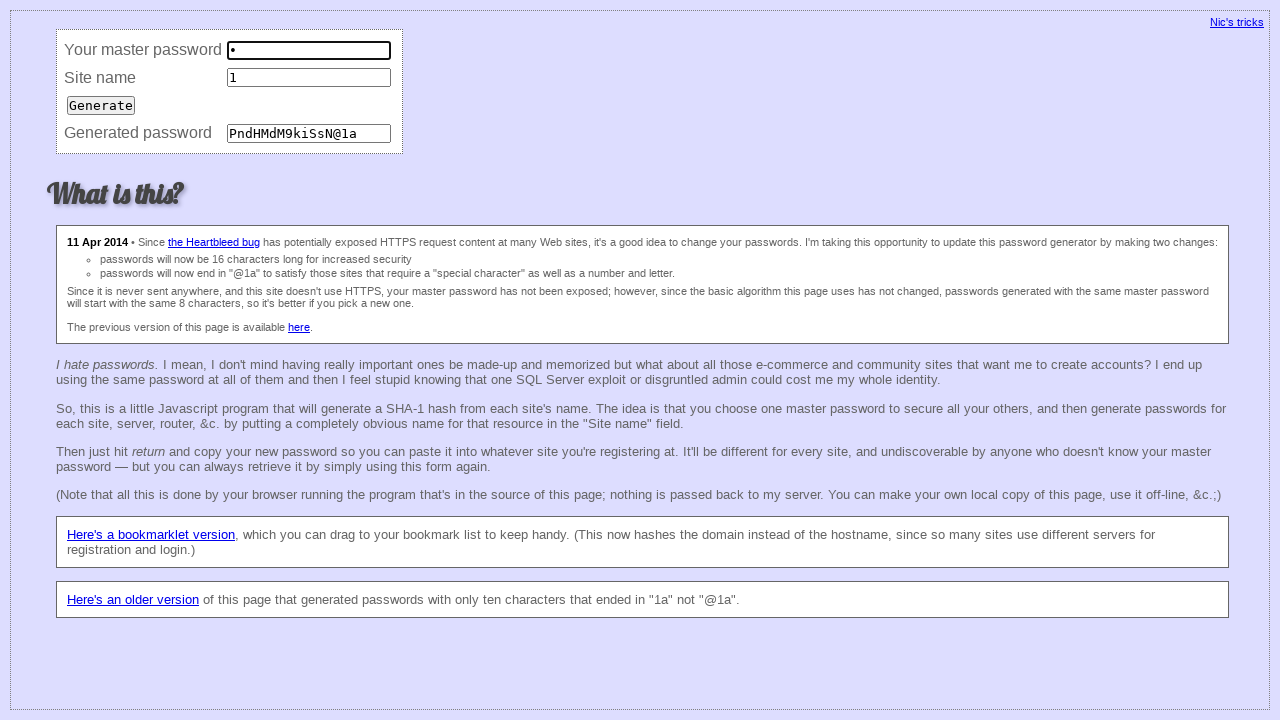

Filled site field with '1' (iteration 57) on input[name='site']
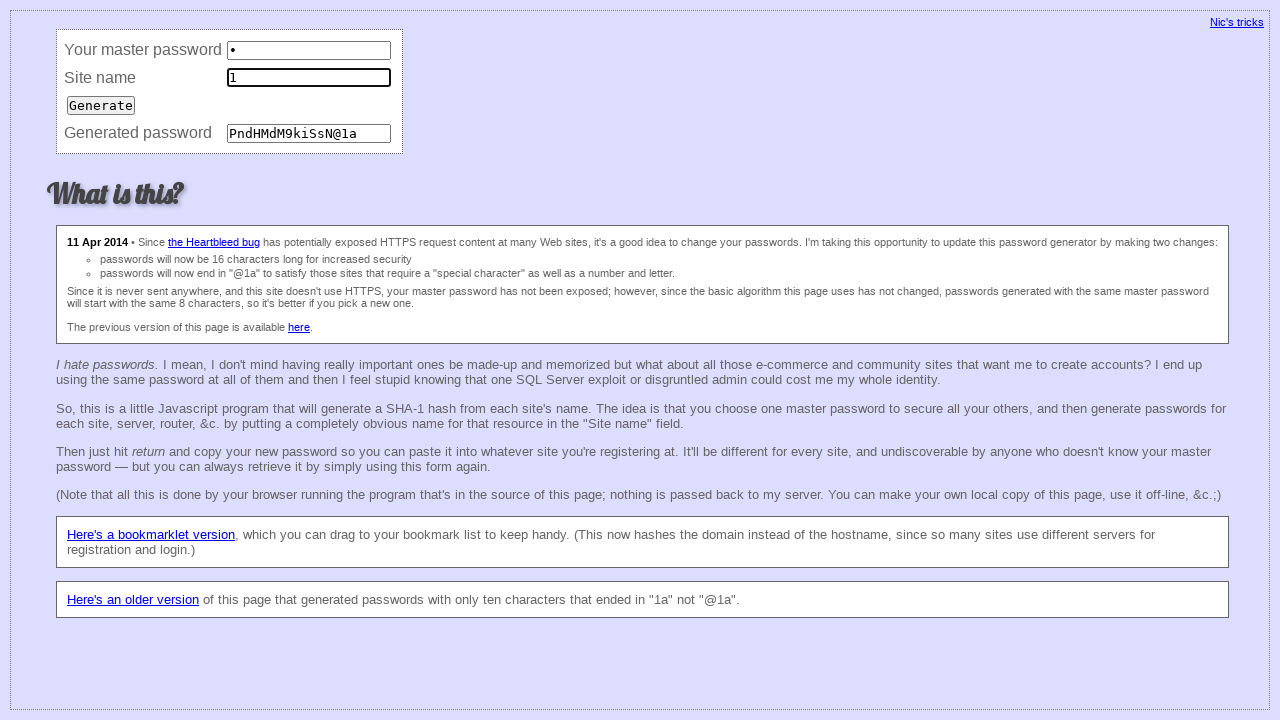

Pressed Enter to submit password generation (iteration 57) on input[name='site']
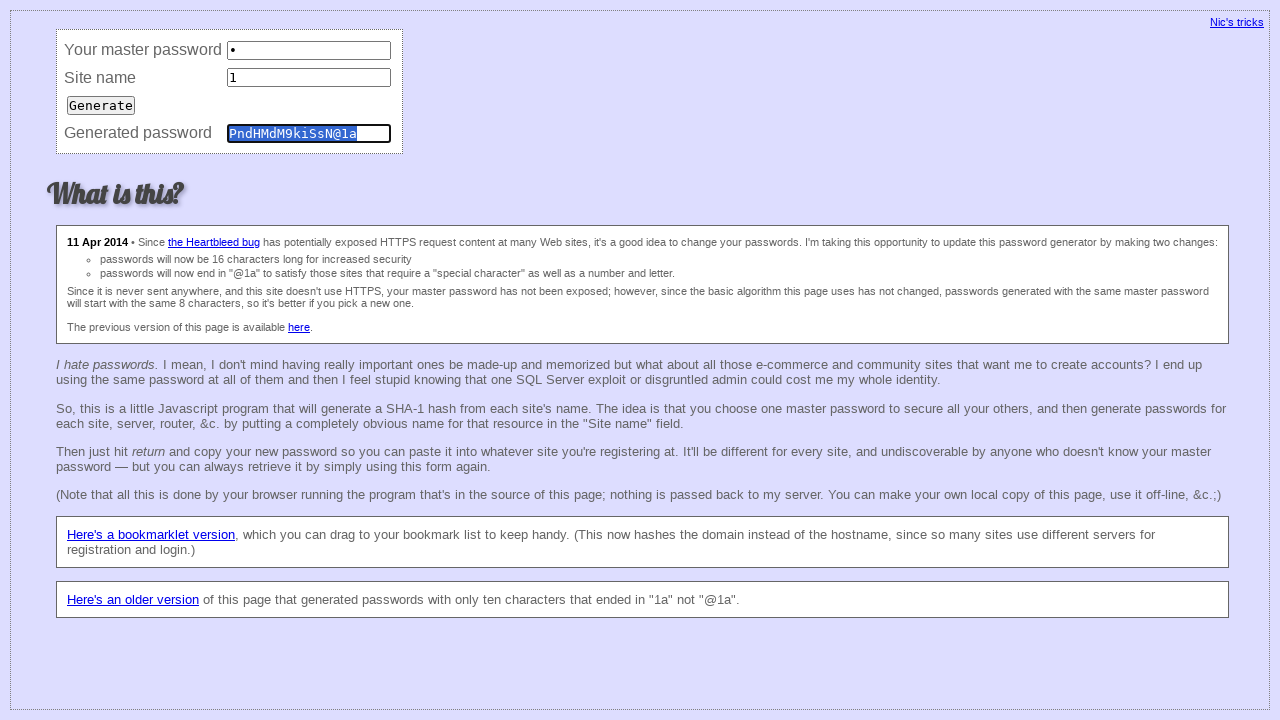

Filled master field with '1' (iteration 58) on input[name='master']
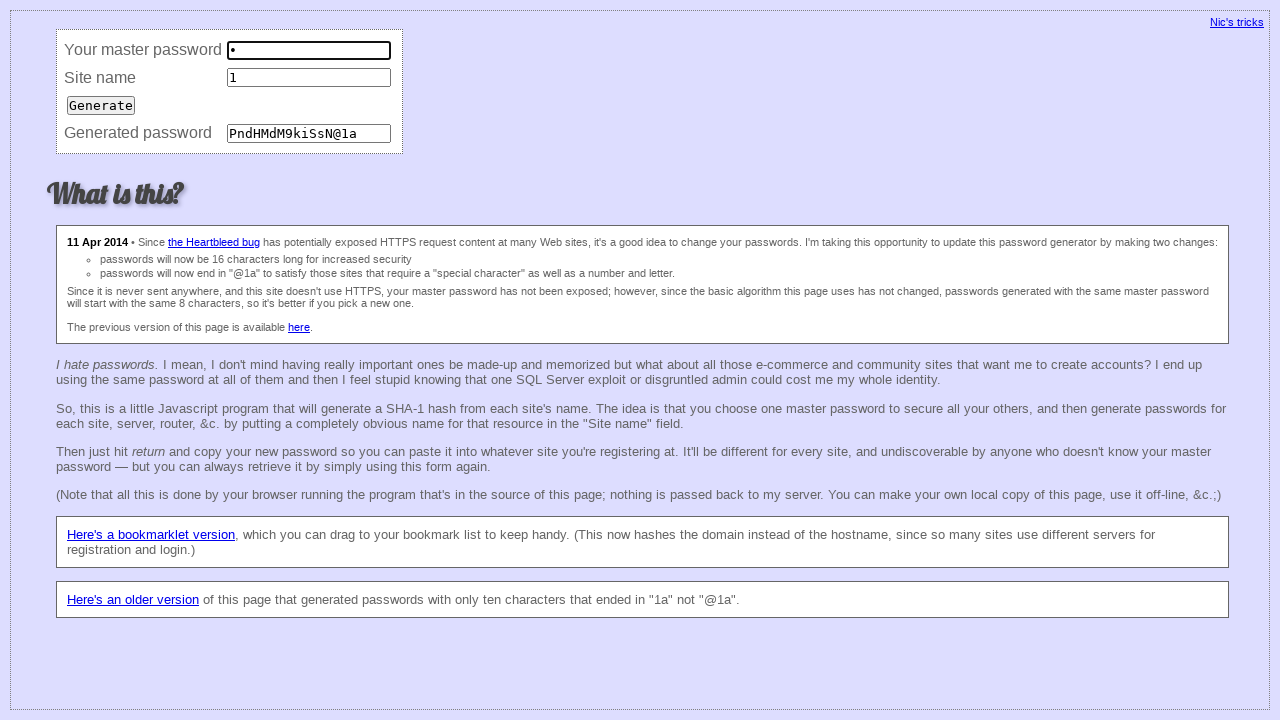

Filled site field with '1' (iteration 58) on input[name='site']
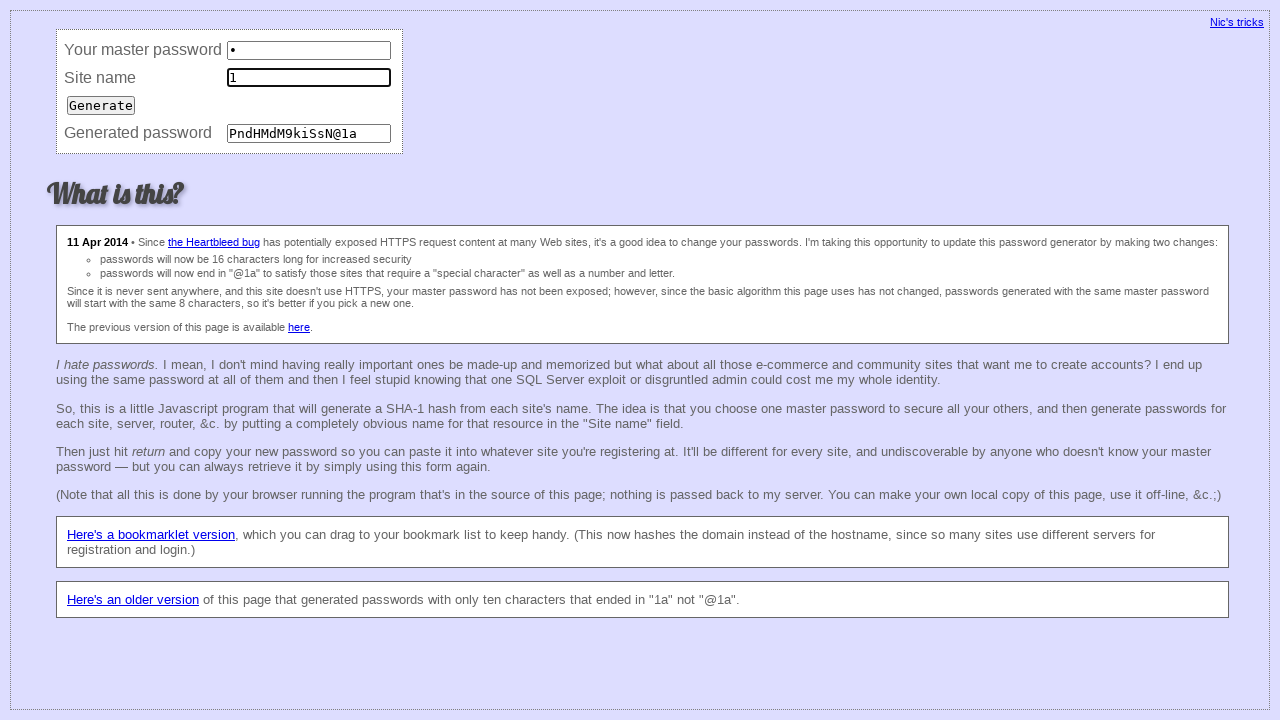

Pressed Enter to submit password generation (iteration 58) on input[name='site']
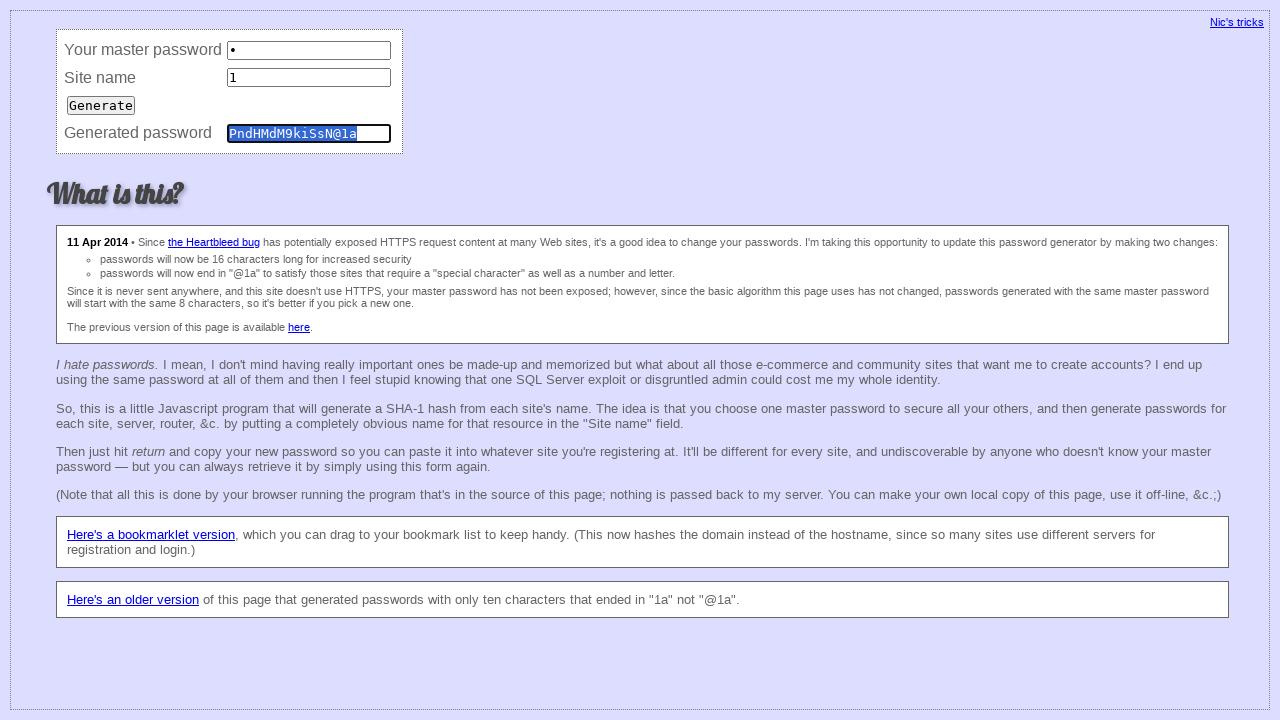

Filled master field with '1' (iteration 59) on input[name='master']
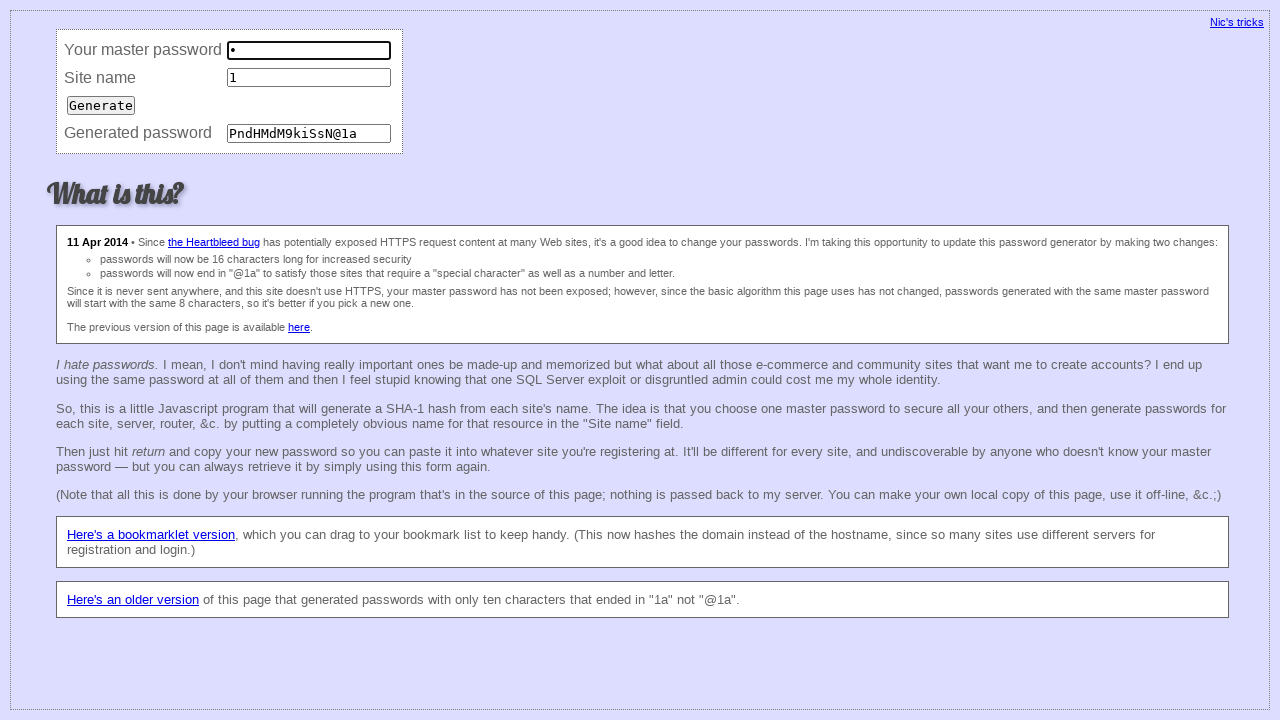

Filled site field with '1' (iteration 59) on input[name='site']
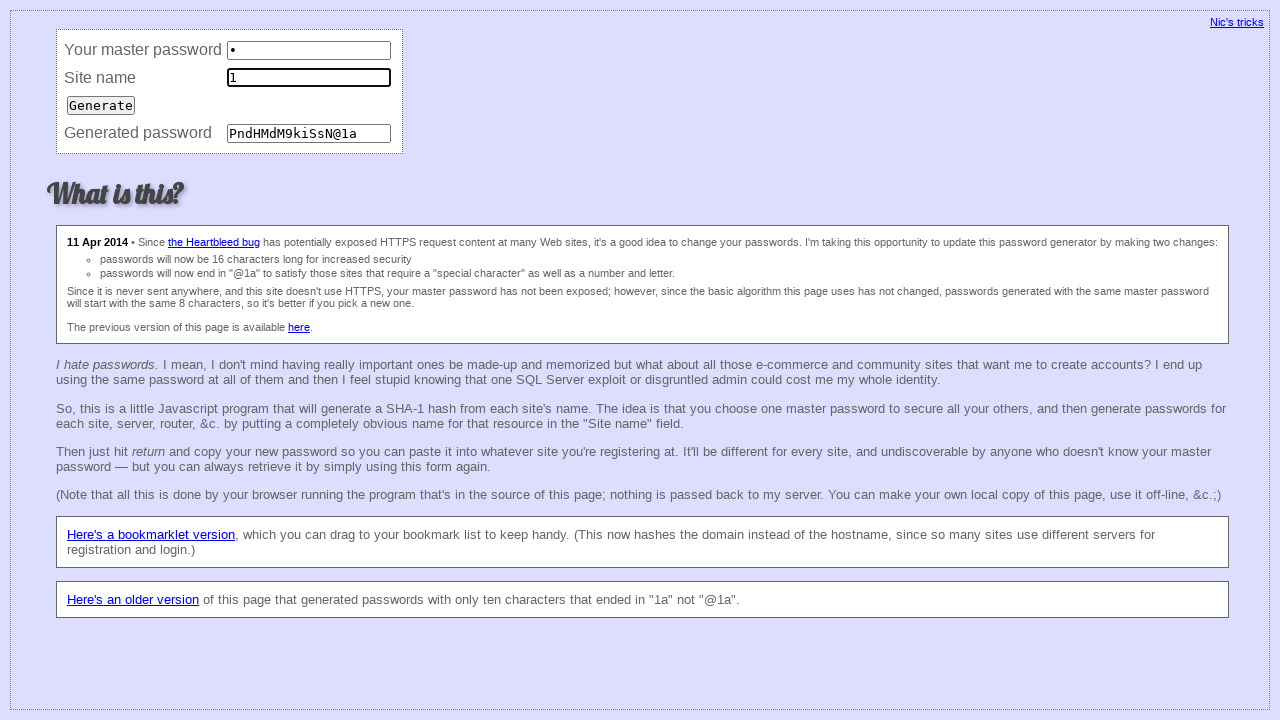

Pressed Enter to submit password generation (iteration 59) on input[name='site']
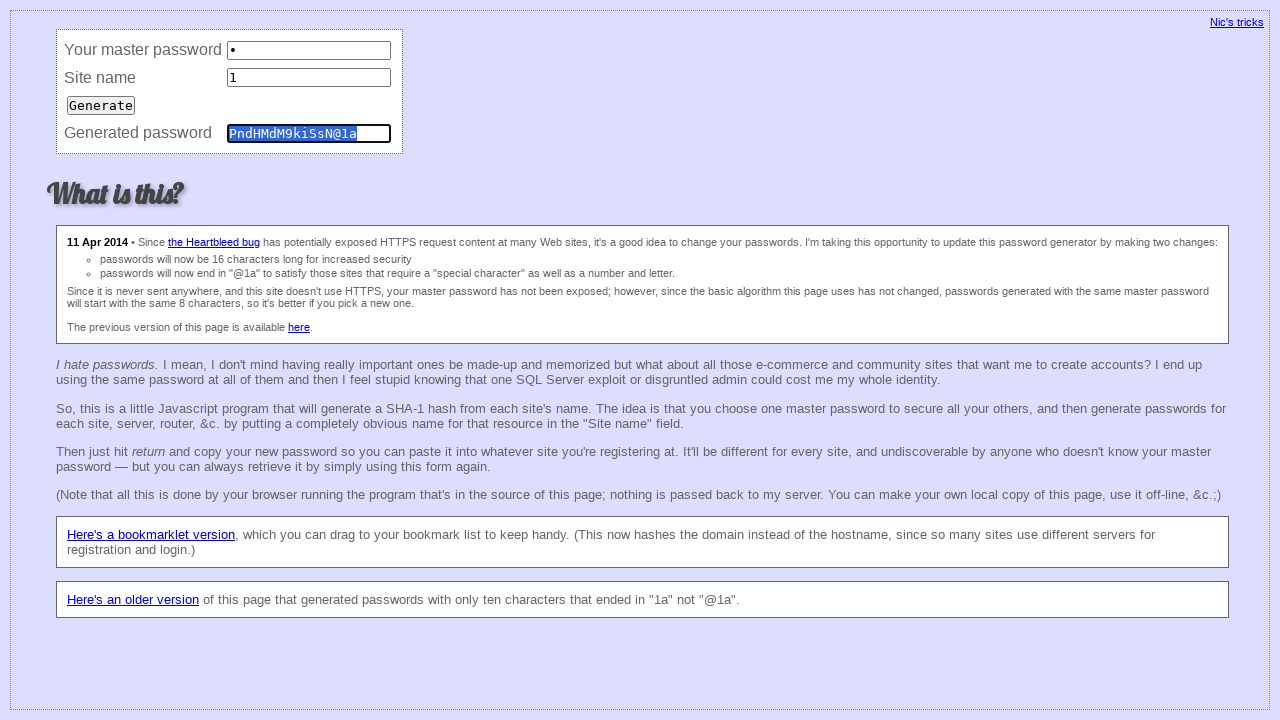

Filled master field with '1' (iteration 60) on input[name='master']
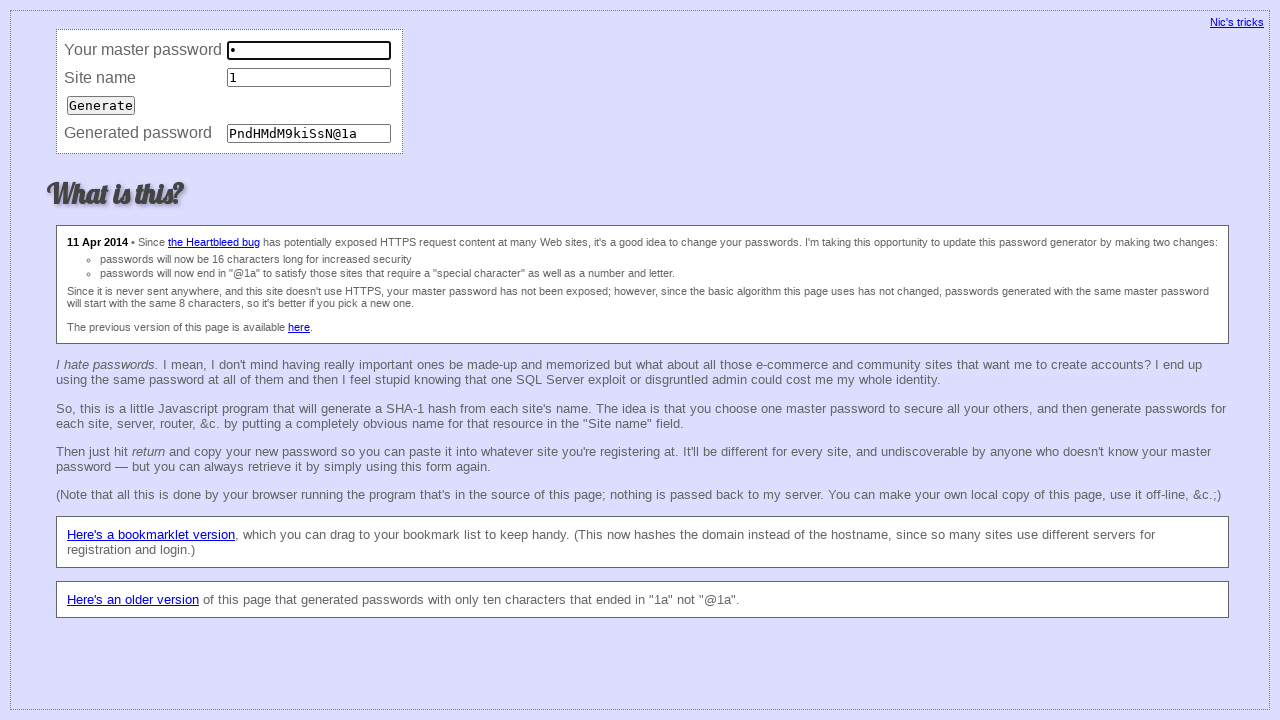

Filled site field with '1' (iteration 60) on input[name='site']
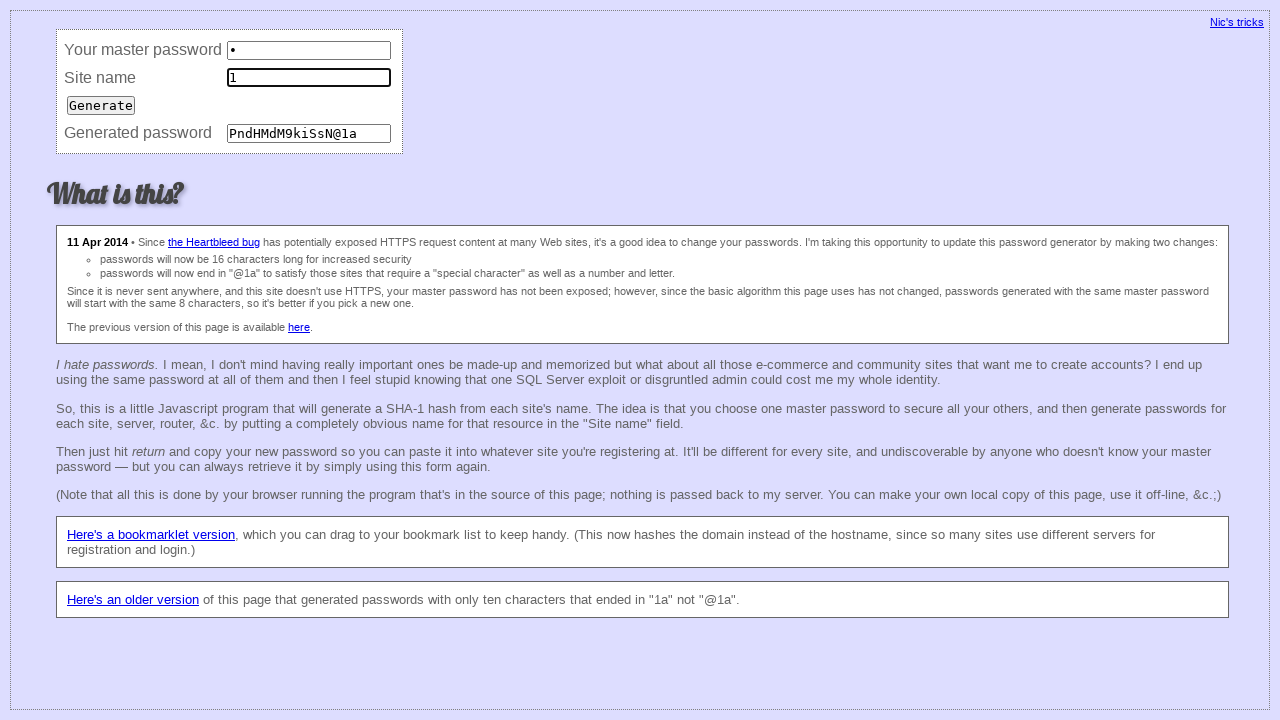

Pressed Enter to submit password generation (iteration 60) on input[name='site']
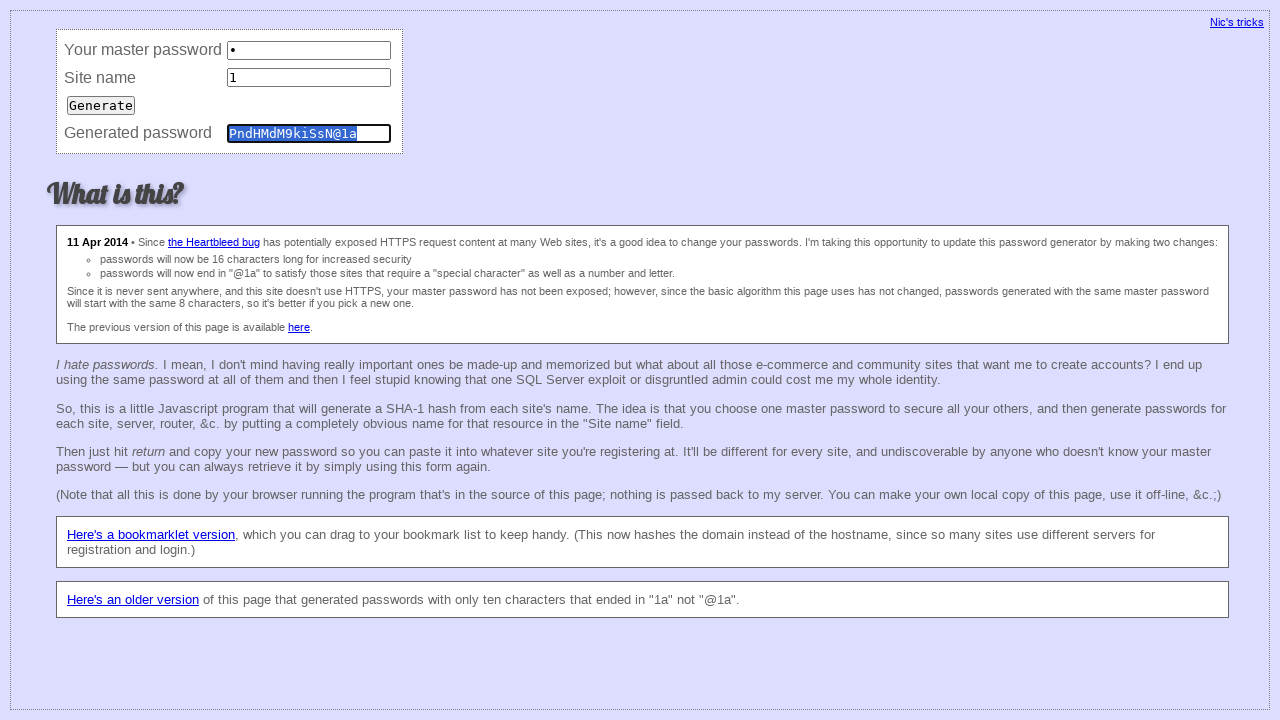

Filled master field with '1' (iteration 61) on input[name='master']
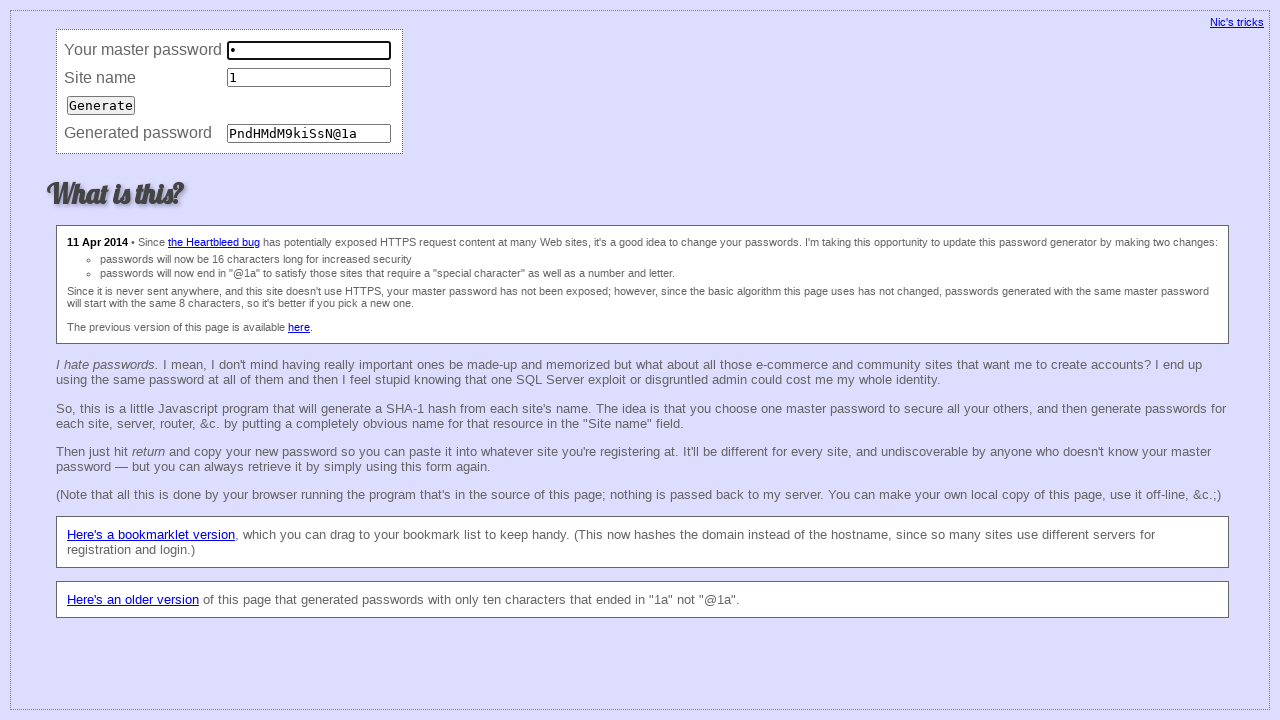

Filled site field with '1' (iteration 61) on input[name='site']
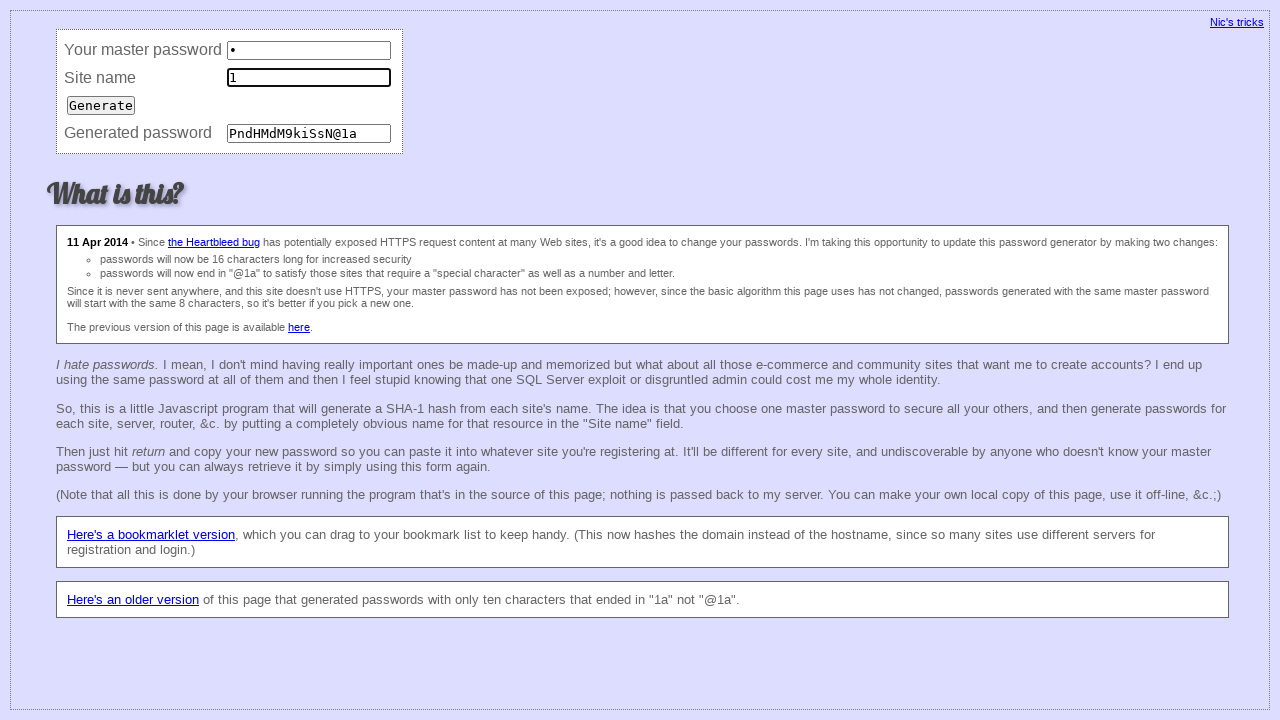

Pressed Enter to submit password generation (iteration 61) on input[name='site']
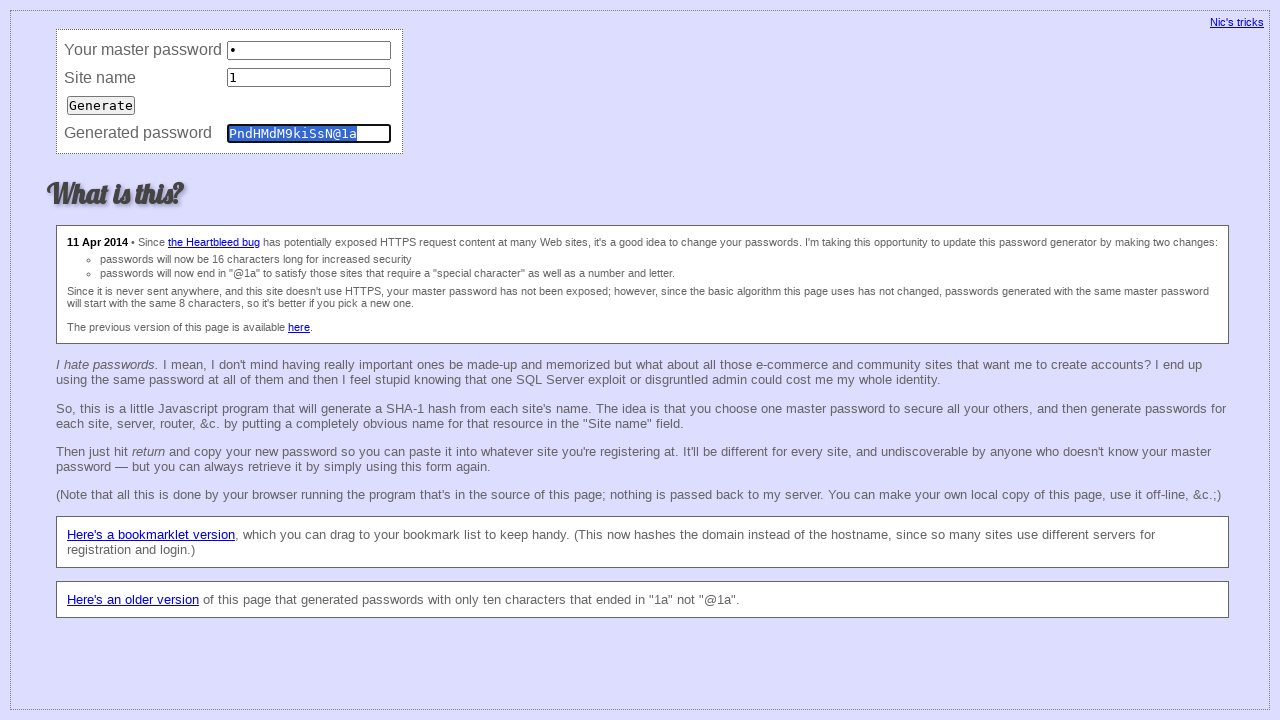

Filled master field with '1' (iteration 62) on input[name='master']
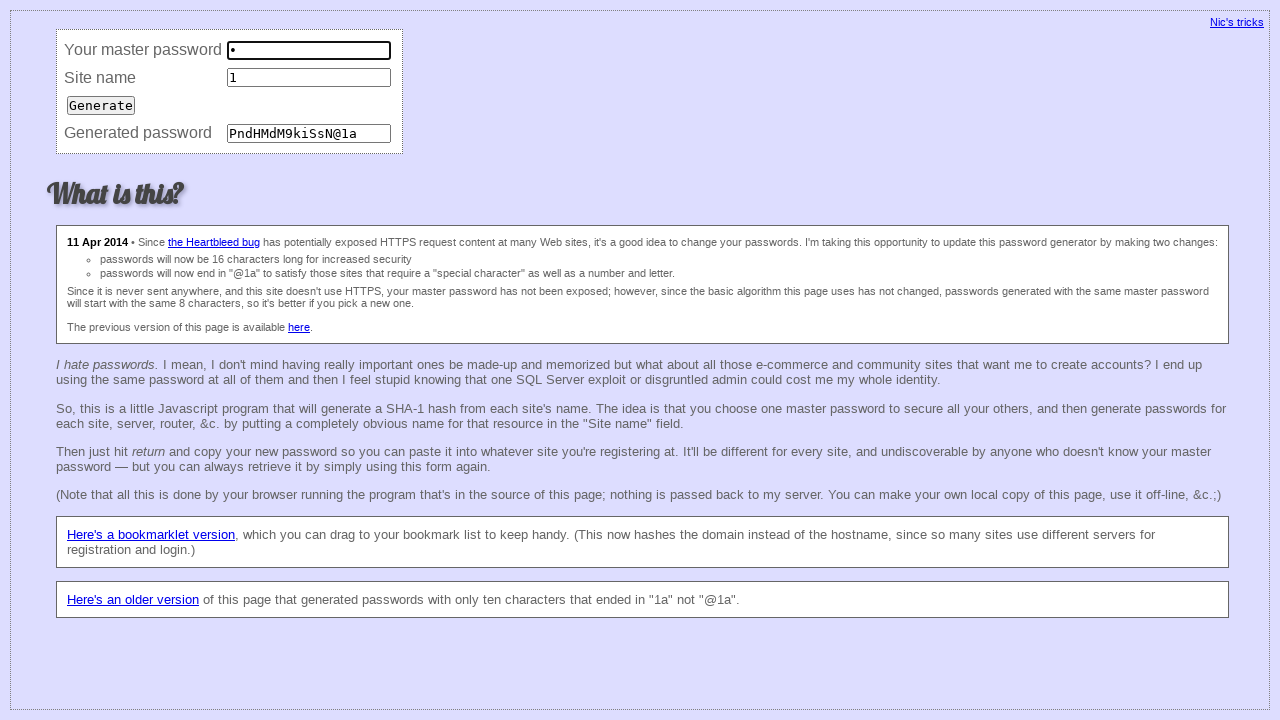

Filled site field with '1' (iteration 62) on input[name='site']
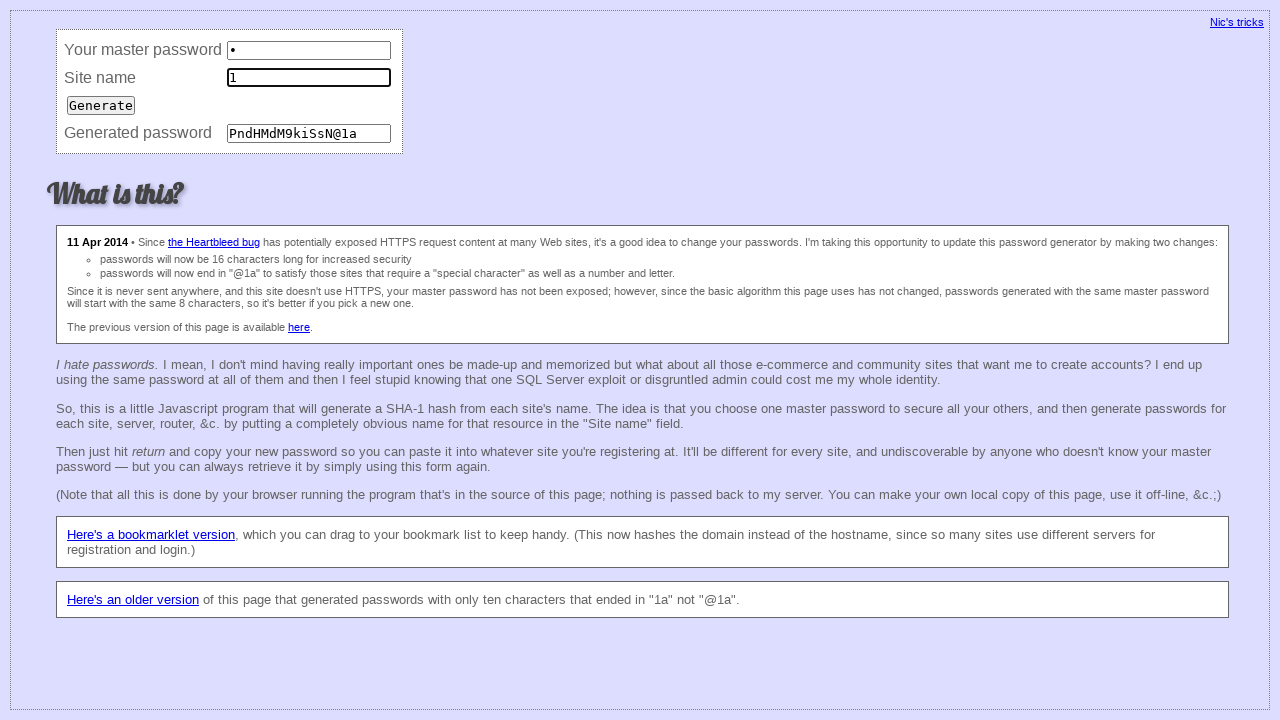

Pressed Enter to submit password generation (iteration 62) on input[name='site']
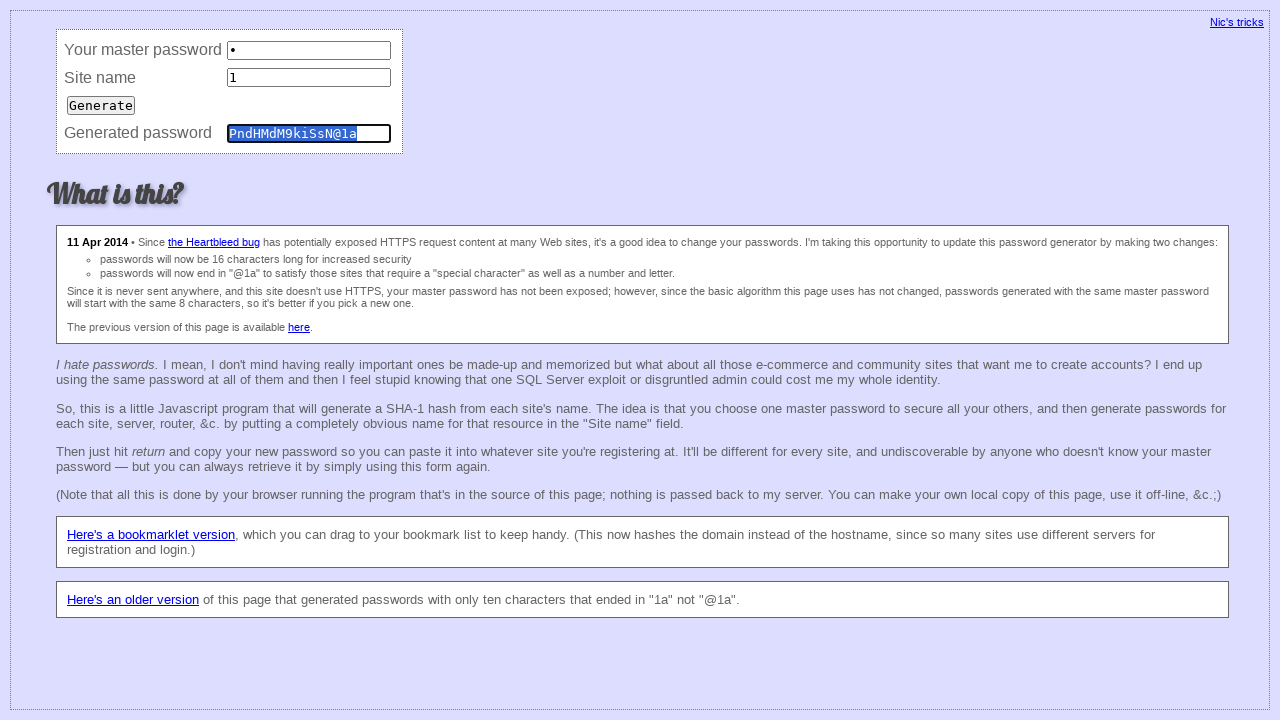

Filled master field with '1' (iteration 63) on input[name='master']
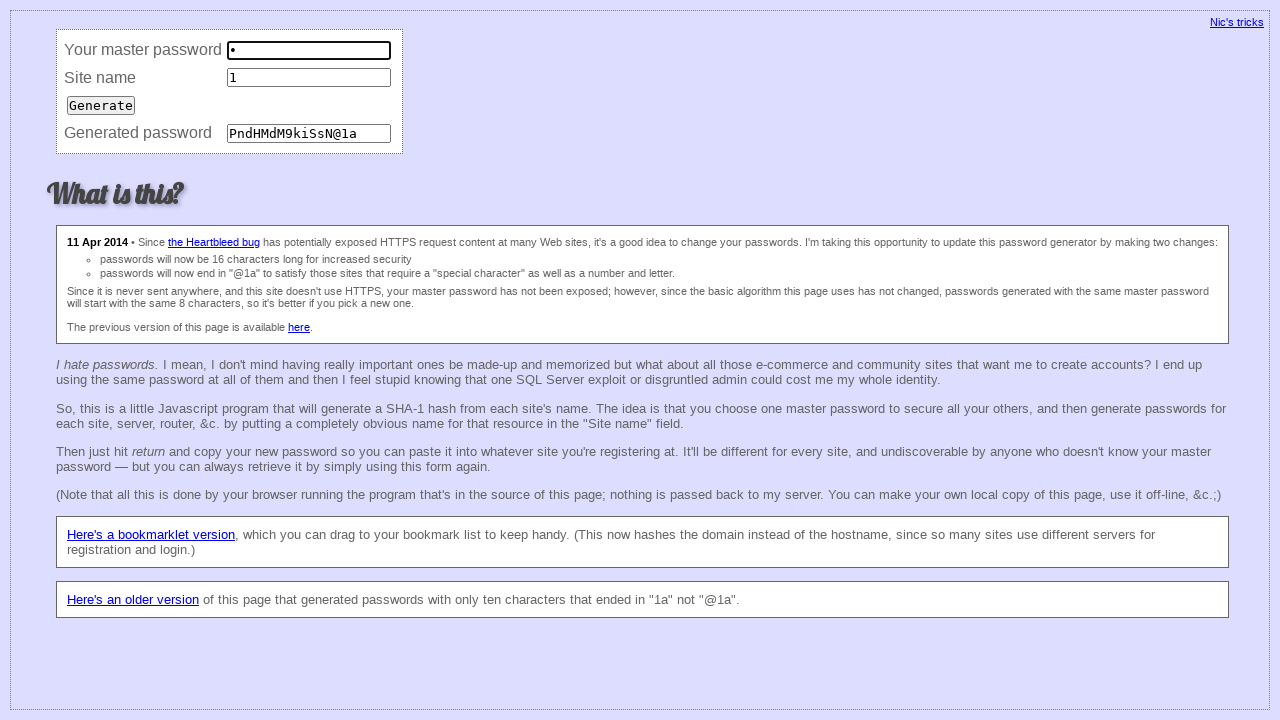

Filled site field with '1' (iteration 63) on input[name='site']
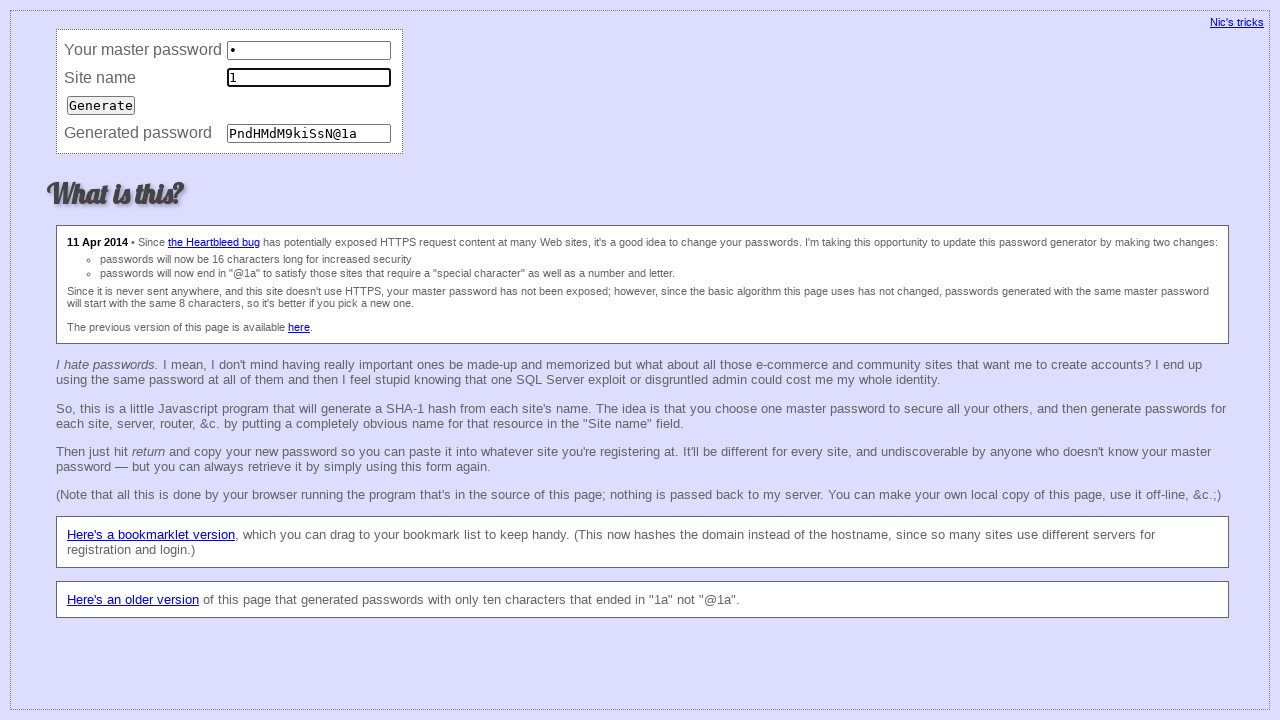

Pressed Enter to submit password generation (iteration 63) on input[name='site']
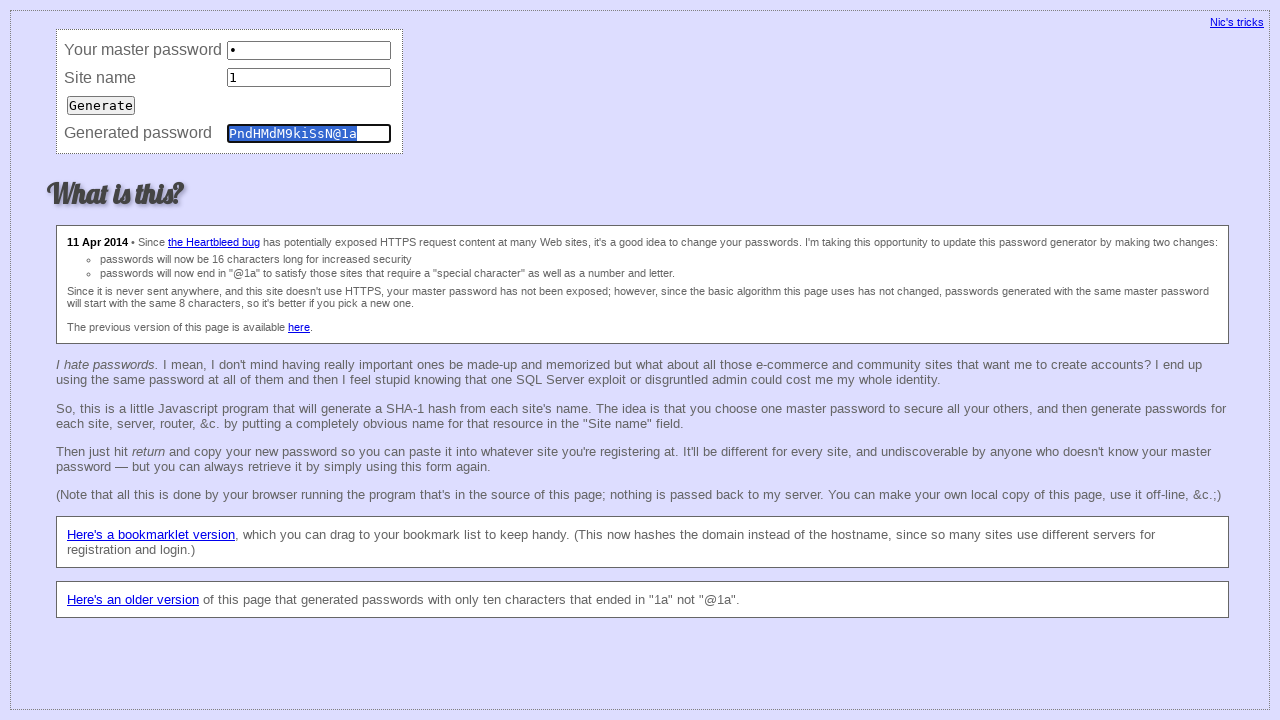

Filled master field with '1' (iteration 64) on input[name='master']
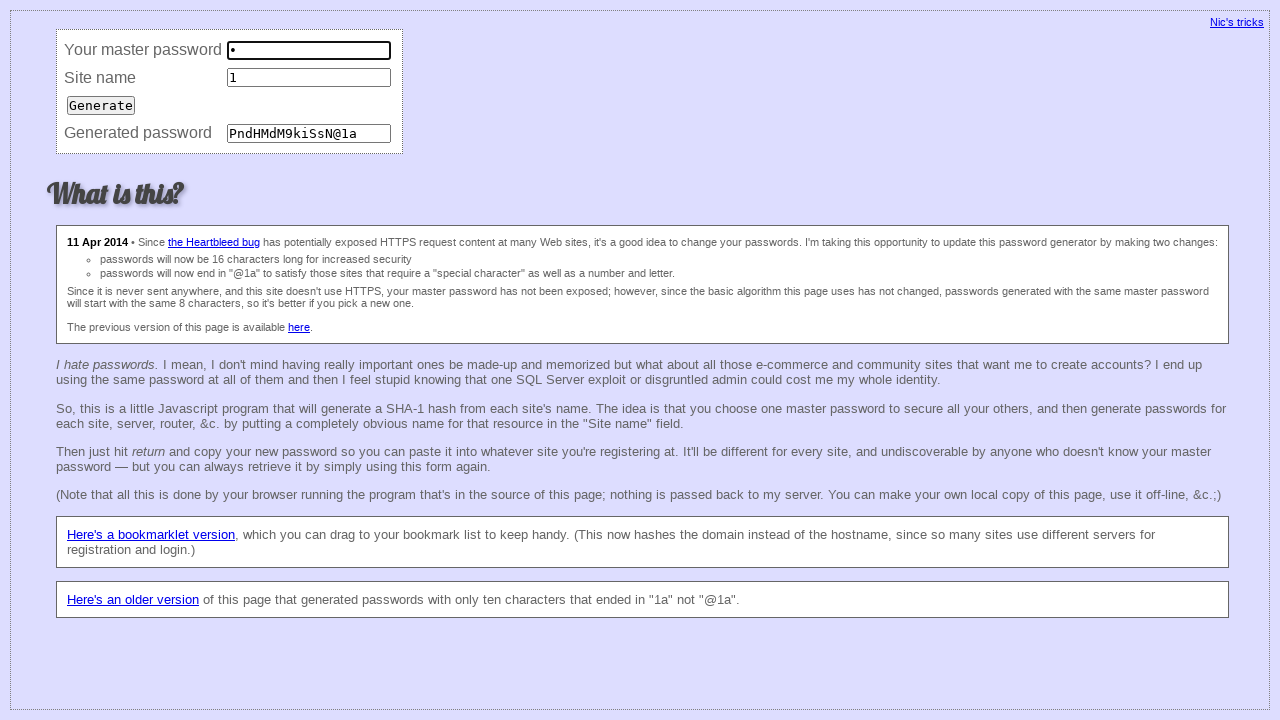

Filled site field with '1' (iteration 64) on input[name='site']
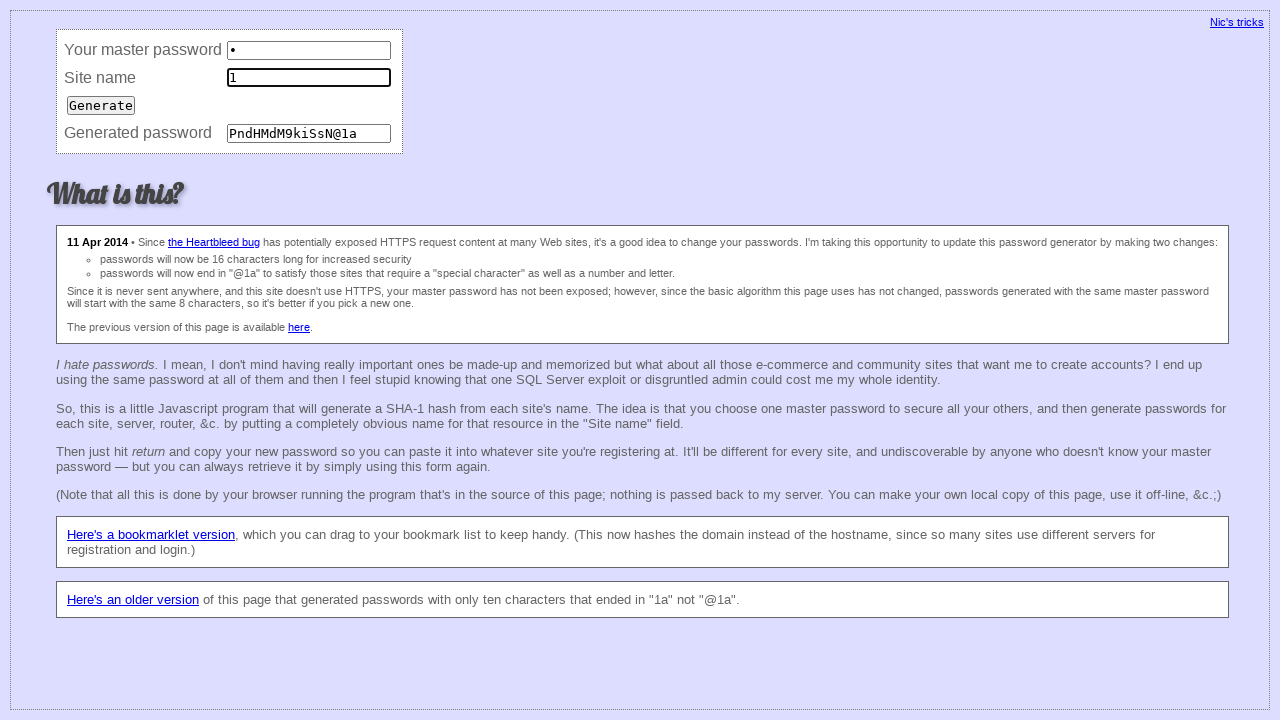

Pressed Enter to submit password generation (iteration 64) on input[name='site']
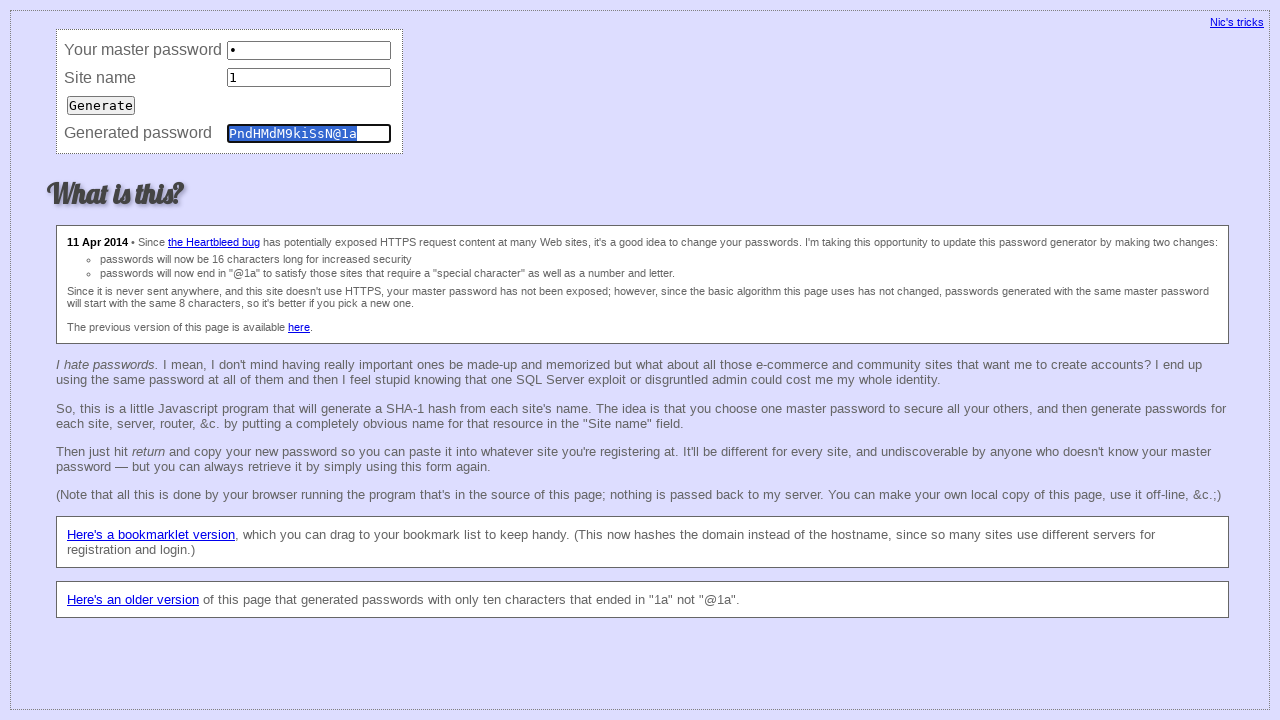

Filled master field with '1' (iteration 65) on input[name='master']
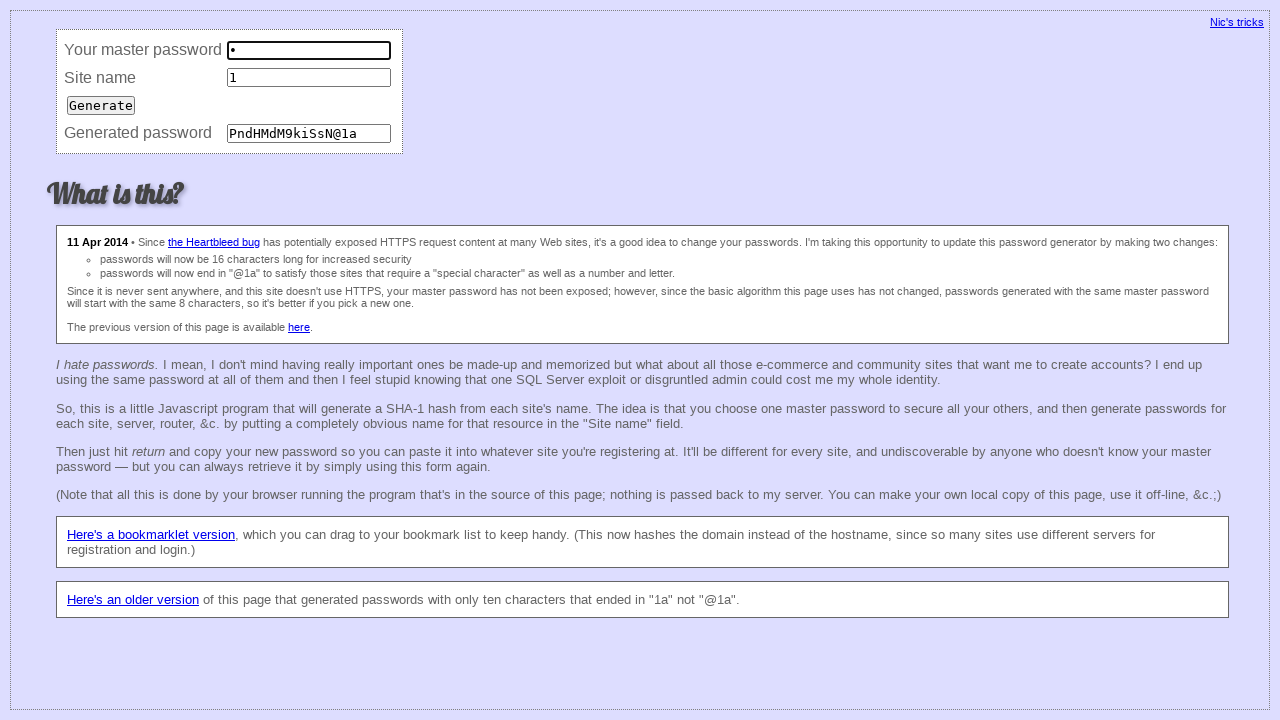

Filled site field with '1' (iteration 65) on input[name='site']
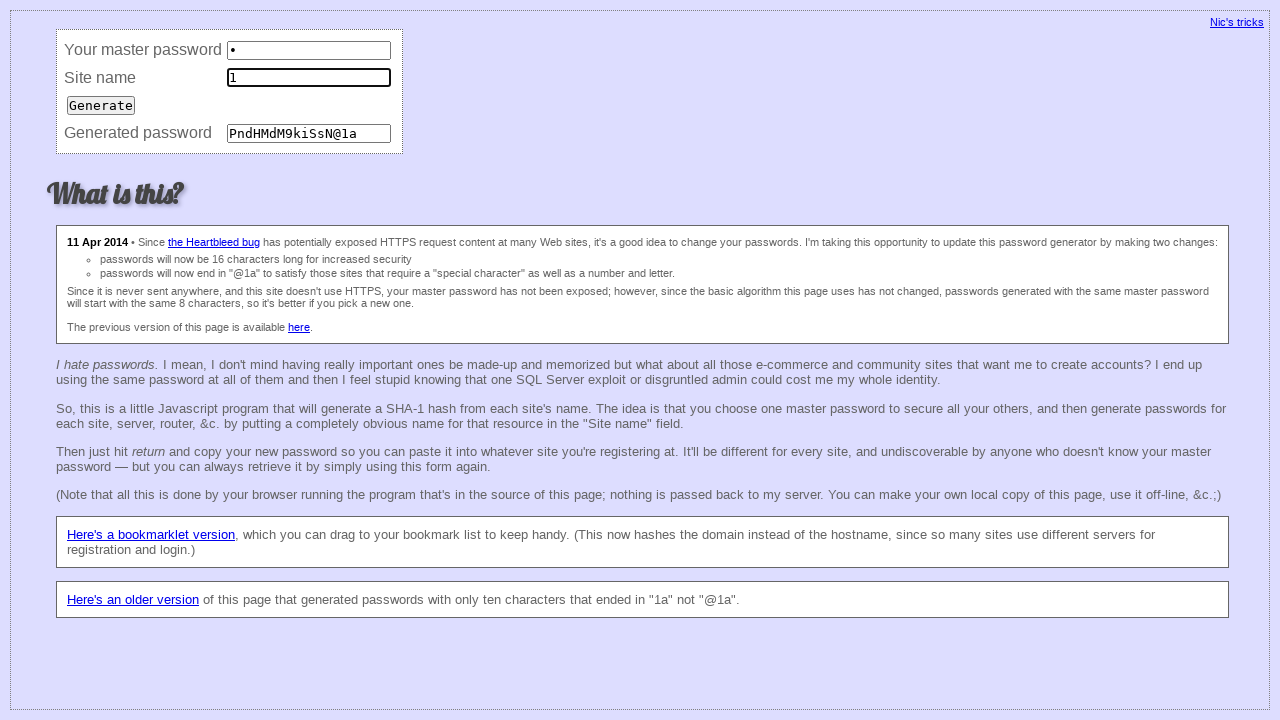

Pressed Enter to submit password generation (iteration 65) on input[name='site']
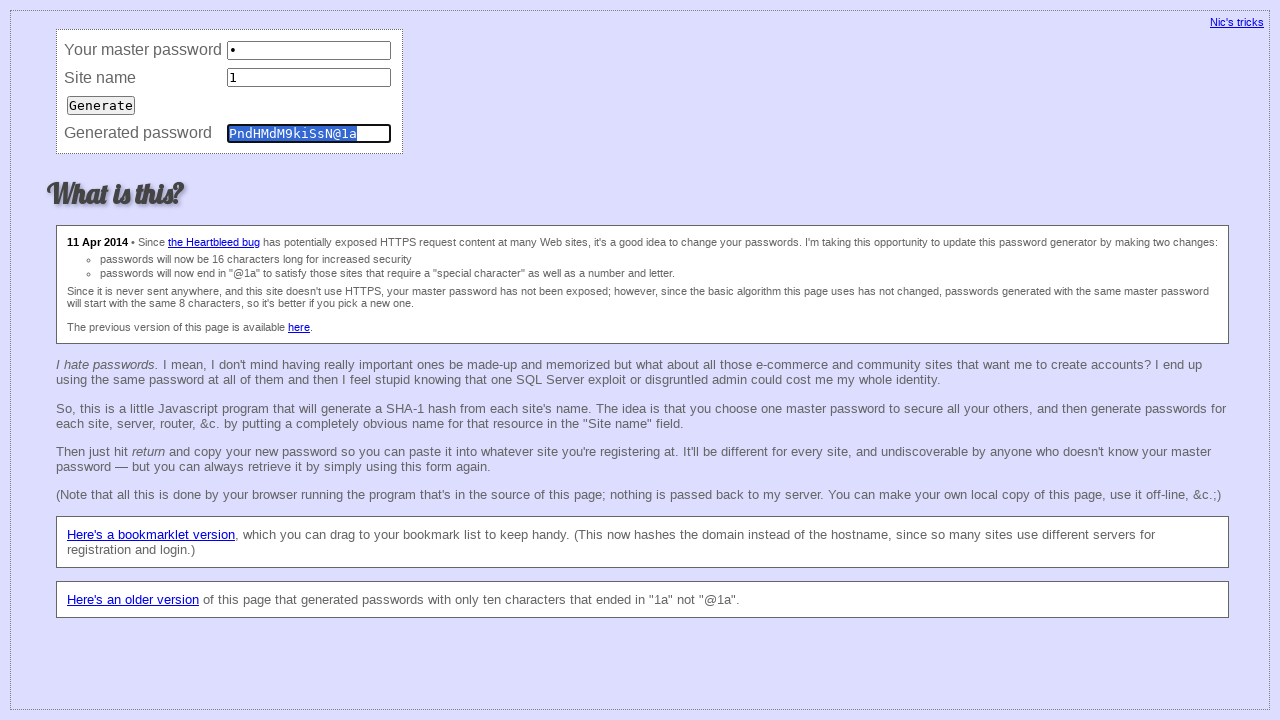

Filled master field with '1' (iteration 66) on input[name='master']
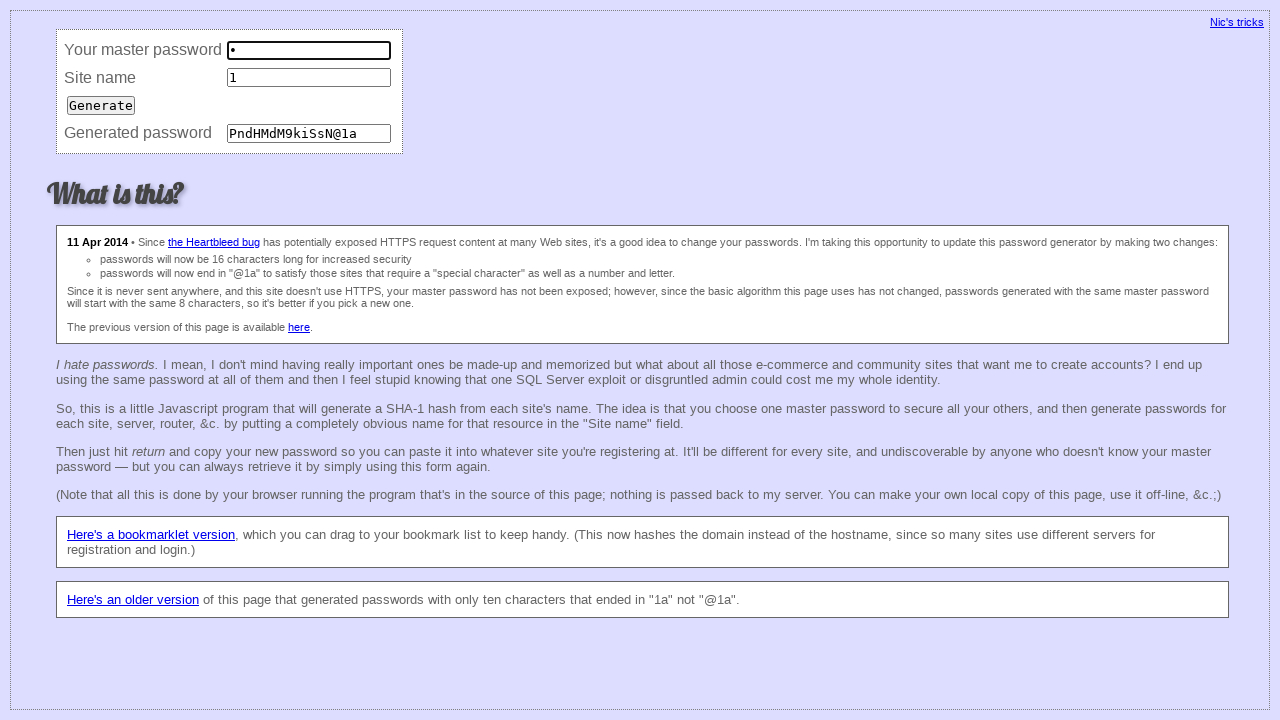

Filled site field with '1' (iteration 66) on input[name='site']
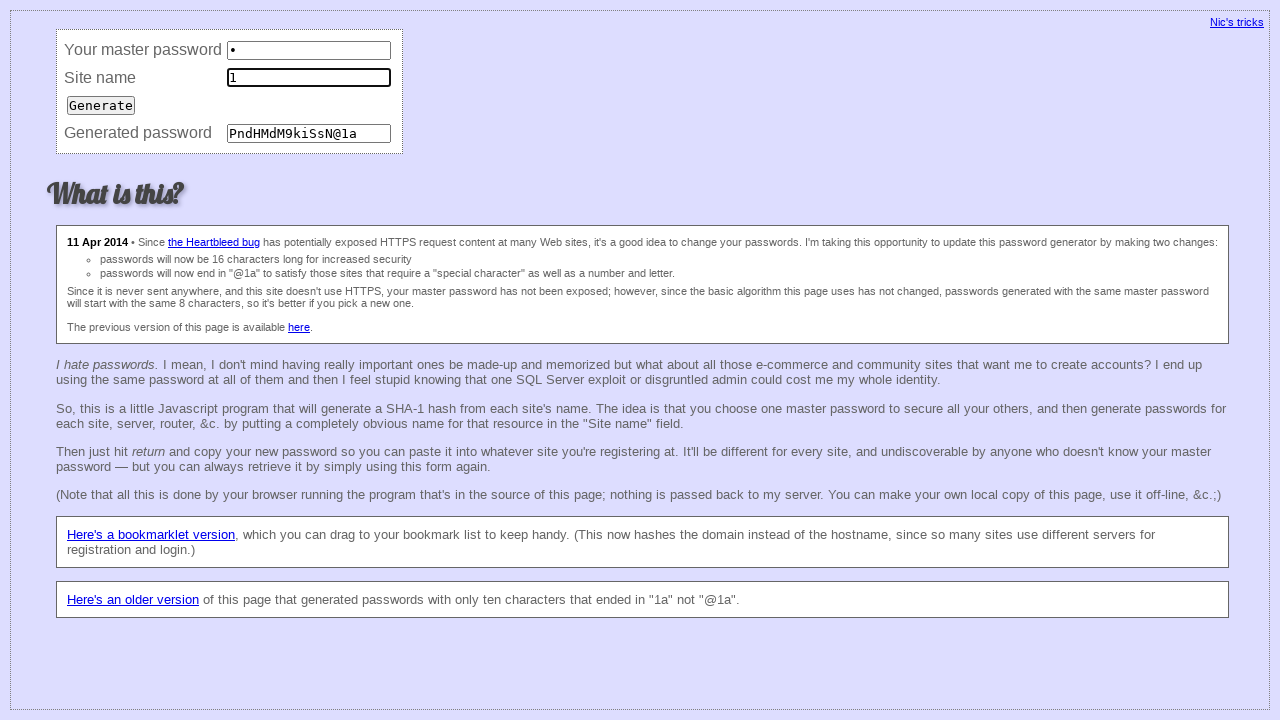

Pressed Enter to submit password generation (iteration 66) on input[name='site']
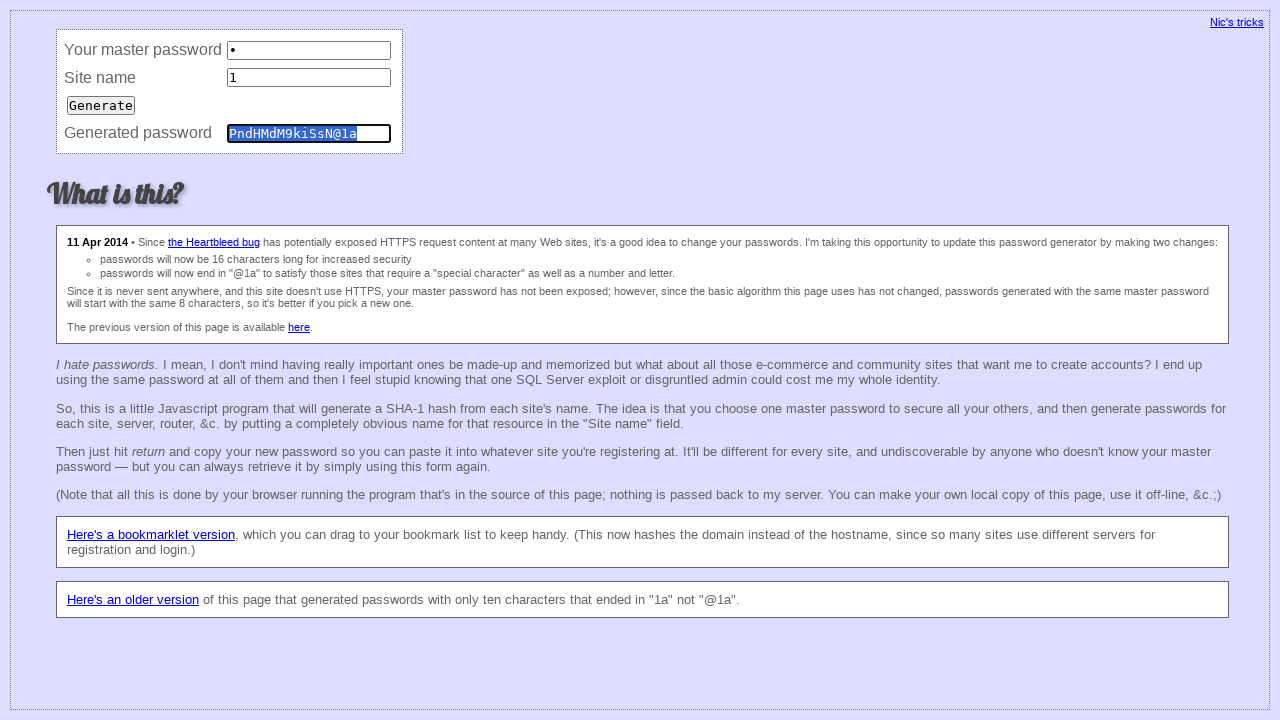

Filled master field with '1' (iteration 67) on input[name='master']
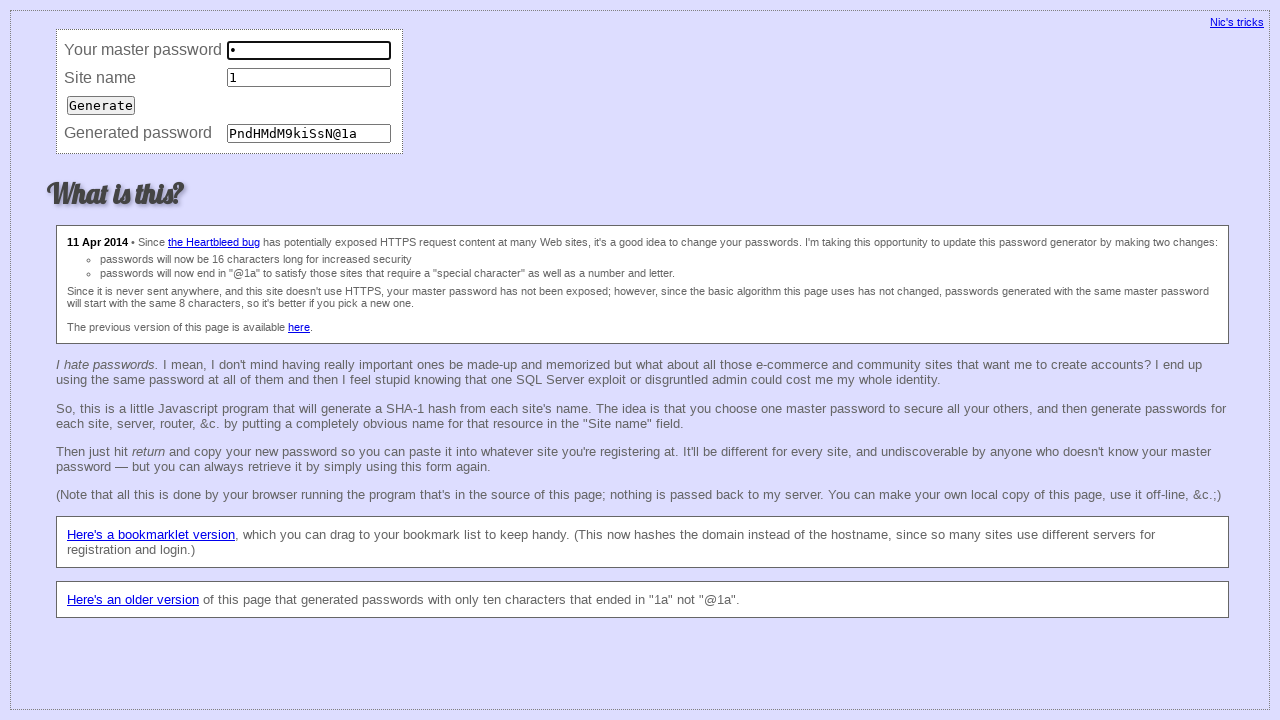

Filled site field with '1' (iteration 67) on input[name='site']
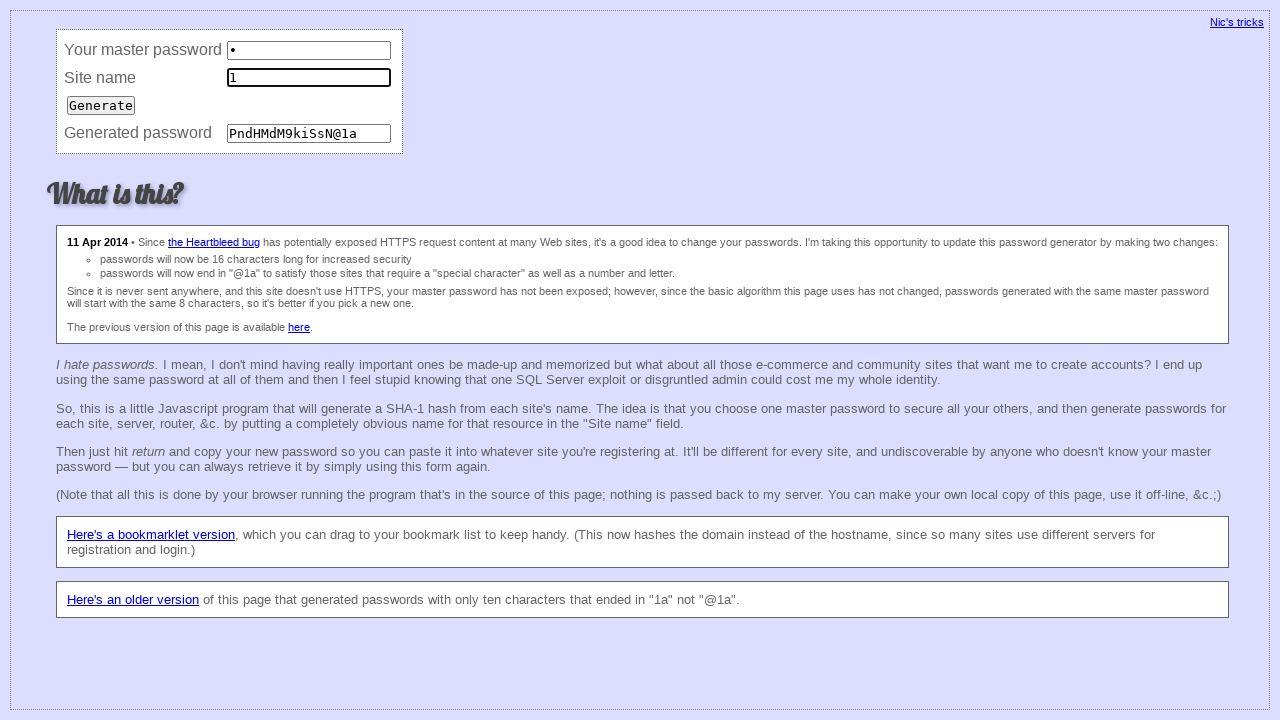

Pressed Enter to submit password generation (iteration 67) on input[name='site']
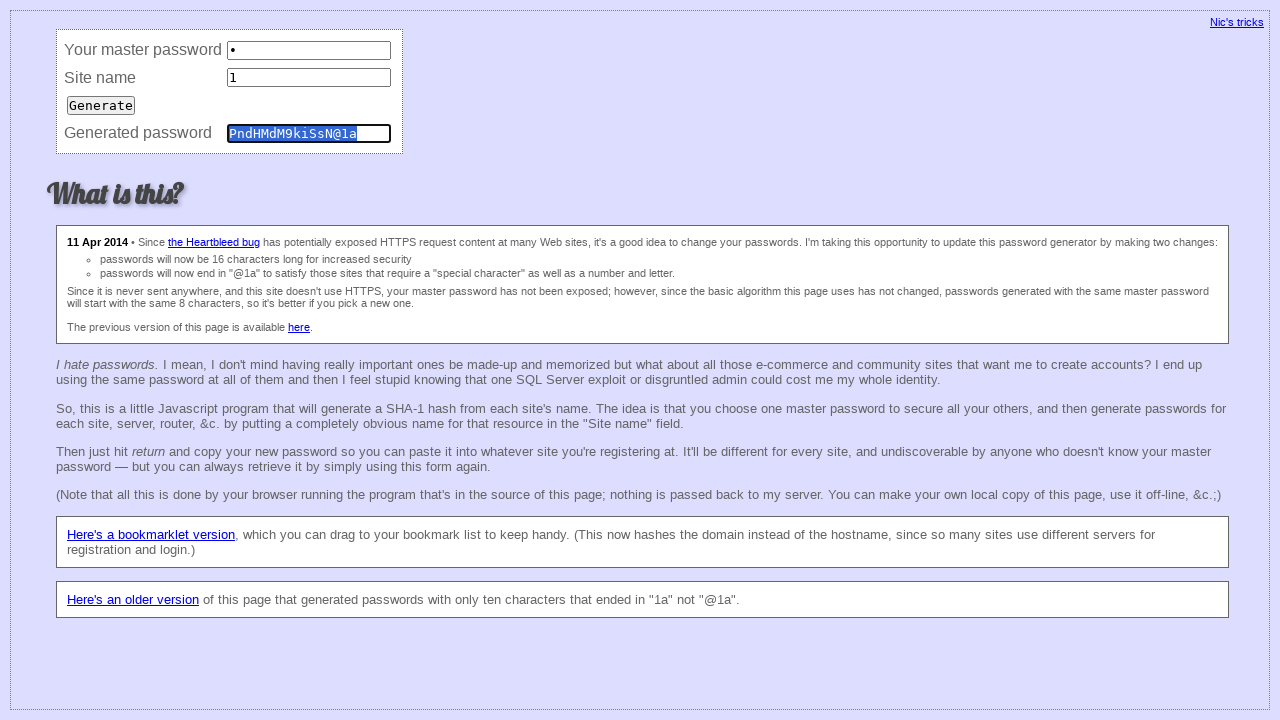

Filled master field with '1' (iteration 68) on input[name='master']
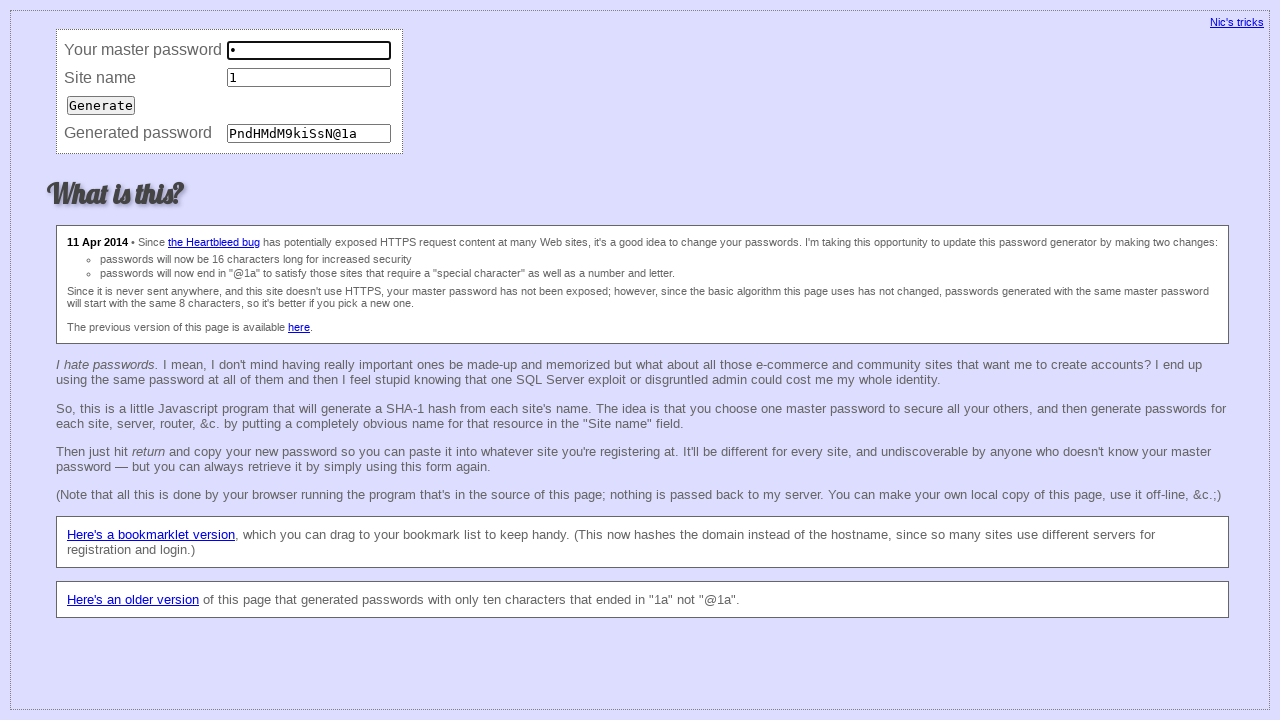

Filled site field with '1' (iteration 68) on input[name='site']
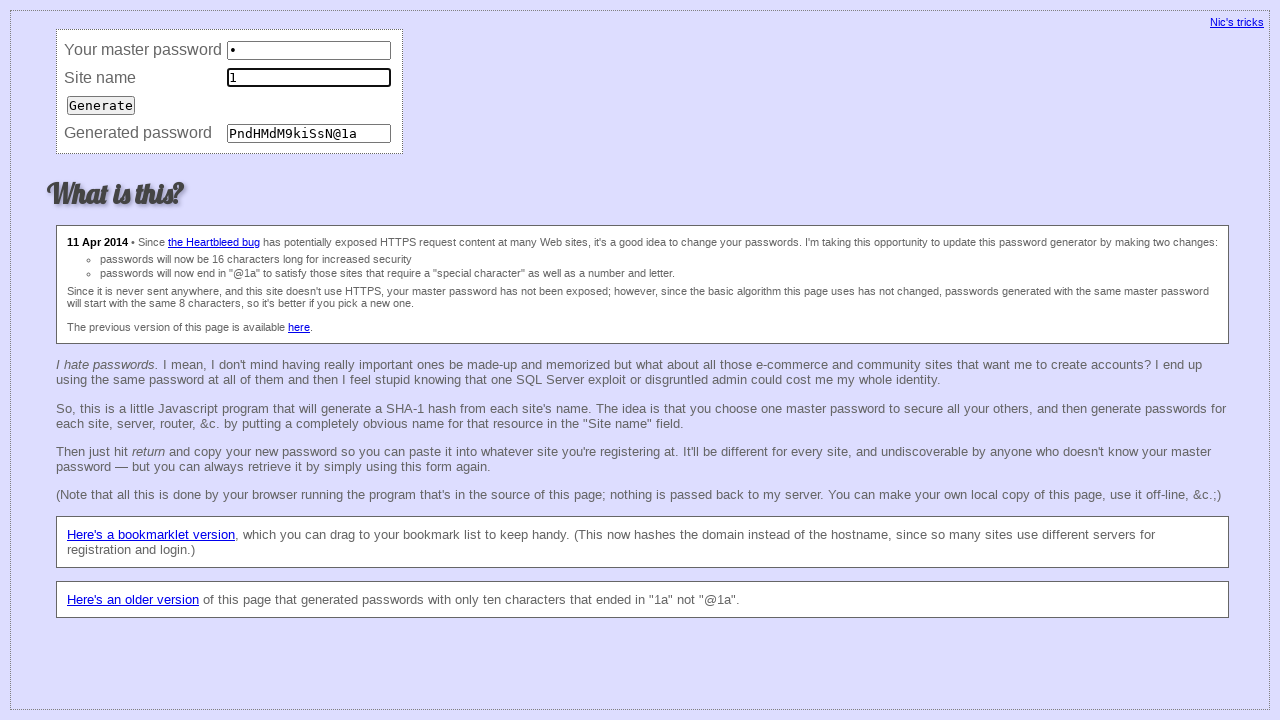

Pressed Enter to submit password generation (iteration 68) on input[name='site']
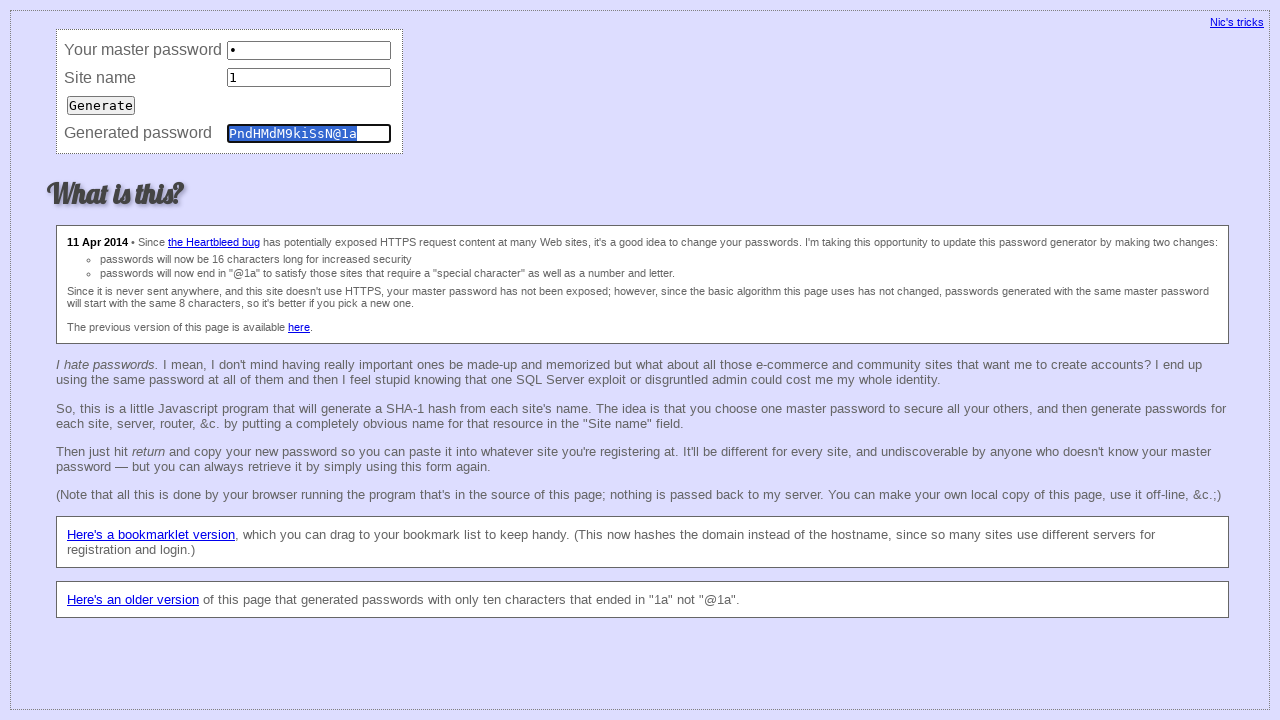

Filled master field with '1' (iteration 69) on input[name='master']
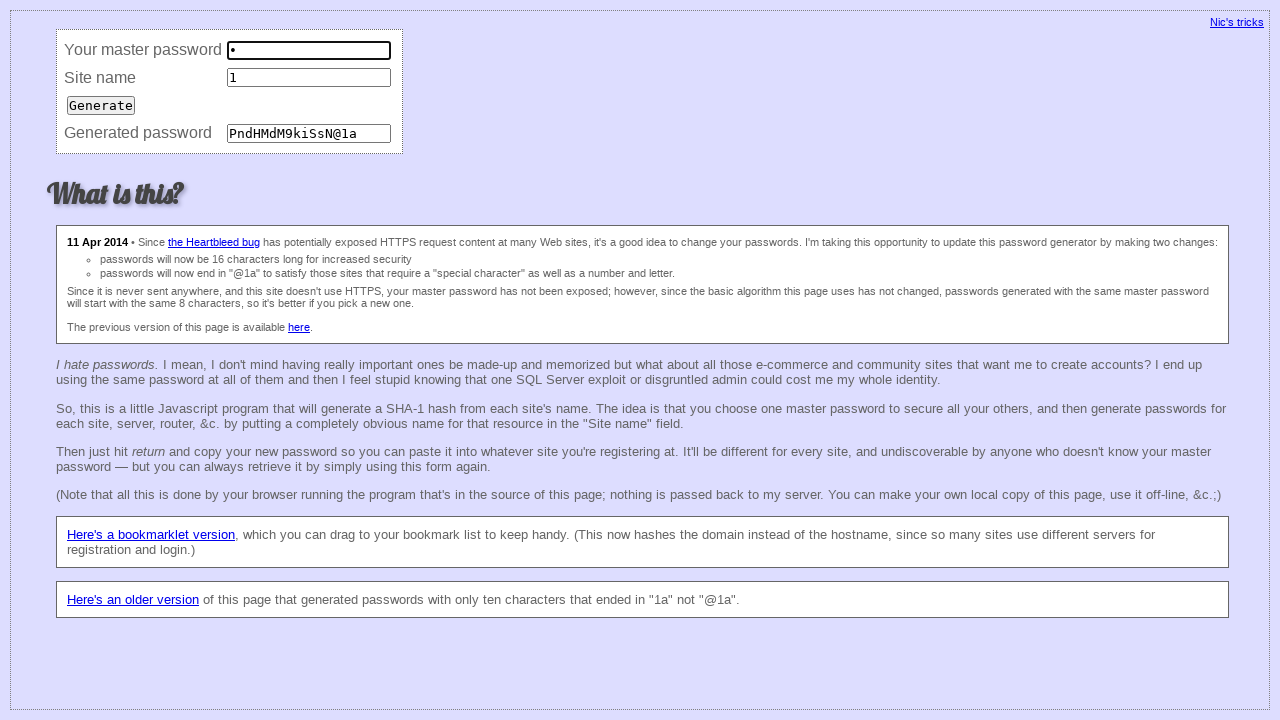

Filled site field with '1' (iteration 69) on input[name='site']
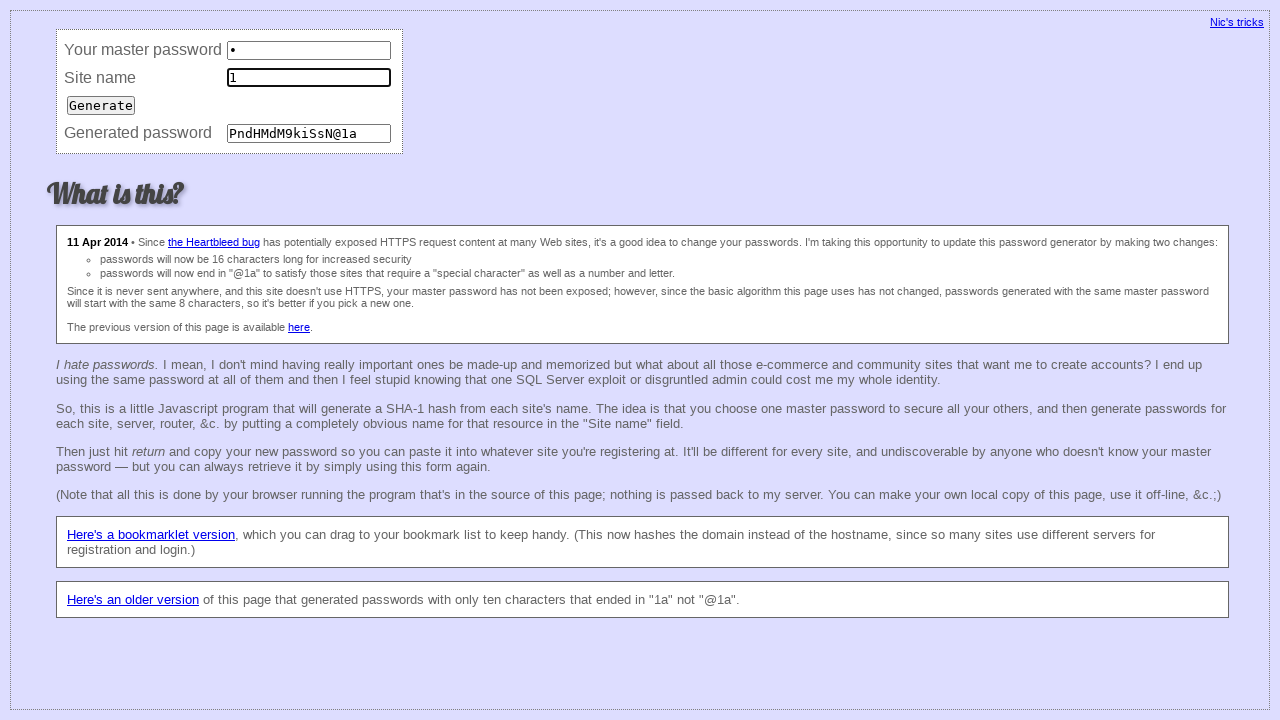

Pressed Enter to submit password generation (iteration 69) on input[name='site']
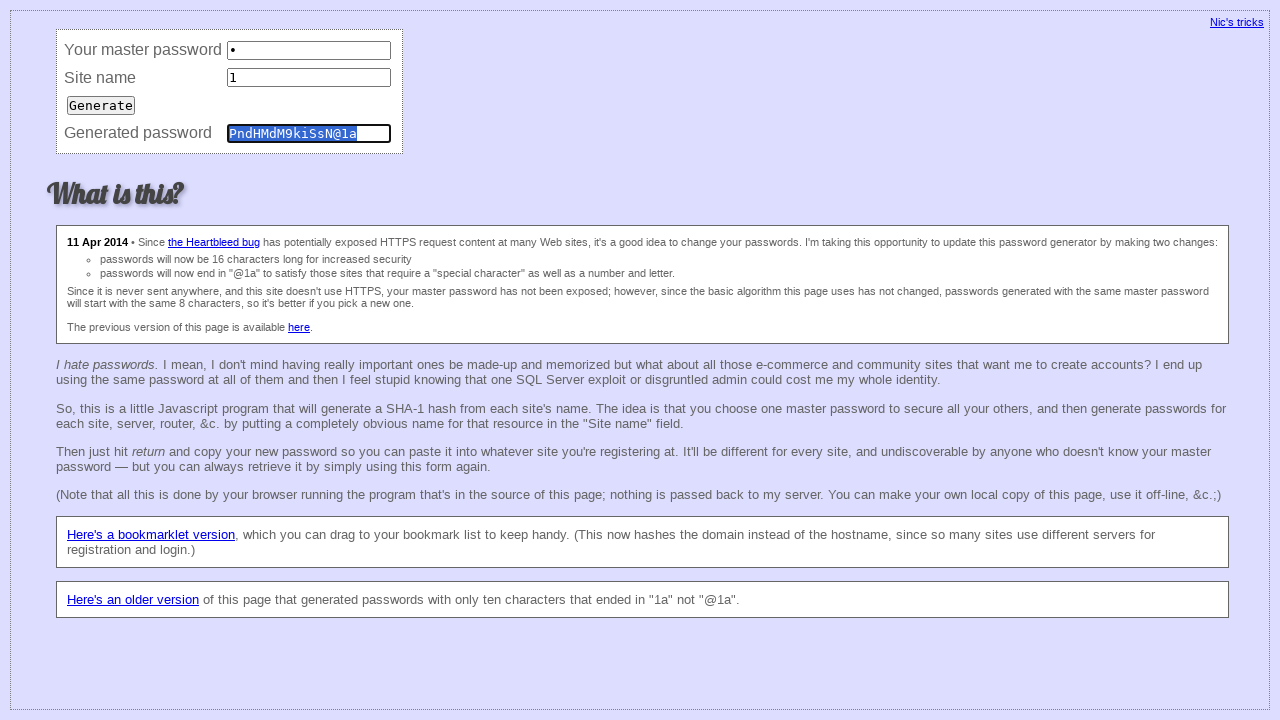

Filled master field with '1' (iteration 70) on input[name='master']
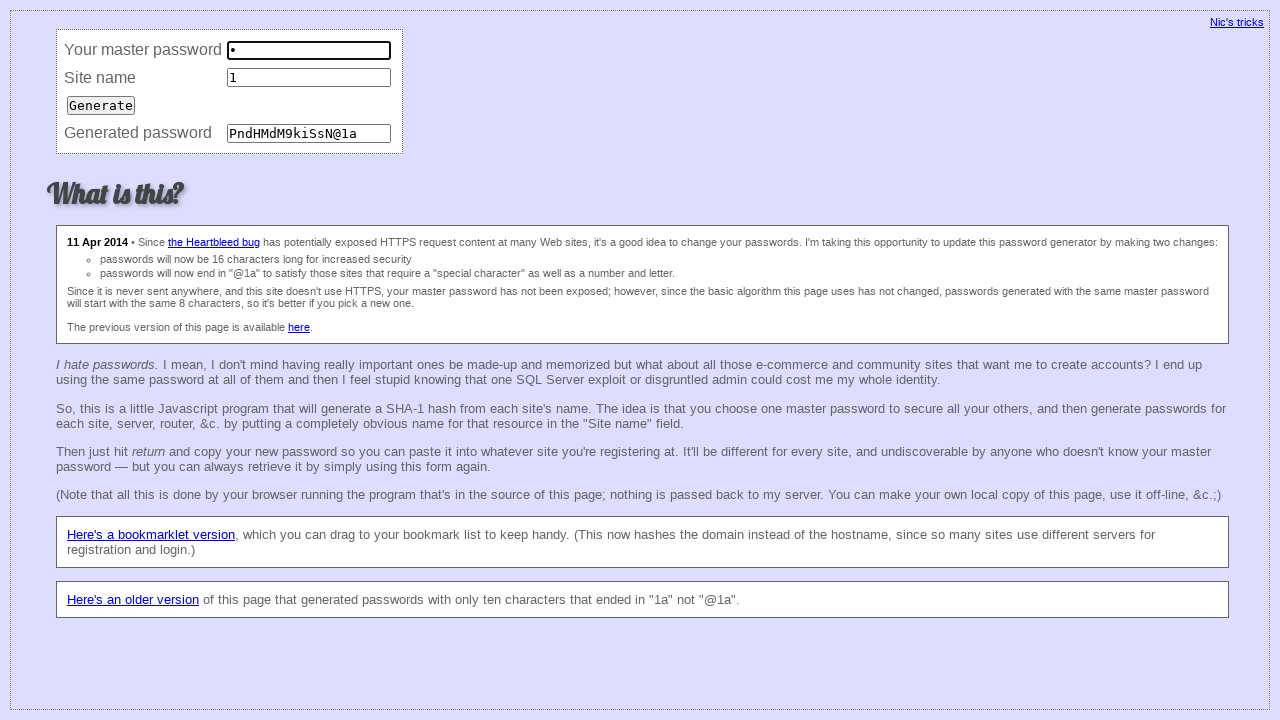

Filled site field with '1' (iteration 70) on input[name='site']
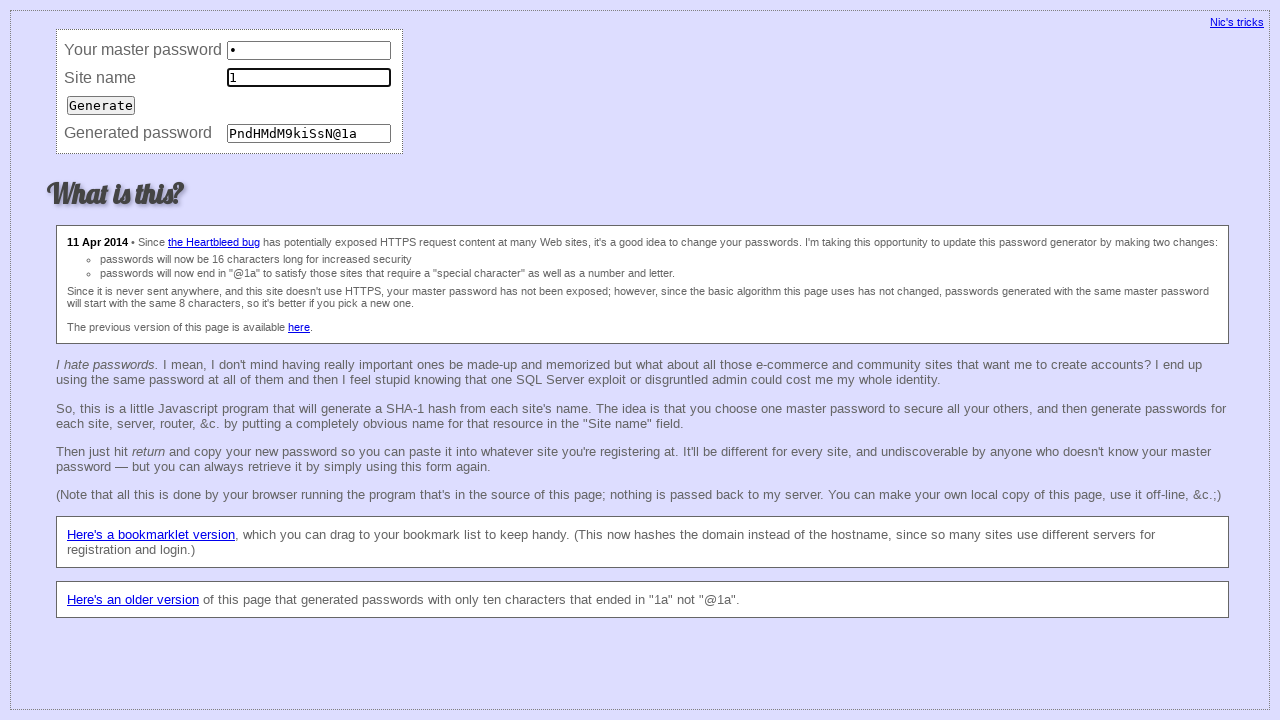

Pressed Enter to submit password generation (iteration 70) on input[name='site']
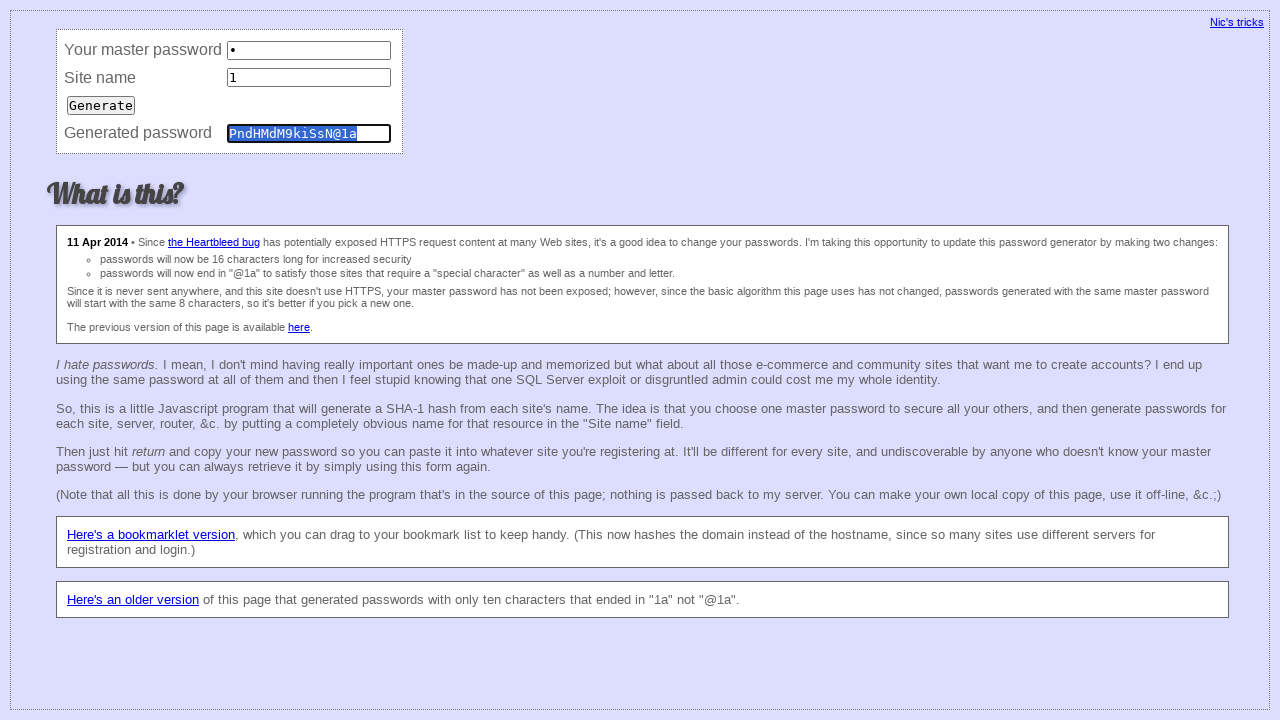

Filled master field with '1' (iteration 71) on input[name='master']
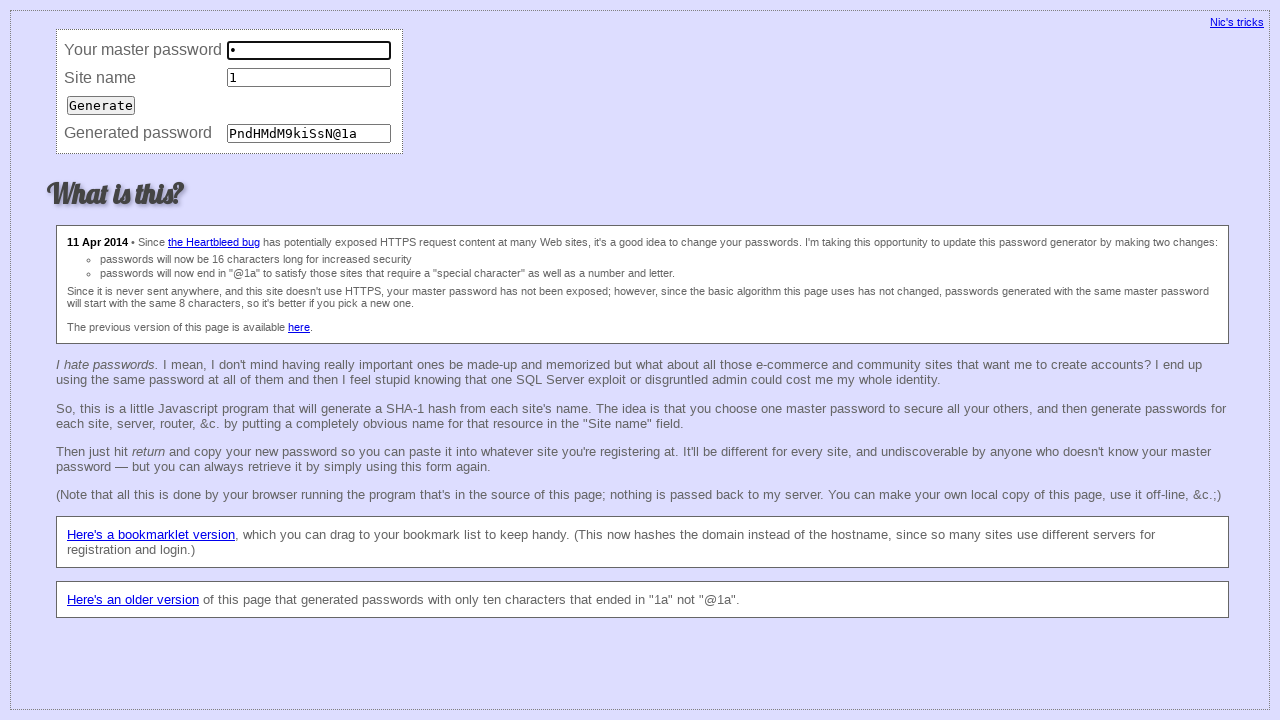

Filled site field with '1' (iteration 71) on input[name='site']
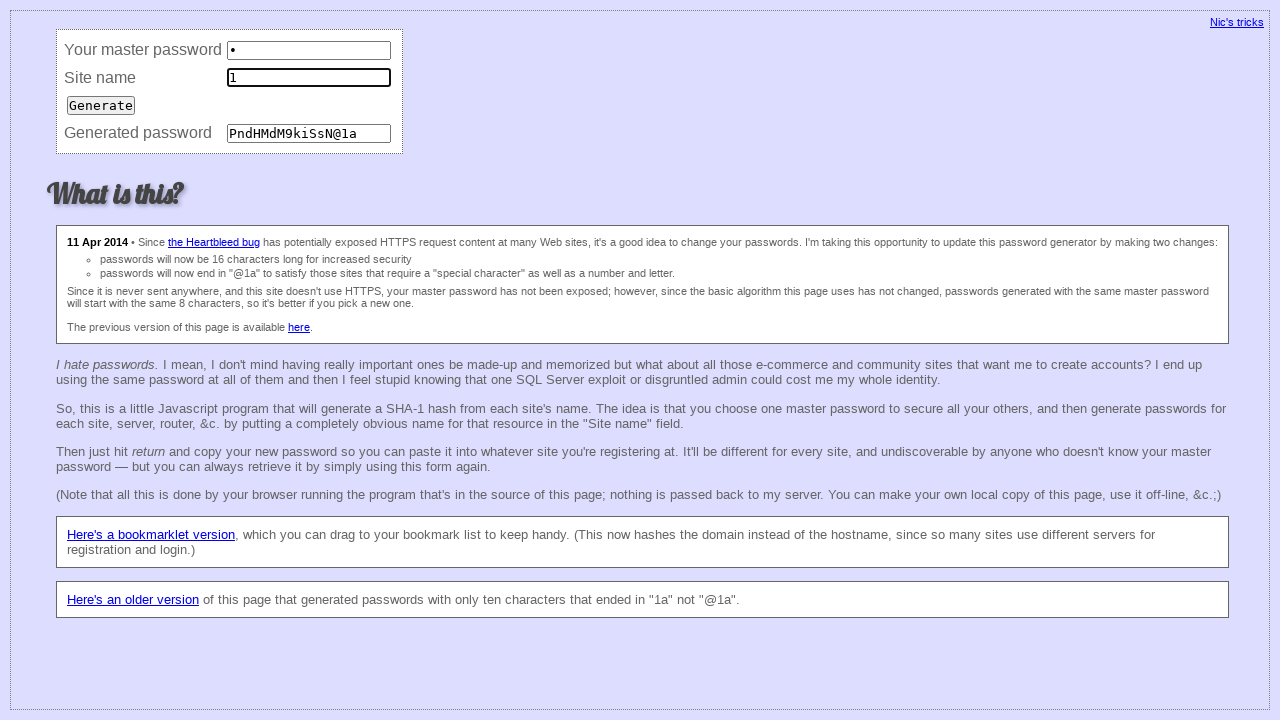

Pressed Enter to submit password generation (iteration 71) on input[name='site']
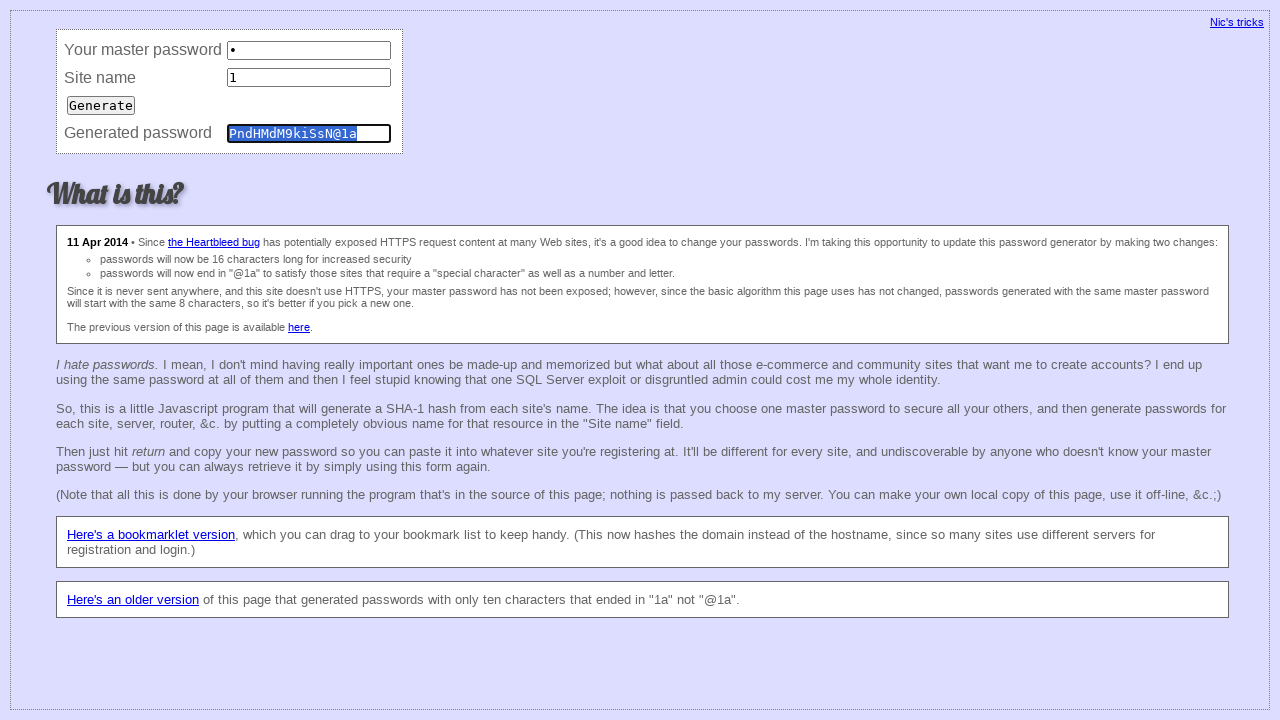

Filled master field with '1' (iteration 72) on input[name='master']
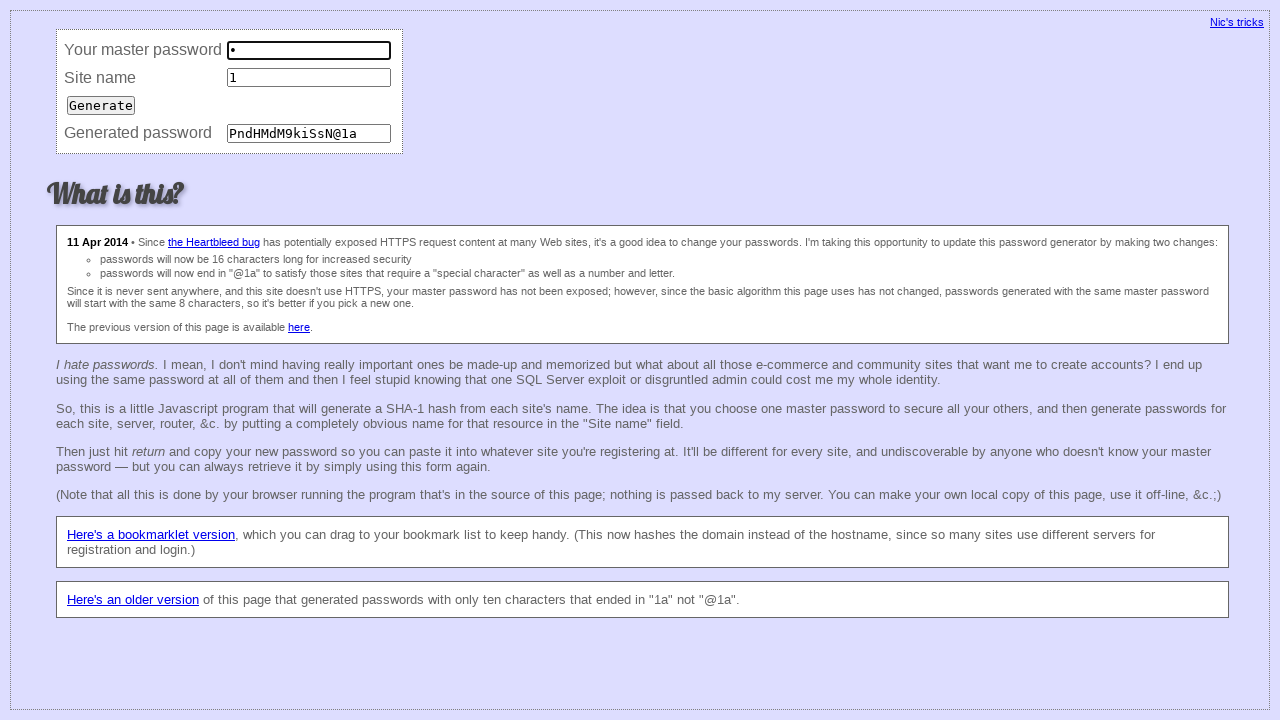

Filled site field with '1' (iteration 72) on input[name='site']
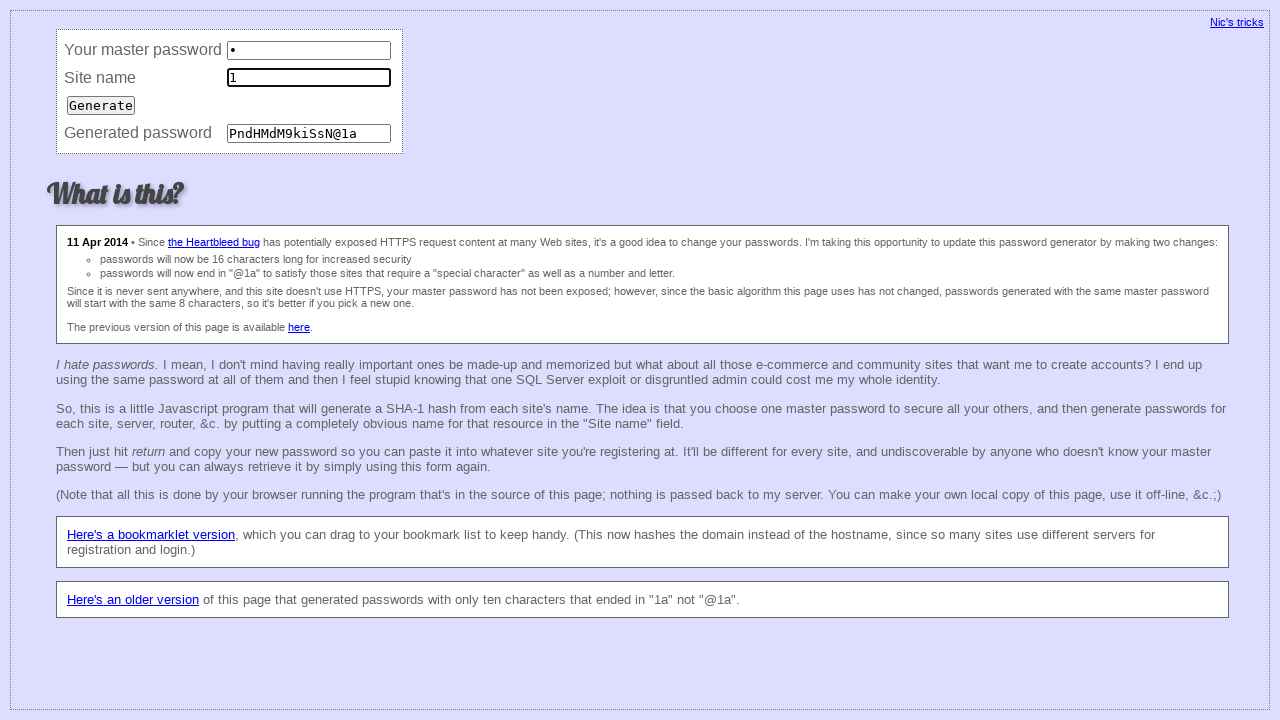

Pressed Enter to submit password generation (iteration 72) on input[name='site']
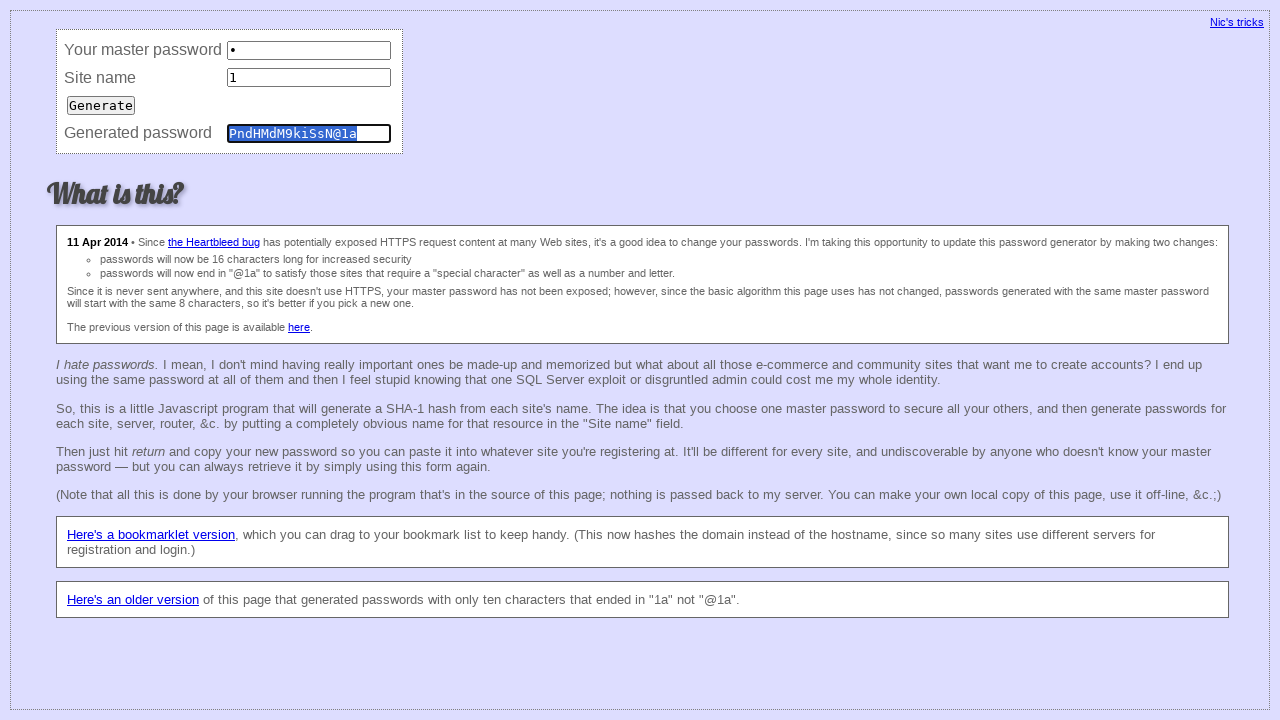

Filled master field with '1' (iteration 73) on input[name='master']
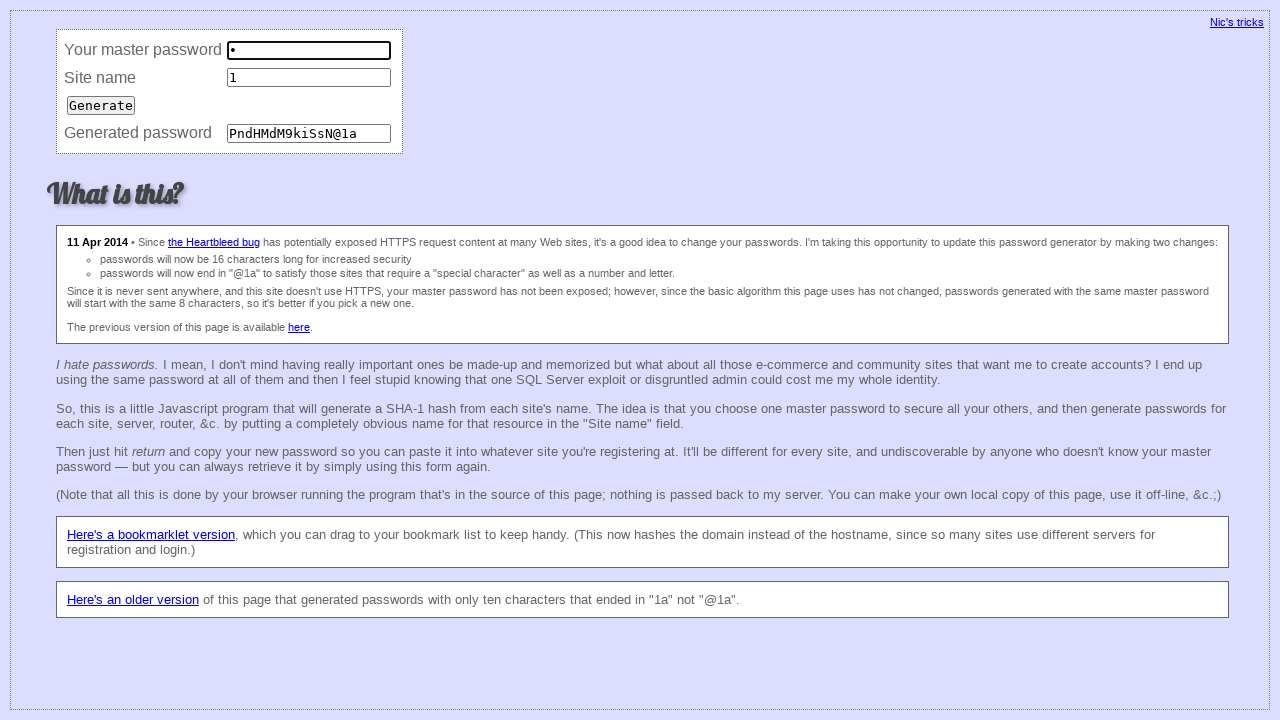

Filled site field with '1' (iteration 73) on input[name='site']
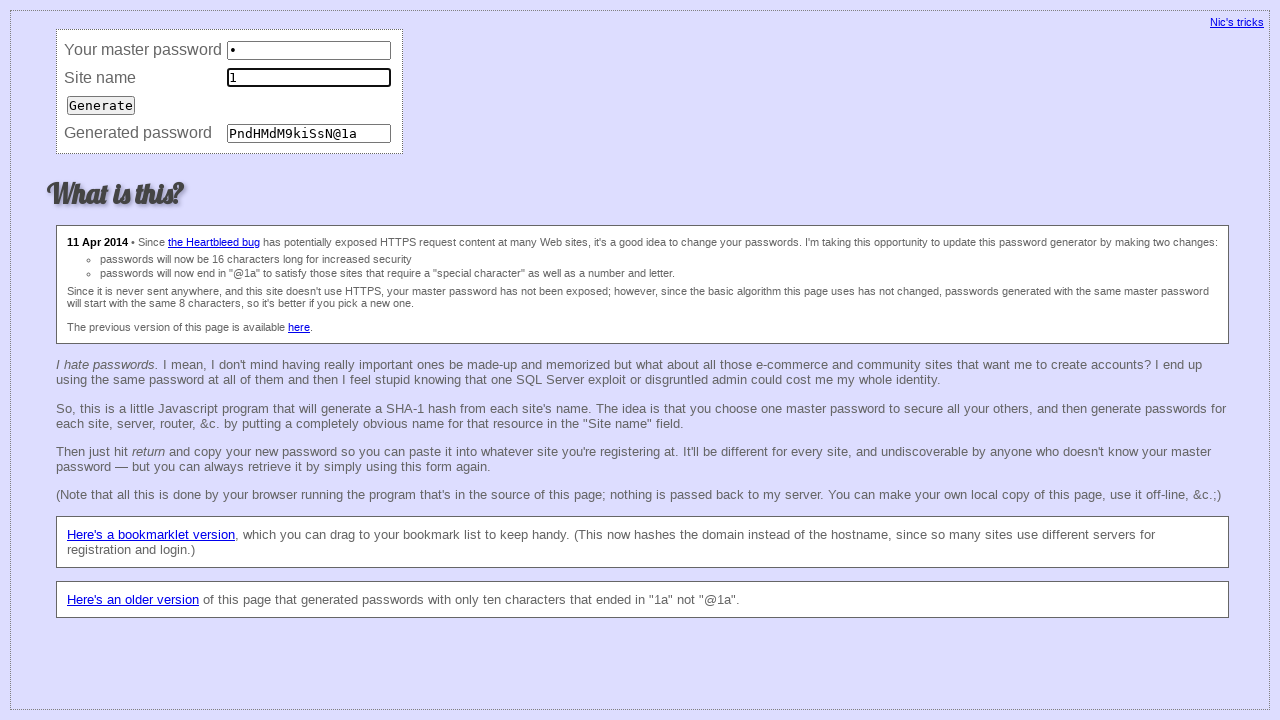

Pressed Enter to submit password generation (iteration 73) on input[name='site']
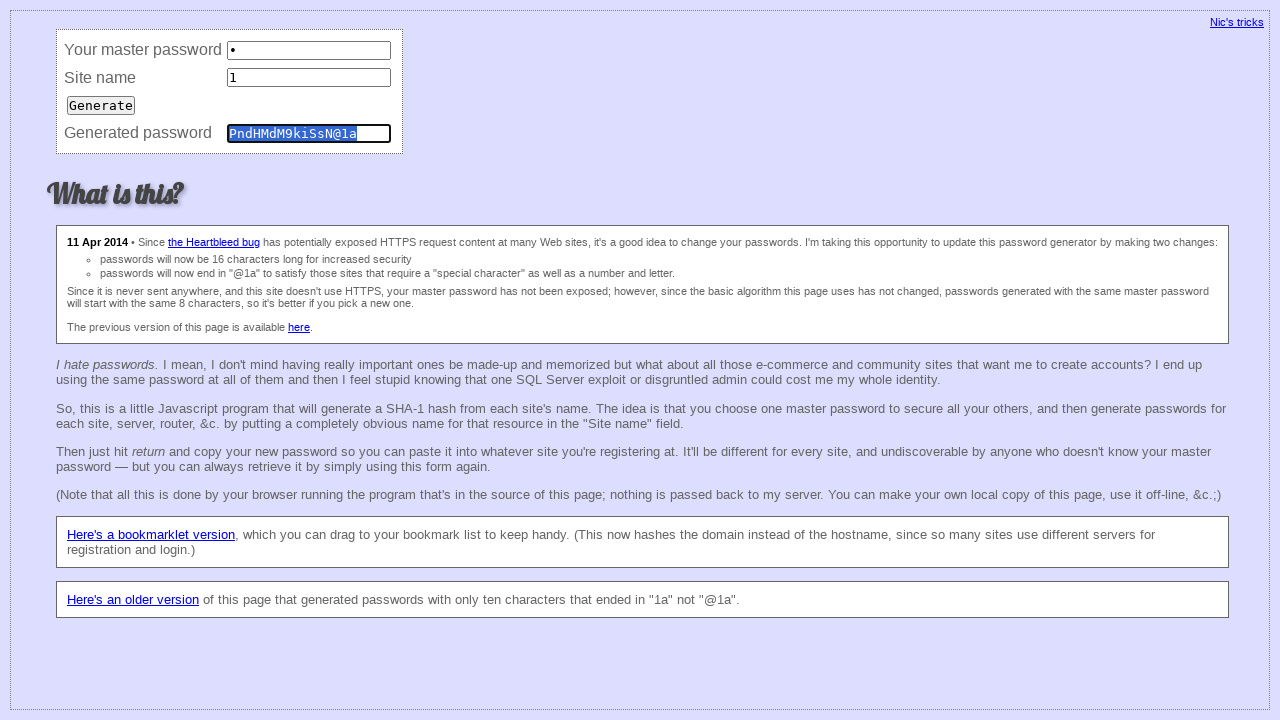

Filled master field with '1' (iteration 74) on input[name='master']
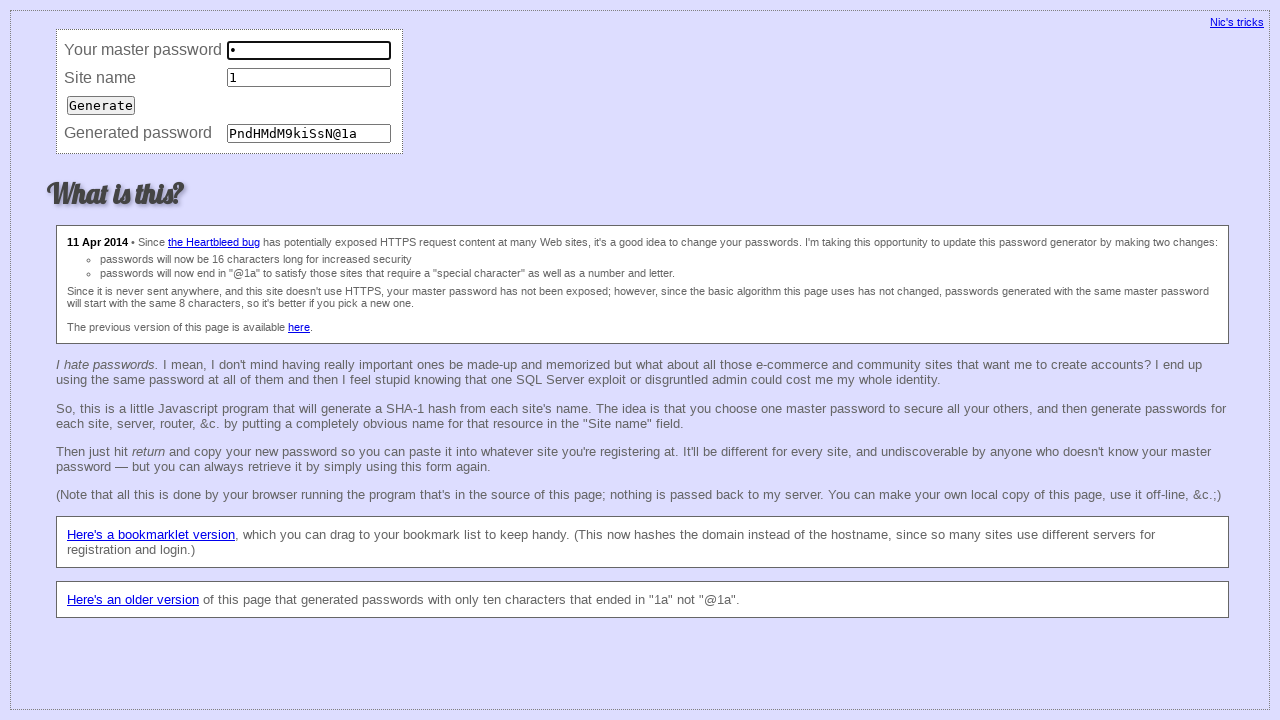

Filled site field with '1' (iteration 74) on input[name='site']
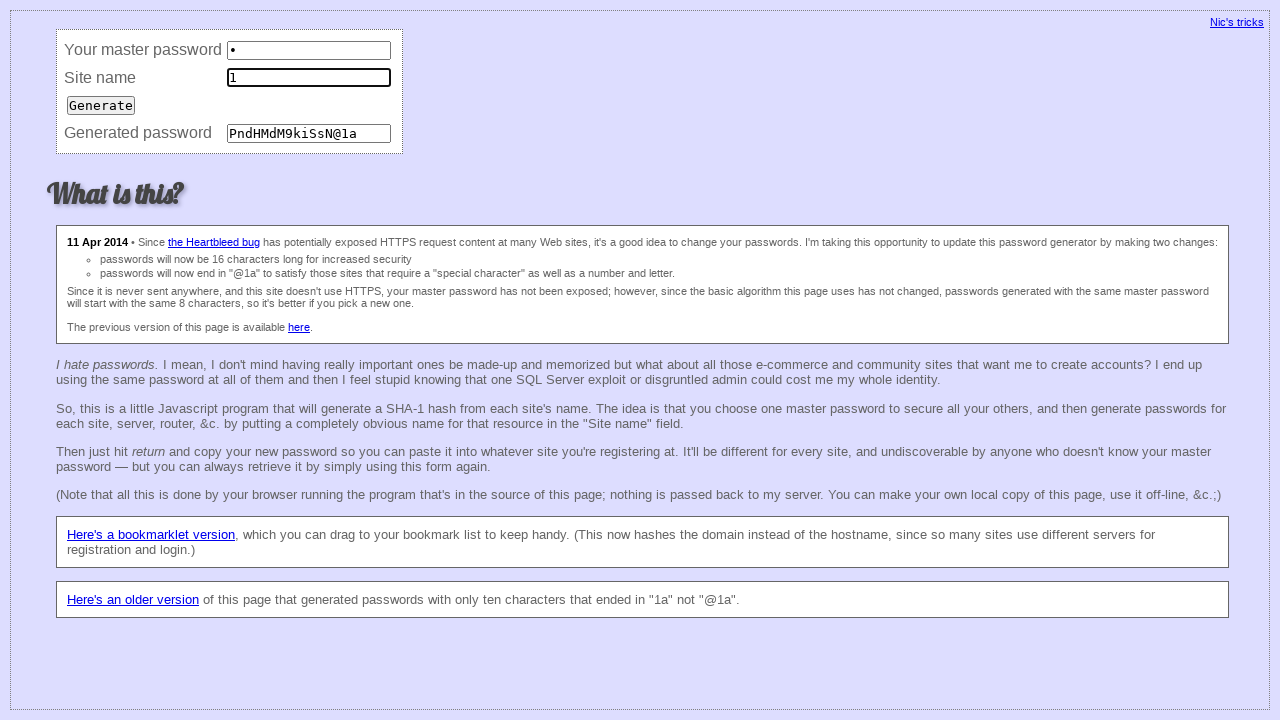

Pressed Enter to submit password generation (iteration 74) on input[name='site']
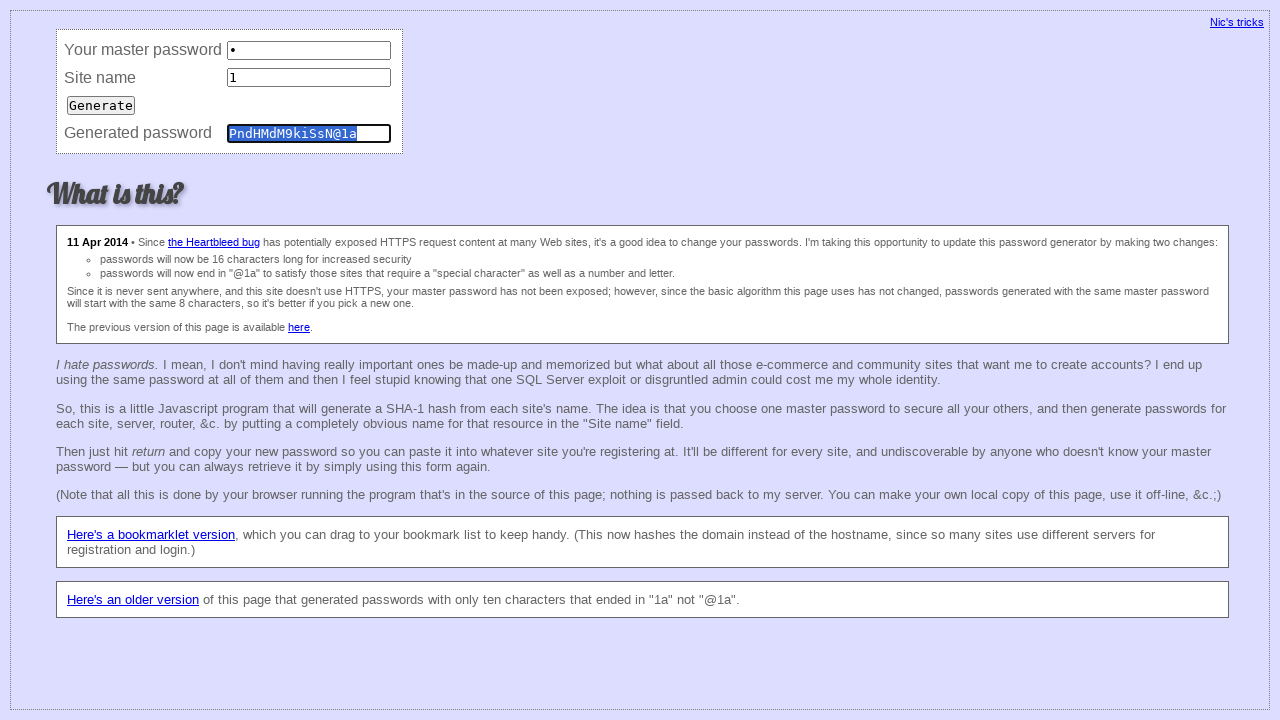

Filled master field with '1' (iteration 75) on input[name='master']
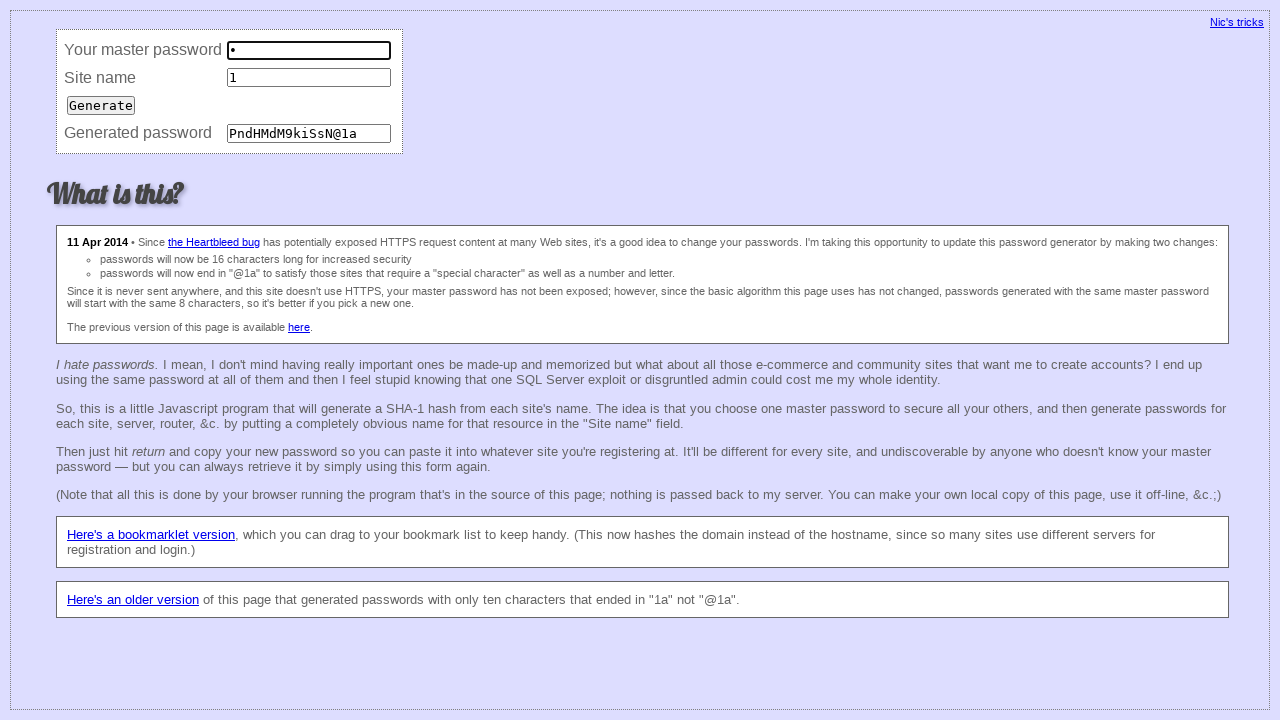

Filled site field with '1' (iteration 75) on input[name='site']
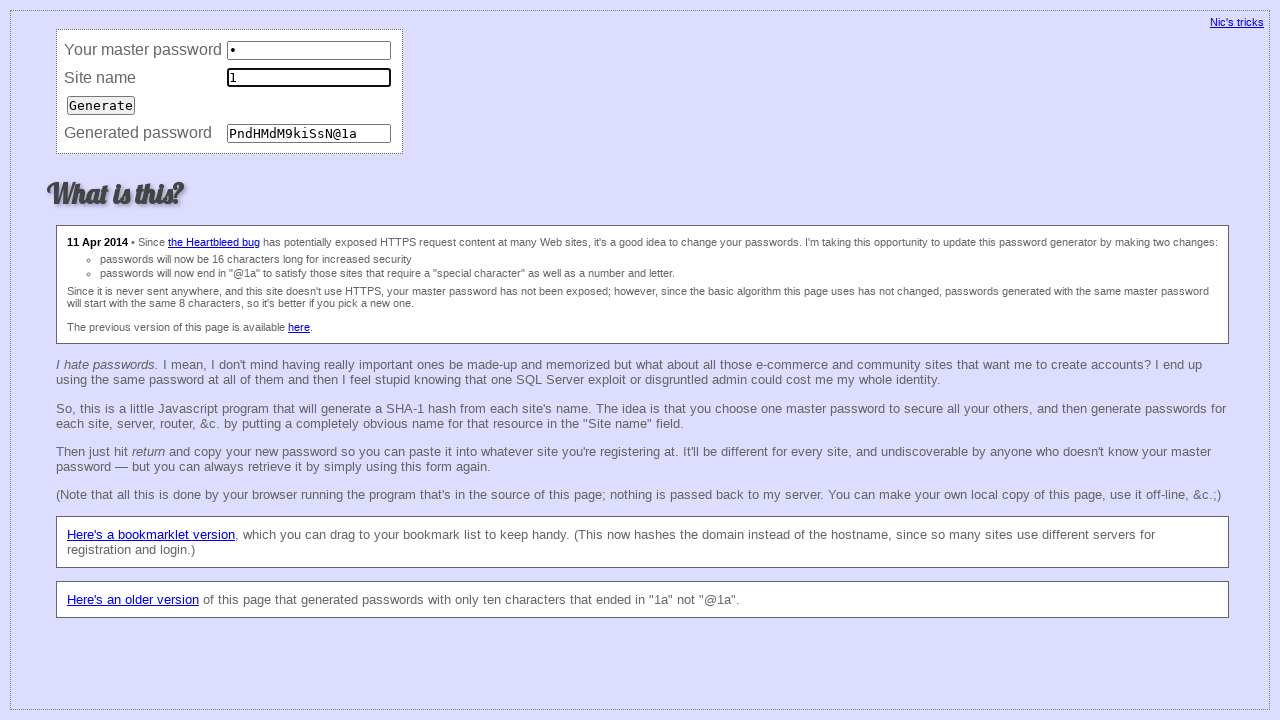

Pressed Enter to submit password generation (iteration 75) on input[name='site']
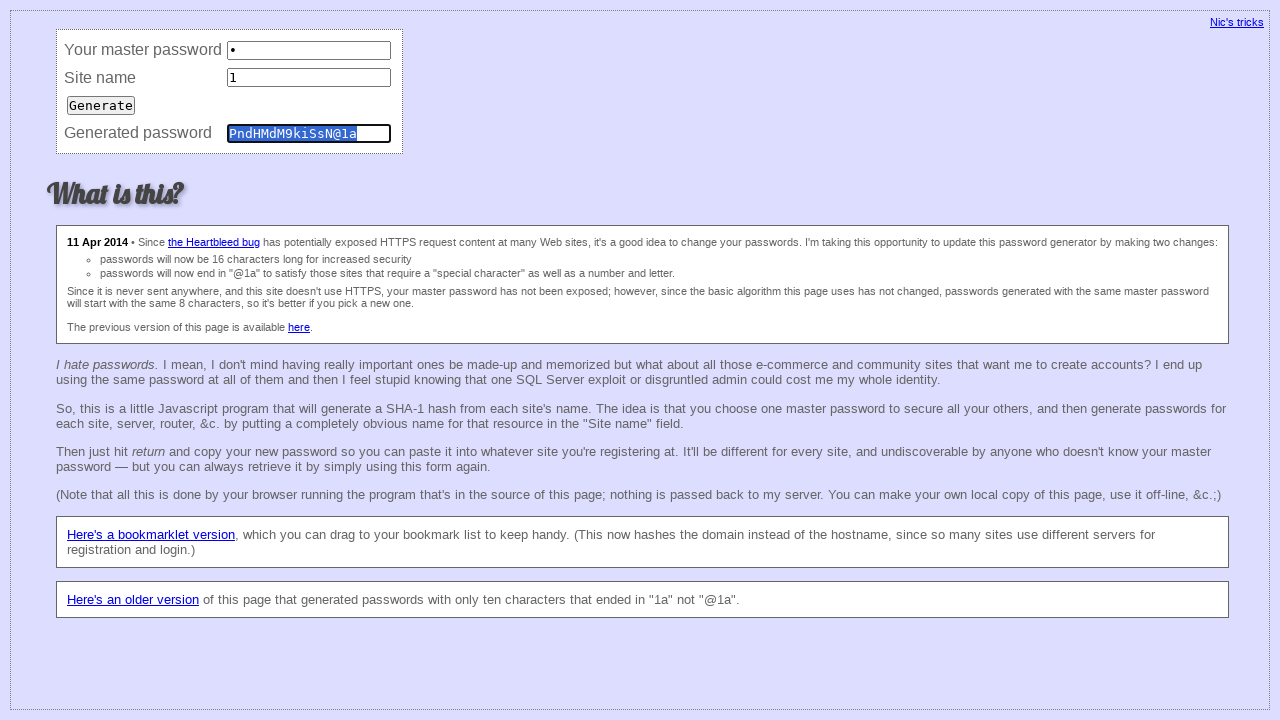

Filled master field with '1' (iteration 76) on input[name='master']
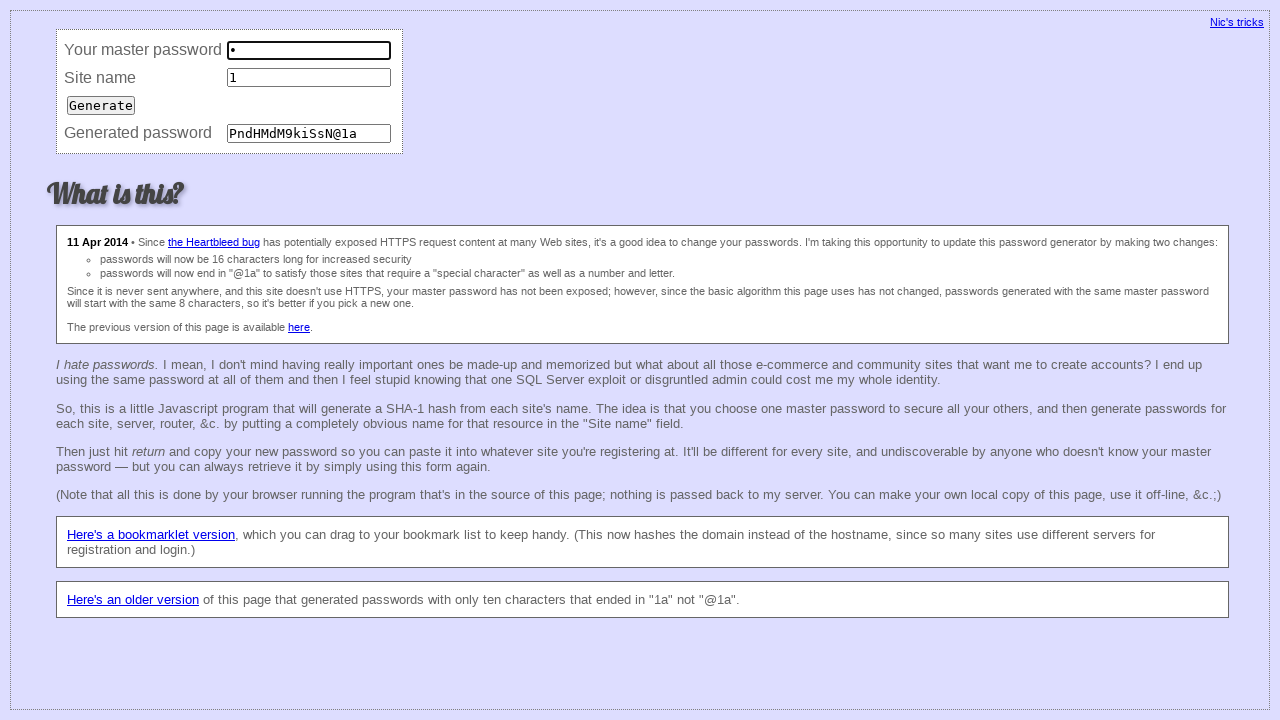

Filled site field with '1' (iteration 76) on input[name='site']
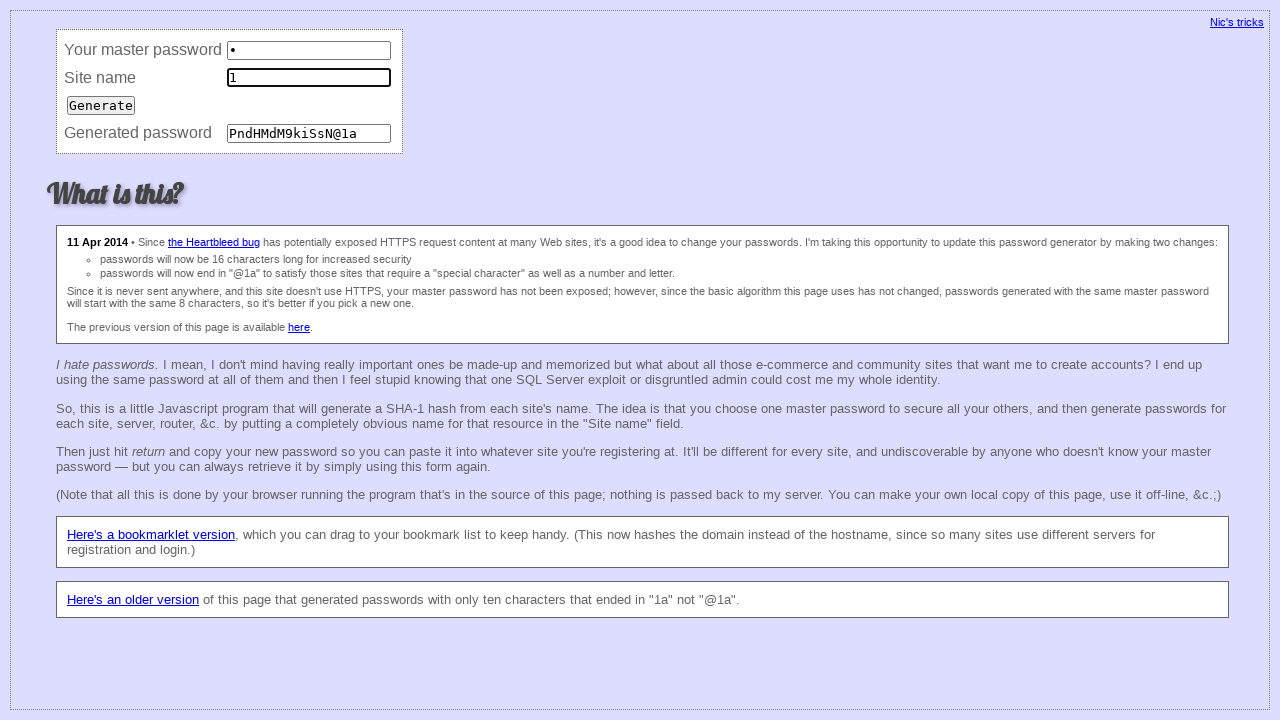

Pressed Enter to submit password generation (iteration 76) on input[name='site']
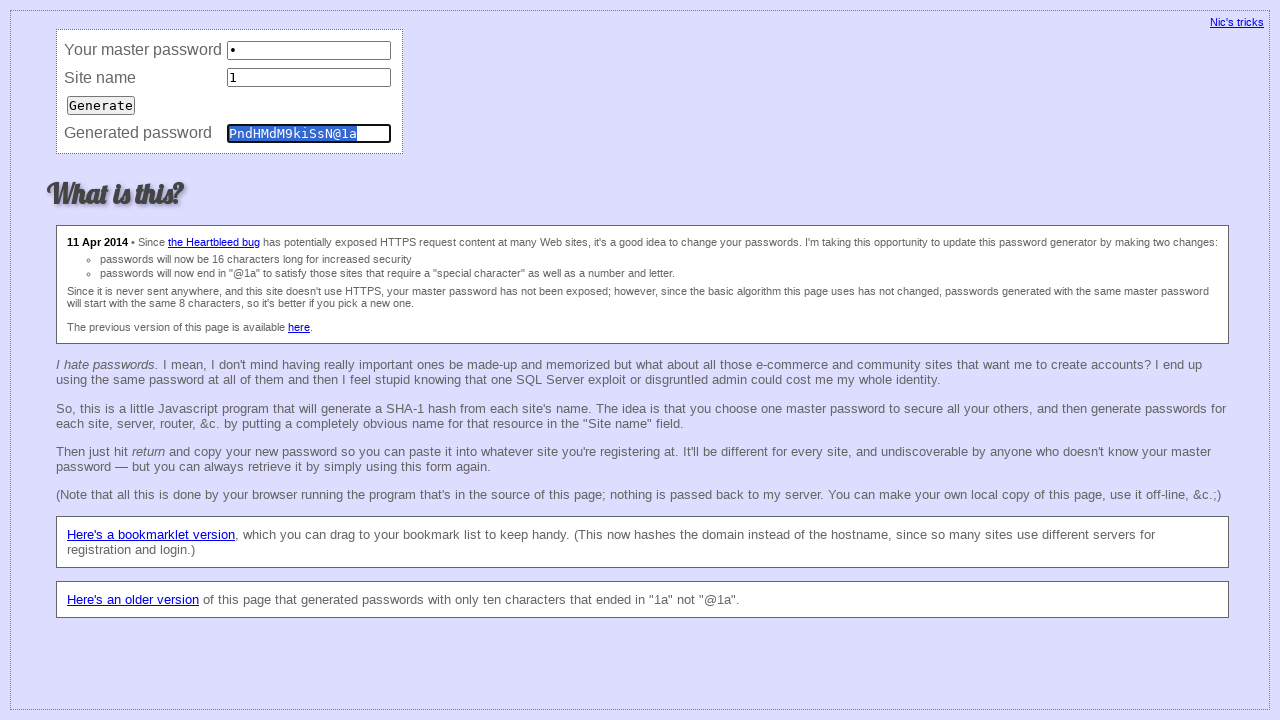

Filled master field with '1' (iteration 77) on input[name='master']
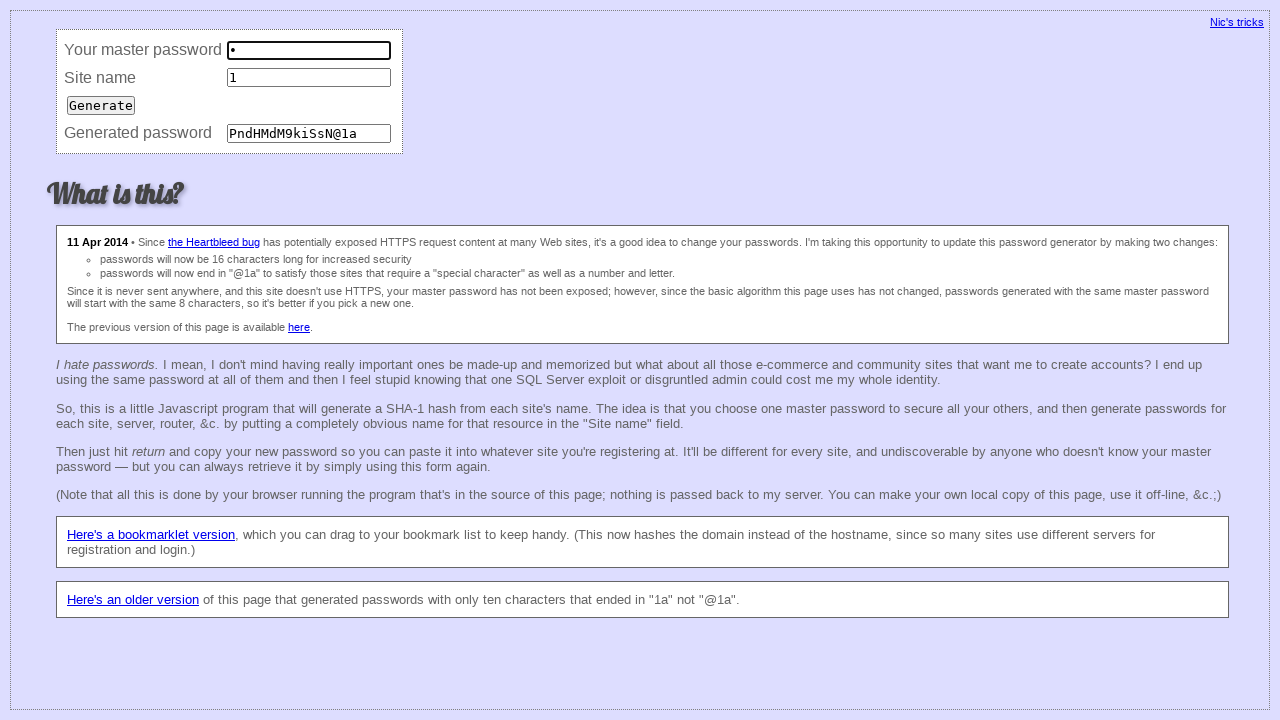

Filled site field with '1' (iteration 77) on input[name='site']
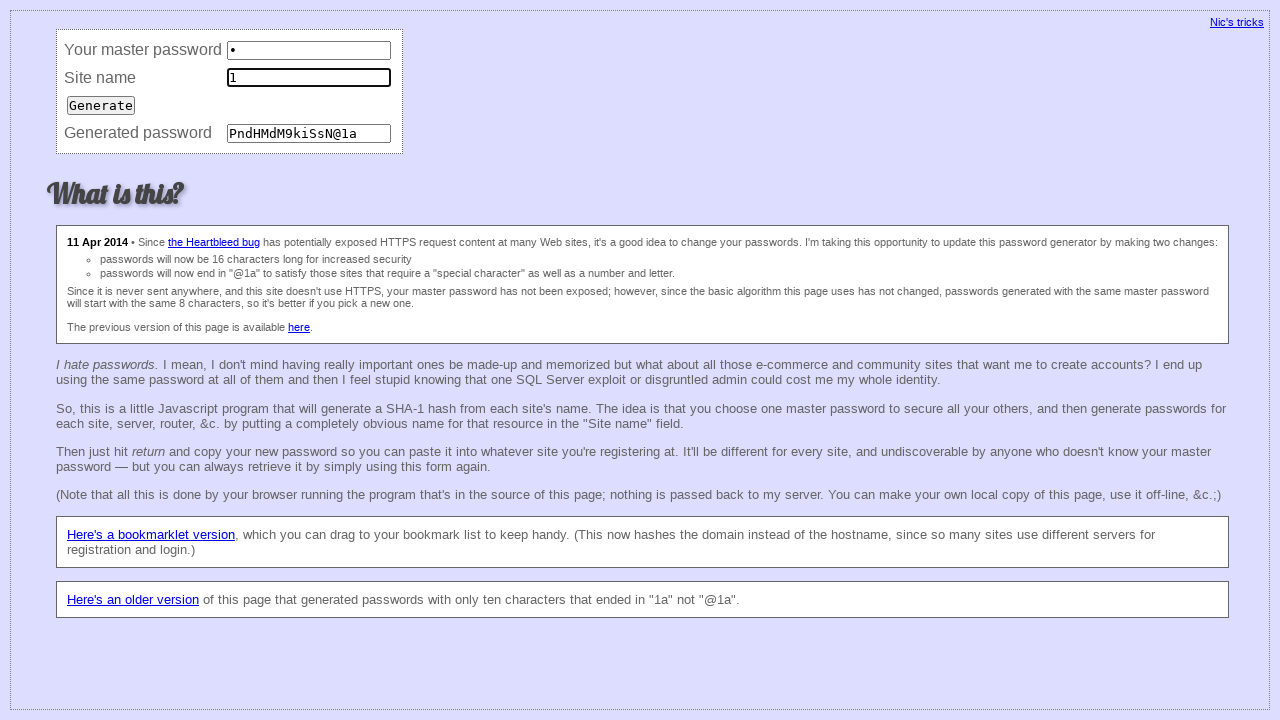

Pressed Enter to submit password generation (iteration 77) on input[name='site']
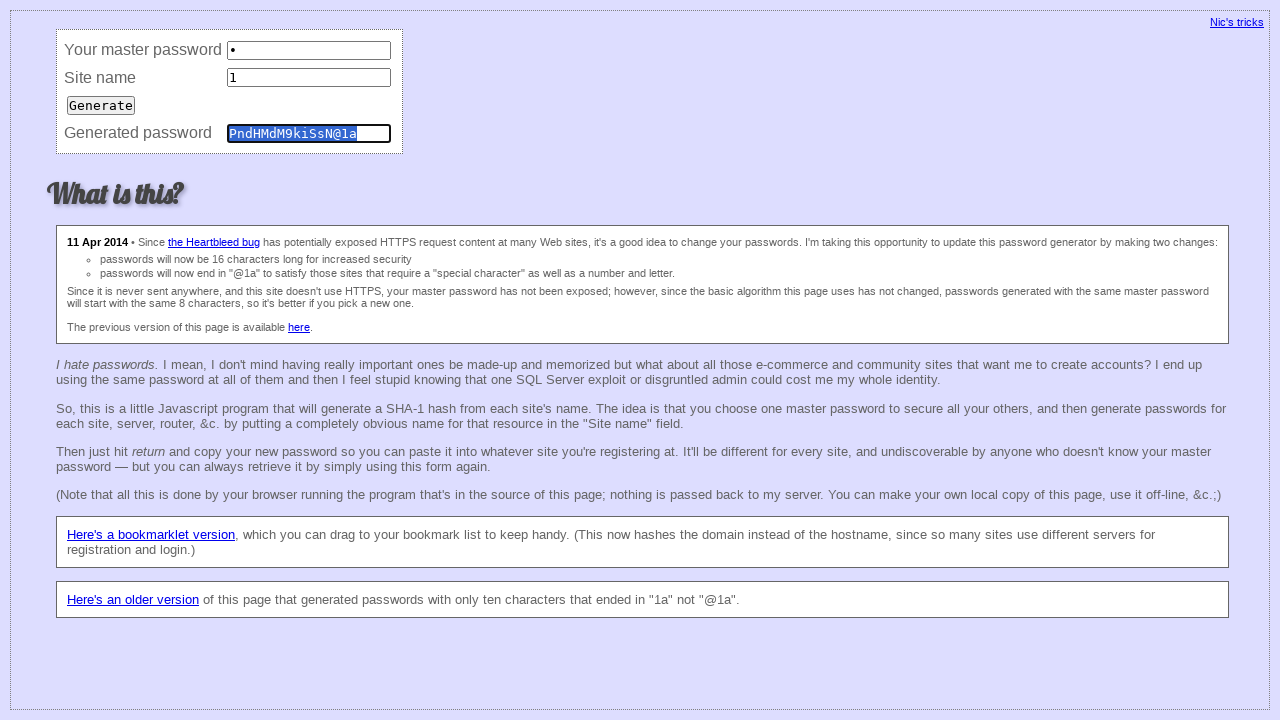

Filled master field with '1' (iteration 78) on input[name='master']
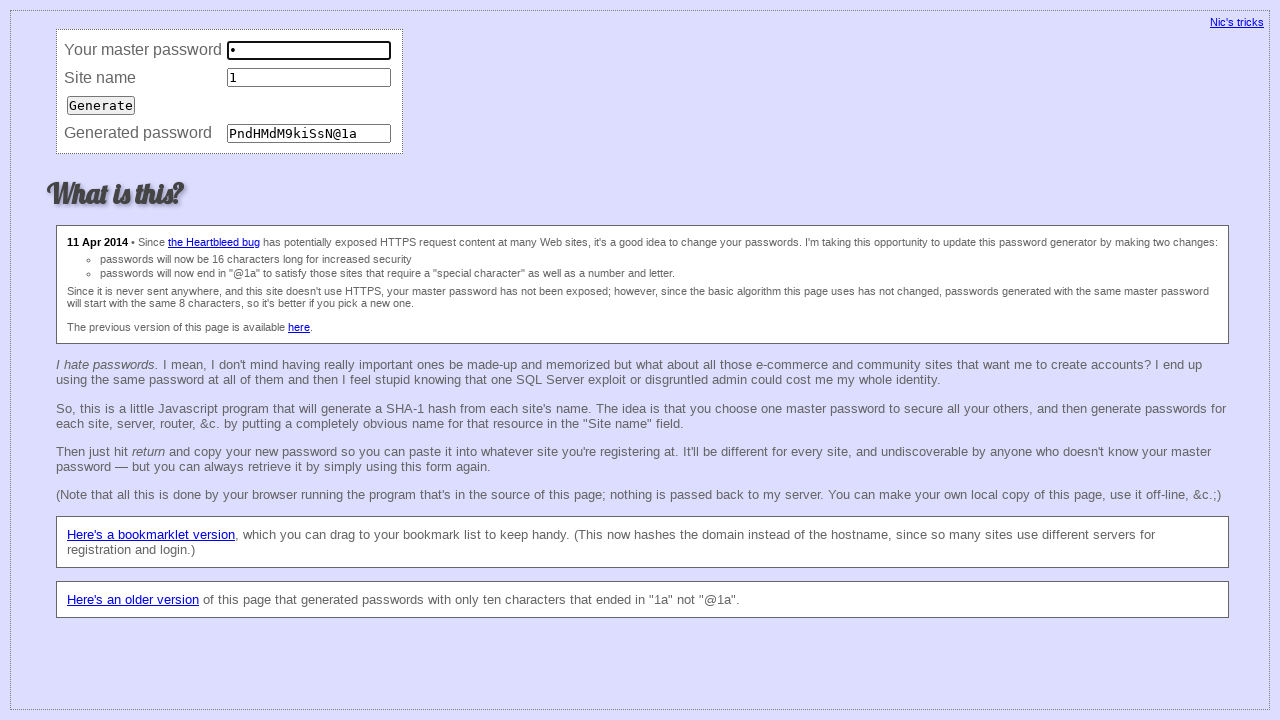

Filled site field with '1' (iteration 78) on input[name='site']
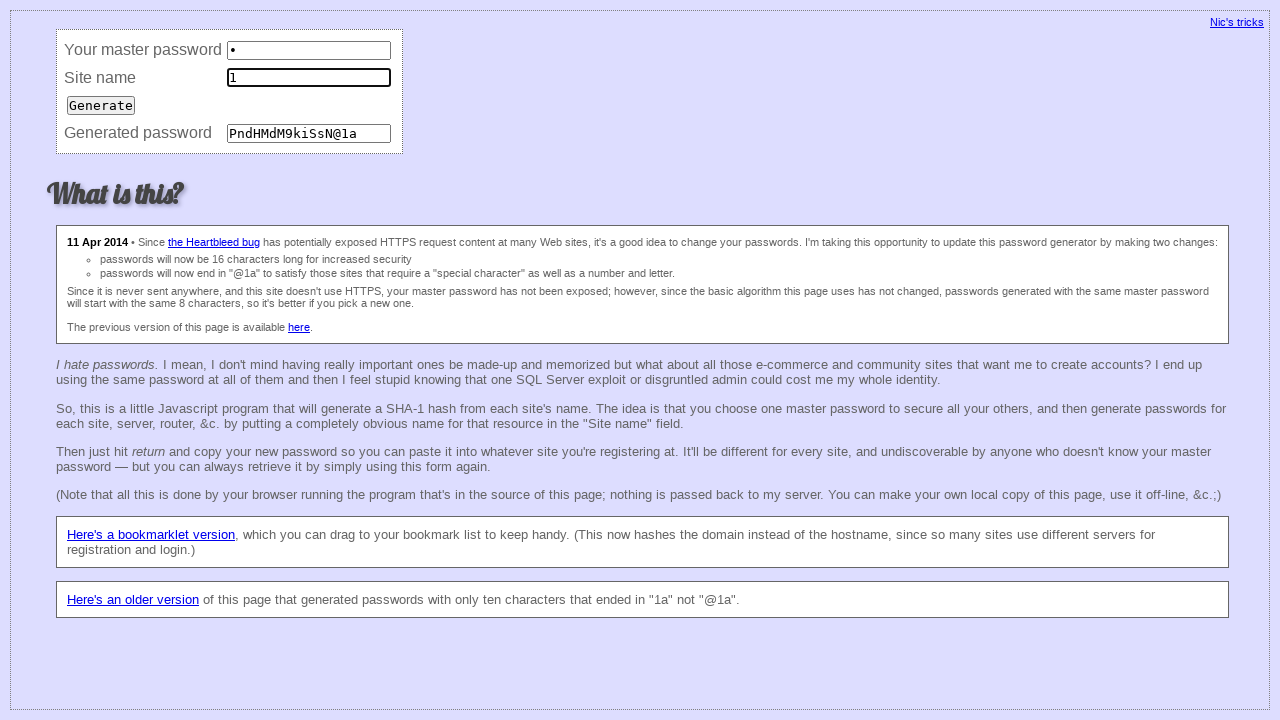

Pressed Enter to submit password generation (iteration 78) on input[name='site']
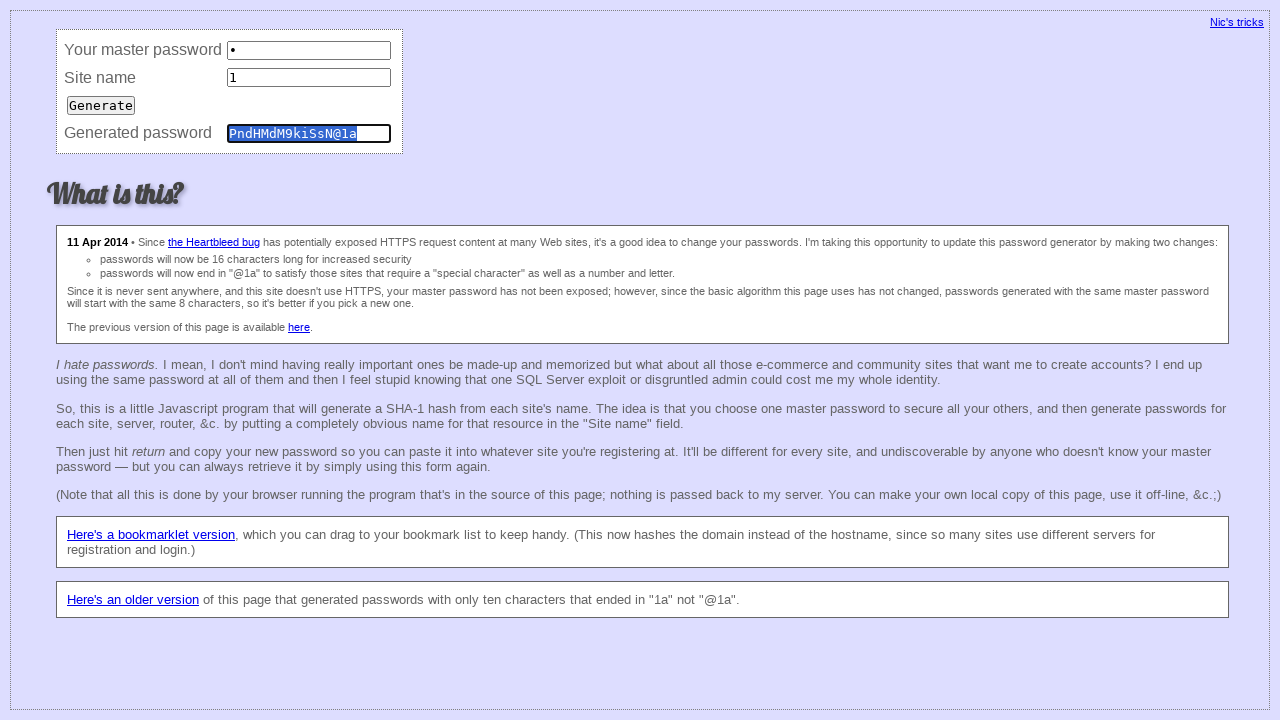

Filled master field with '1' (iteration 79) on input[name='master']
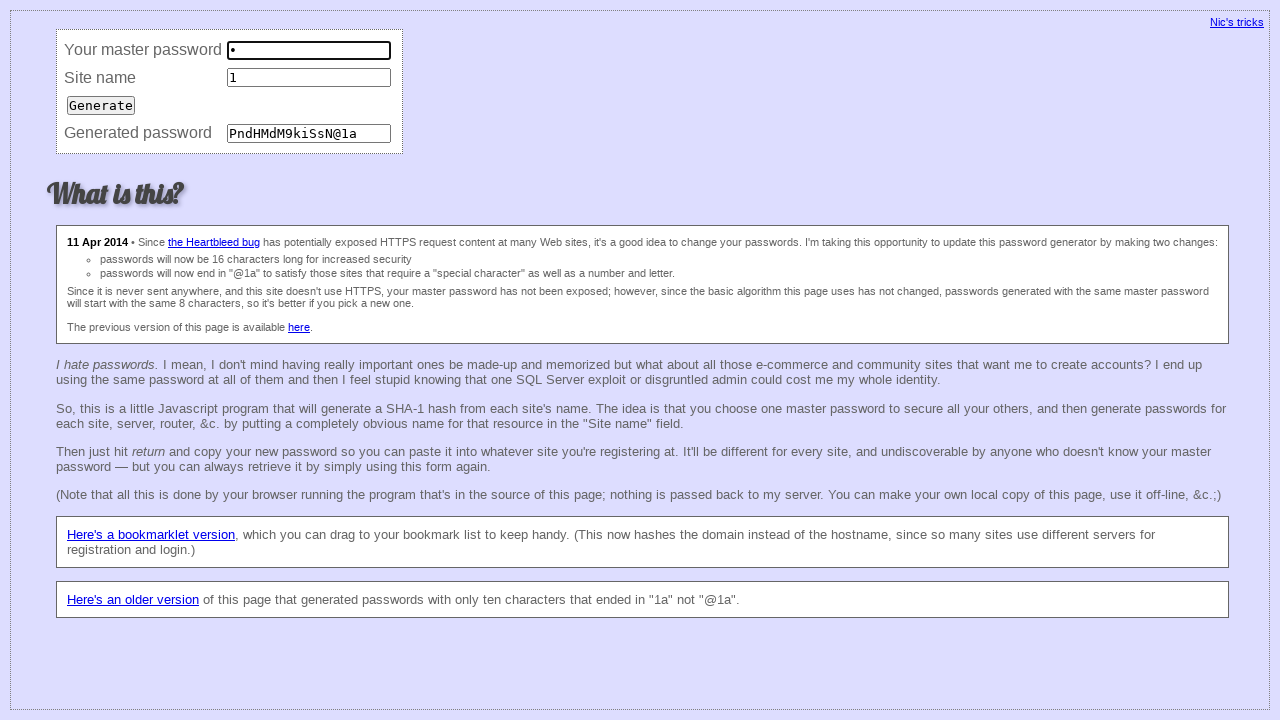

Filled site field with '1' (iteration 79) on input[name='site']
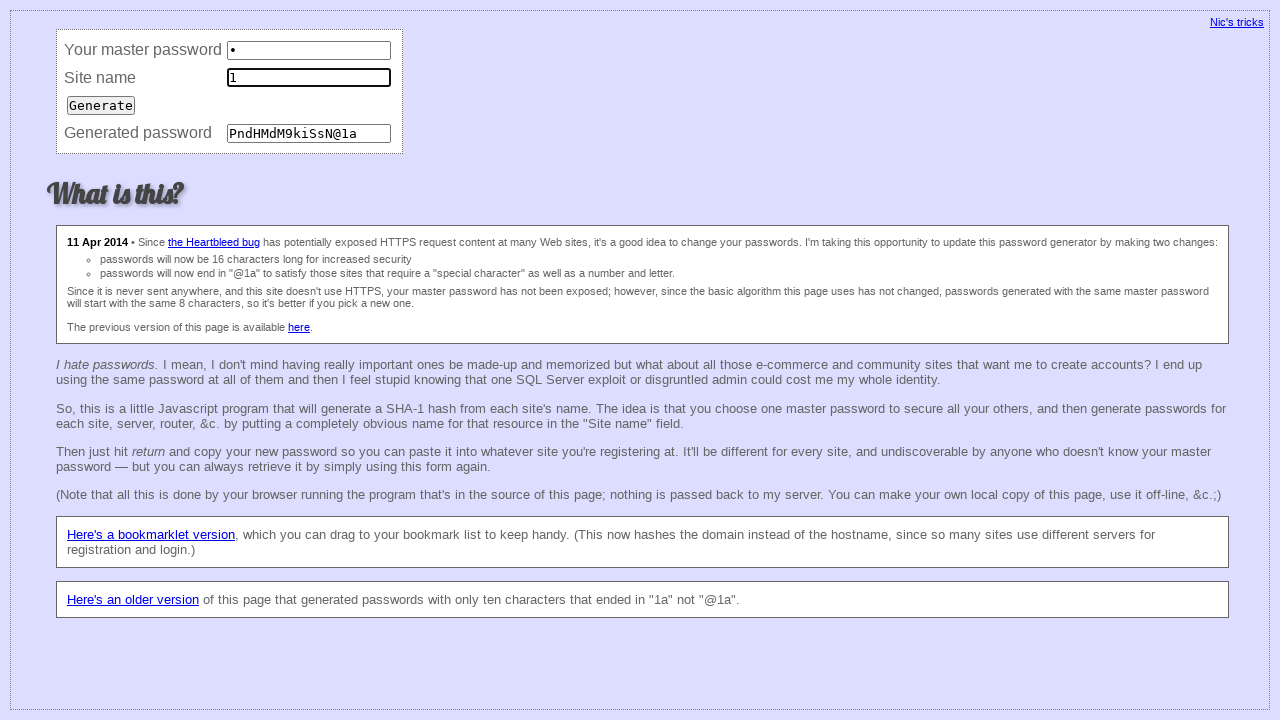

Pressed Enter to submit password generation (iteration 79) on input[name='site']
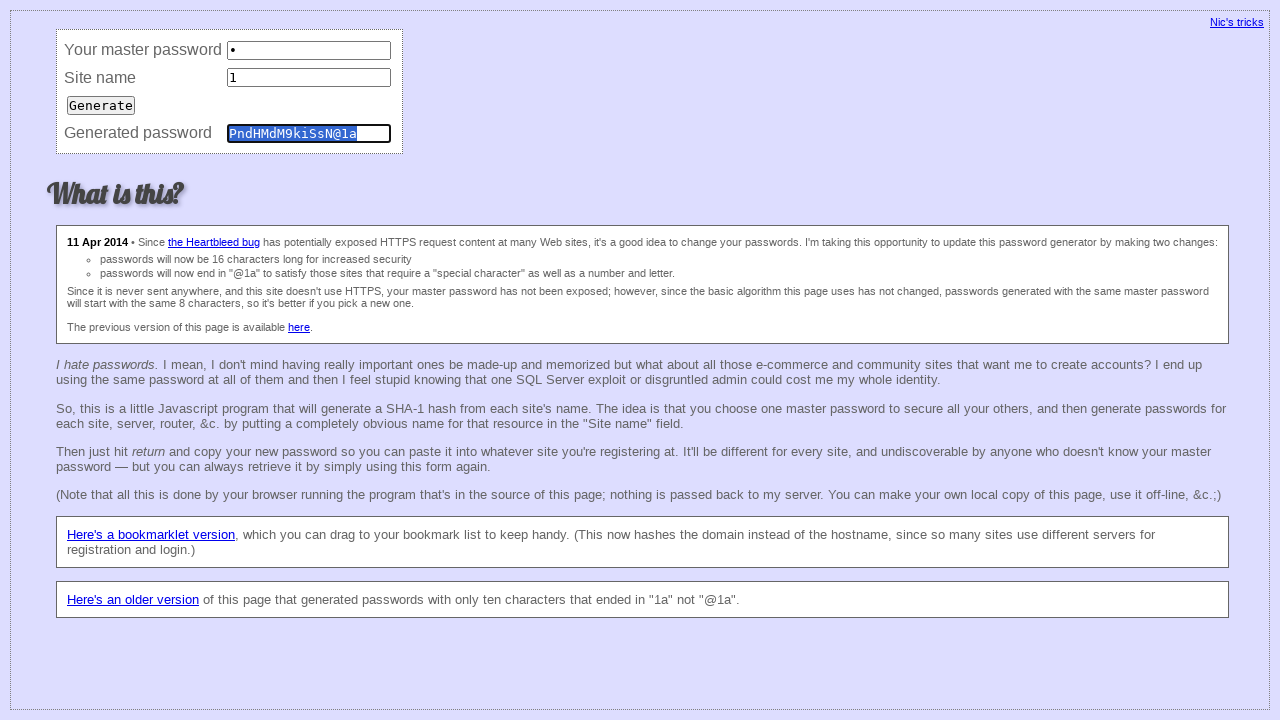

Filled master field with '1' (iteration 80) on input[name='master']
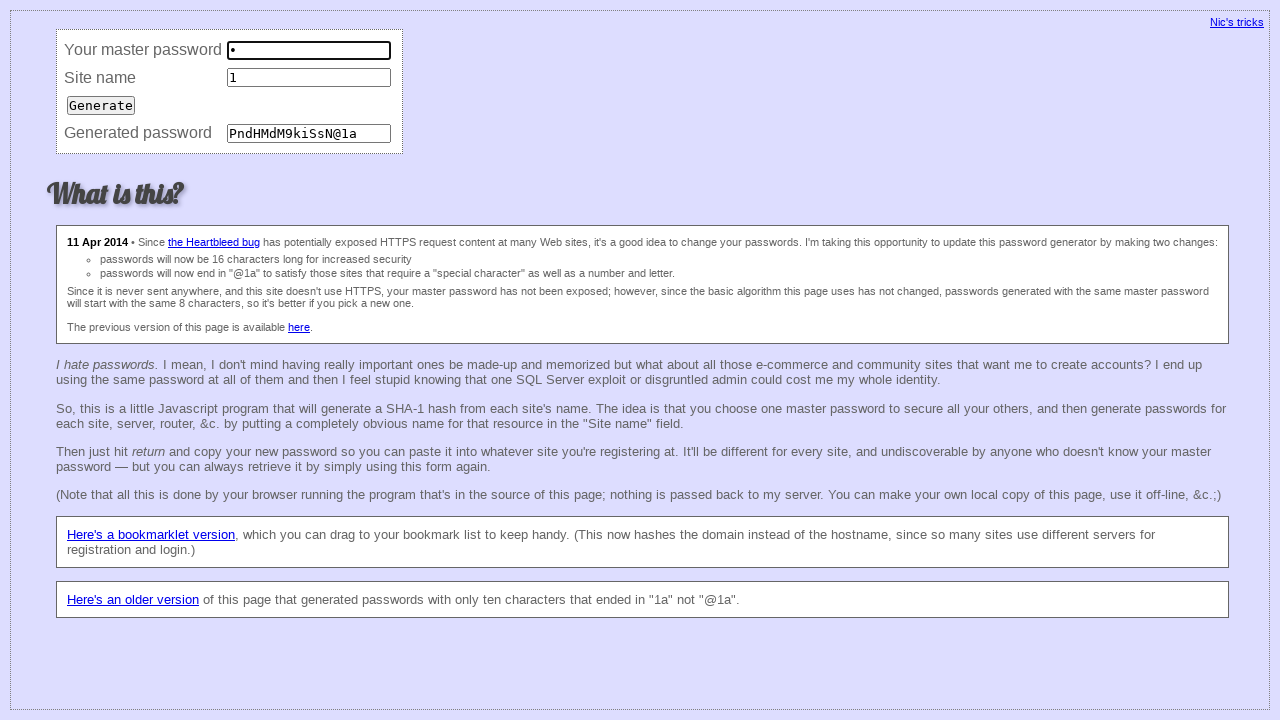

Filled site field with '1' (iteration 80) on input[name='site']
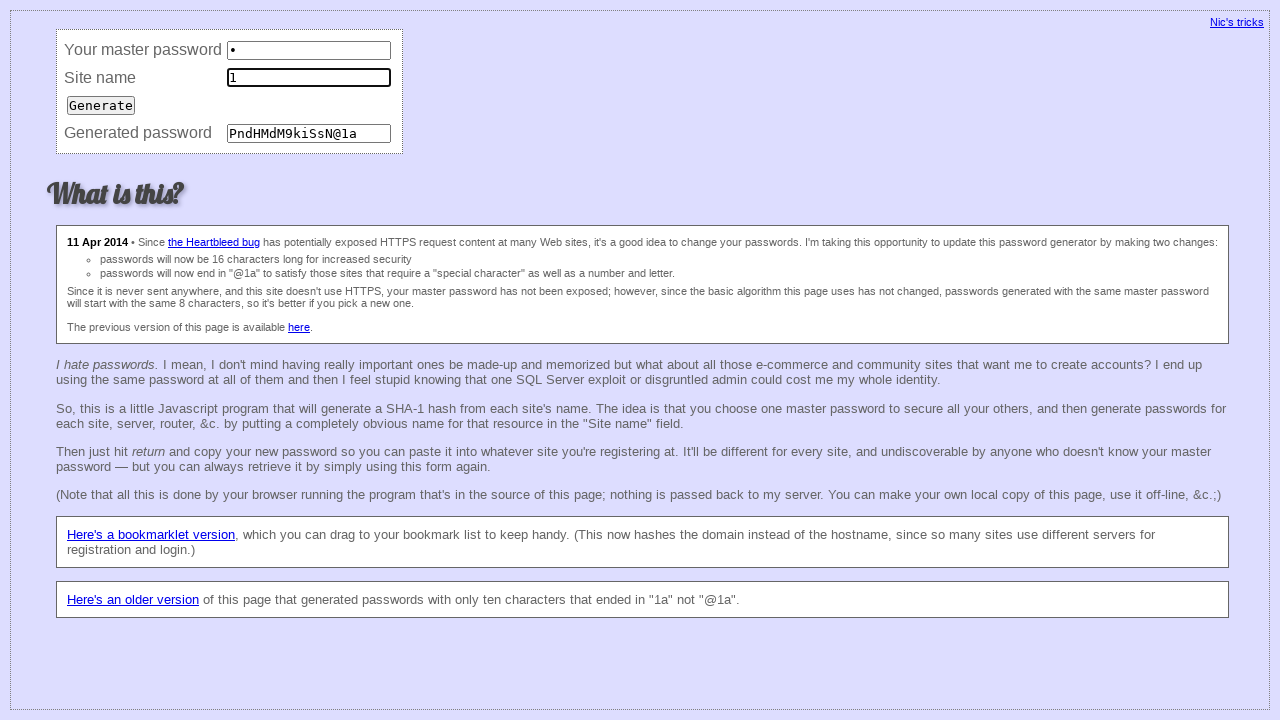

Pressed Enter to submit password generation (iteration 80) on input[name='site']
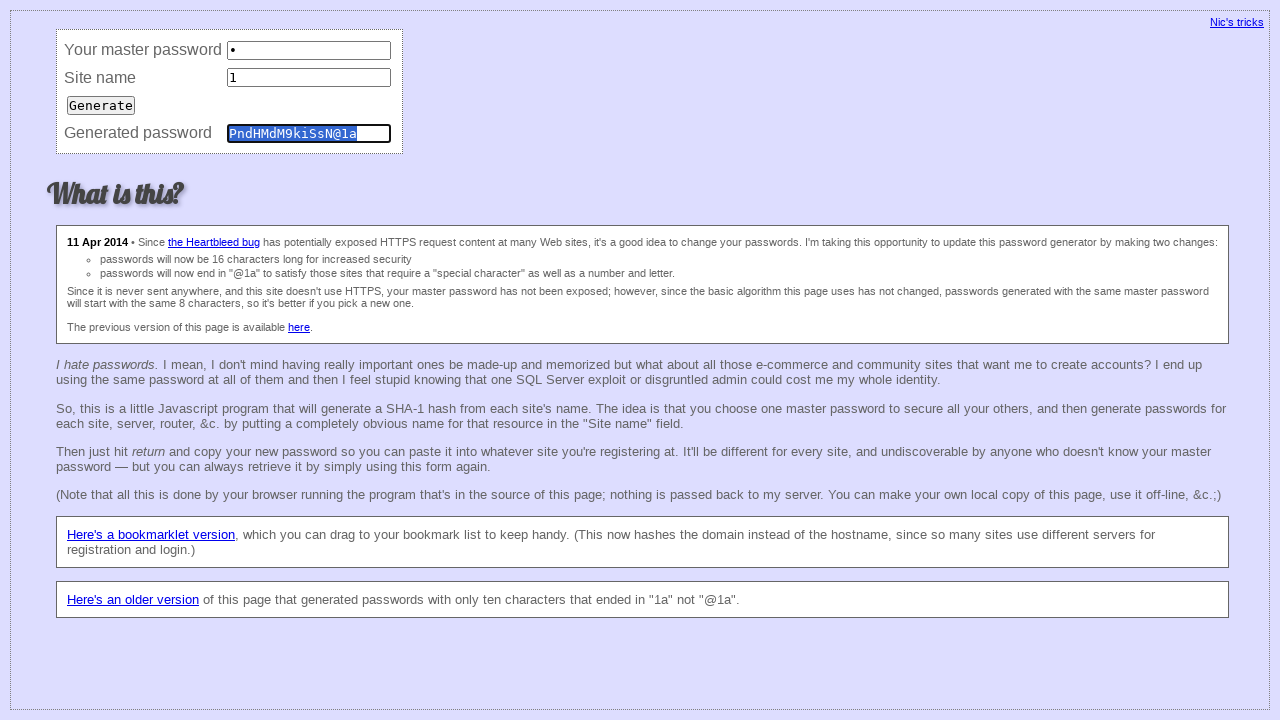

Filled master field with '1' (iteration 81) on input[name='master']
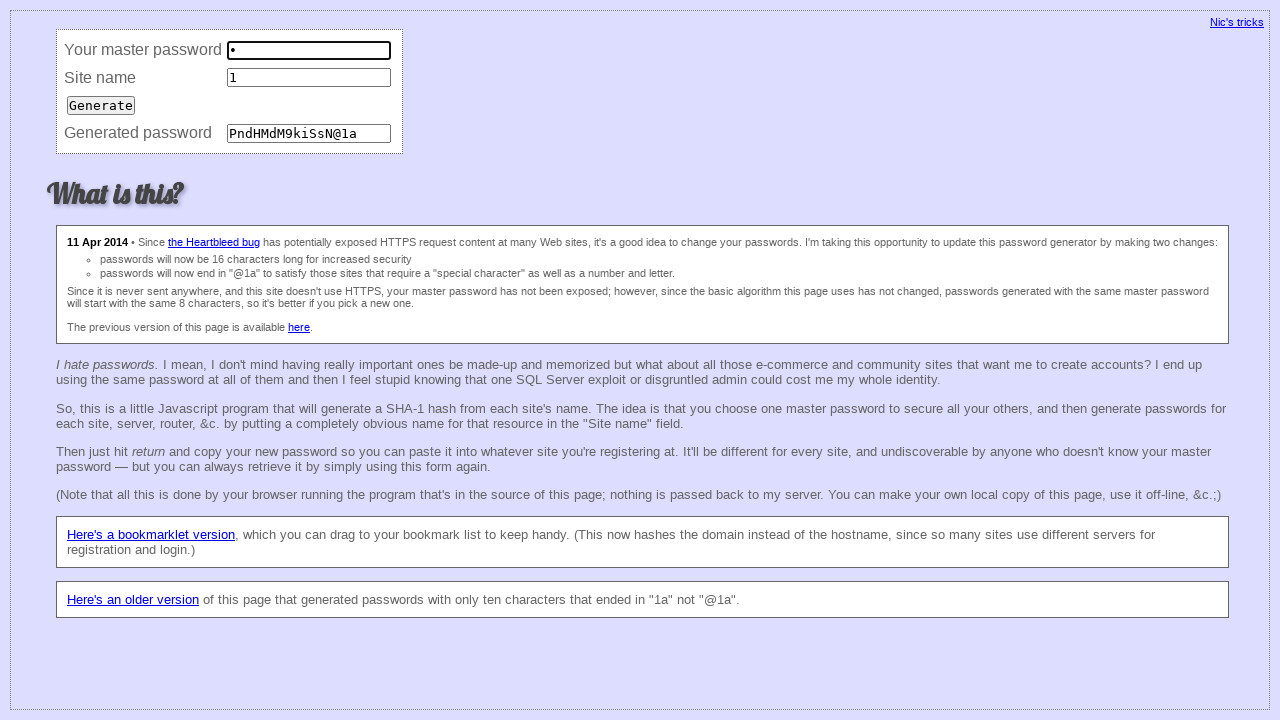

Filled site field with '1' (iteration 81) on input[name='site']
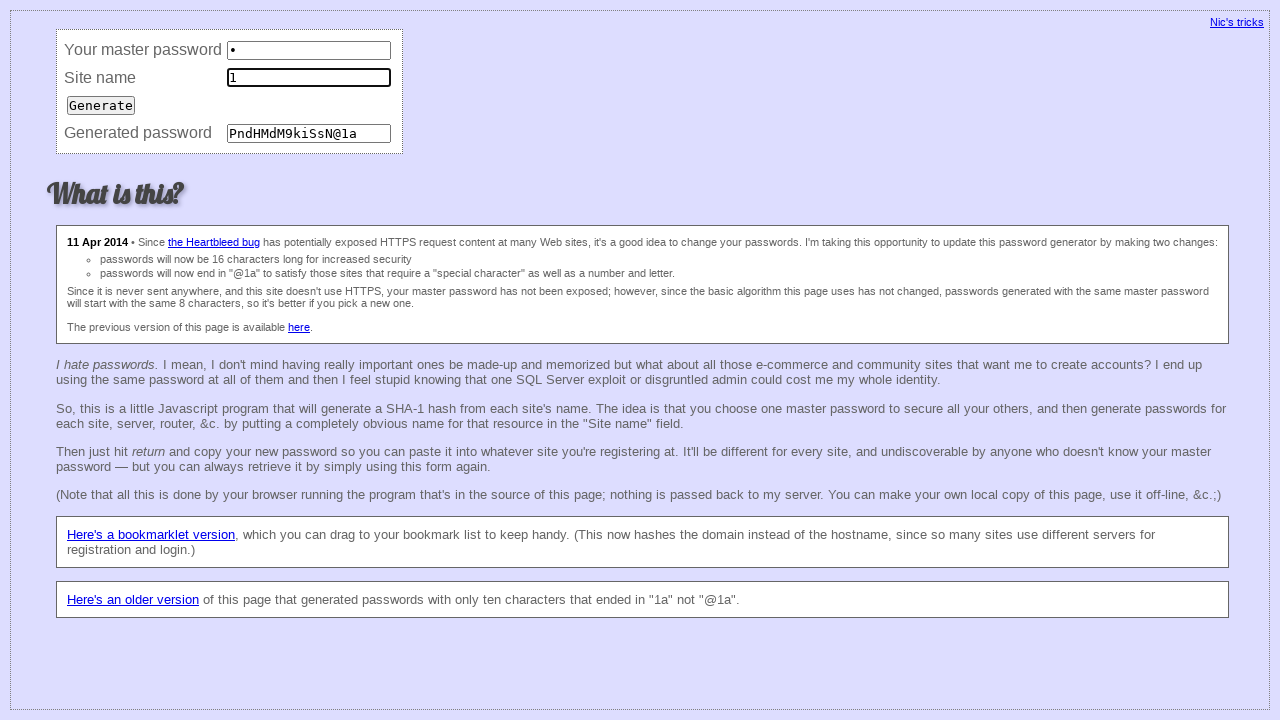

Pressed Enter to submit password generation (iteration 81) on input[name='site']
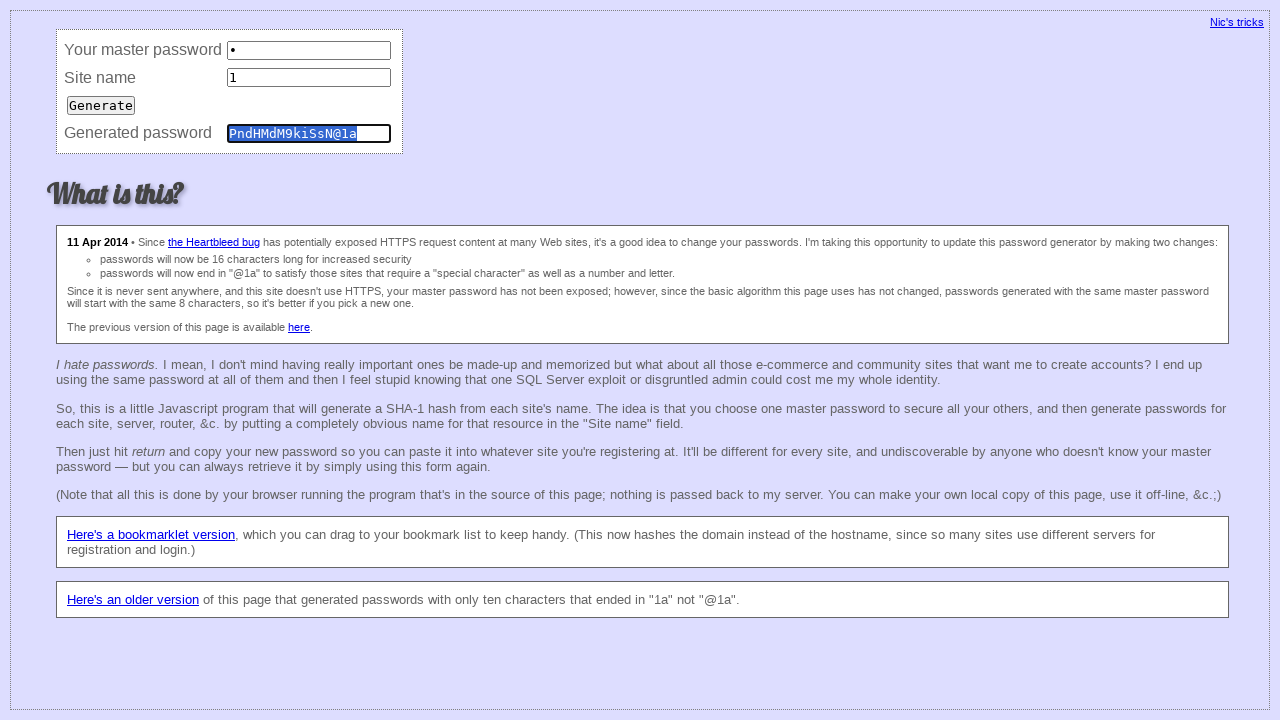

Filled master field with '1' (iteration 82) on input[name='master']
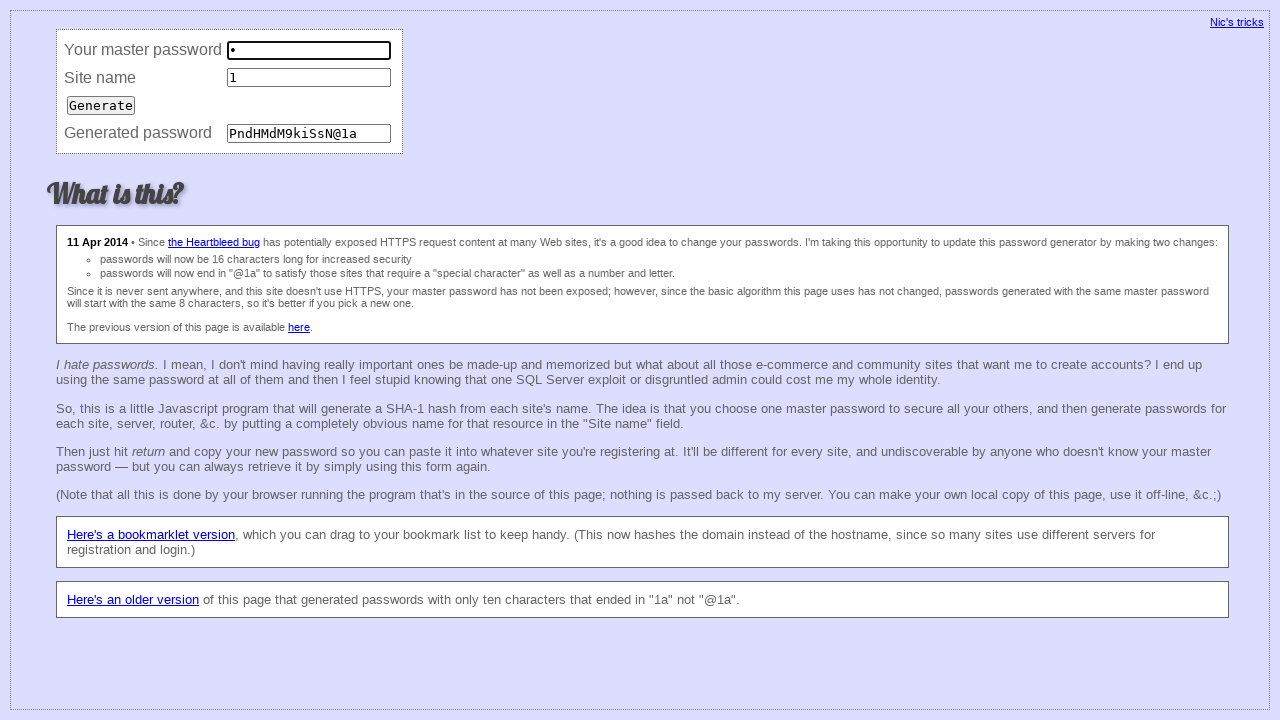

Filled site field with '1' (iteration 82) on input[name='site']
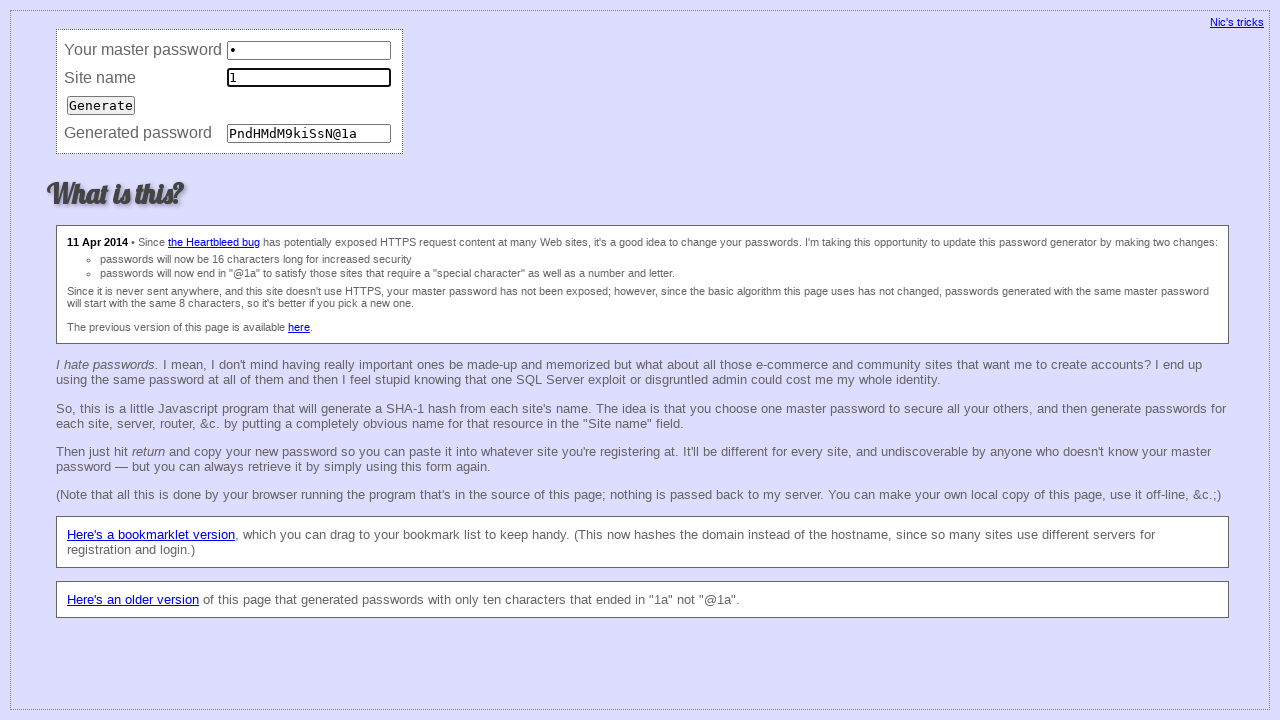

Pressed Enter to submit password generation (iteration 82) on input[name='site']
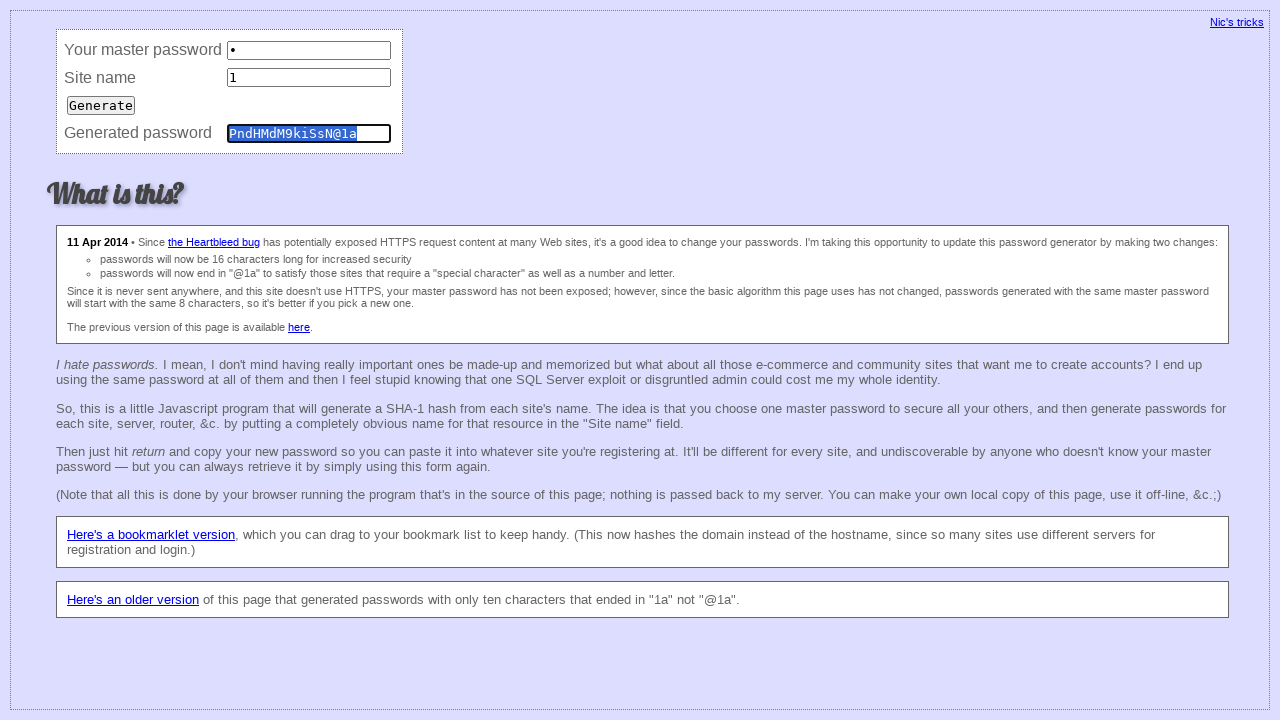

Filled master field with '1' (iteration 83) on input[name='master']
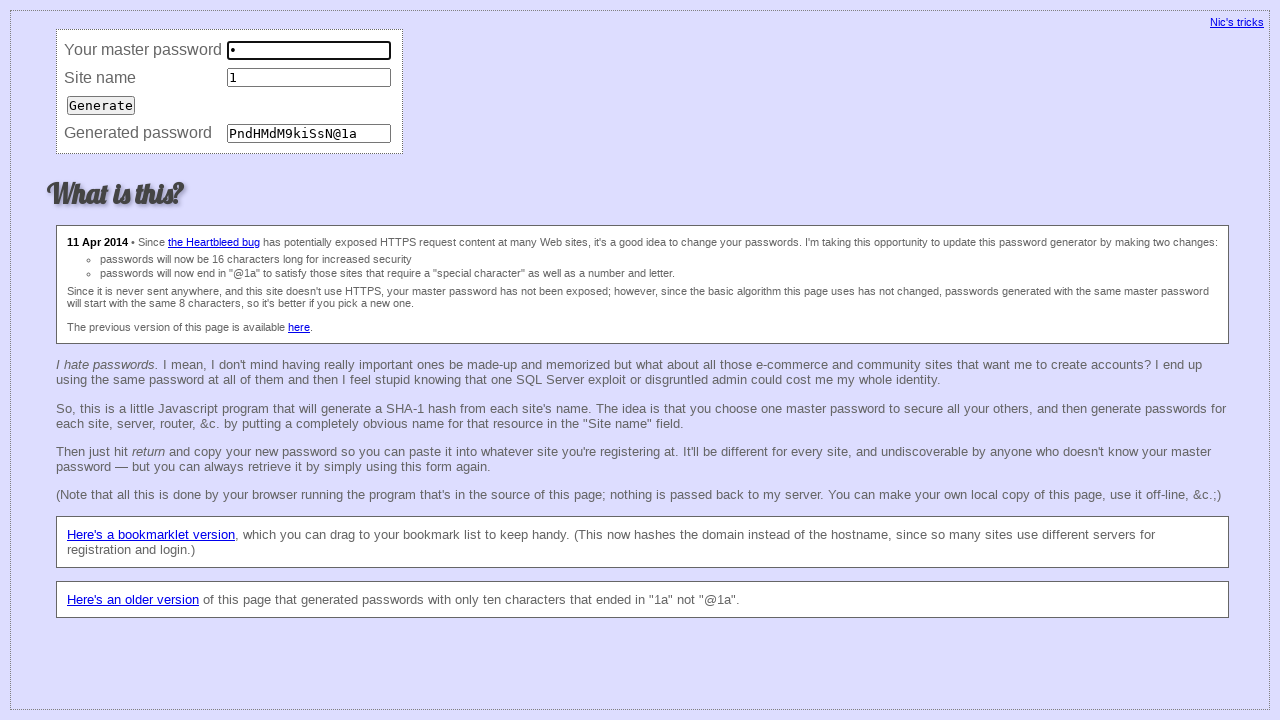

Filled site field with '1' (iteration 83) on input[name='site']
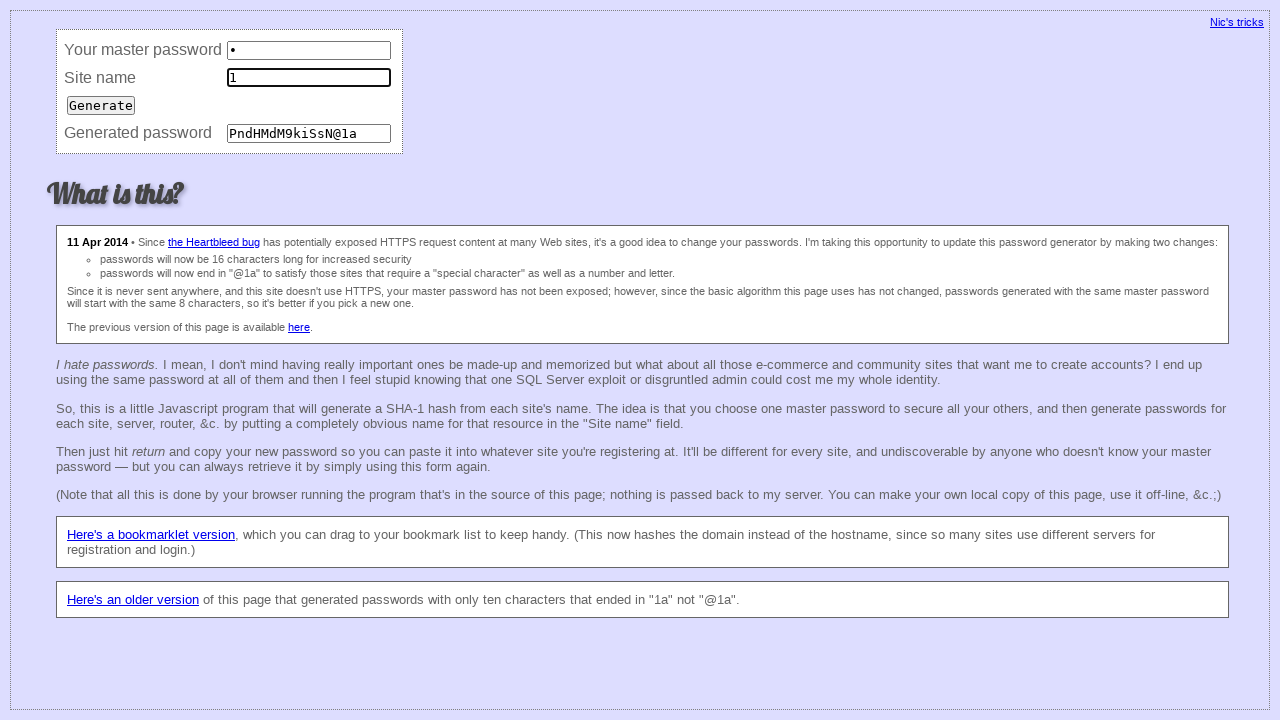

Pressed Enter to submit password generation (iteration 83) on input[name='site']
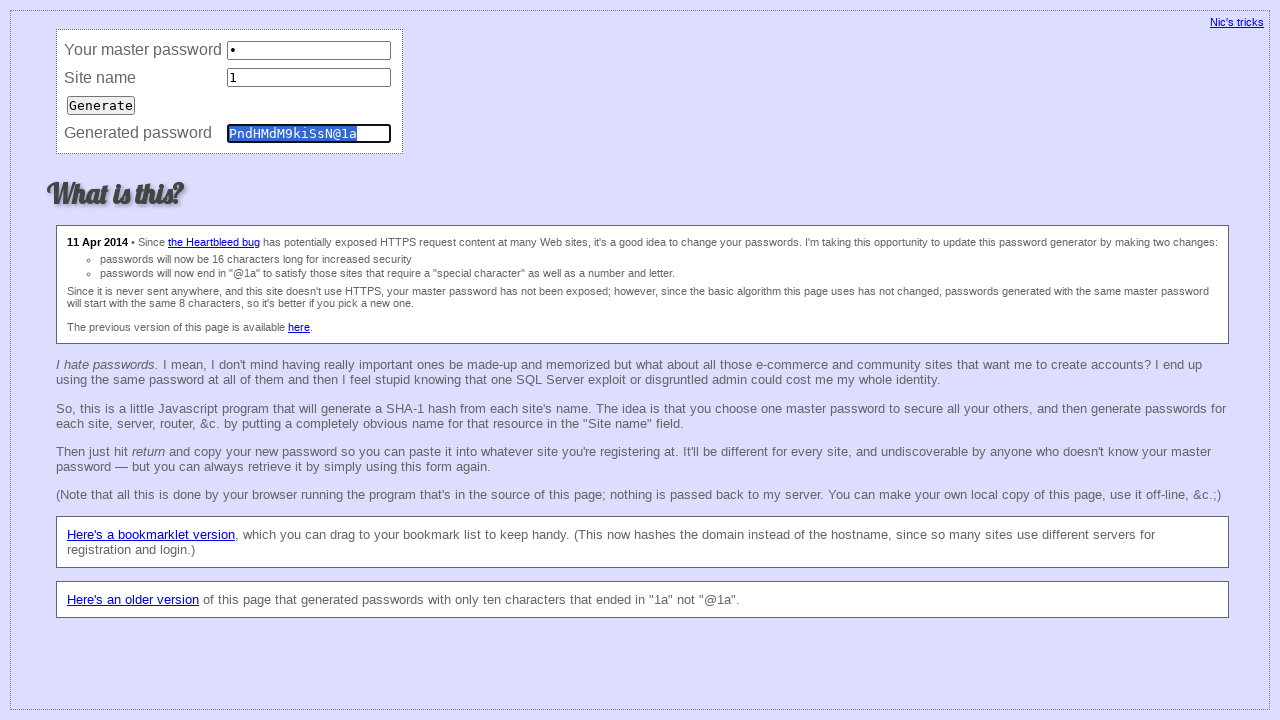

Filled master field with '1' (iteration 84) on input[name='master']
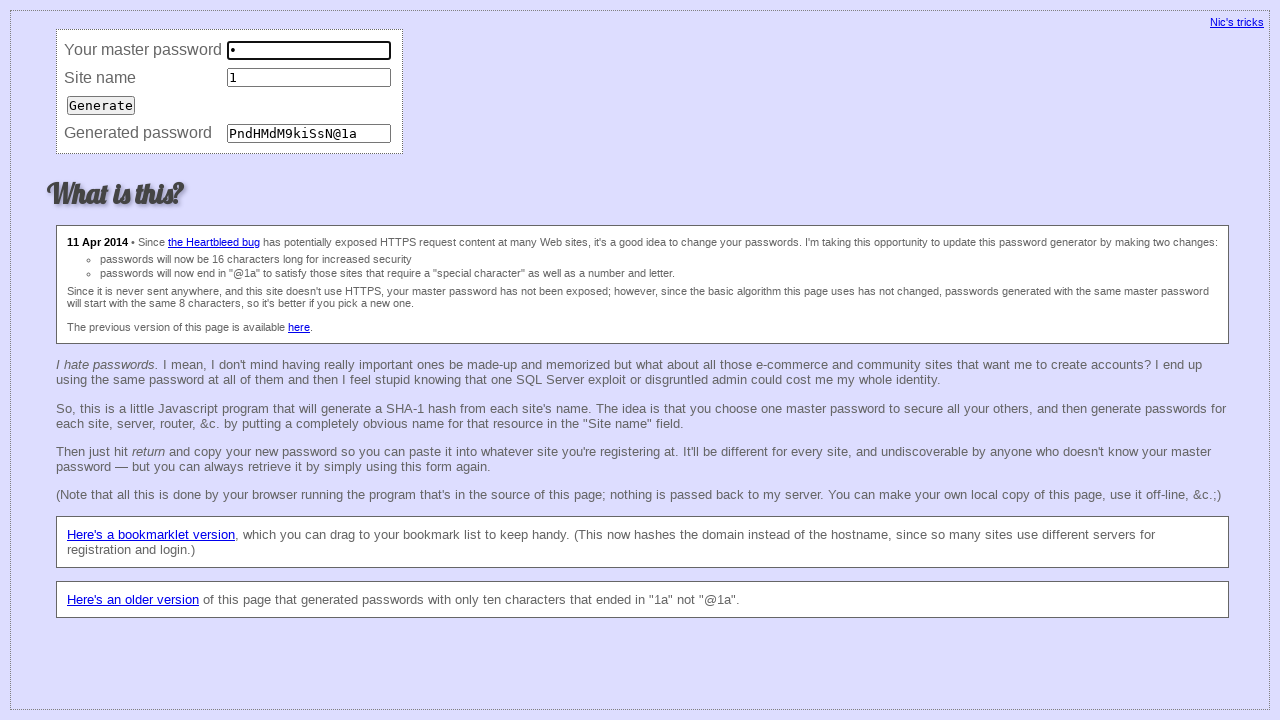

Filled site field with '1' (iteration 84) on input[name='site']
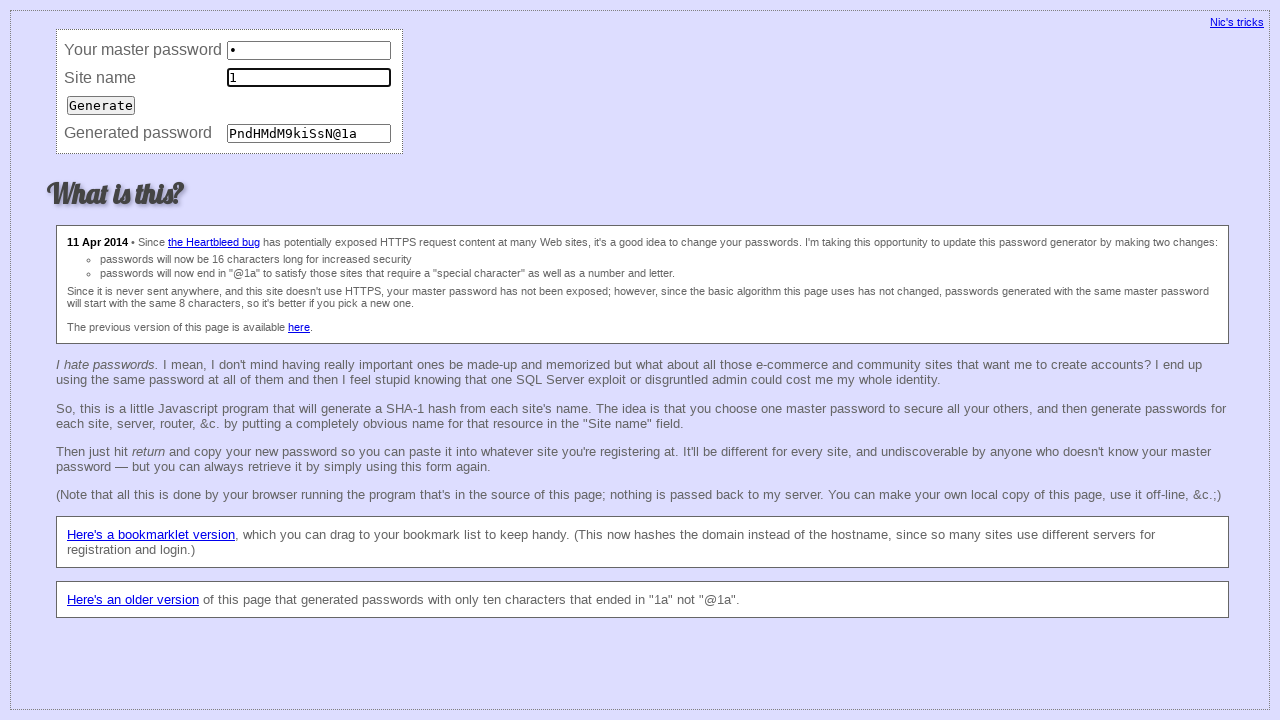

Pressed Enter to submit password generation (iteration 84) on input[name='site']
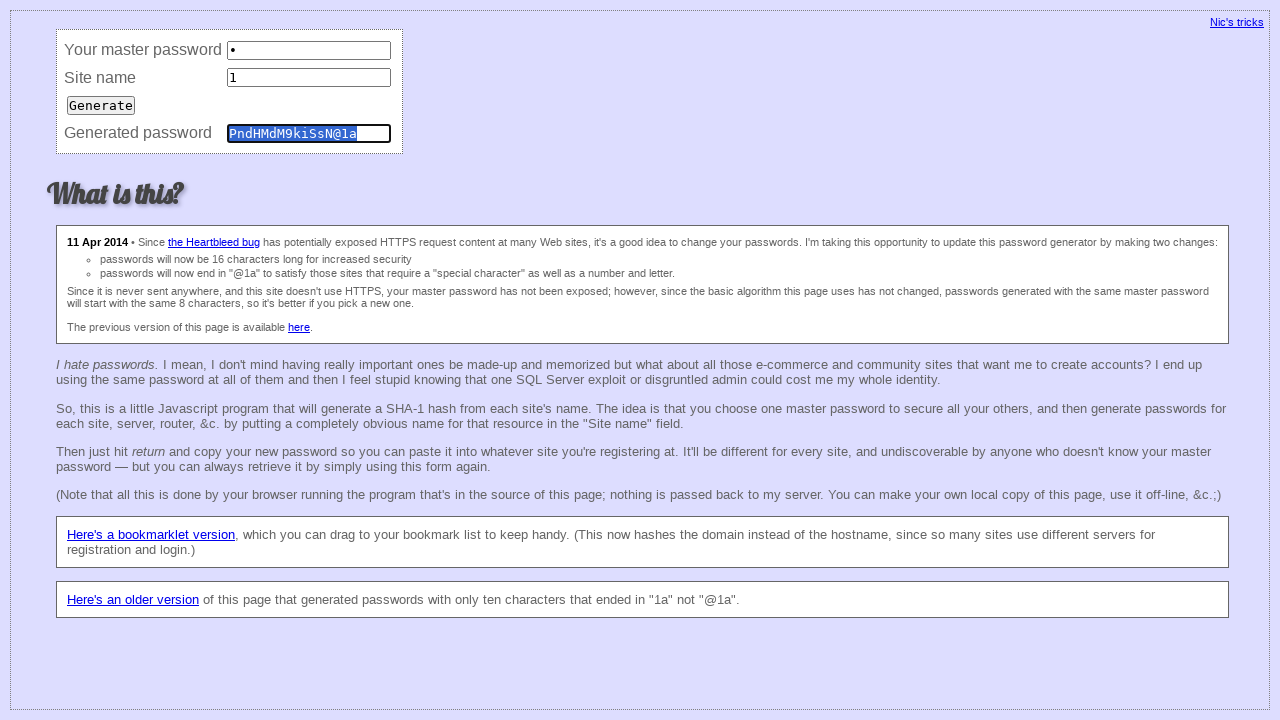

Filled master field with '1' (iteration 85) on input[name='master']
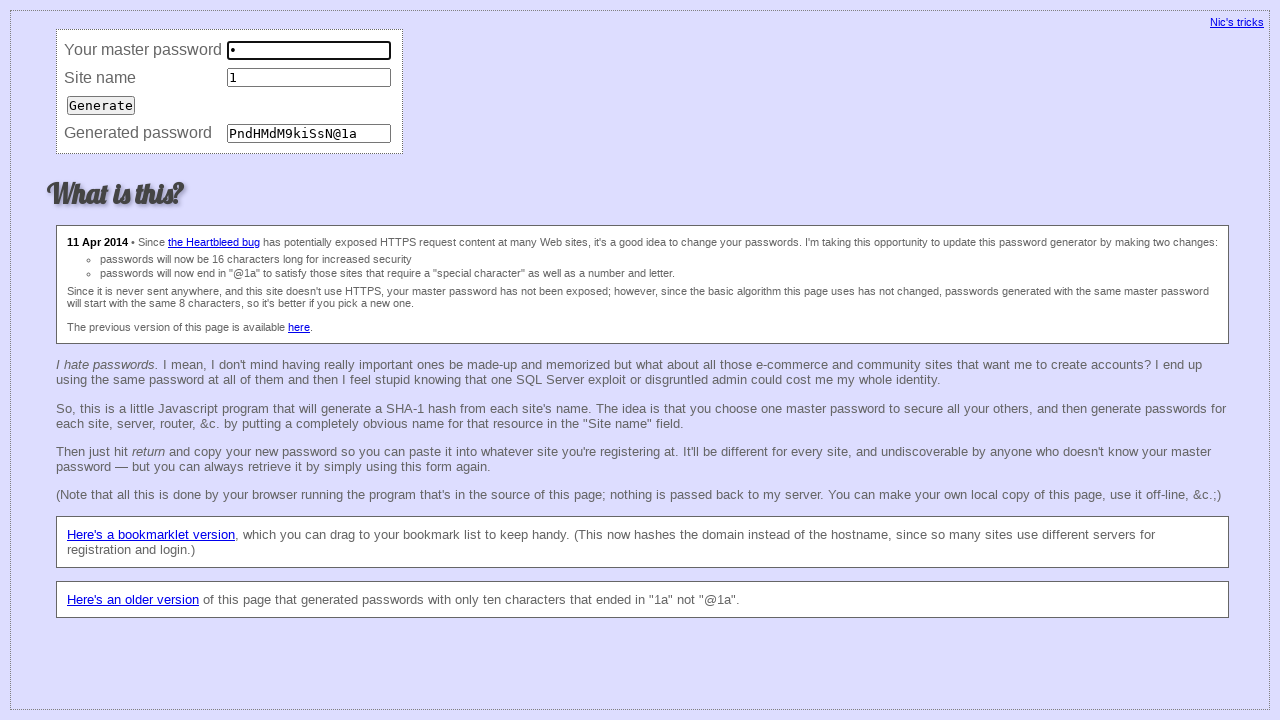

Filled site field with '1' (iteration 85) on input[name='site']
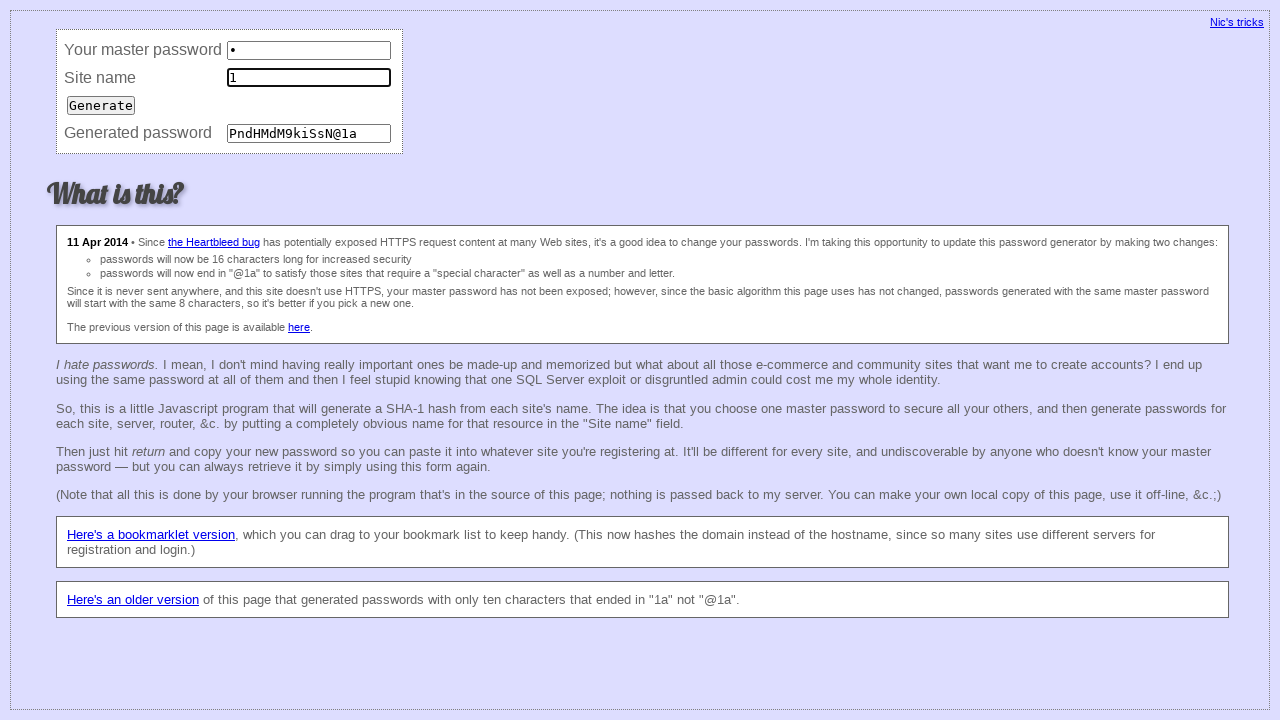

Pressed Enter to submit password generation (iteration 85) on input[name='site']
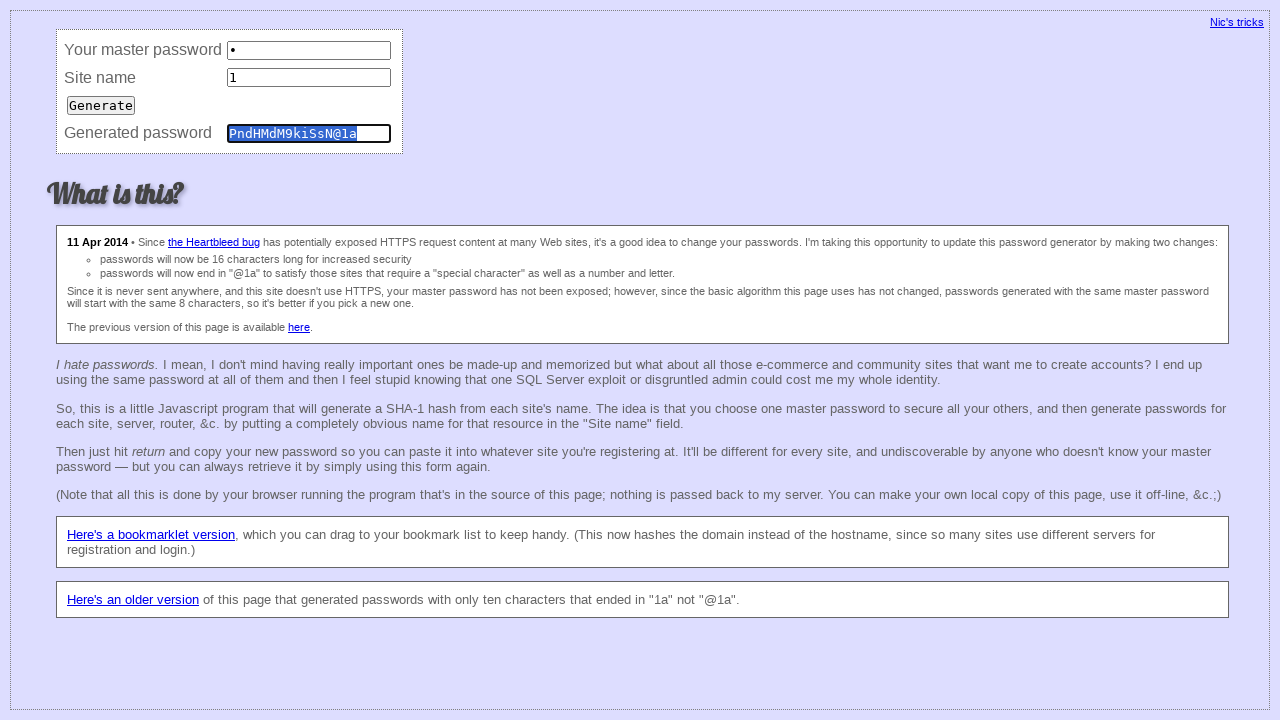

Filled master field with '1' (iteration 86) on input[name='master']
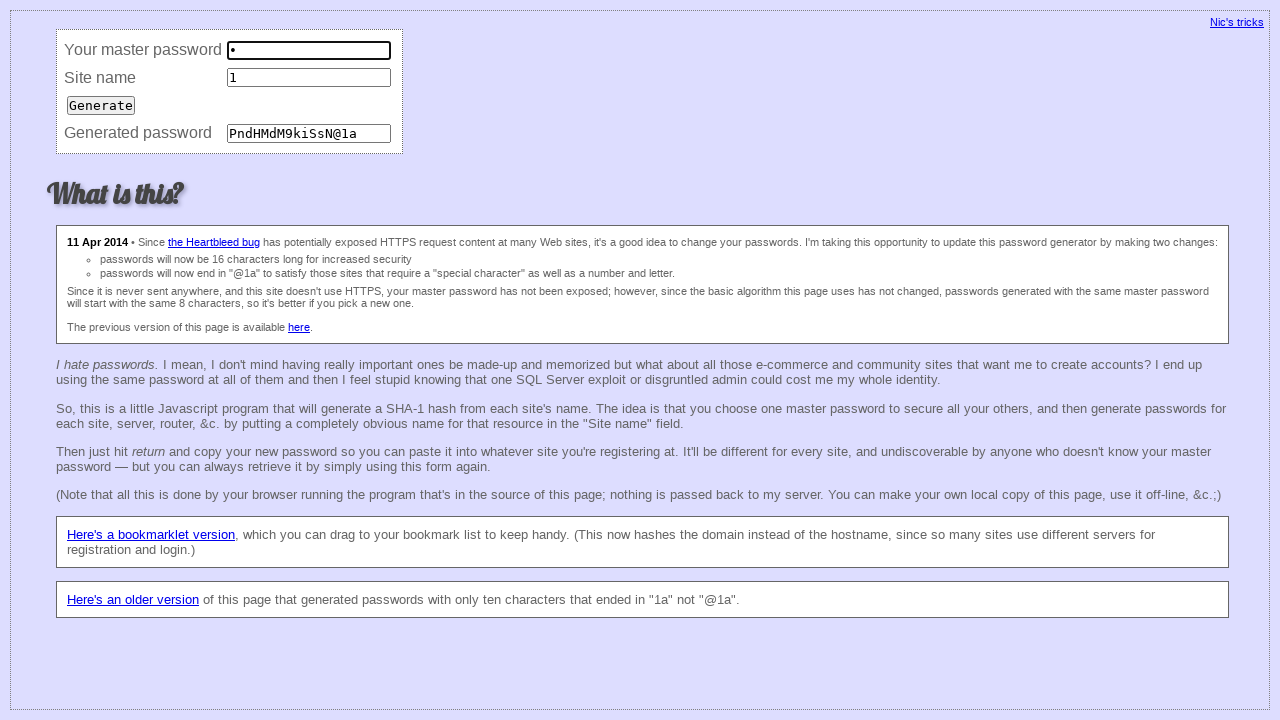

Filled site field with '1' (iteration 86) on input[name='site']
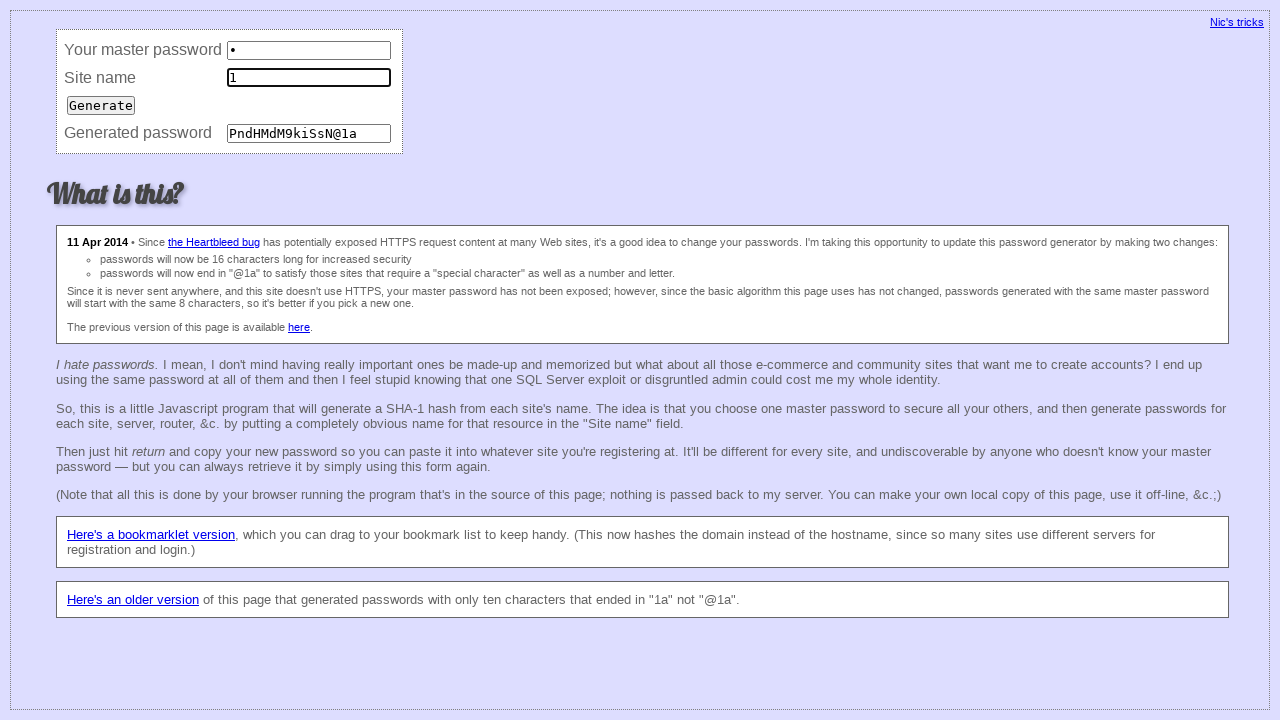

Pressed Enter to submit password generation (iteration 86) on input[name='site']
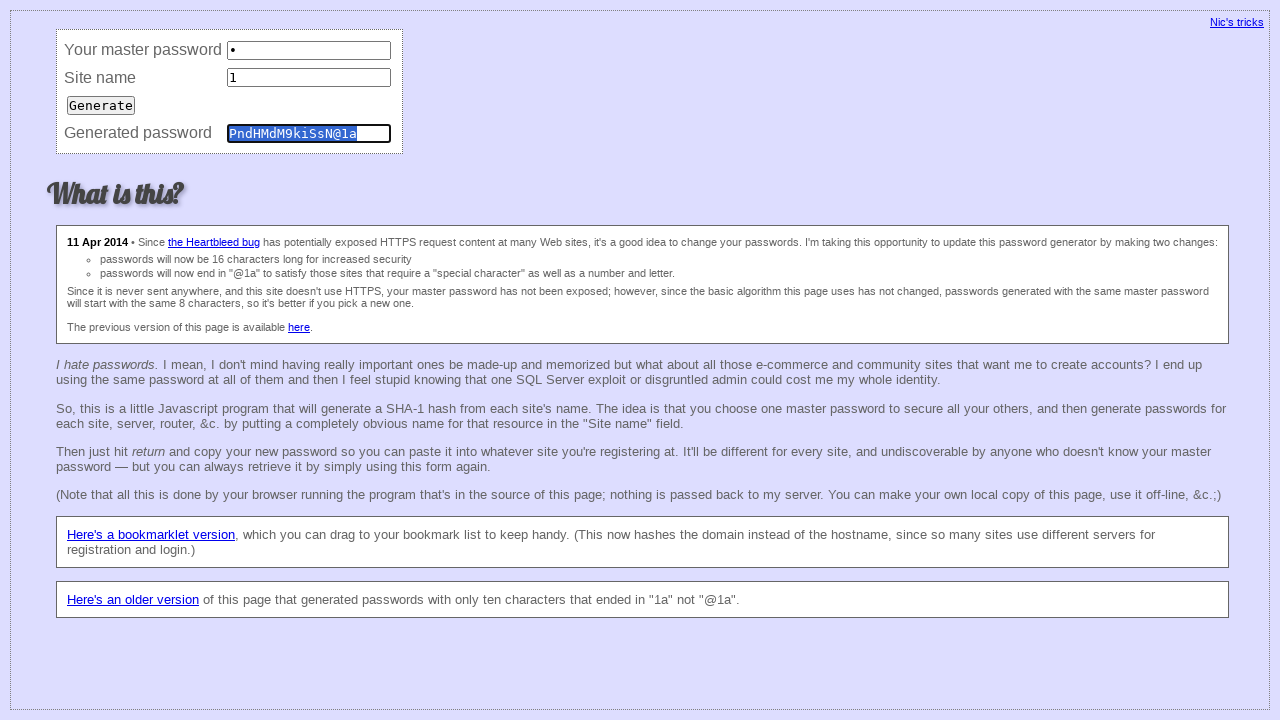

Filled master field with '1' (iteration 87) on input[name='master']
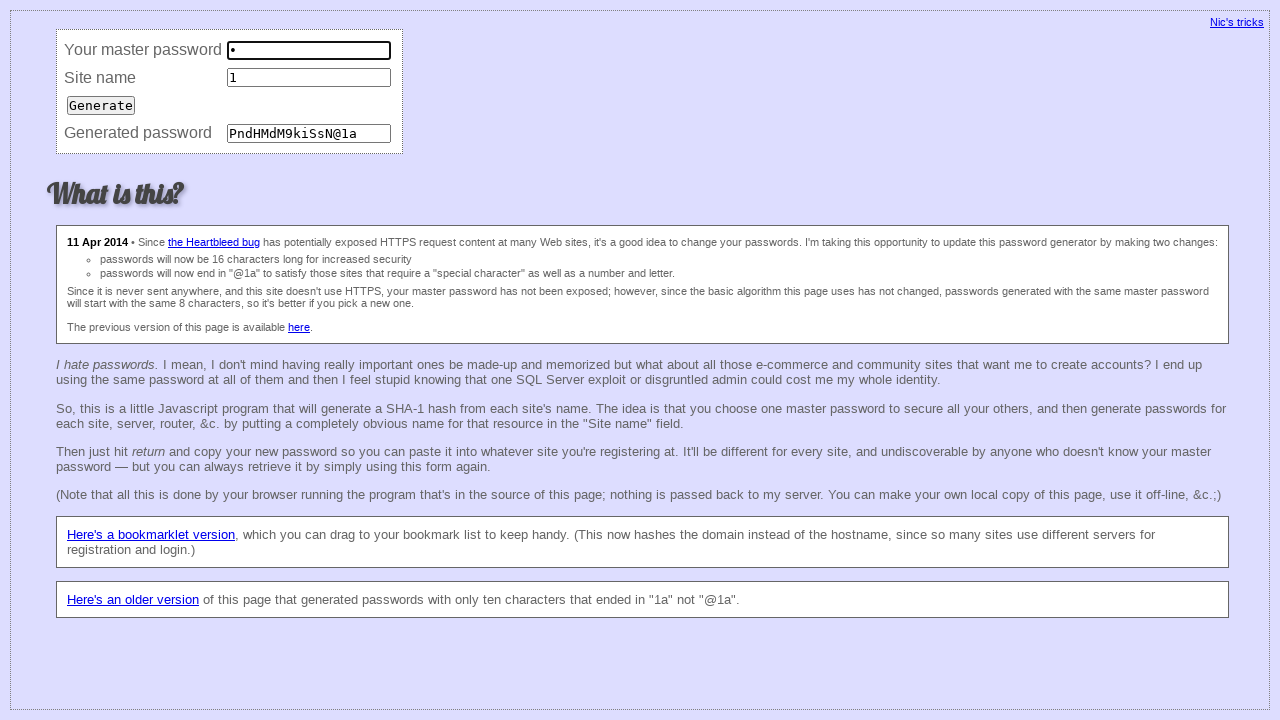

Filled site field with '1' (iteration 87) on input[name='site']
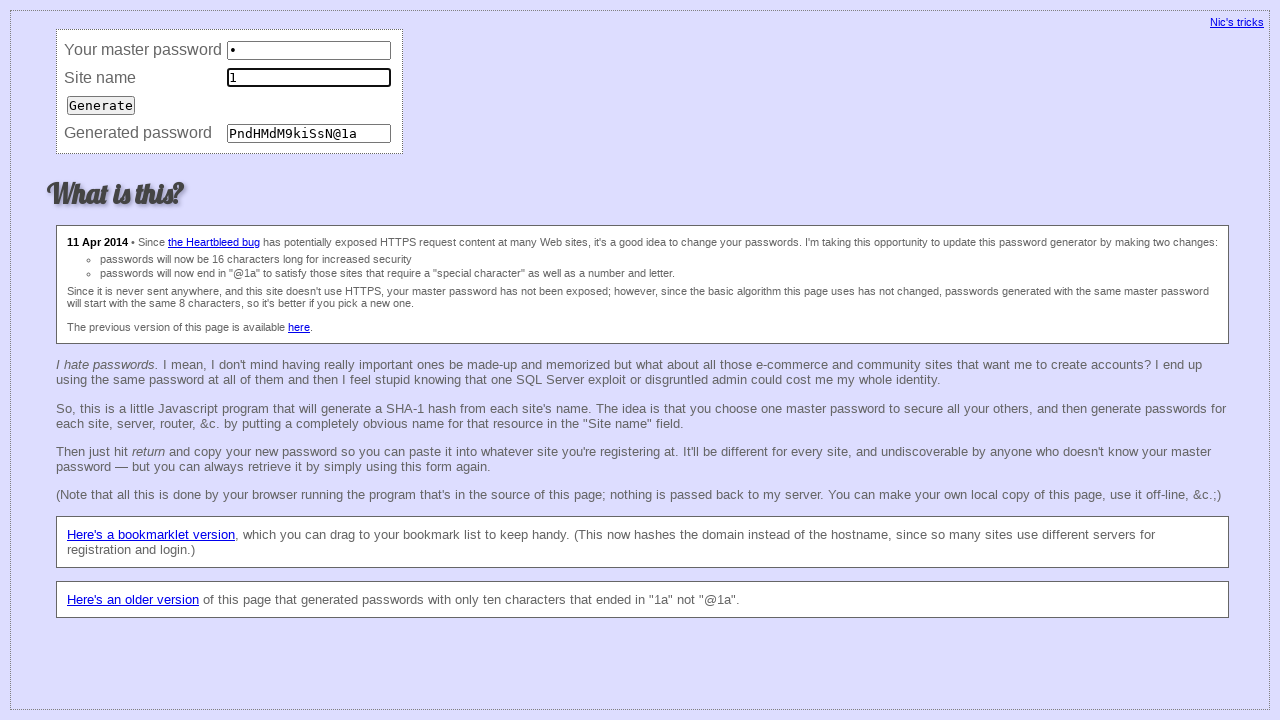

Pressed Enter to submit password generation (iteration 87) on input[name='site']
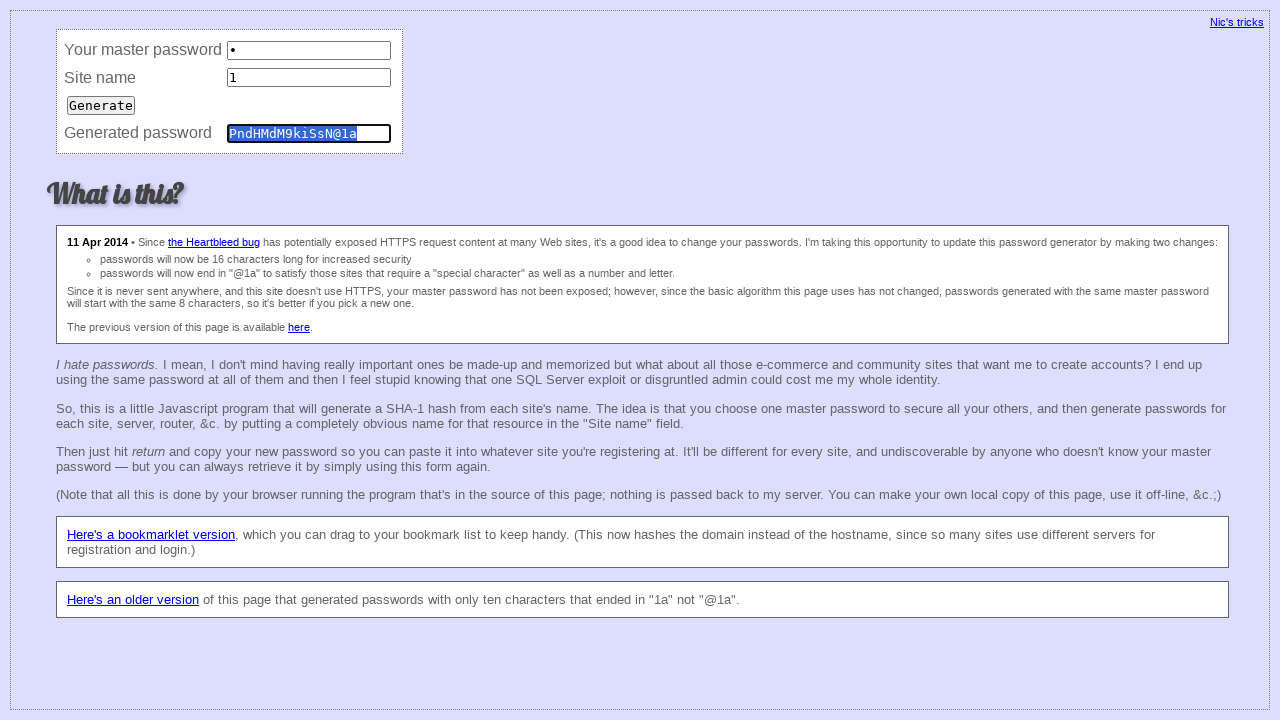

Filled master field with '1' (iteration 88) on input[name='master']
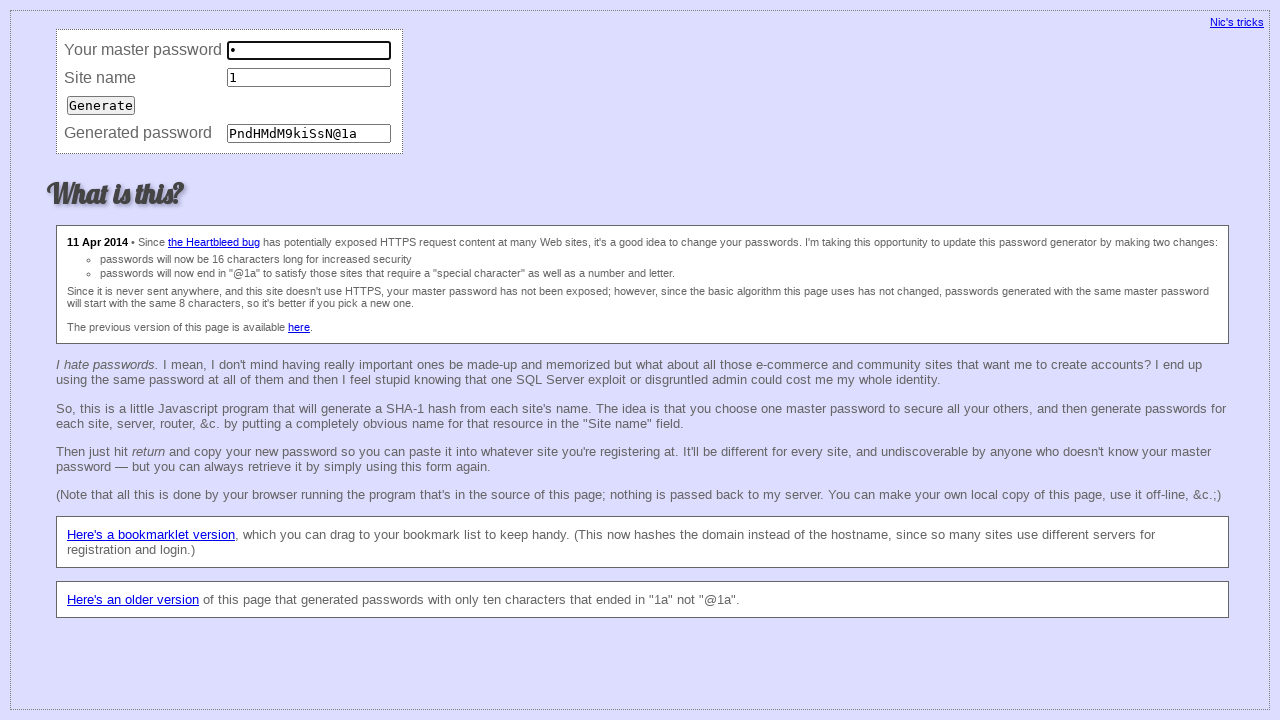

Filled site field with '1' (iteration 88) on input[name='site']
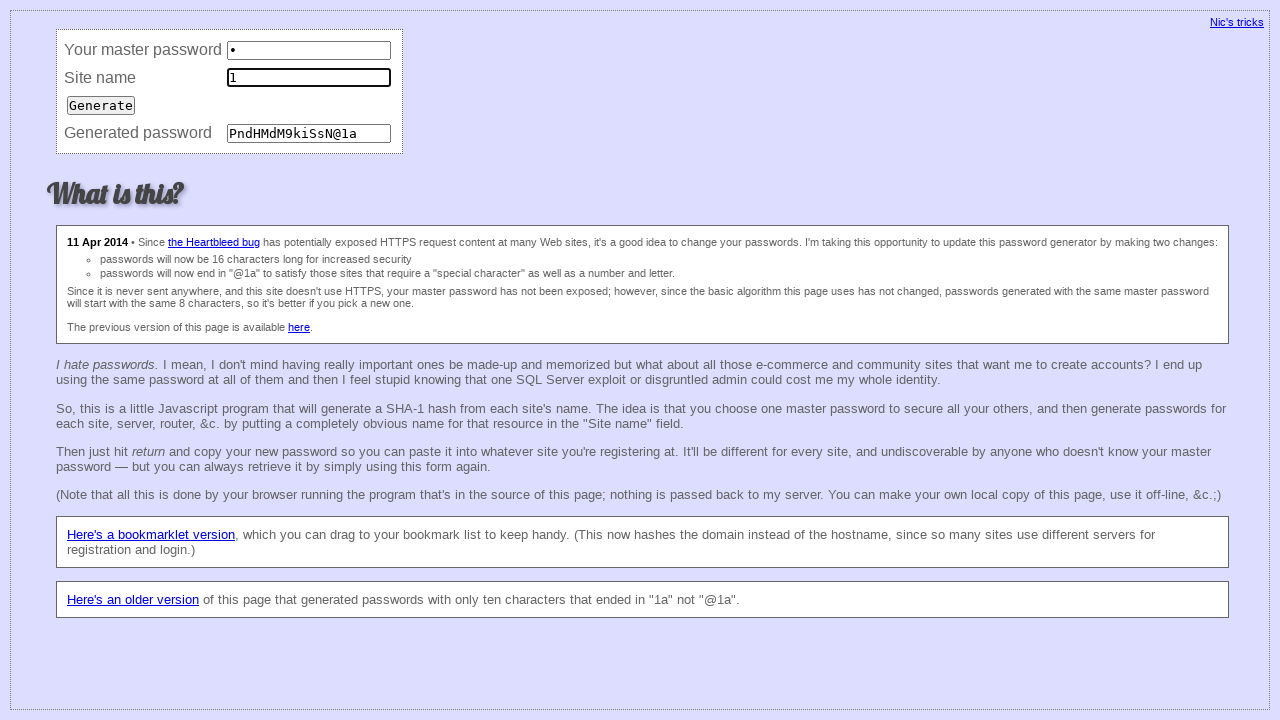

Pressed Enter to submit password generation (iteration 88) on input[name='site']
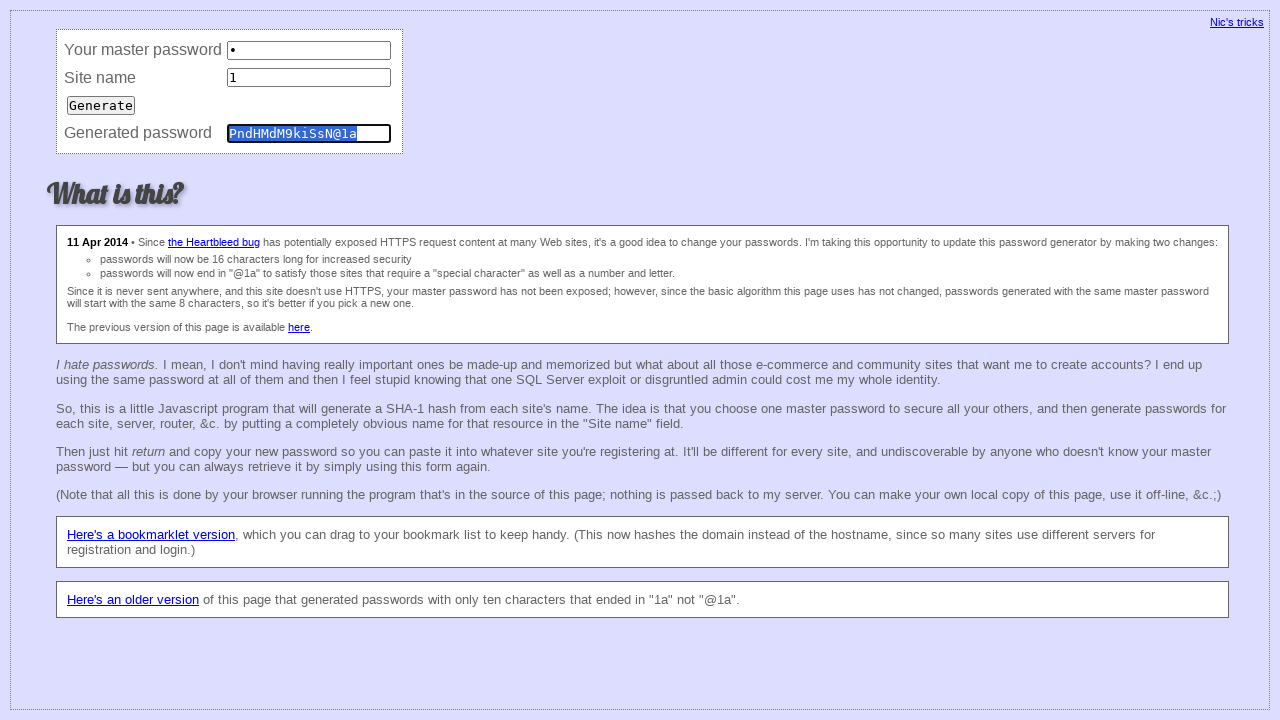

Filled master field with '1' (iteration 89) on input[name='master']
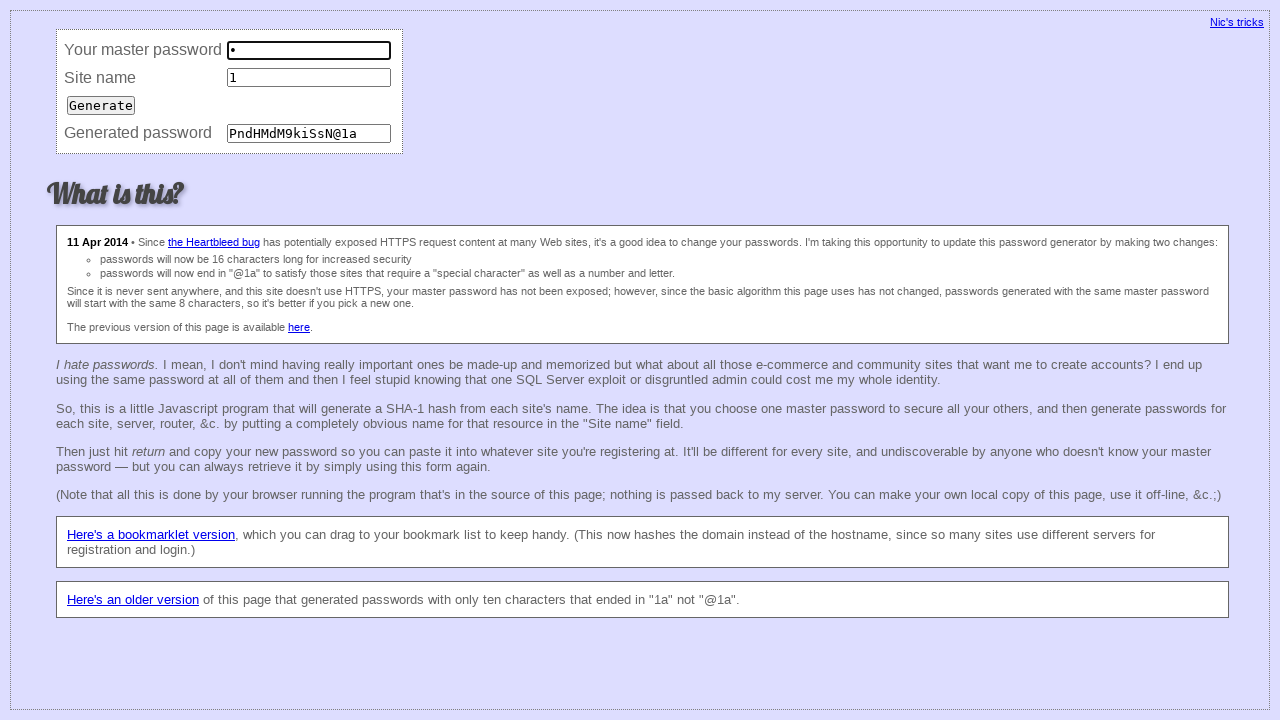

Filled site field with '1' (iteration 89) on input[name='site']
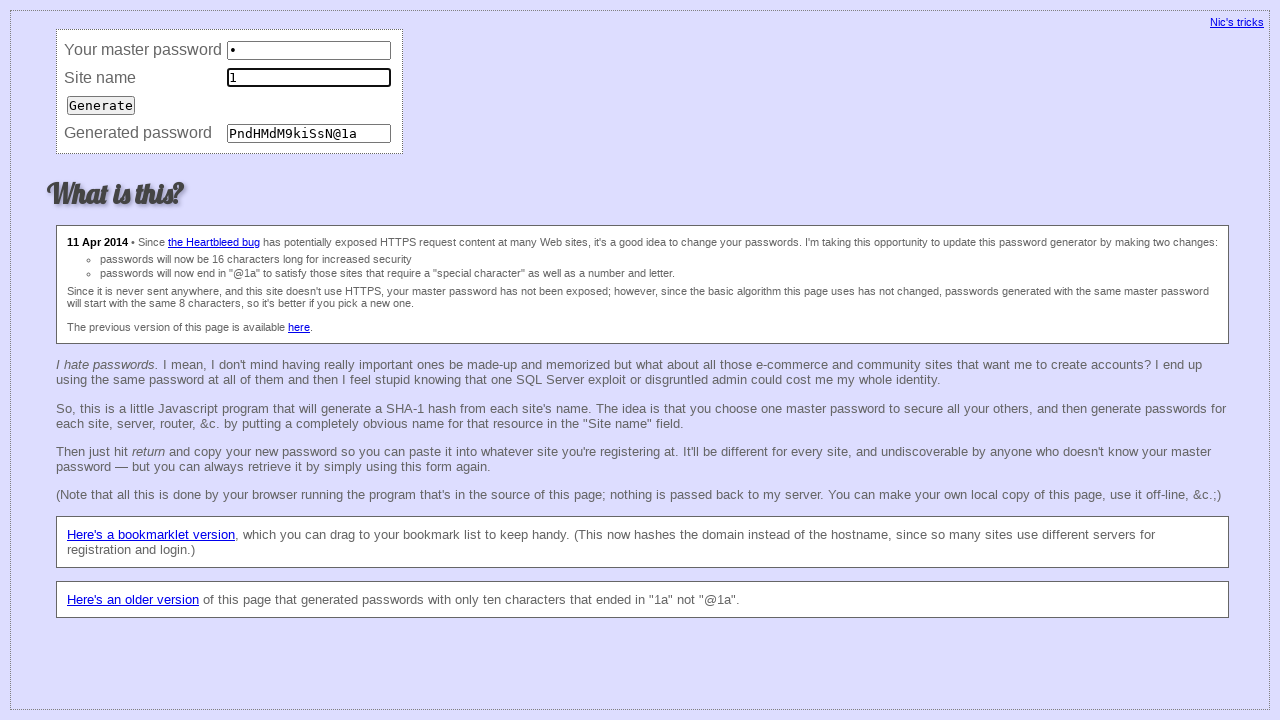

Pressed Enter to submit password generation (iteration 89) on input[name='site']
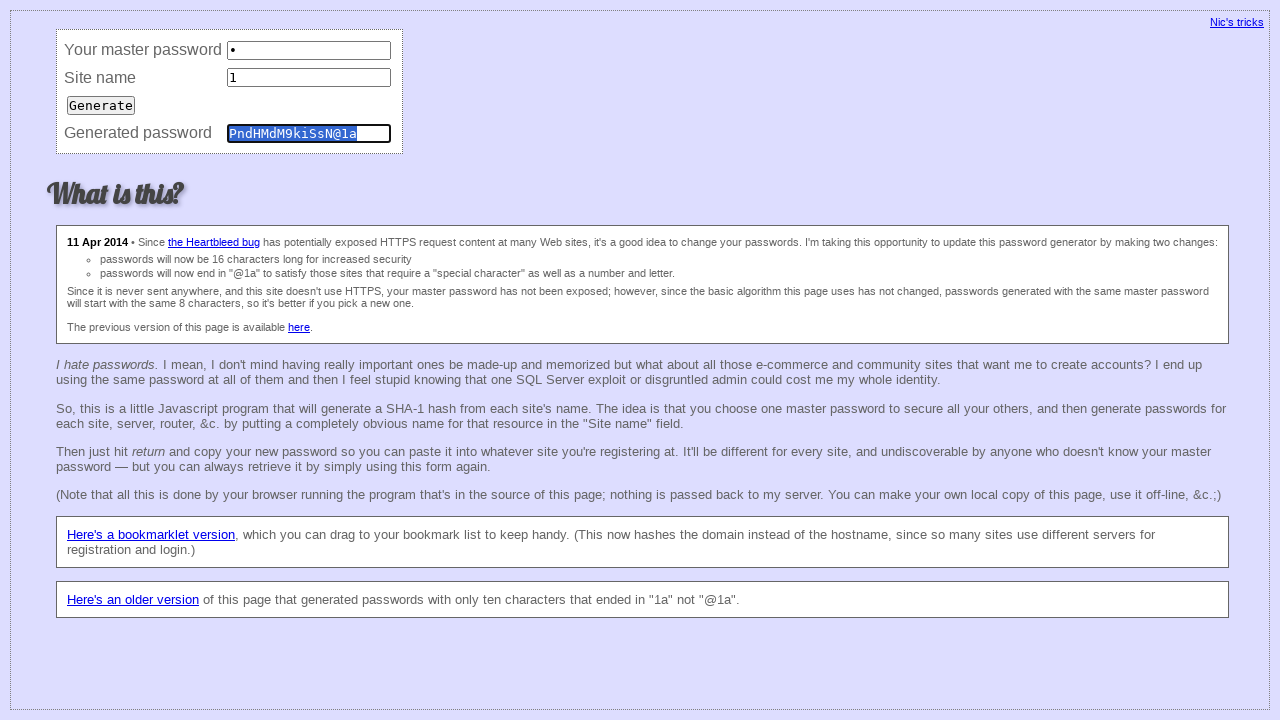

Filled master field with '1' (iteration 90) on input[name='master']
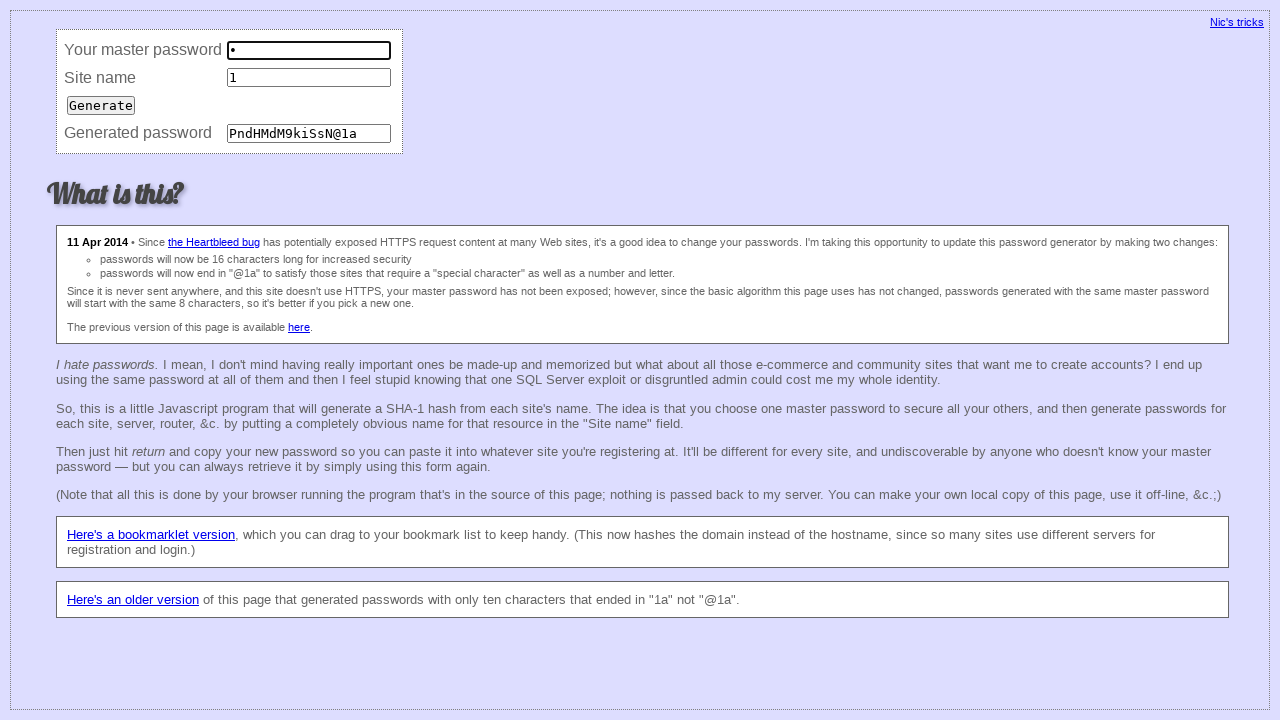

Filled site field with '1' (iteration 90) on input[name='site']
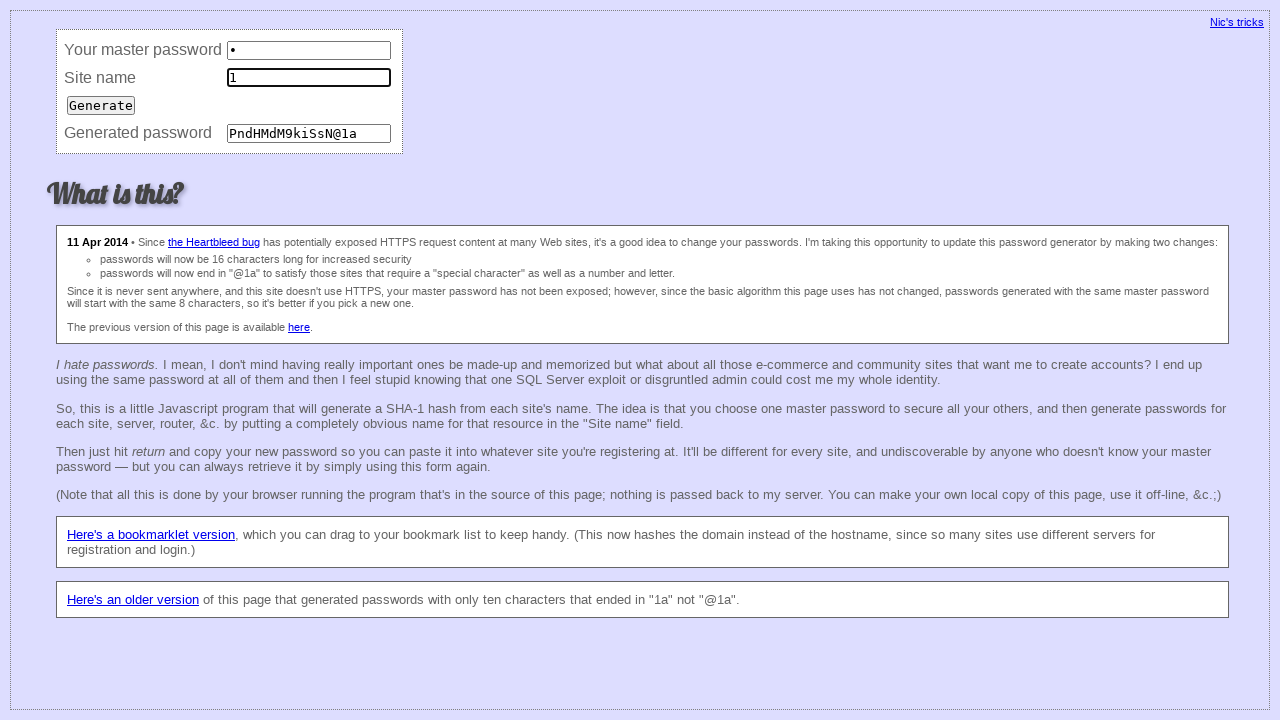

Pressed Enter to submit password generation (iteration 90) on input[name='site']
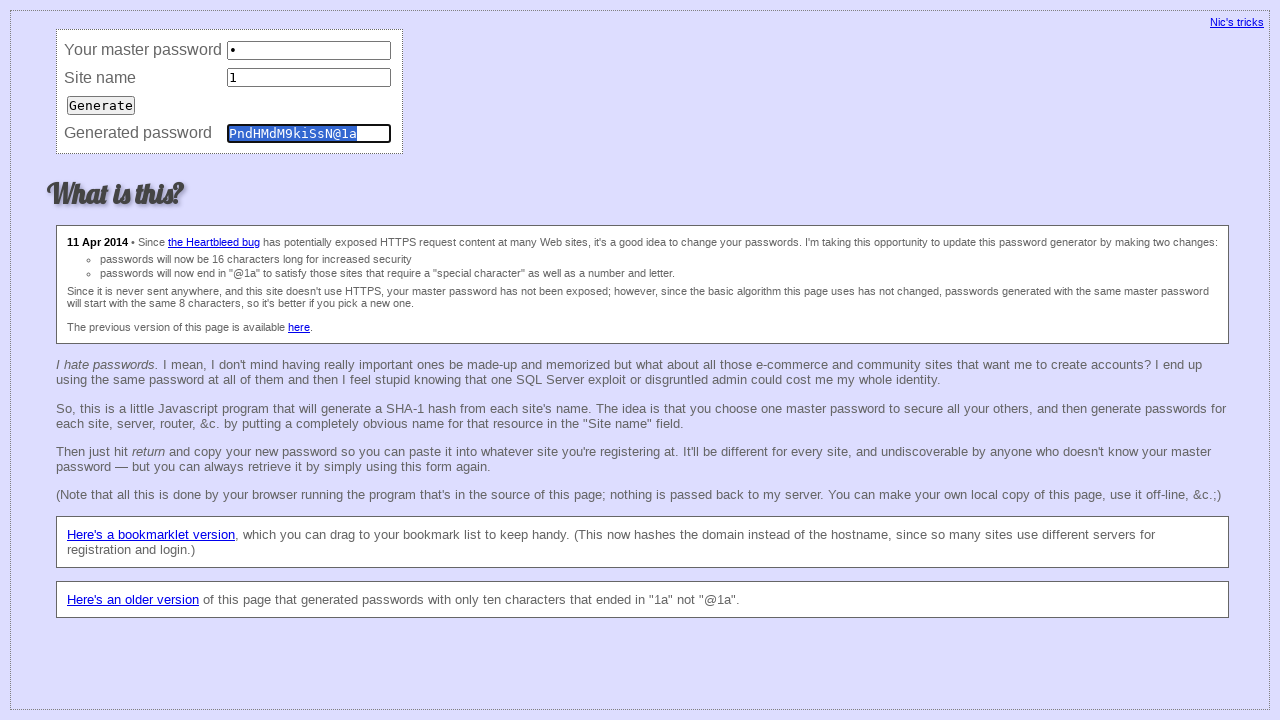

Filled master field with '1' (iteration 91) on input[name='master']
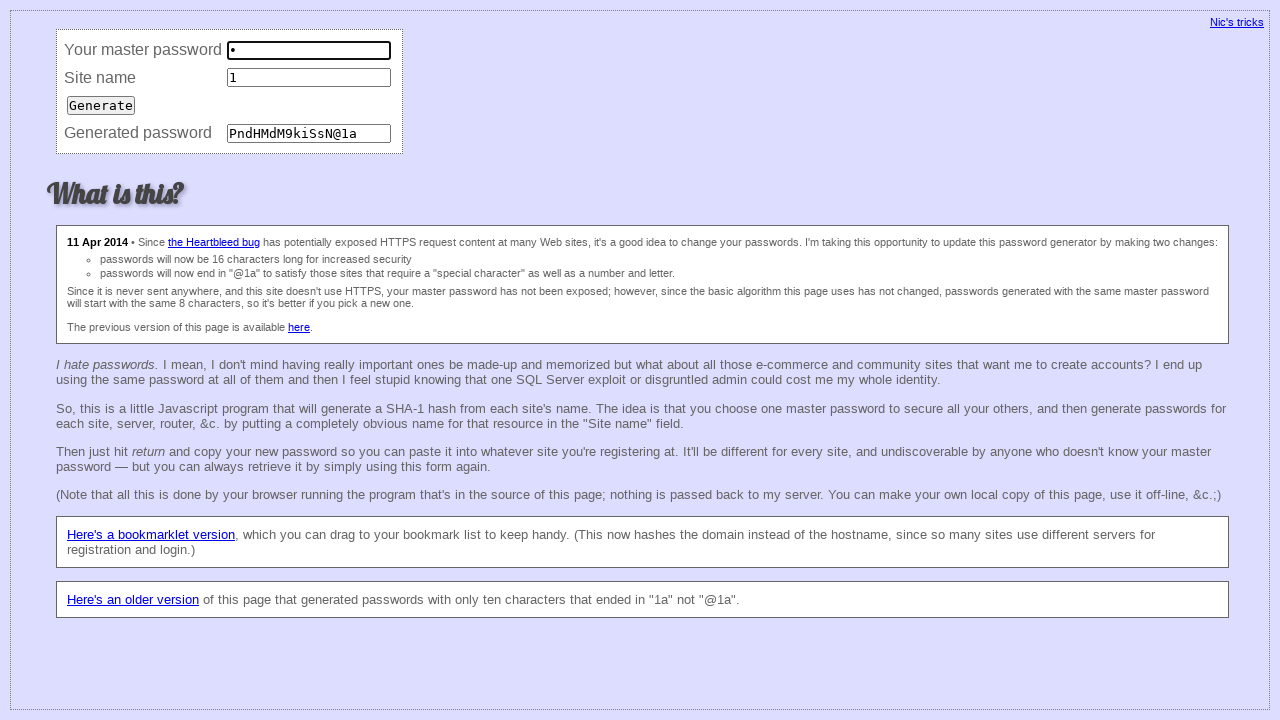

Filled site field with '1' (iteration 91) on input[name='site']
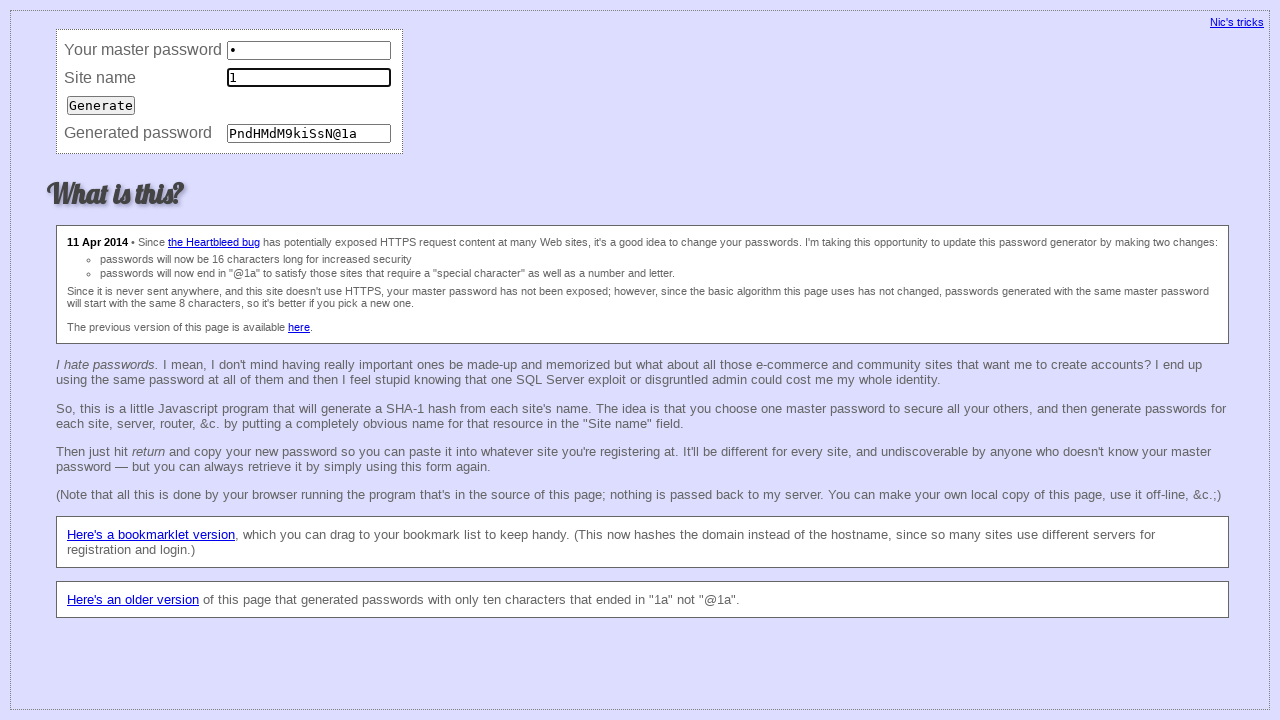

Pressed Enter to submit password generation (iteration 91) on input[name='site']
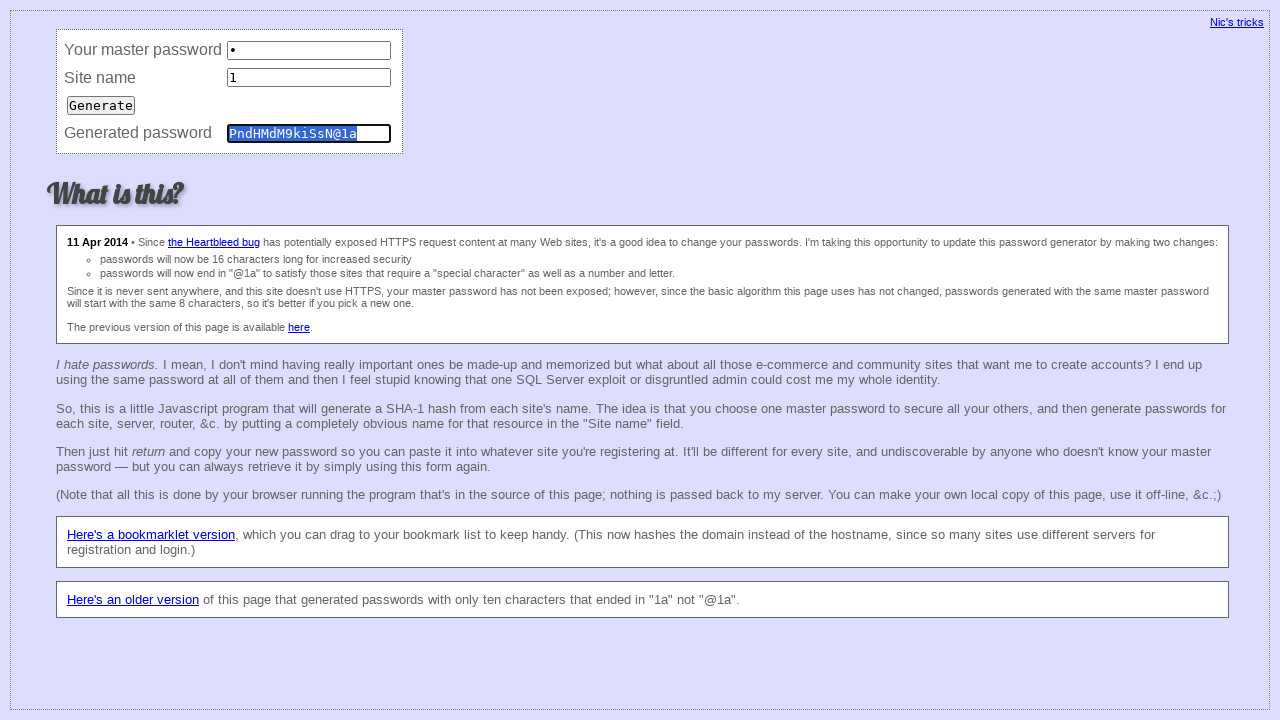

Filled master field with '1' (iteration 92) on input[name='master']
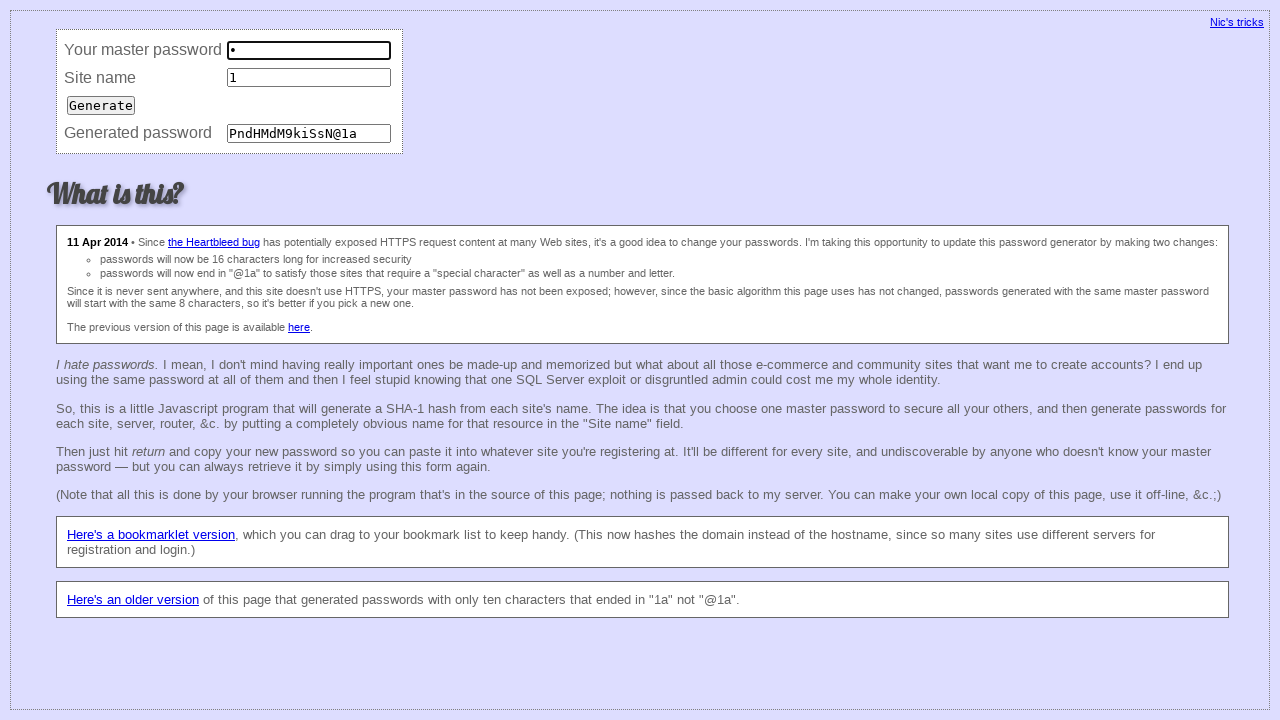

Filled site field with '1' (iteration 92) on input[name='site']
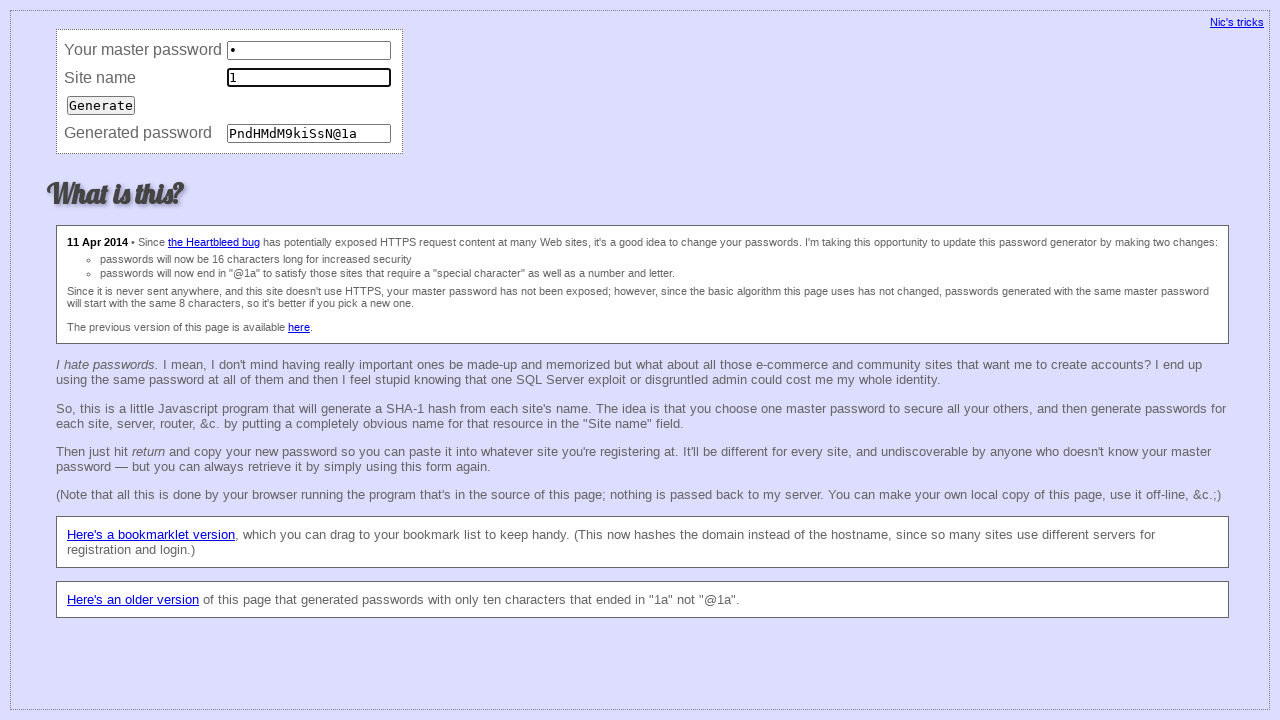

Pressed Enter to submit password generation (iteration 92) on input[name='site']
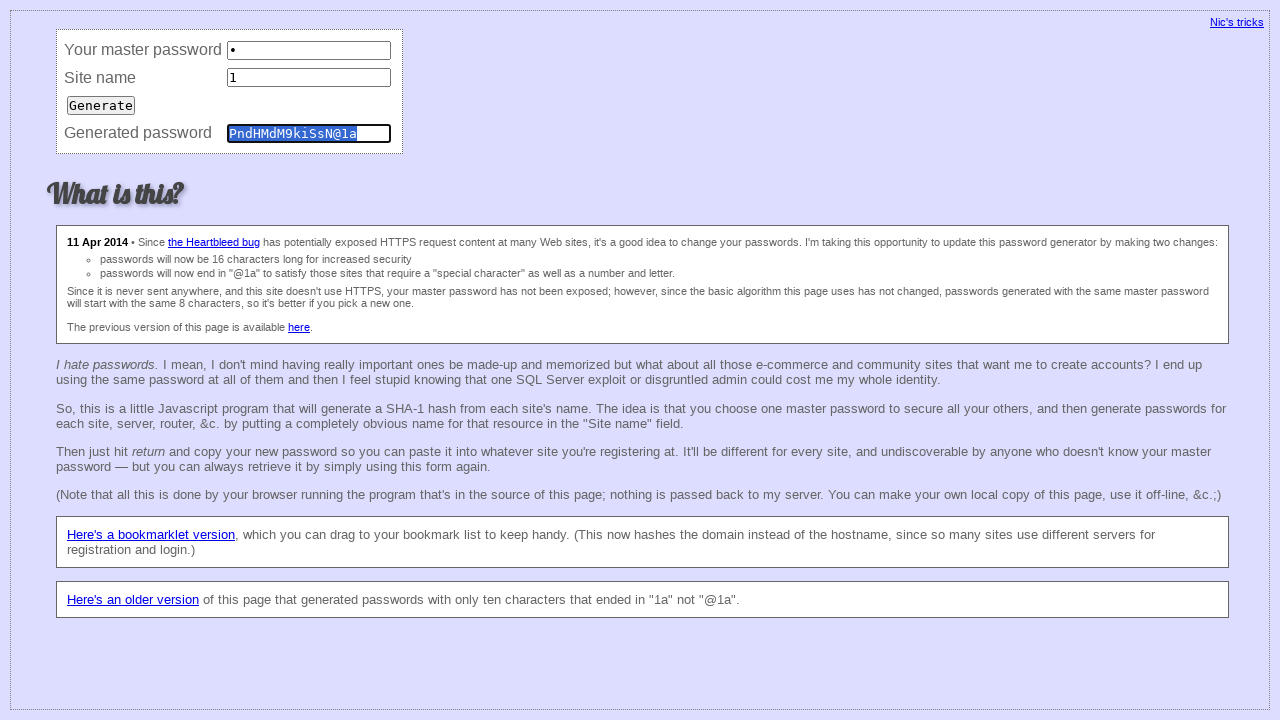

Filled master field with '1' (iteration 93) on input[name='master']
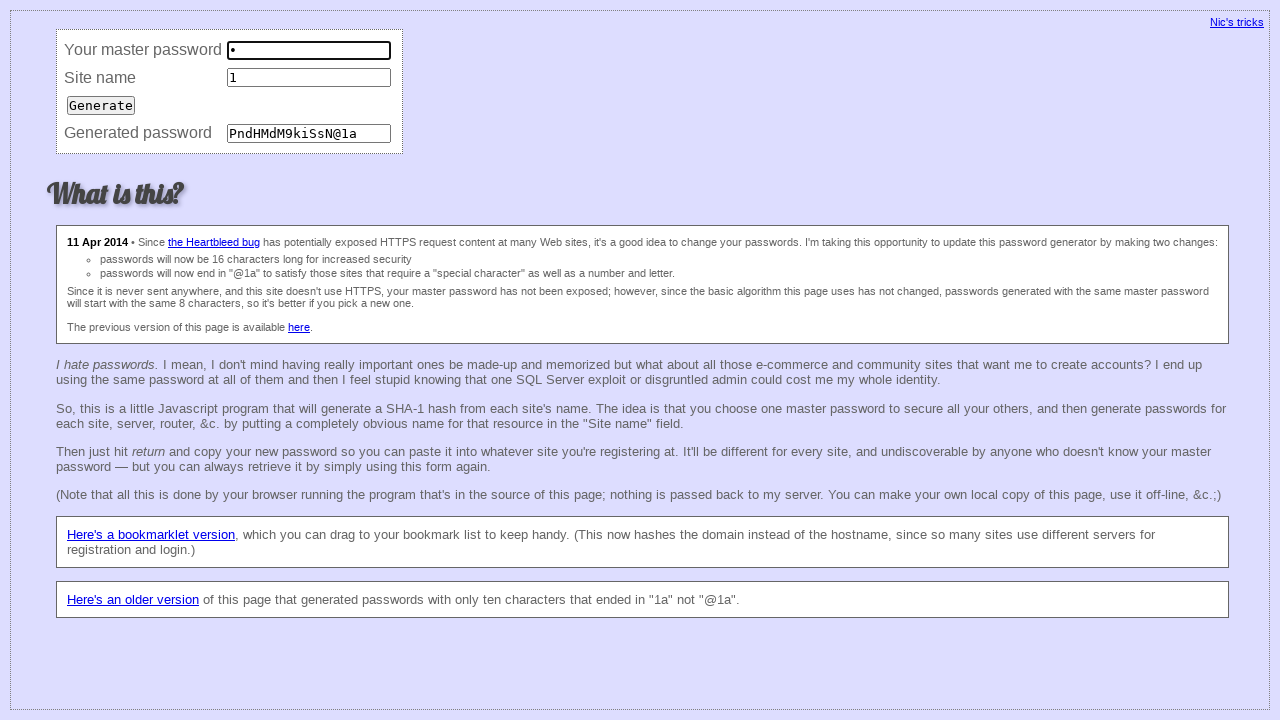

Filled site field with '1' (iteration 93) on input[name='site']
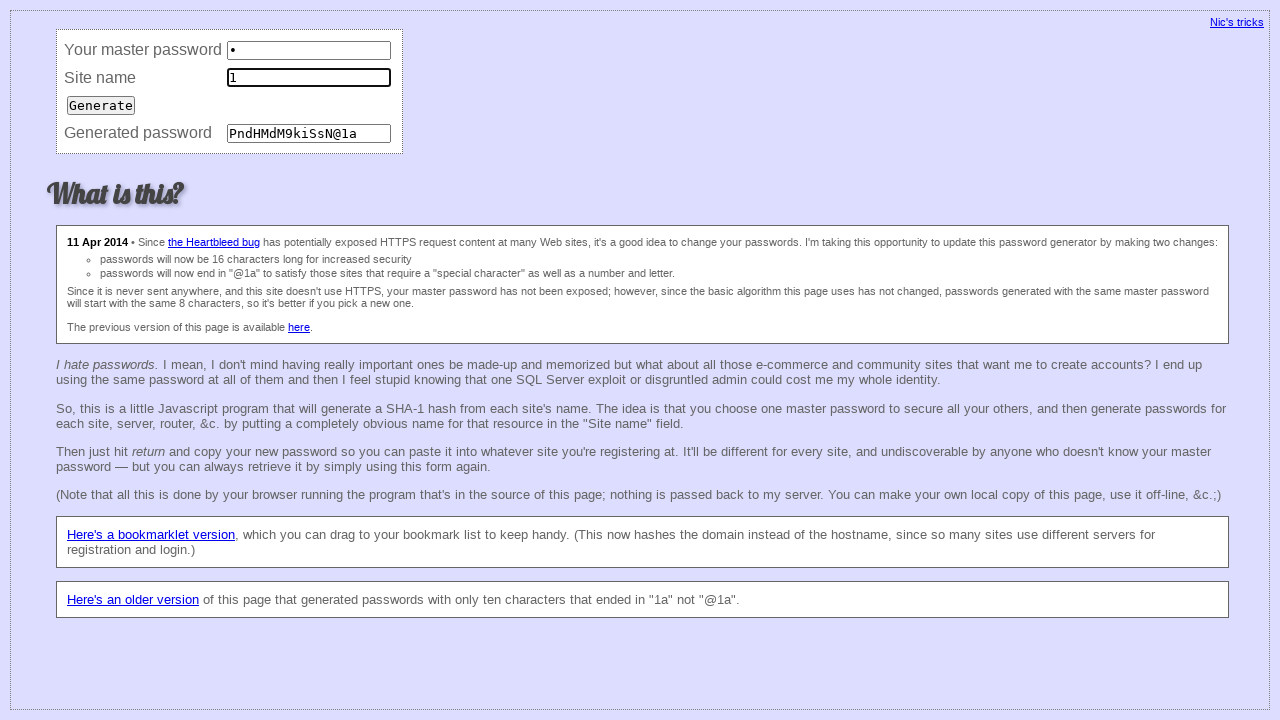

Pressed Enter to submit password generation (iteration 93) on input[name='site']
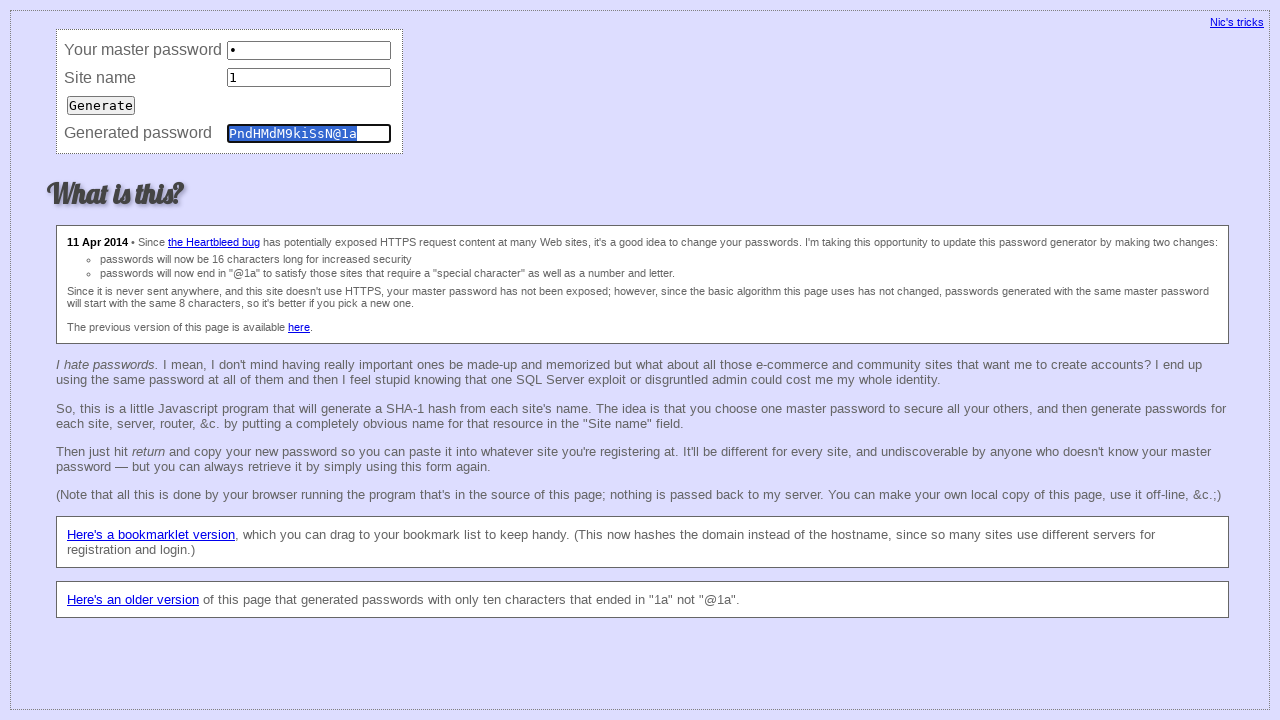

Filled master field with '1' (iteration 94) on input[name='master']
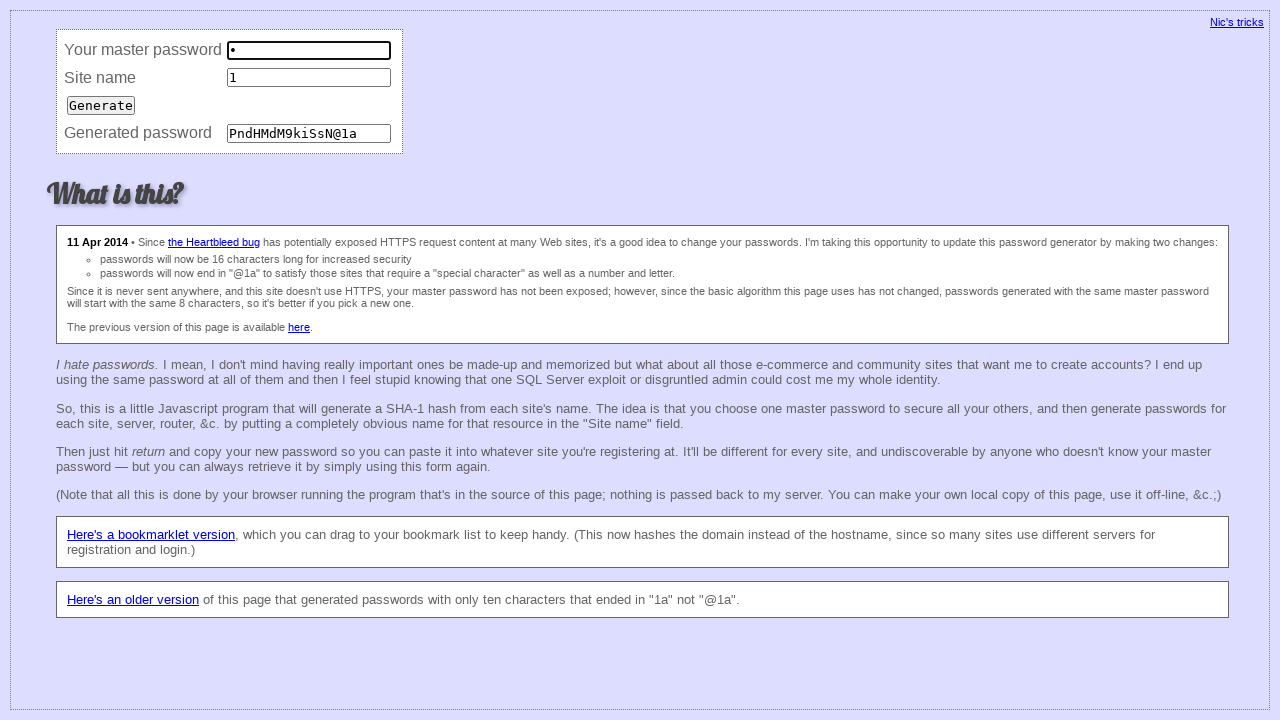

Filled site field with '1' (iteration 94) on input[name='site']
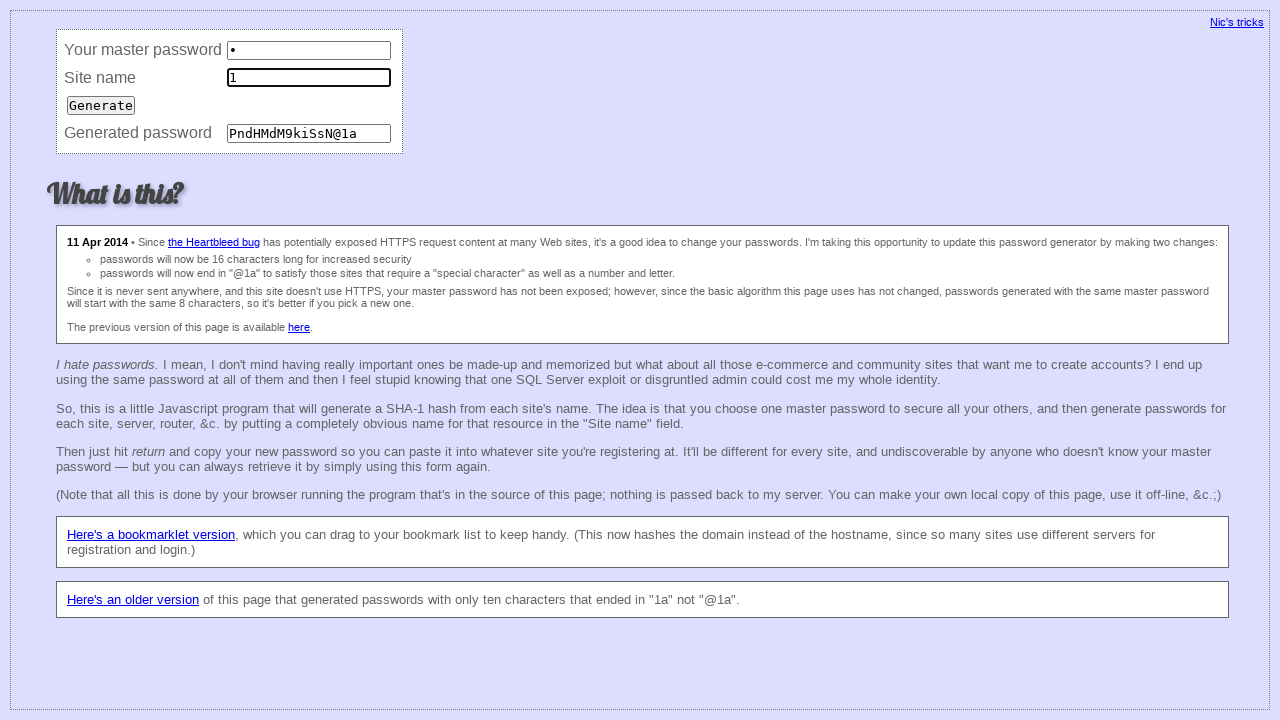

Pressed Enter to submit password generation (iteration 94) on input[name='site']
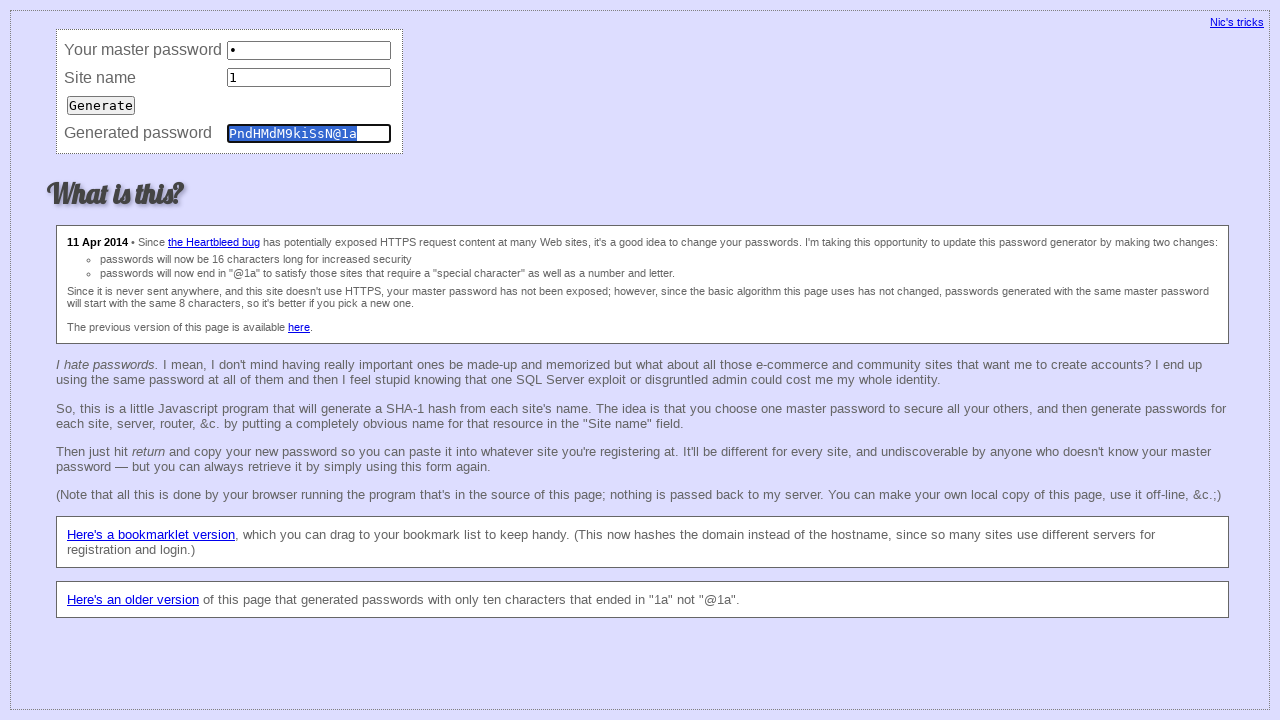

Filled master field with '1' (iteration 95) on input[name='master']
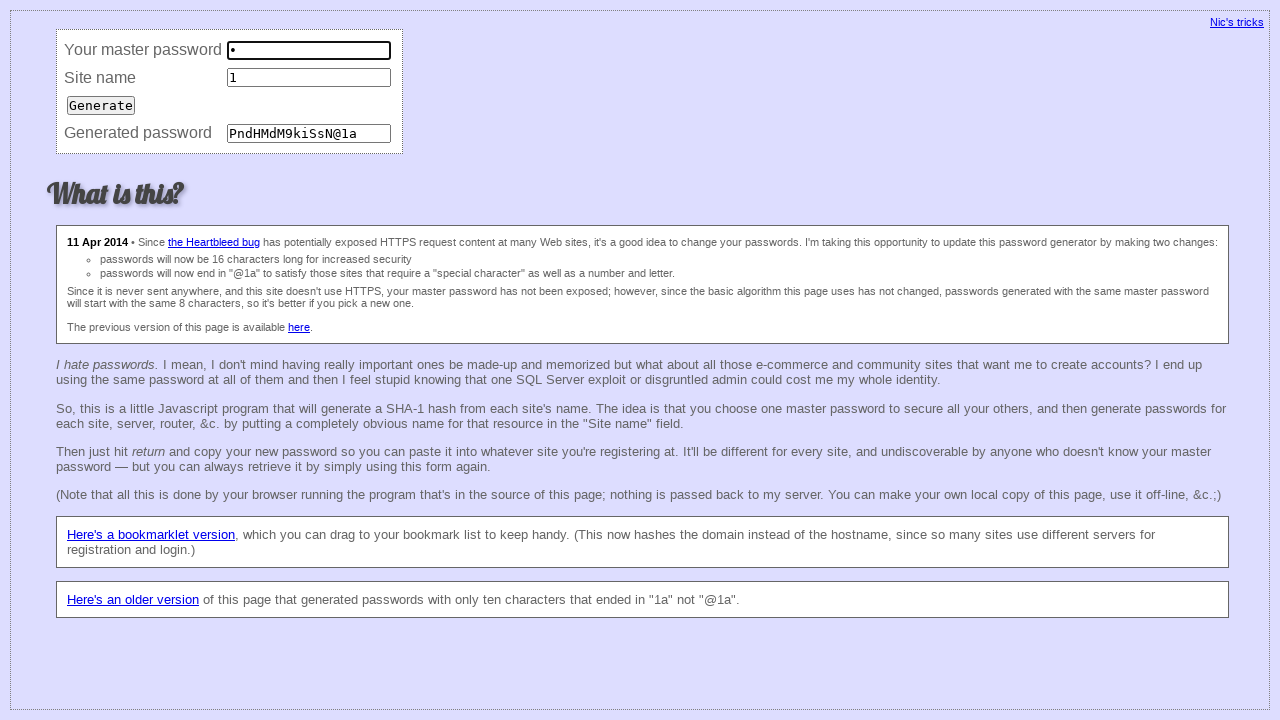

Filled site field with '1' (iteration 95) on input[name='site']
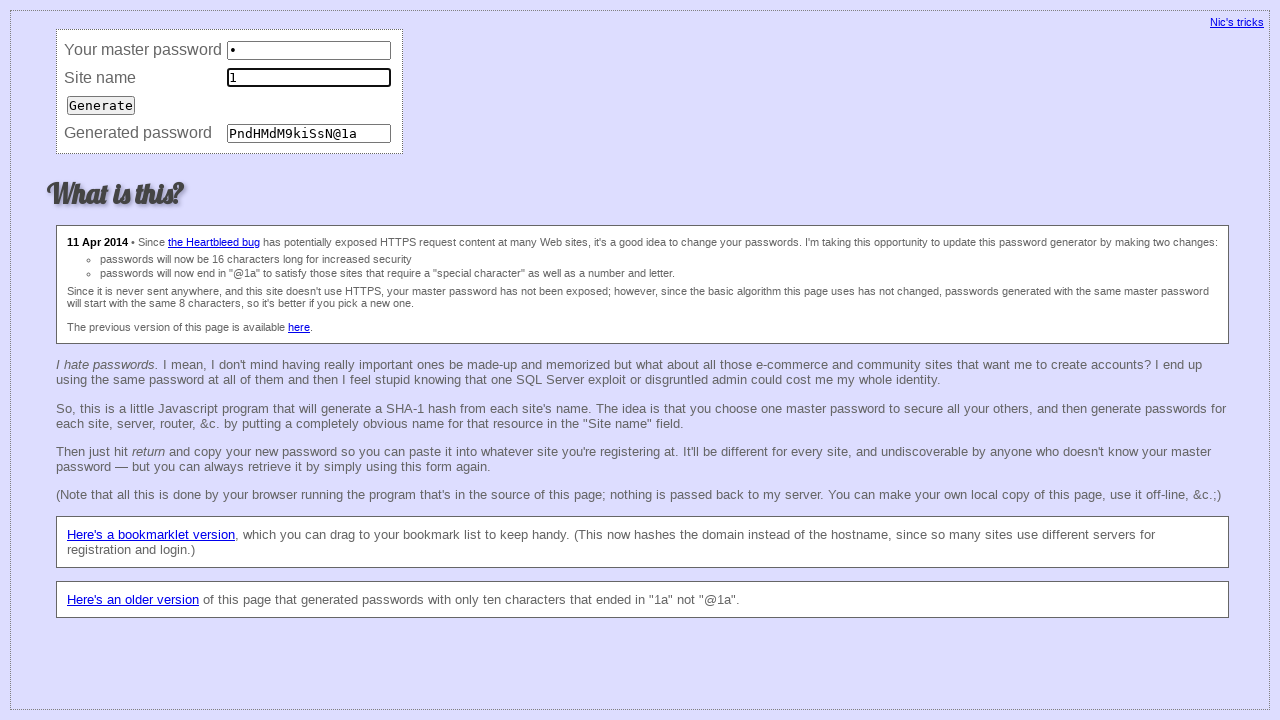

Pressed Enter to submit password generation (iteration 95) on input[name='site']
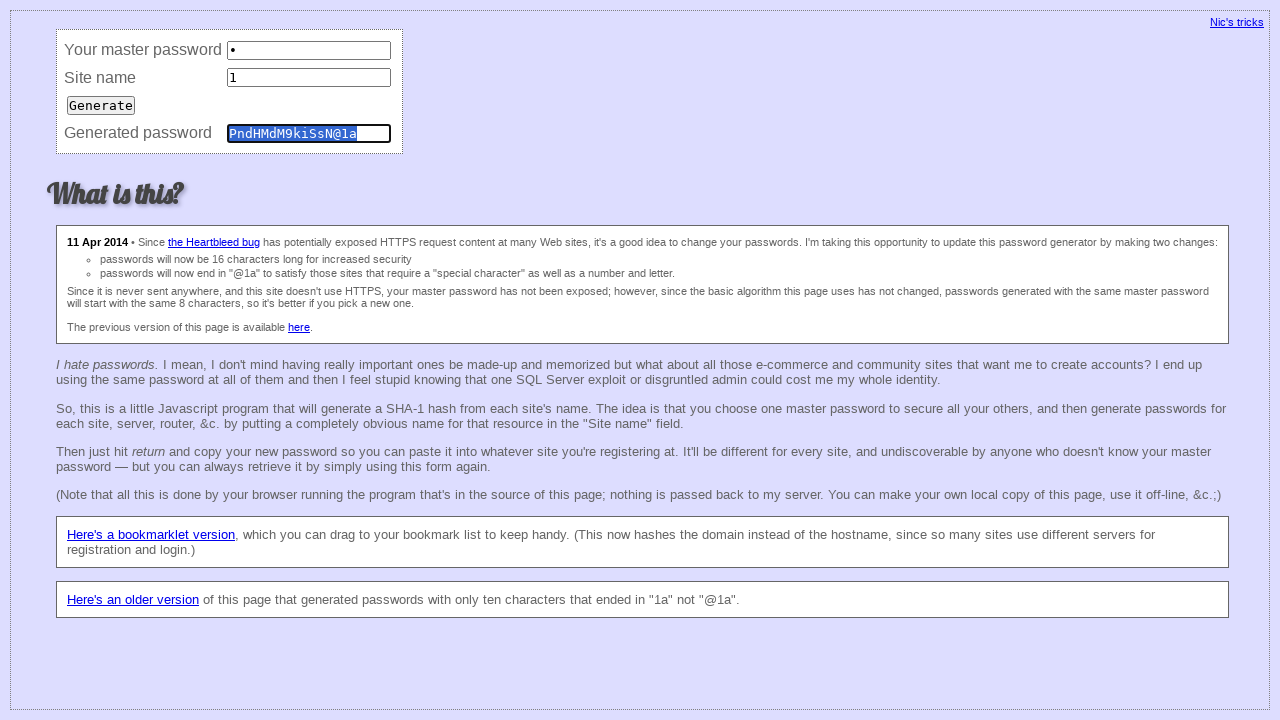

Filled master field with '1' (iteration 96) on input[name='master']
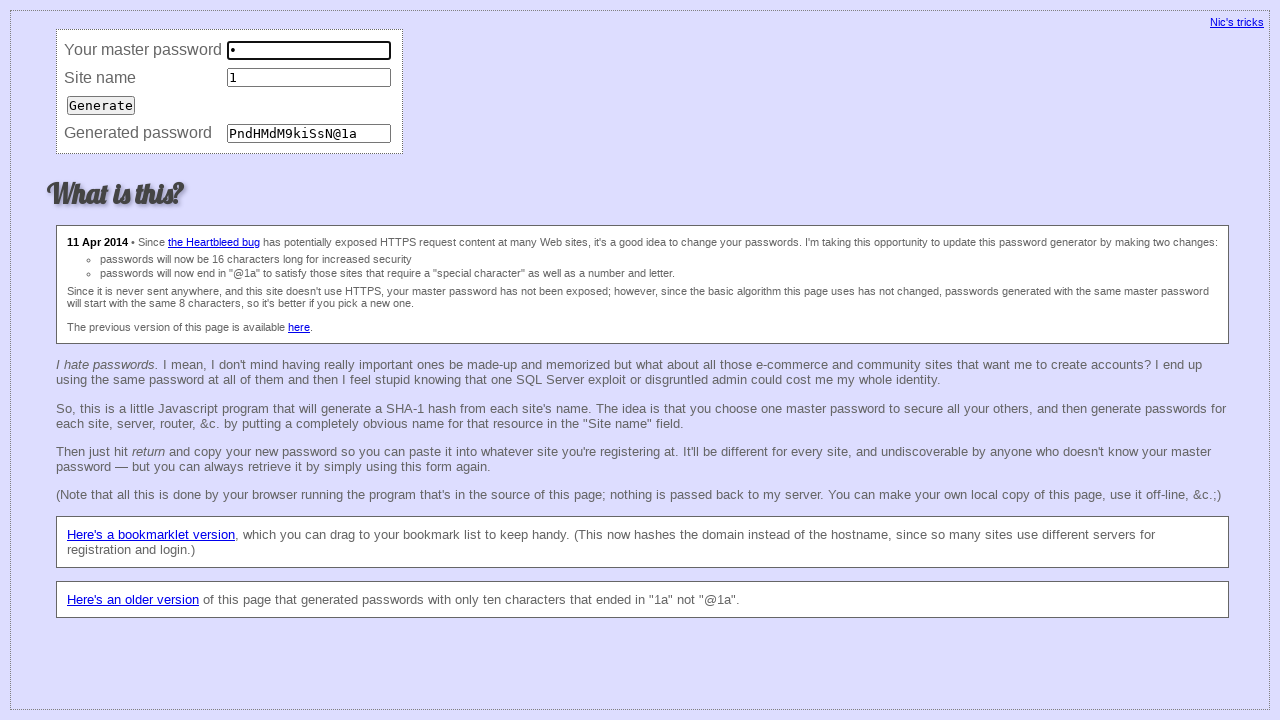

Filled site field with '1' (iteration 96) on input[name='site']
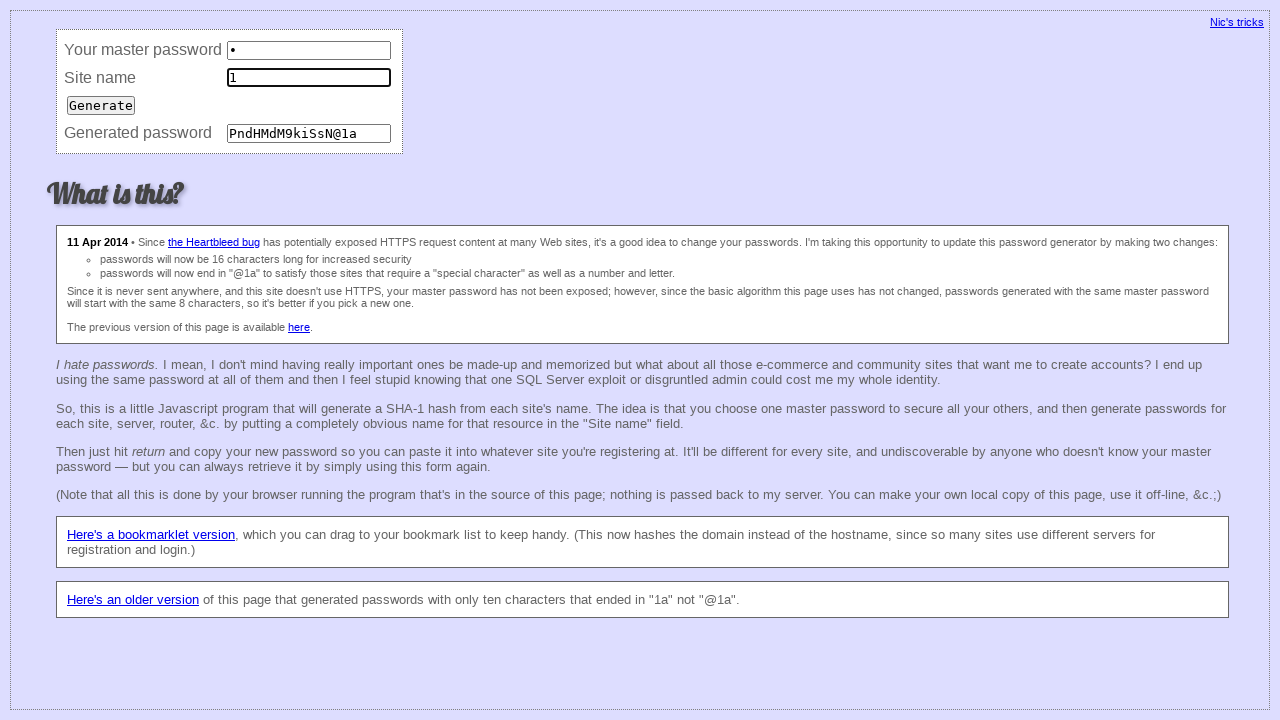

Pressed Enter to submit password generation (iteration 96) on input[name='site']
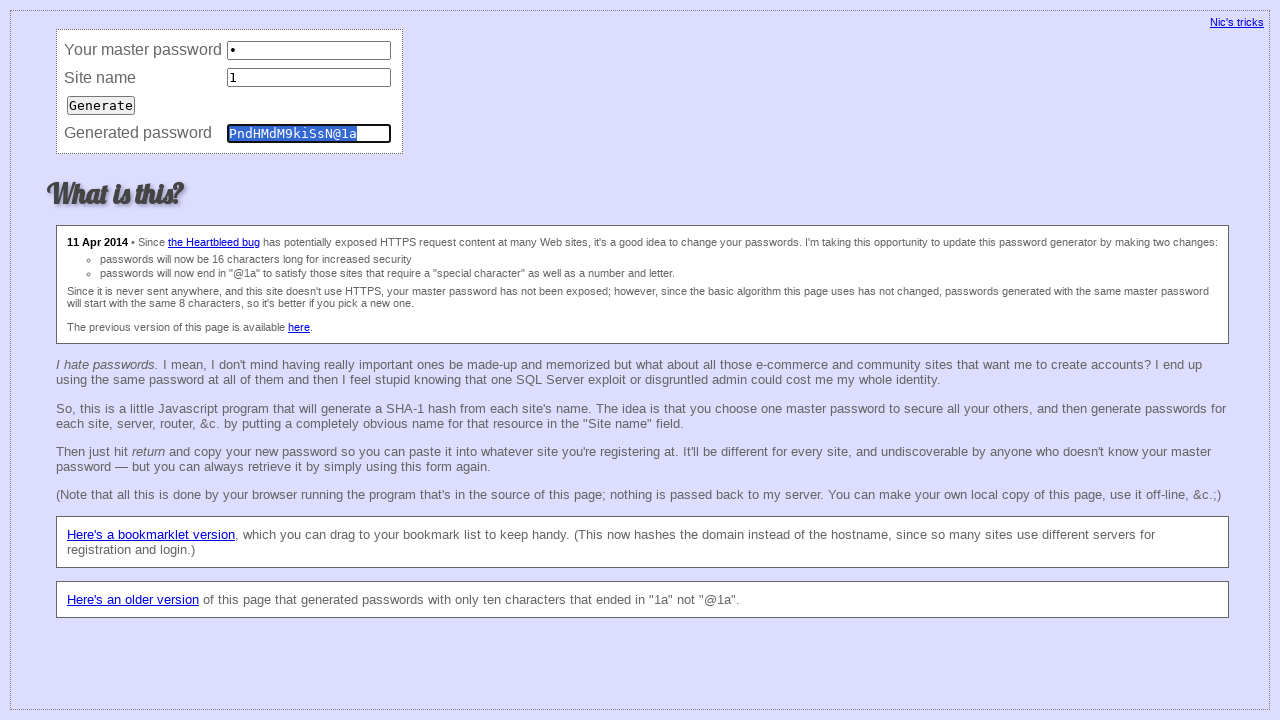

Filled master field with '1' (iteration 97) on input[name='master']
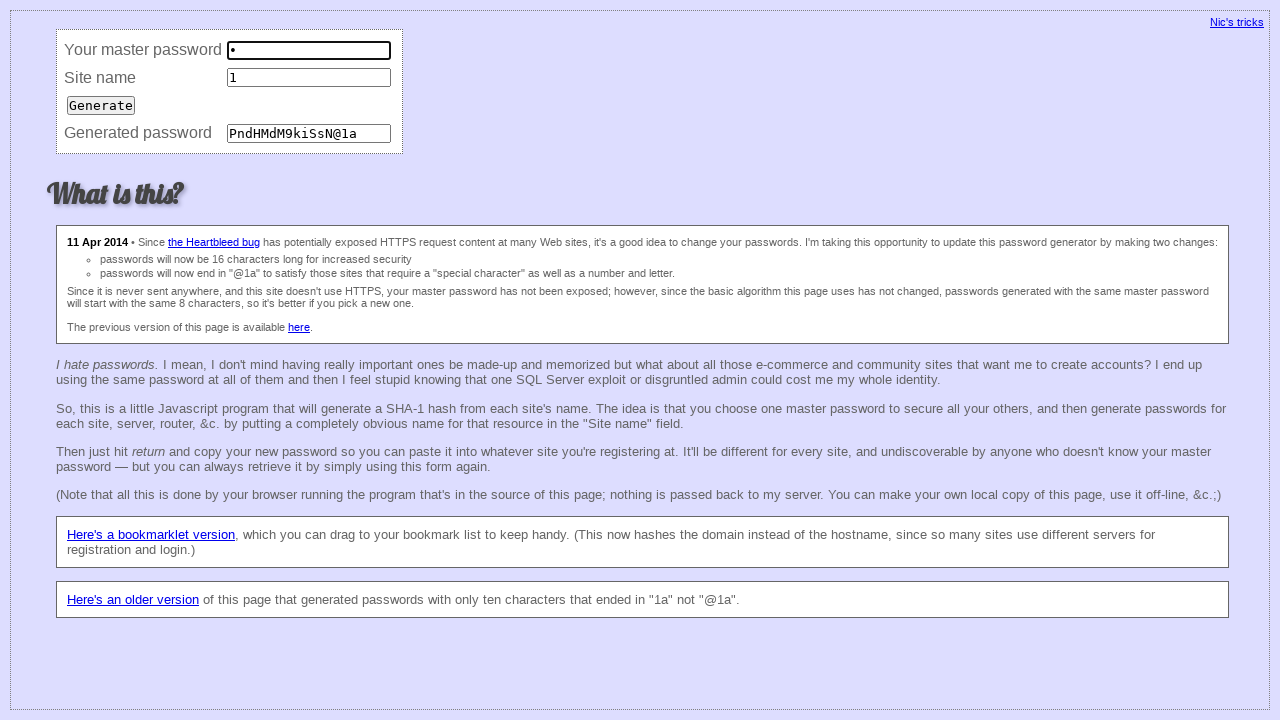

Filled site field with '1' (iteration 97) on input[name='site']
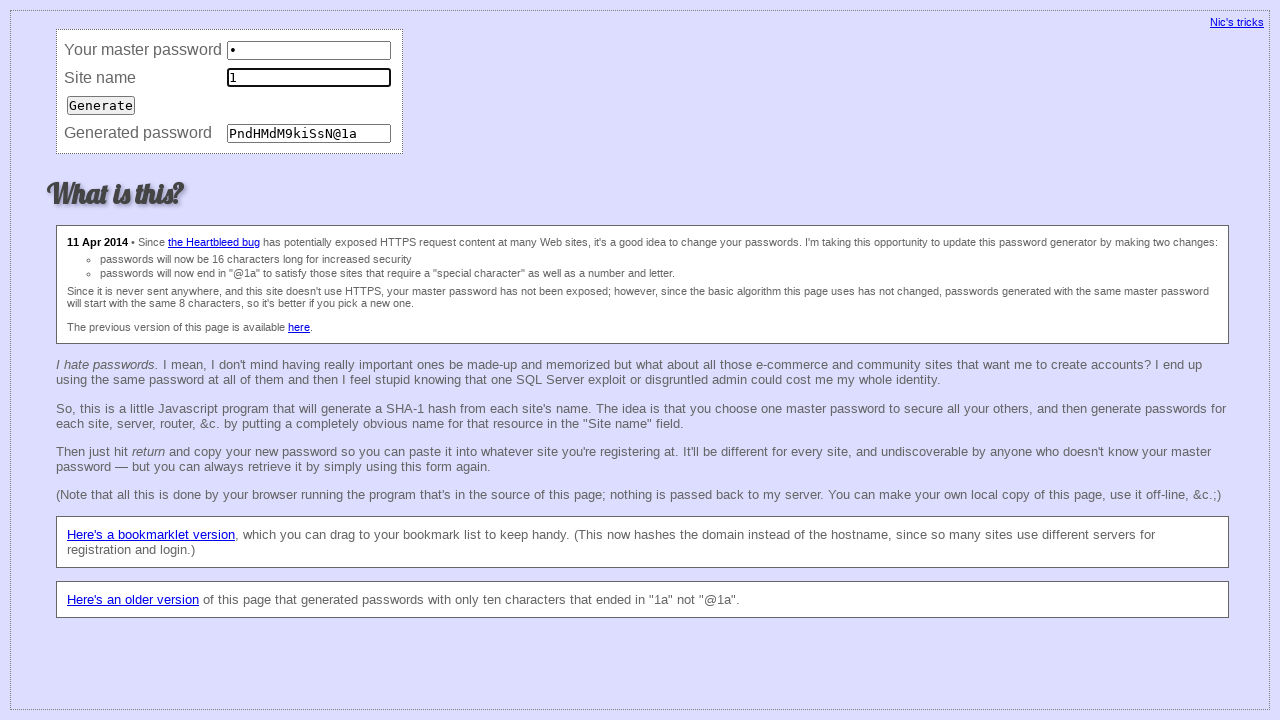

Pressed Enter to submit password generation (iteration 97) on input[name='site']
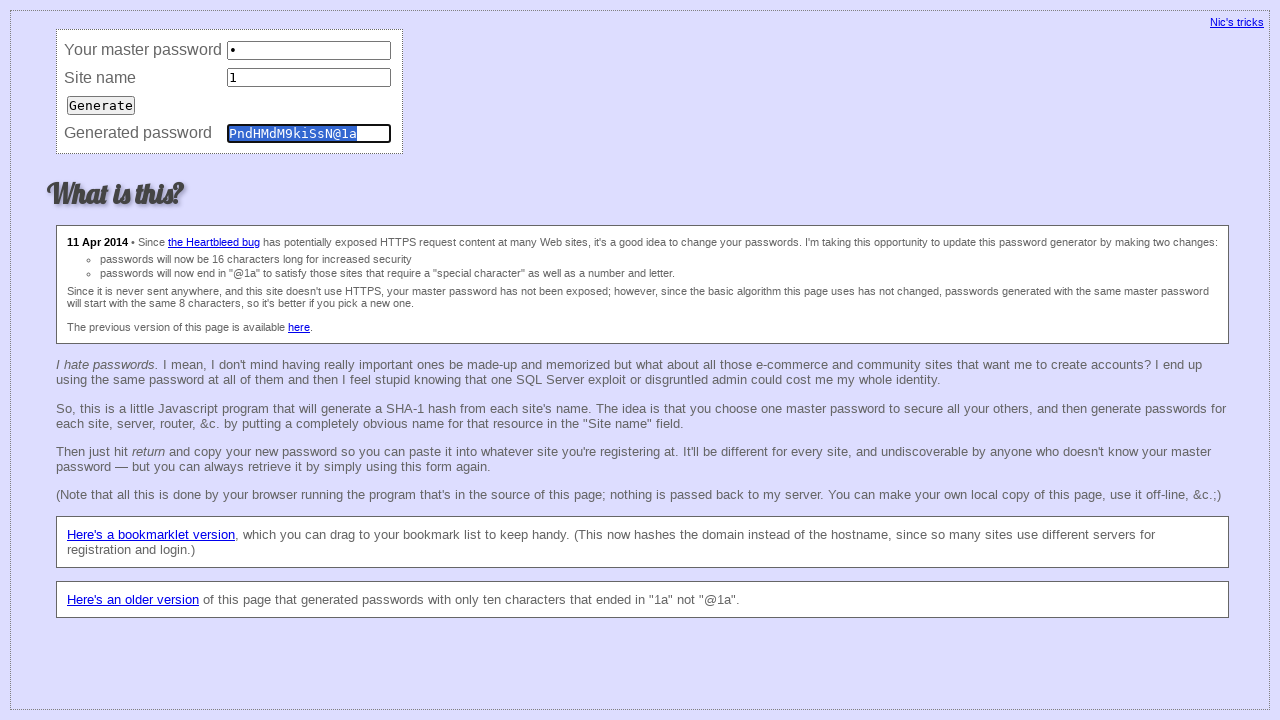

Filled master field with '1' (iteration 98) on input[name='master']
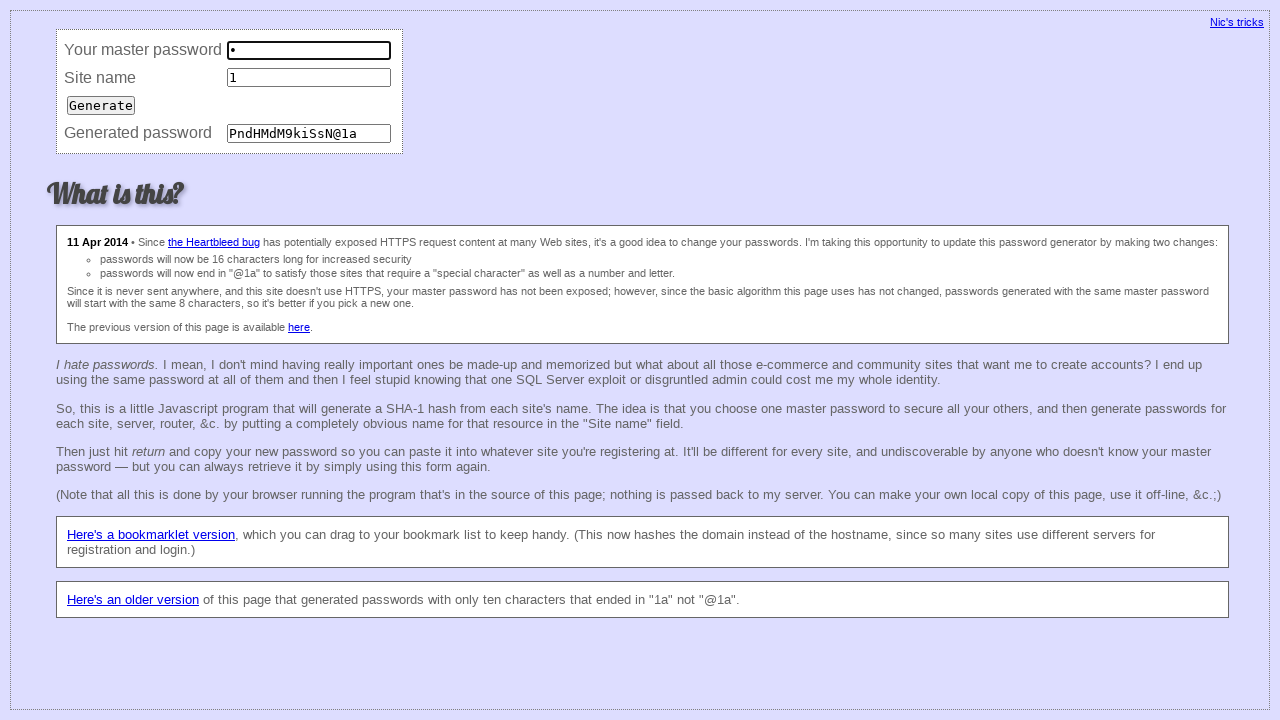

Filled site field with '1' (iteration 98) on input[name='site']
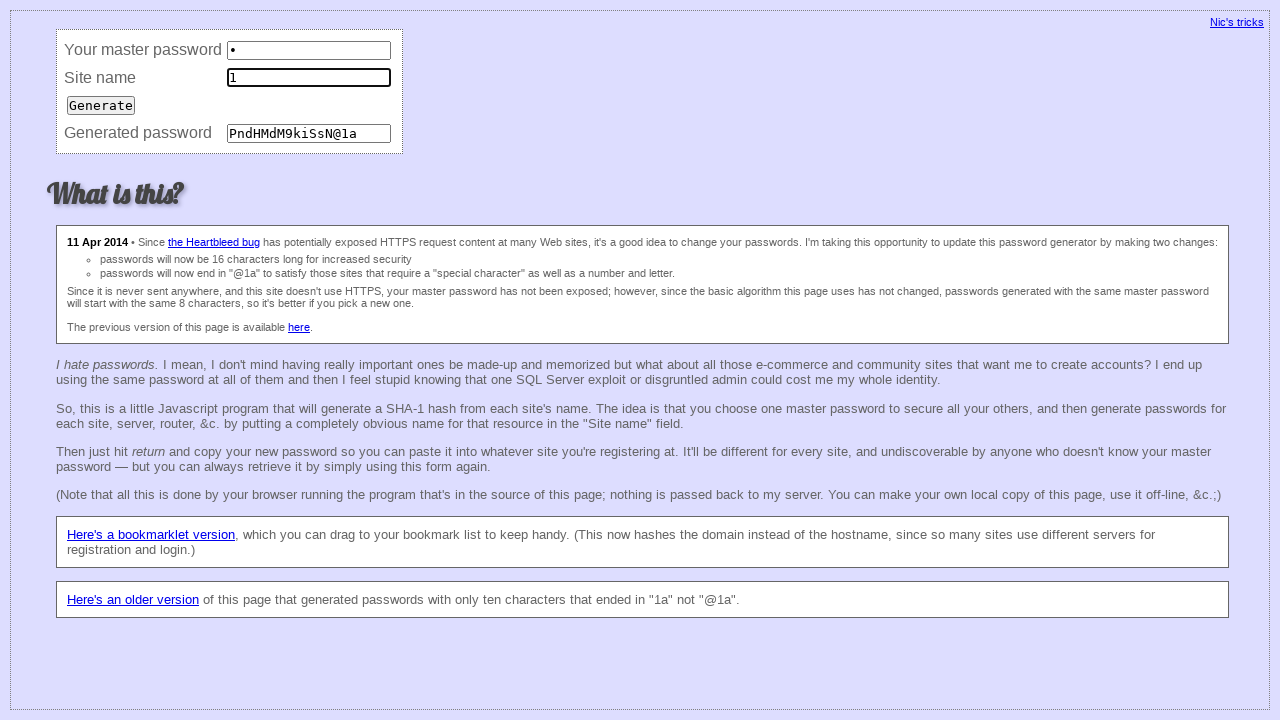

Pressed Enter to submit password generation (iteration 98) on input[name='site']
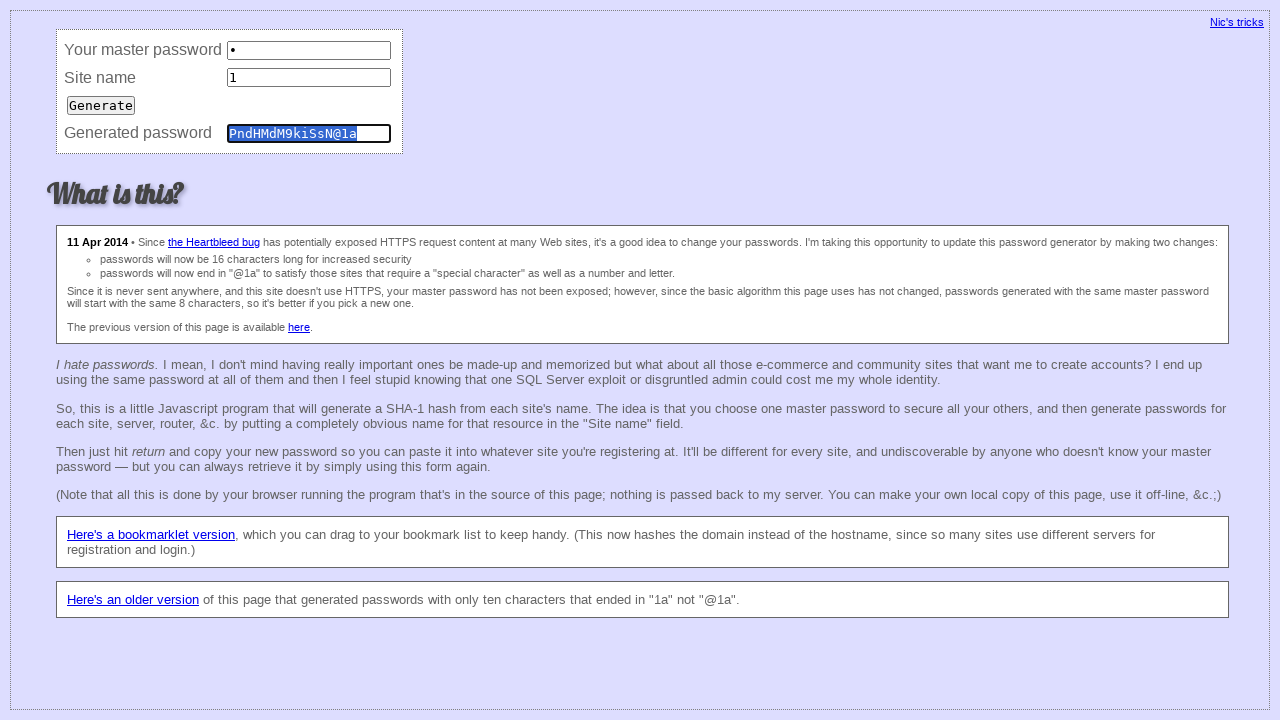

Filled master field with '1' (iteration 99) on input[name='master']
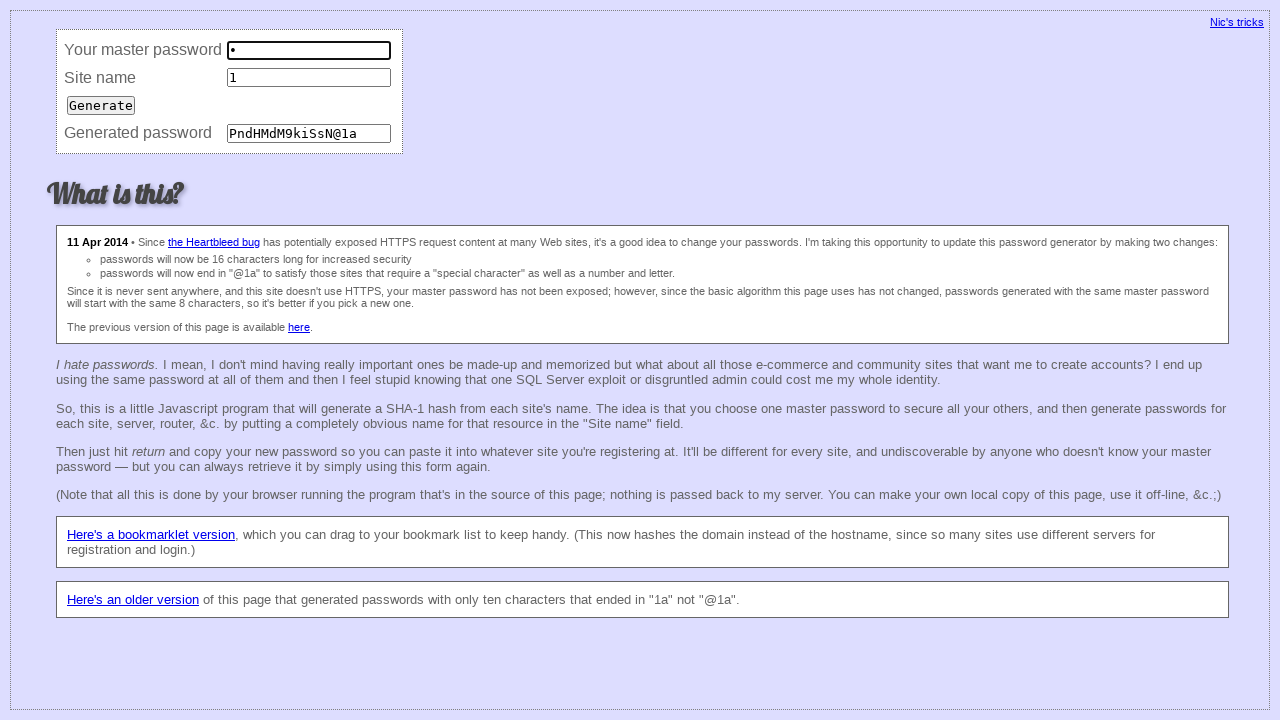

Filled site field with '1' (iteration 99) on input[name='site']
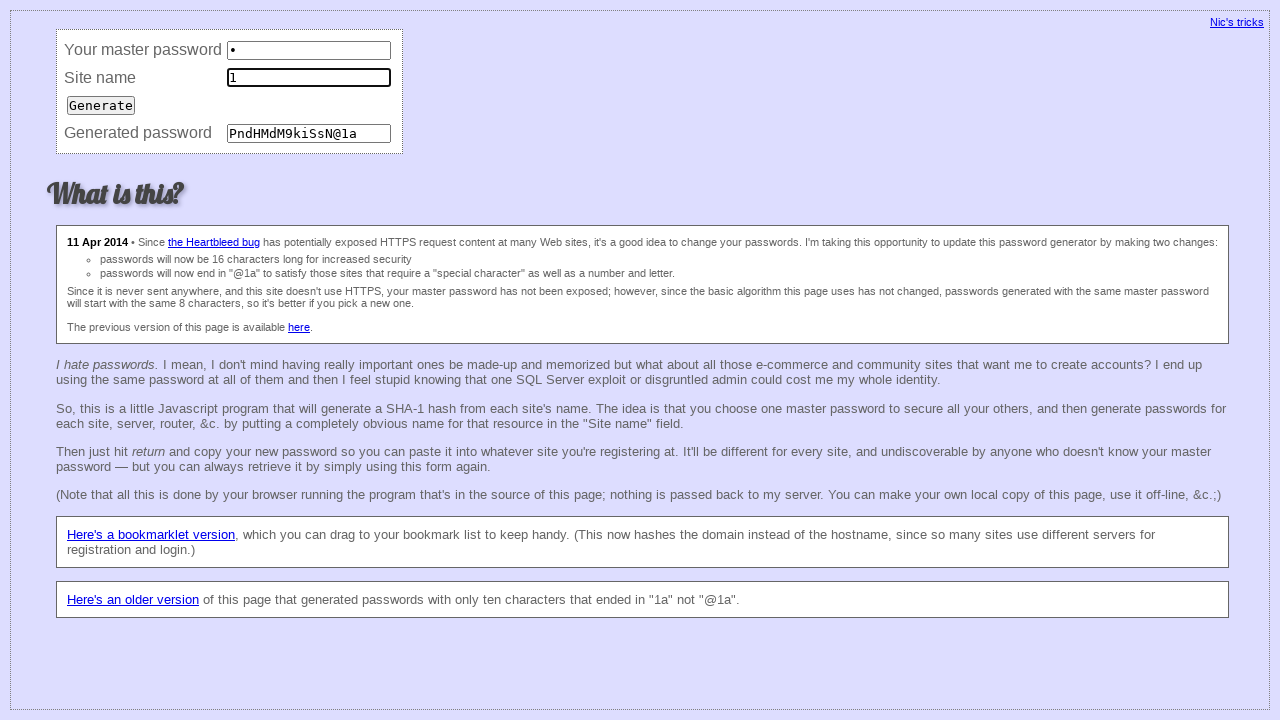

Pressed Enter to submit password generation (iteration 99) on input[name='site']
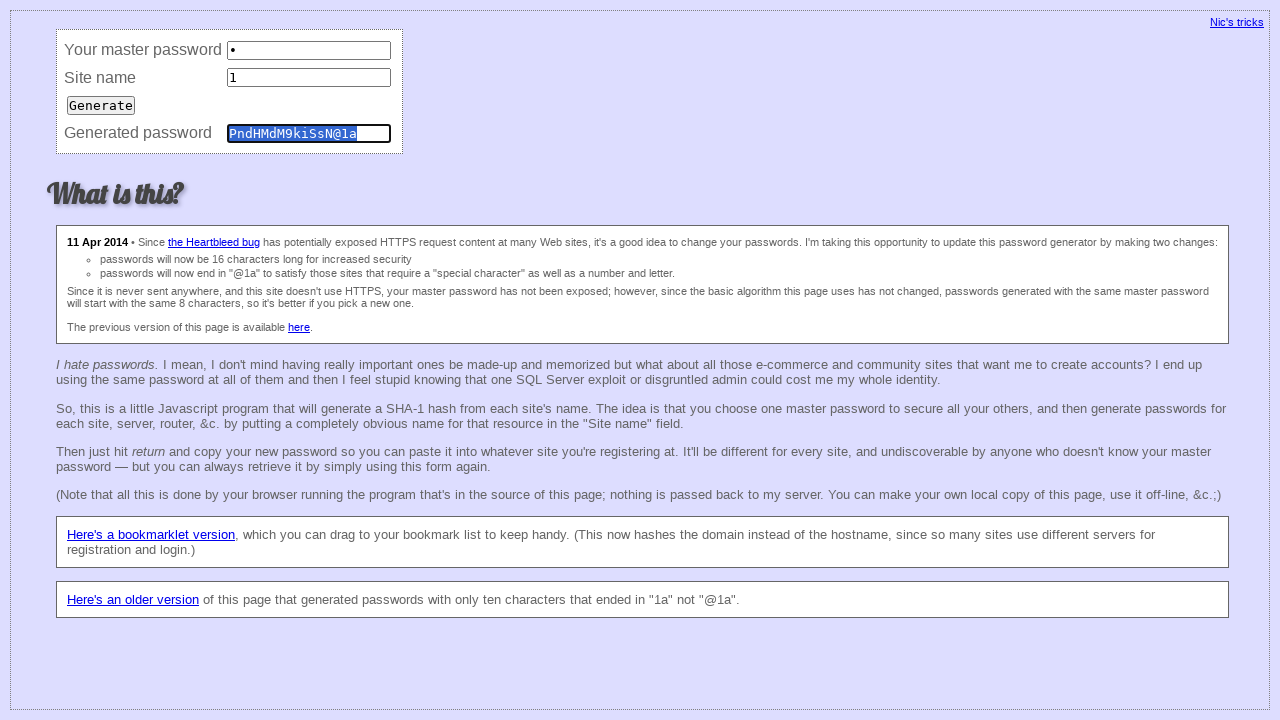

Filled master field with '1' (iteration 100) on input[name='master']
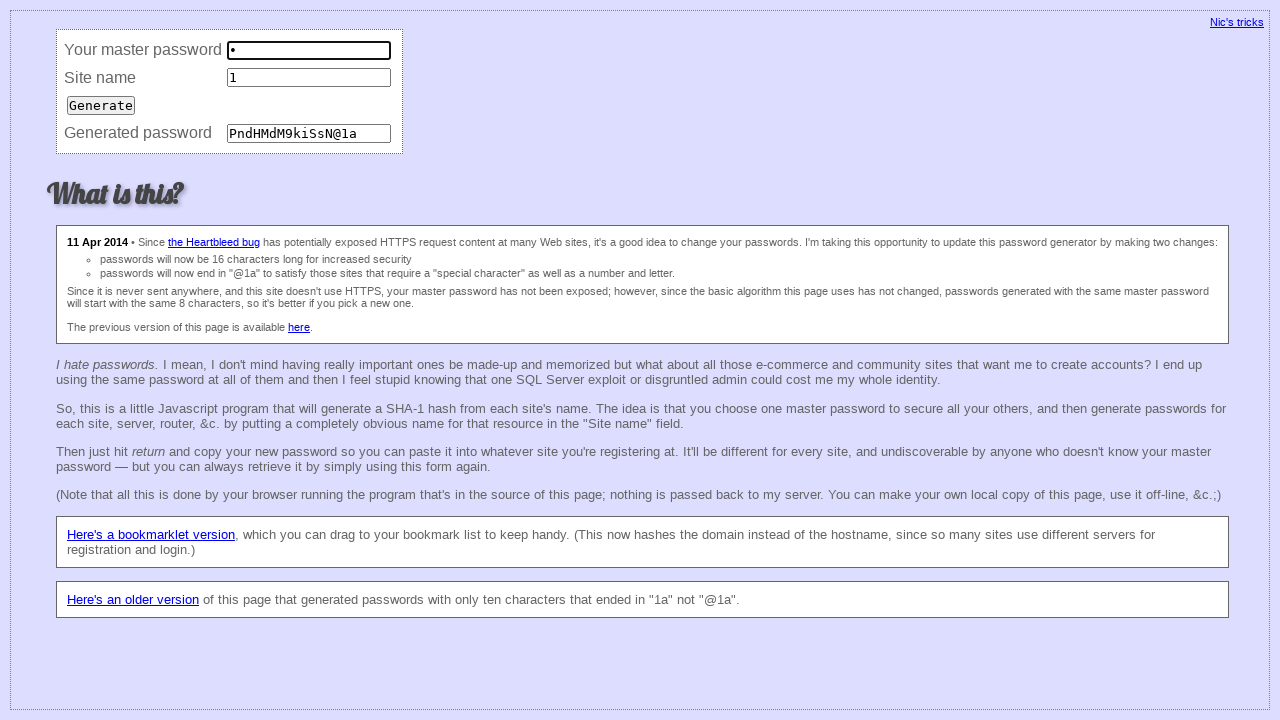

Filled site field with '1' (iteration 100) on input[name='site']
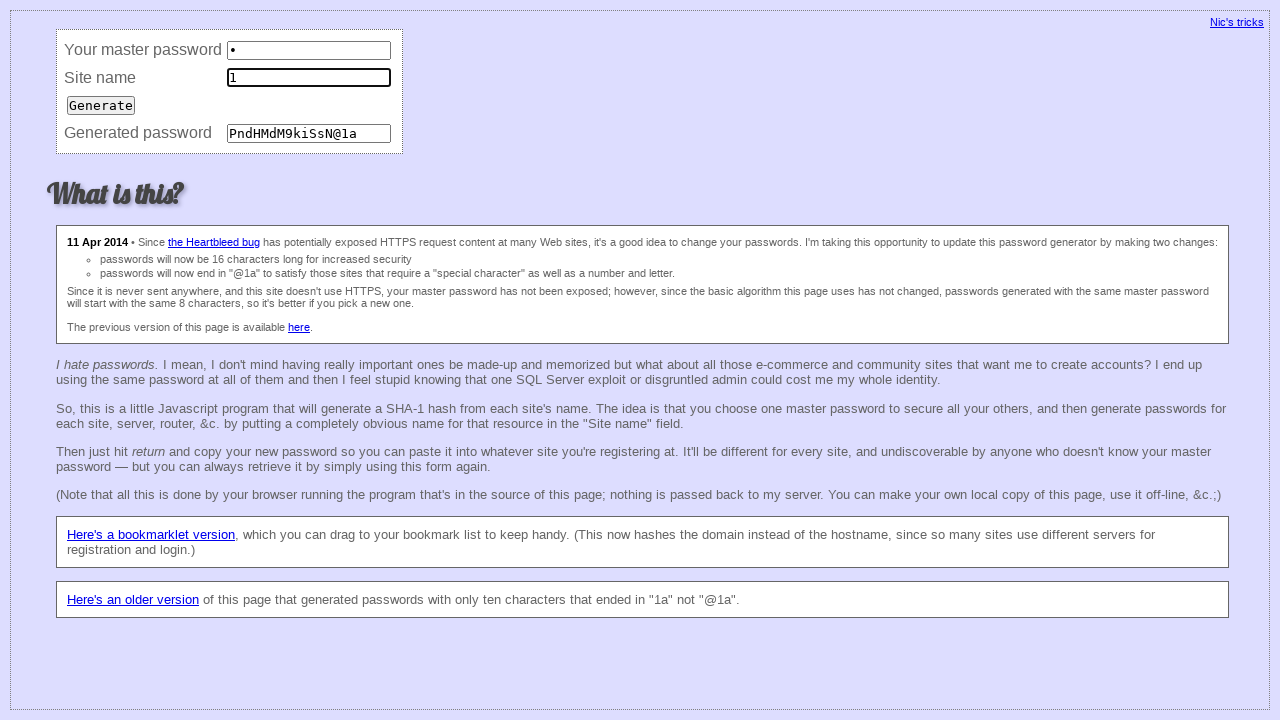

Pressed Enter to submit password generation (iteration 100) on input[name='site']
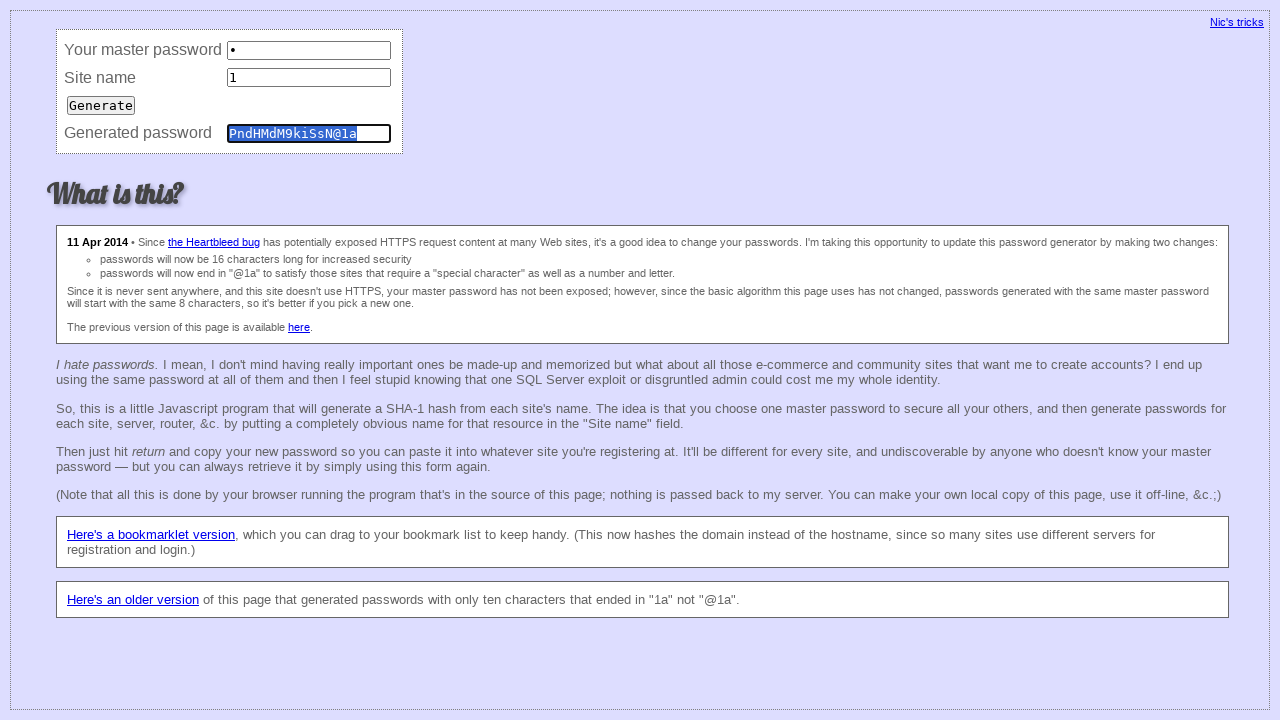

Filled master field with '1' (iteration 101) on input[name='master']
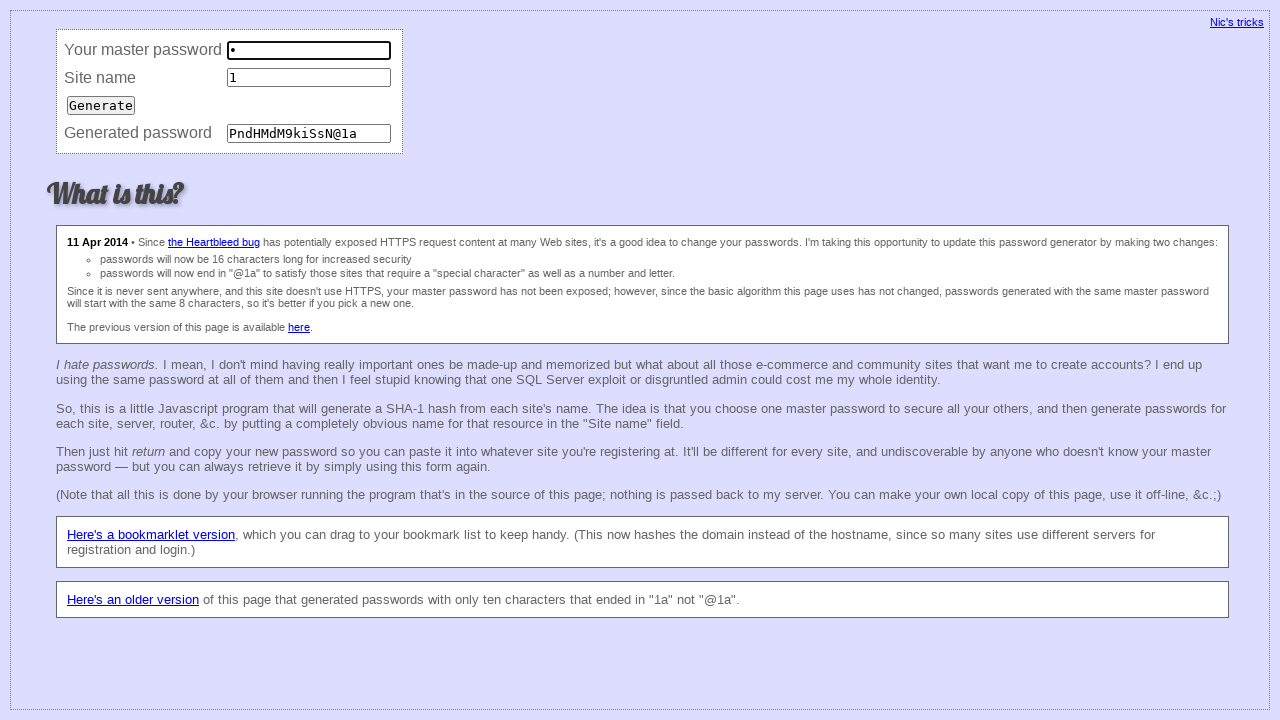

Filled site field with '1' (iteration 101) on input[name='site']
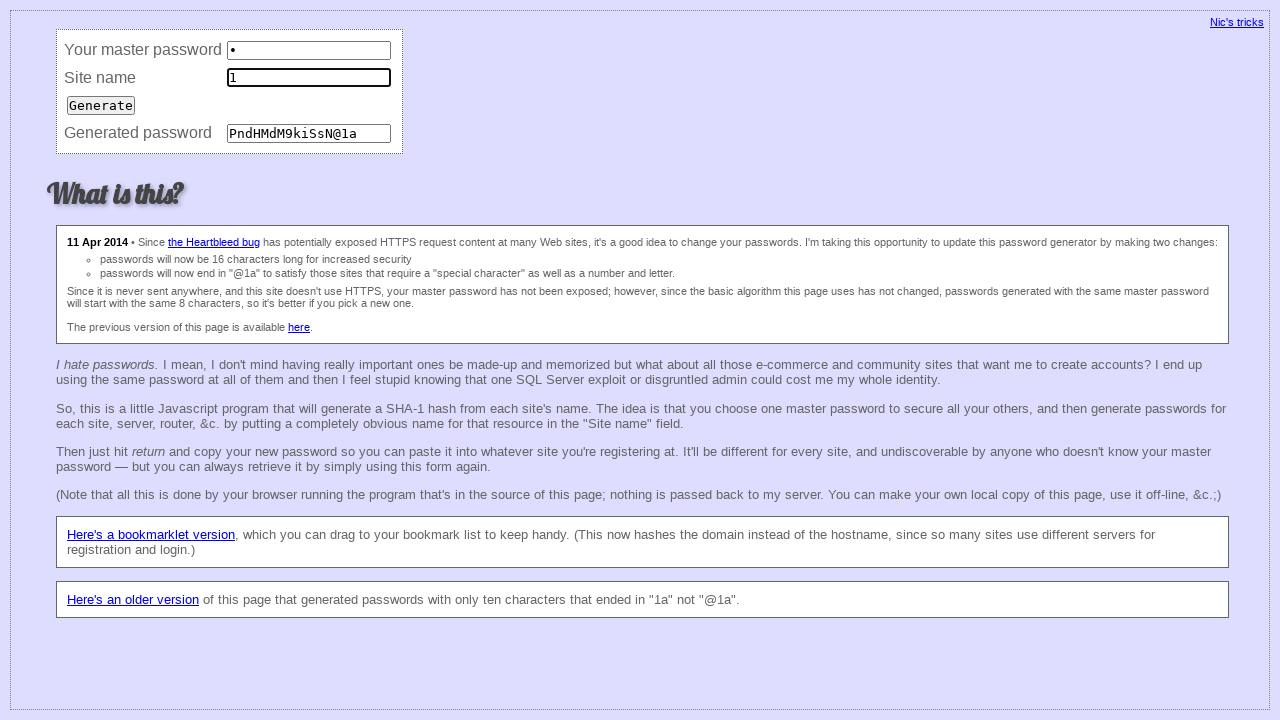

Pressed Enter to submit password generation (iteration 101) on input[name='site']
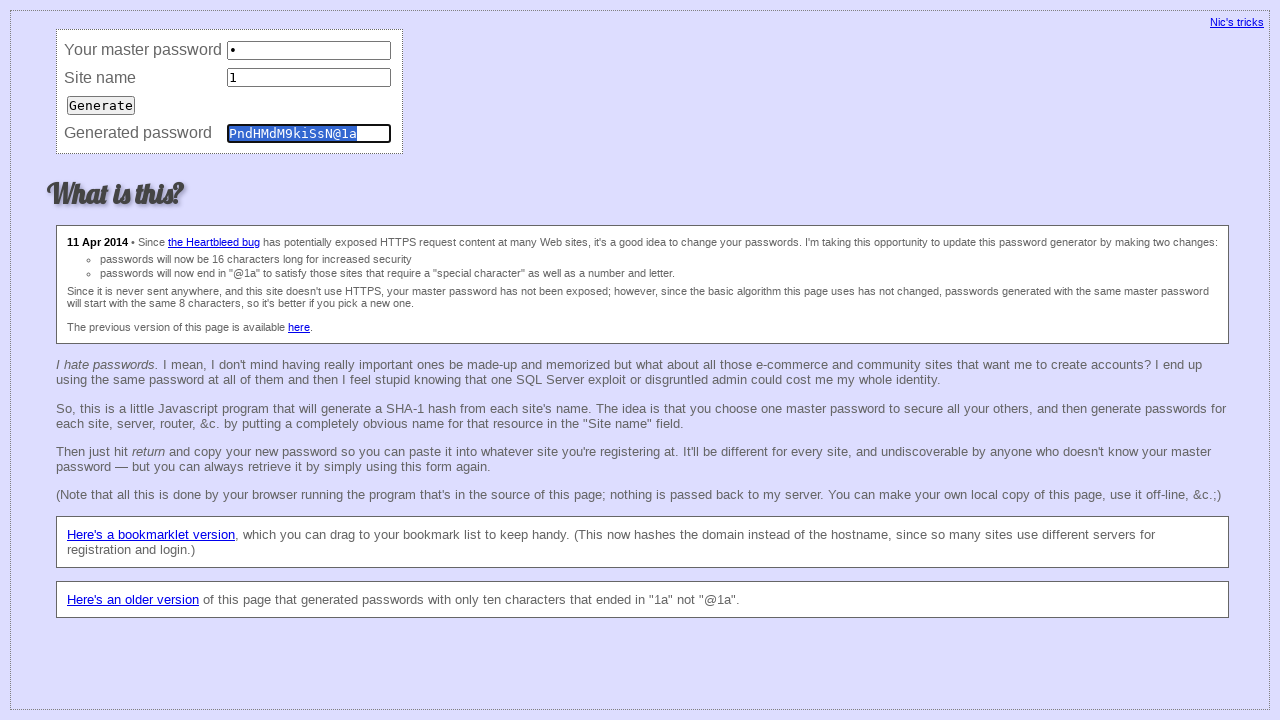

Filled master field with '1' (iteration 102) on input[name='master']
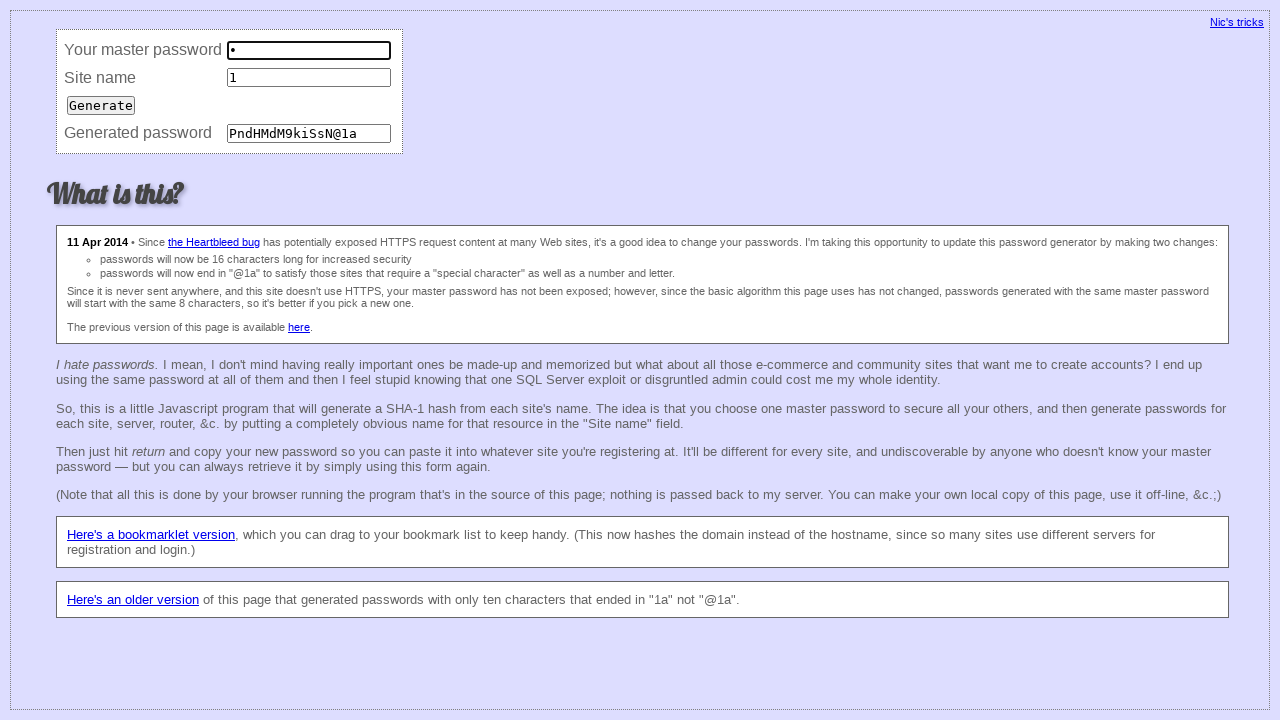

Filled site field with '1' (iteration 102) on input[name='site']
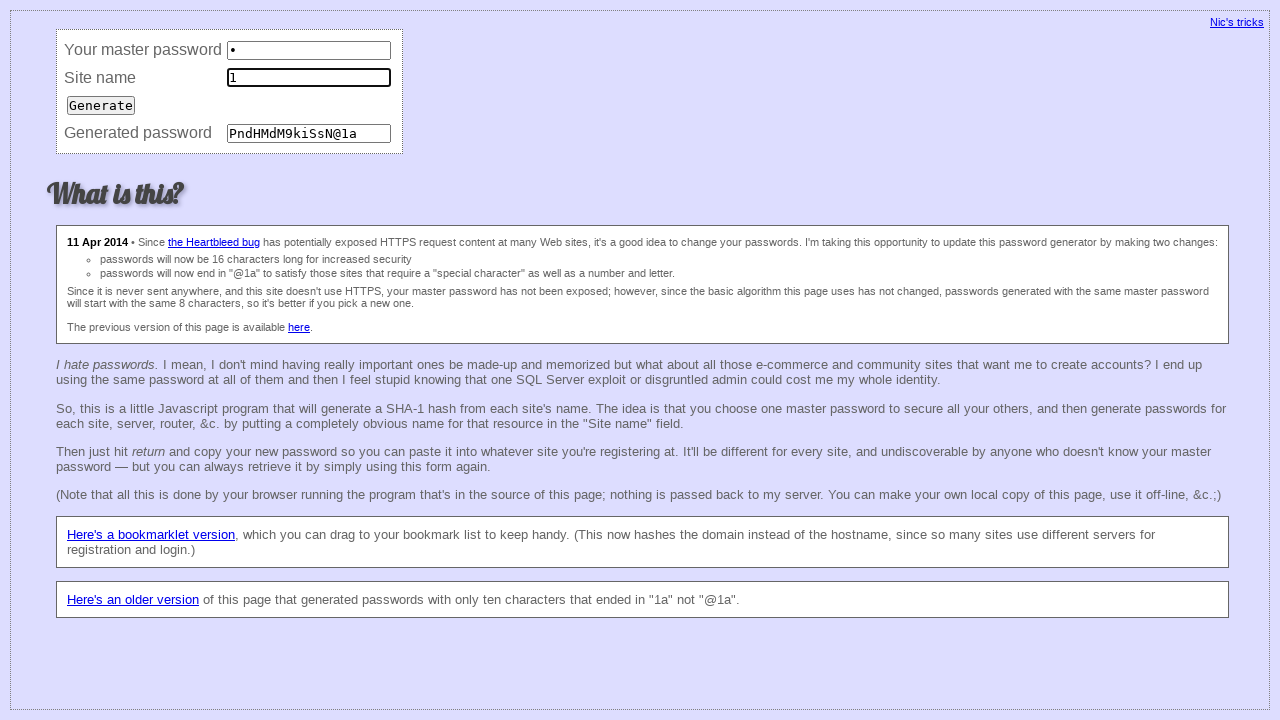

Pressed Enter to submit password generation (iteration 102) on input[name='site']
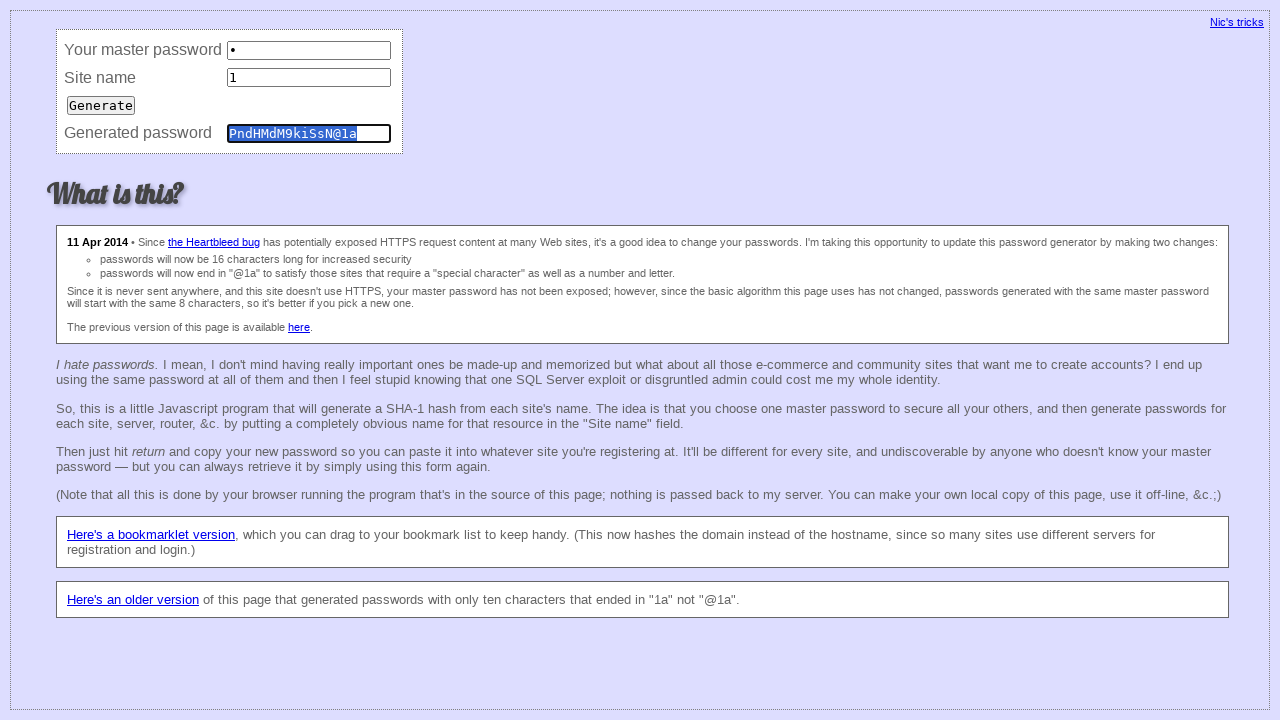

Filled master field with '1' (iteration 103) on input[name='master']
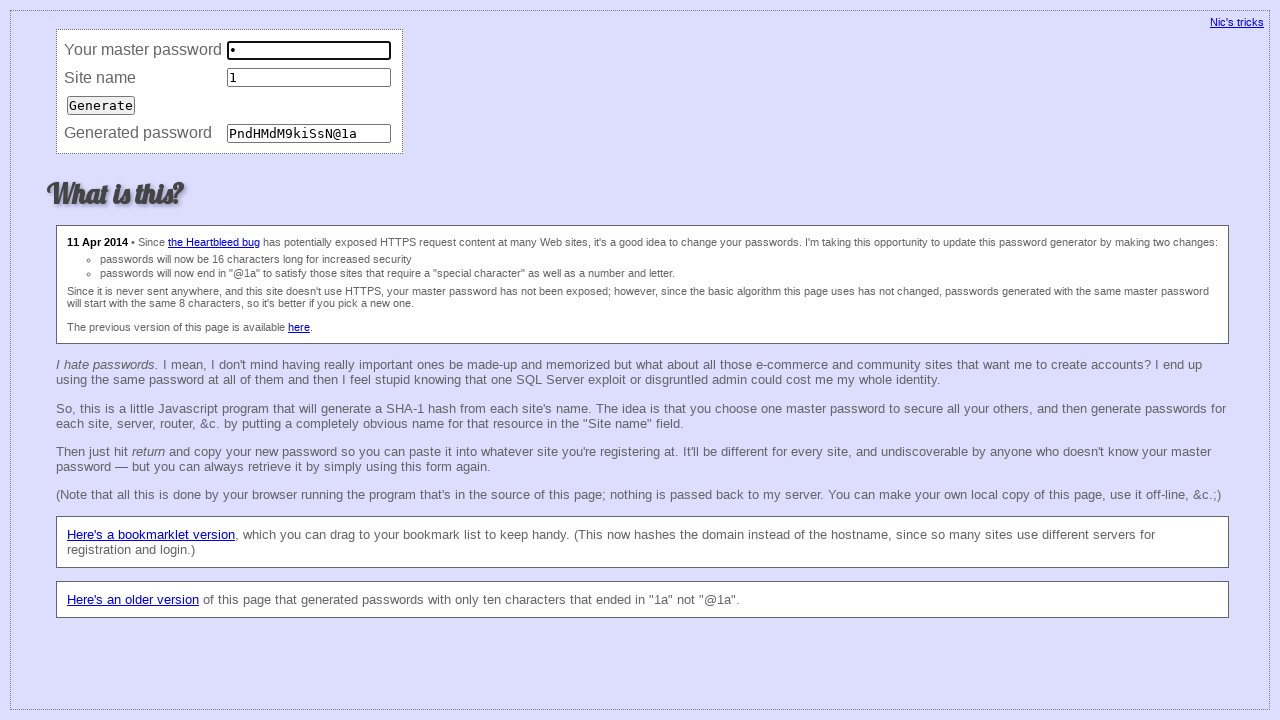

Filled site field with '1' (iteration 103) on input[name='site']
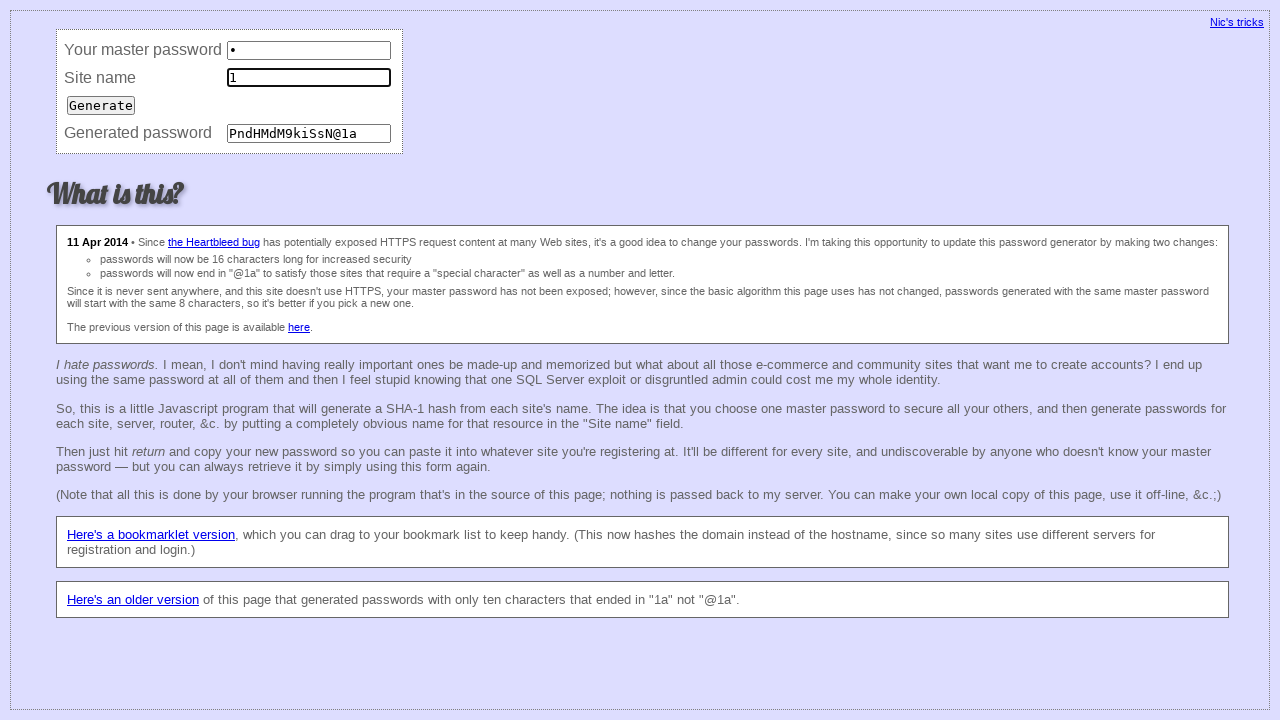

Pressed Enter to submit password generation (iteration 103) on input[name='site']
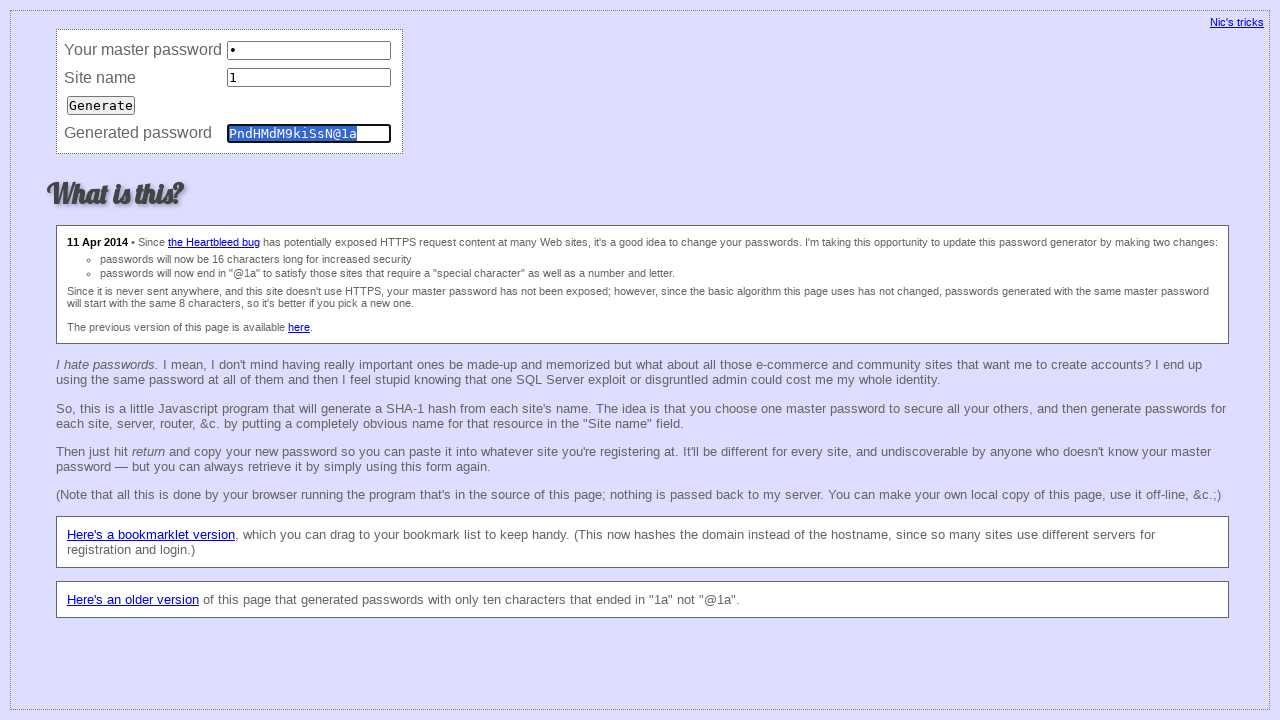

Filled master field with '1' (iteration 104) on input[name='master']
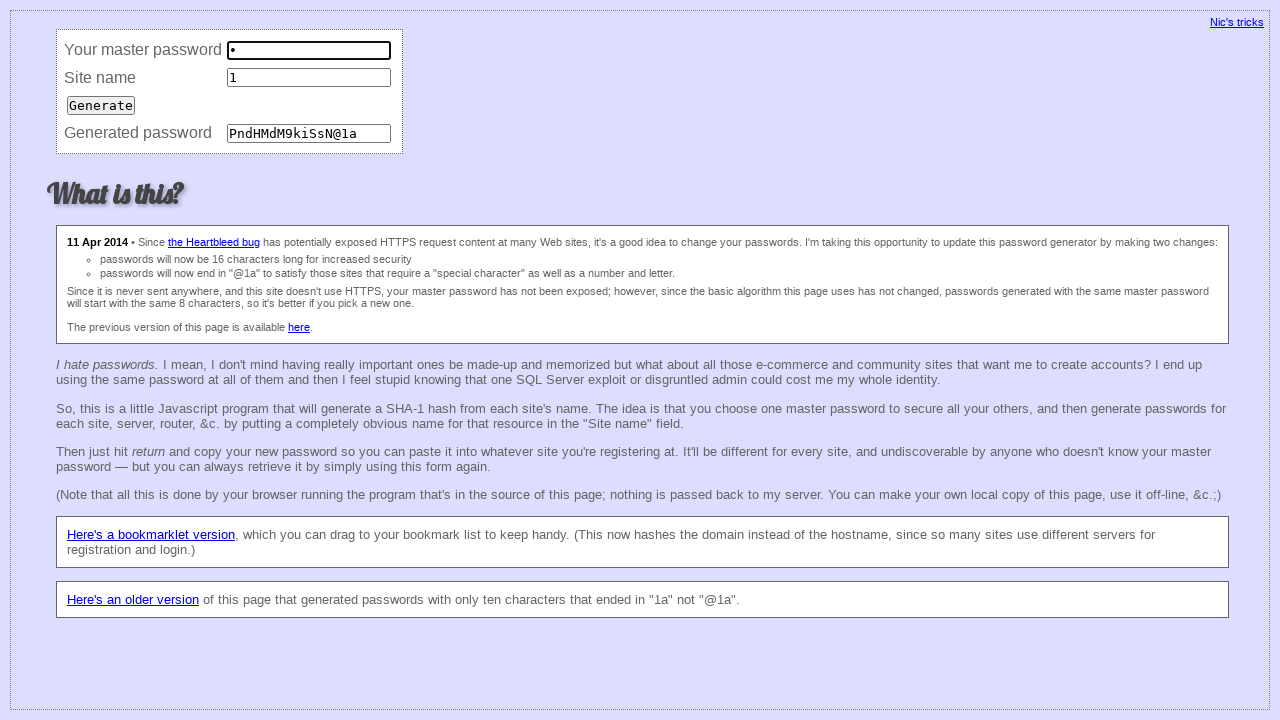

Filled site field with '1' (iteration 104) on input[name='site']
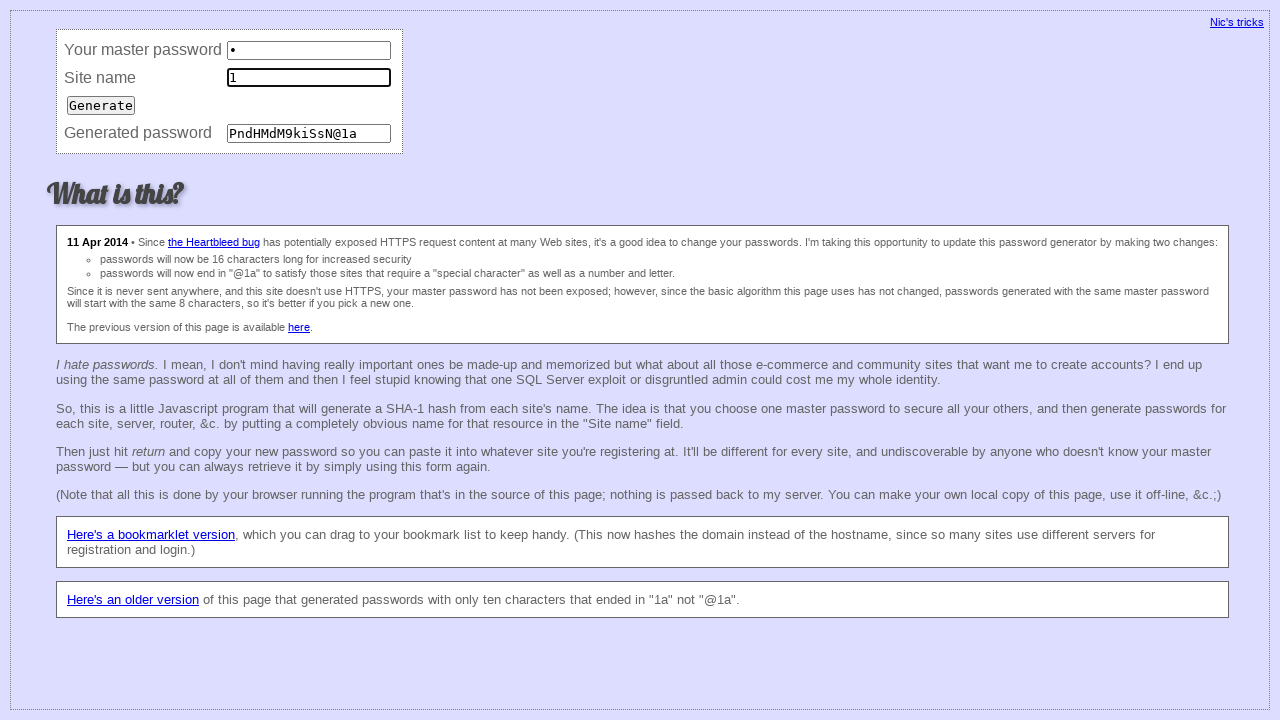

Pressed Enter to submit password generation (iteration 104) on input[name='site']
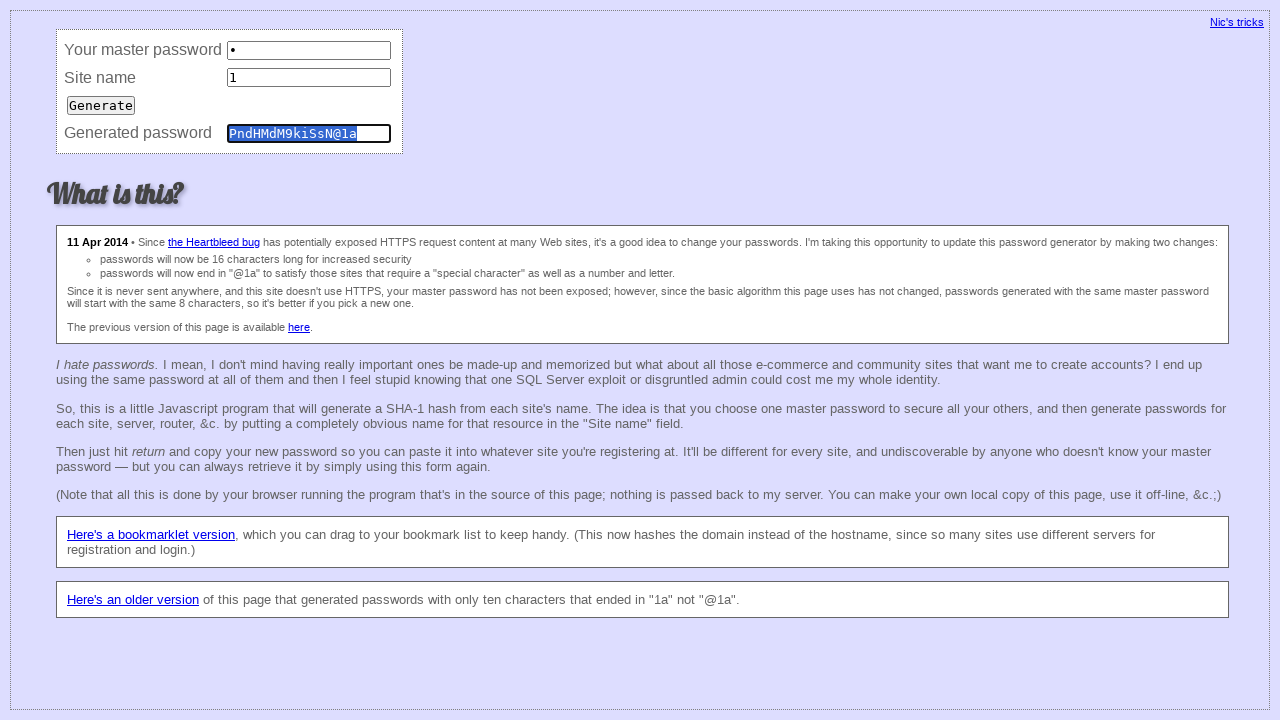

Filled master field with '1' (iteration 105) on input[name='master']
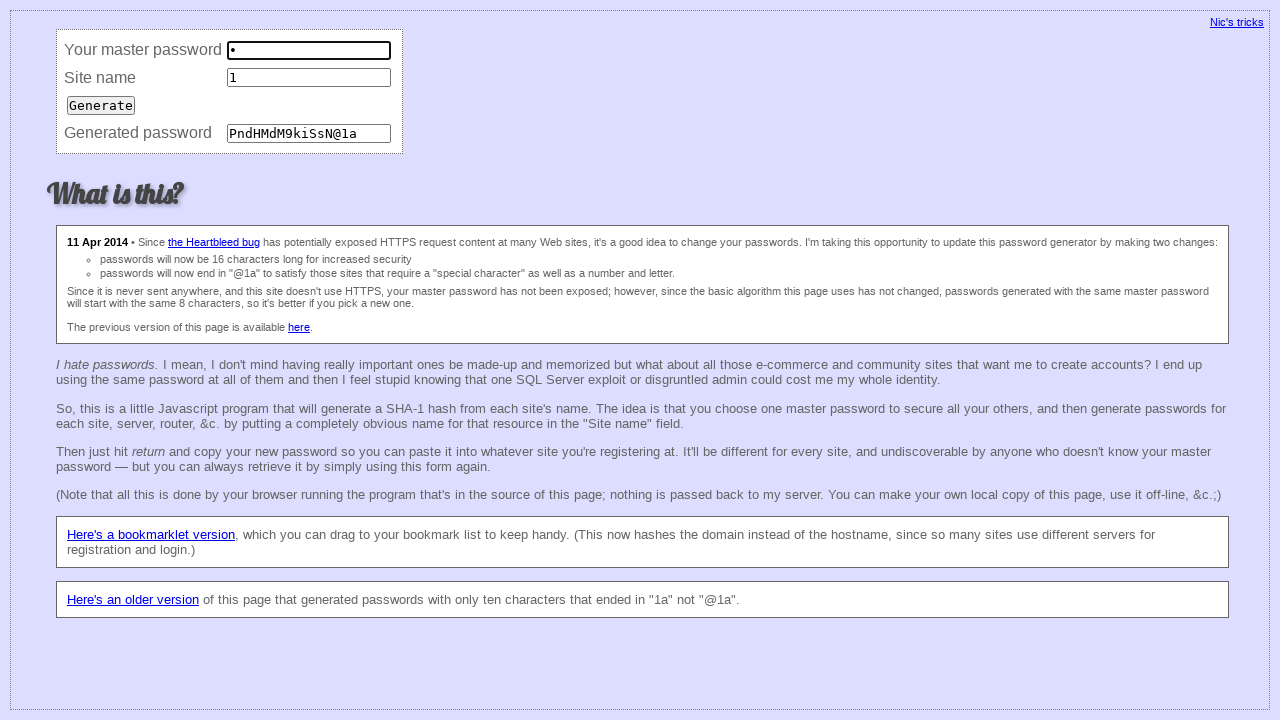

Filled site field with '1' (iteration 105) on input[name='site']
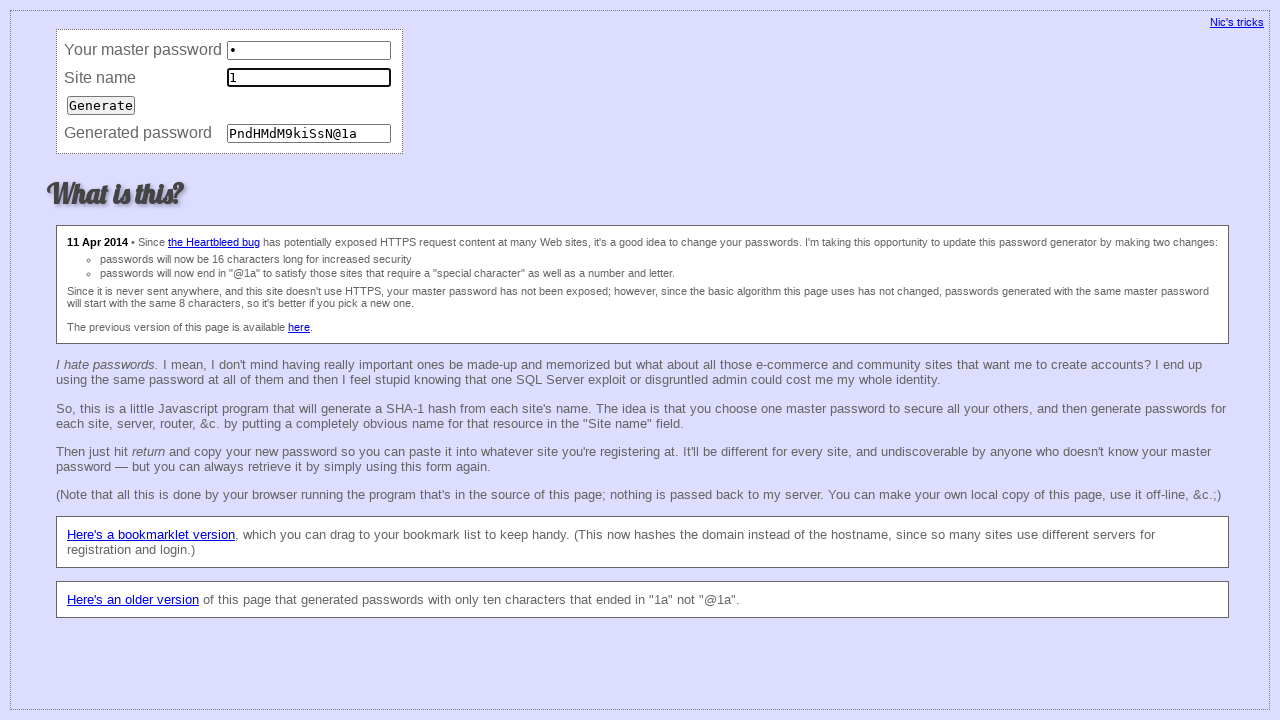

Pressed Enter to submit password generation (iteration 105) on input[name='site']
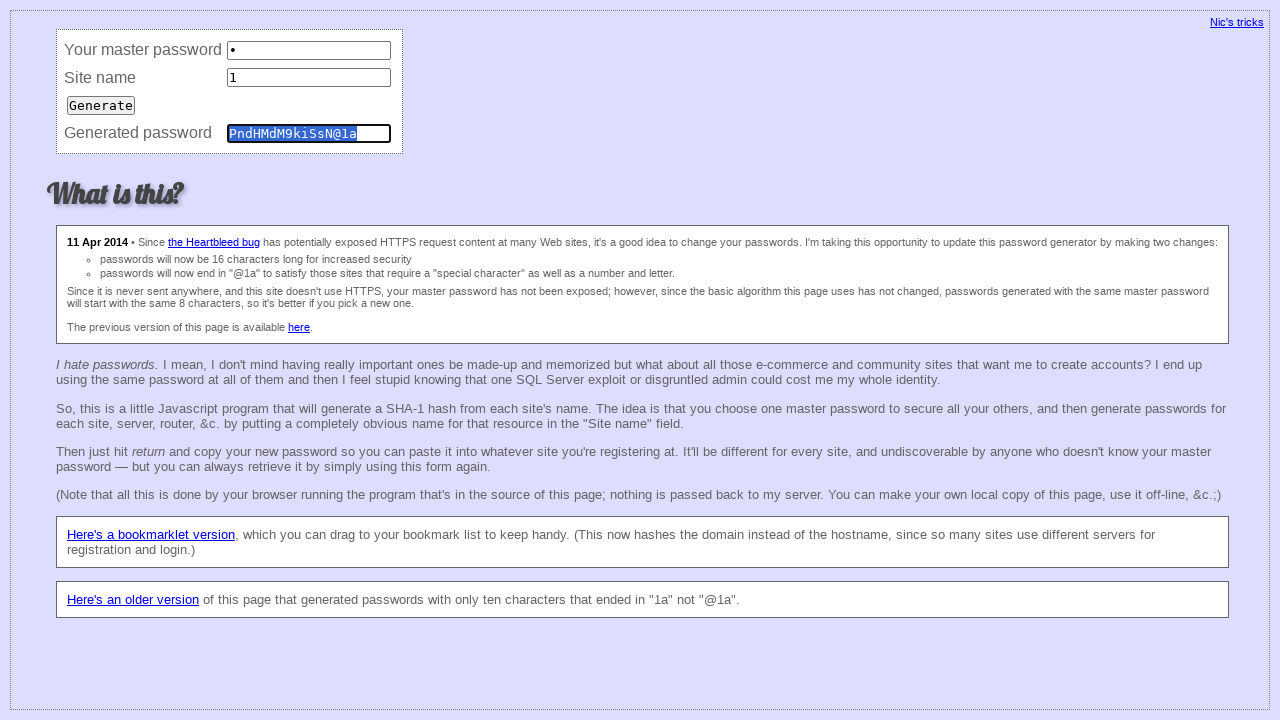

Filled master field with '1' (iteration 106) on input[name='master']
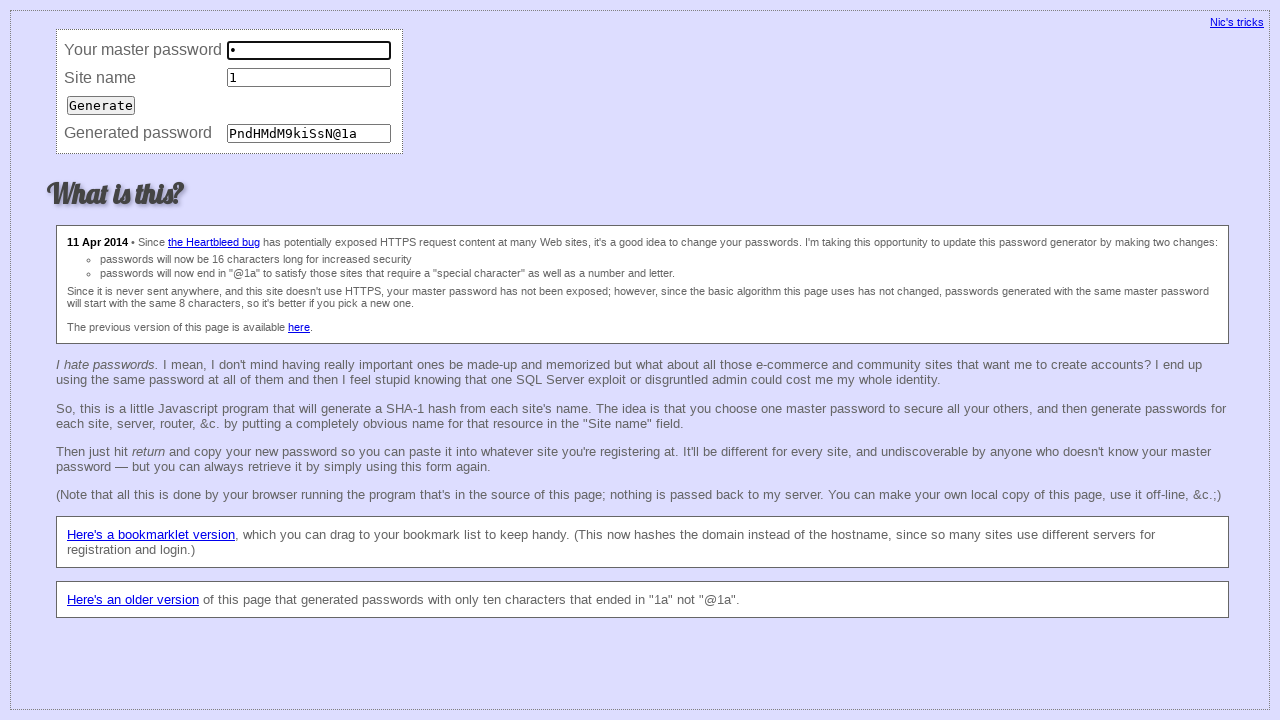

Filled site field with '1' (iteration 106) on input[name='site']
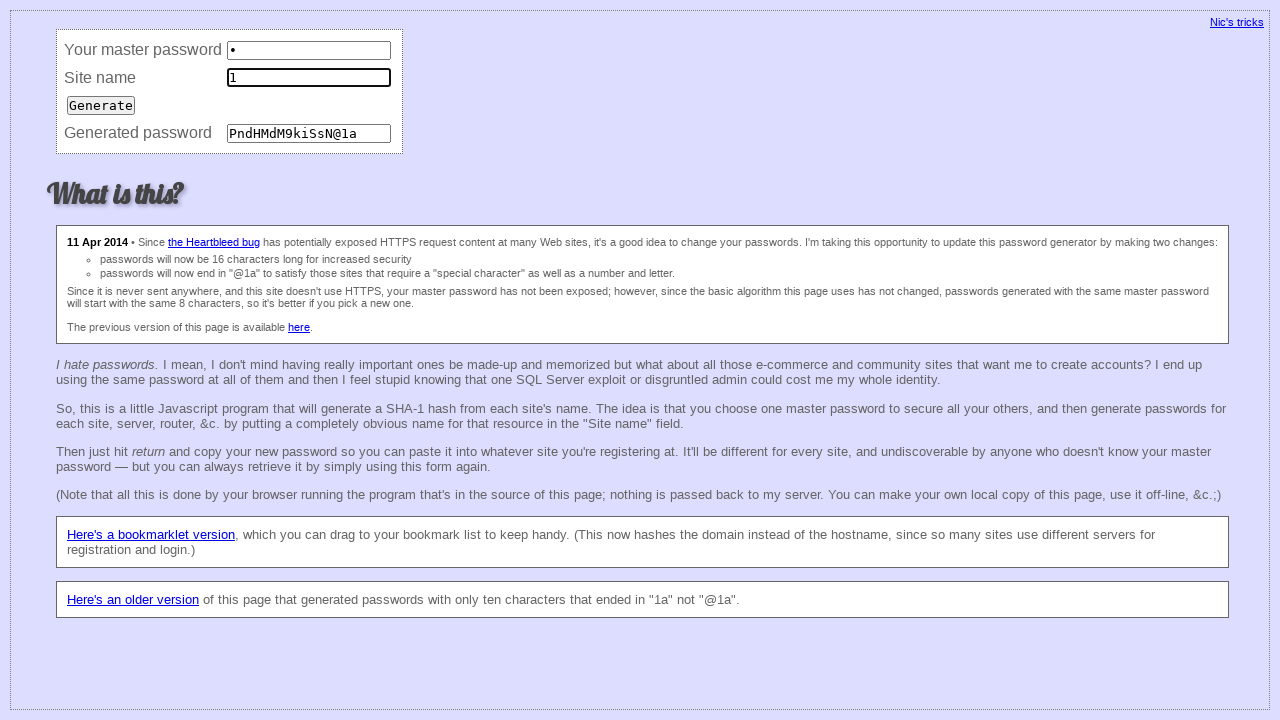

Pressed Enter to submit password generation (iteration 106) on input[name='site']
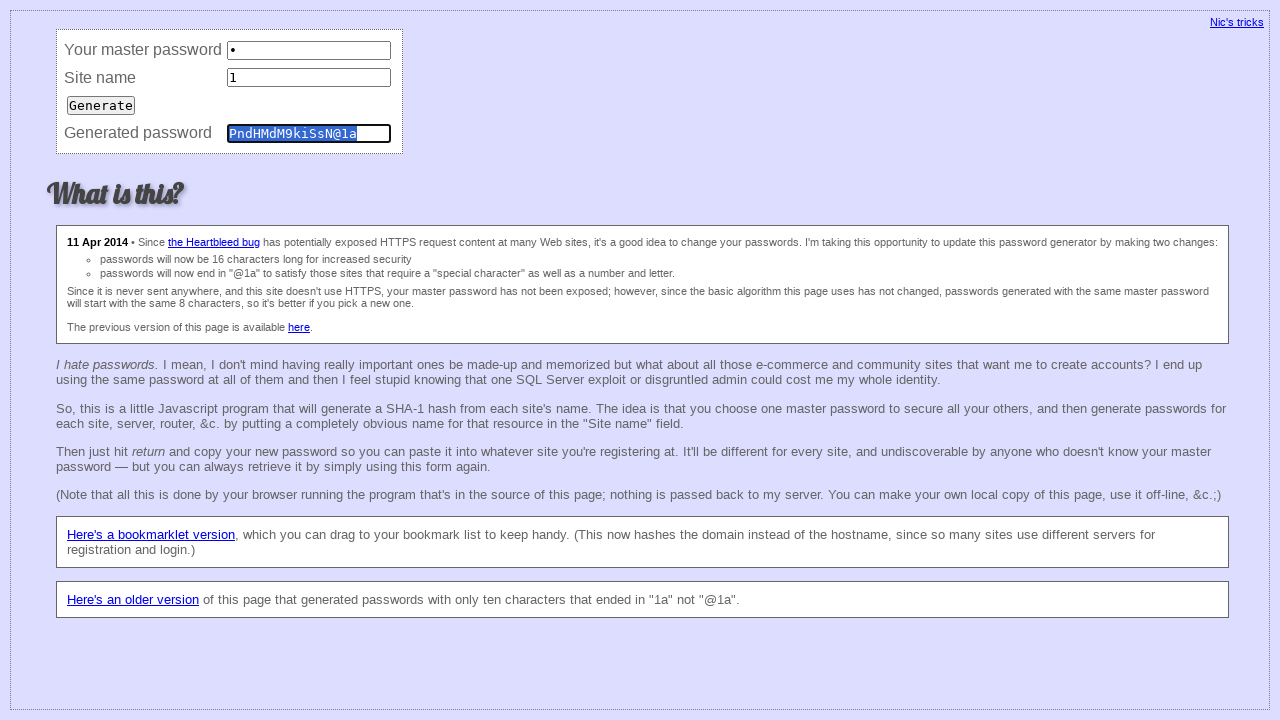

Filled master field with '1' (iteration 107) on input[name='master']
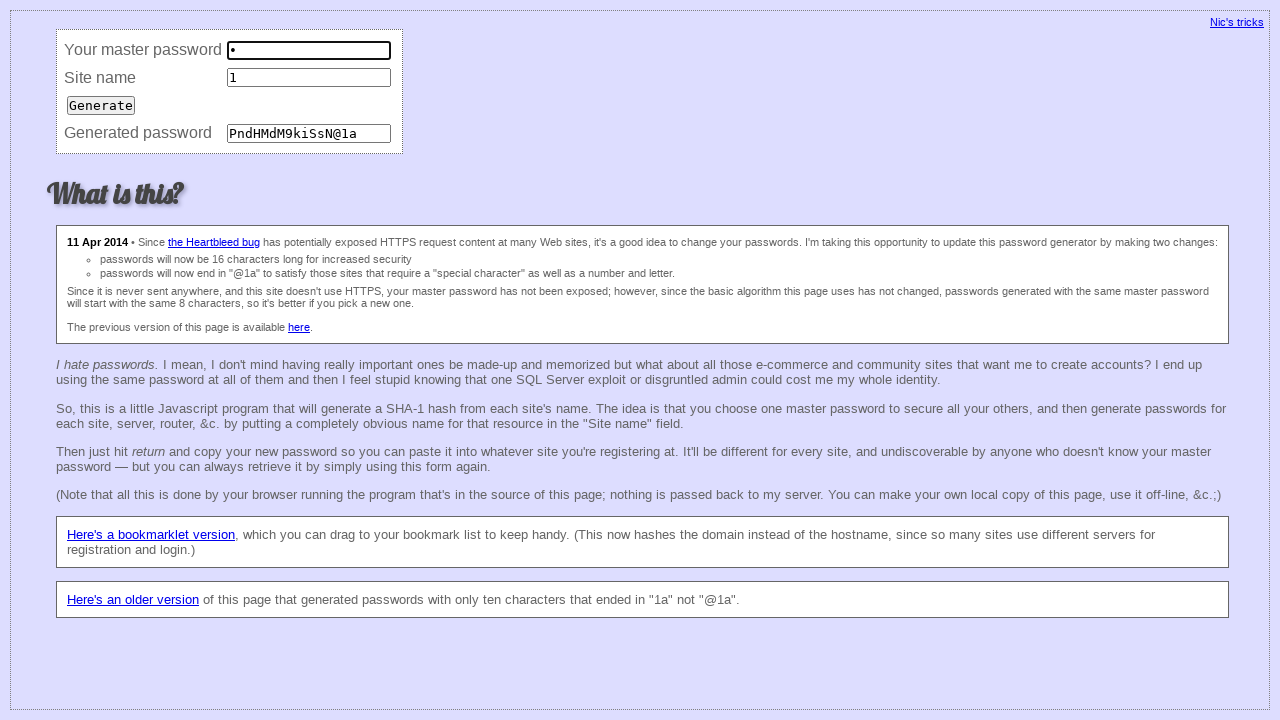

Filled site field with '1' (iteration 107) on input[name='site']
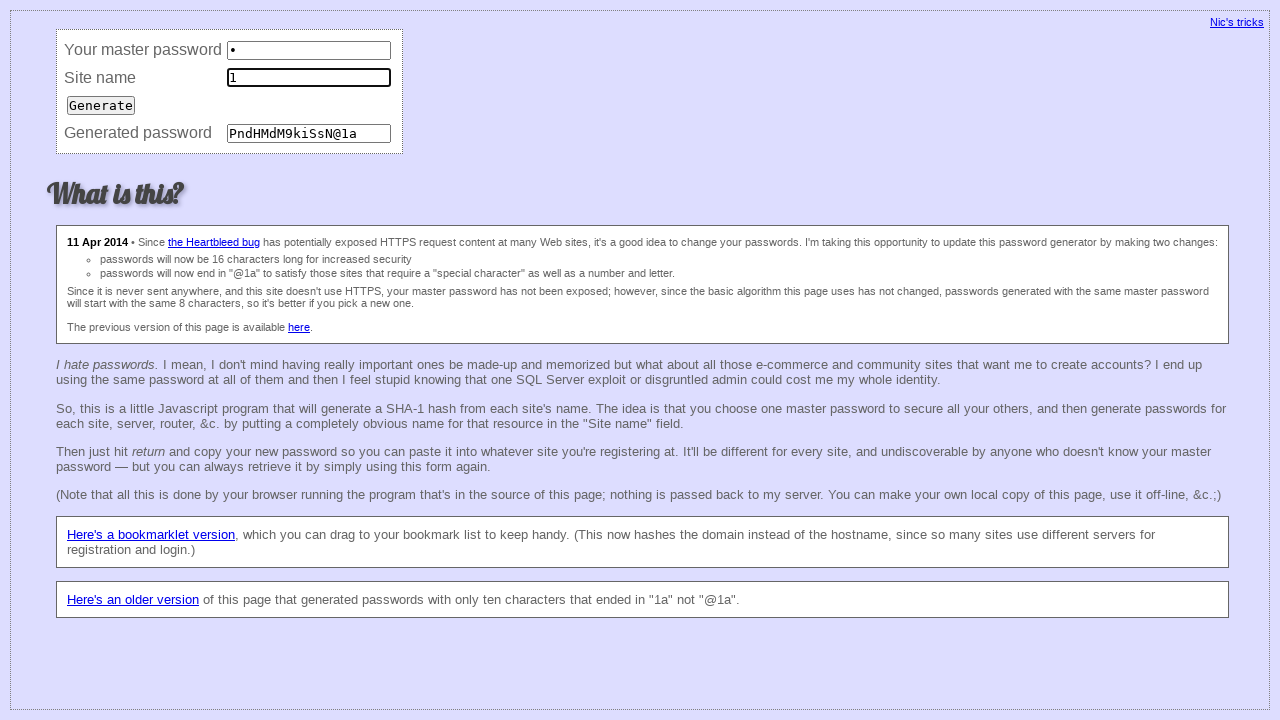

Pressed Enter to submit password generation (iteration 107) on input[name='site']
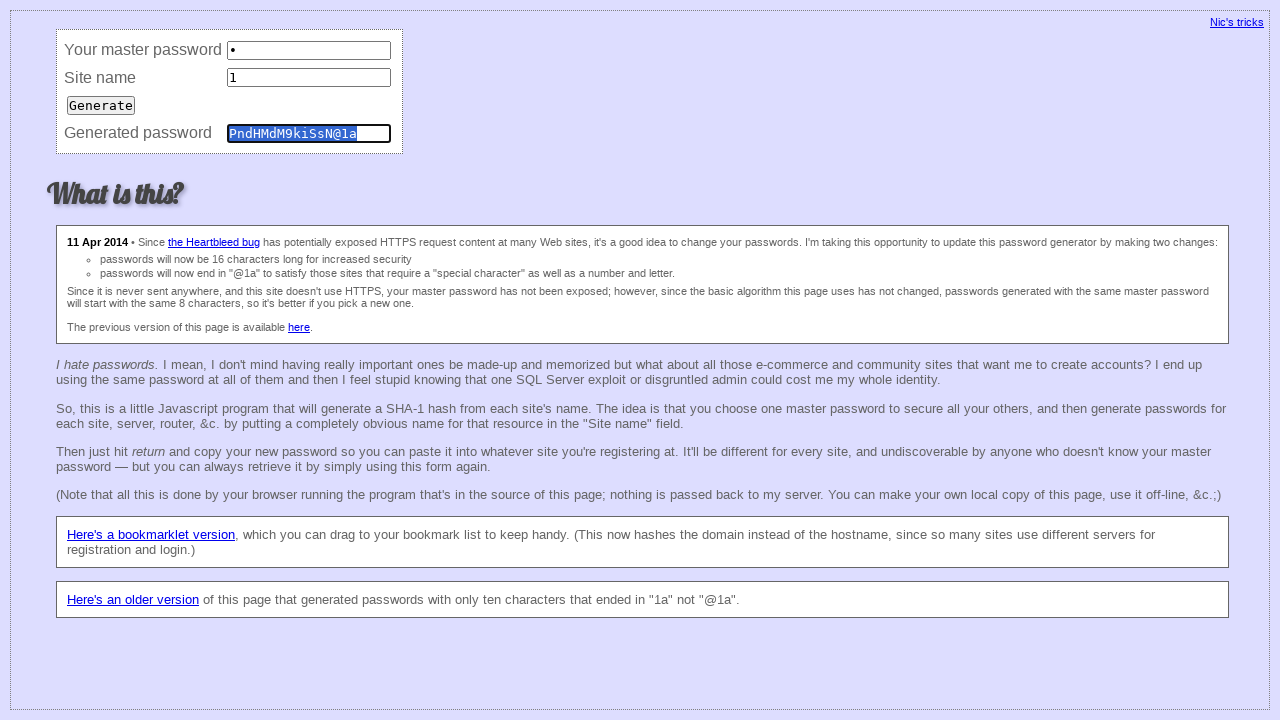

Filled master field with '1' (iteration 108) on input[name='master']
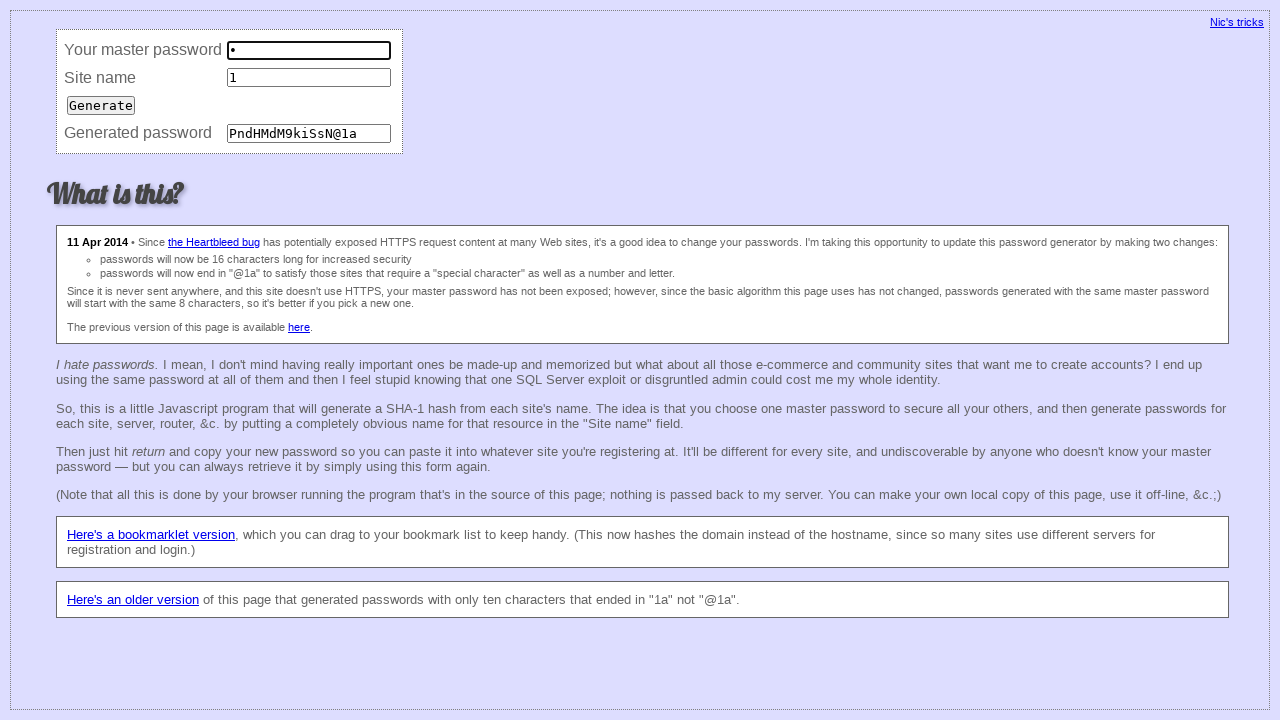

Filled site field with '1' (iteration 108) on input[name='site']
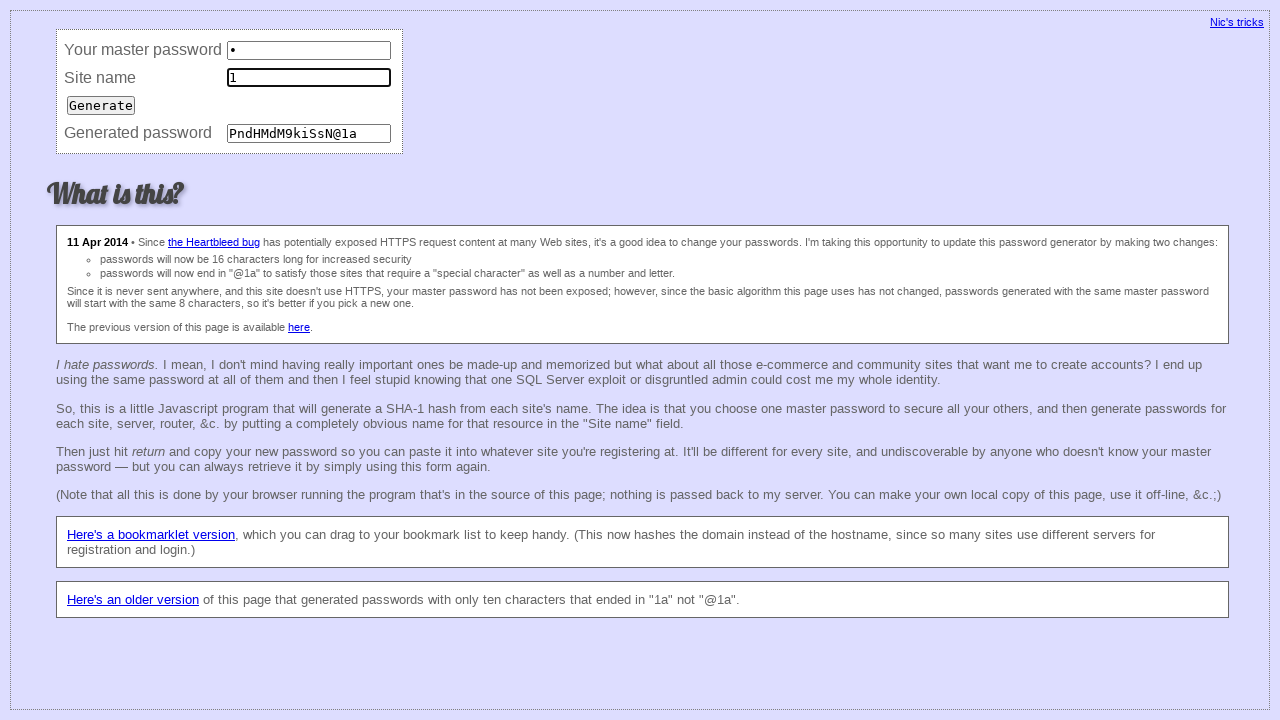

Pressed Enter to submit password generation (iteration 108) on input[name='site']
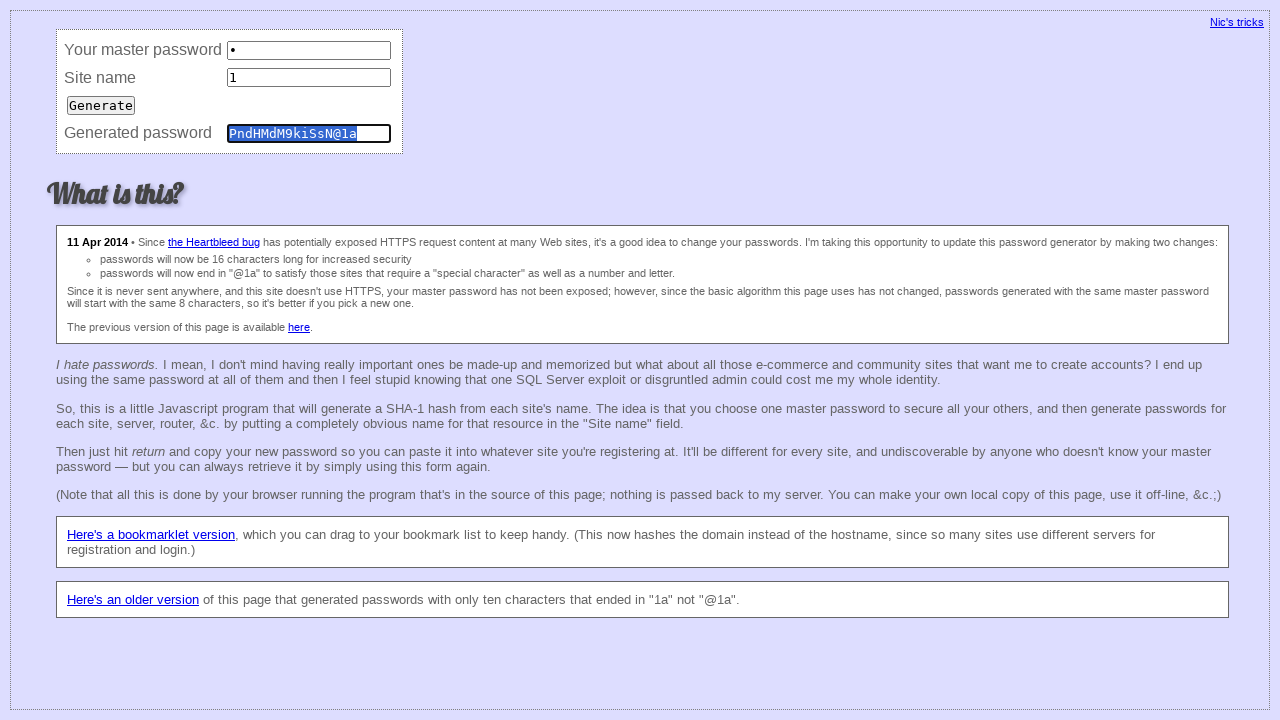

Filled master field with '1' (iteration 109) on input[name='master']
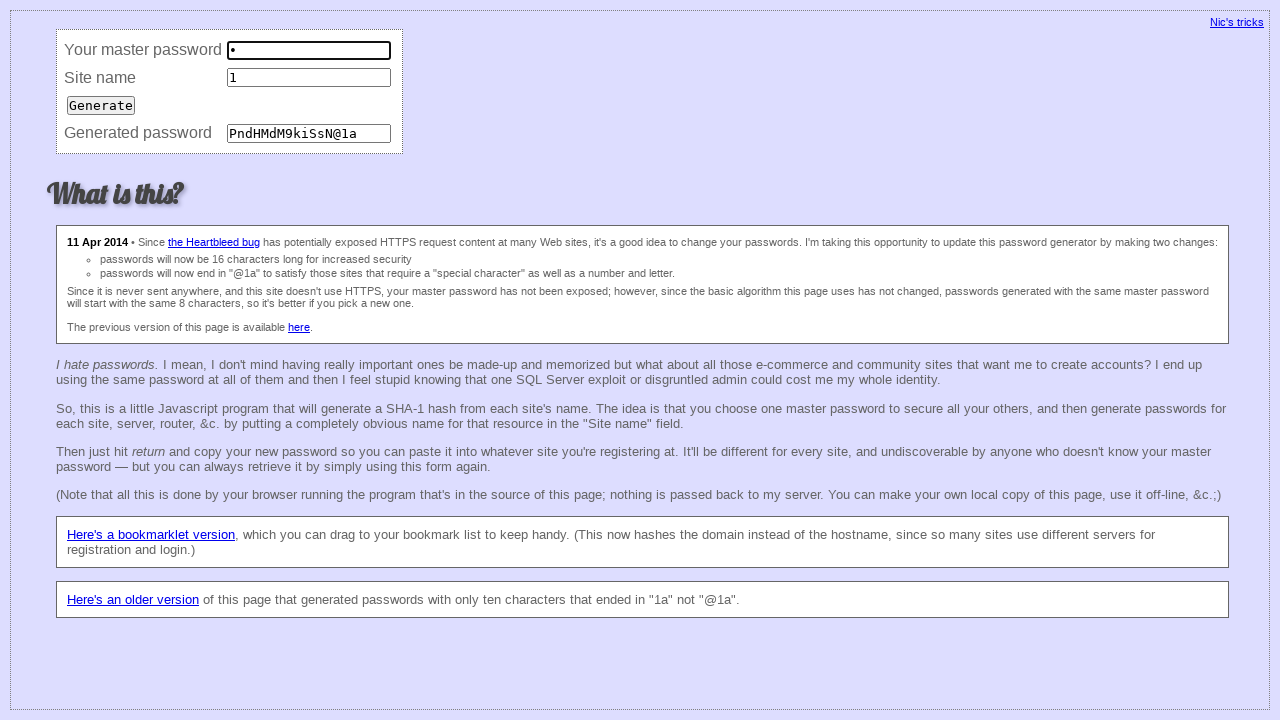

Filled site field with '1' (iteration 109) on input[name='site']
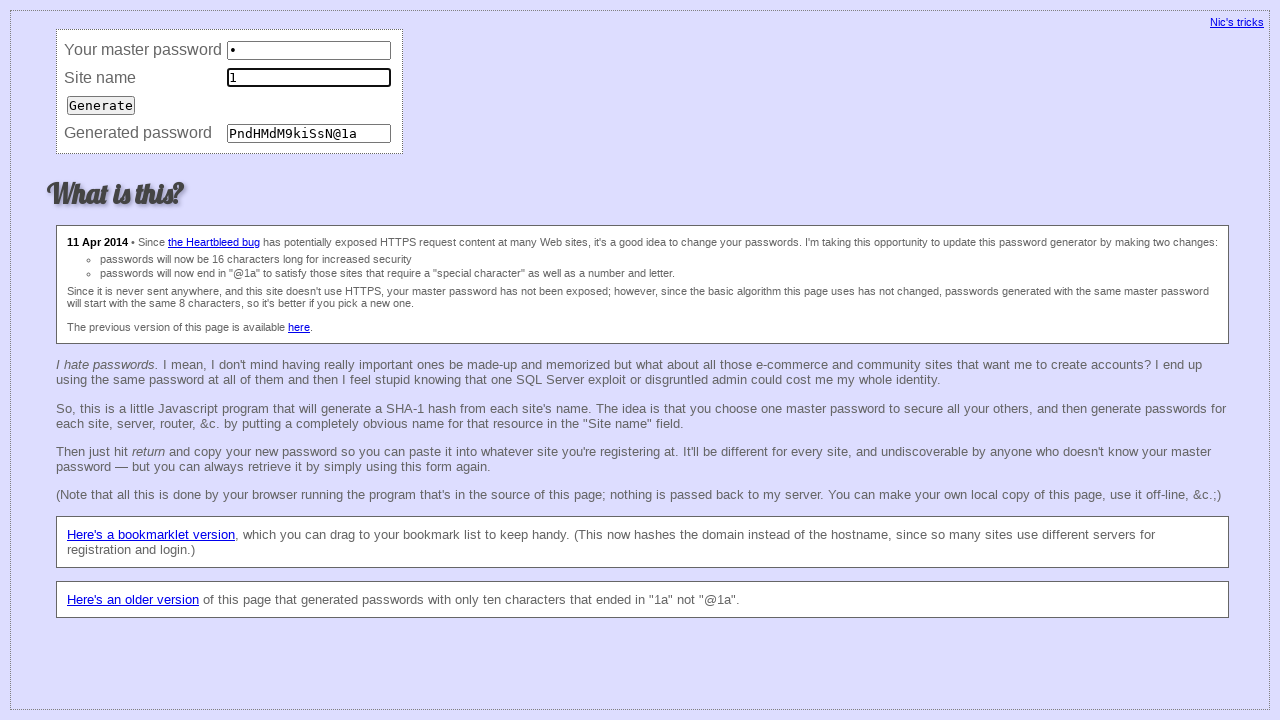

Pressed Enter to submit password generation (iteration 109) on input[name='site']
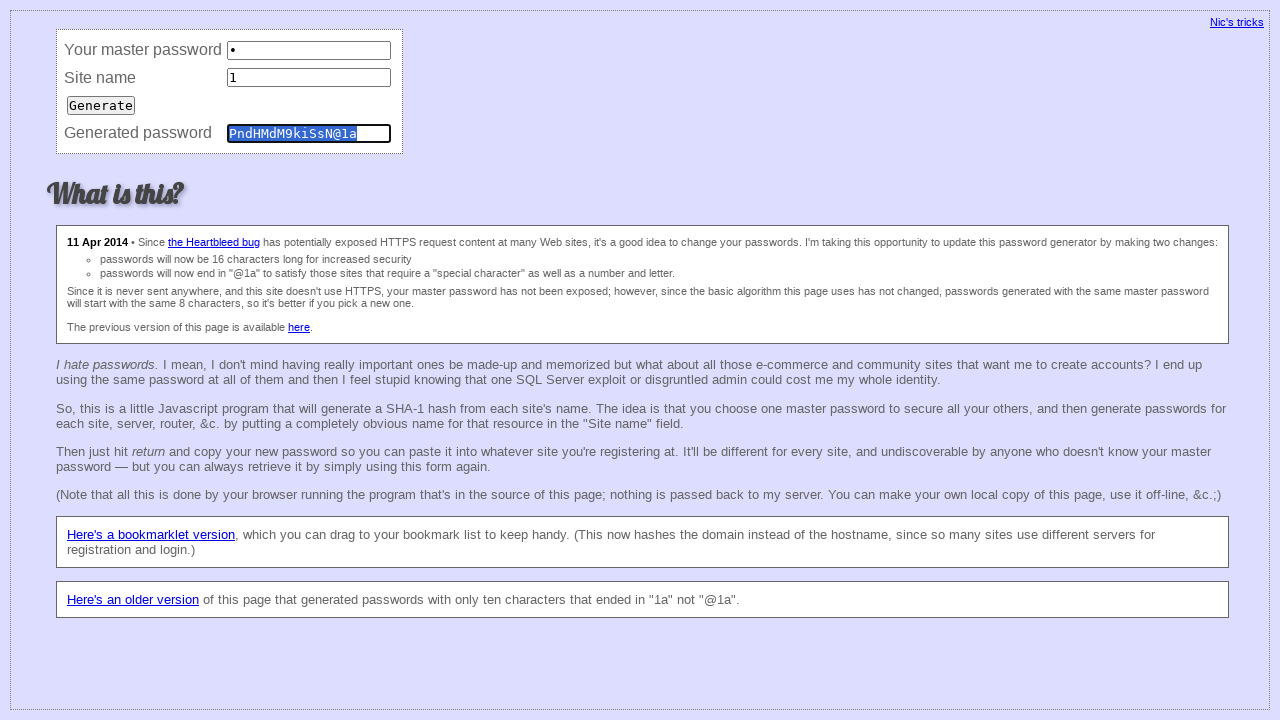

Filled master field with '1' (iteration 110) on input[name='master']
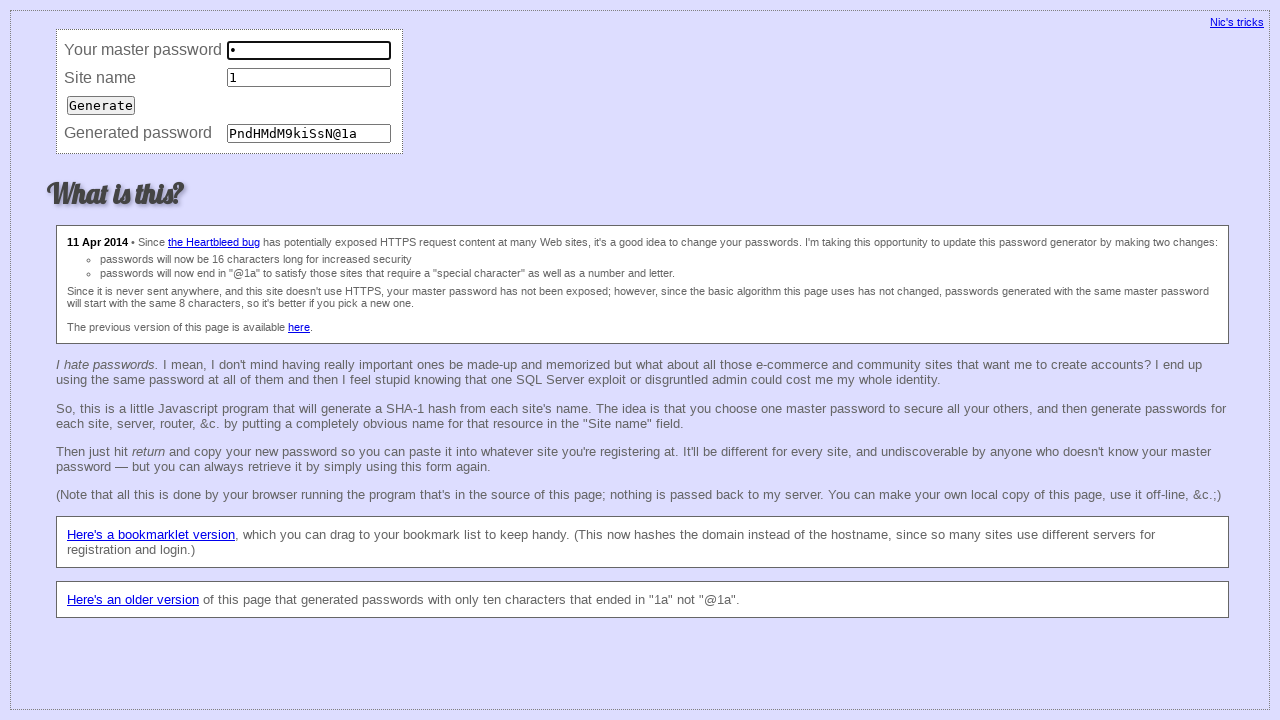

Filled site field with '1' (iteration 110) on input[name='site']
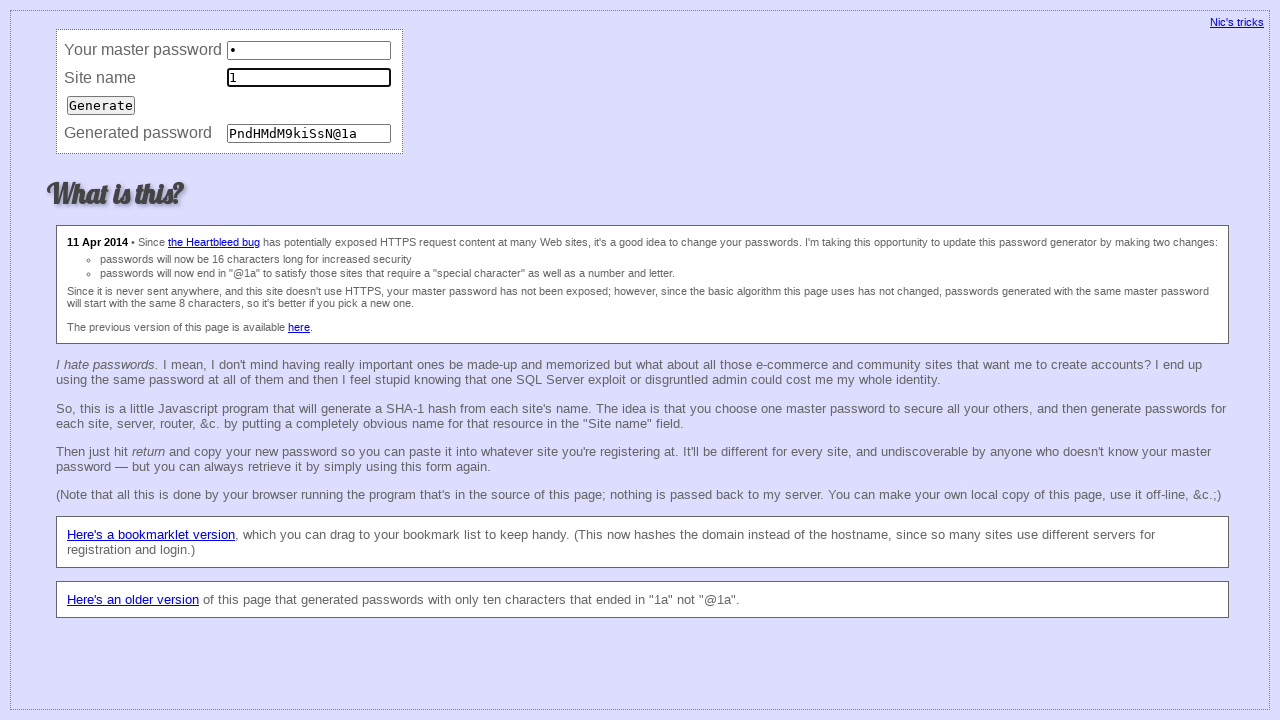

Pressed Enter to submit password generation (iteration 110) on input[name='site']
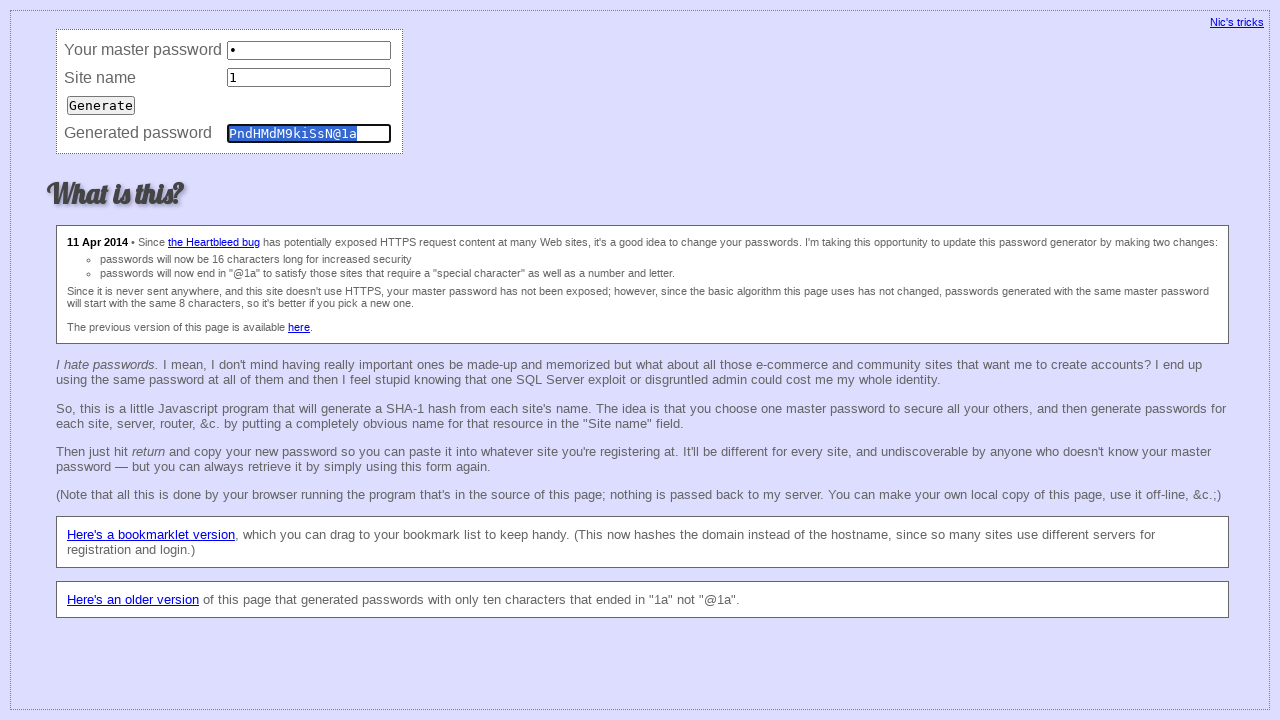

Filled master field with '1' (iteration 111) on input[name='master']
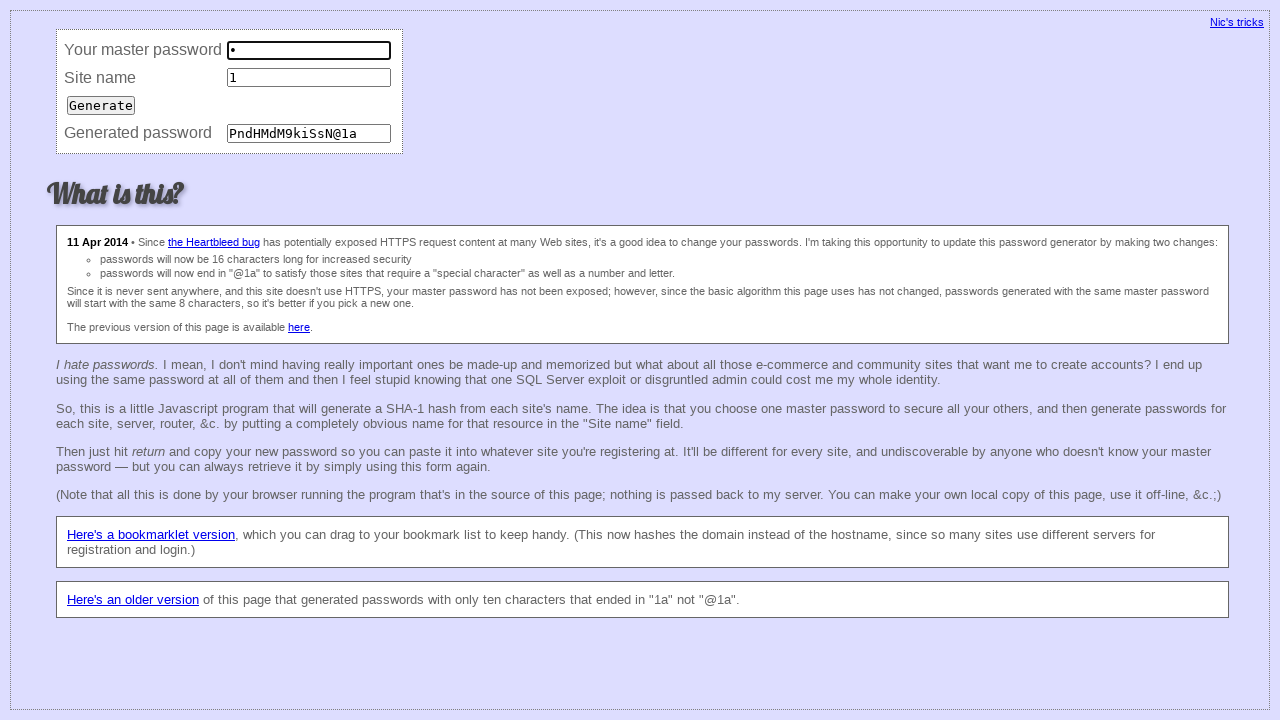

Filled site field with '1' (iteration 111) on input[name='site']
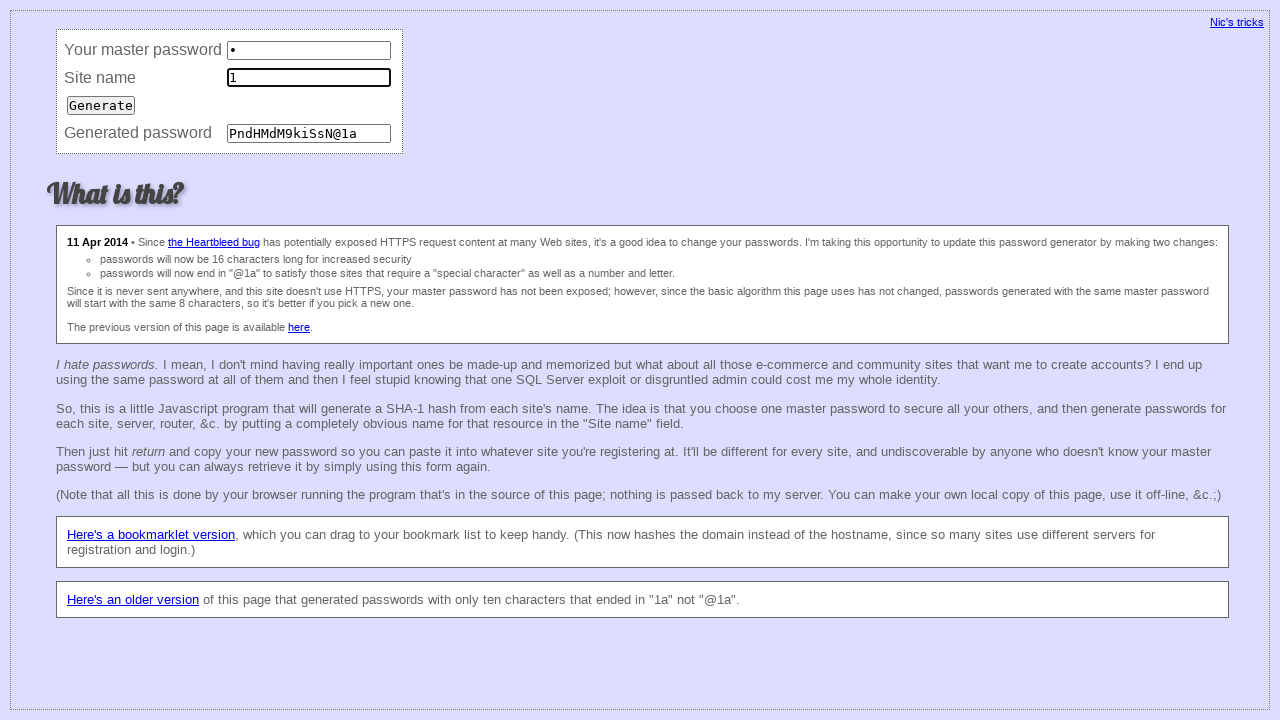

Pressed Enter to submit password generation (iteration 111) on input[name='site']
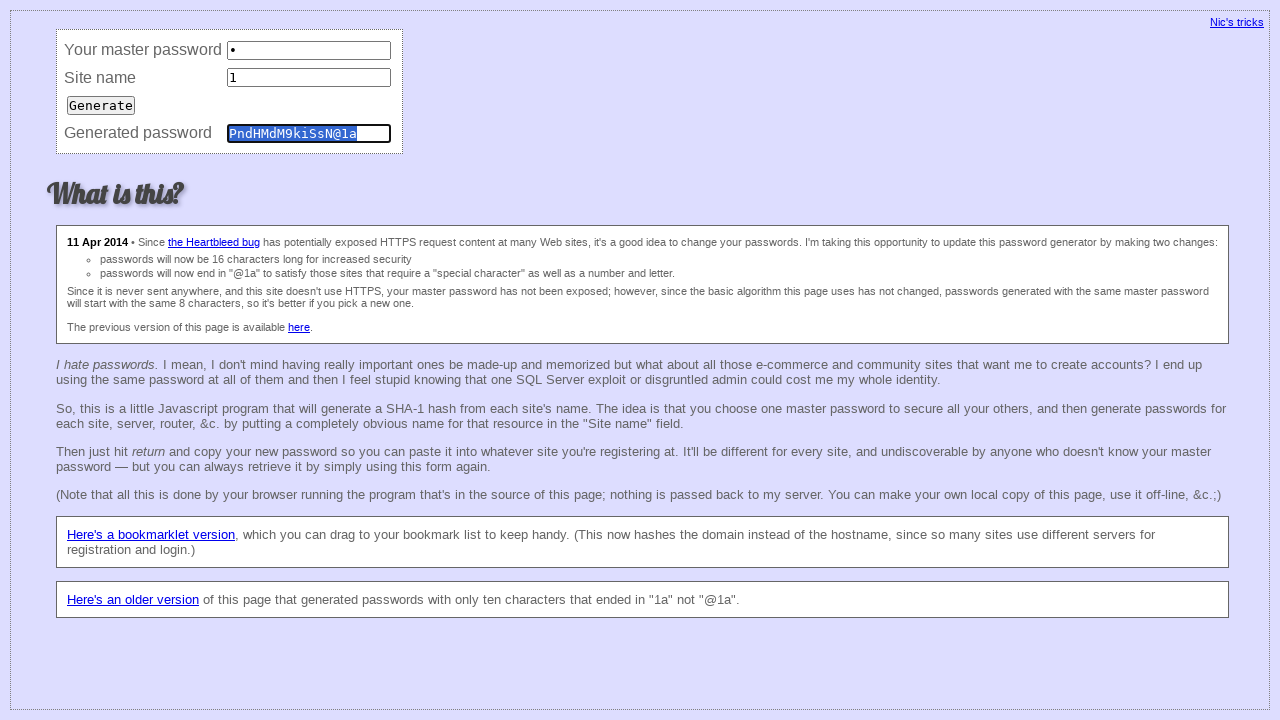

Filled master field with '1' (iteration 112) on input[name='master']
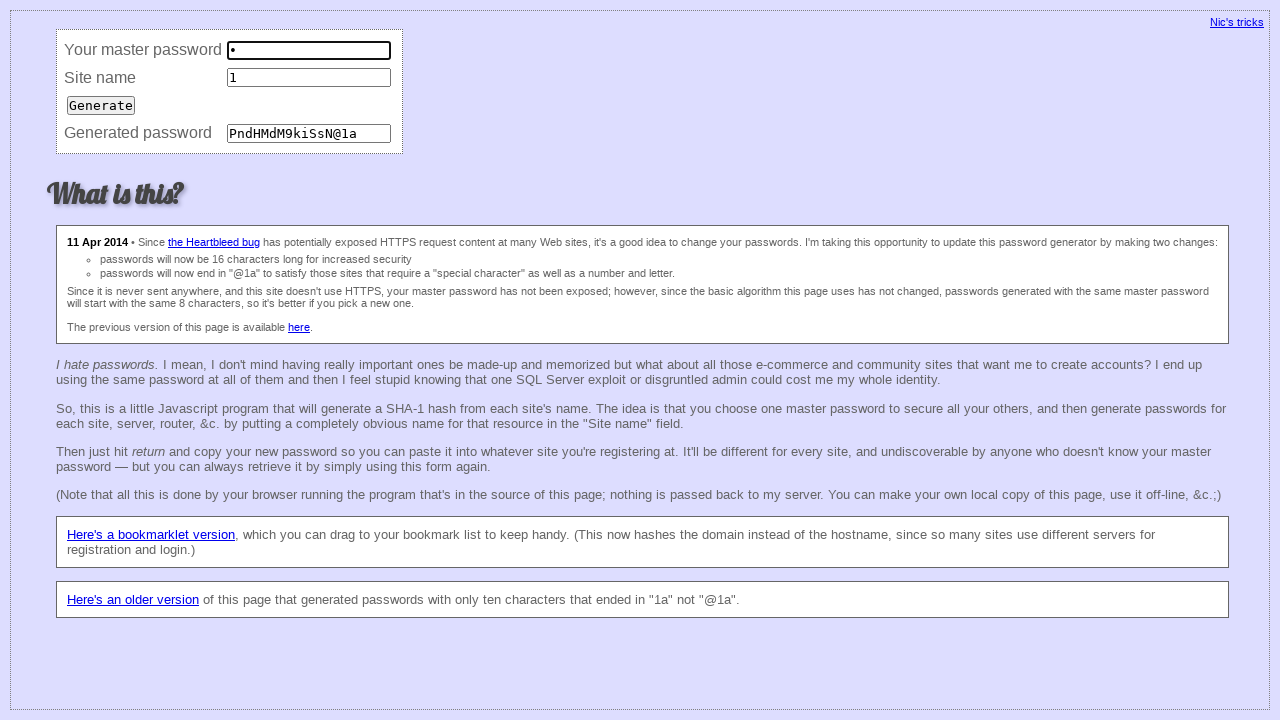

Filled site field with '1' (iteration 112) on input[name='site']
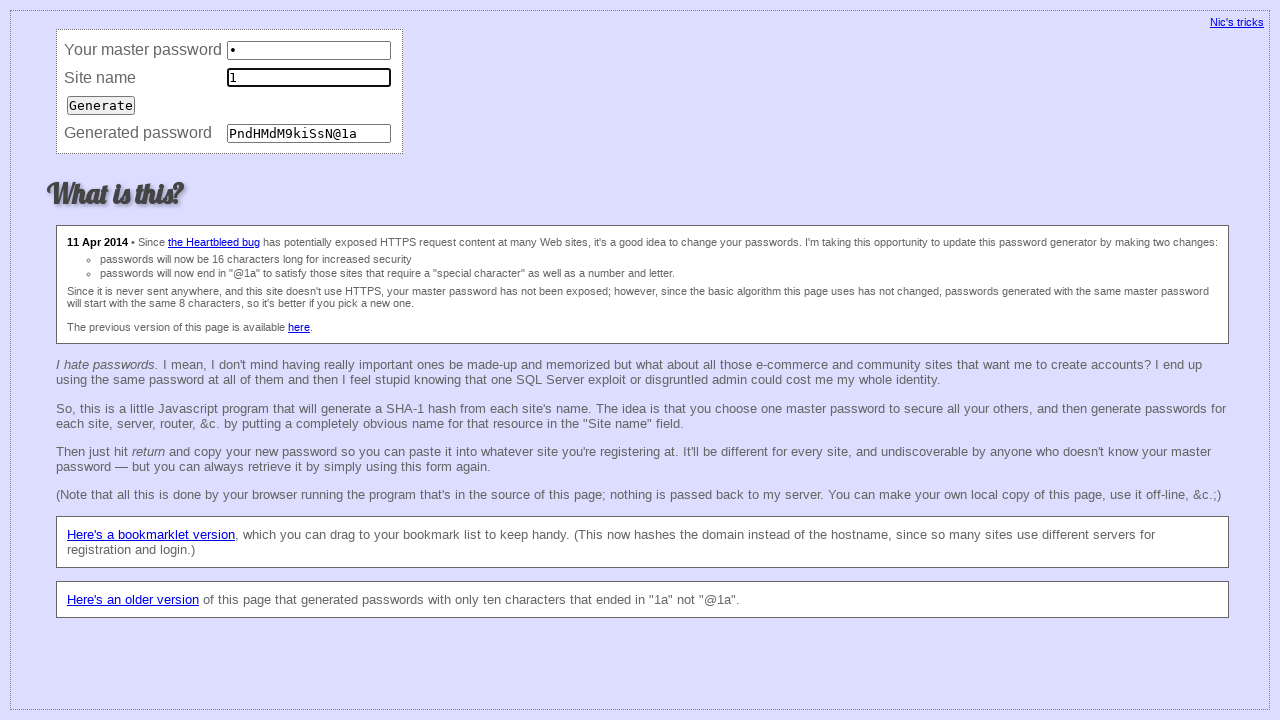

Pressed Enter to submit password generation (iteration 112) on input[name='site']
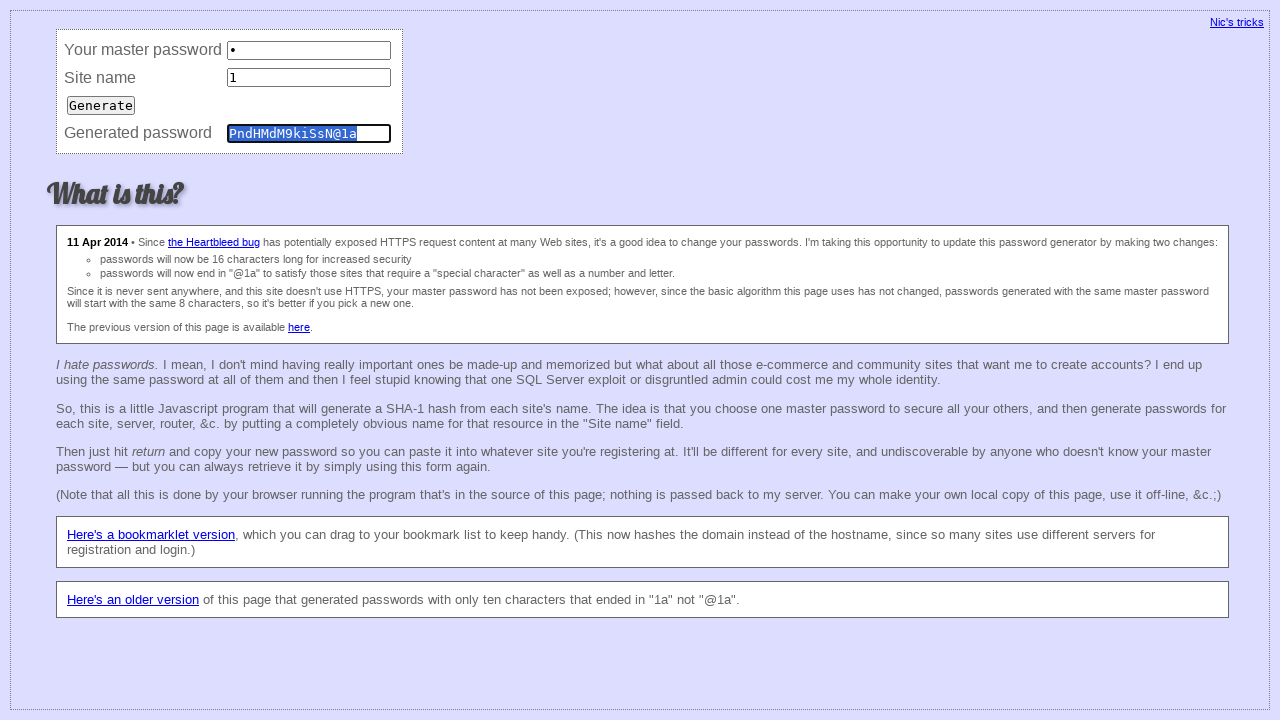

Filled master field with '1' (iteration 113) on input[name='master']
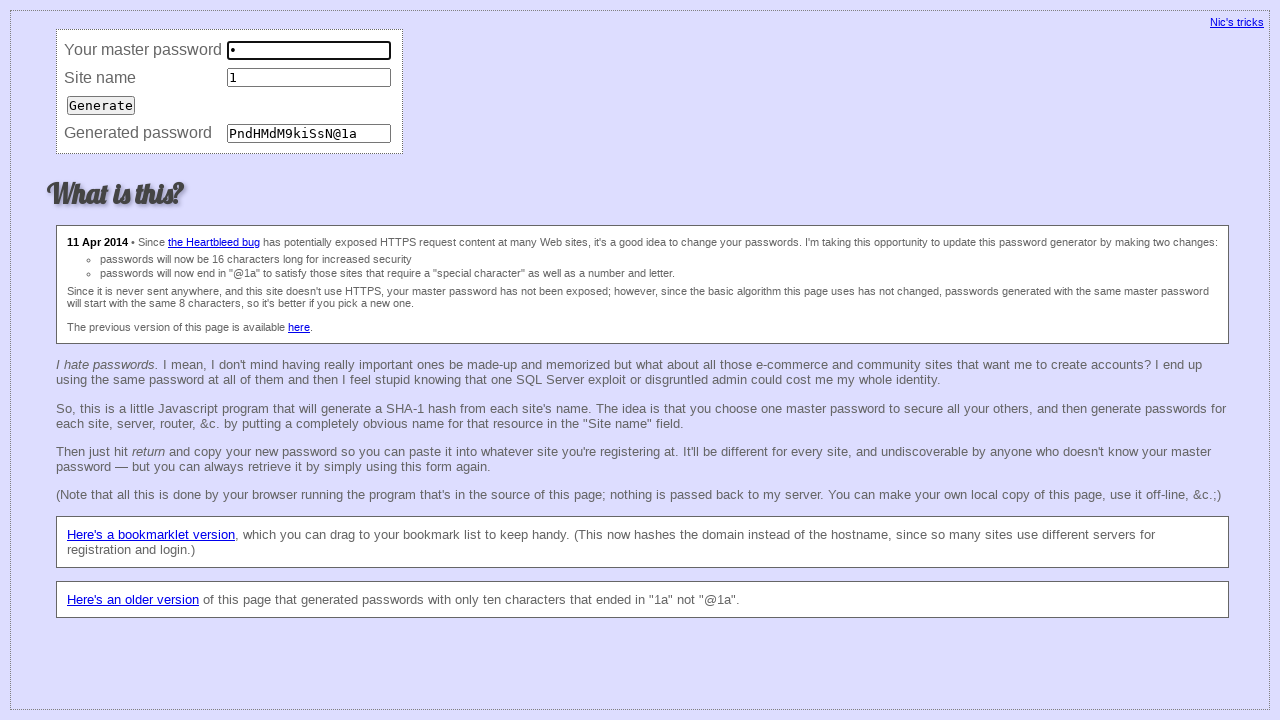

Filled site field with '1' (iteration 113) on input[name='site']
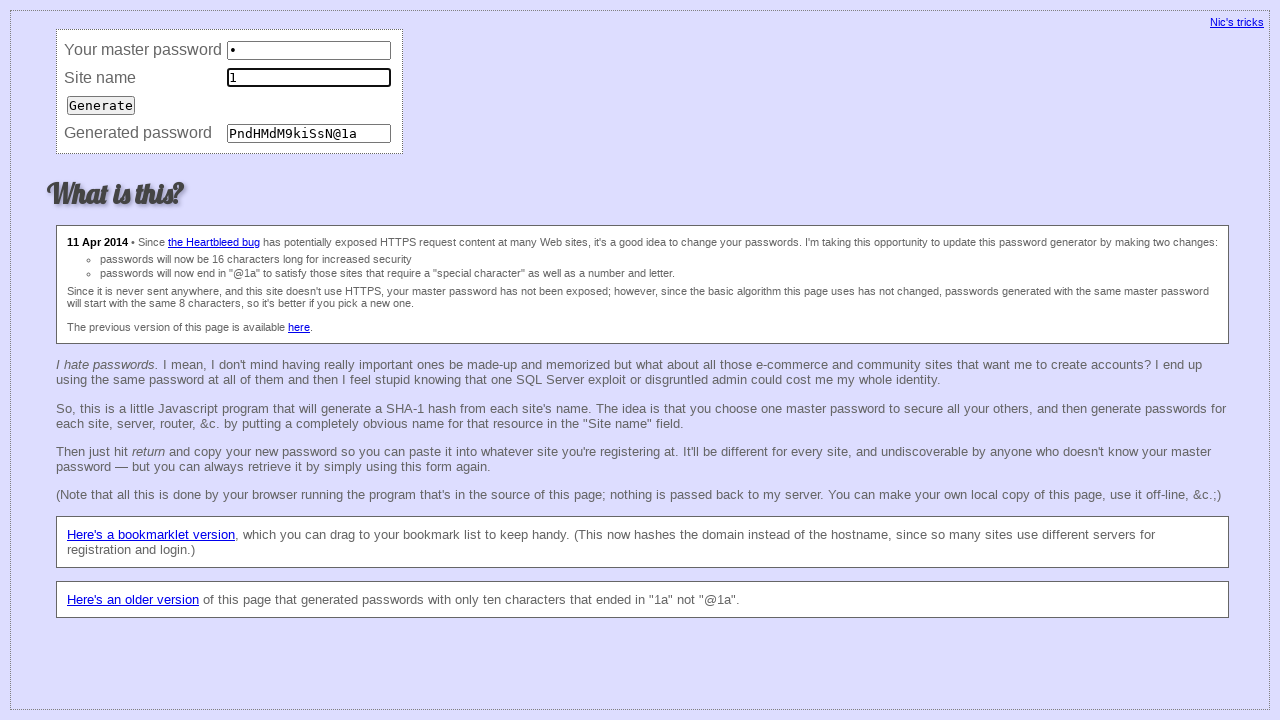

Pressed Enter to submit password generation (iteration 113) on input[name='site']
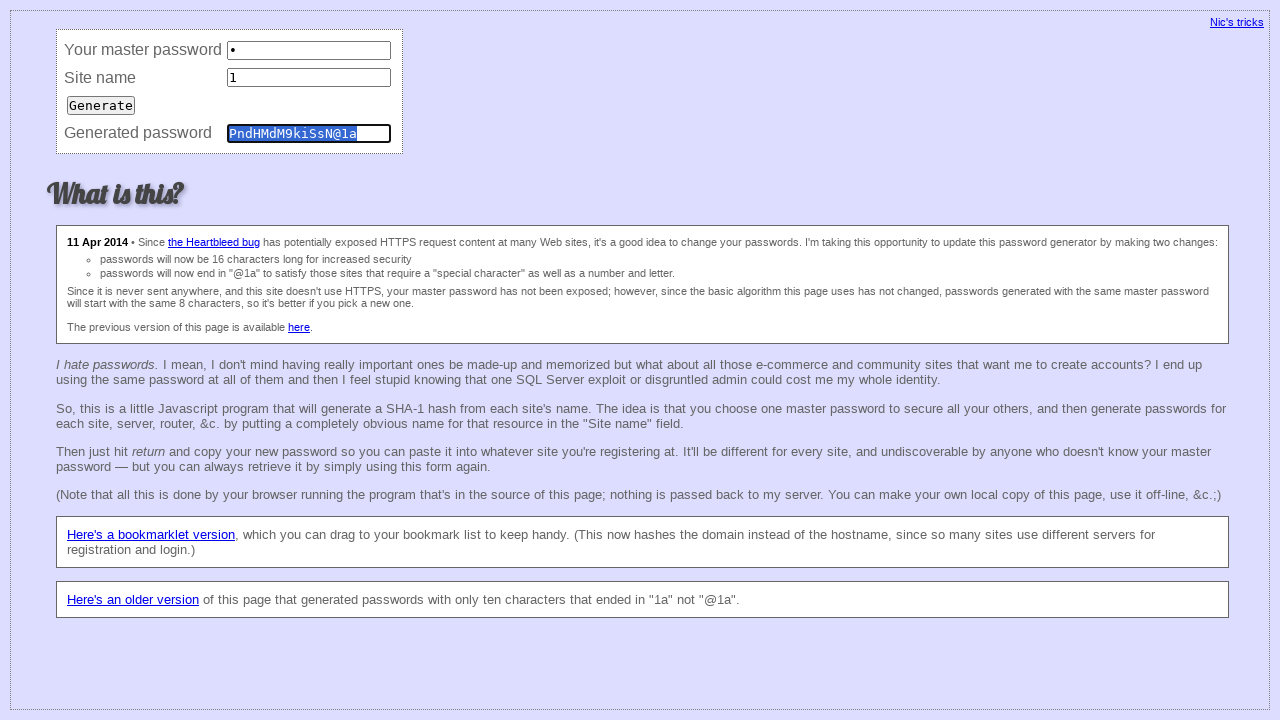

Filled master field with '1' (iteration 114) on input[name='master']
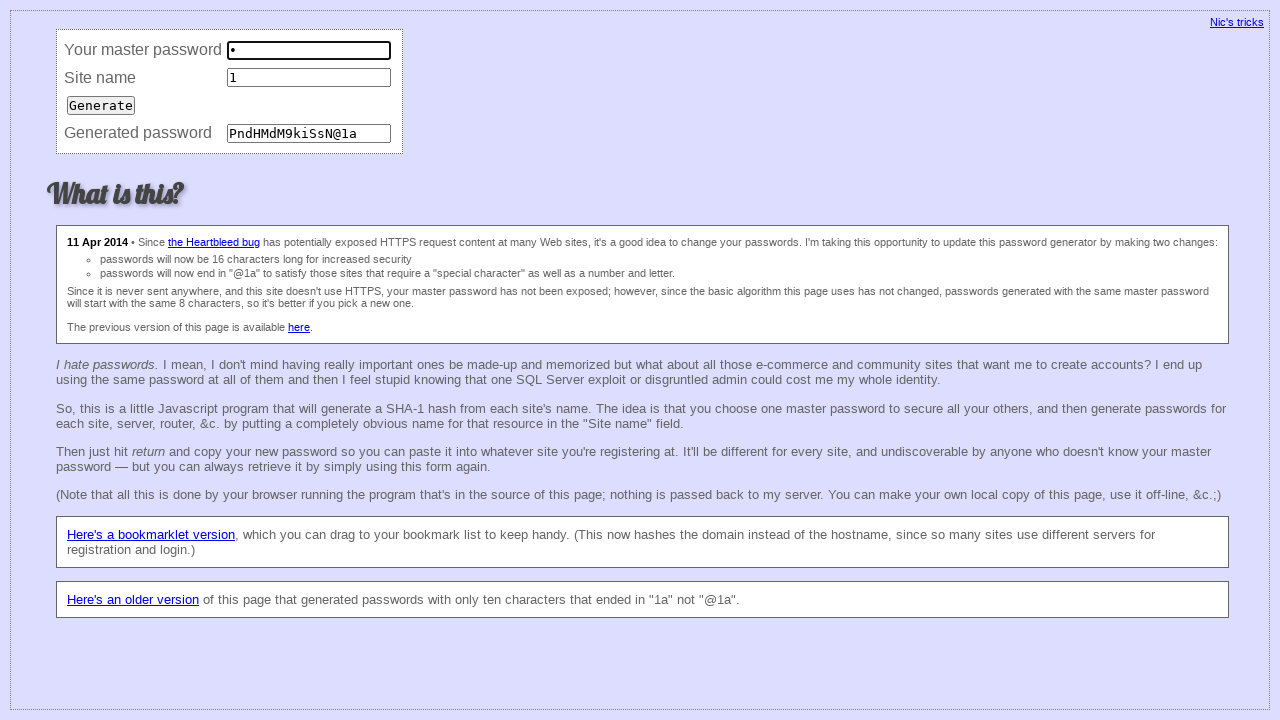

Filled site field with '1' (iteration 114) on input[name='site']
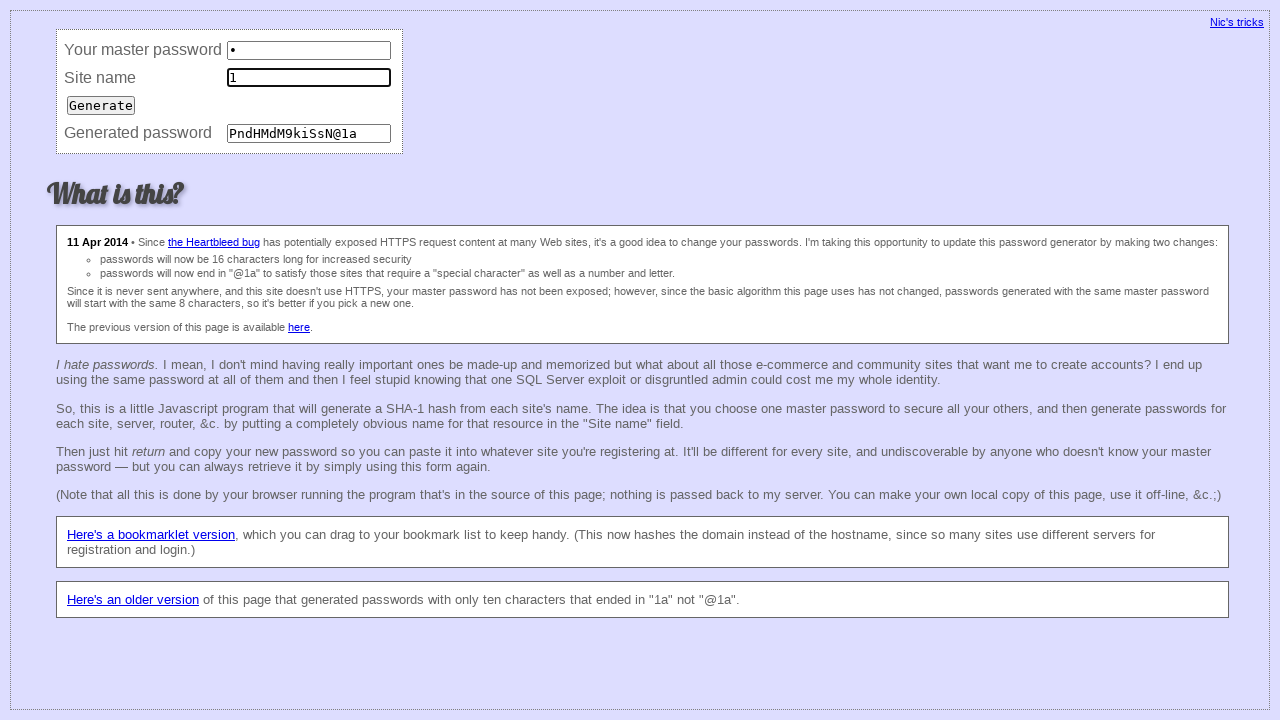

Pressed Enter to submit password generation (iteration 114) on input[name='site']
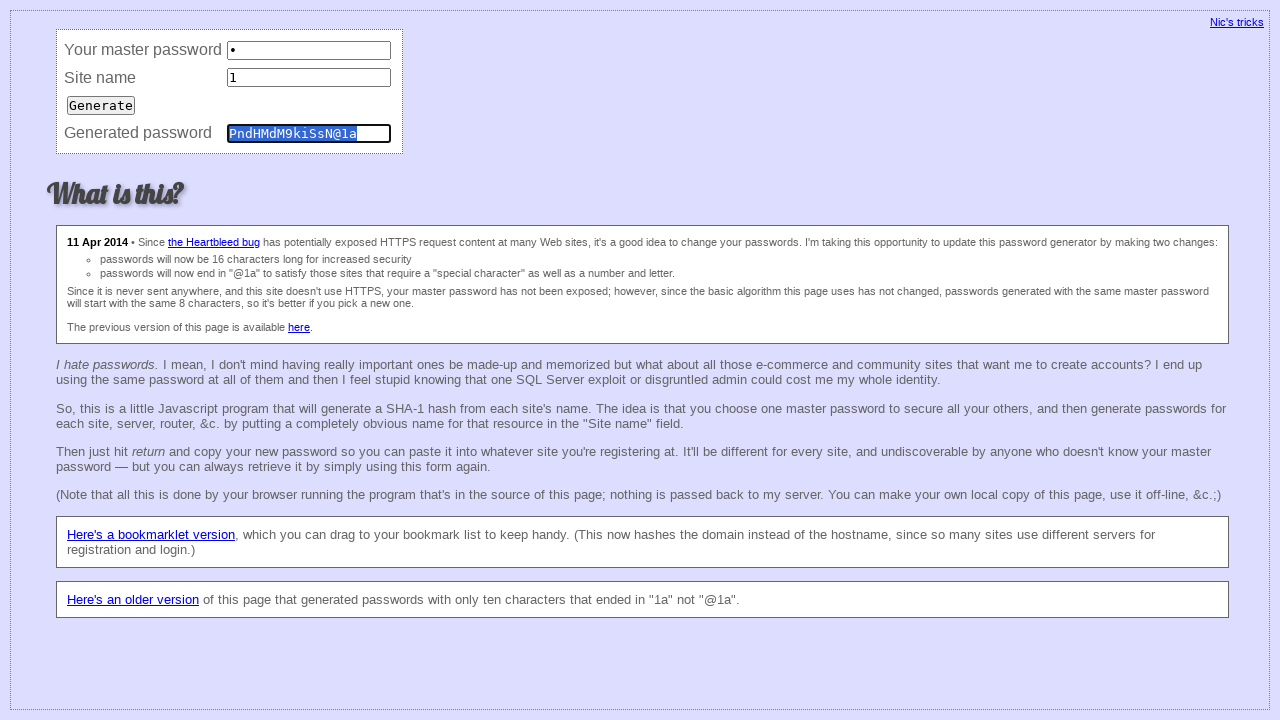

Filled master field with '1' (iteration 115) on input[name='master']
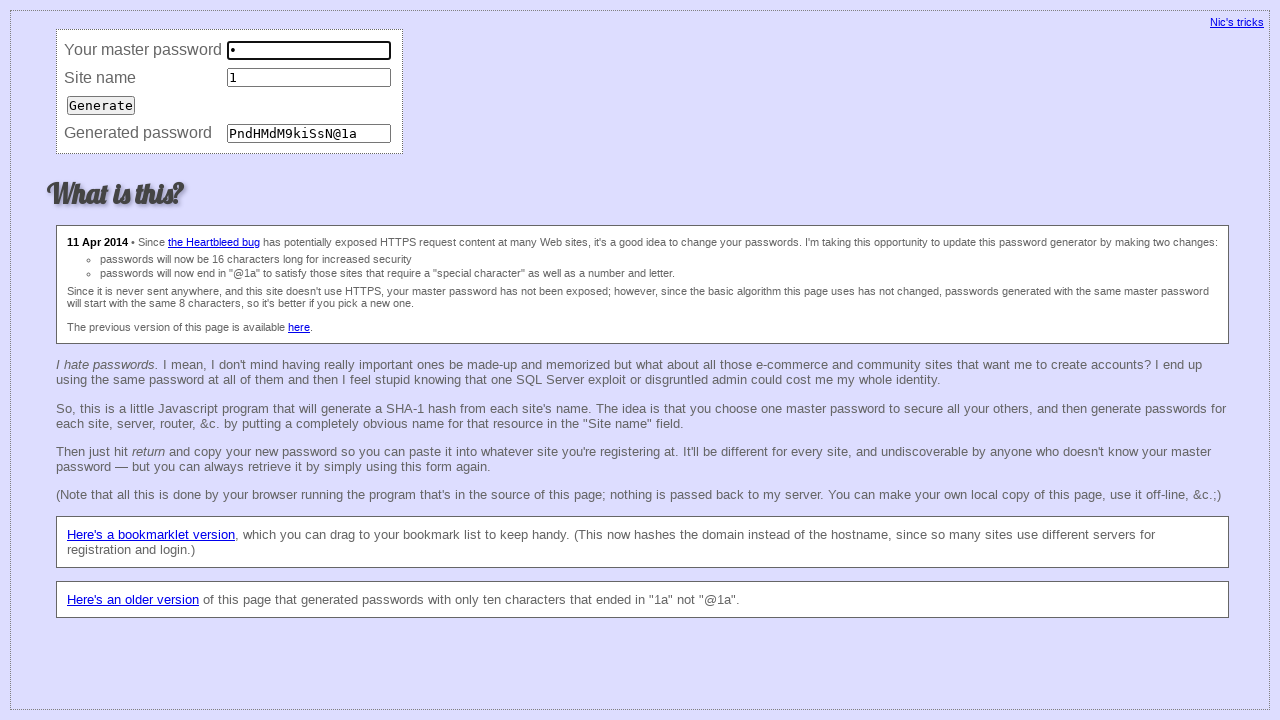

Filled site field with '1' (iteration 115) on input[name='site']
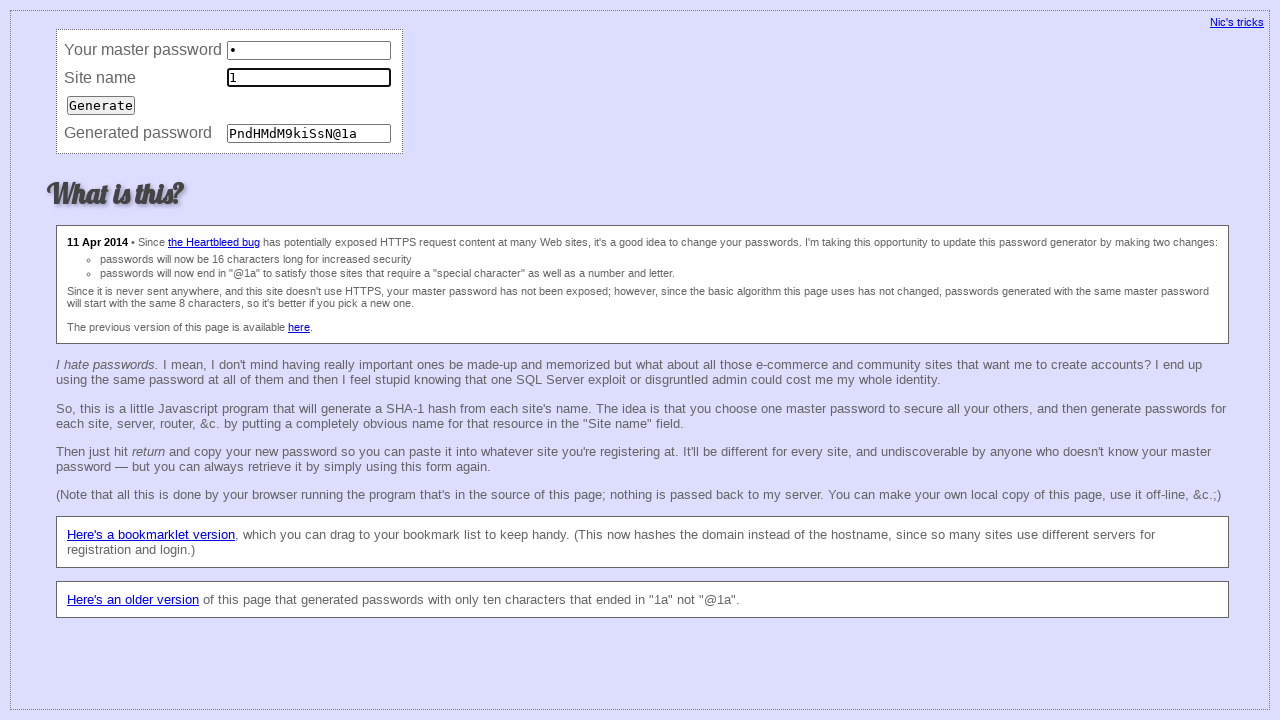

Pressed Enter to submit password generation (iteration 115) on input[name='site']
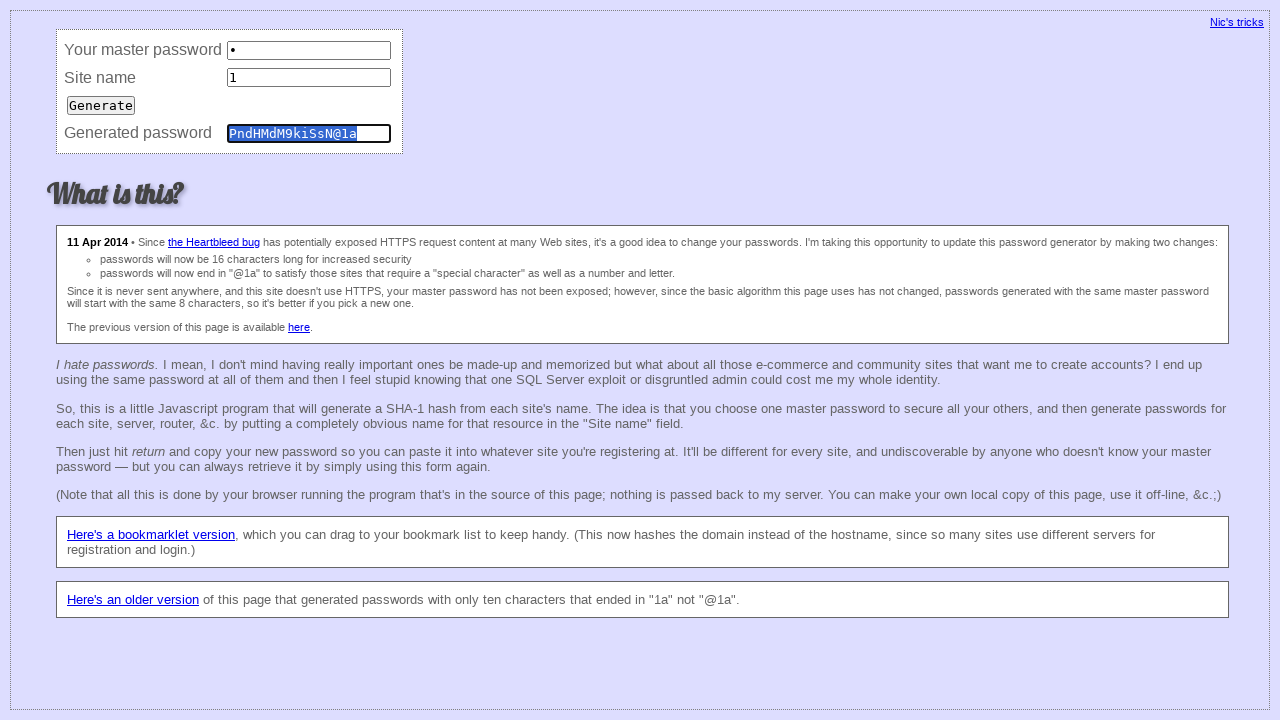

Filled master field with '1' (iteration 116) on input[name='master']
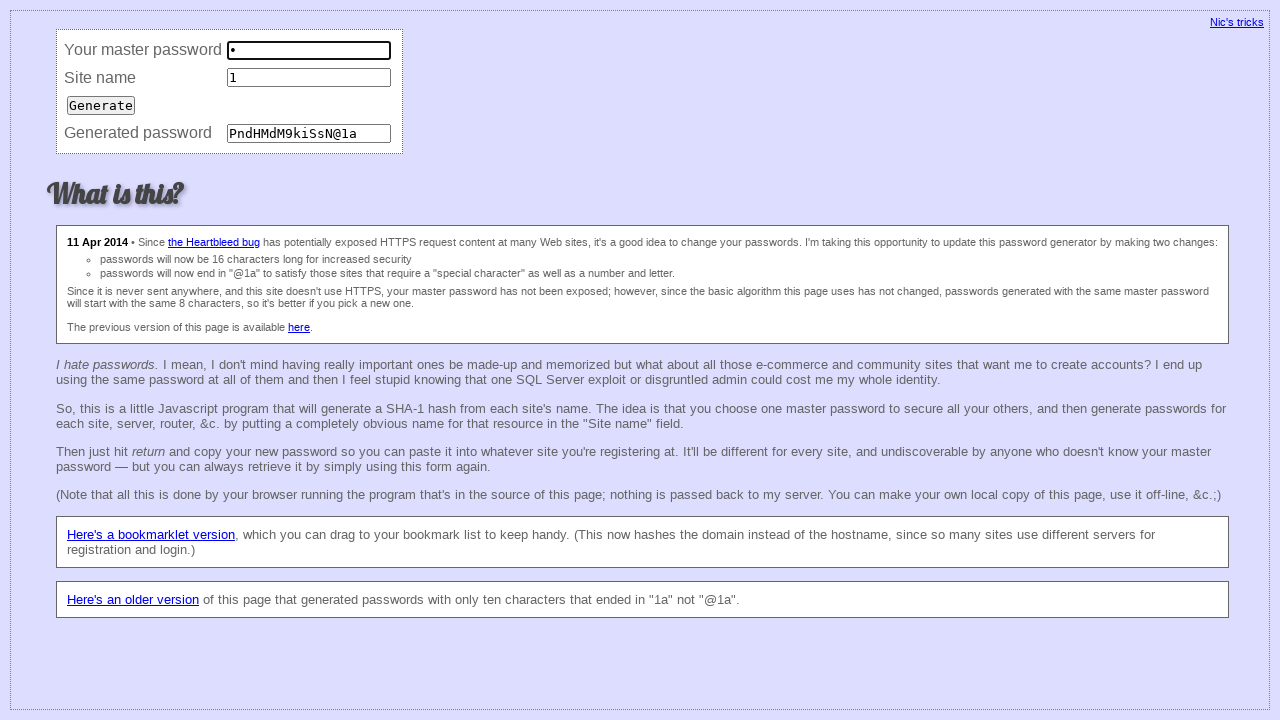

Filled site field with '1' (iteration 116) on input[name='site']
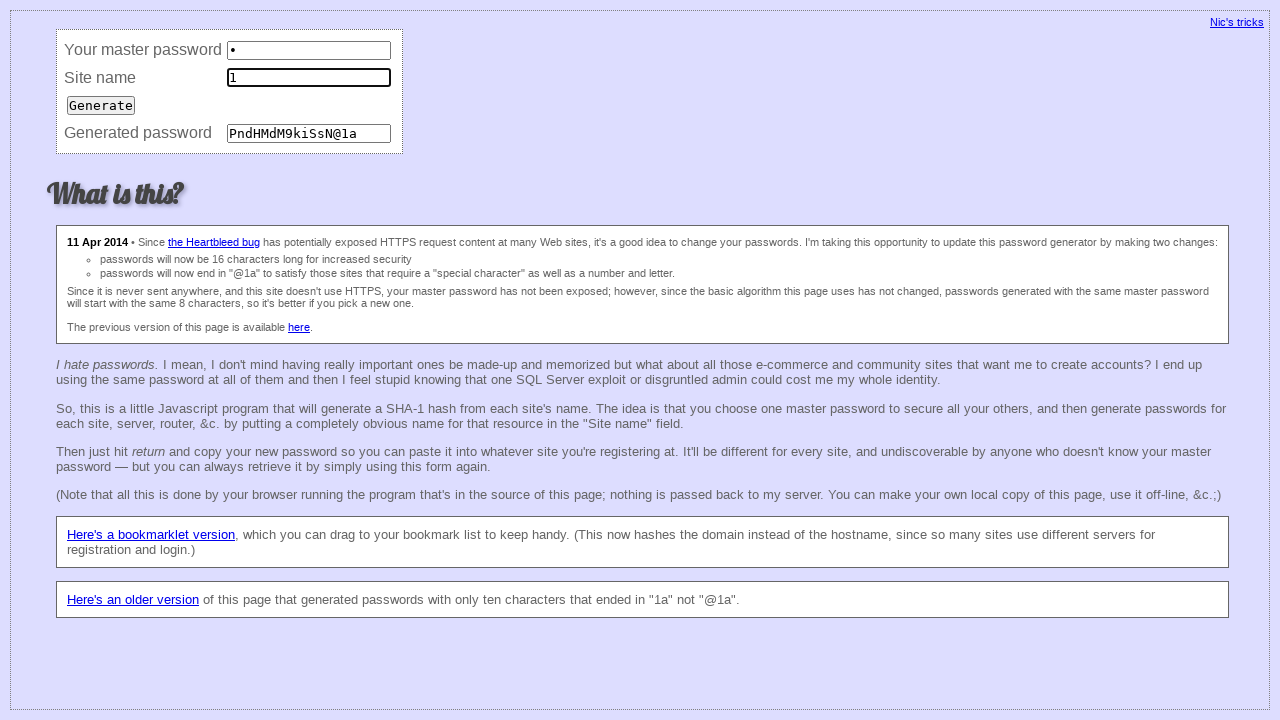

Pressed Enter to submit password generation (iteration 116) on input[name='site']
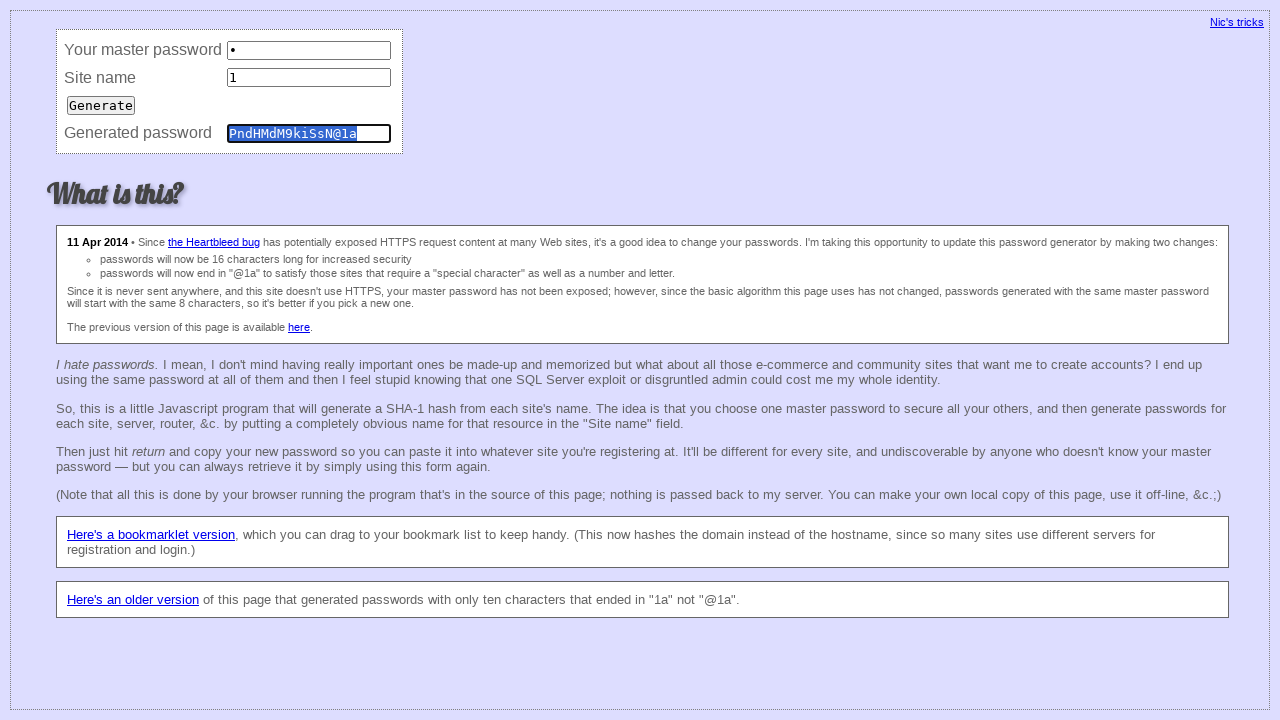

Filled master field with '1' (iteration 117) on input[name='master']
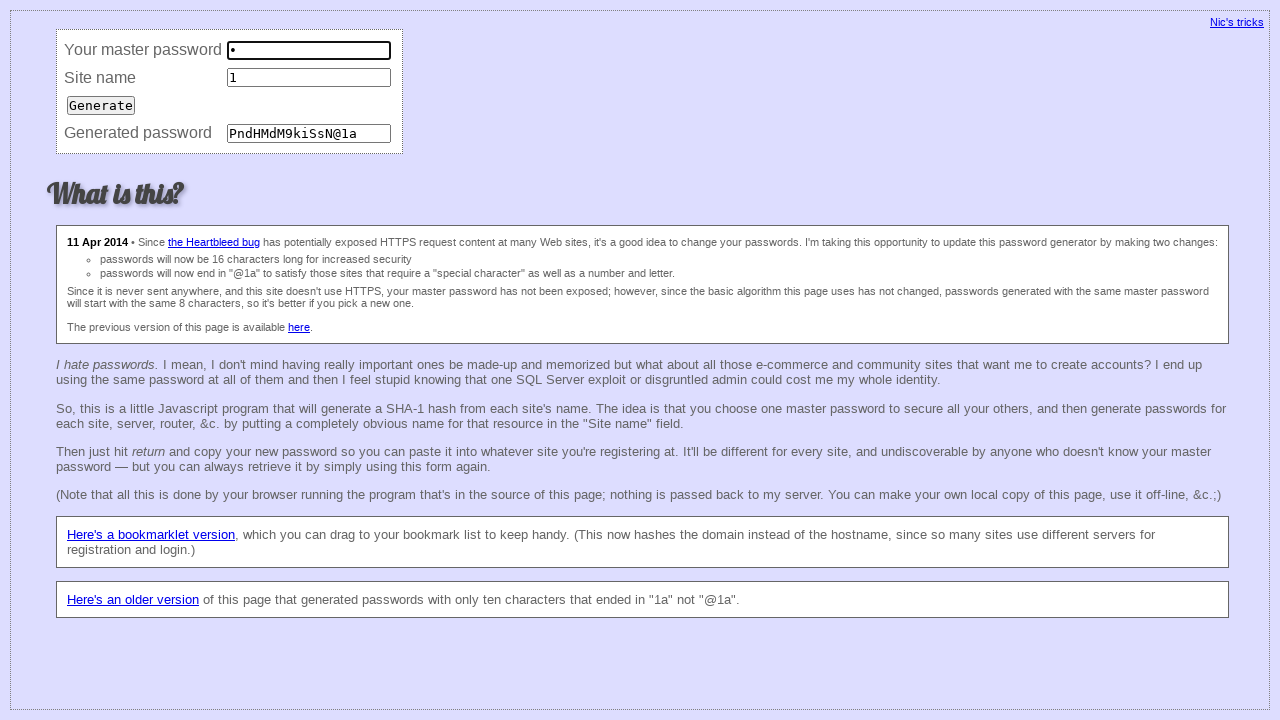

Filled site field with '1' (iteration 117) on input[name='site']
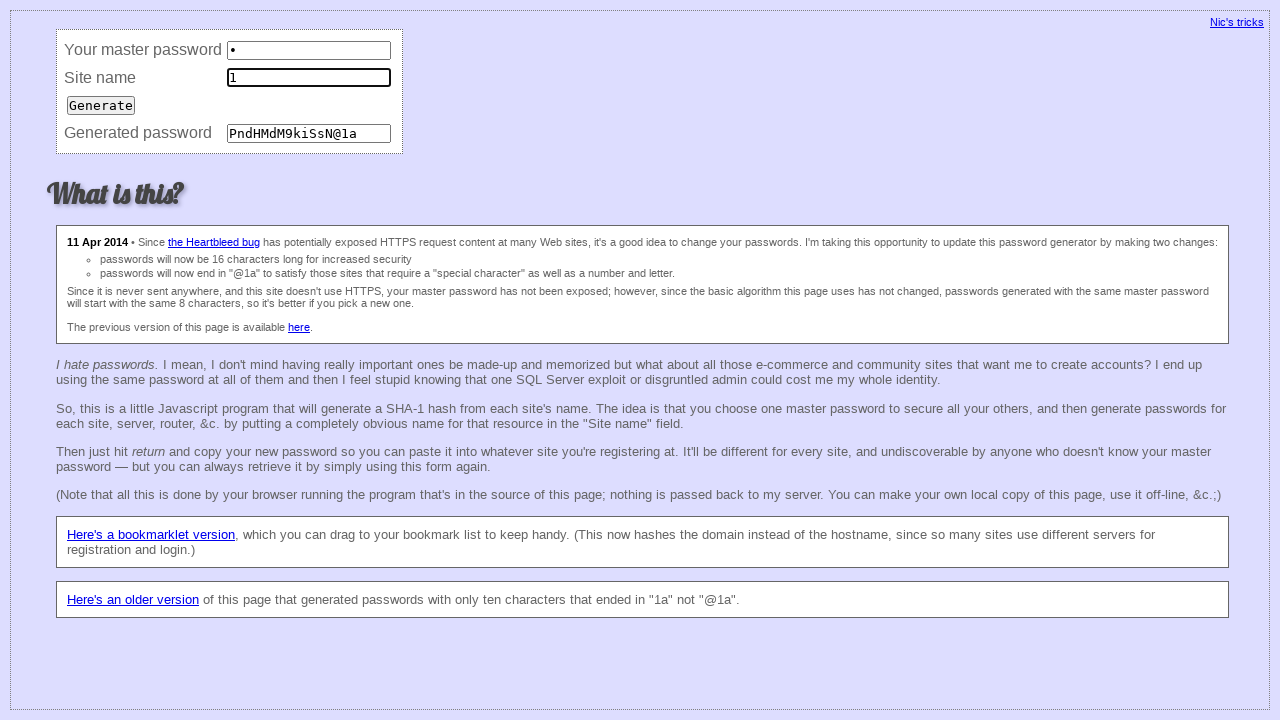

Pressed Enter to submit password generation (iteration 117) on input[name='site']
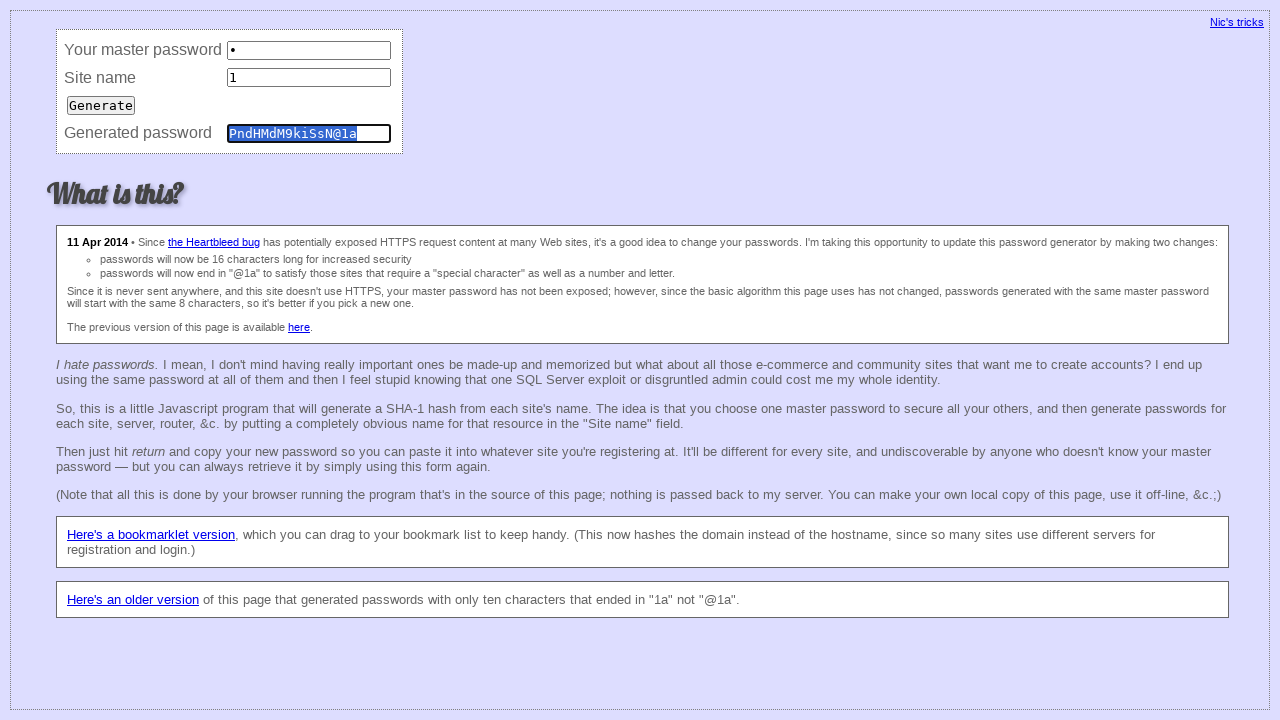

Filled master field with '1' (iteration 118) on input[name='master']
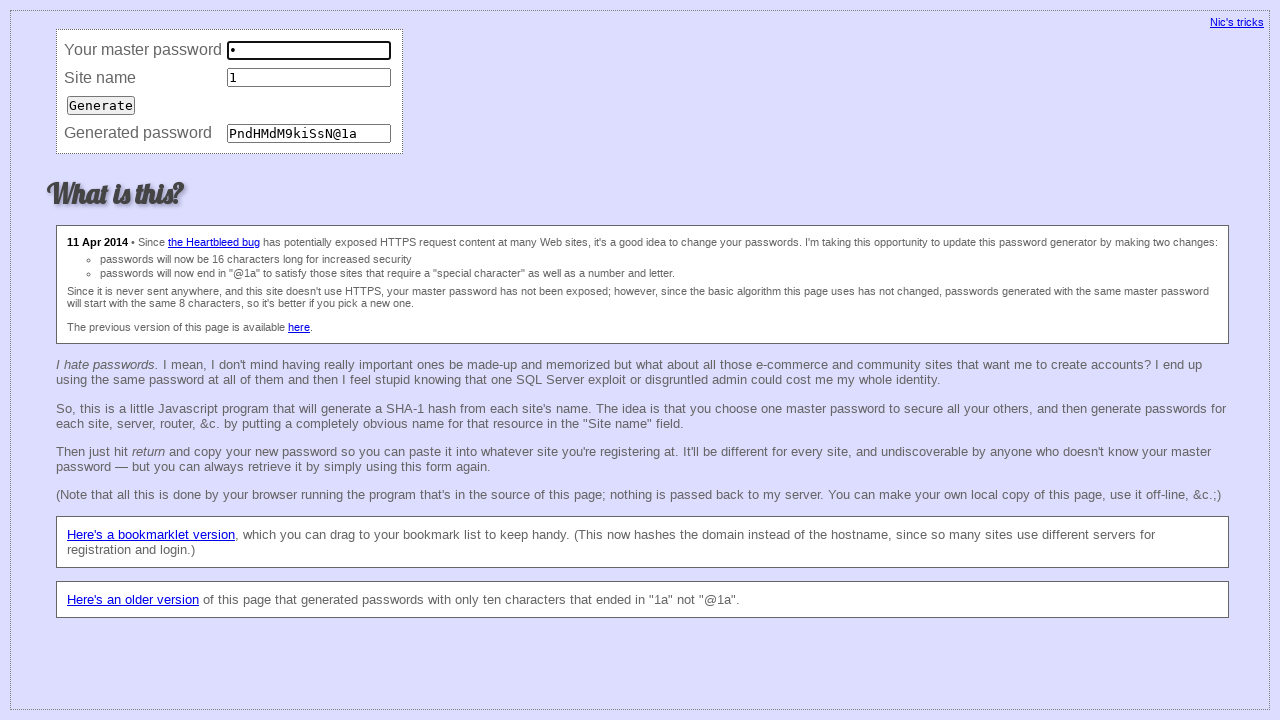

Filled site field with '1' (iteration 118) on input[name='site']
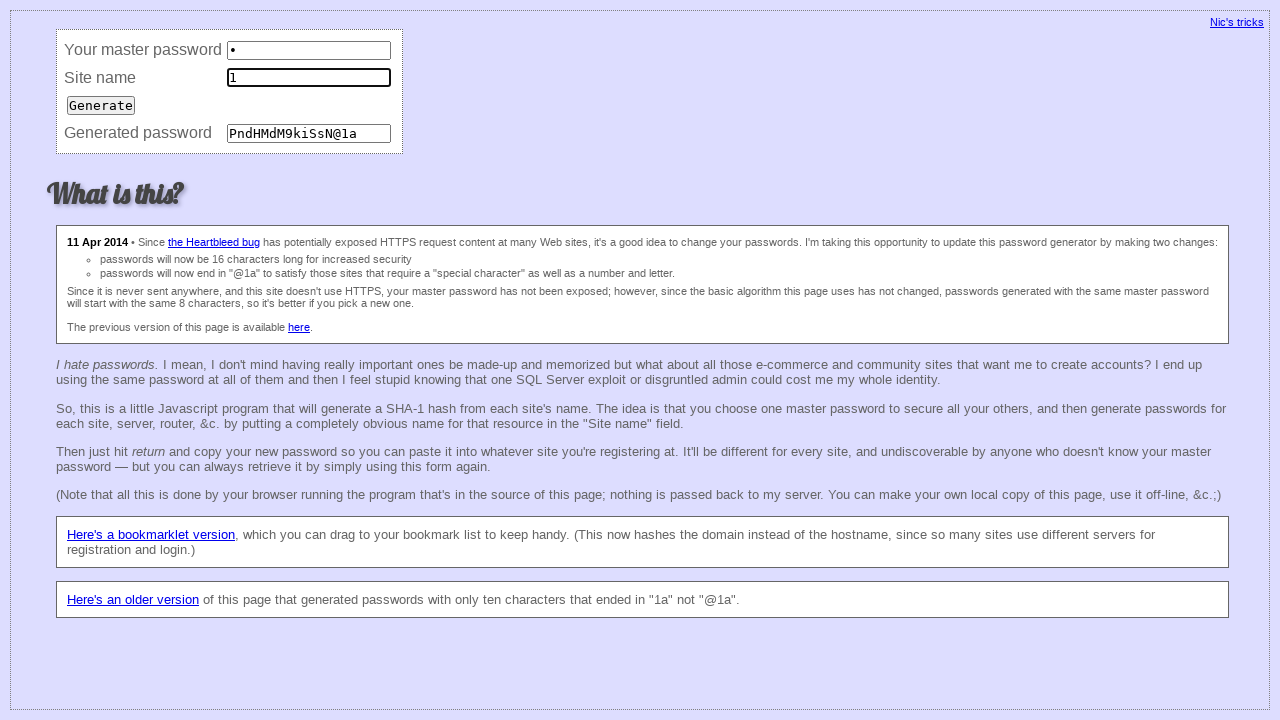

Pressed Enter to submit password generation (iteration 118) on input[name='site']
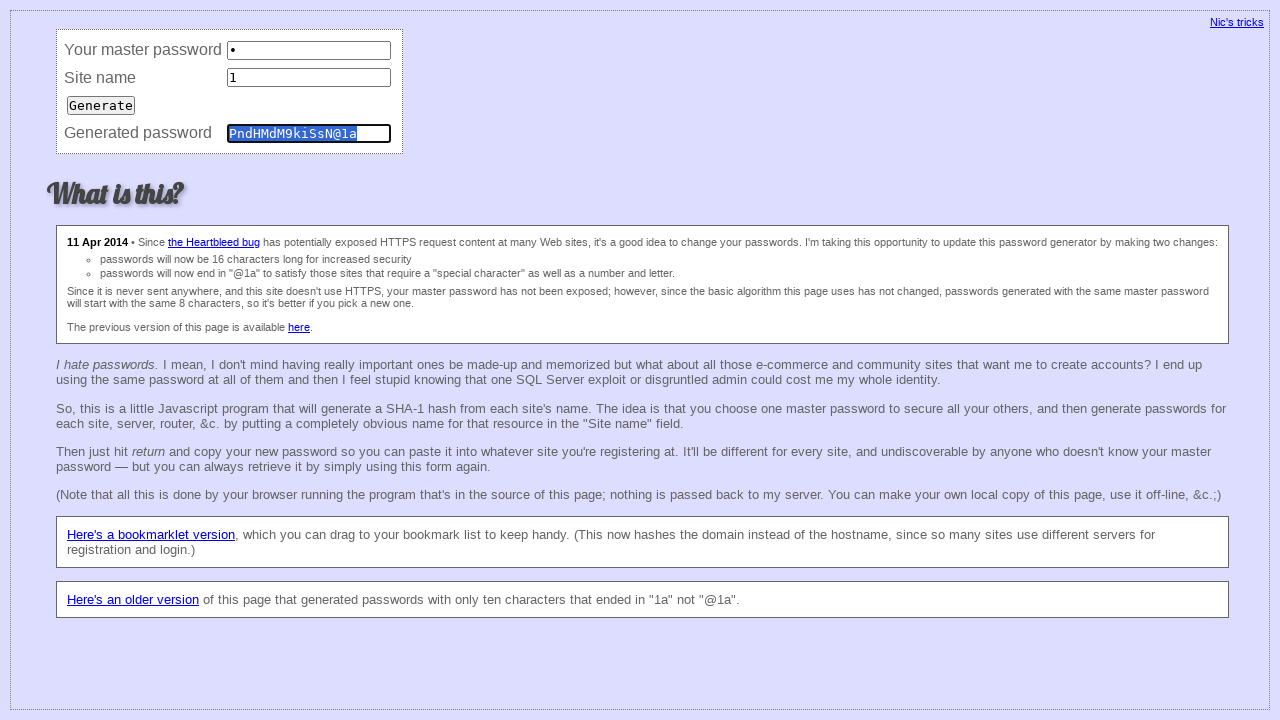

Filled master field with '1' (iteration 119) on input[name='master']
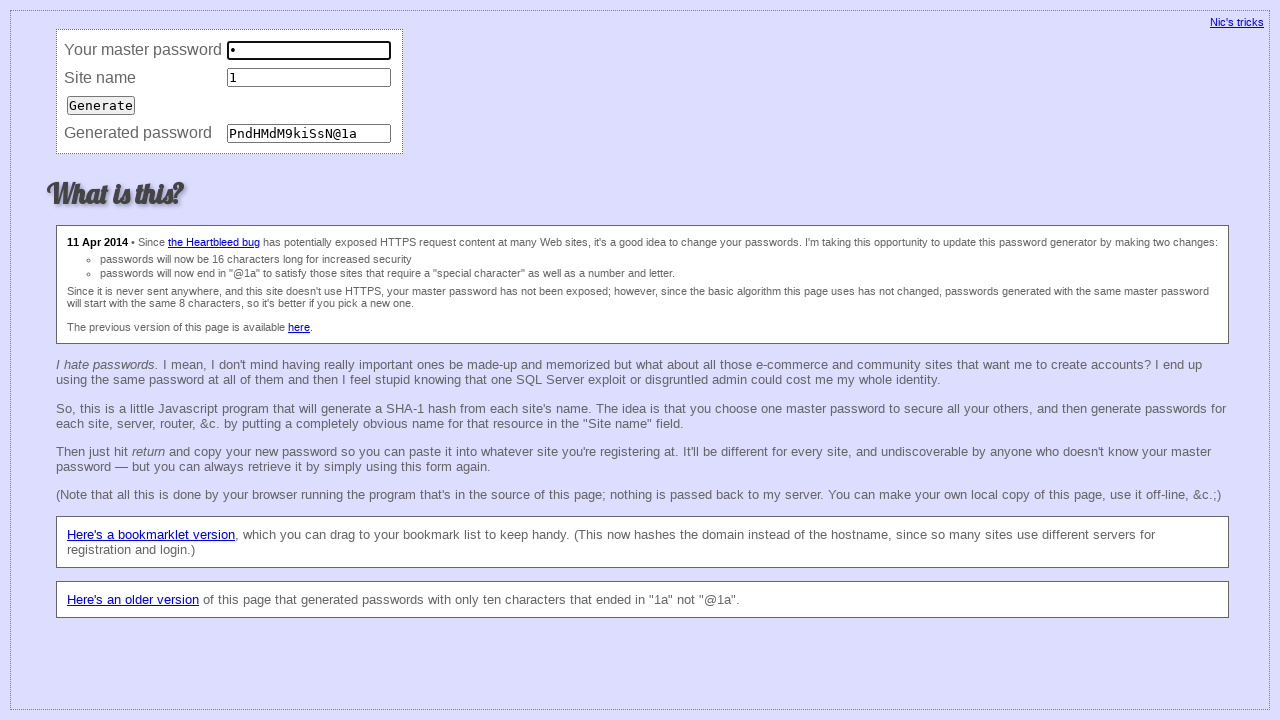

Filled site field with '1' (iteration 119) on input[name='site']
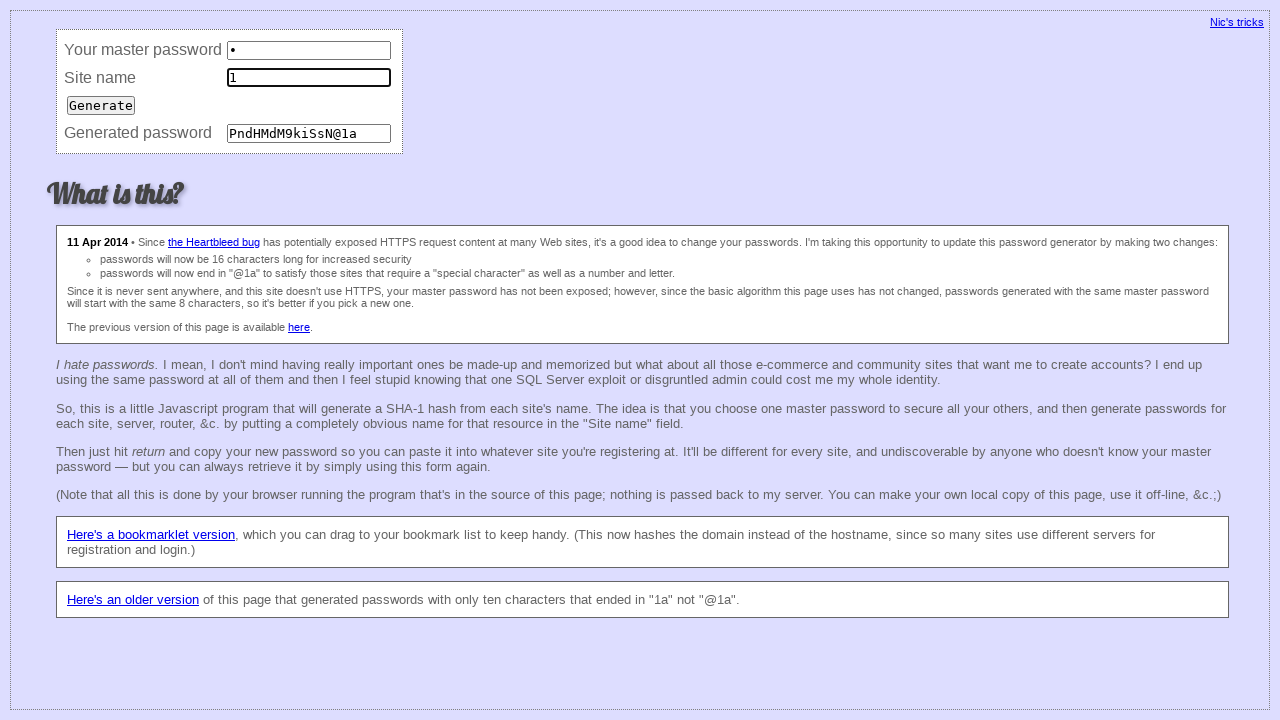

Pressed Enter to submit password generation (iteration 119) on input[name='site']
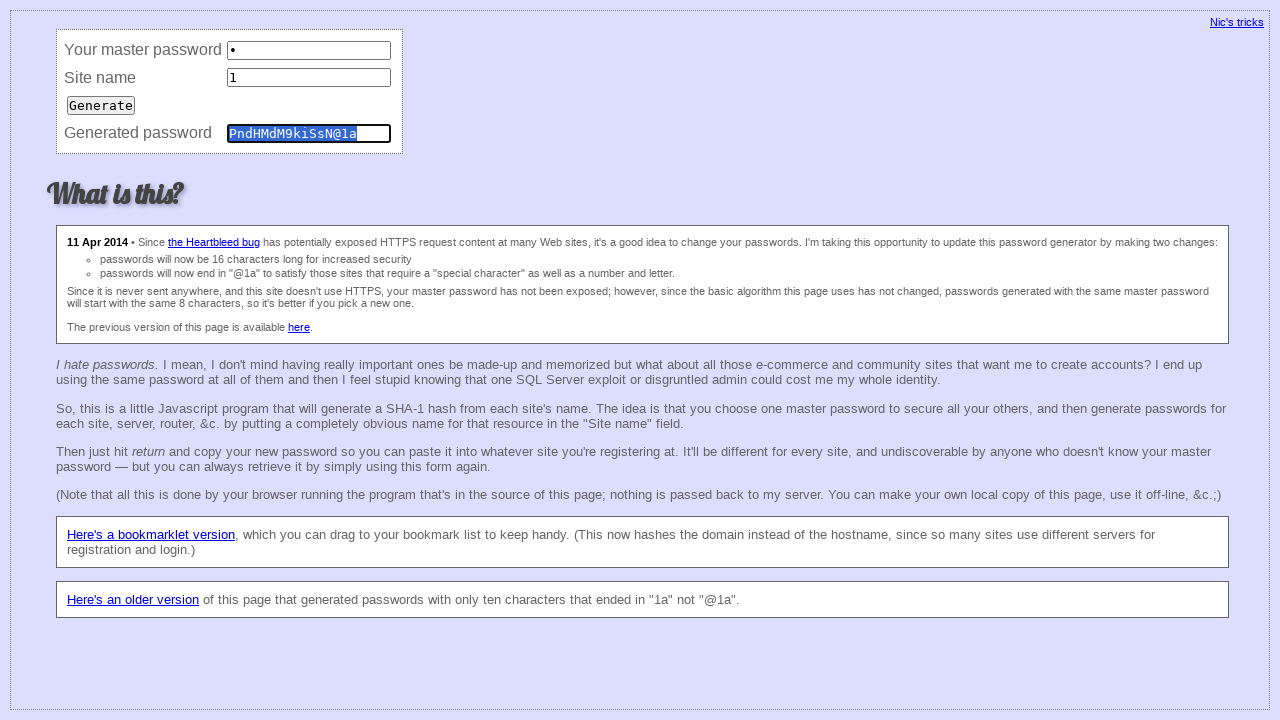

Filled master field with '1' (iteration 120) on input[name='master']
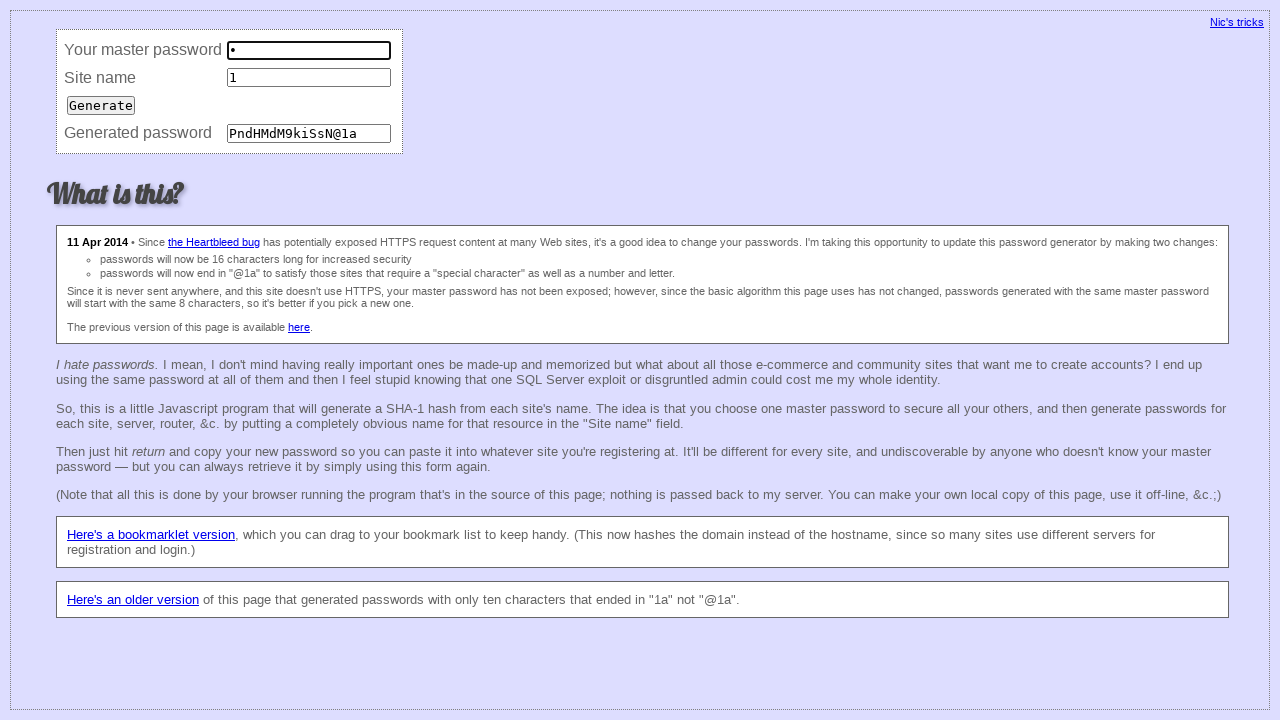

Filled site field with '1' (iteration 120) on input[name='site']
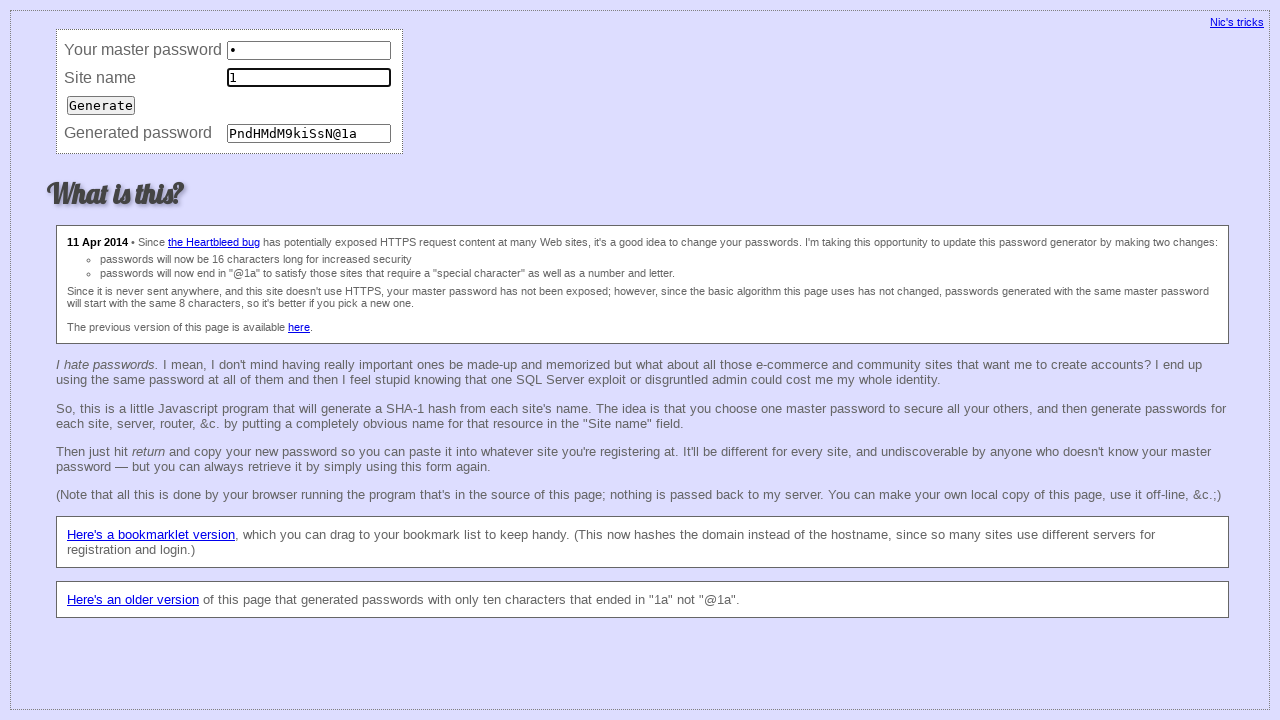

Pressed Enter to submit password generation (iteration 120) on input[name='site']
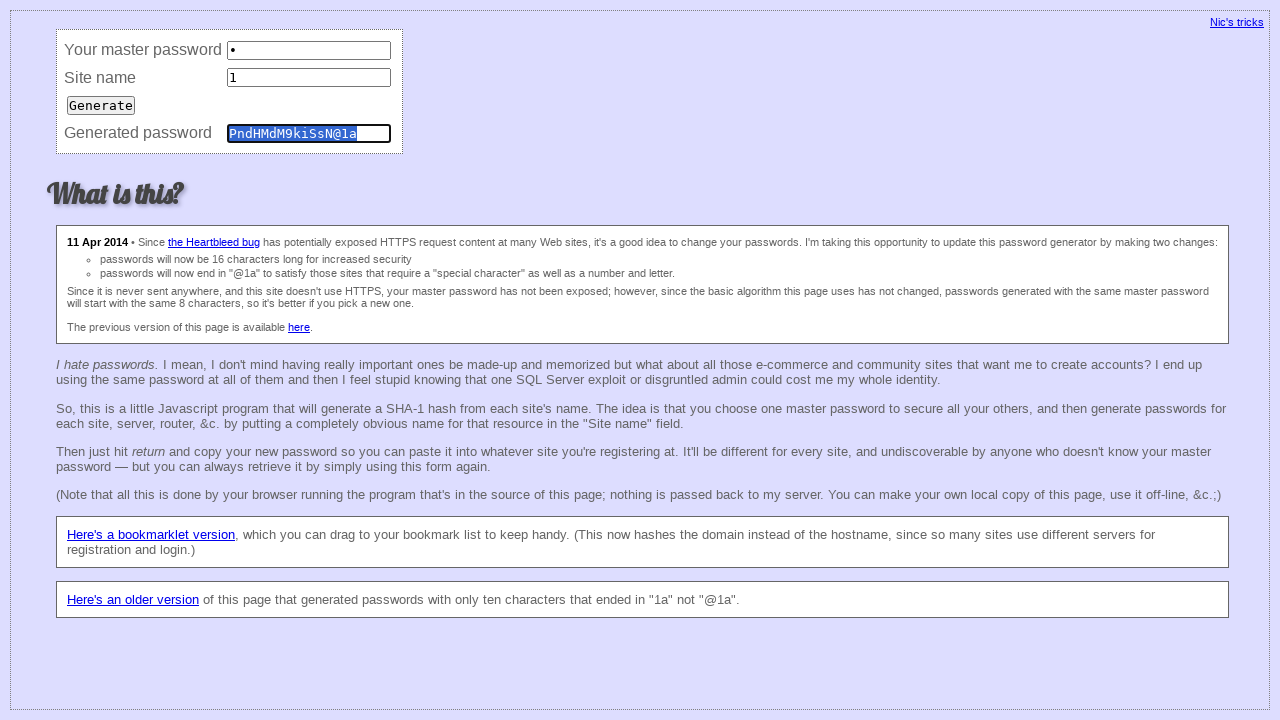

Filled master field with '1' (iteration 121) on input[name='master']
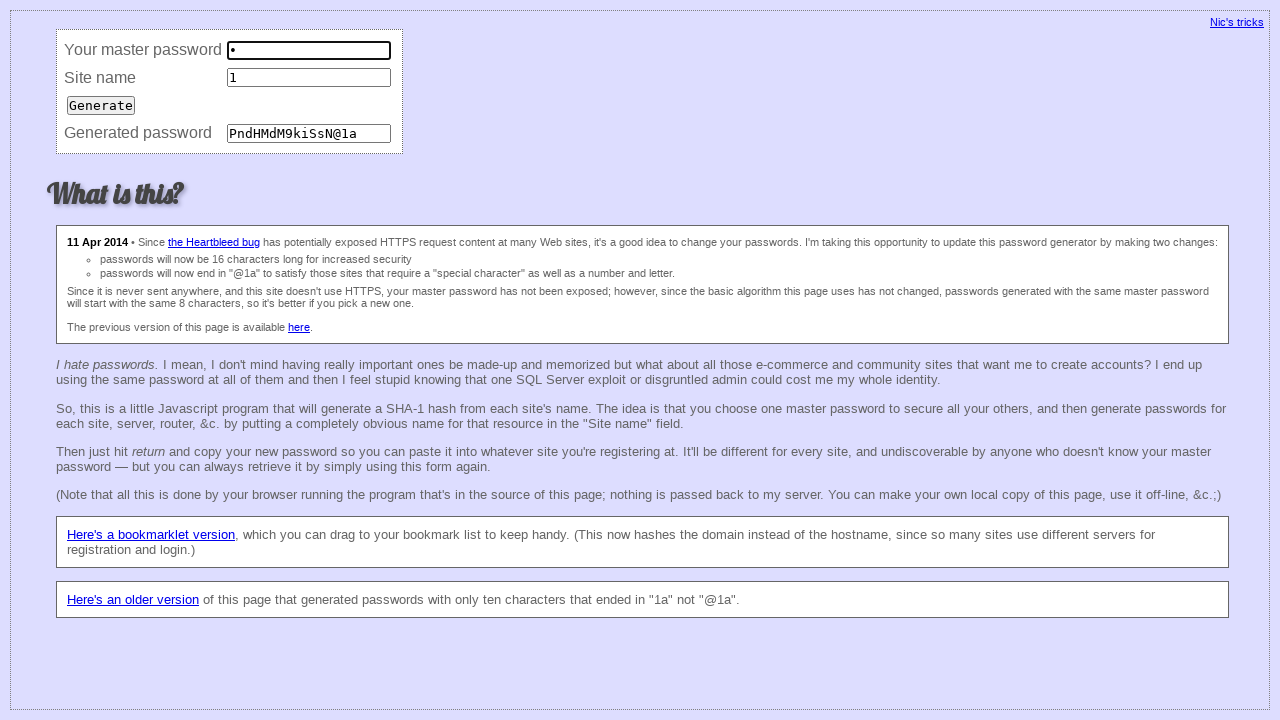

Filled site field with '1' (iteration 121) on input[name='site']
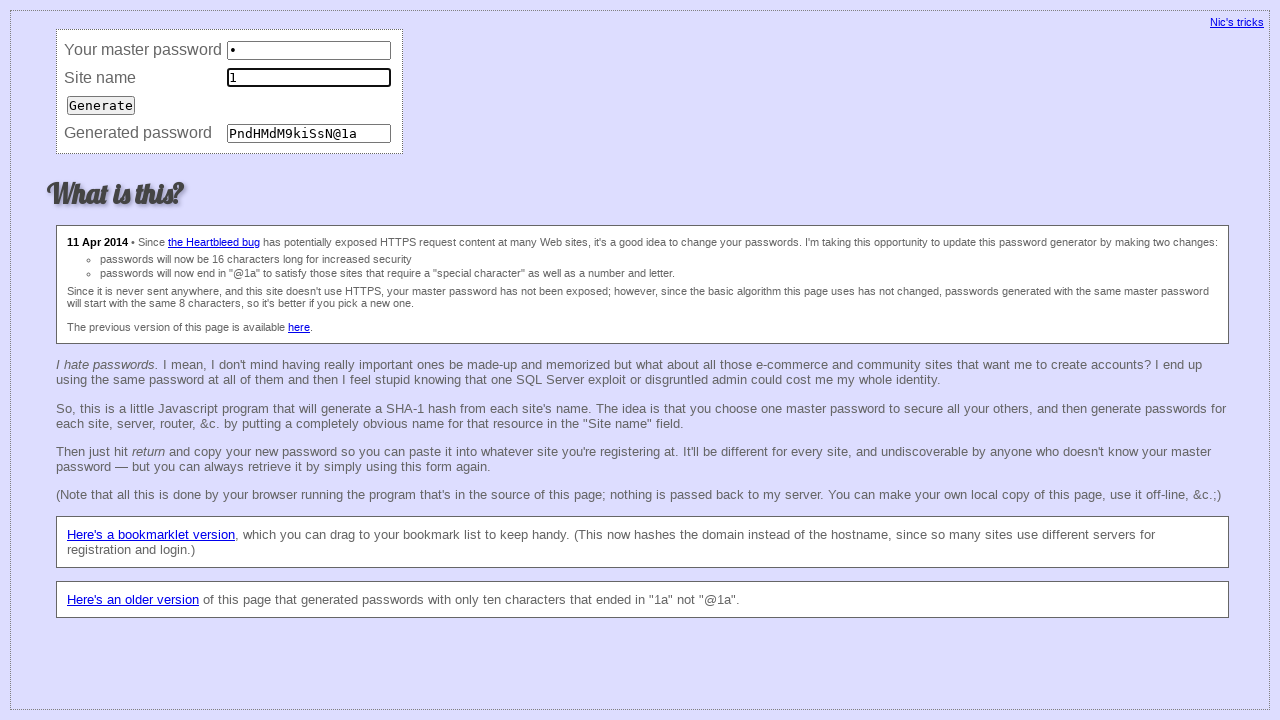

Pressed Enter to submit password generation (iteration 121) on input[name='site']
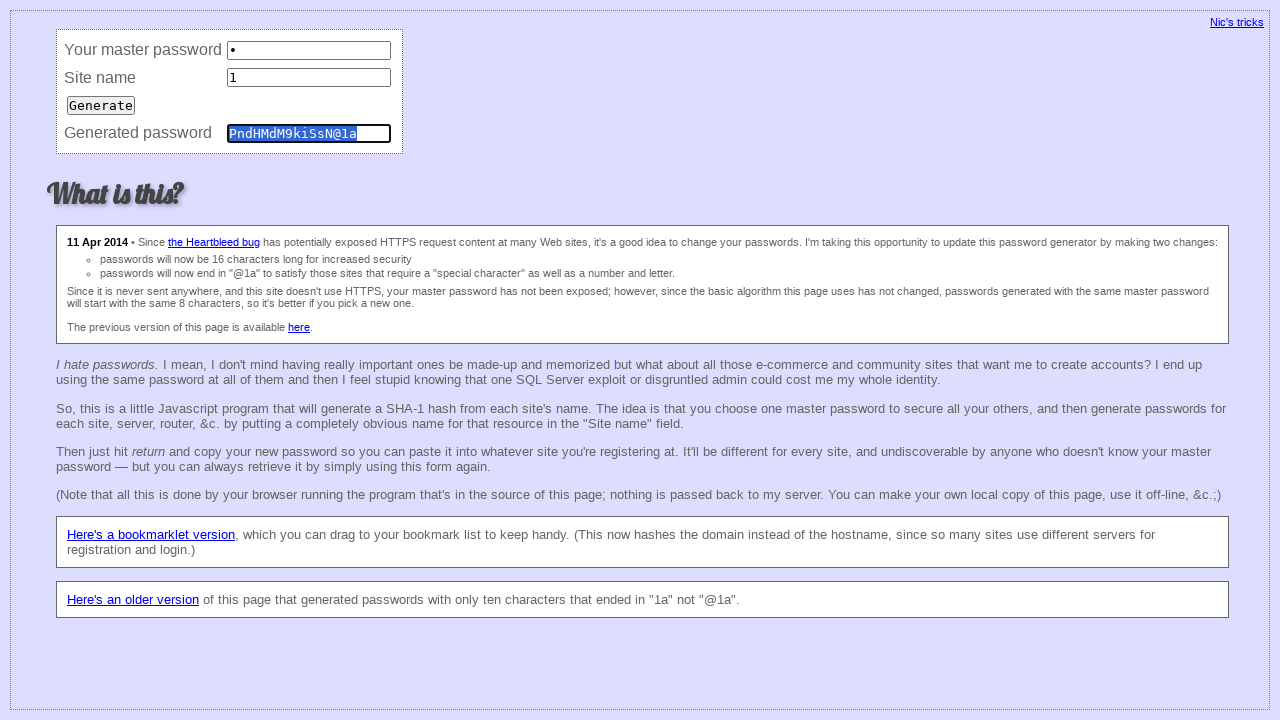

Filled master field with '1' (iteration 122) on input[name='master']
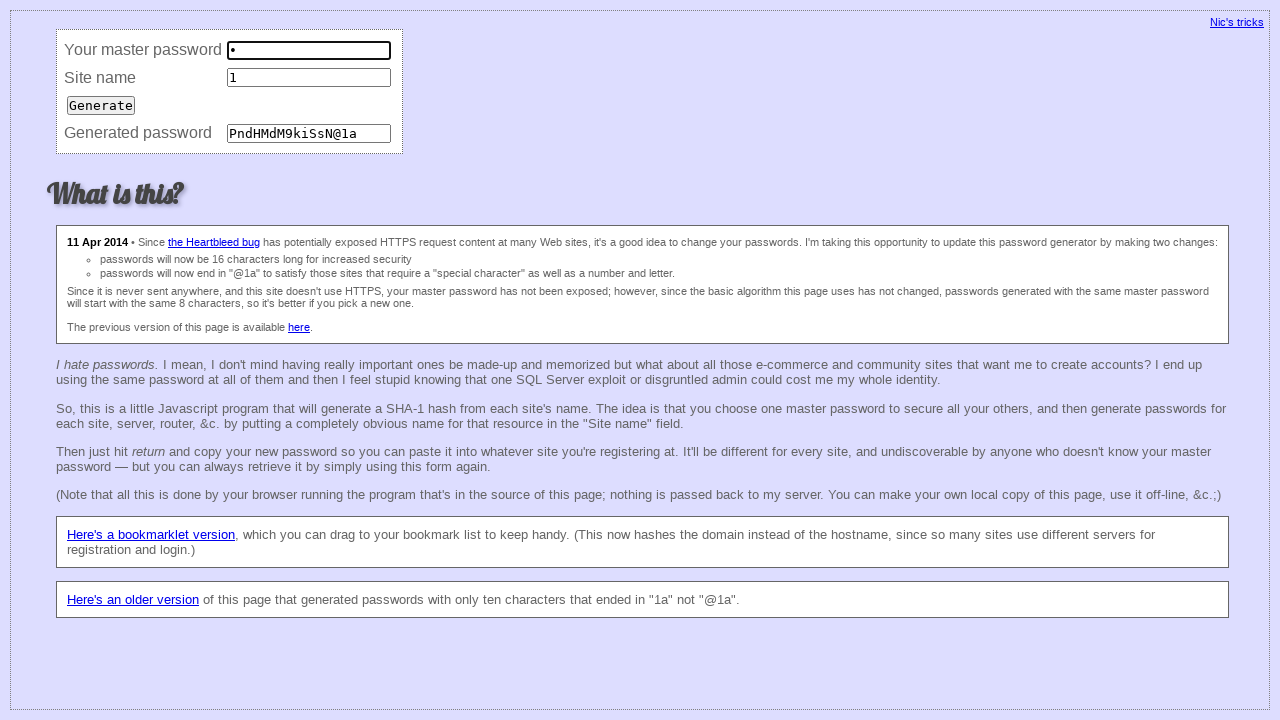

Filled site field with '1' (iteration 122) on input[name='site']
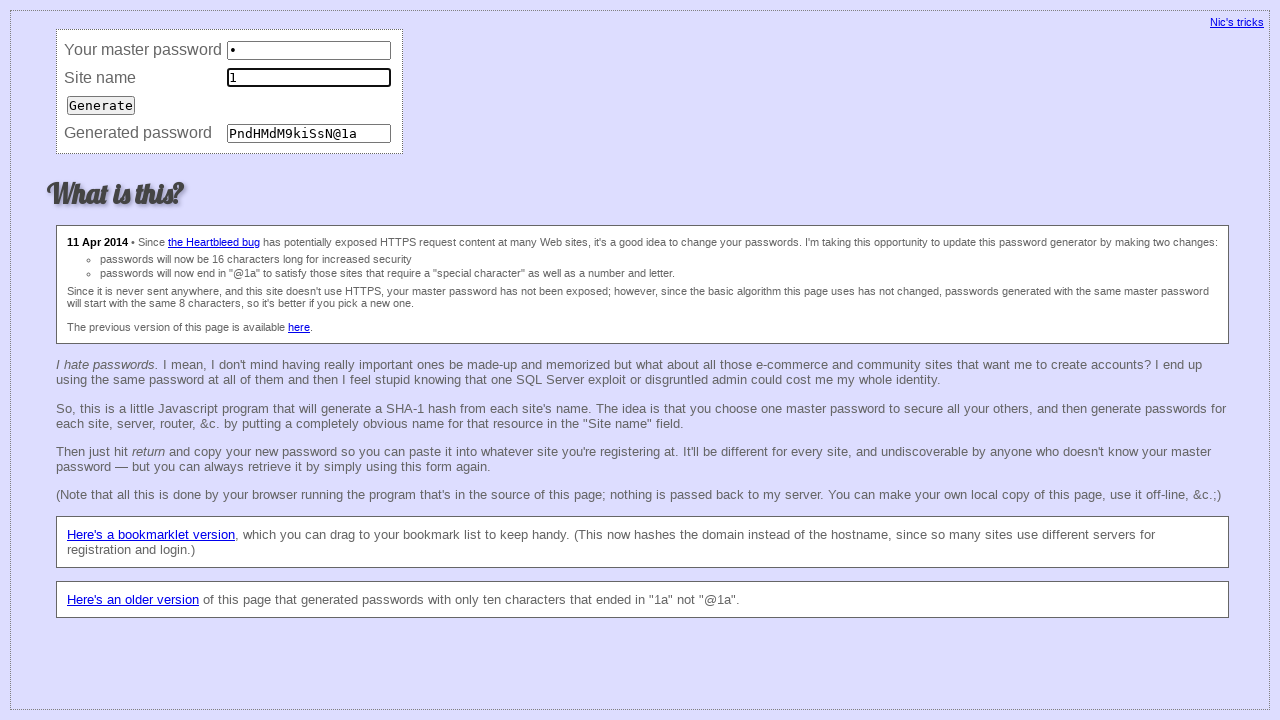

Pressed Enter to submit password generation (iteration 122) on input[name='site']
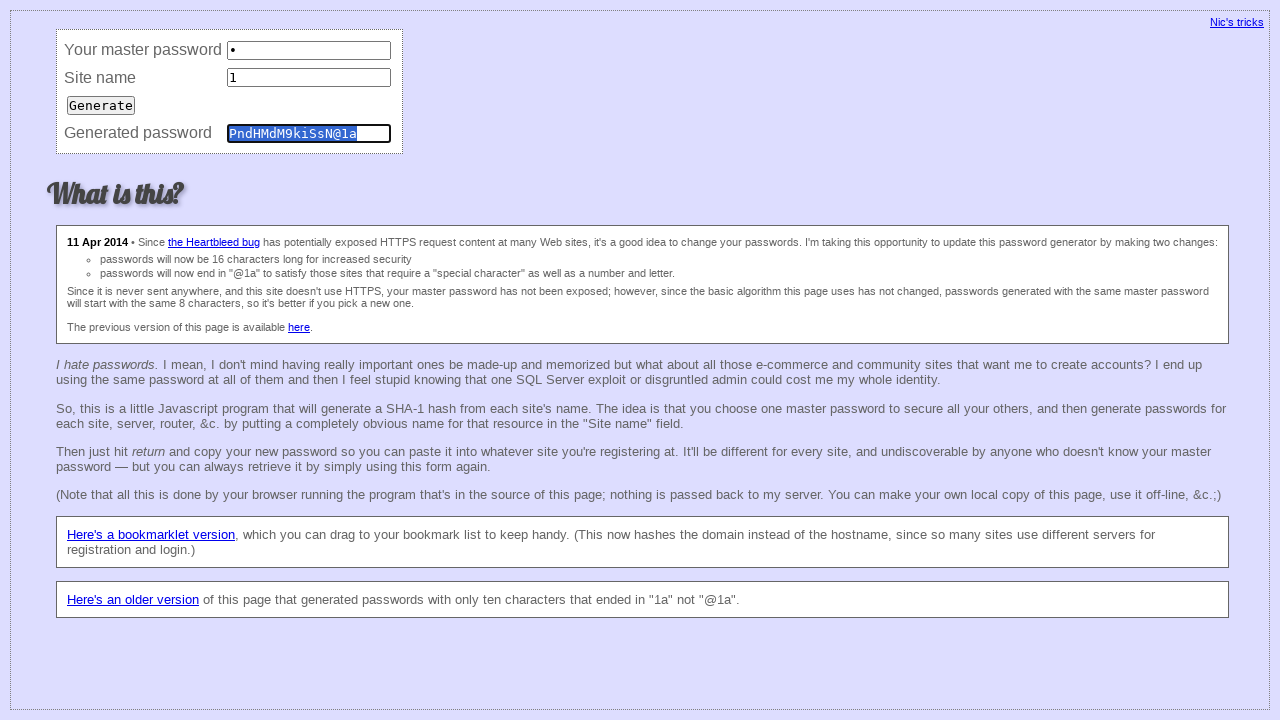

Filled master field with '1' (iteration 123) on input[name='master']
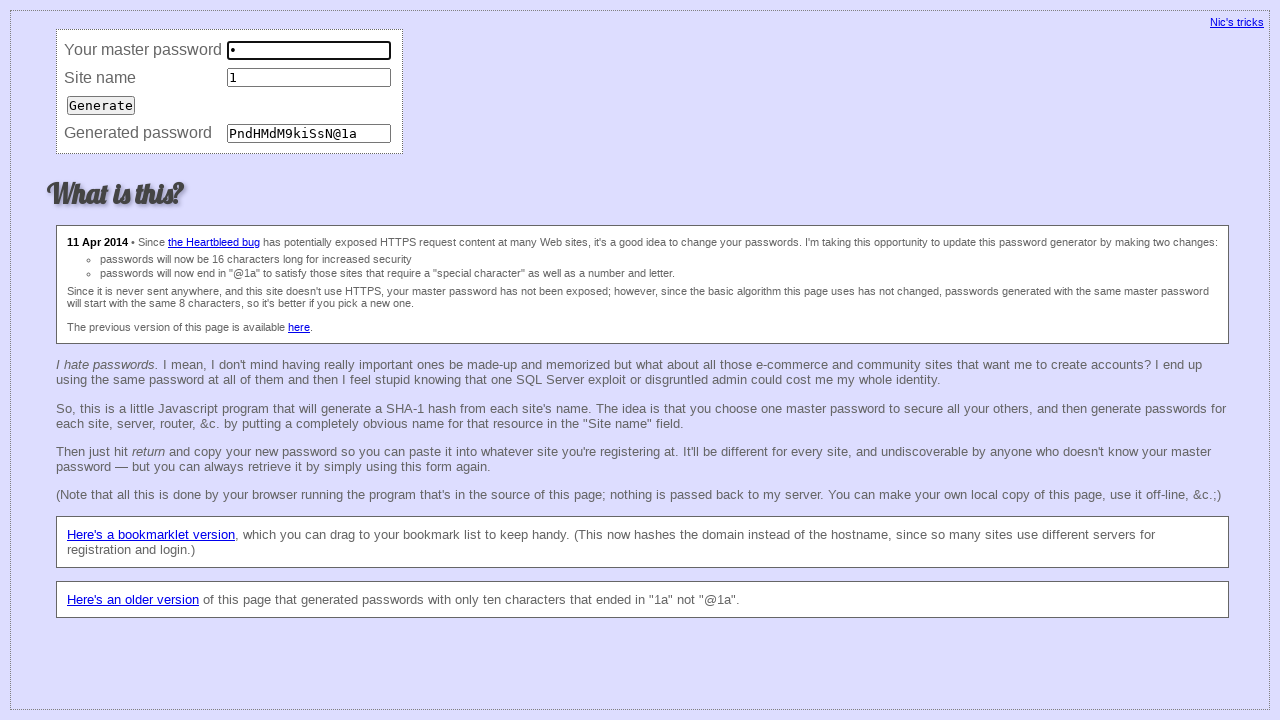

Filled site field with '1' (iteration 123) on input[name='site']
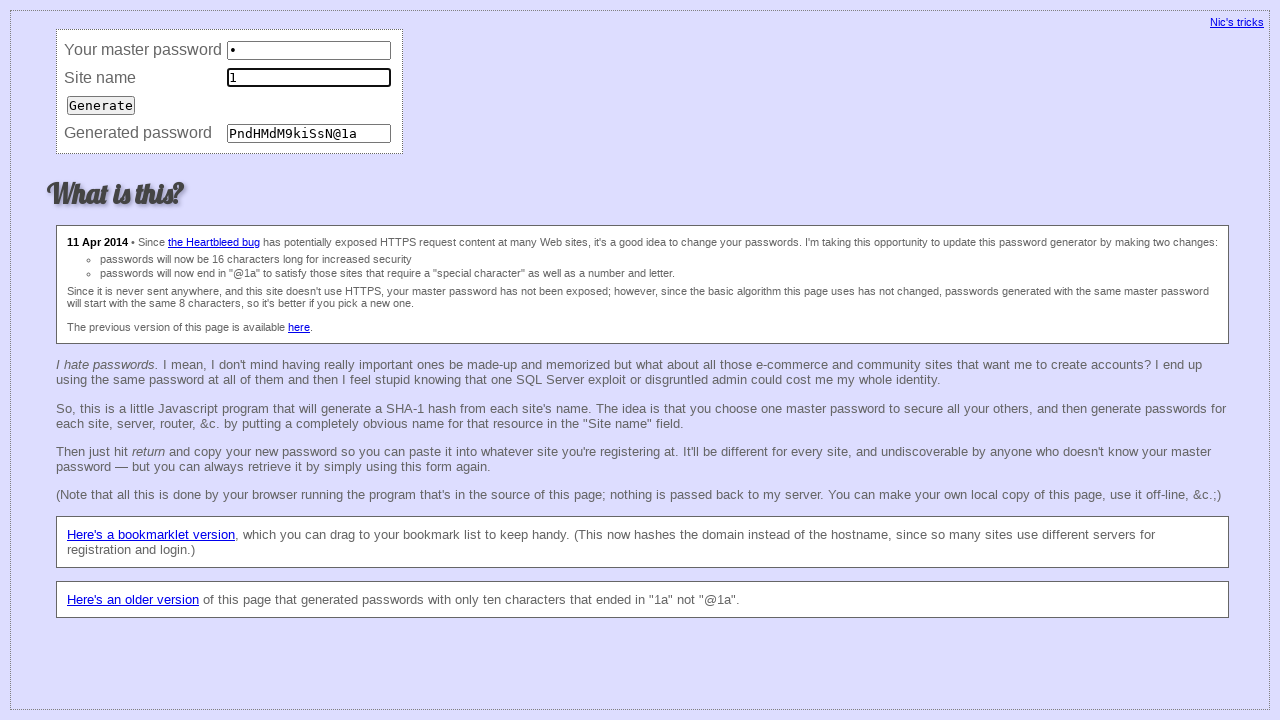

Pressed Enter to submit password generation (iteration 123) on input[name='site']
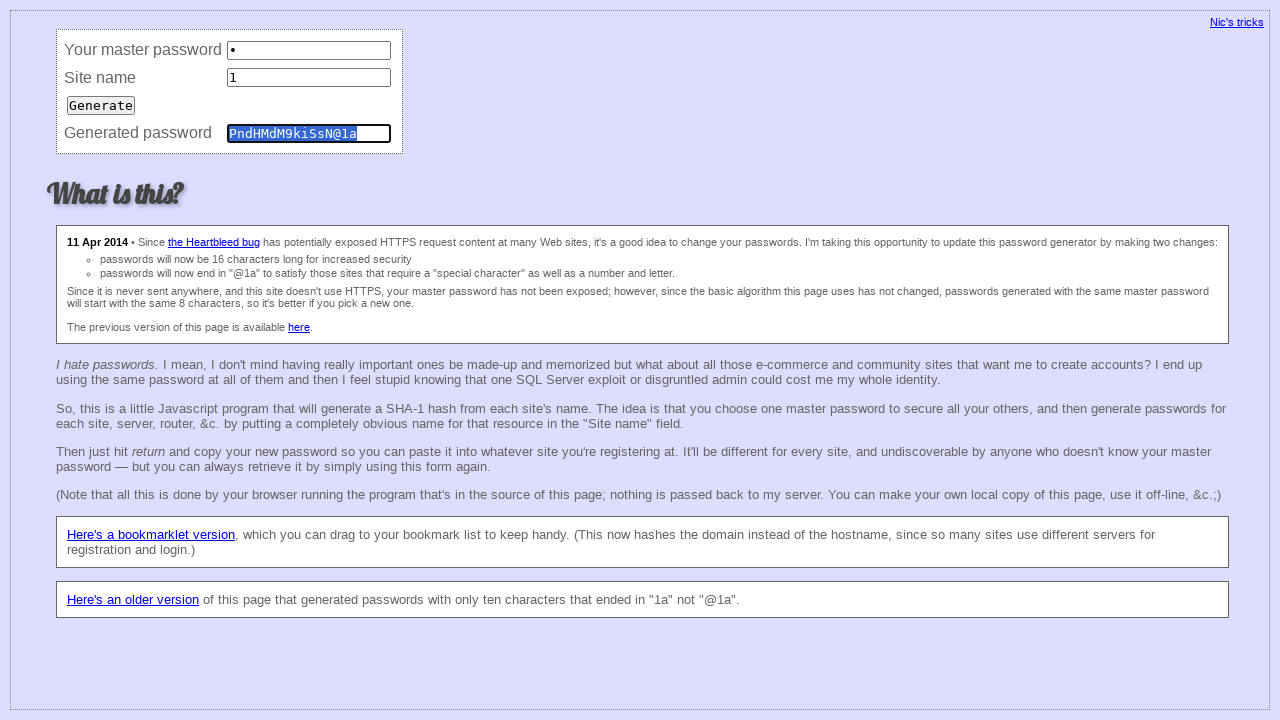

Filled master field with '1' (iteration 124) on input[name='master']
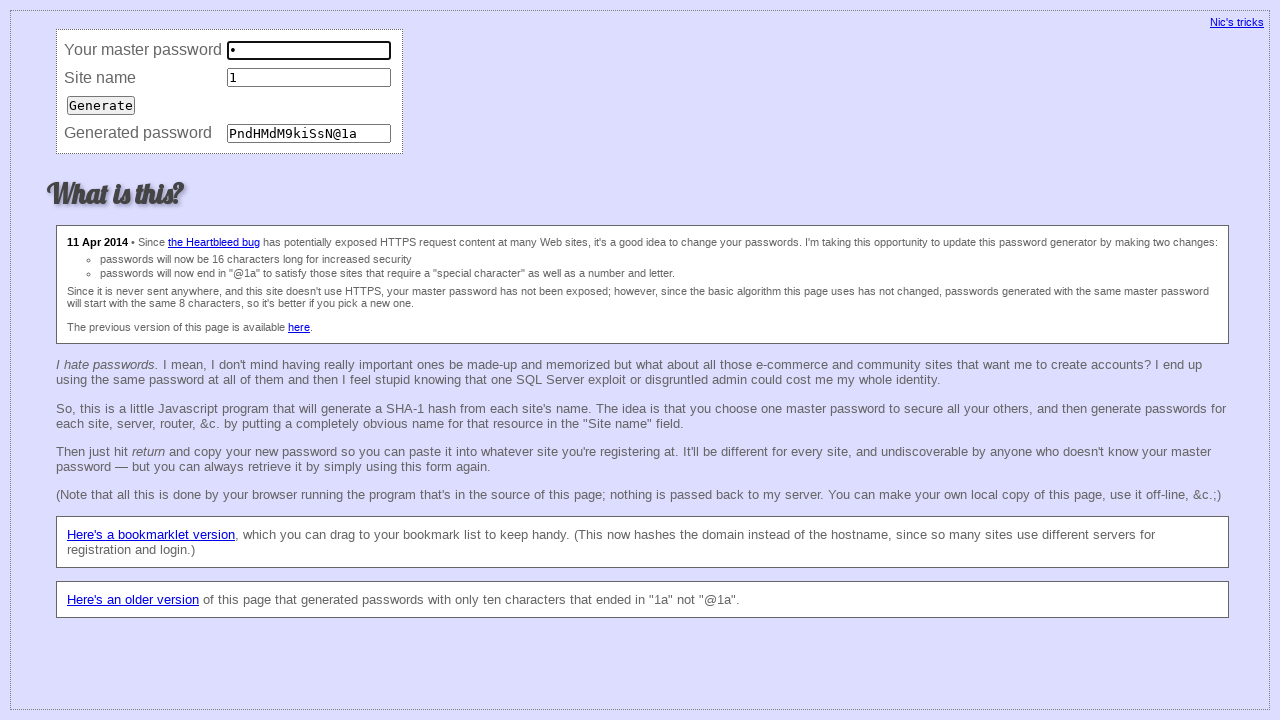

Filled site field with '1' (iteration 124) on input[name='site']
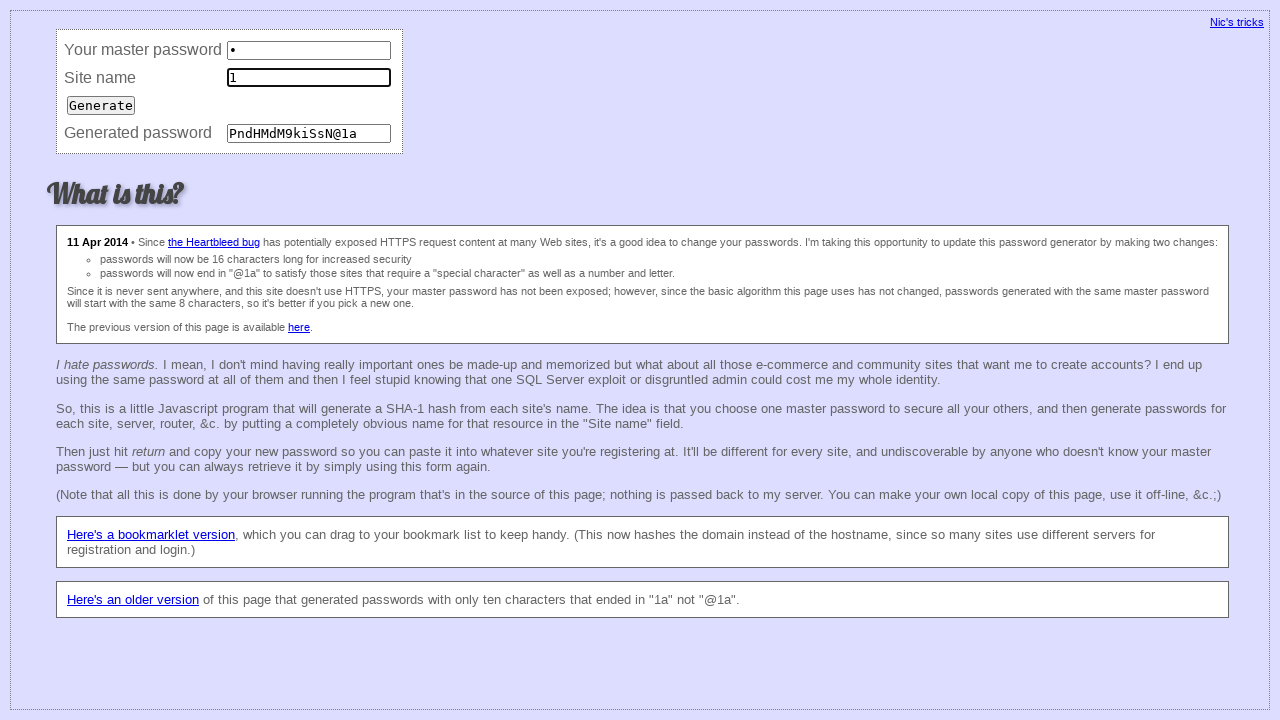

Pressed Enter to submit password generation (iteration 124) on input[name='site']
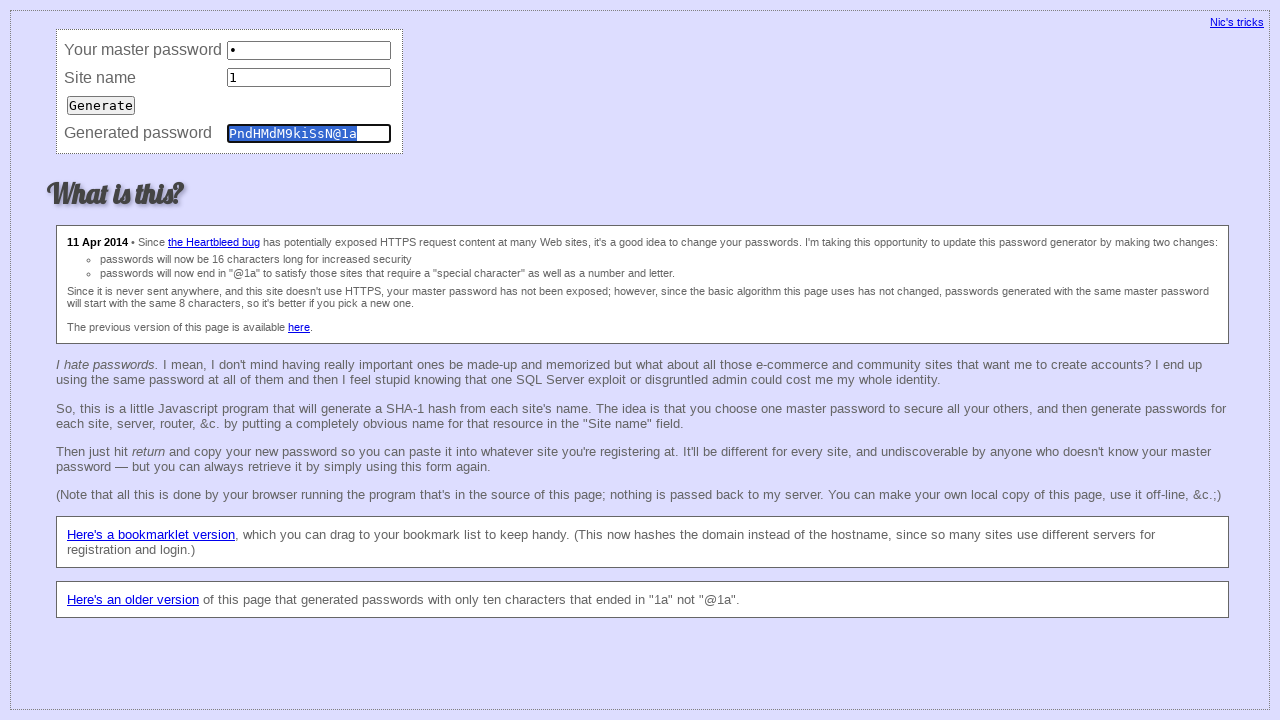

Filled master field with '1' (iteration 125) on input[name='master']
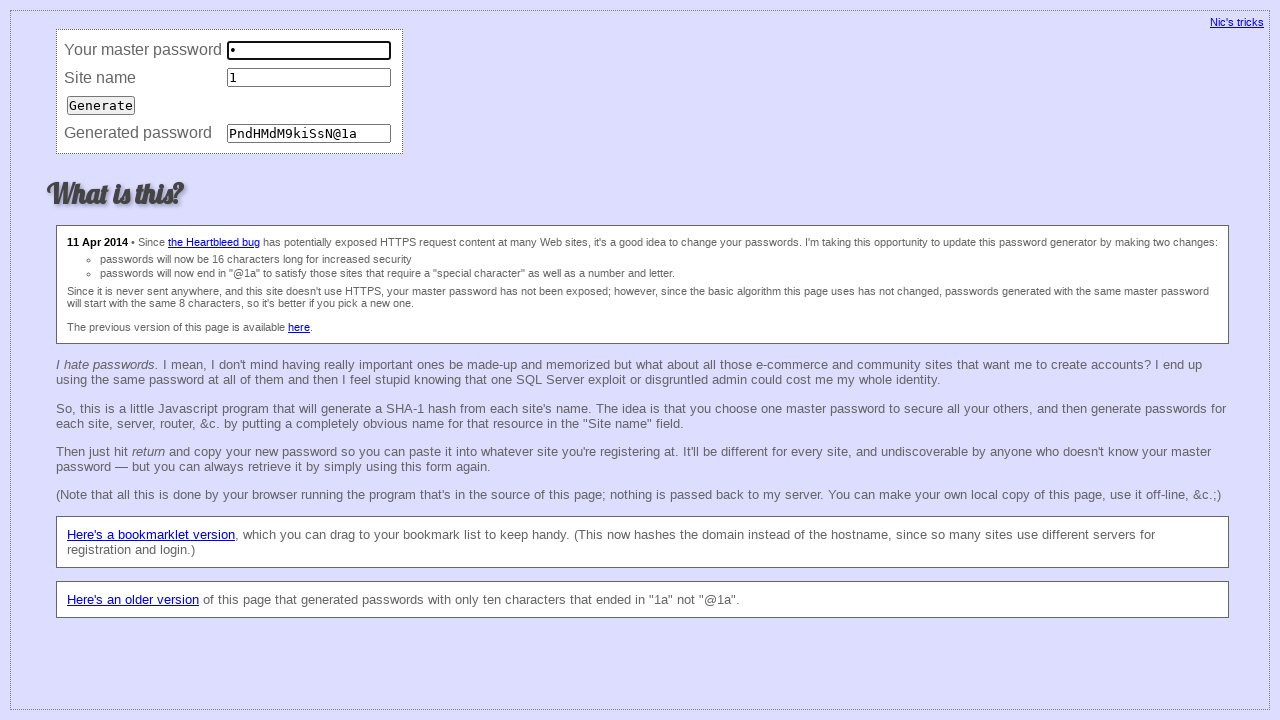

Filled site field with '1' (iteration 125) on input[name='site']
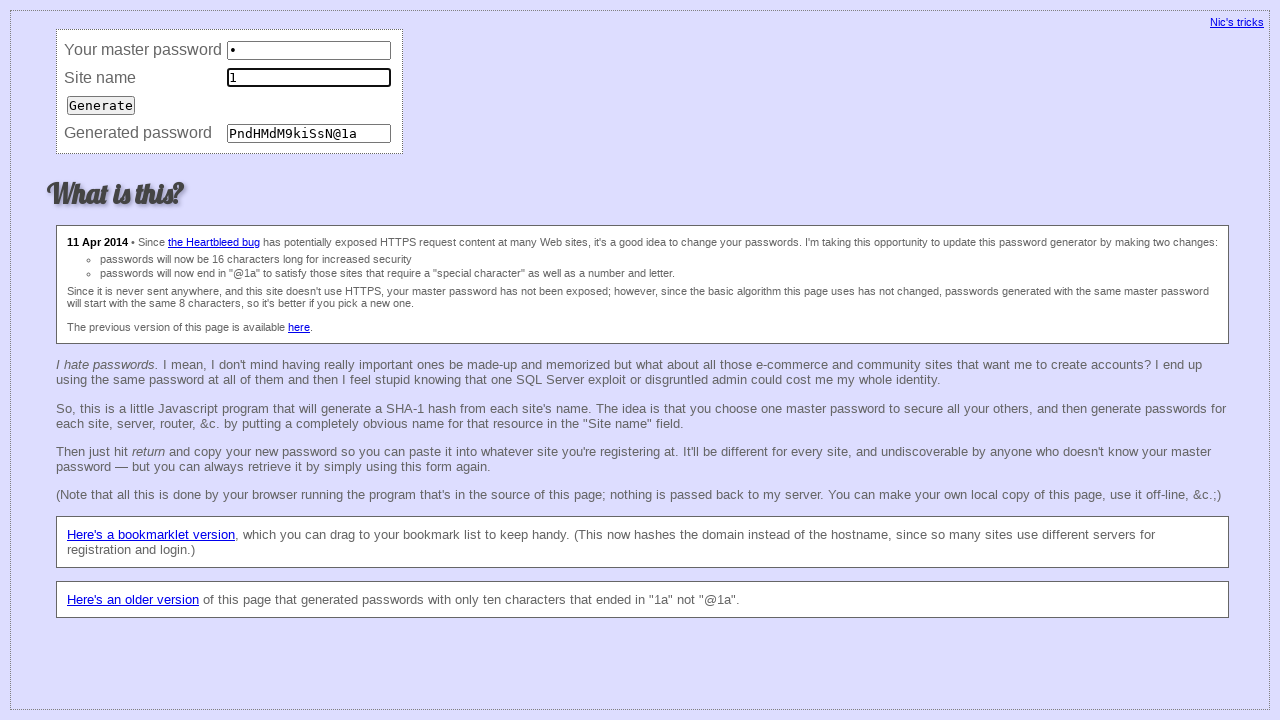

Pressed Enter to submit password generation (iteration 125) on input[name='site']
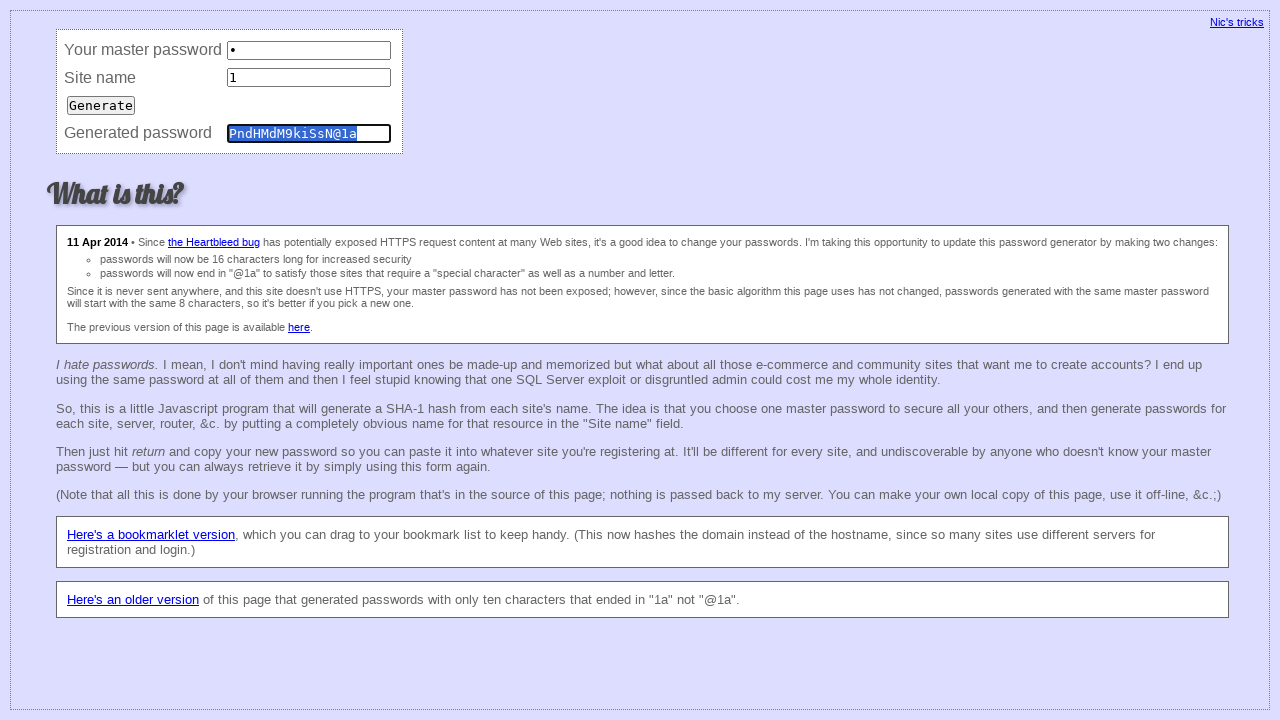

Filled master field with '1' (iteration 126) on input[name='master']
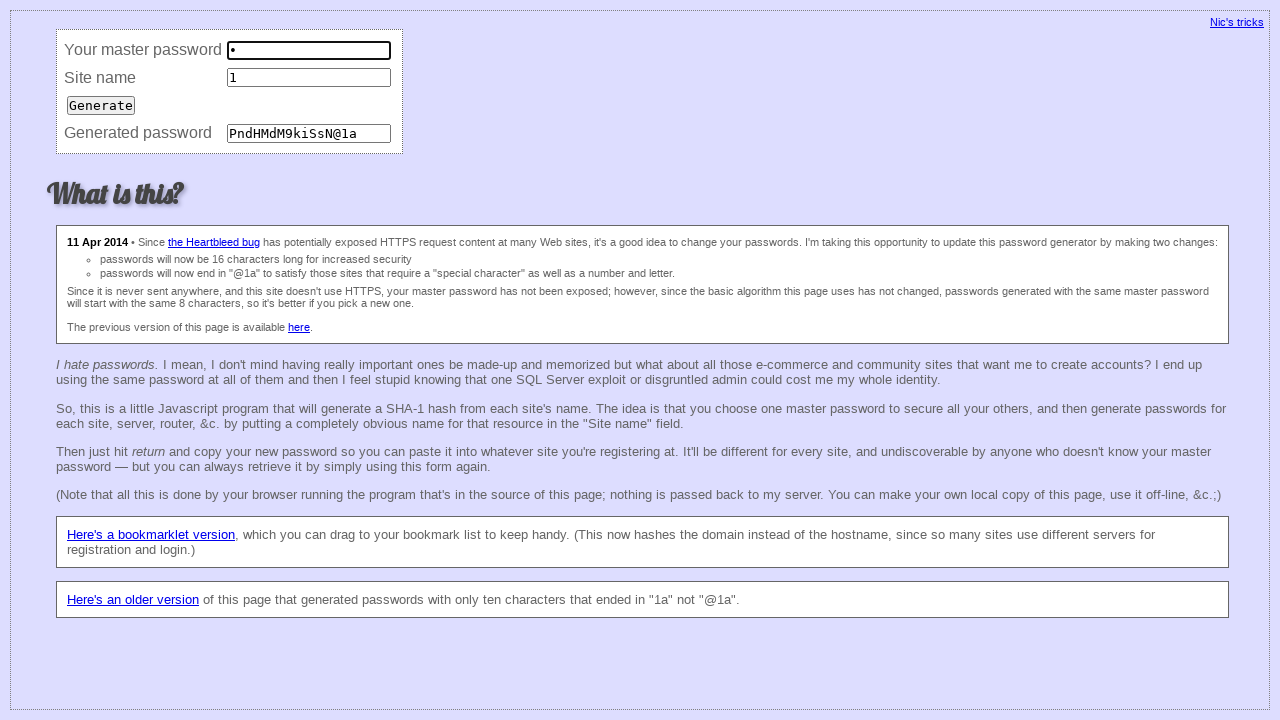

Filled site field with '1' (iteration 126) on input[name='site']
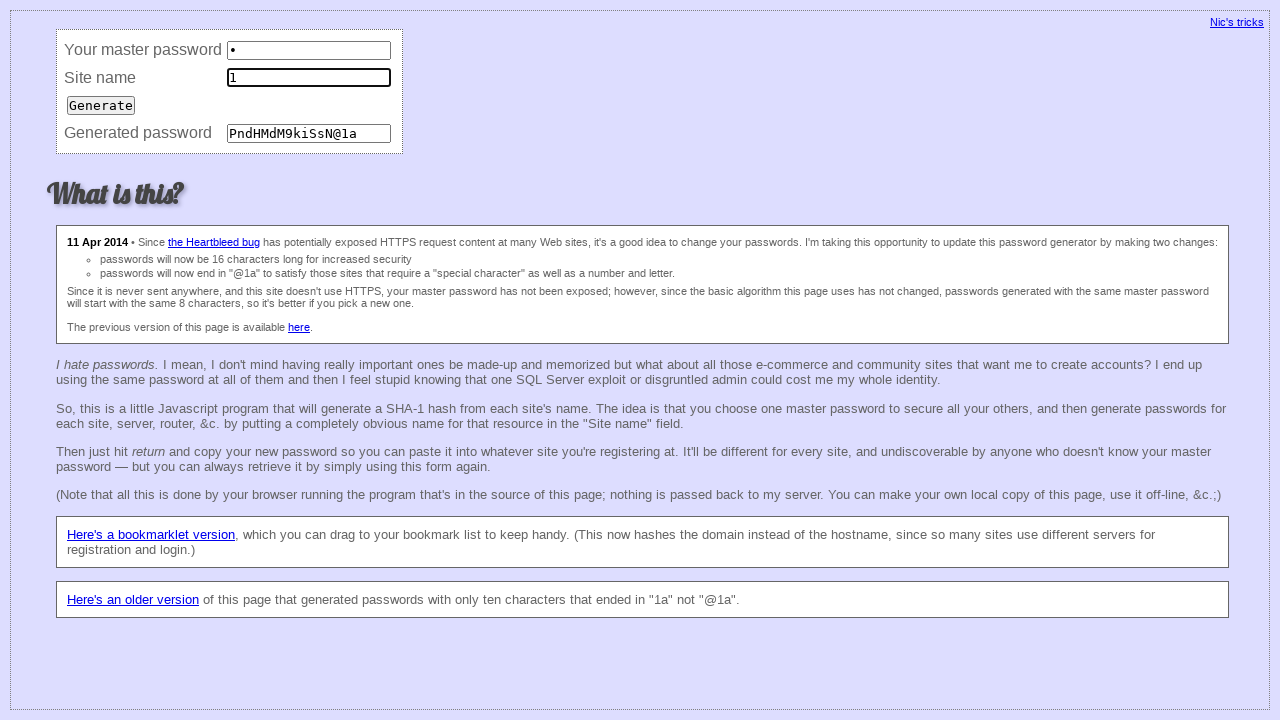

Pressed Enter to submit password generation (iteration 126) on input[name='site']
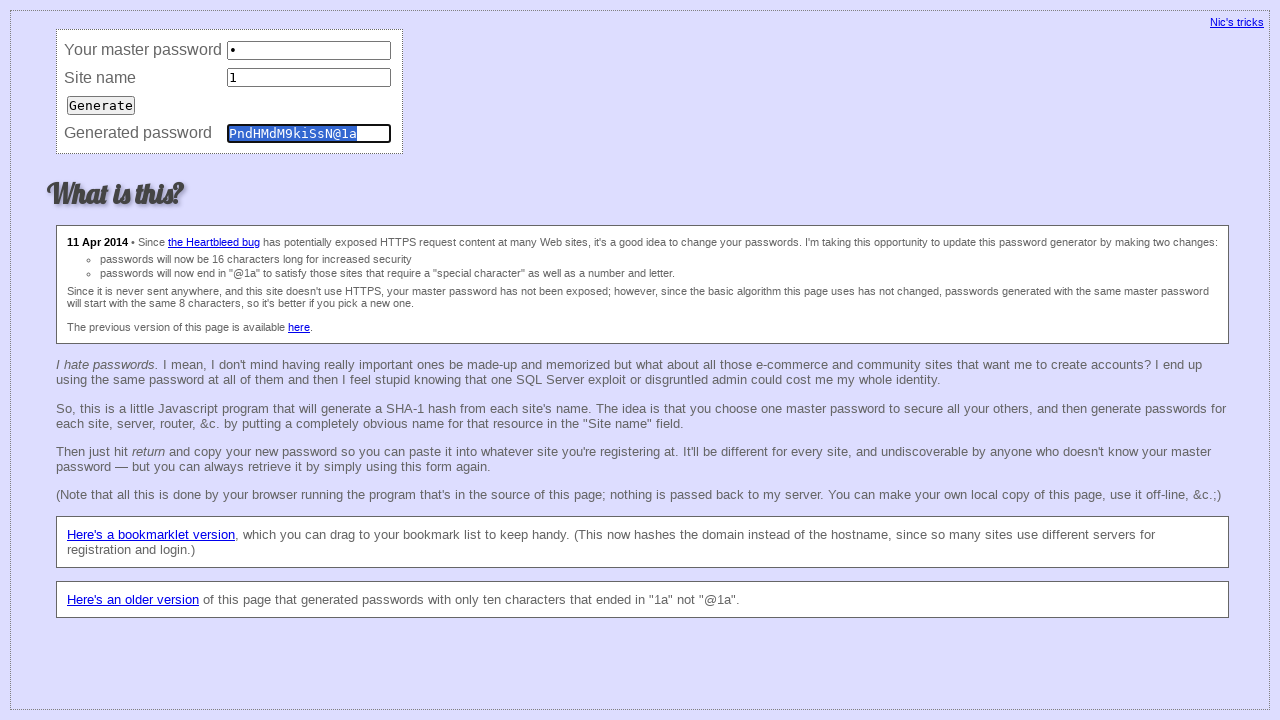

Filled master field with '1' (iteration 127) on input[name='master']
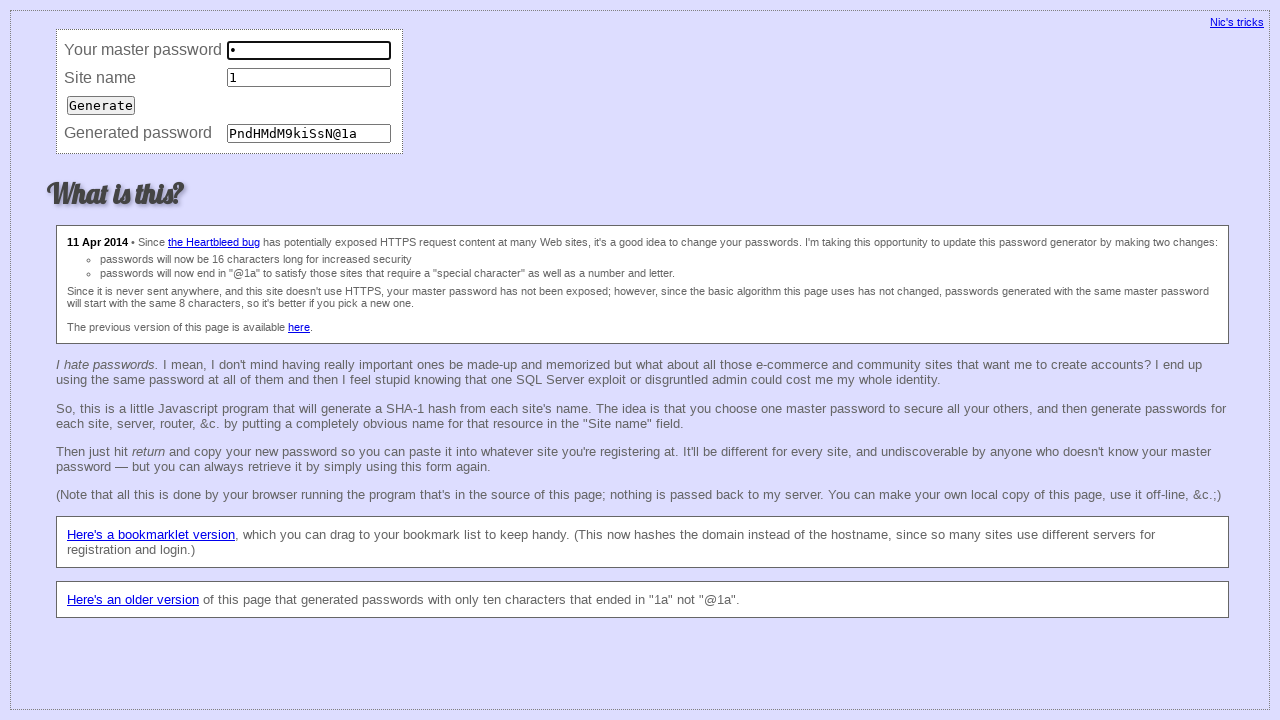

Filled site field with '1' (iteration 127) on input[name='site']
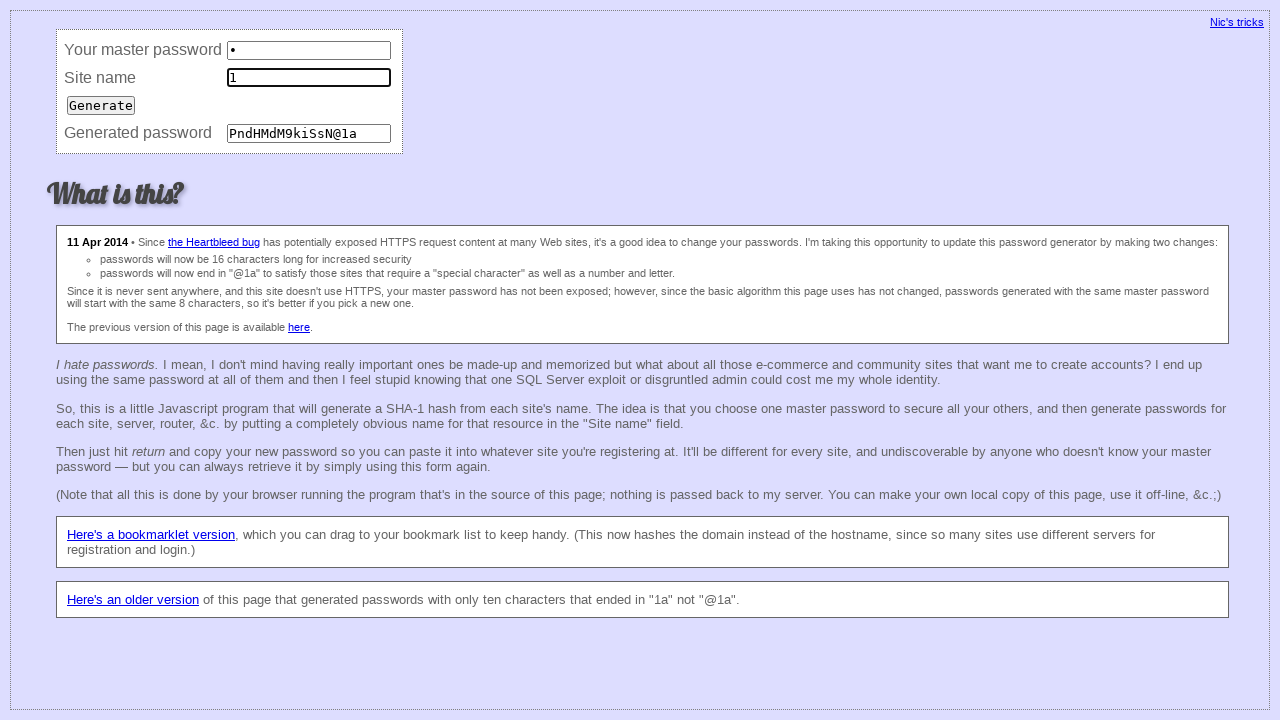

Pressed Enter to submit password generation (iteration 127) on input[name='site']
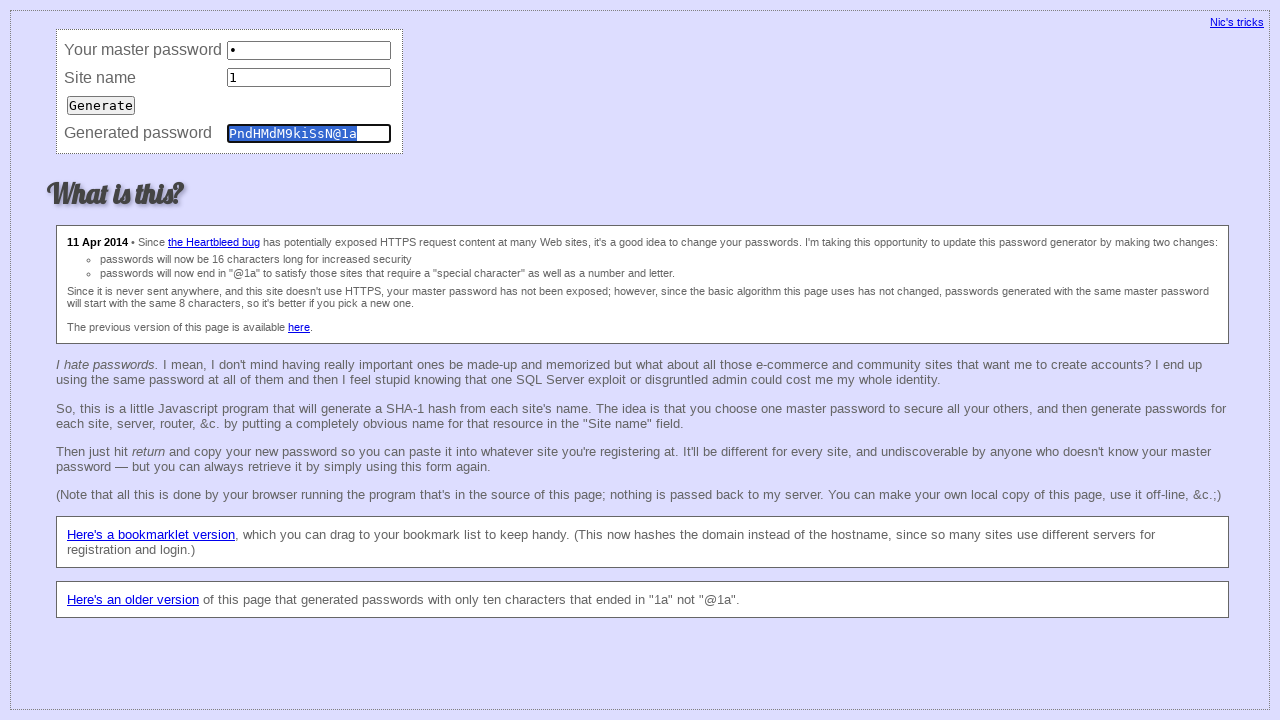

Filled master field with '1' (iteration 128) on input[name='master']
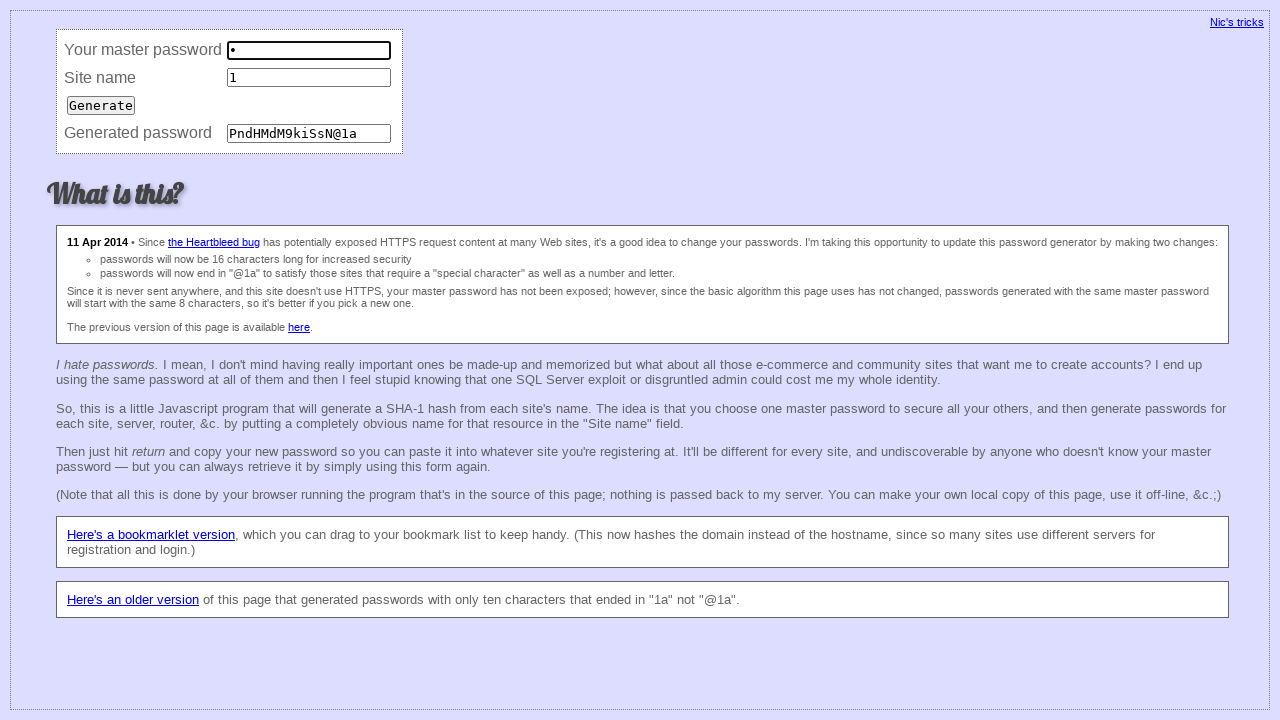

Filled site field with '1' (iteration 128) on input[name='site']
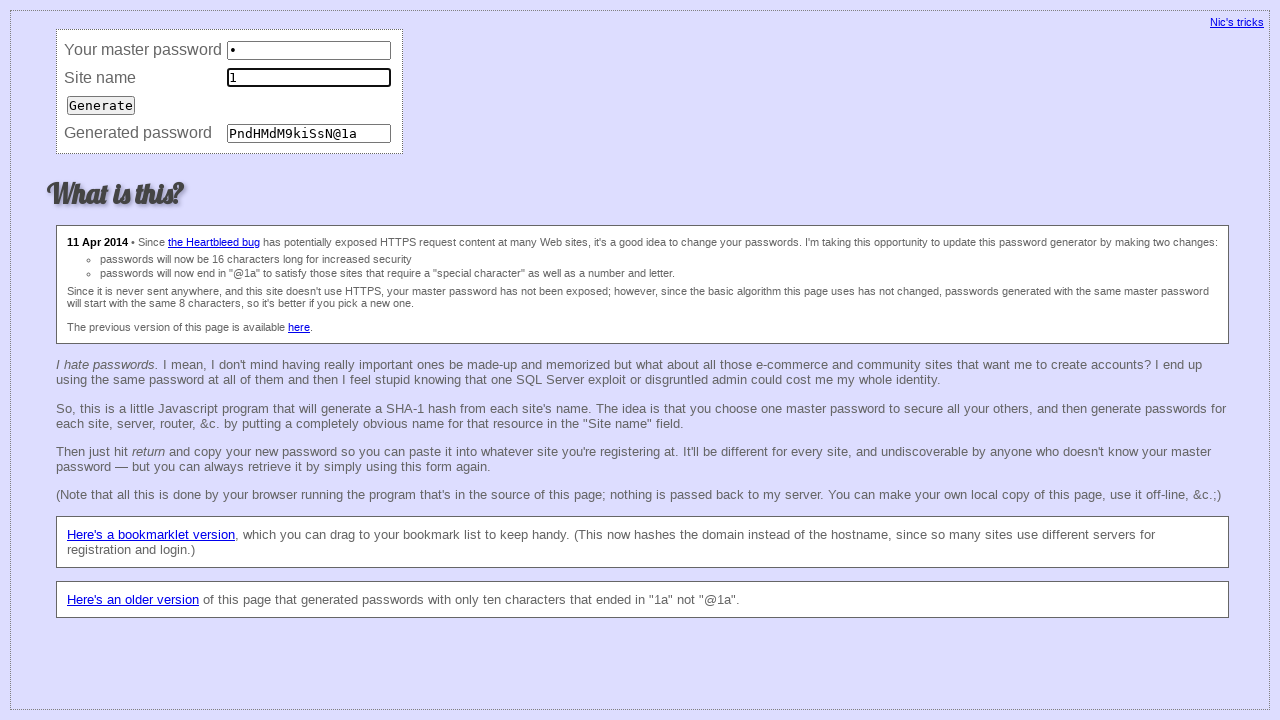

Pressed Enter to submit password generation (iteration 128) on input[name='site']
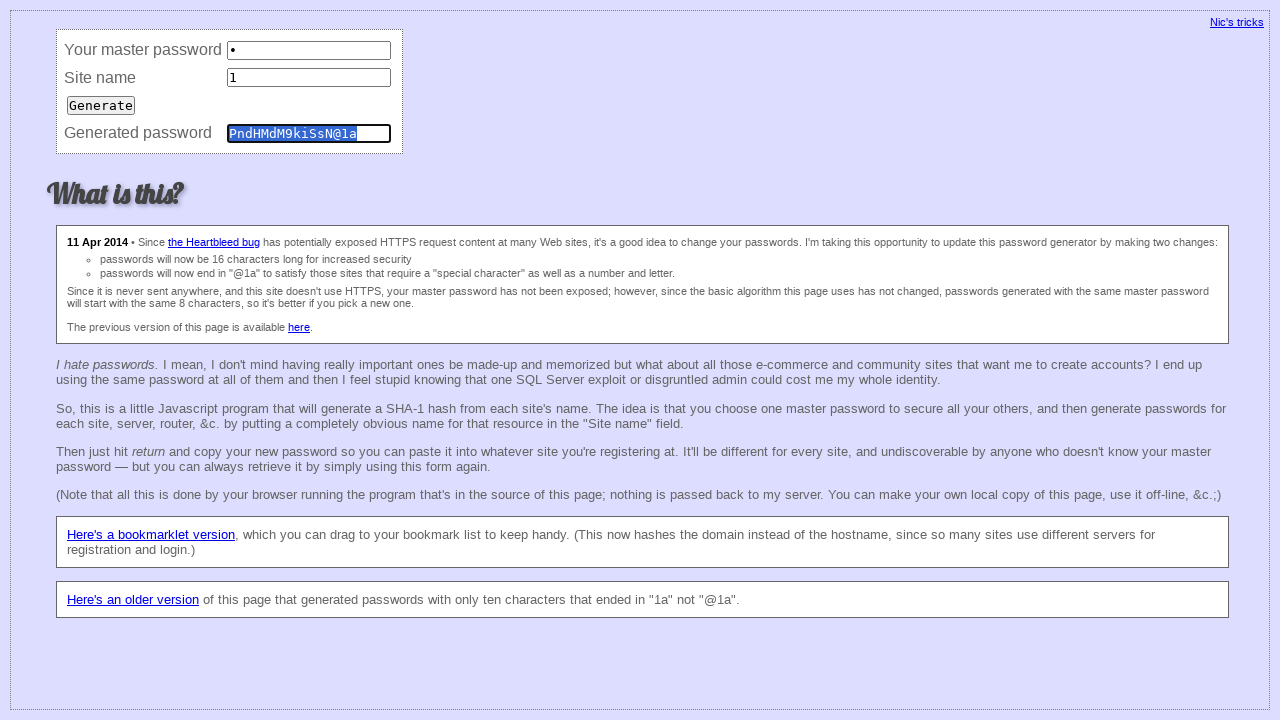

Filled master field with '1' (iteration 129) on input[name='master']
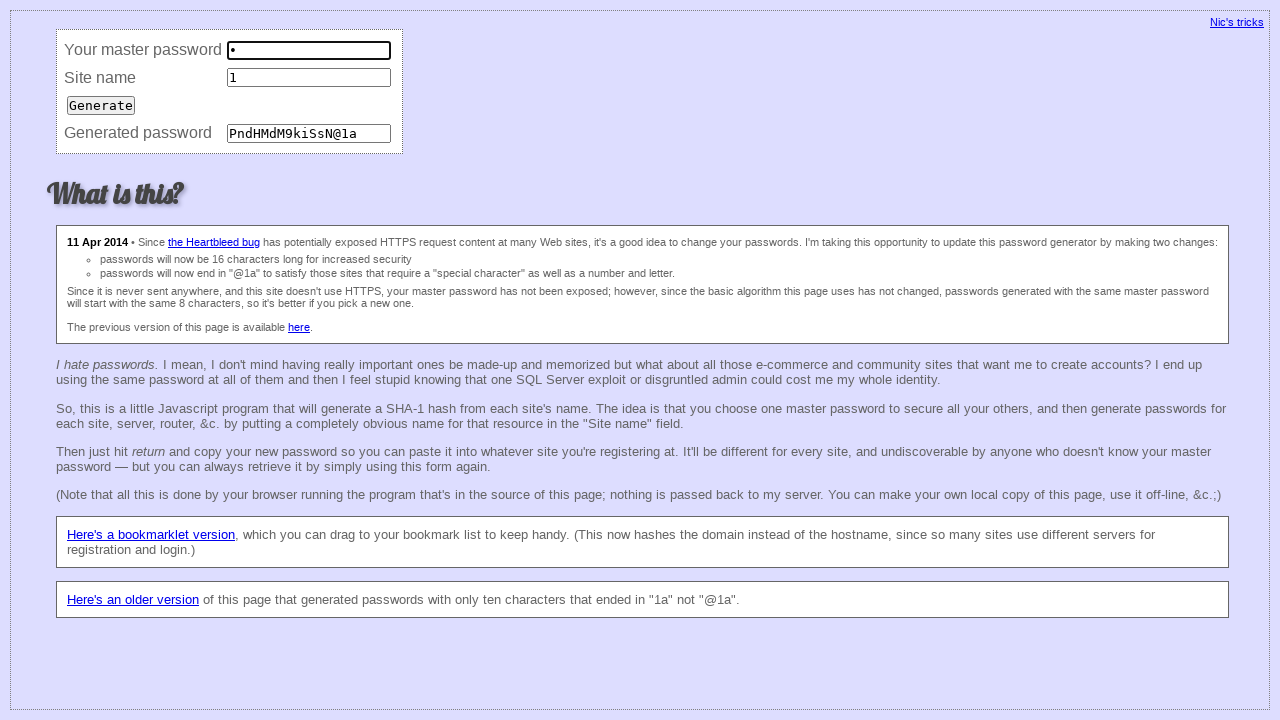

Filled site field with '1' (iteration 129) on input[name='site']
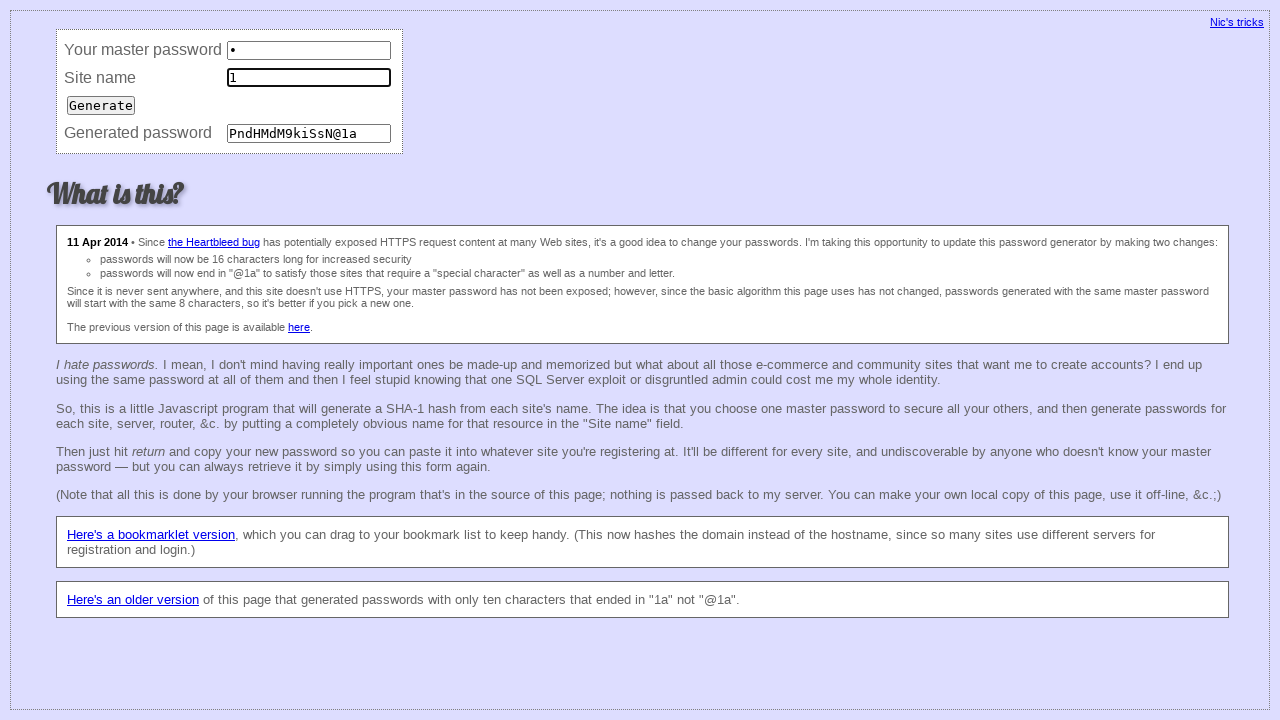

Pressed Enter to submit password generation (iteration 129) on input[name='site']
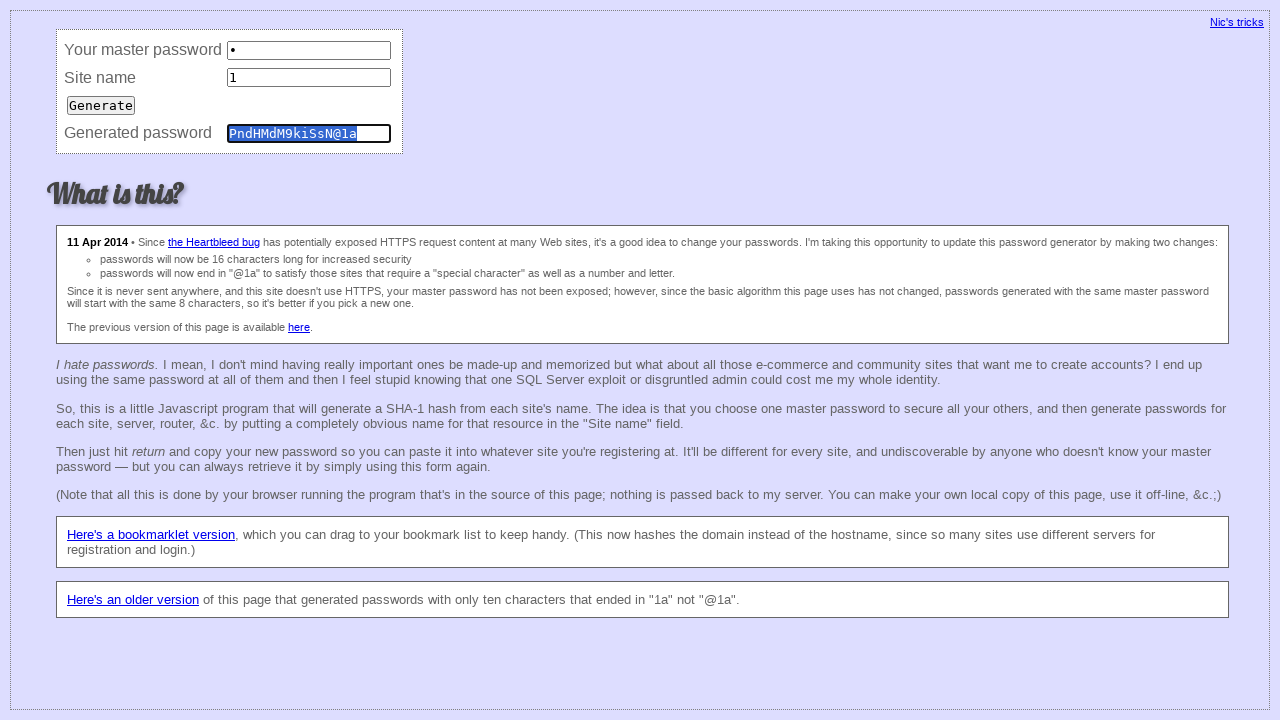

Filled master field with '1' (iteration 130) on input[name='master']
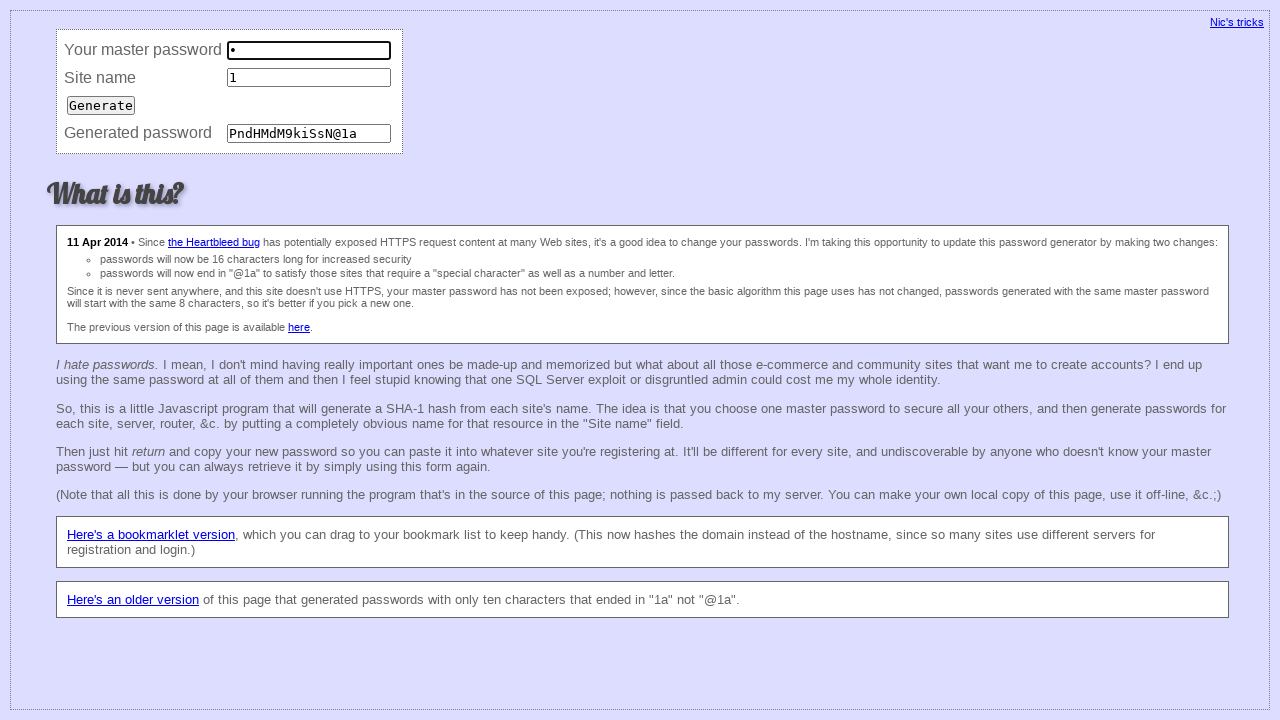

Filled site field with '1' (iteration 130) on input[name='site']
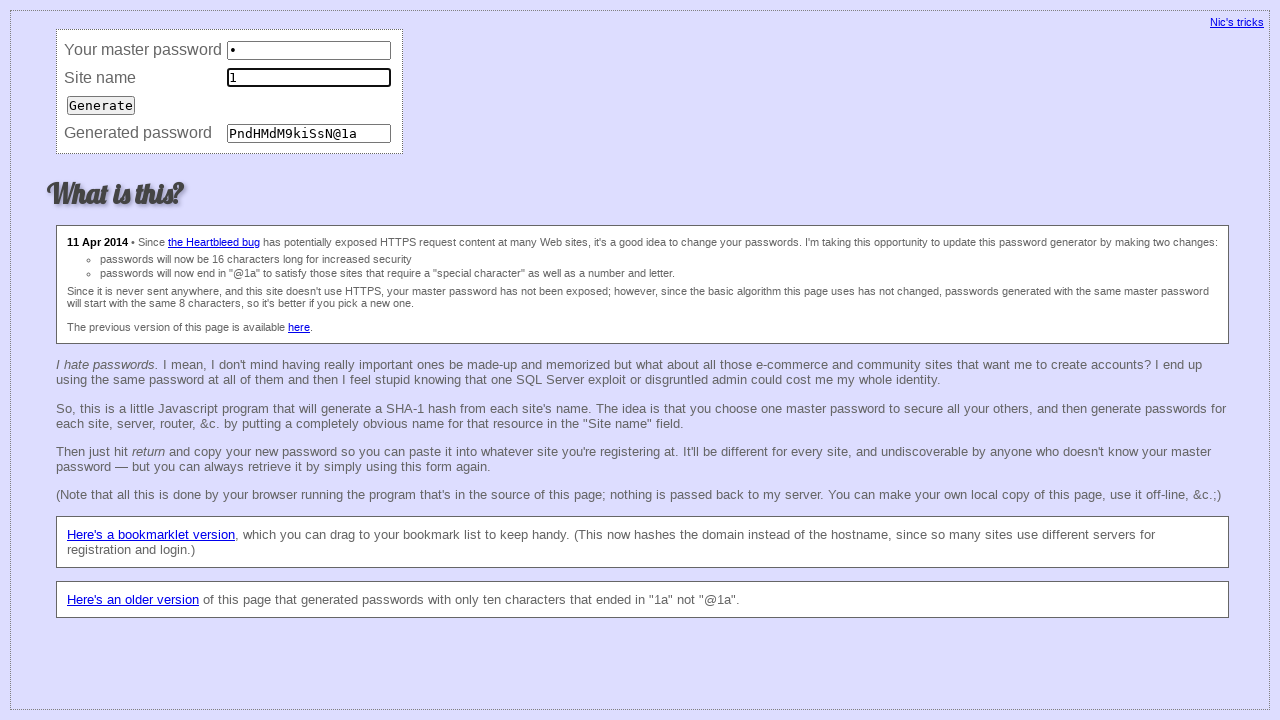

Pressed Enter to submit password generation (iteration 130) on input[name='site']
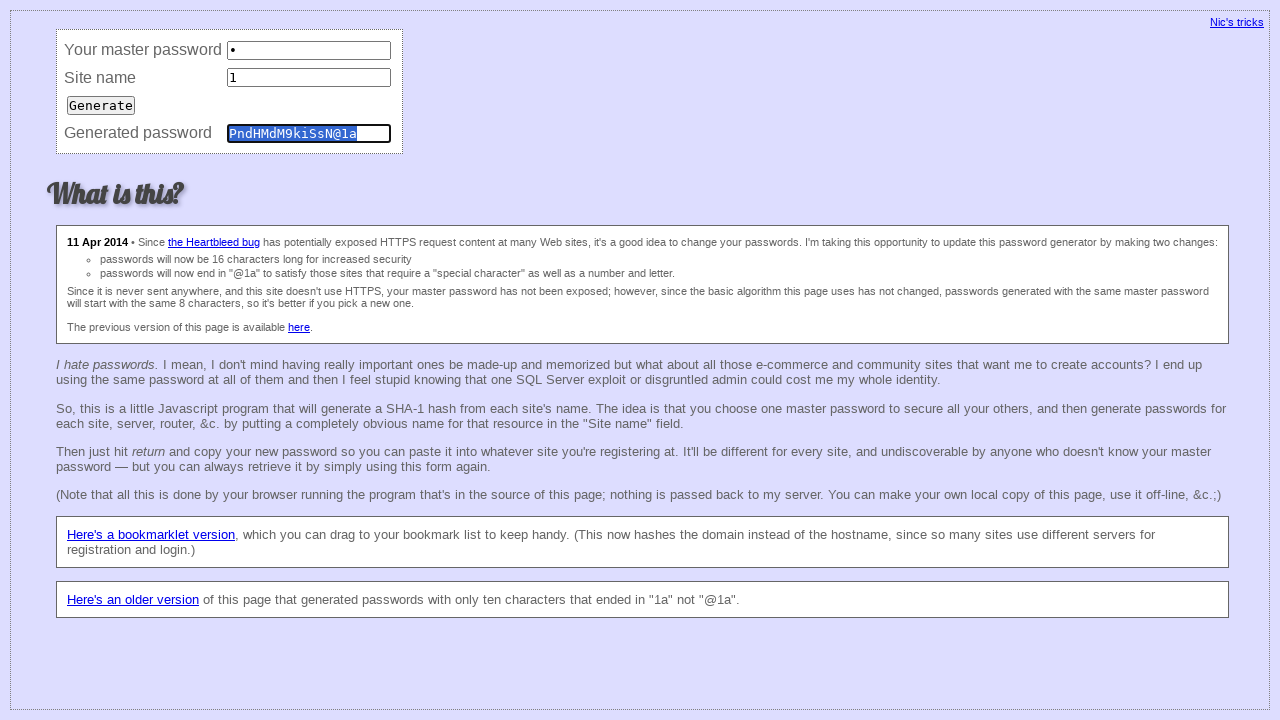

Filled master field with '1' (iteration 131) on input[name='master']
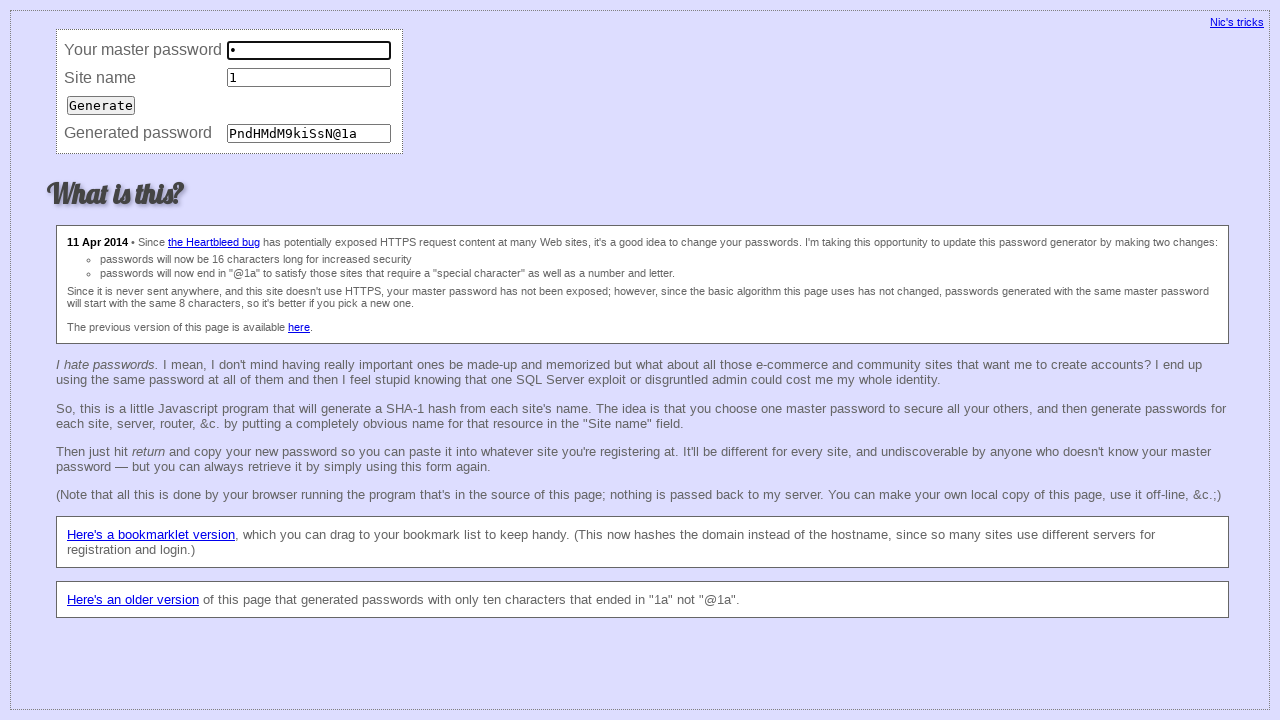

Filled site field with '1' (iteration 131) on input[name='site']
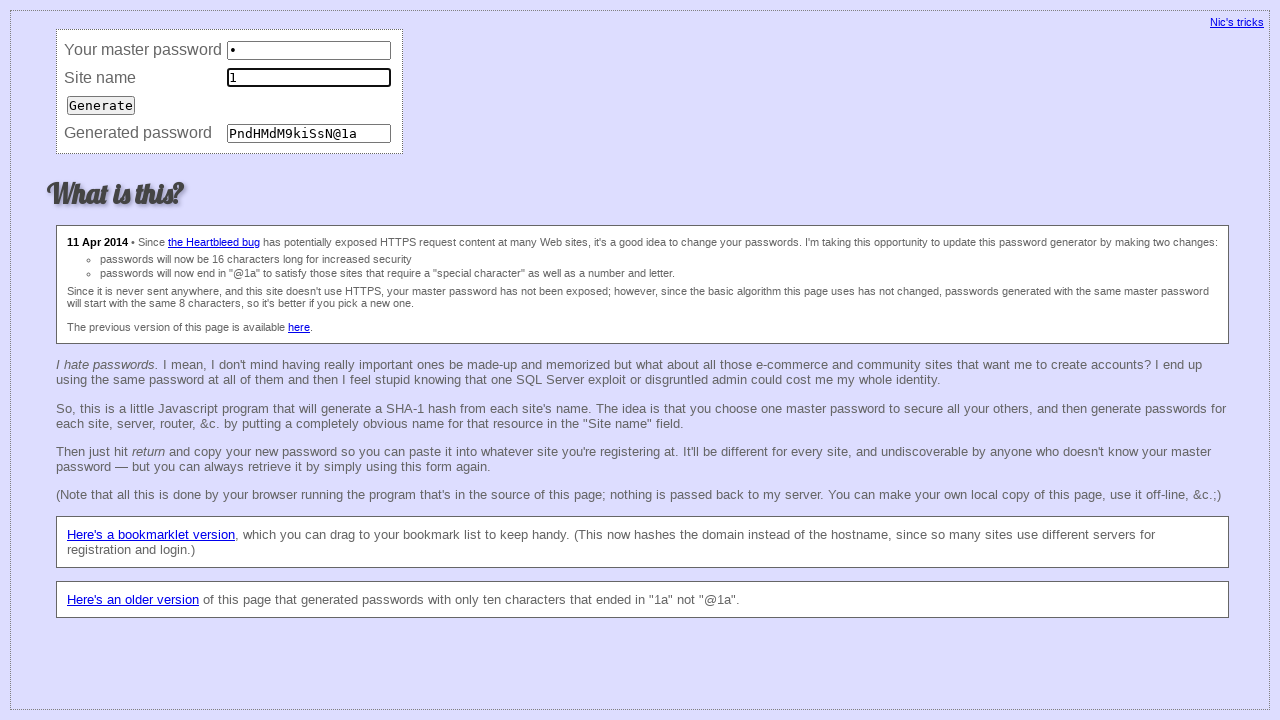

Pressed Enter to submit password generation (iteration 131) on input[name='site']
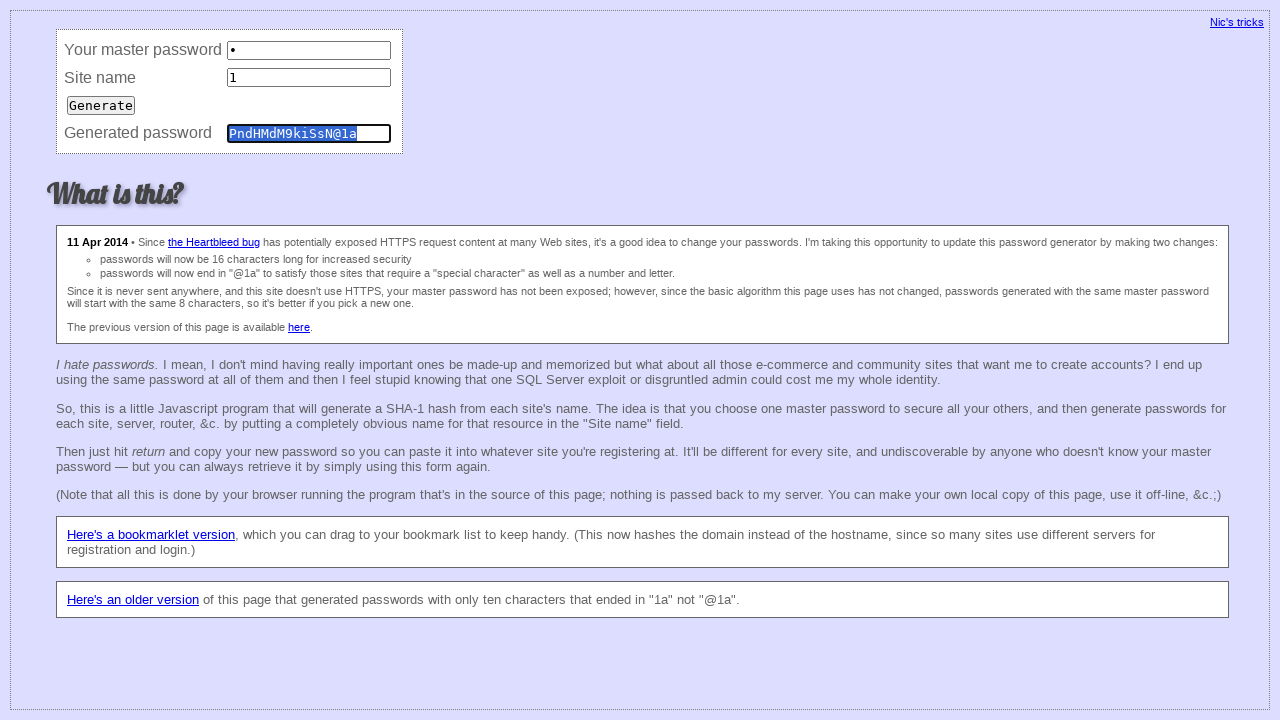

Filled master field with '1' (iteration 132) on input[name='master']
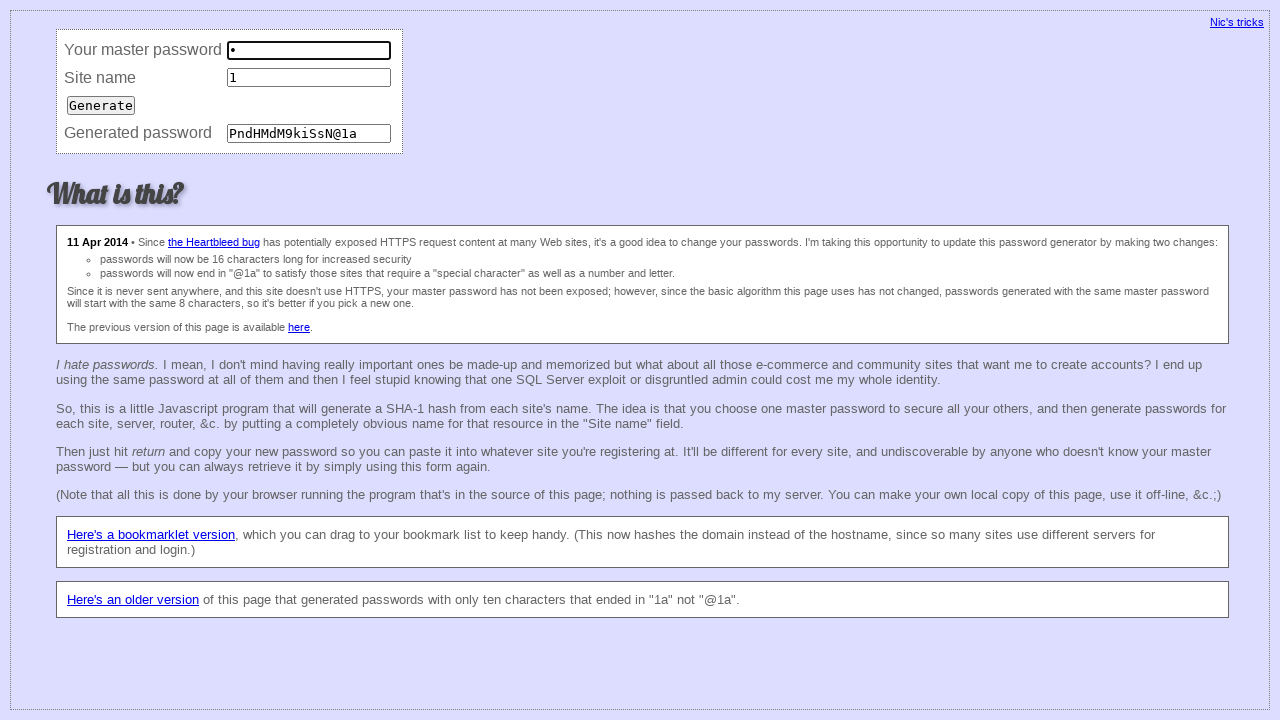

Filled site field with '1' (iteration 132) on input[name='site']
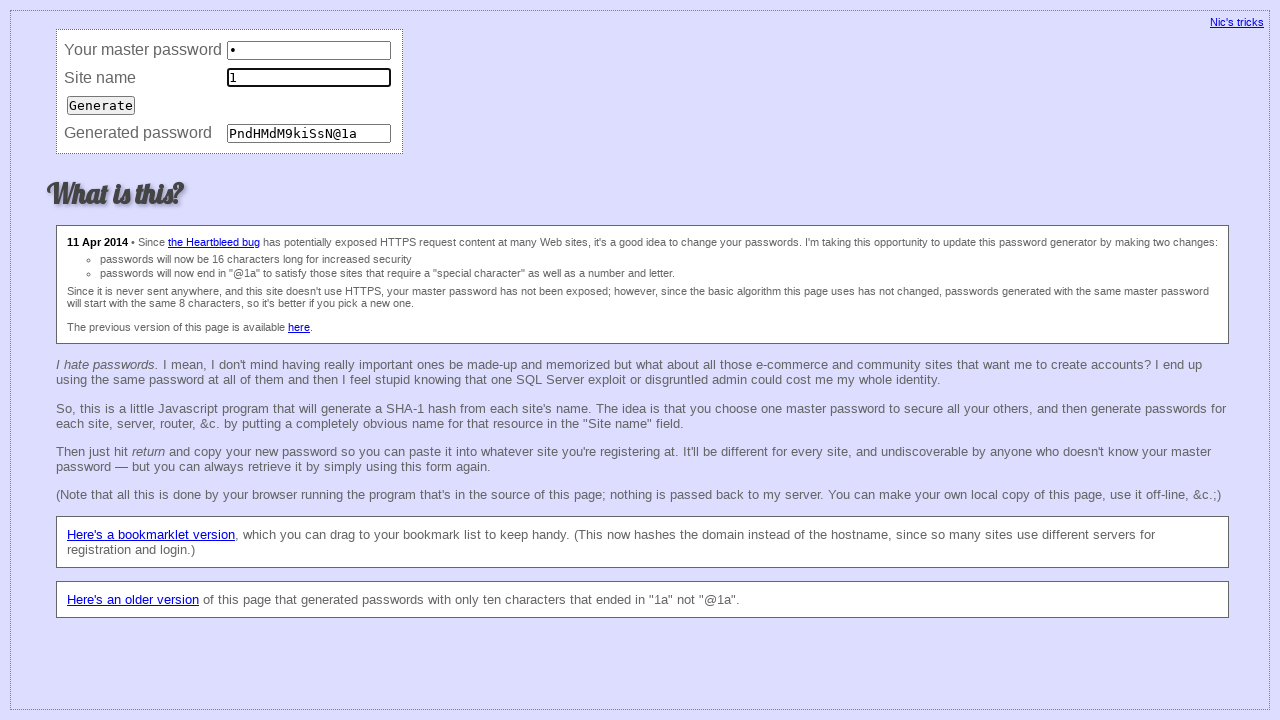

Pressed Enter to submit password generation (iteration 132) on input[name='site']
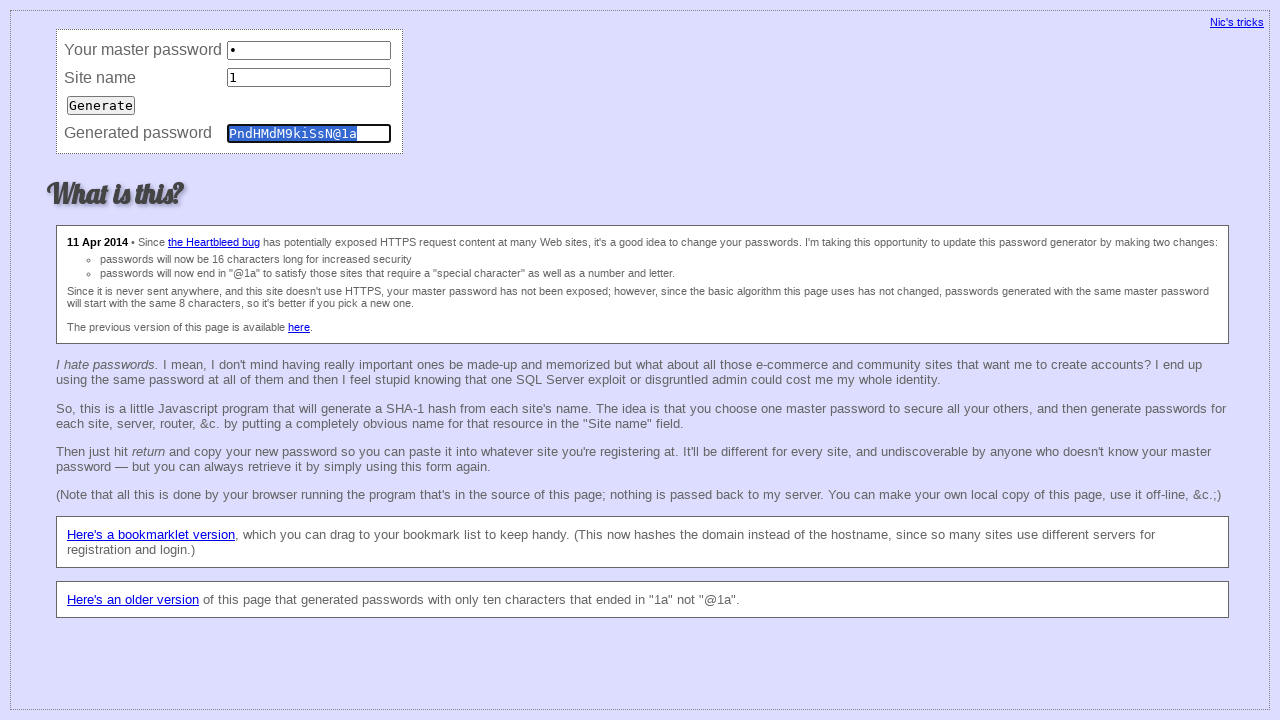

Filled master field with '1' (iteration 133) on input[name='master']
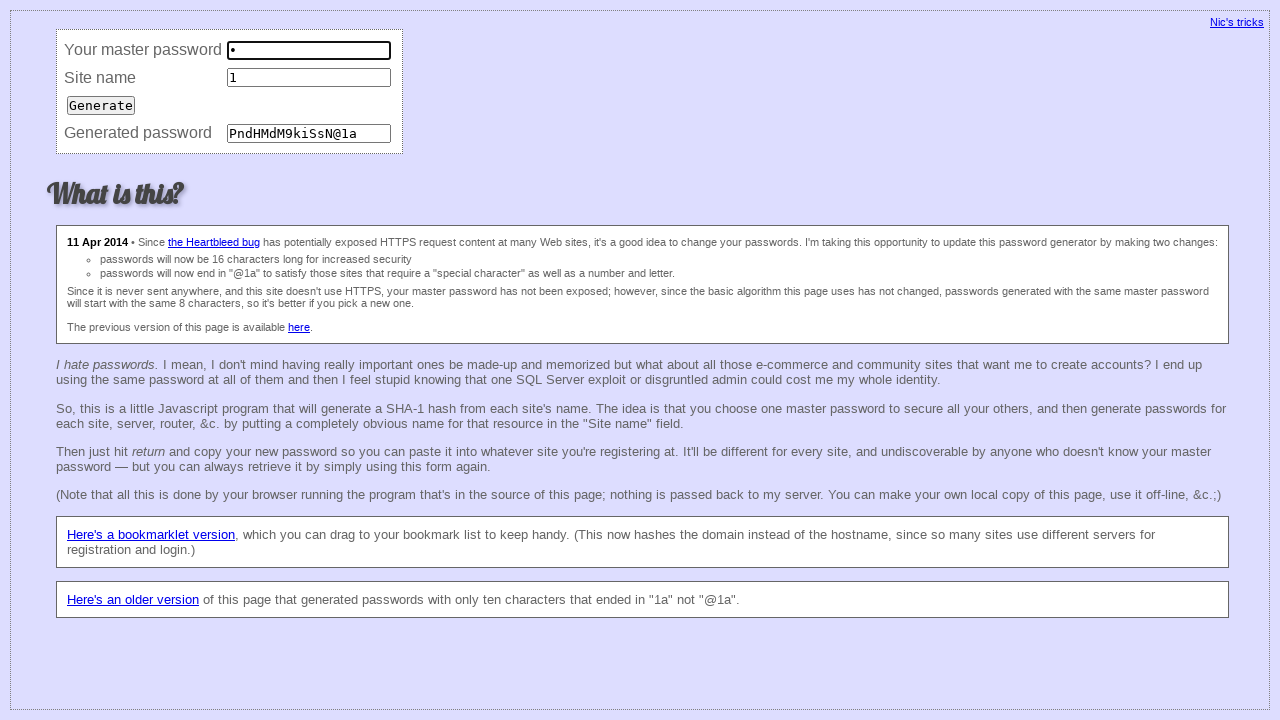

Filled site field with '1' (iteration 133) on input[name='site']
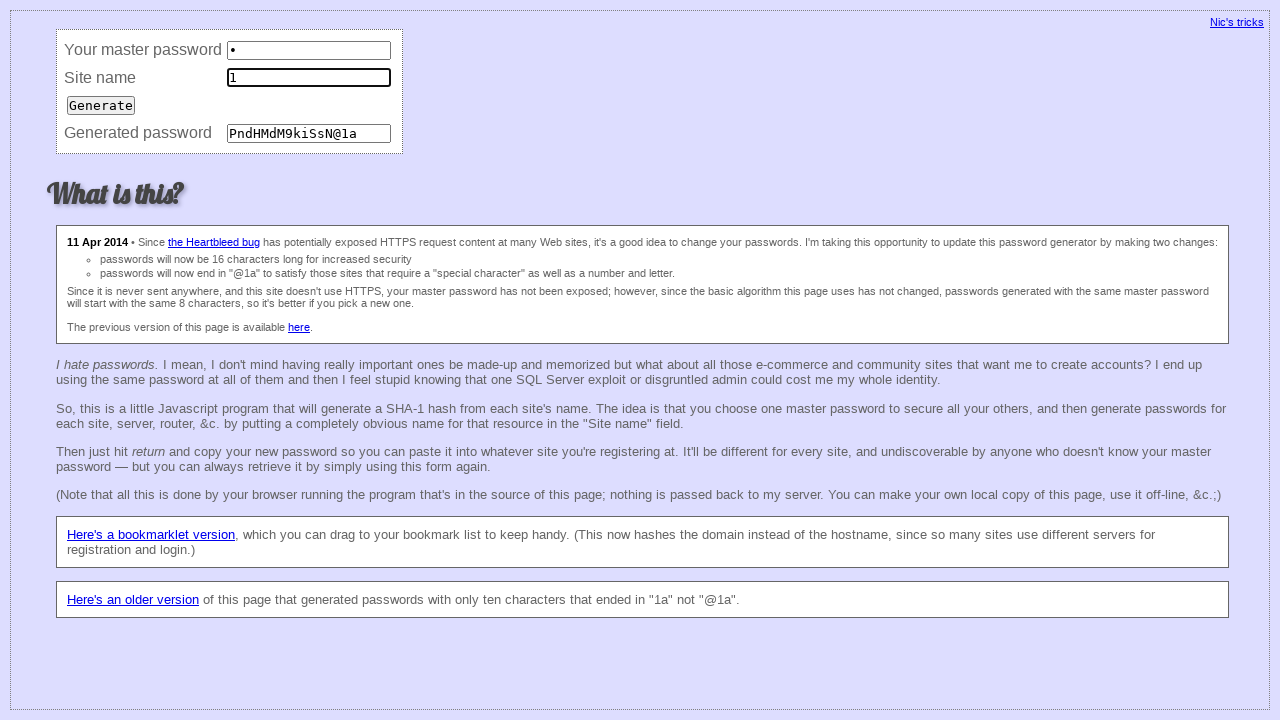

Pressed Enter to submit password generation (iteration 133) on input[name='site']
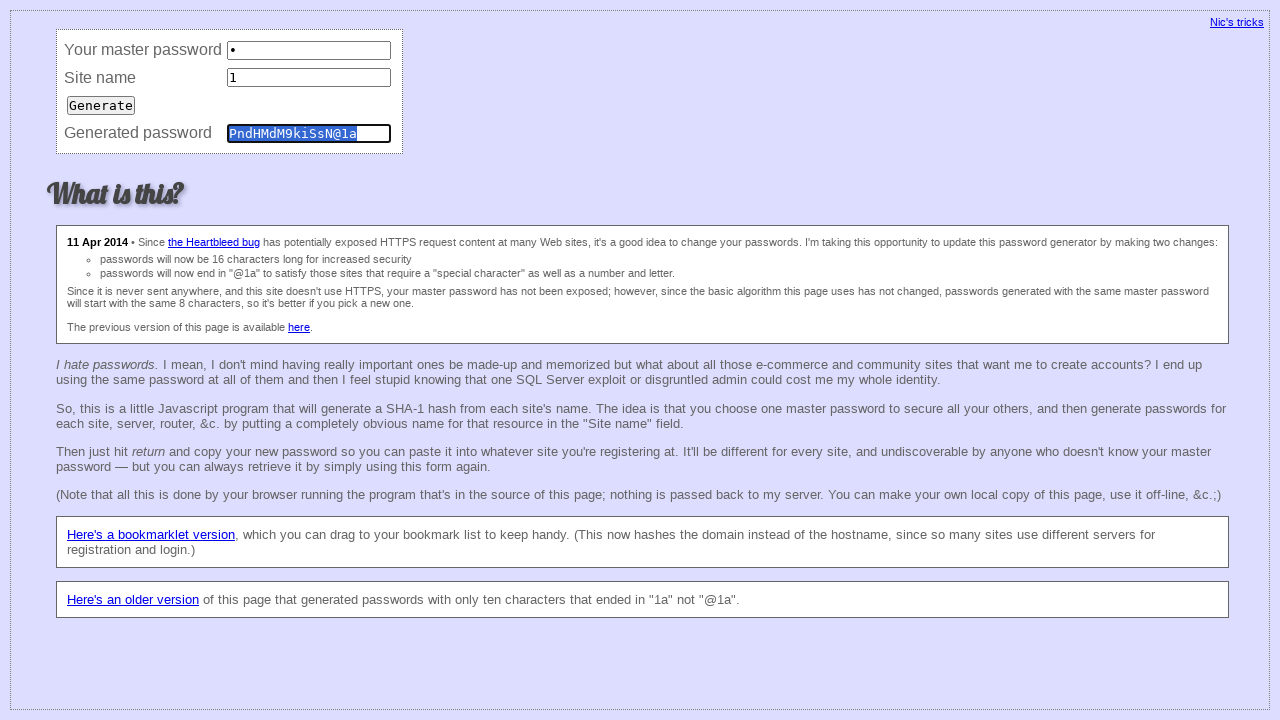

Filled master field with '1' (iteration 134) on input[name='master']
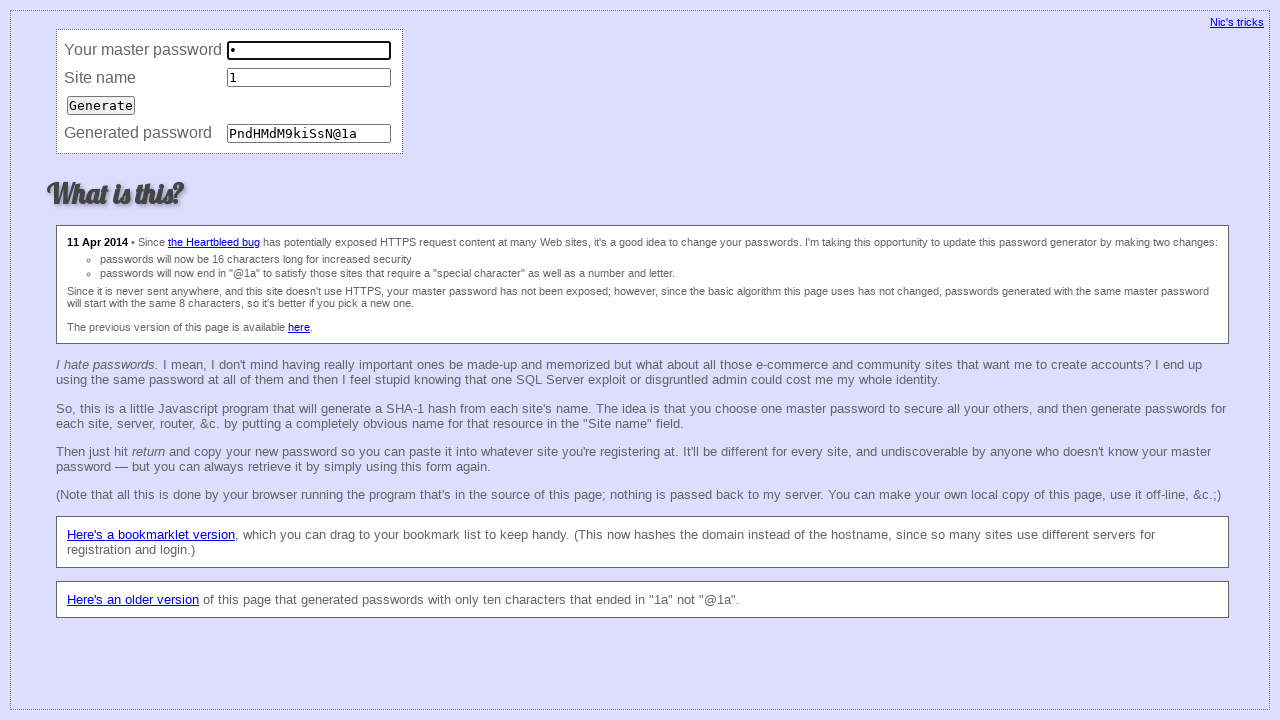

Filled site field with '1' (iteration 134) on input[name='site']
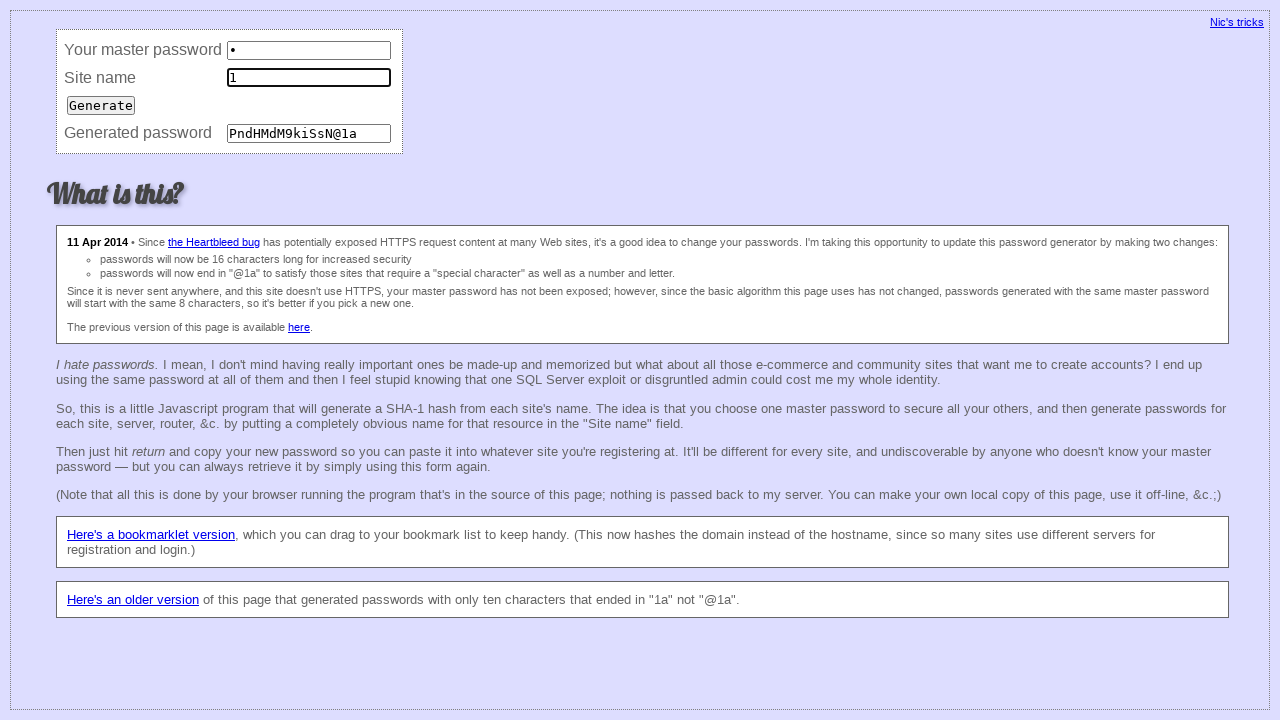

Pressed Enter to submit password generation (iteration 134) on input[name='site']
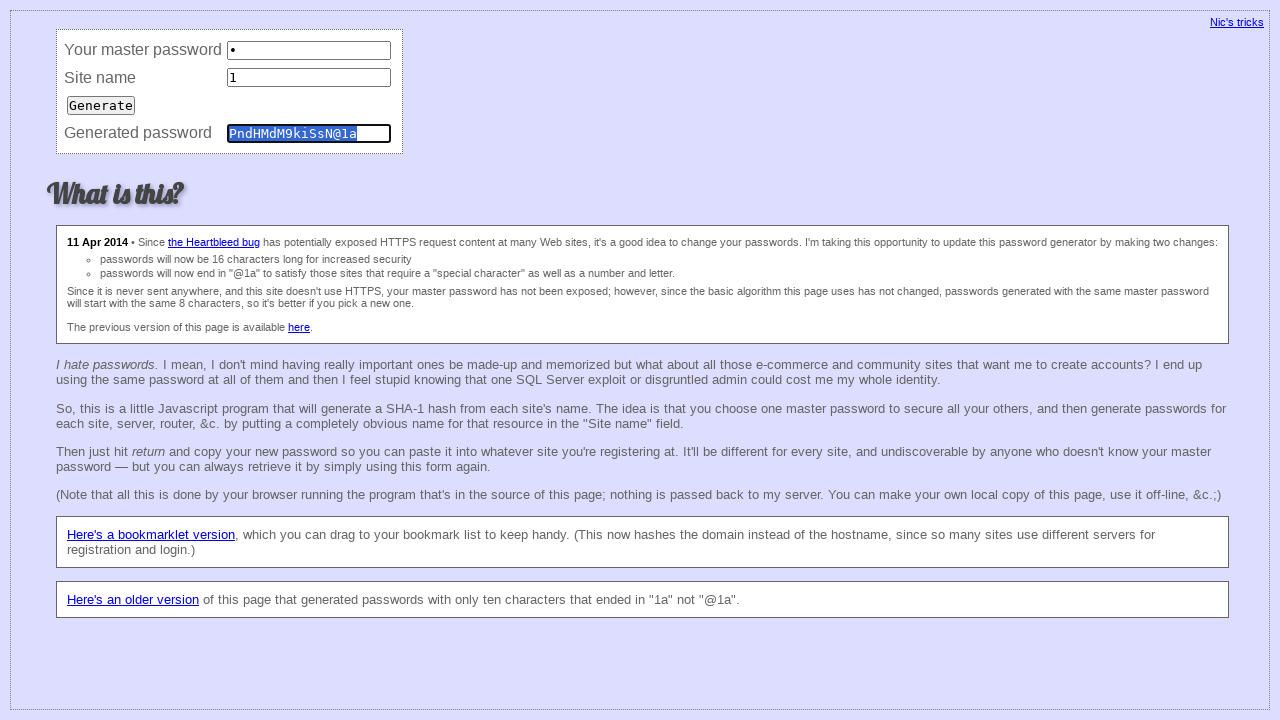

Filled master field with '1' (iteration 135) on input[name='master']
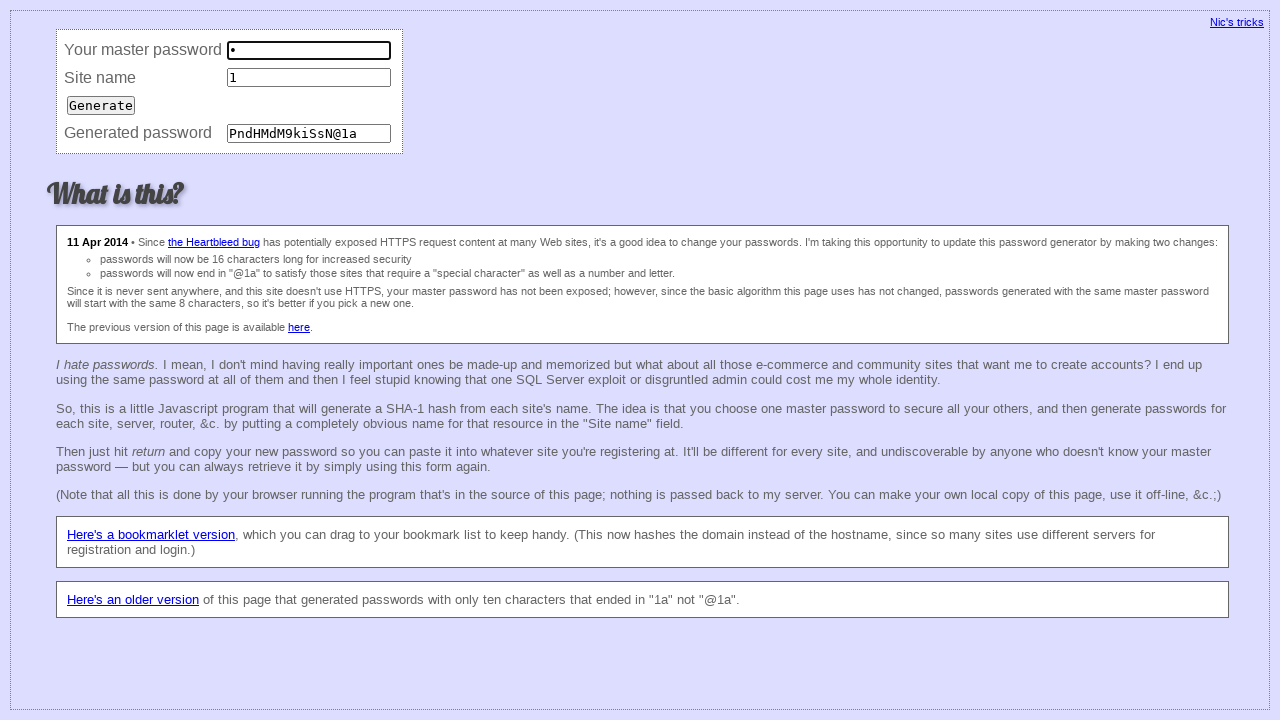

Filled site field with '1' (iteration 135) on input[name='site']
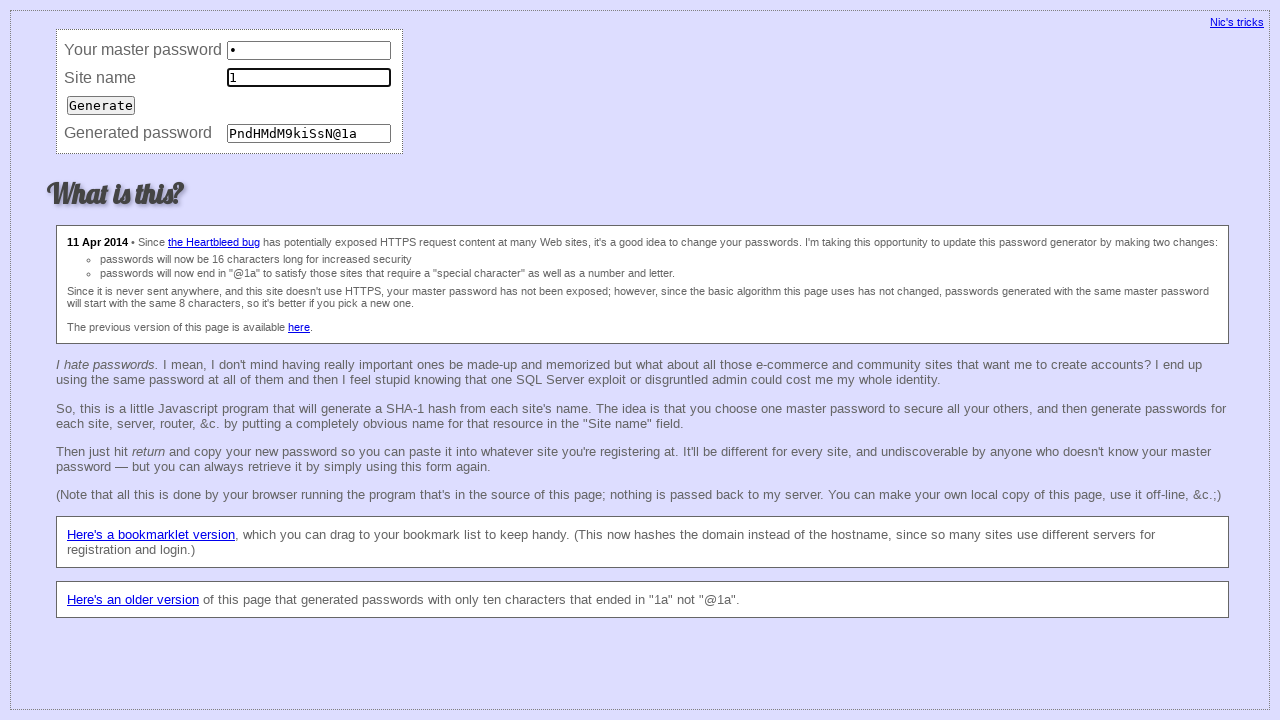

Pressed Enter to submit password generation (iteration 135) on input[name='site']
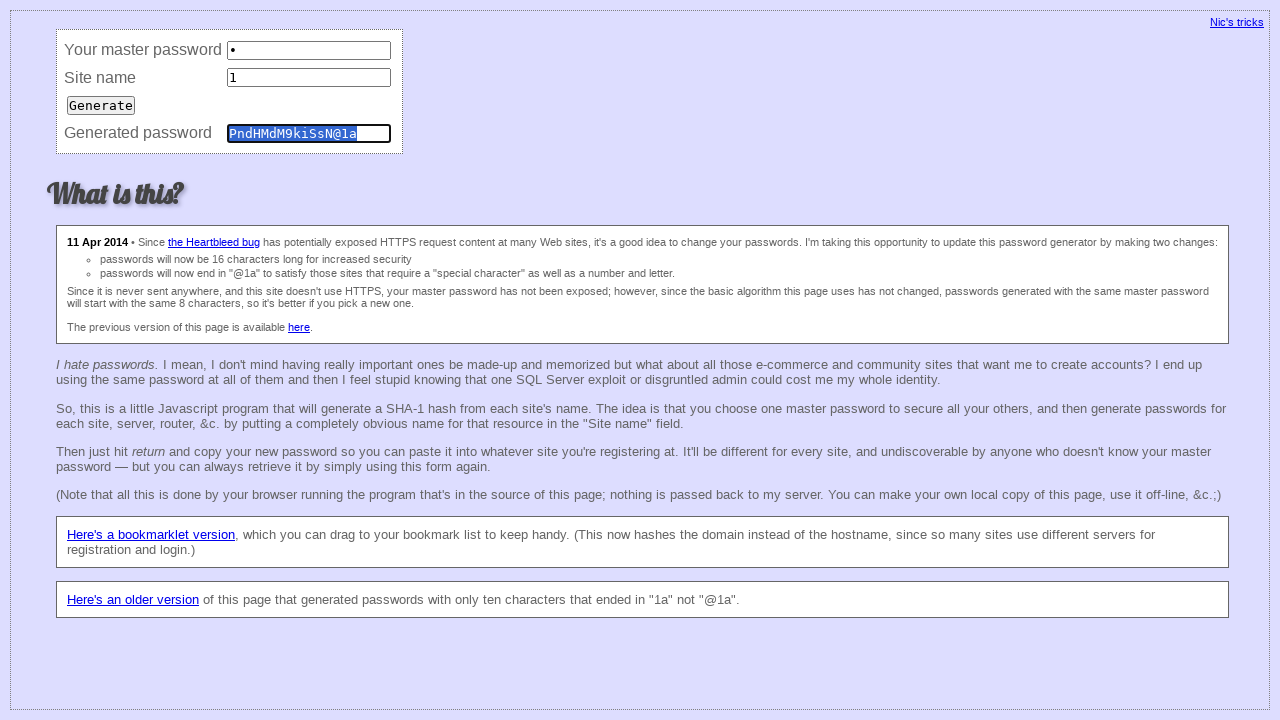

Filled master field with '1' (iteration 136) on input[name='master']
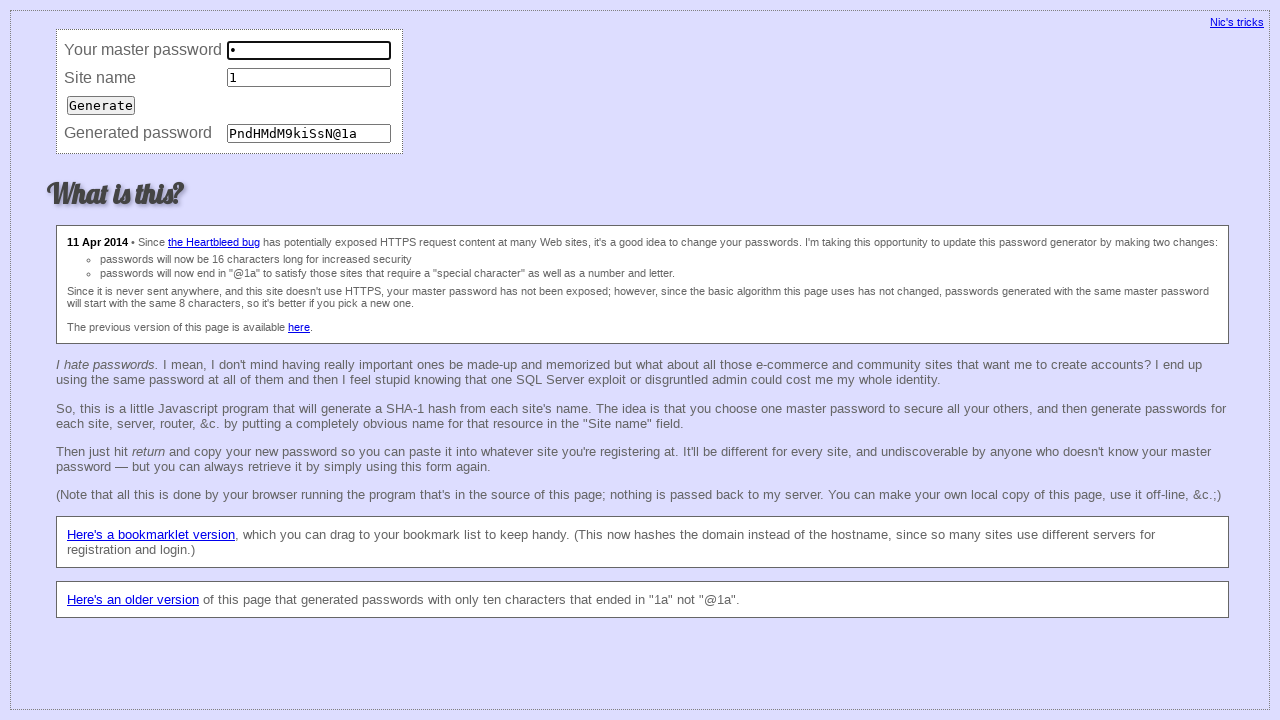

Filled site field with '1' (iteration 136) on input[name='site']
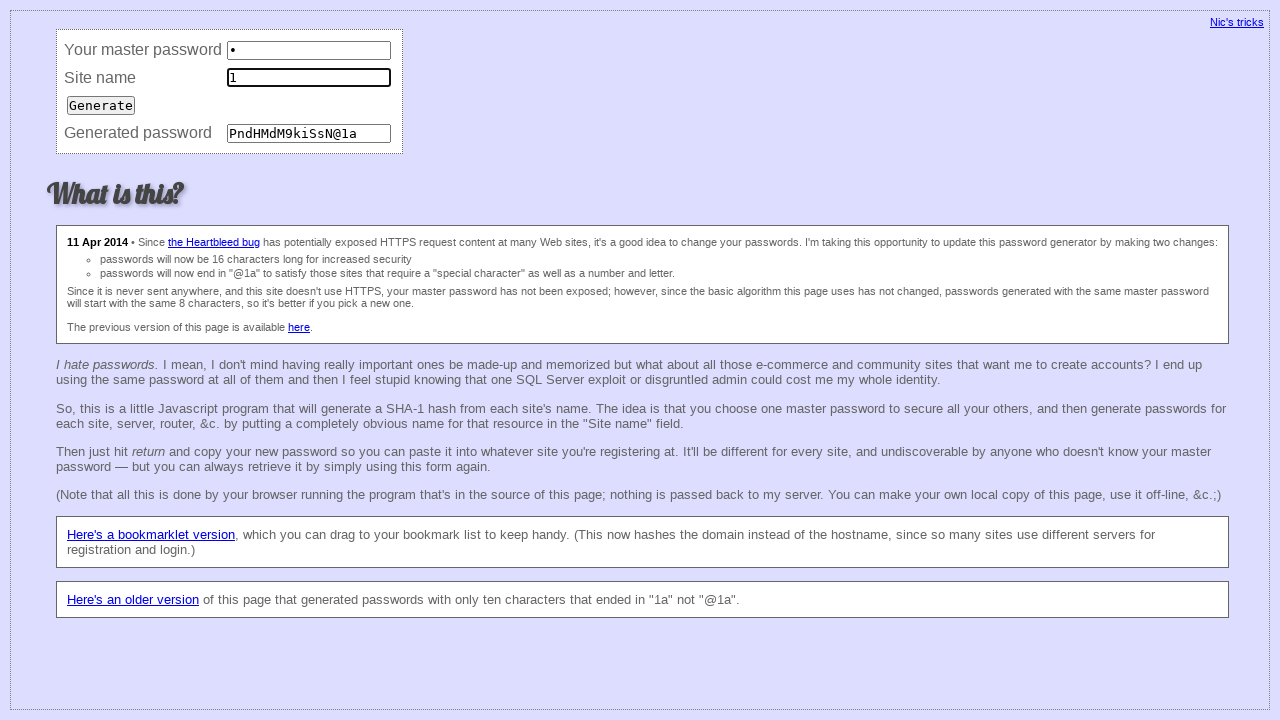

Pressed Enter to submit password generation (iteration 136) on input[name='site']
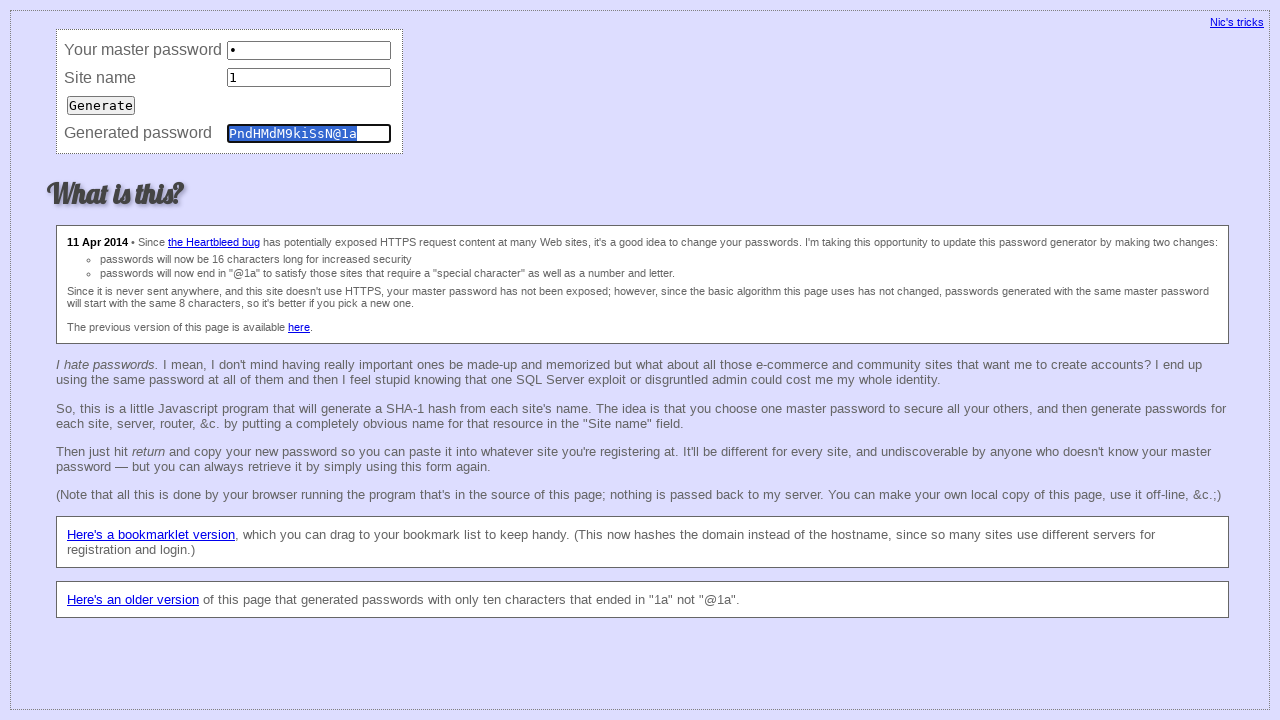

Filled master field with '1' (iteration 137) on input[name='master']
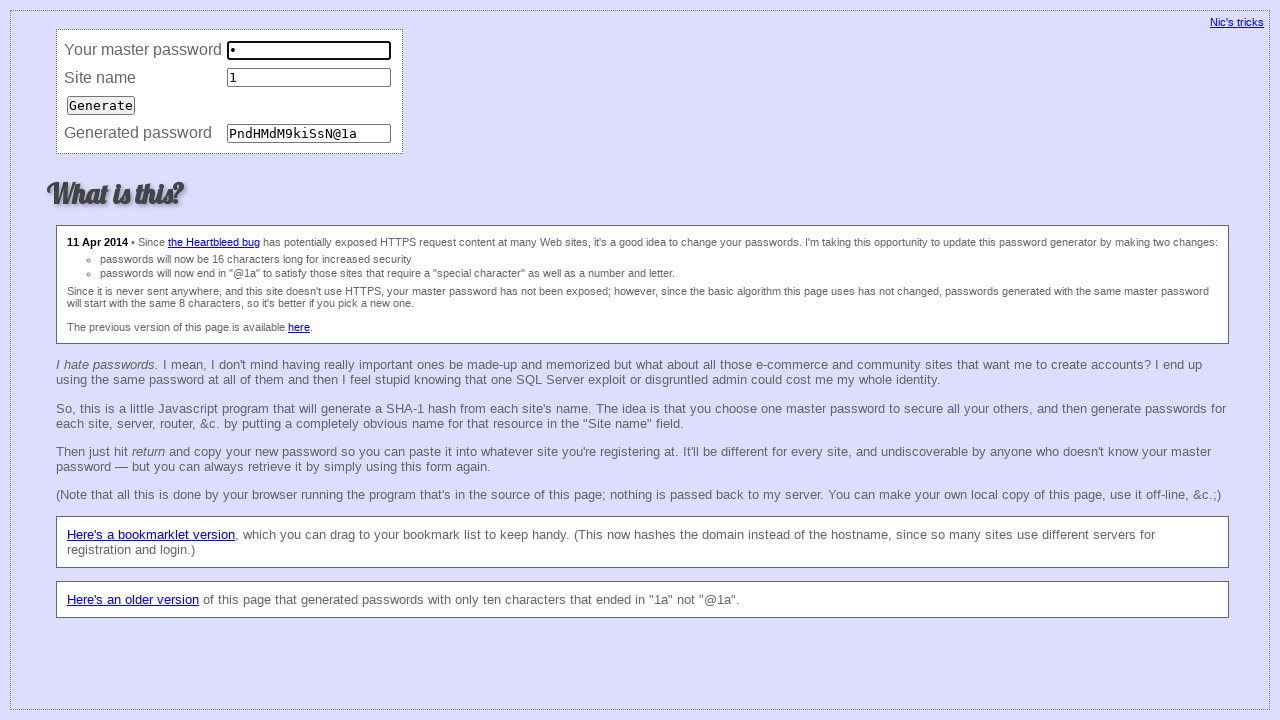

Filled site field with '1' (iteration 137) on input[name='site']
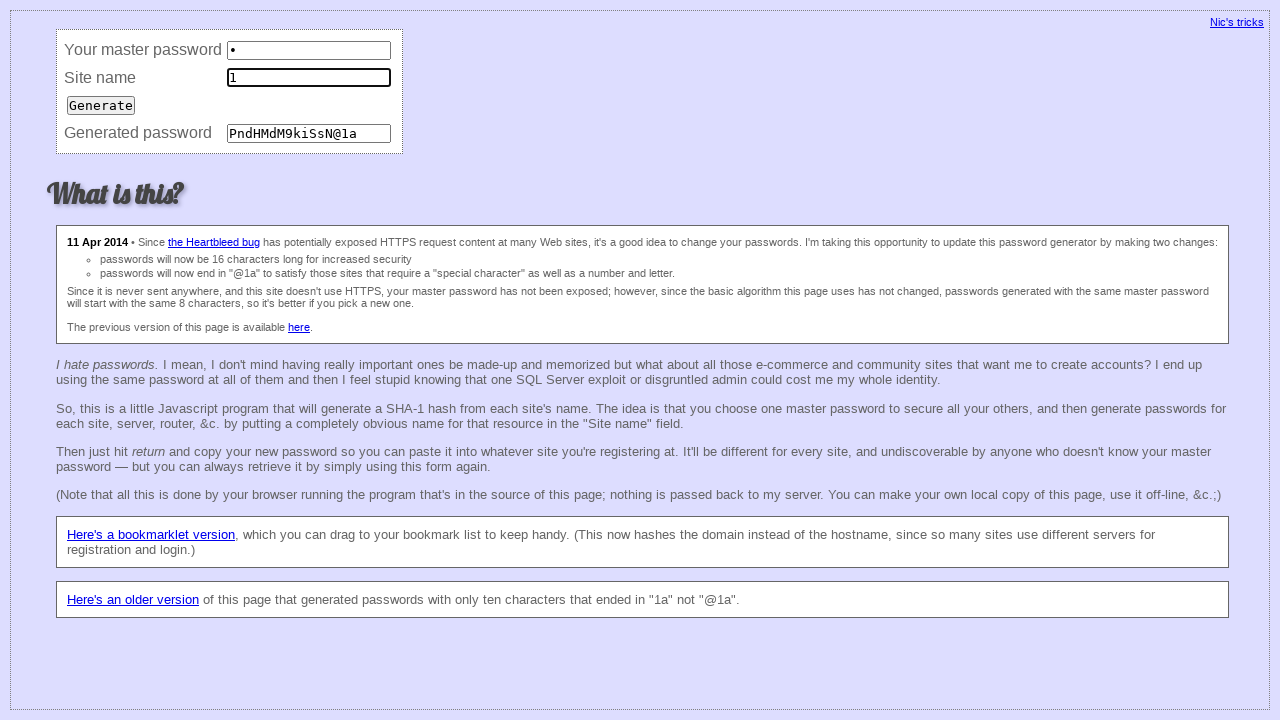

Pressed Enter to submit password generation (iteration 137) on input[name='site']
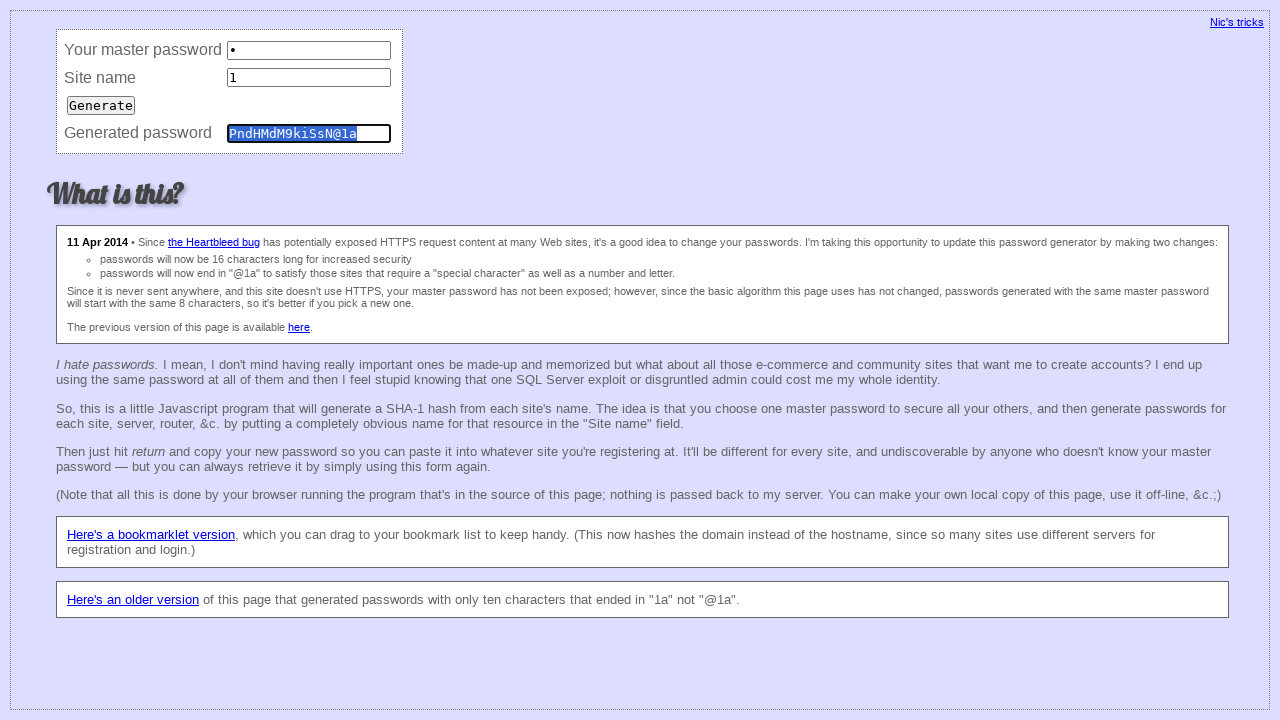

Filled master field with '1' (iteration 138) on input[name='master']
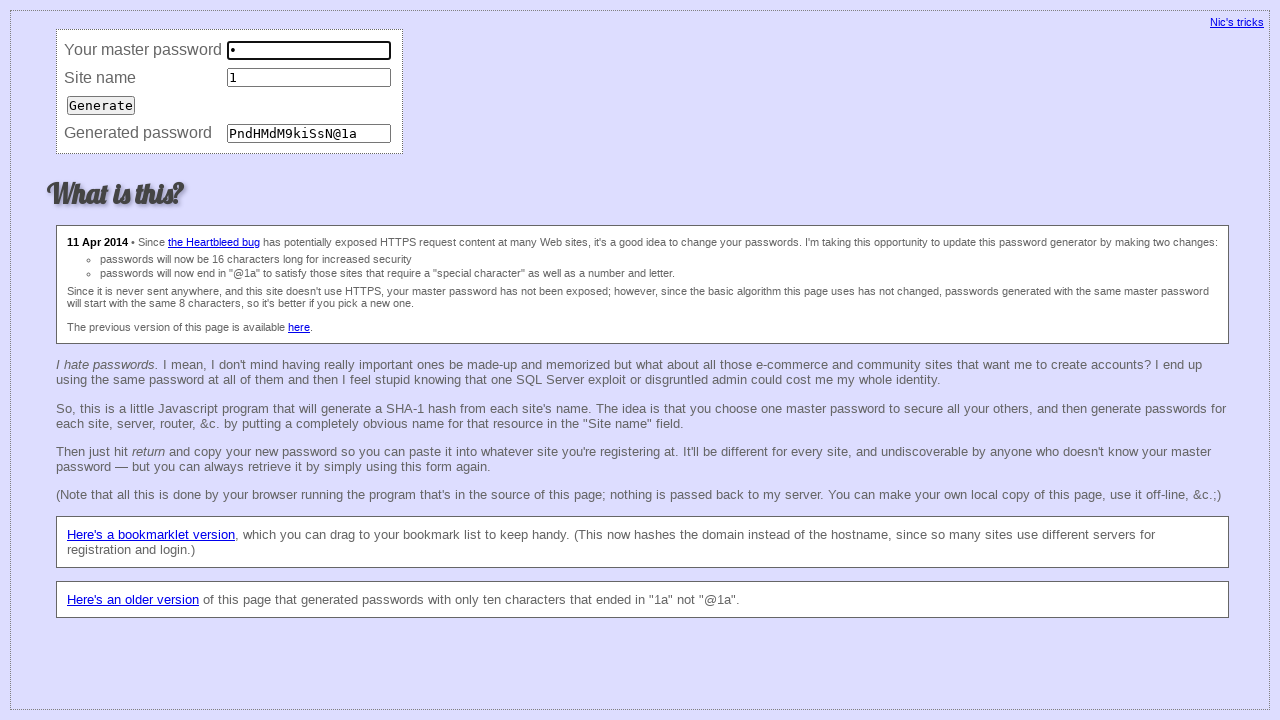

Filled site field with '1' (iteration 138) on input[name='site']
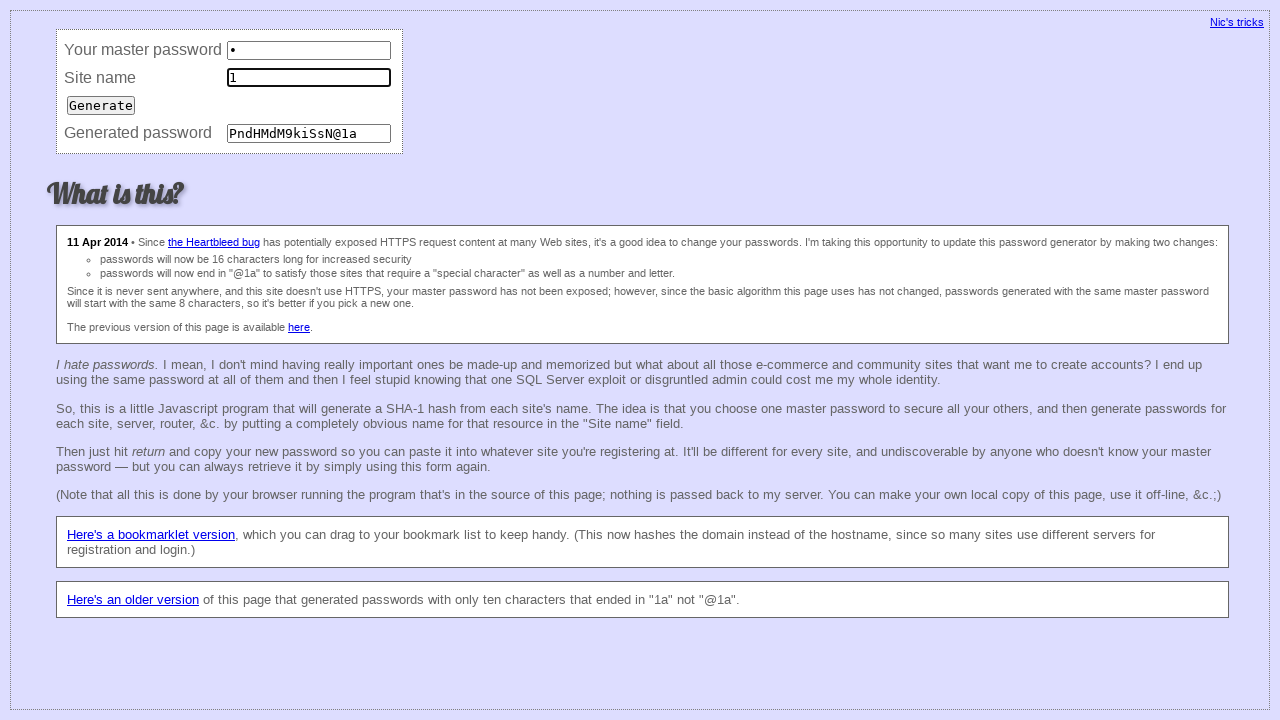

Pressed Enter to submit password generation (iteration 138) on input[name='site']
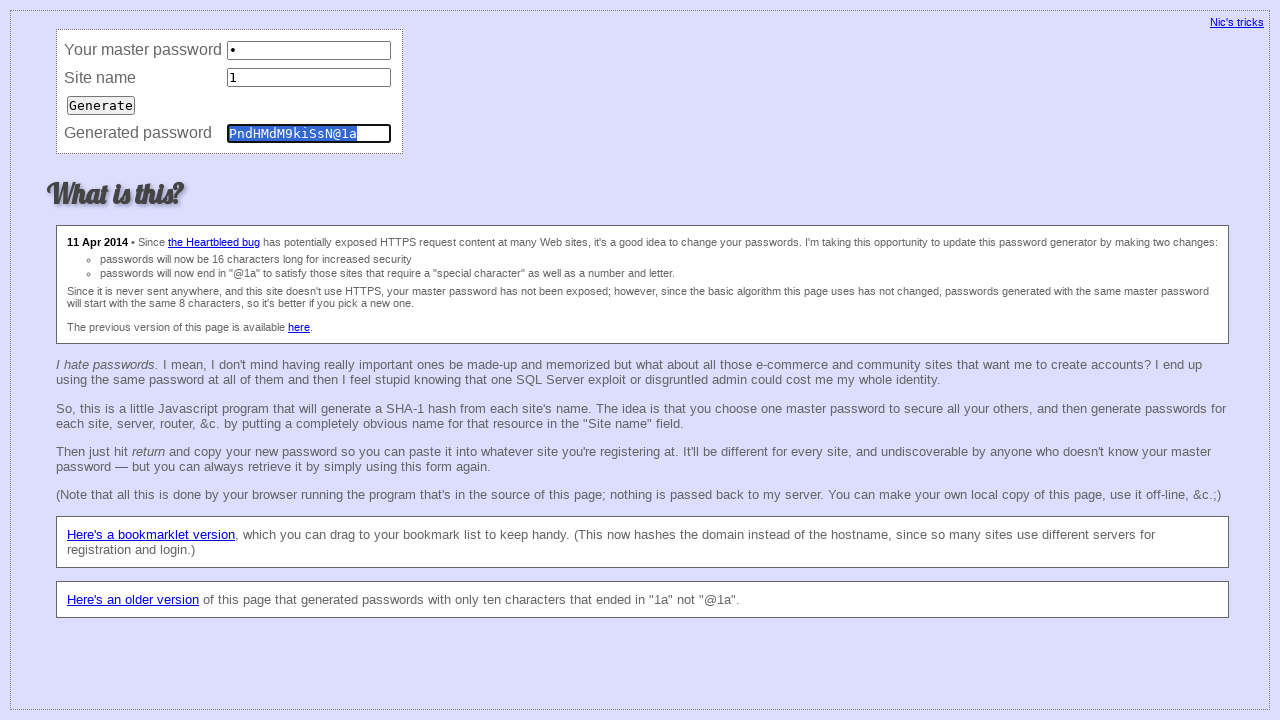

Filled master field with '1' (iteration 139) on input[name='master']
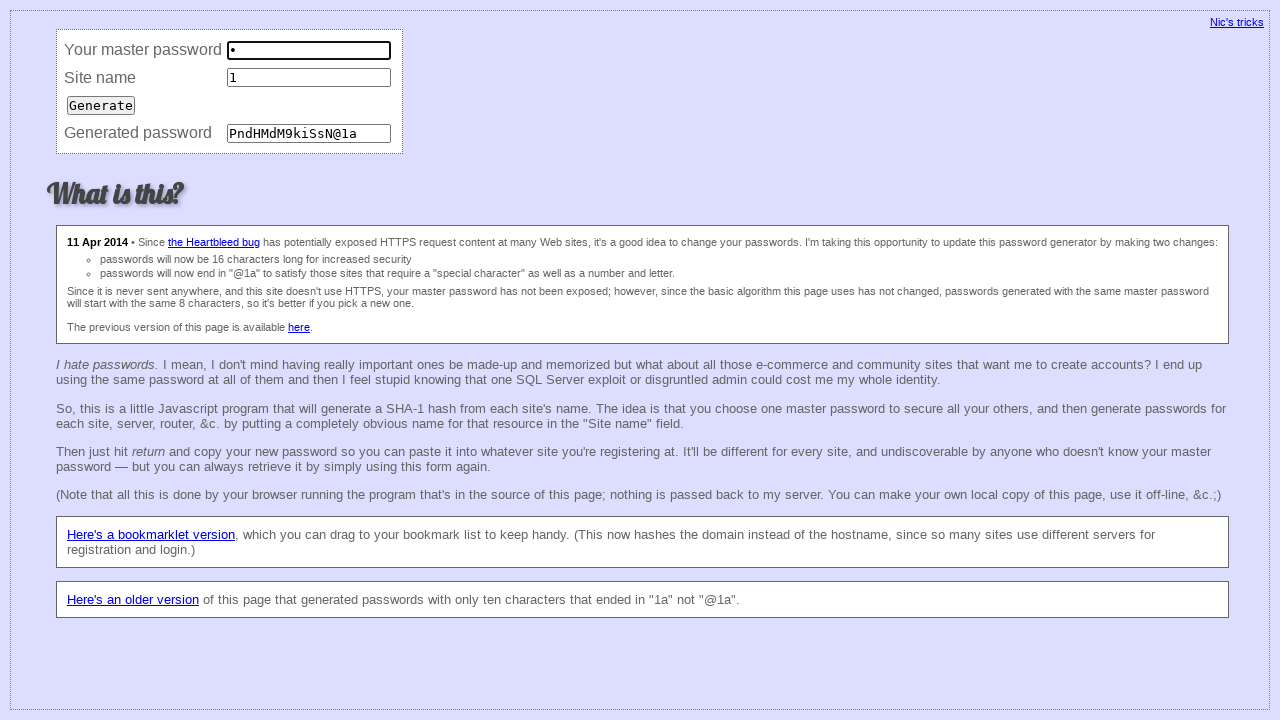

Filled site field with '1' (iteration 139) on input[name='site']
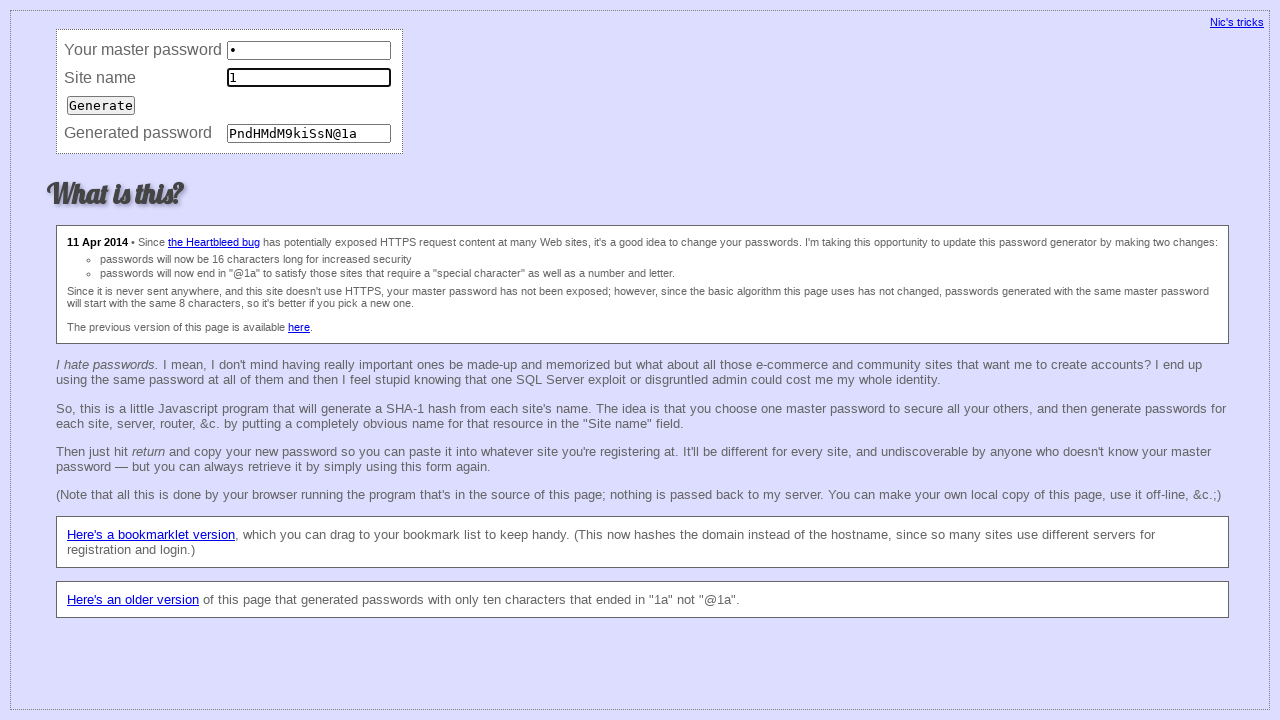

Pressed Enter to submit password generation (iteration 139) on input[name='site']
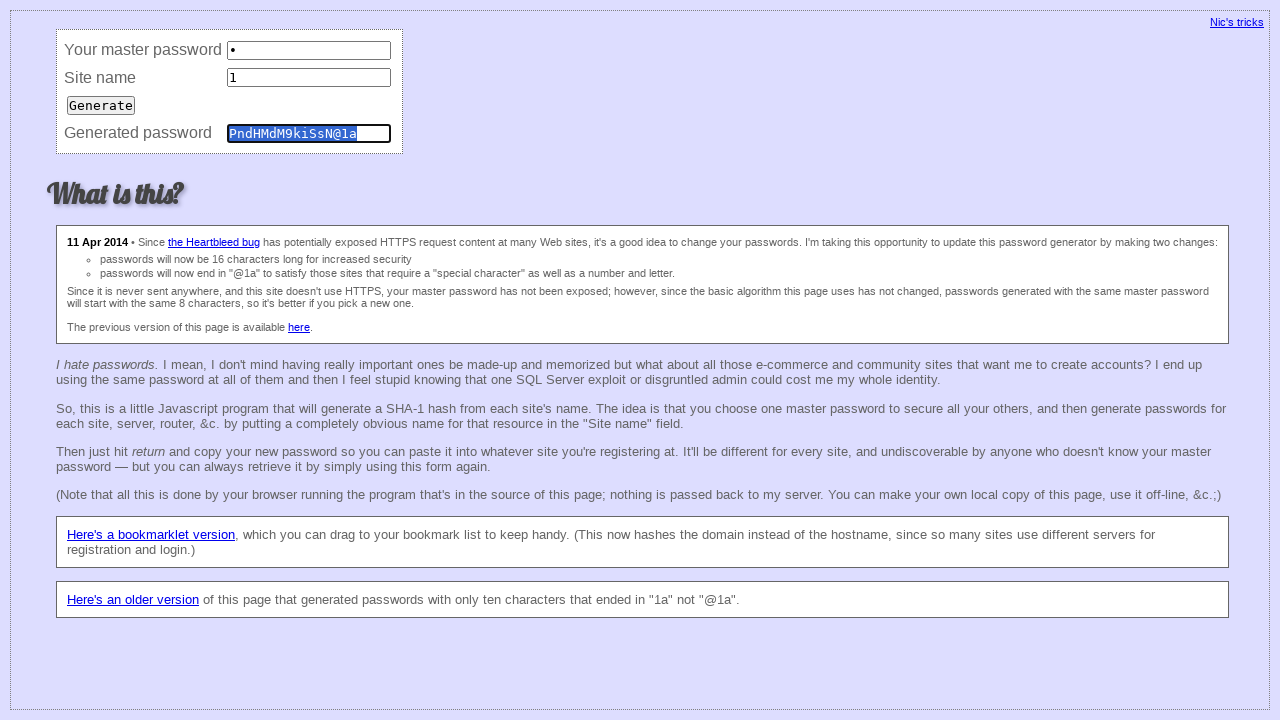

Filled master field with '1' (iteration 140) on input[name='master']
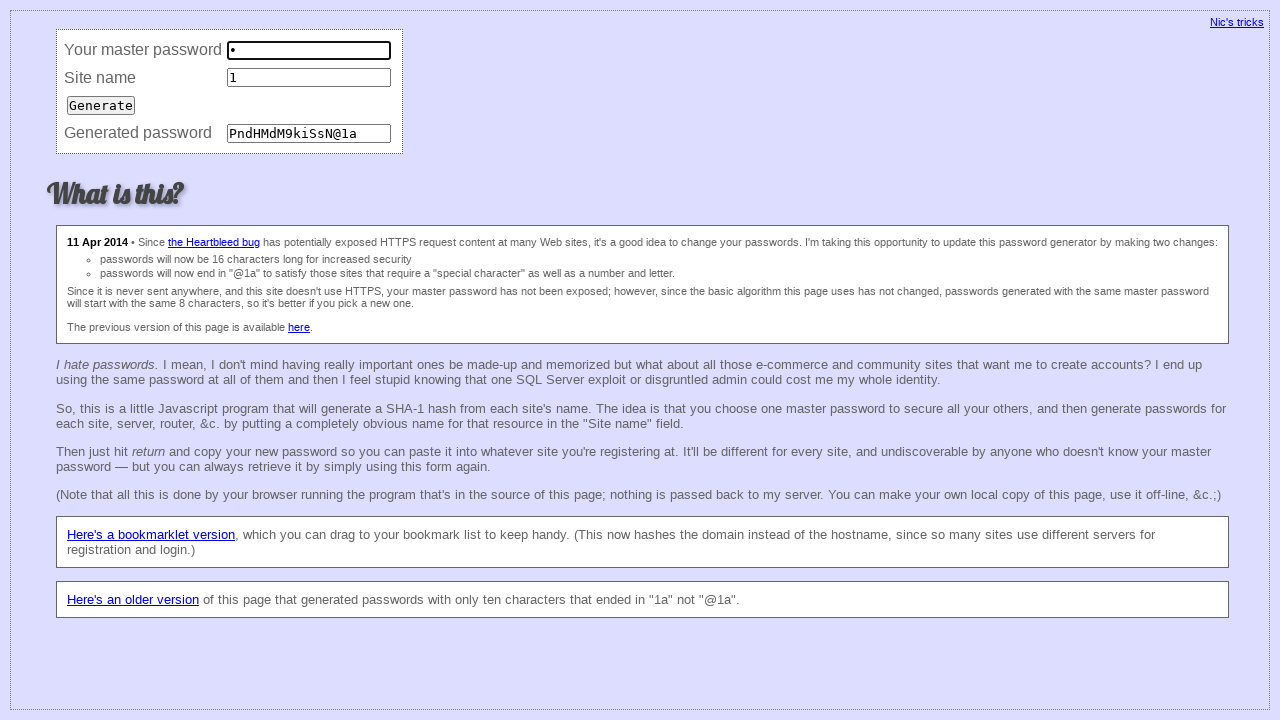

Filled site field with '1' (iteration 140) on input[name='site']
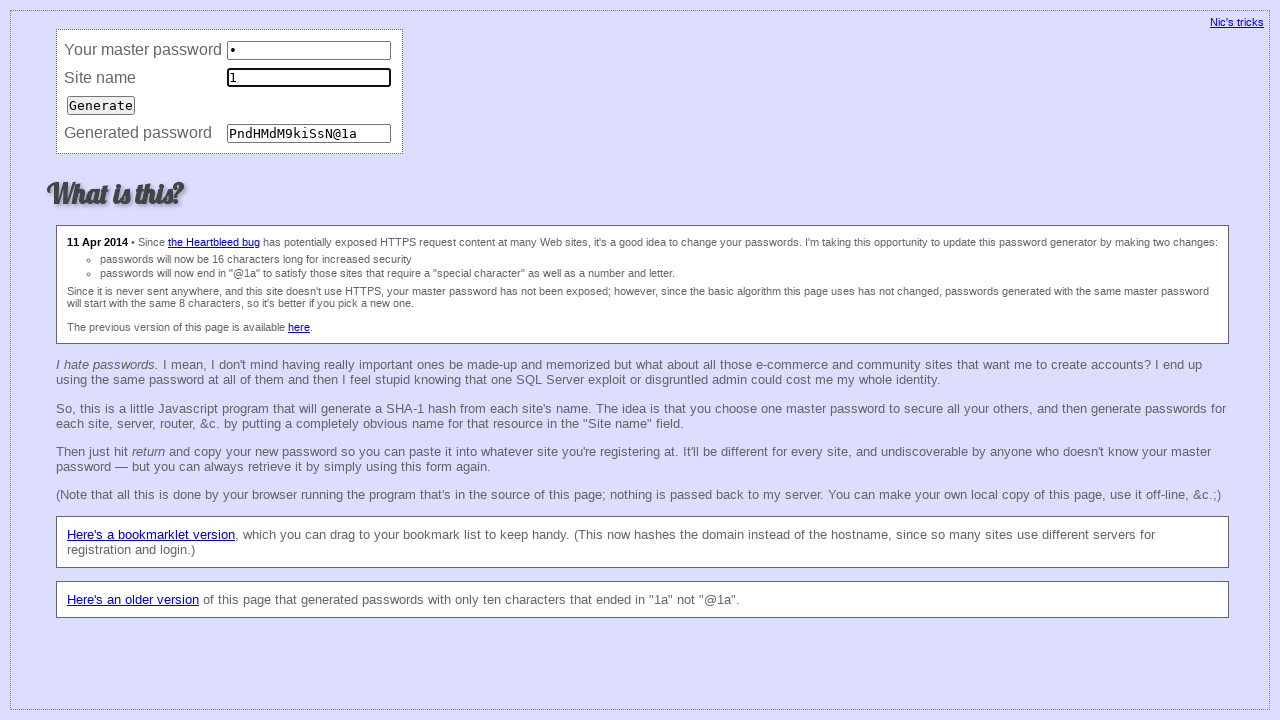

Pressed Enter to submit password generation (iteration 140) on input[name='site']
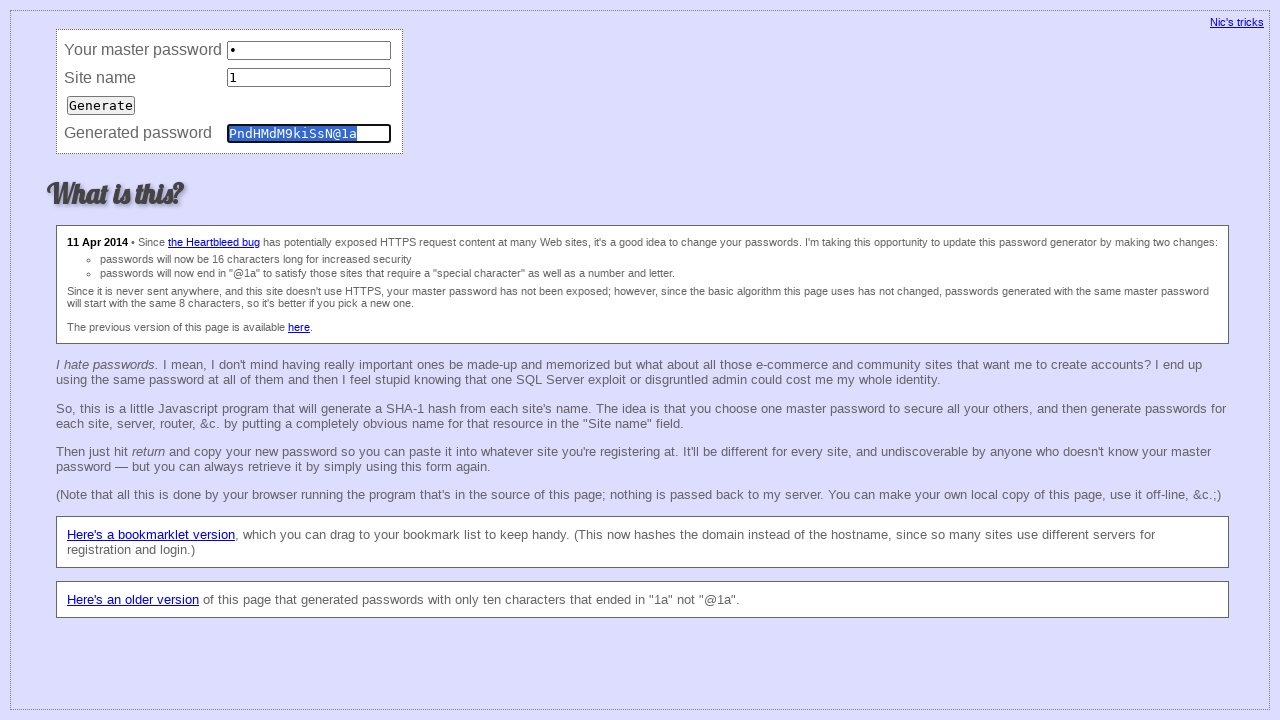

Filled master field with '1' (iteration 141) on input[name='master']
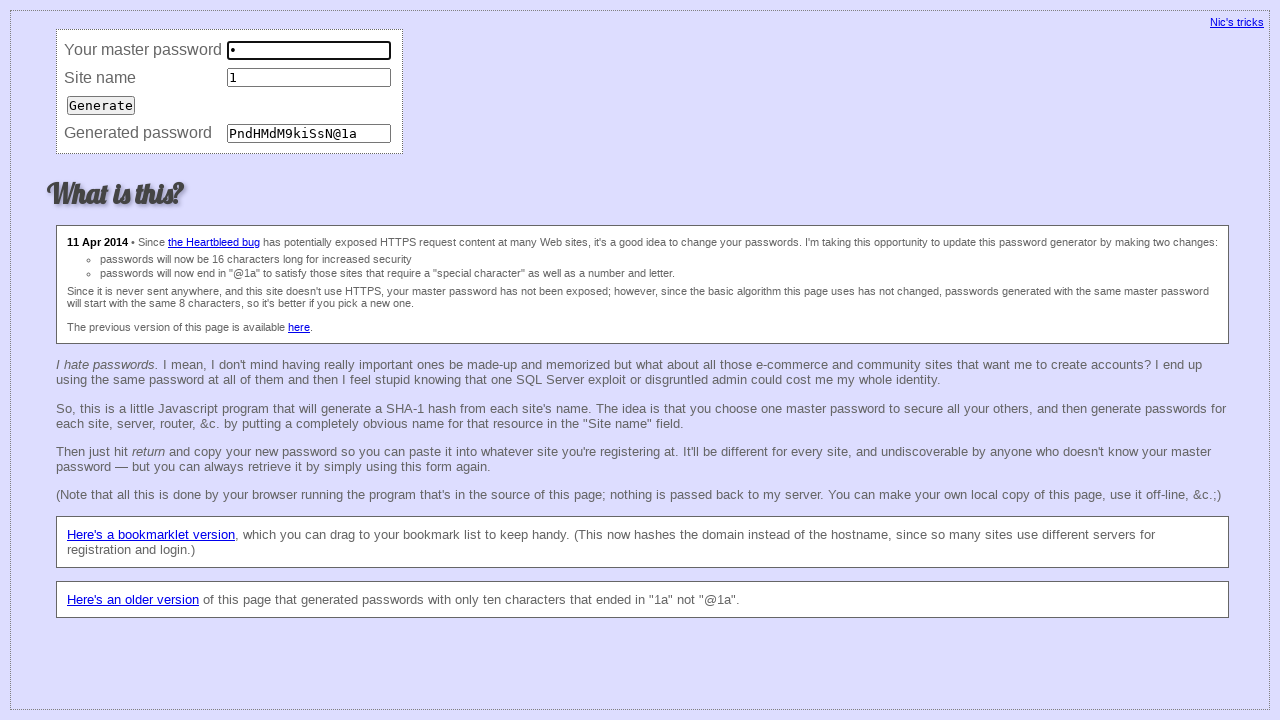

Filled site field with '1' (iteration 141) on input[name='site']
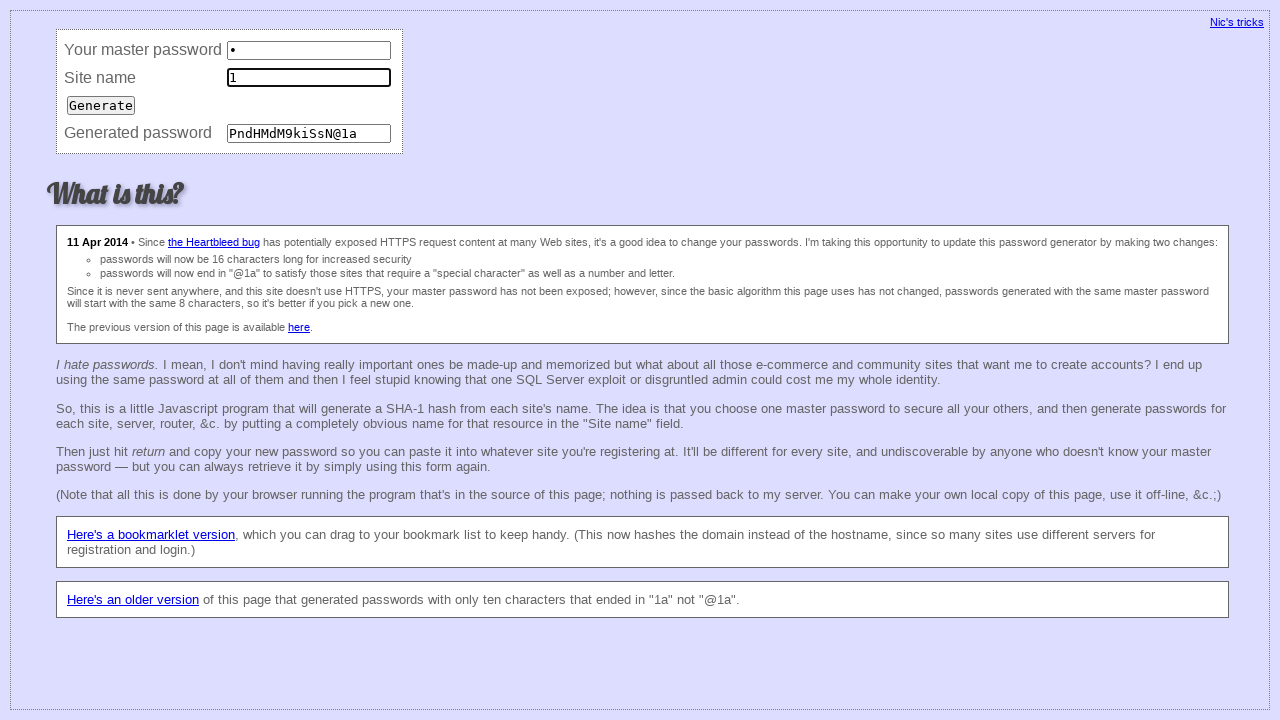

Pressed Enter to submit password generation (iteration 141) on input[name='site']
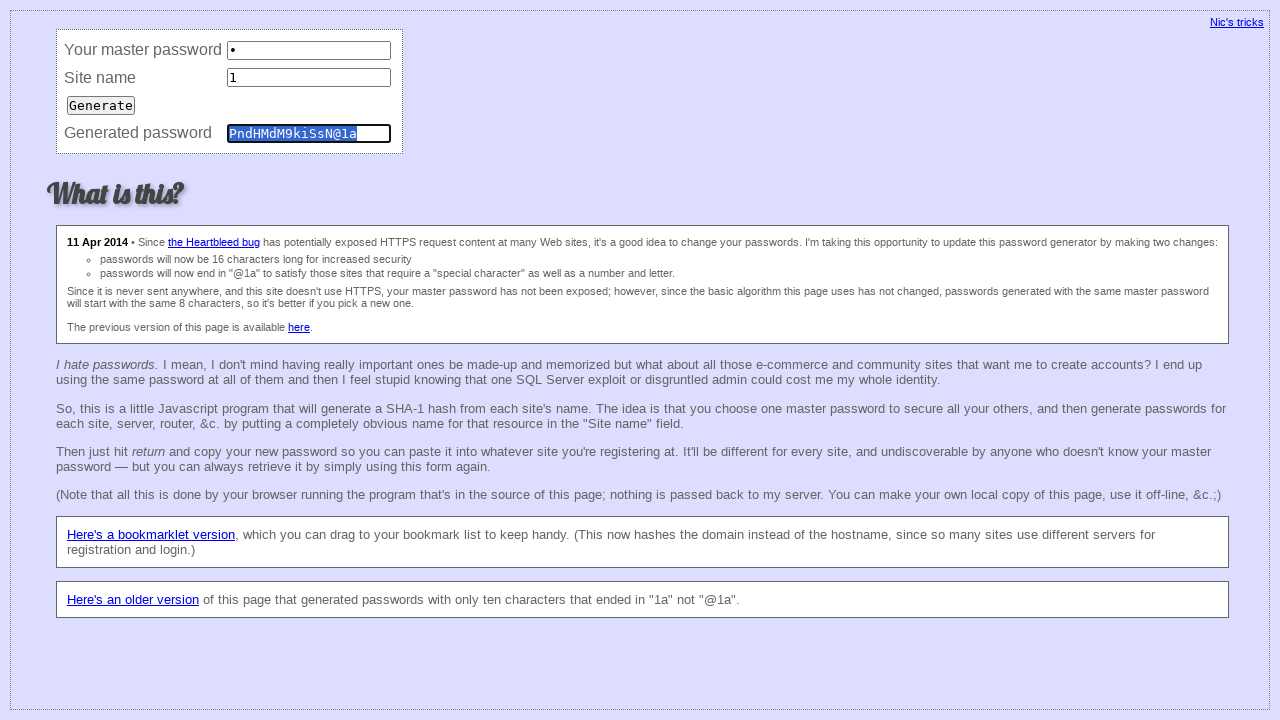

Filled master field with '1' (iteration 142) on input[name='master']
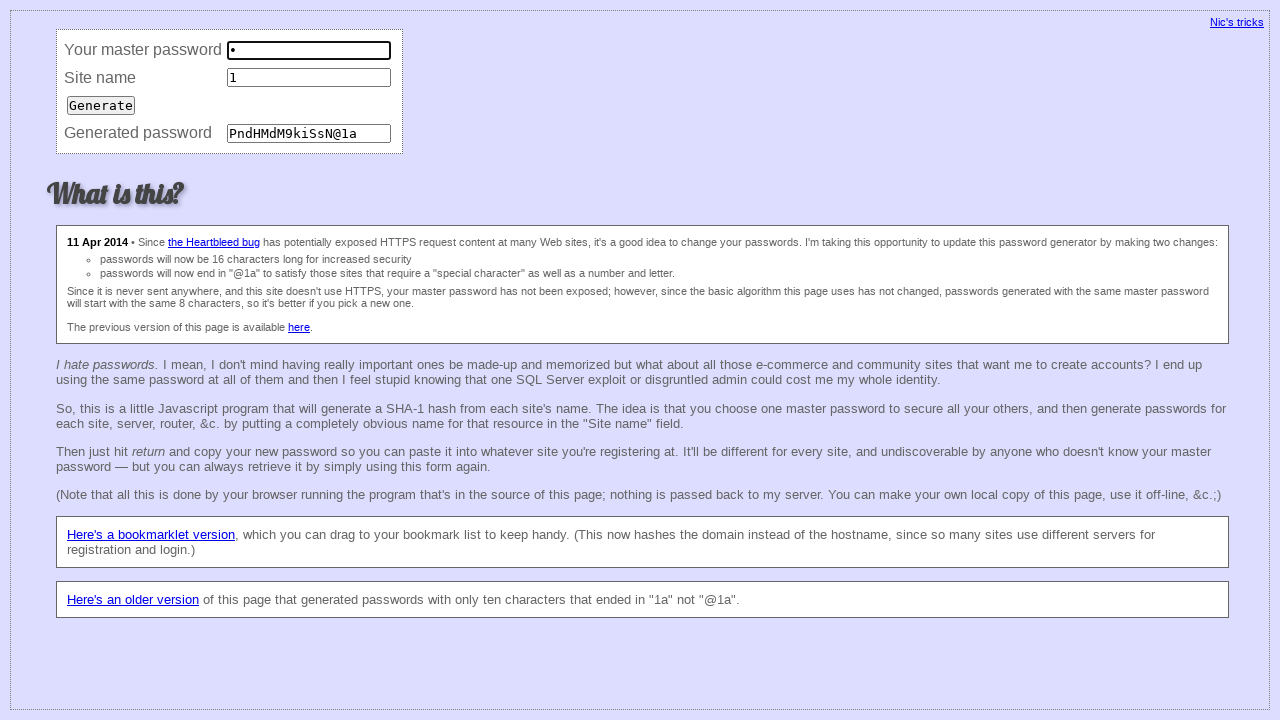

Filled site field with '1' (iteration 142) on input[name='site']
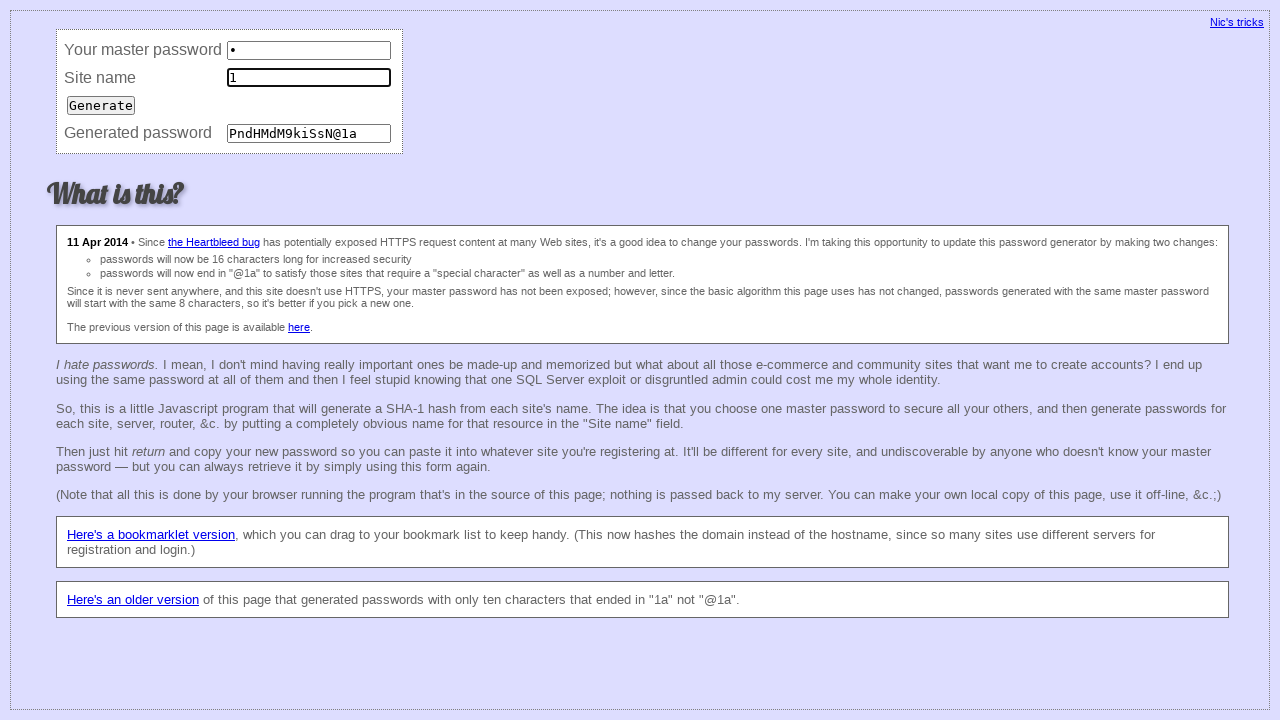

Pressed Enter to submit password generation (iteration 142) on input[name='site']
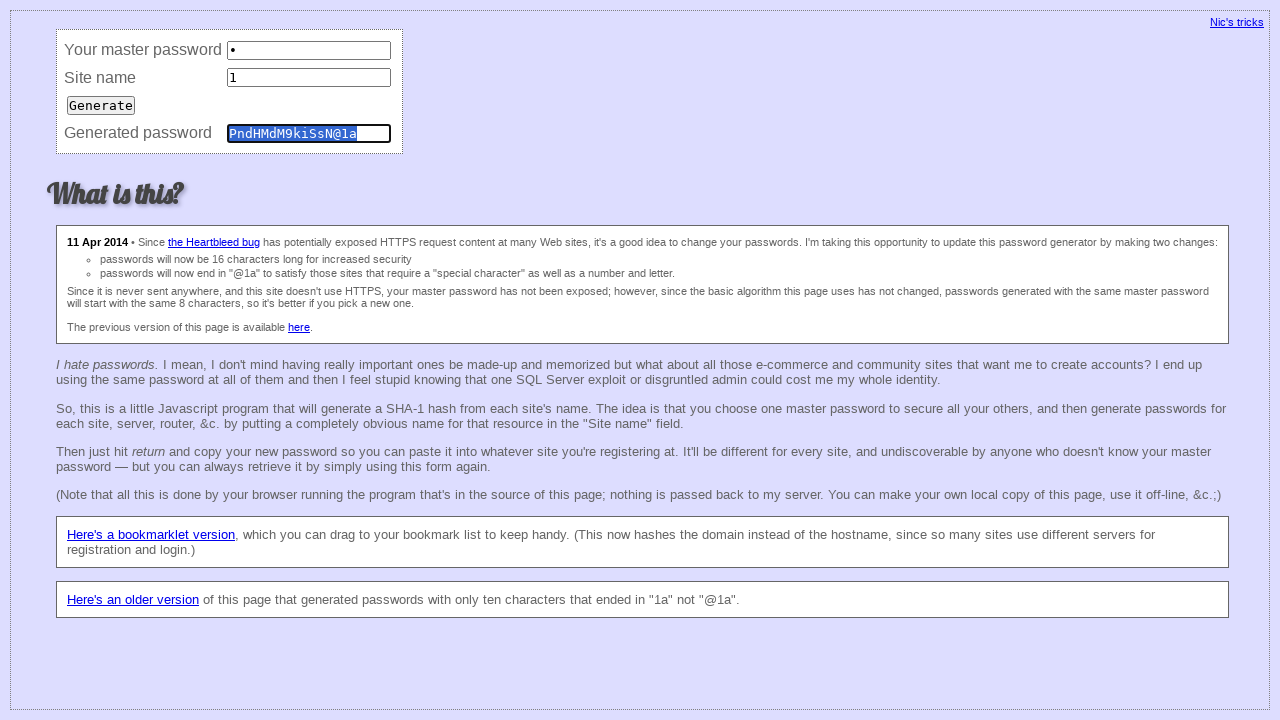

Filled master field with '1' (iteration 143) on input[name='master']
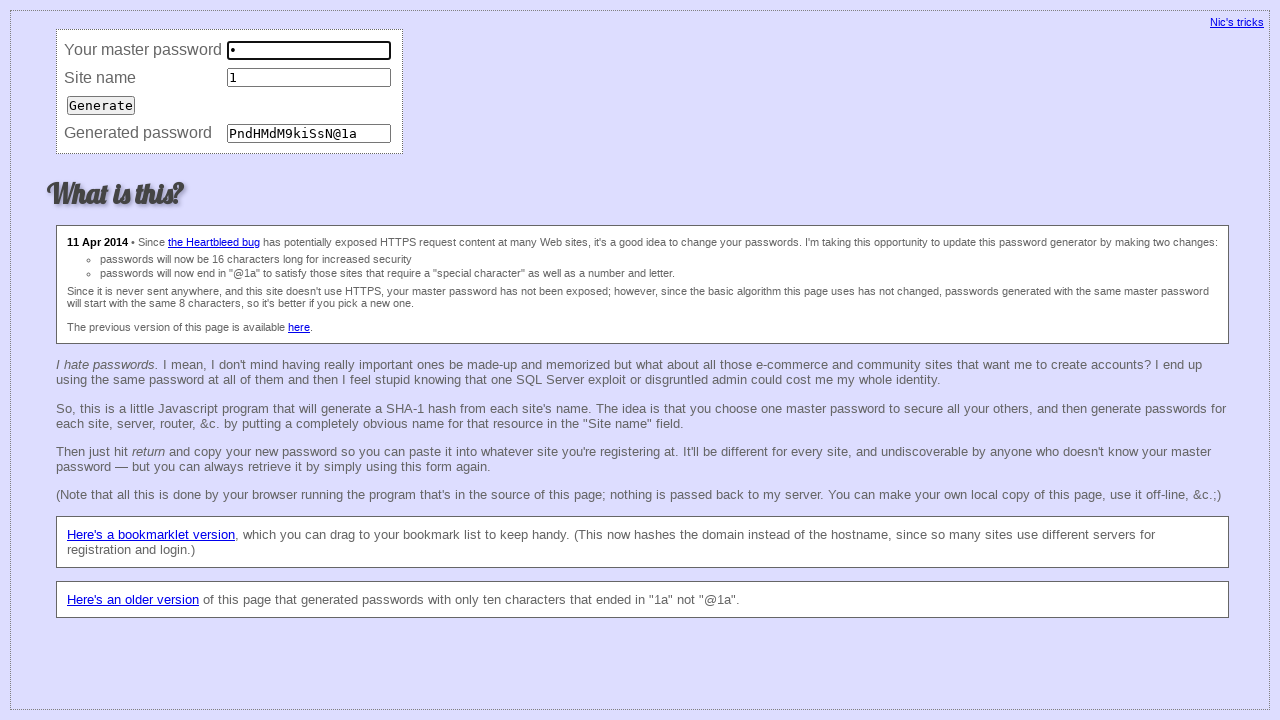

Filled site field with '1' (iteration 143) on input[name='site']
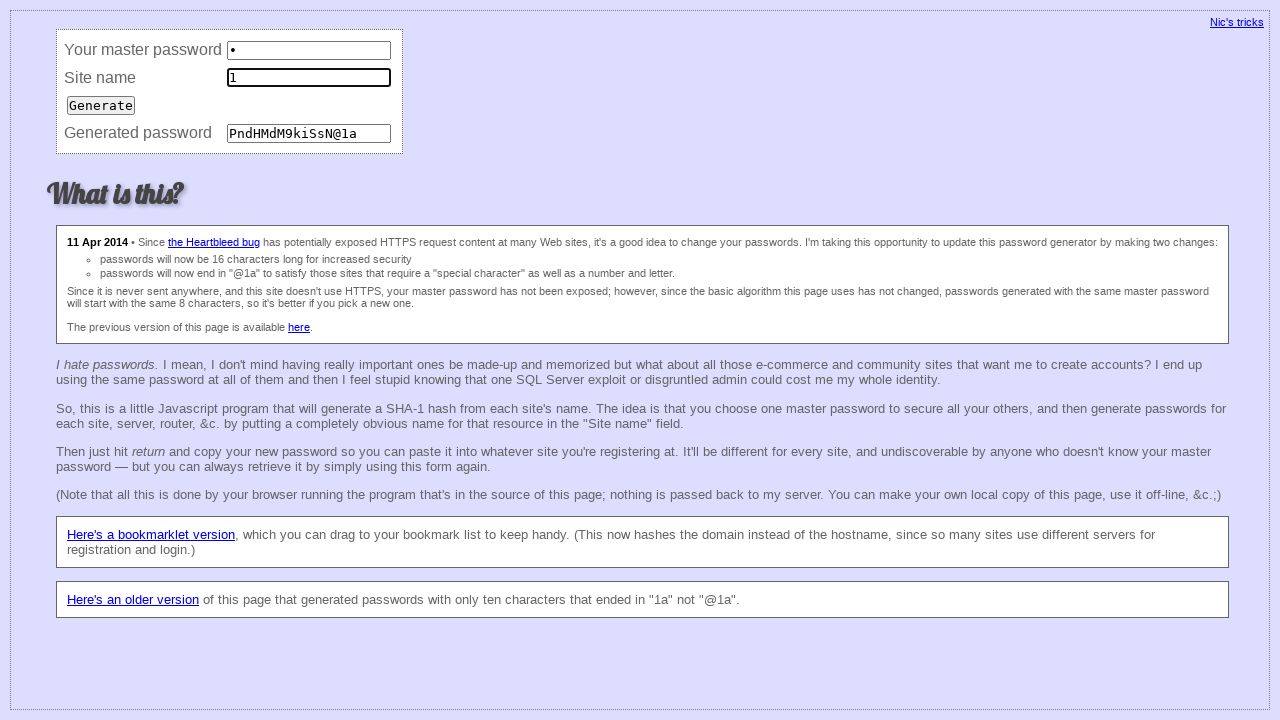

Pressed Enter to submit password generation (iteration 143) on input[name='site']
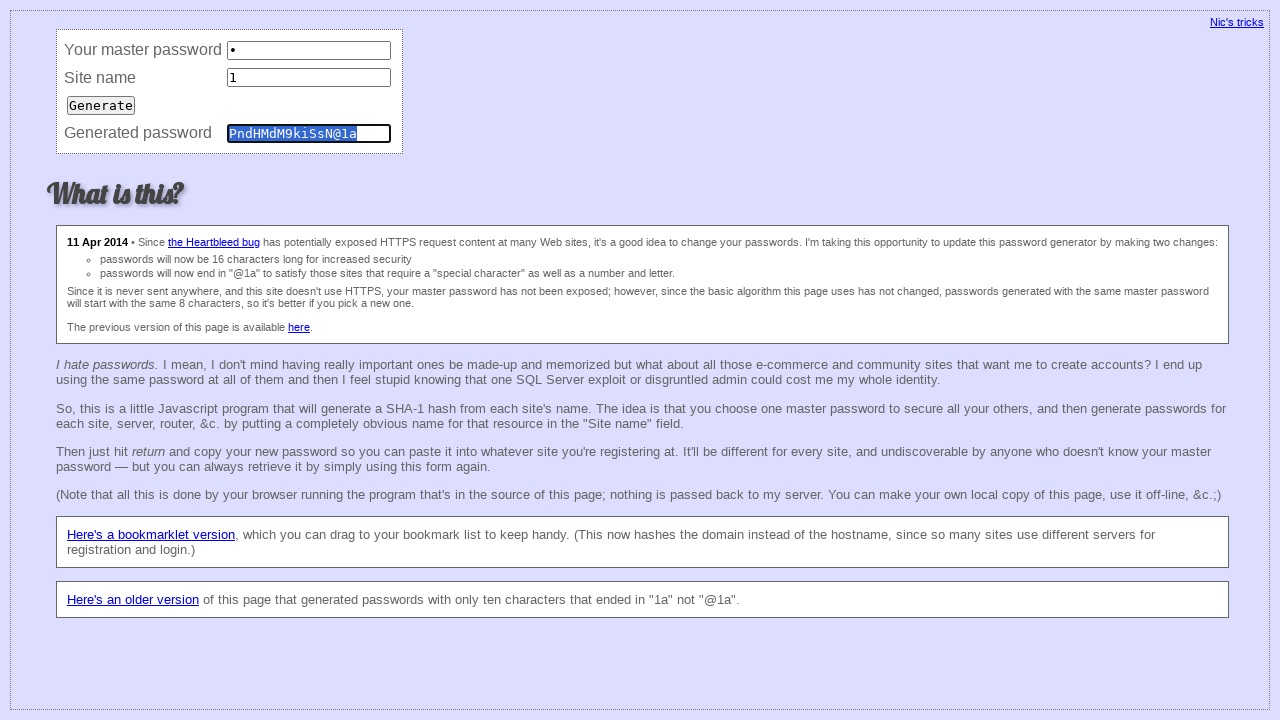

Filled master field with '1' (iteration 144) on input[name='master']
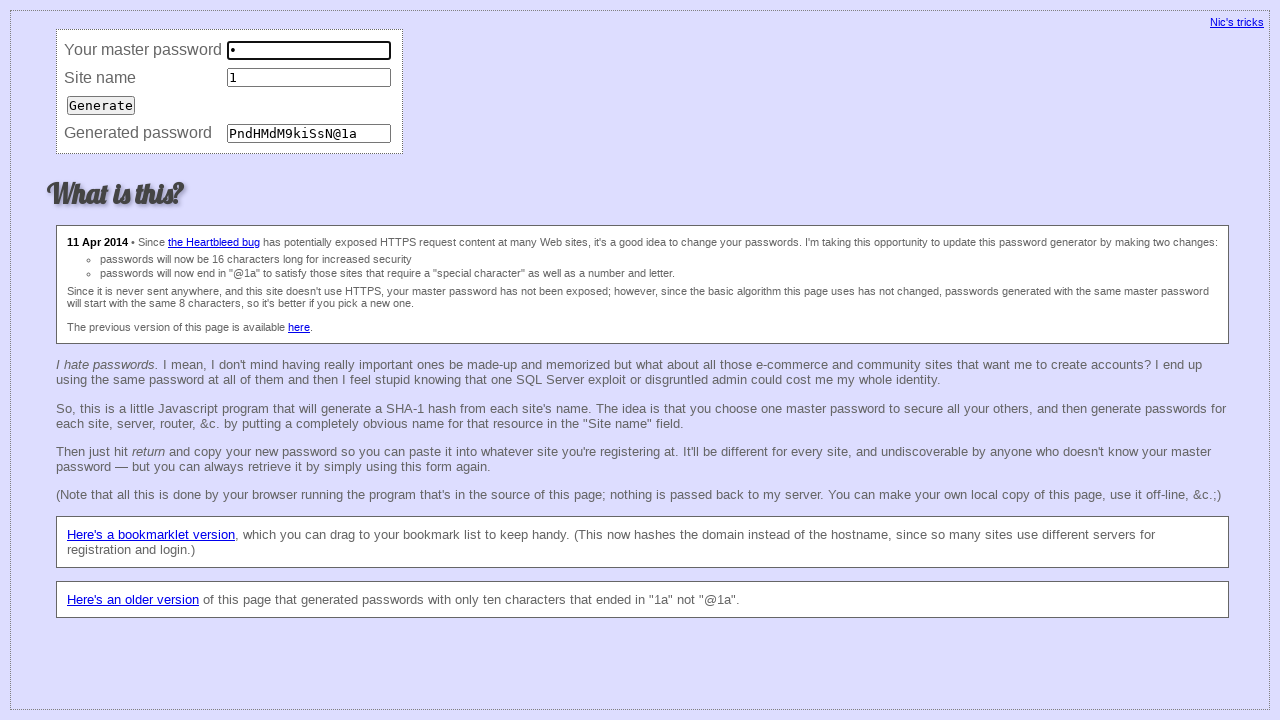

Filled site field with '1' (iteration 144) on input[name='site']
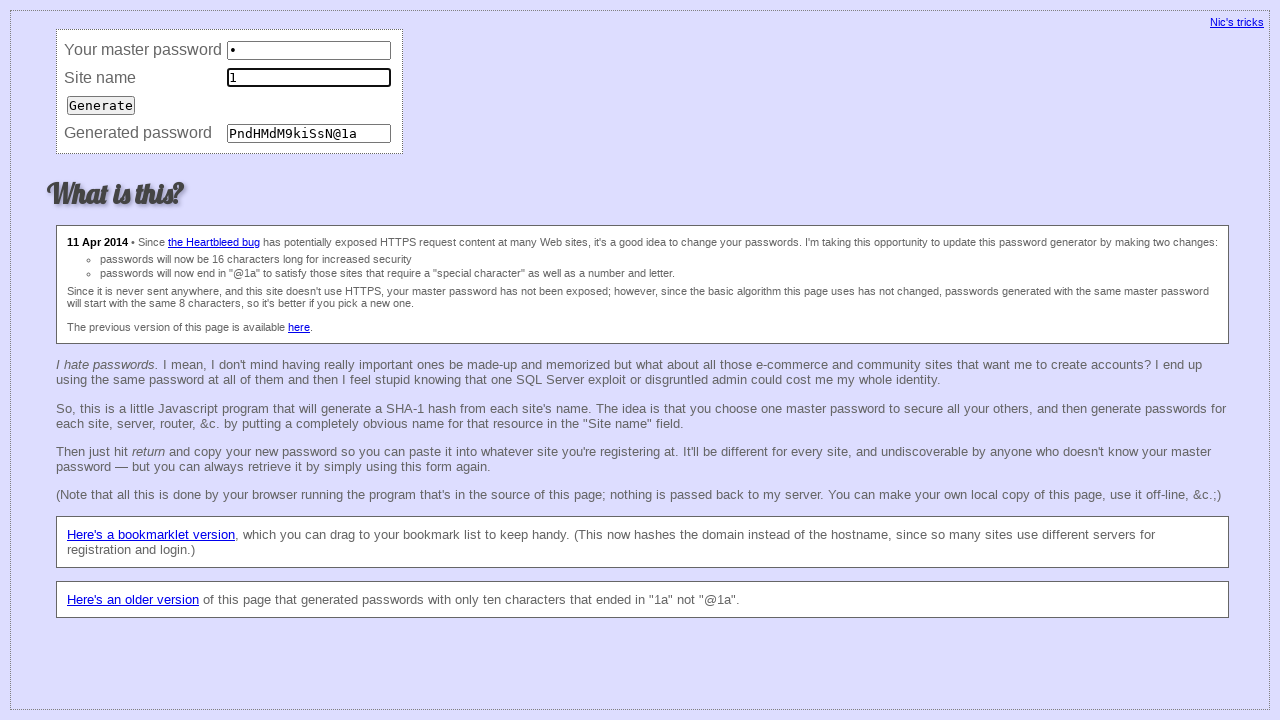

Pressed Enter to submit password generation (iteration 144) on input[name='site']
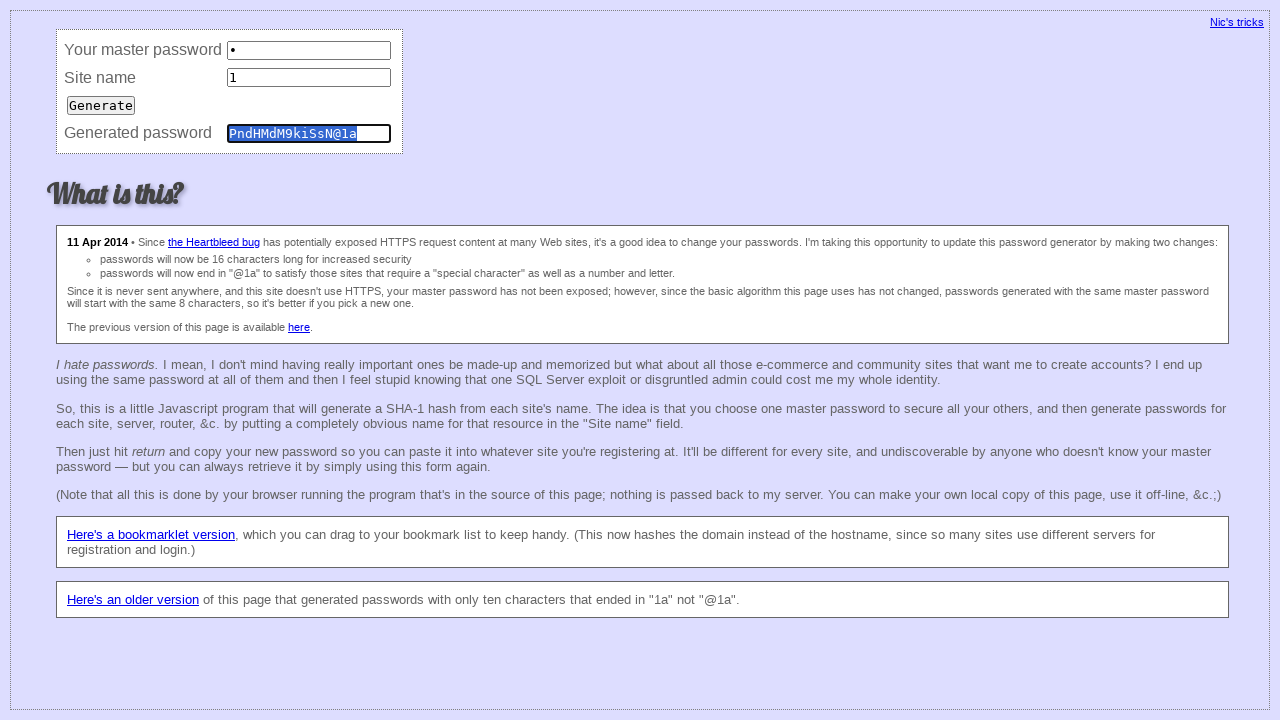

Filled master field with '1' (iteration 145) on input[name='master']
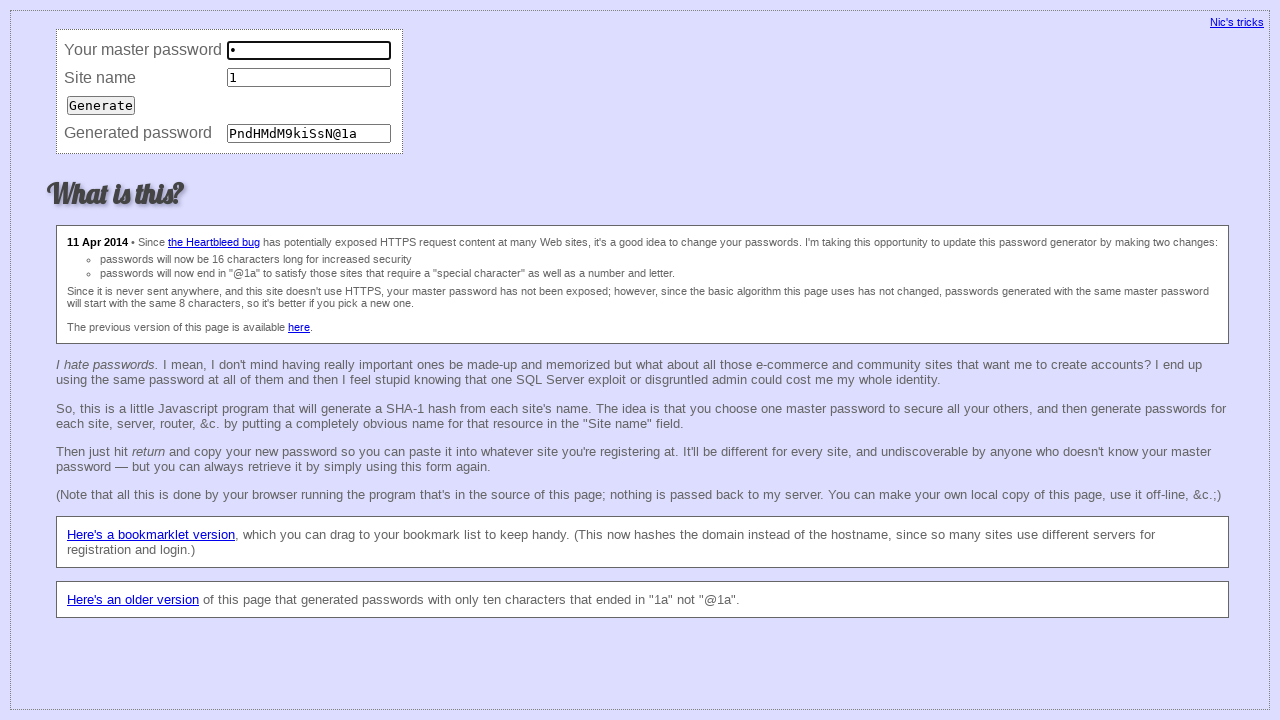

Filled site field with '1' (iteration 145) on input[name='site']
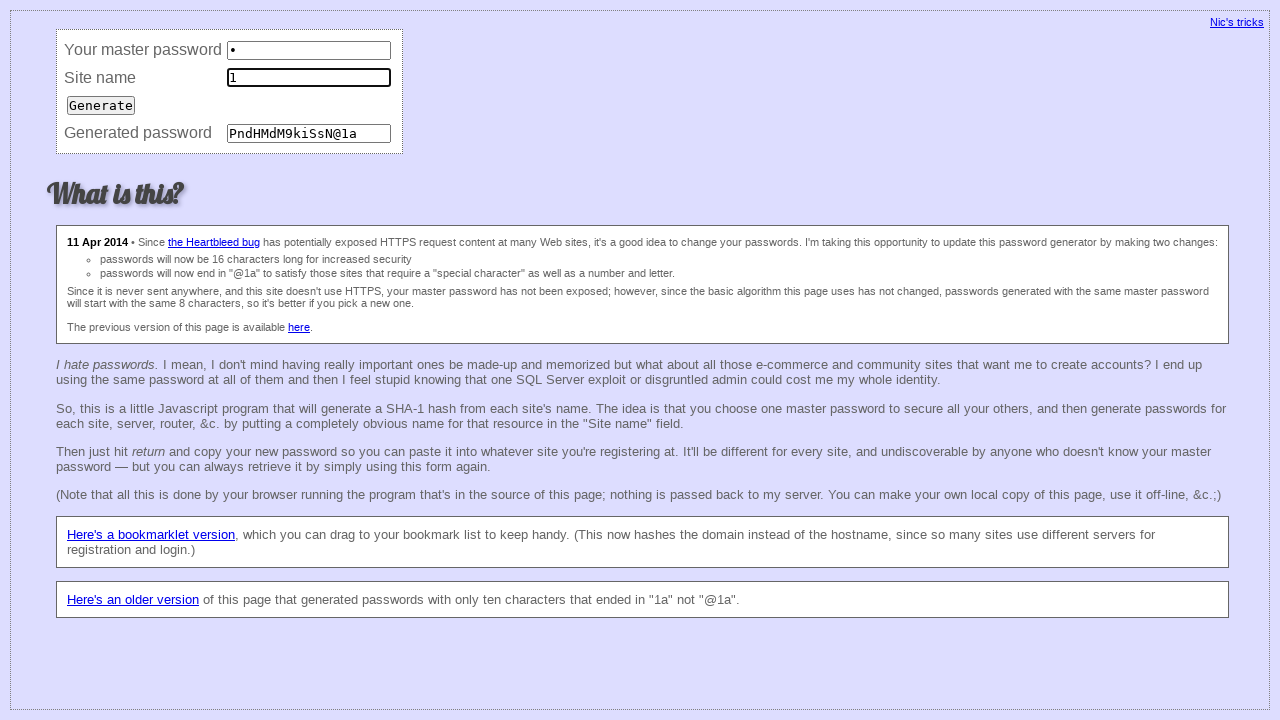

Pressed Enter to submit password generation (iteration 145) on input[name='site']
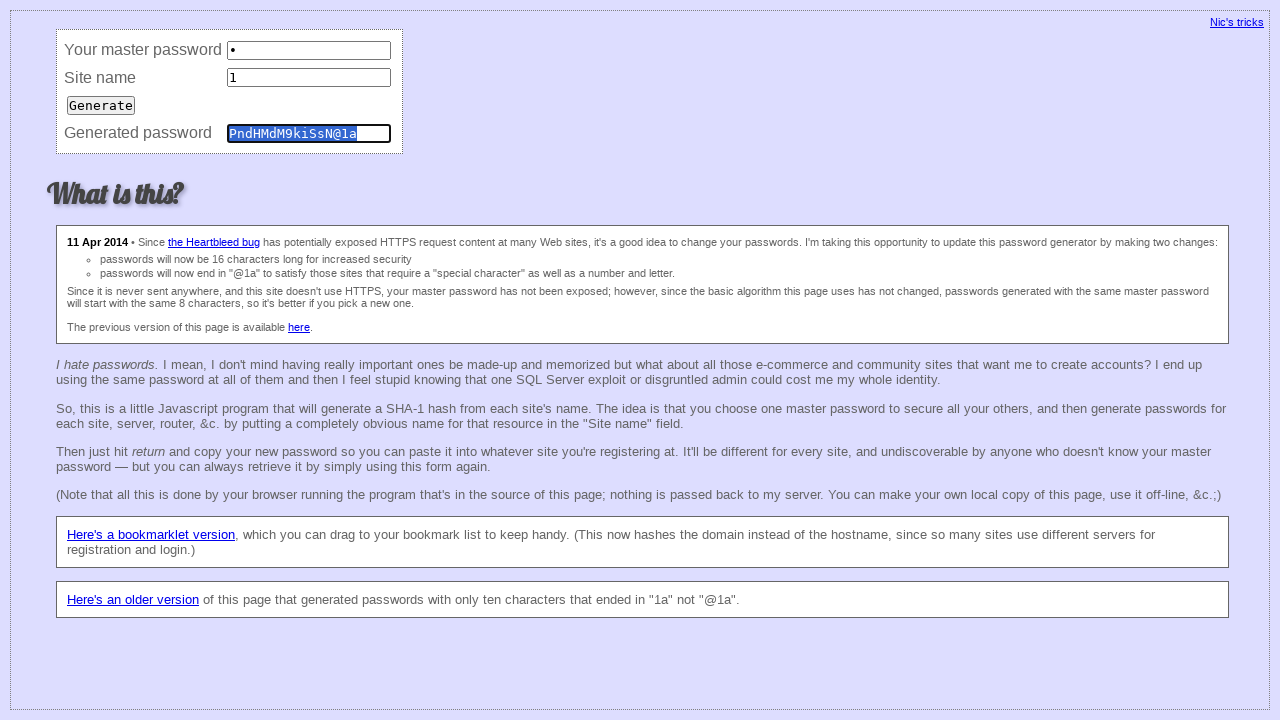

Filled master field with '1' (iteration 146) on input[name='master']
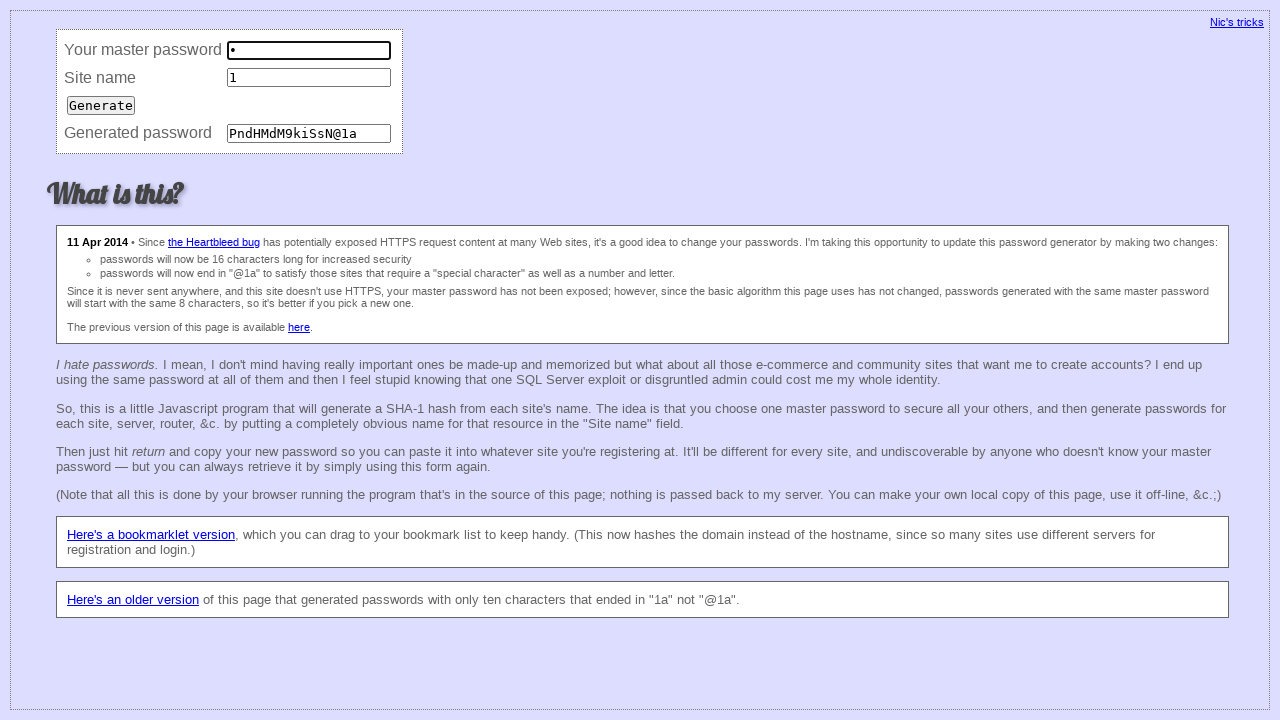

Filled site field with '1' (iteration 146) on input[name='site']
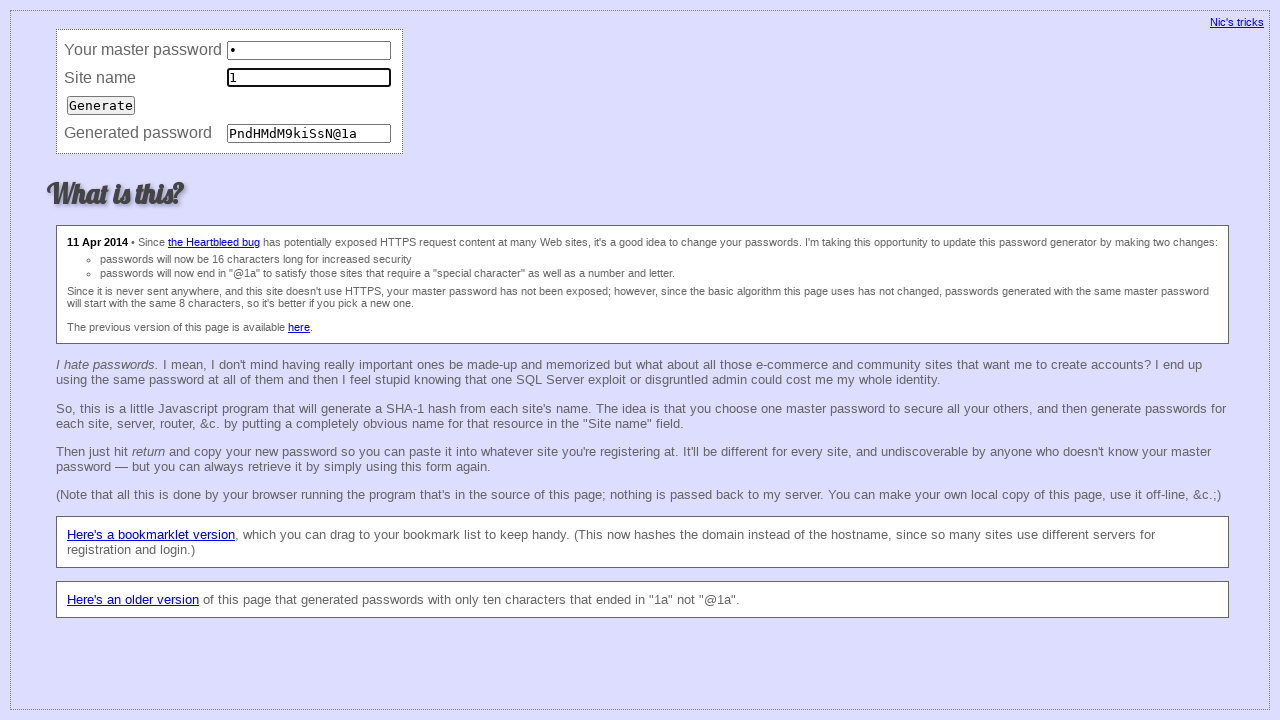

Pressed Enter to submit password generation (iteration 146) on input[name='site']
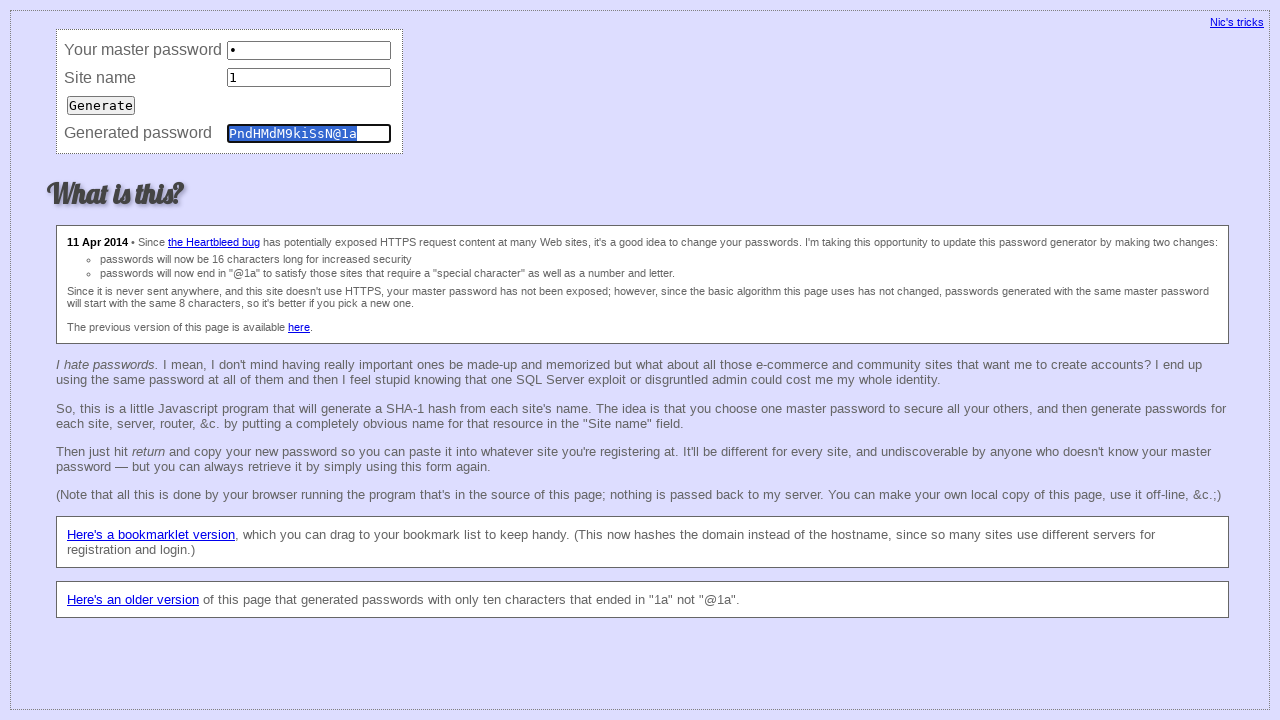

Filled master field with '1' (iteration 147) on input[name='master']
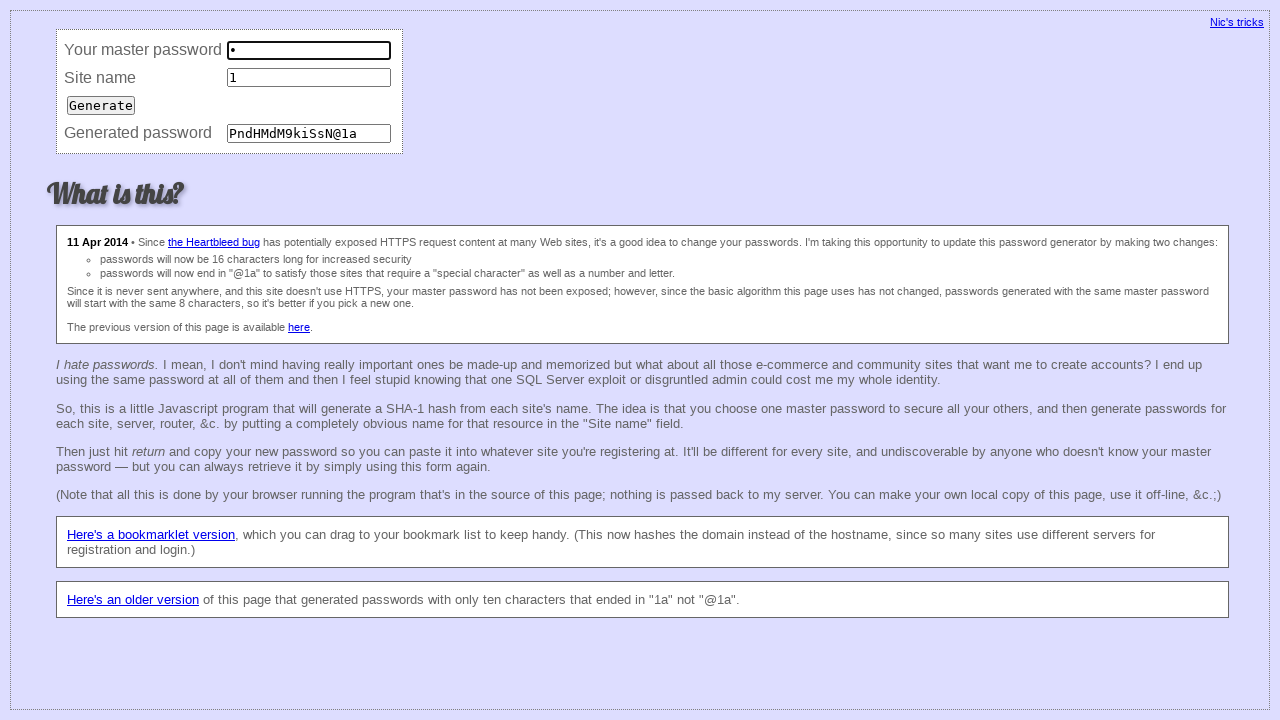

Filled site field with '1' (iteration 147) on input[name='site']
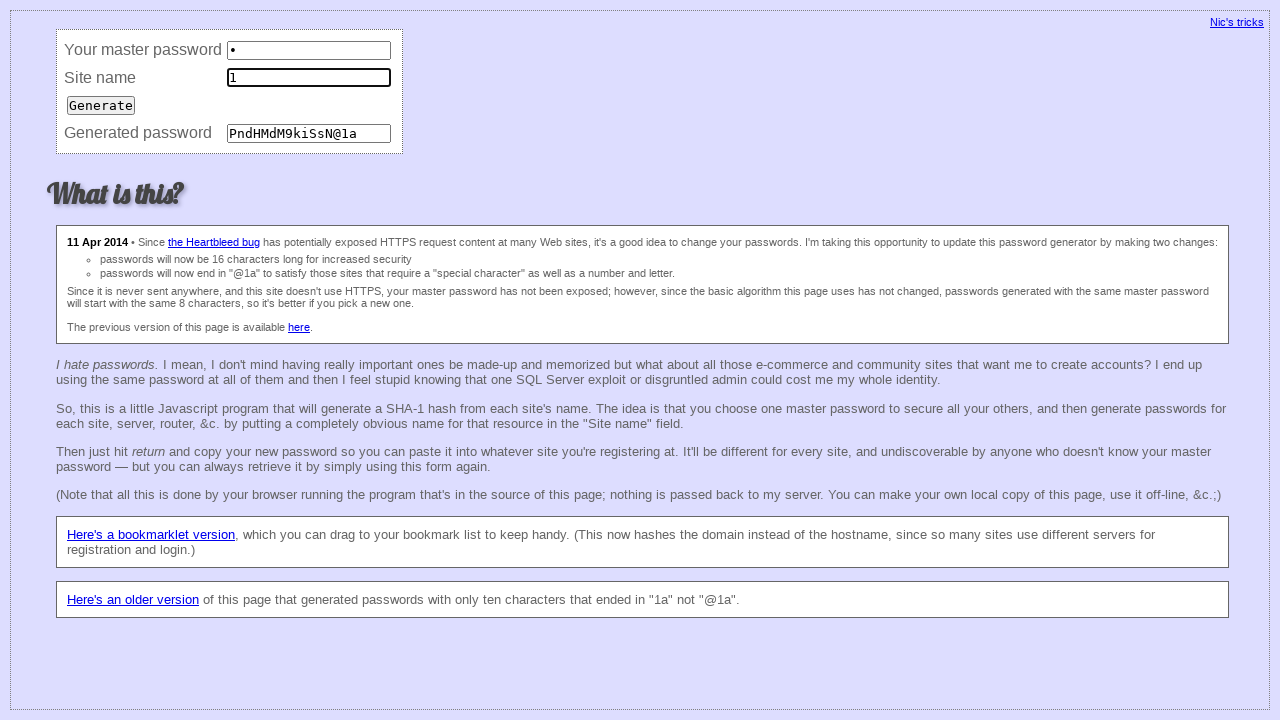

Pressed Enter to submit password generation (iteration 147) on input[name='site']
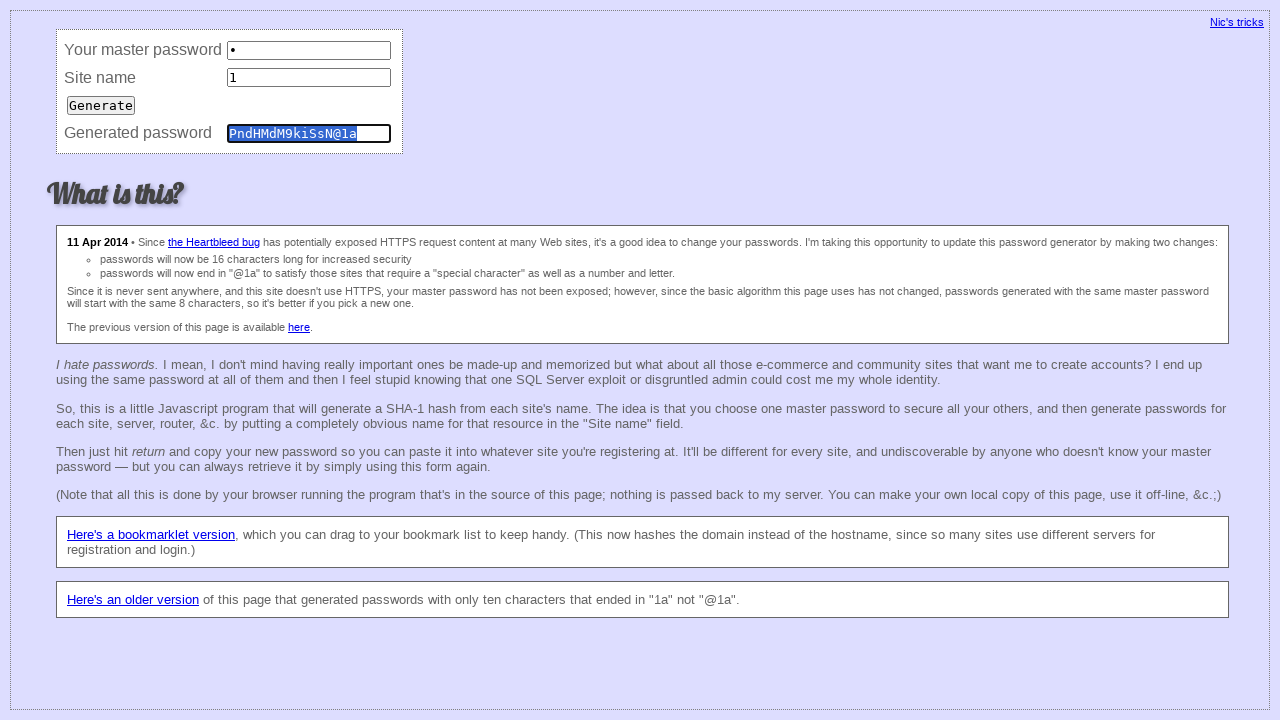

Filled master field with '1' (iteration 148) on input[name='master']
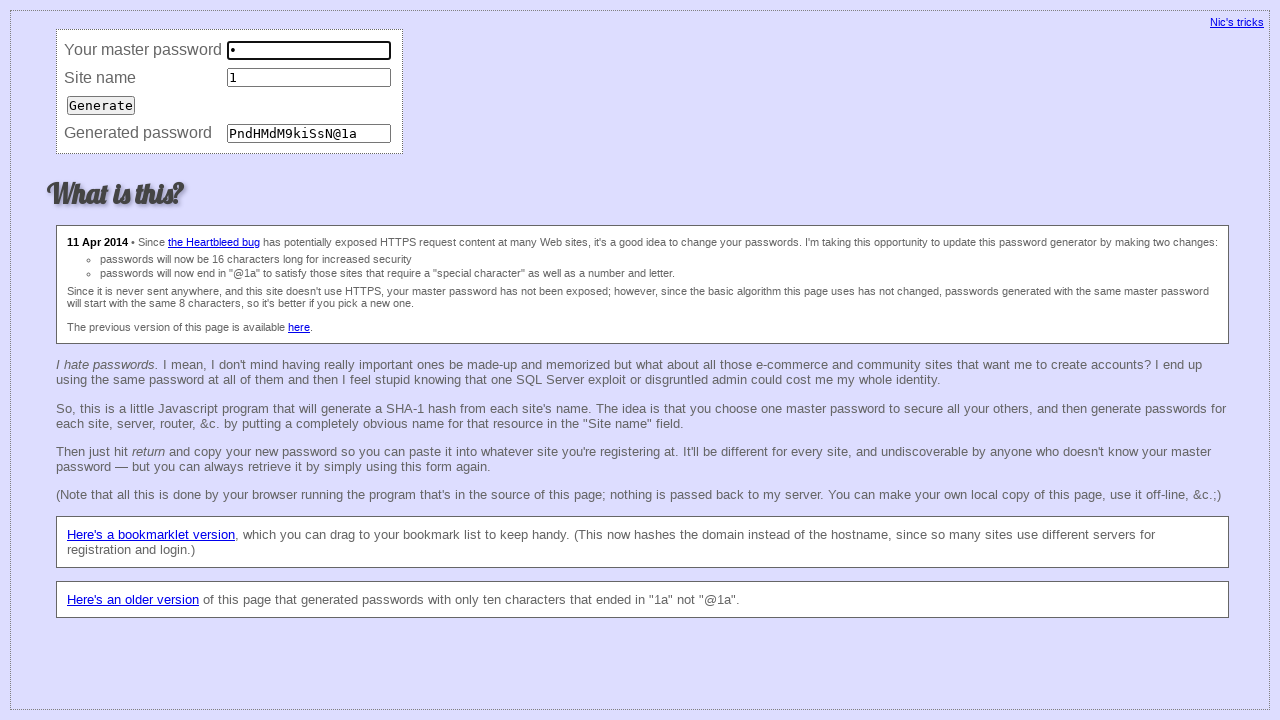

Filled site field with '1' (iteration 148) on input[name='site']
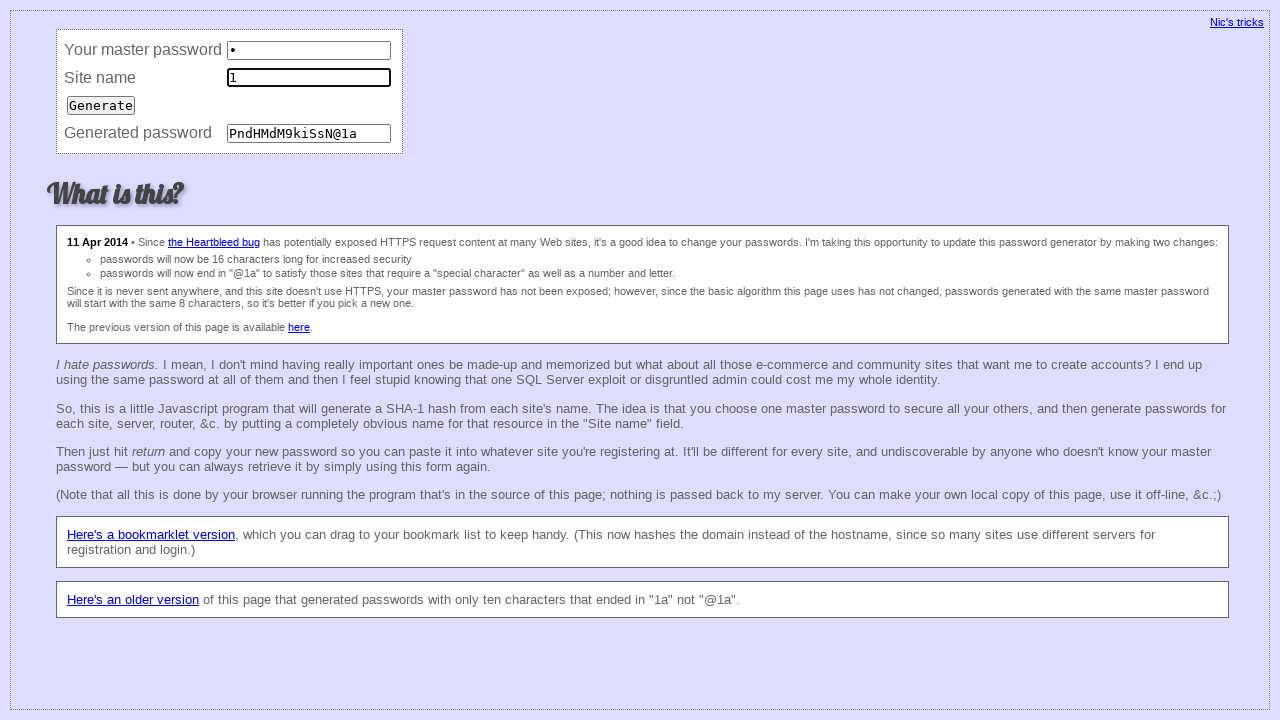

Pressed Enter to submit password generation (iteration 148) on input[name='site']
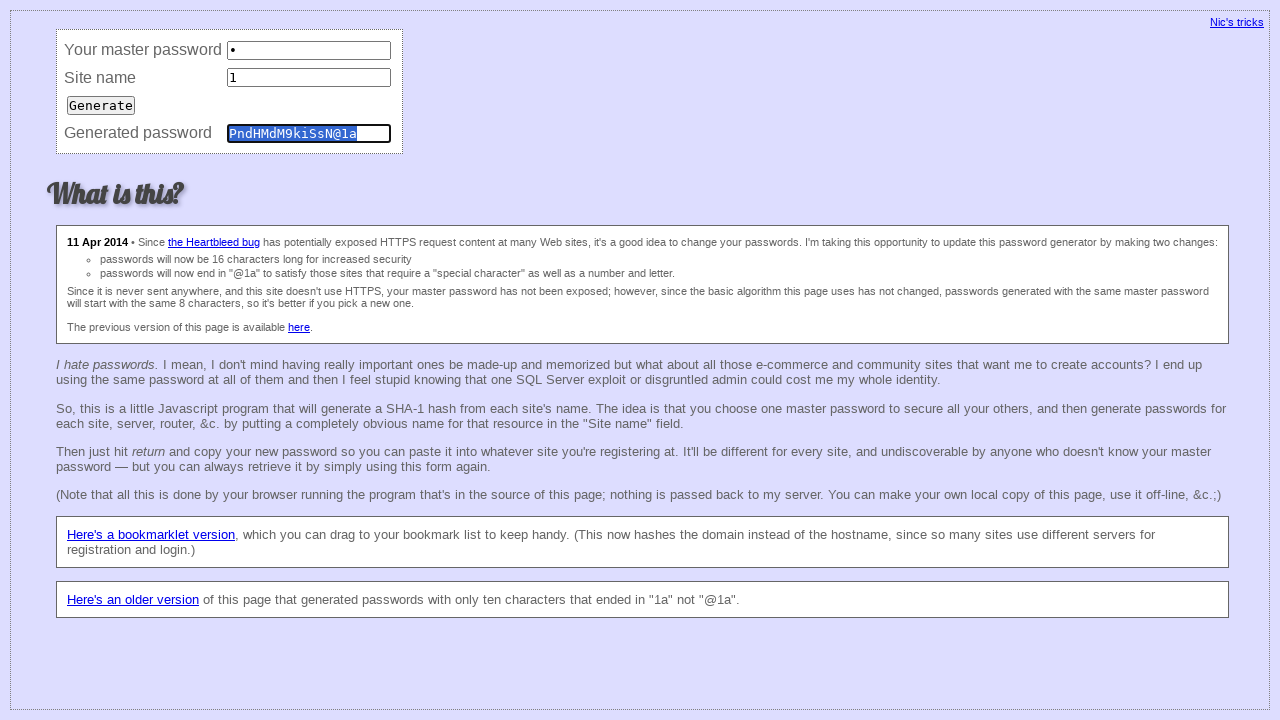

Filled master field with '1' (iteration 149) on input[name='master']
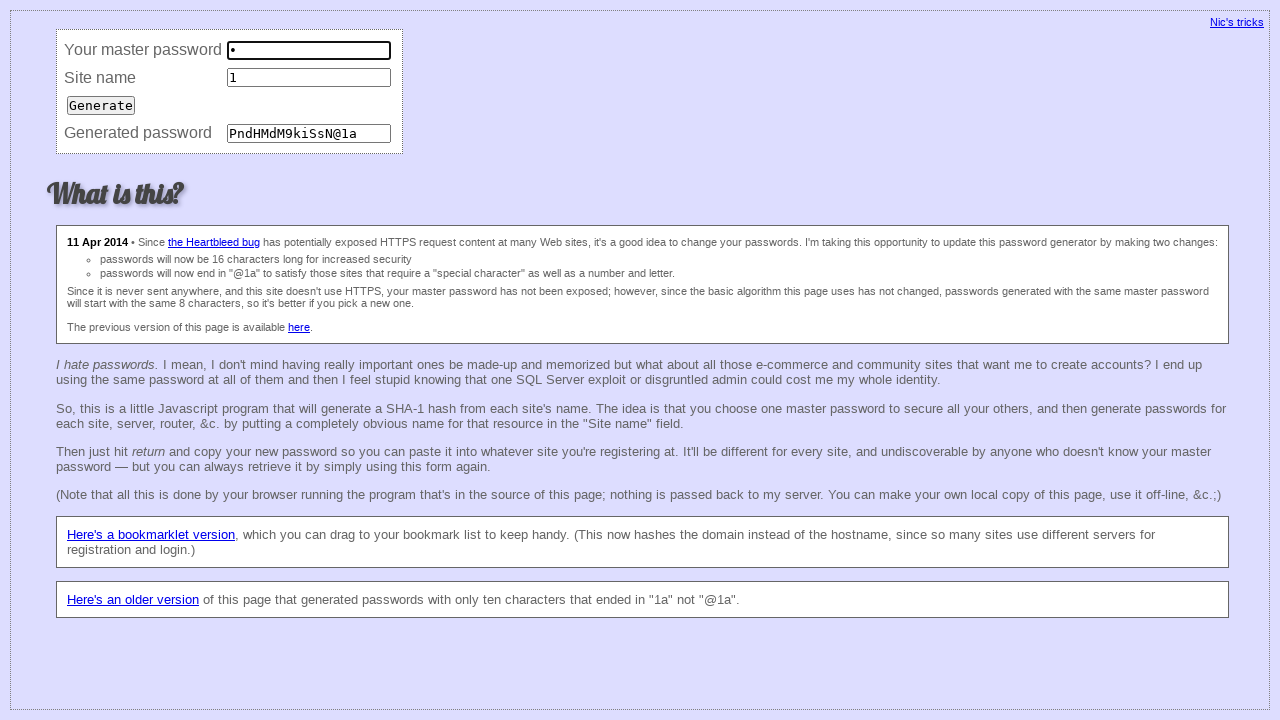

Filled site field with '1' (iteration 149) on input[name='site']
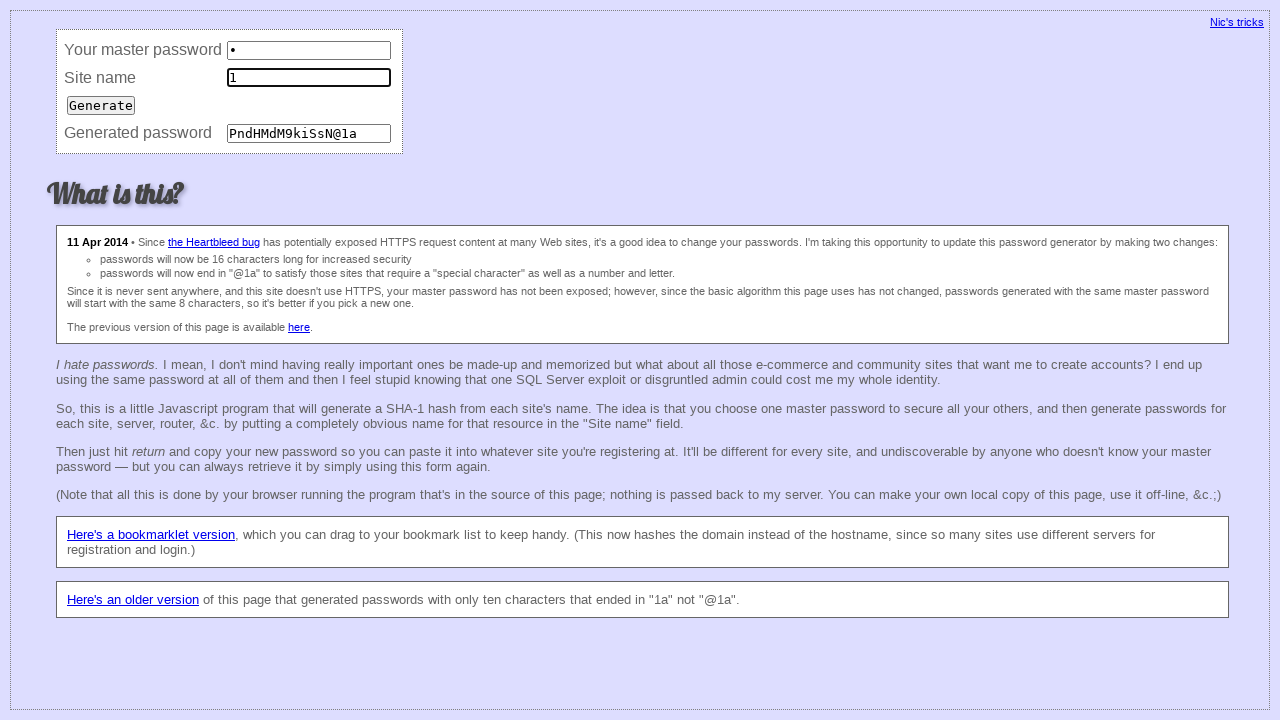

Pressed Enter to submit password generation (iteration 149) on input[name='site']
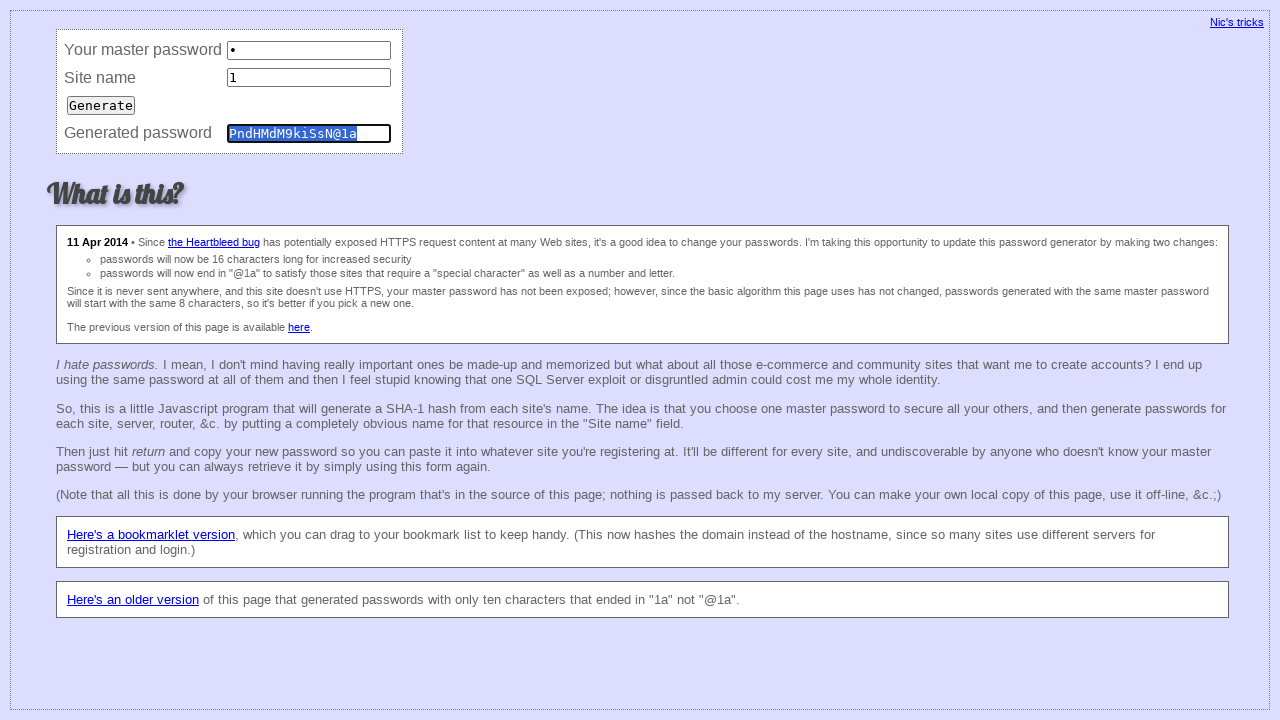

Filled master field with '1' (iteration 150) on input[name='master']
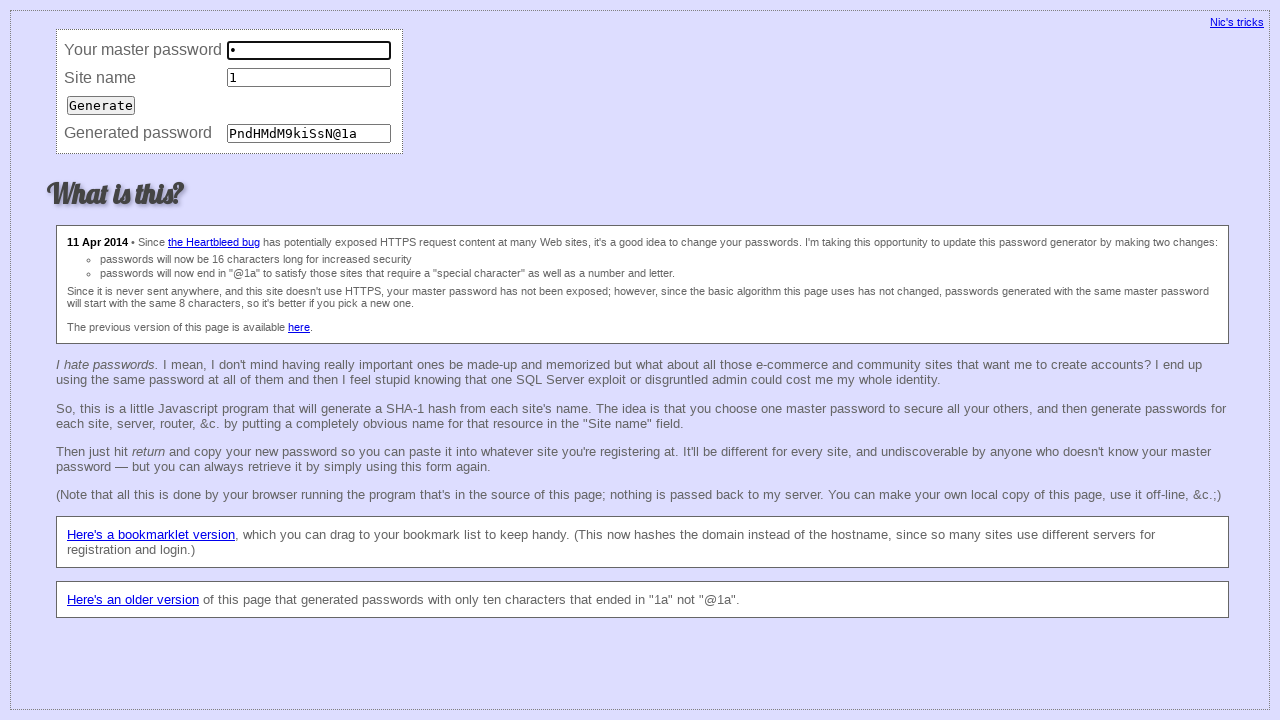

Filled site field with '1' (iteration 150) on input[name='site']
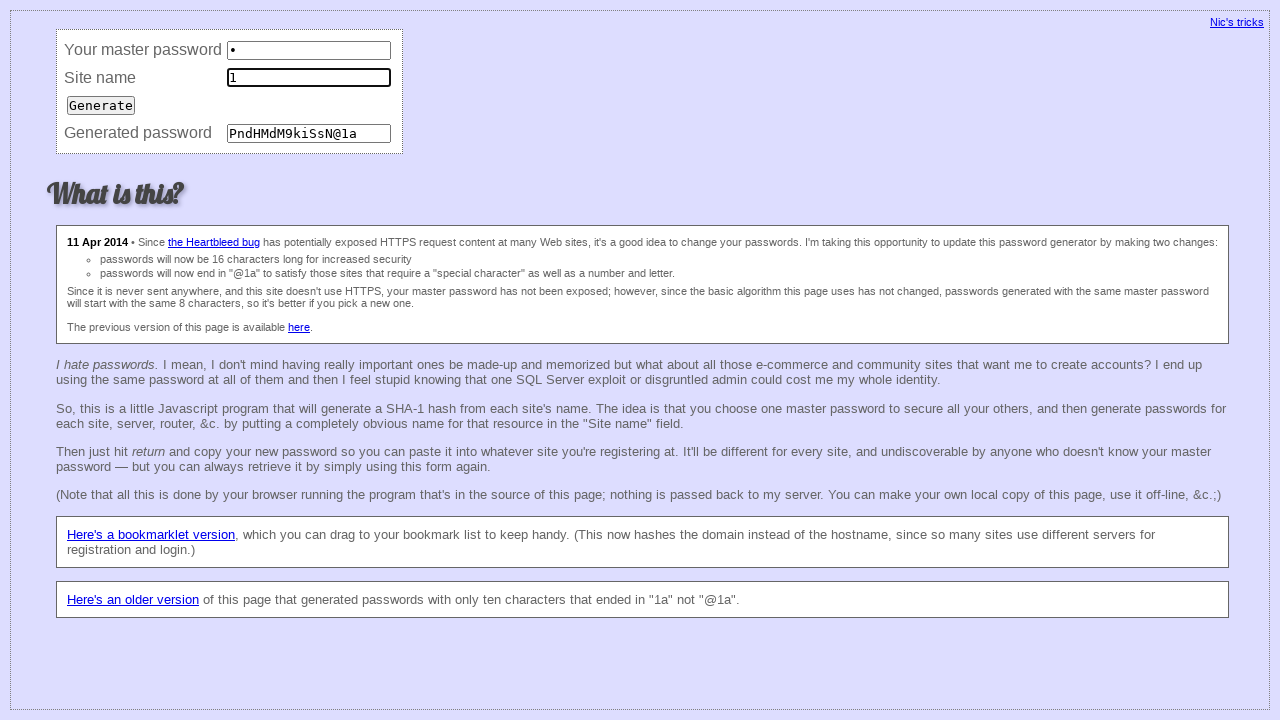

Pressed Enter to submit password generation (iteration 150) on input[name='site']
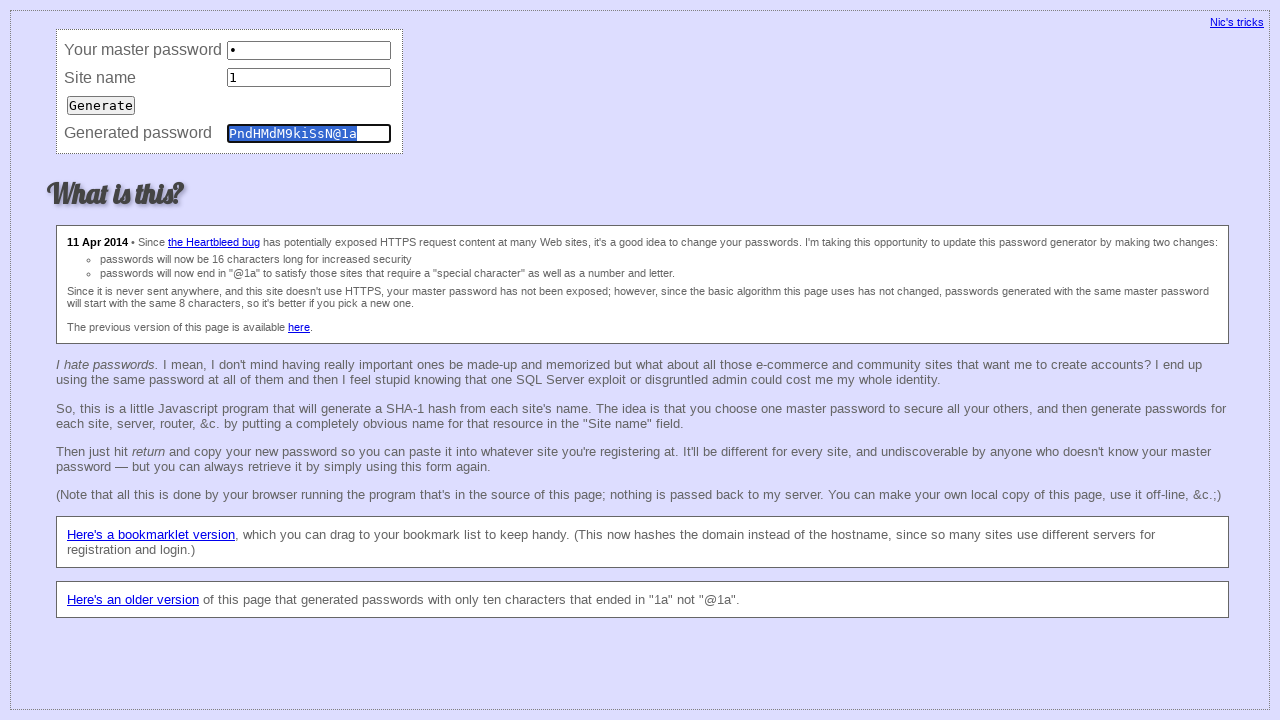

Filled master field with '1' (iteration 151) on input[name='master']
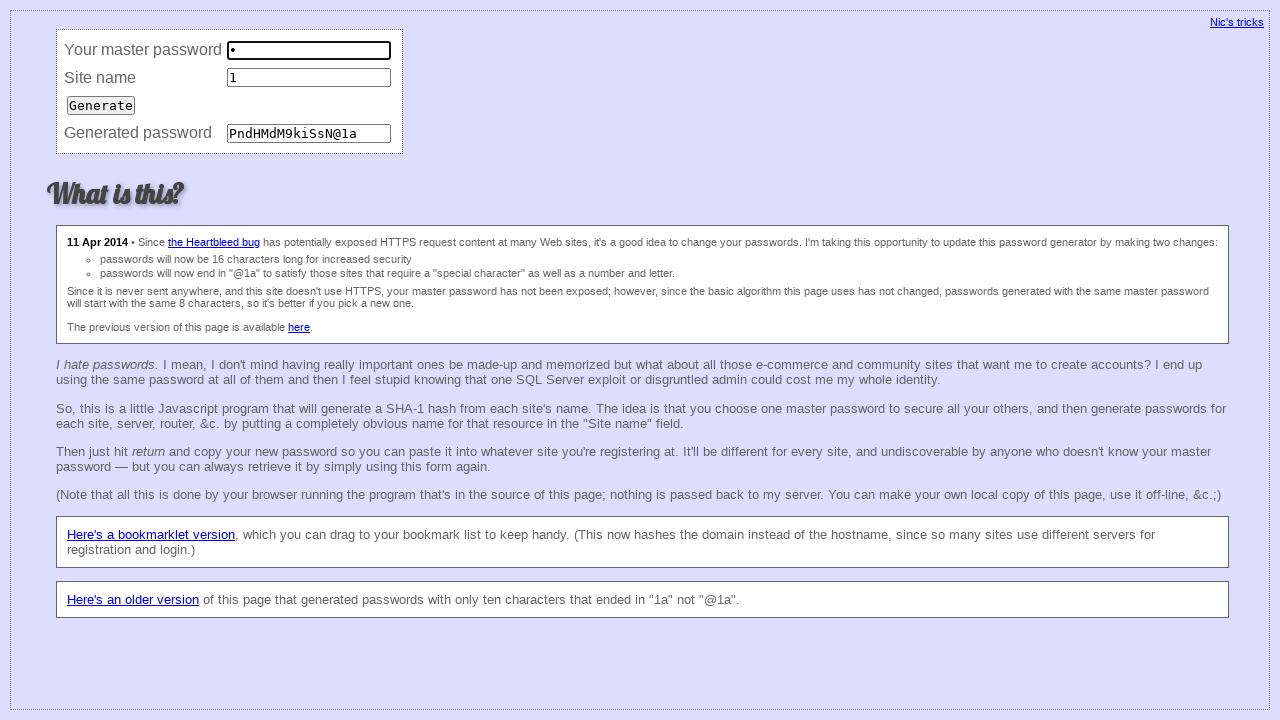

Filled site field with '1' (iteration 151) on input[name='site']
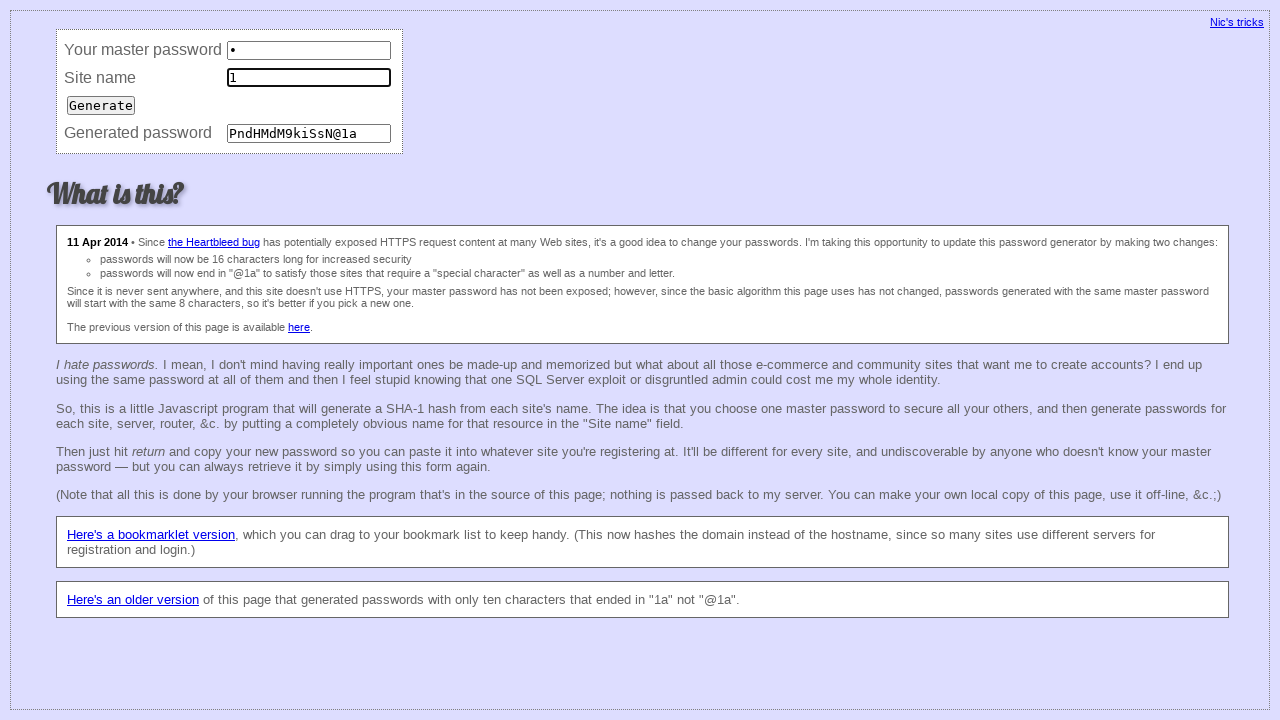

Pressed Enter to submit password generation (iteration 151) on input[name='site']
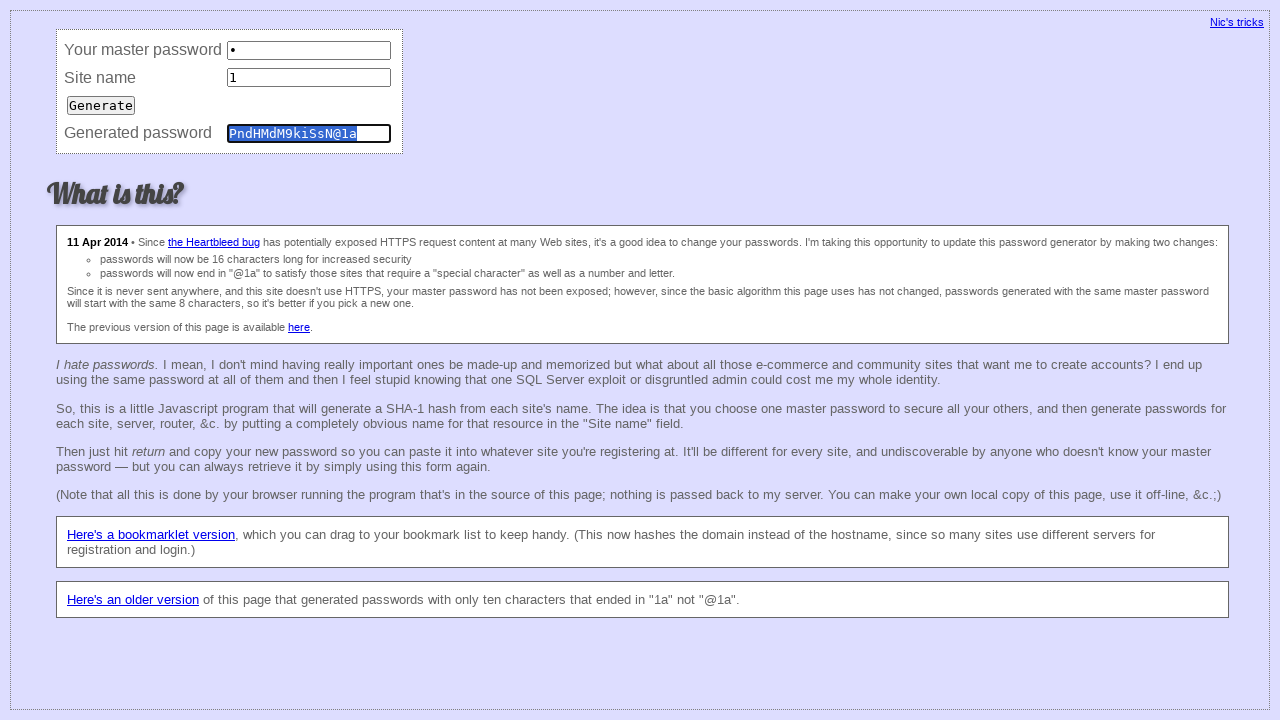

Filled master field with '1' (iteration 152) on input[name='master']
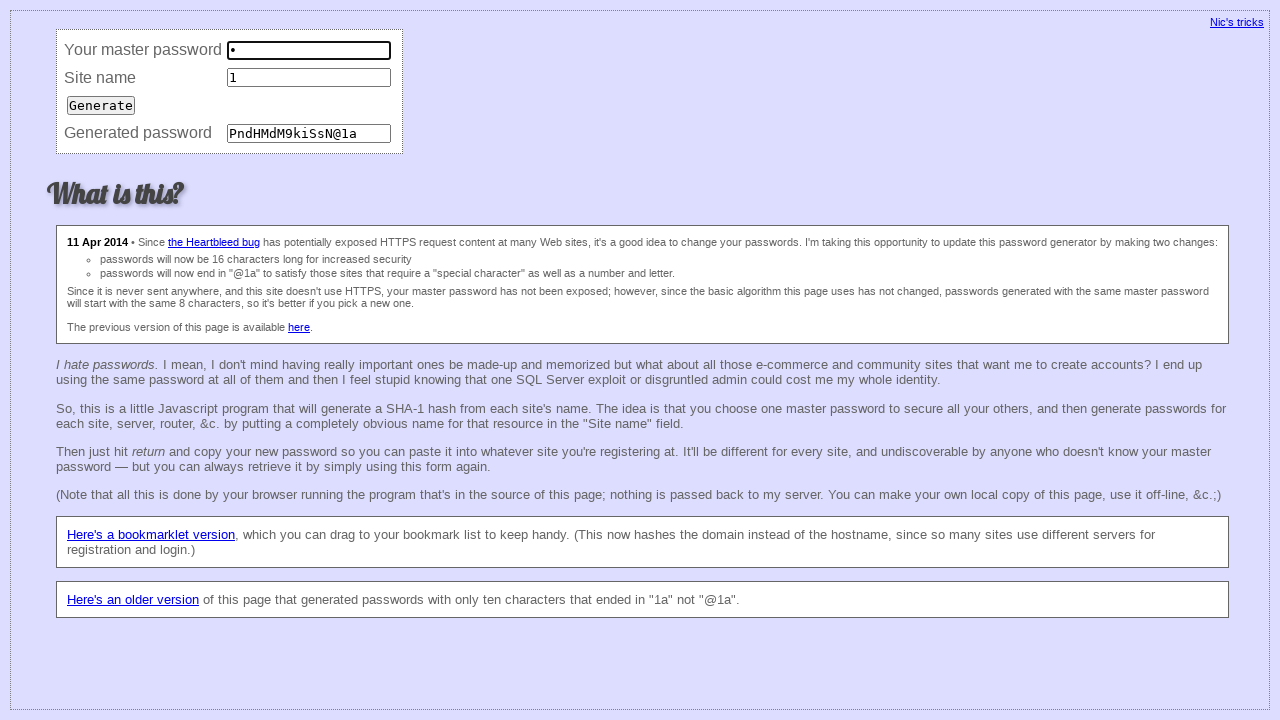

Filled site field with '1' (iteration 152) on input[name='site']
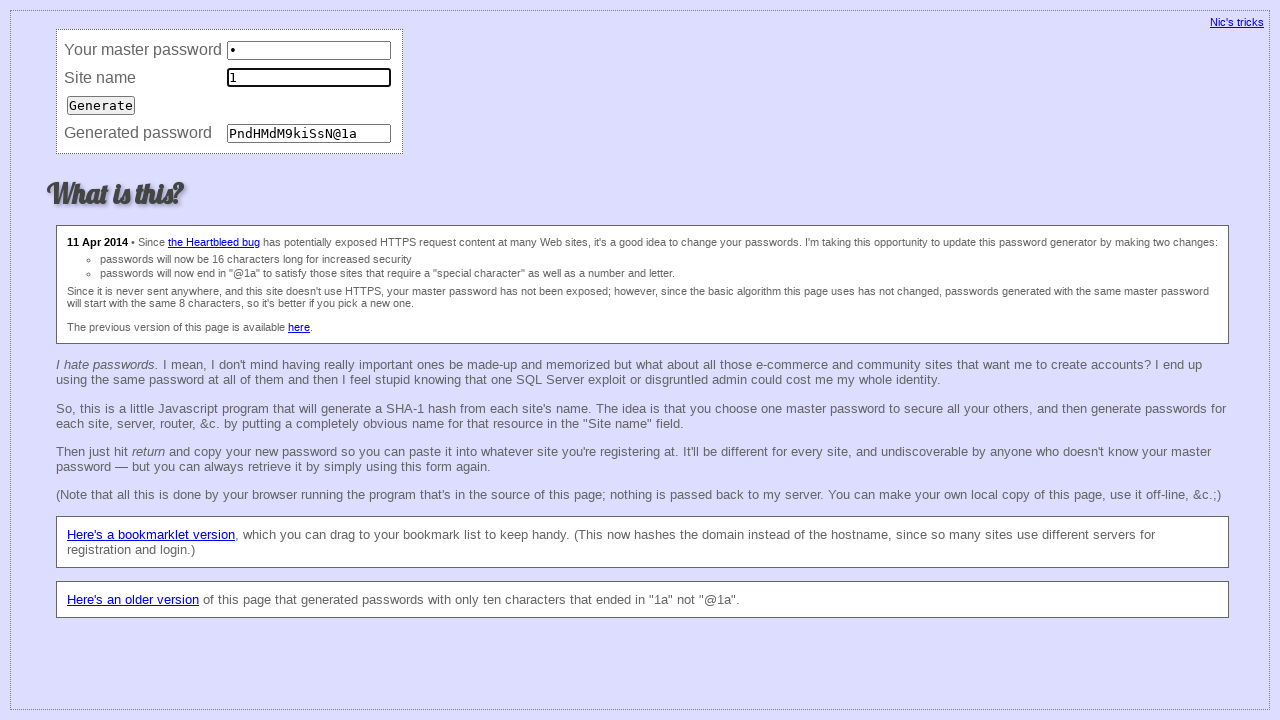

Pressed Enter to submit password generation (iteration 152) on input[name='site']
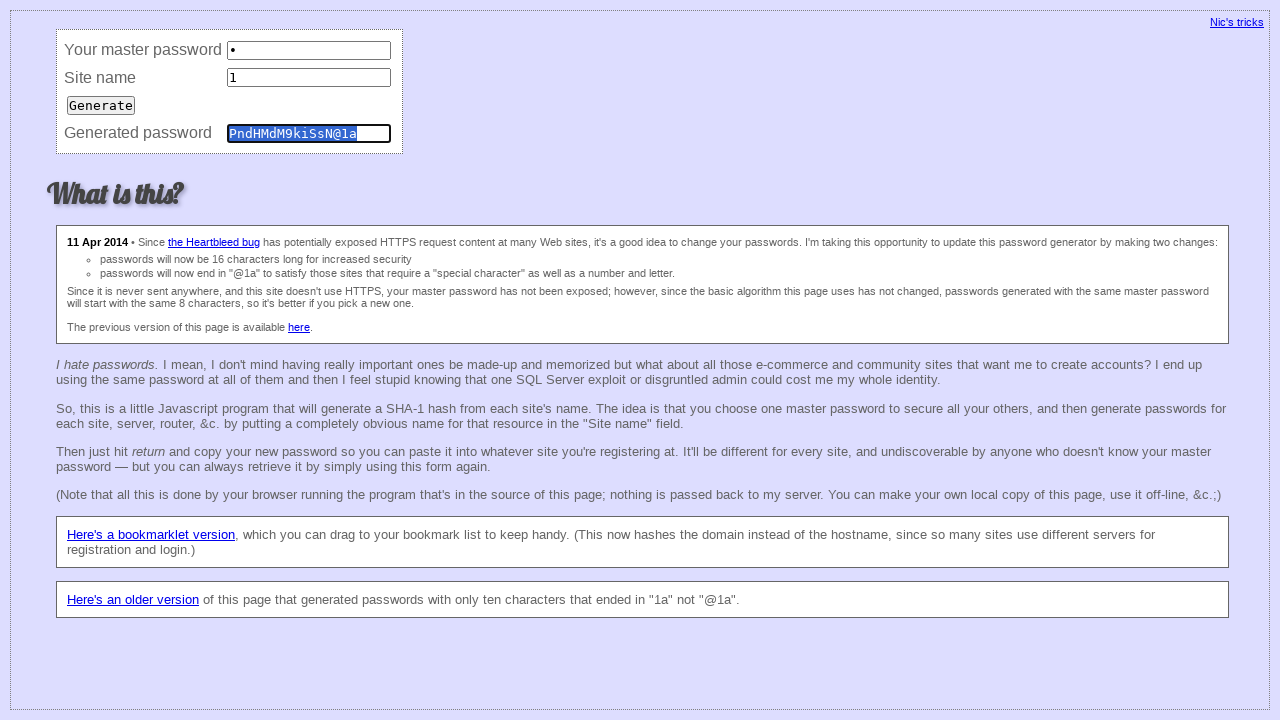

Filled master field with '1' (iteration 153) on input[name='master']
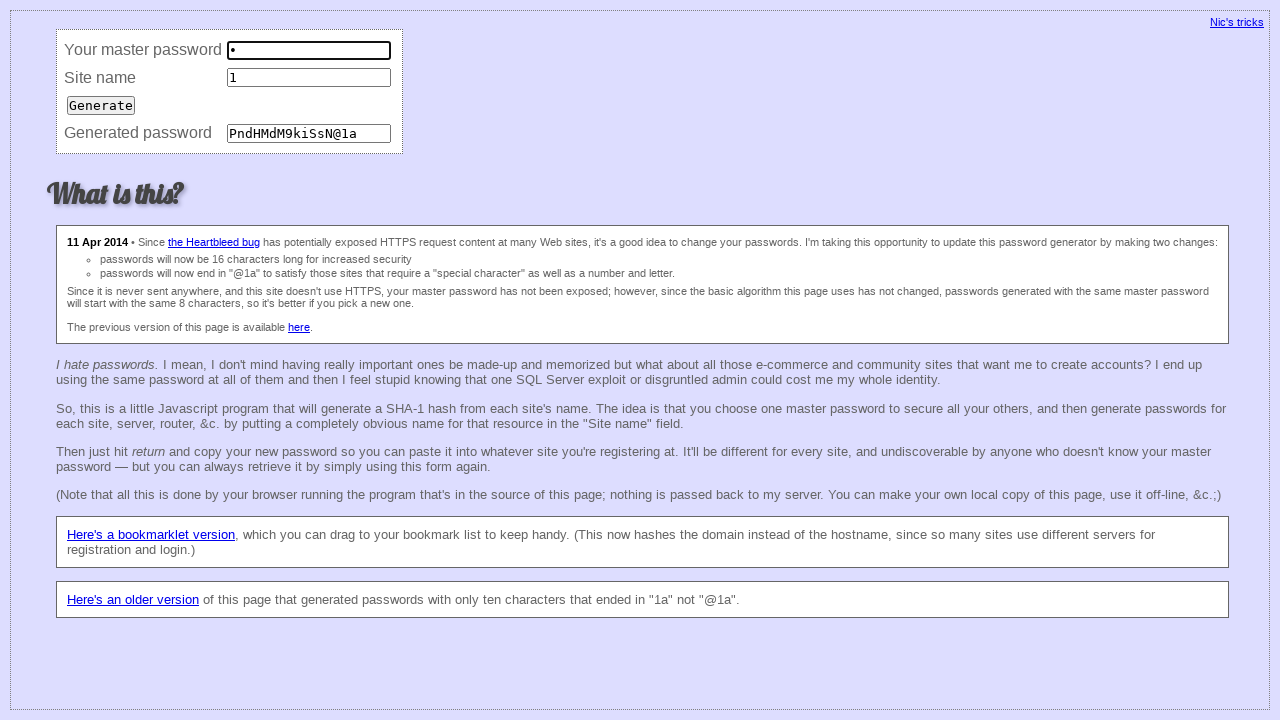

Filled site field with '1' (iteration 153) on input[name='site']
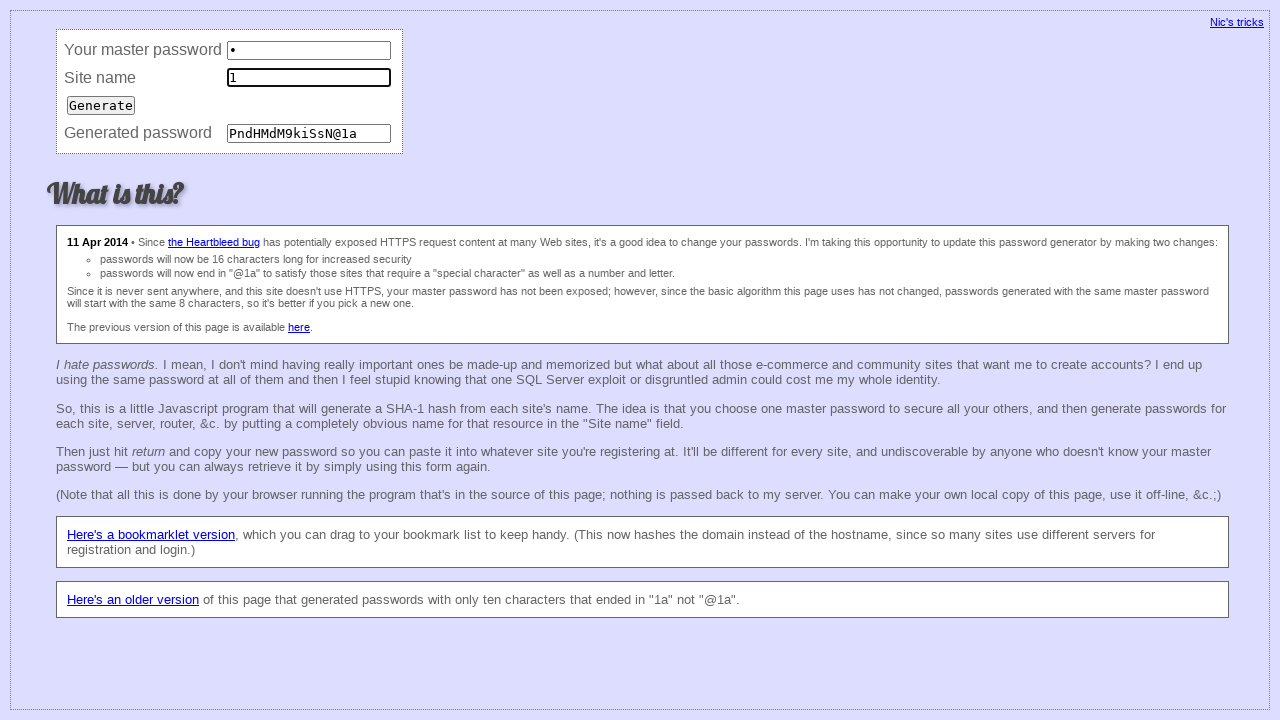

Pressed Enter to submit password generation (iteration 153) on input[name='site']
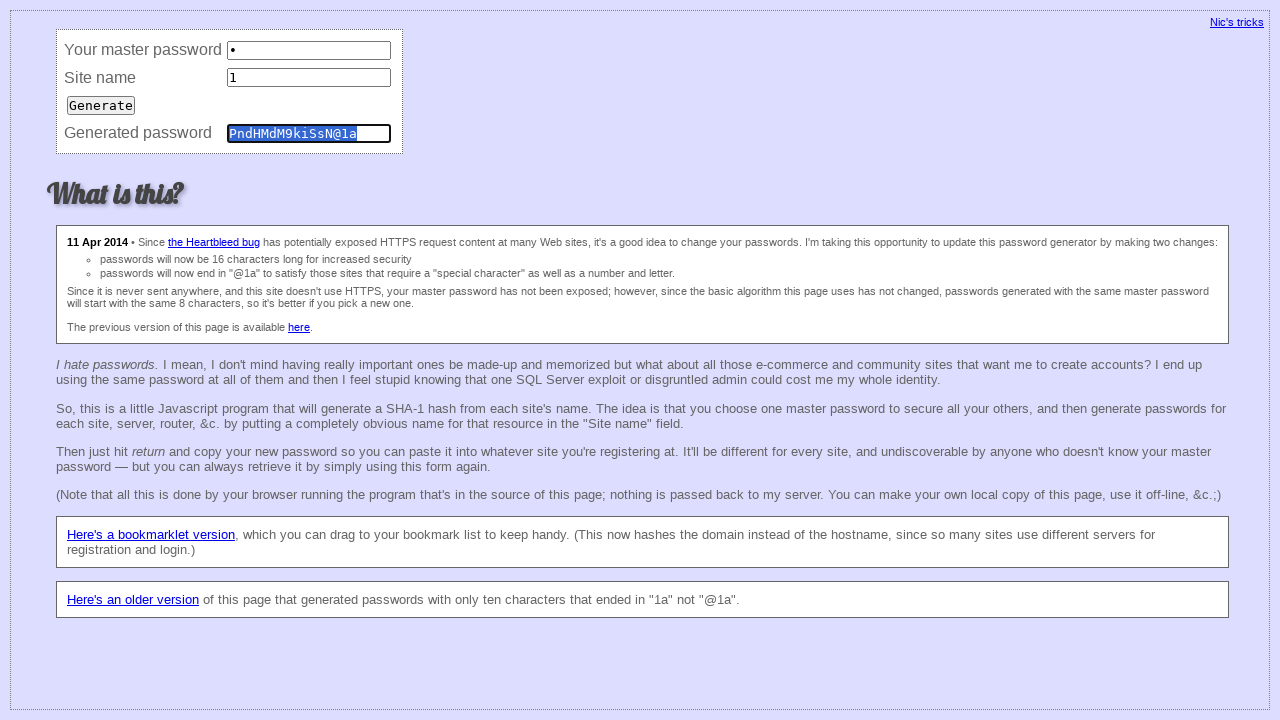

Filled master field with '1' (iteration 154) on input[name='master']
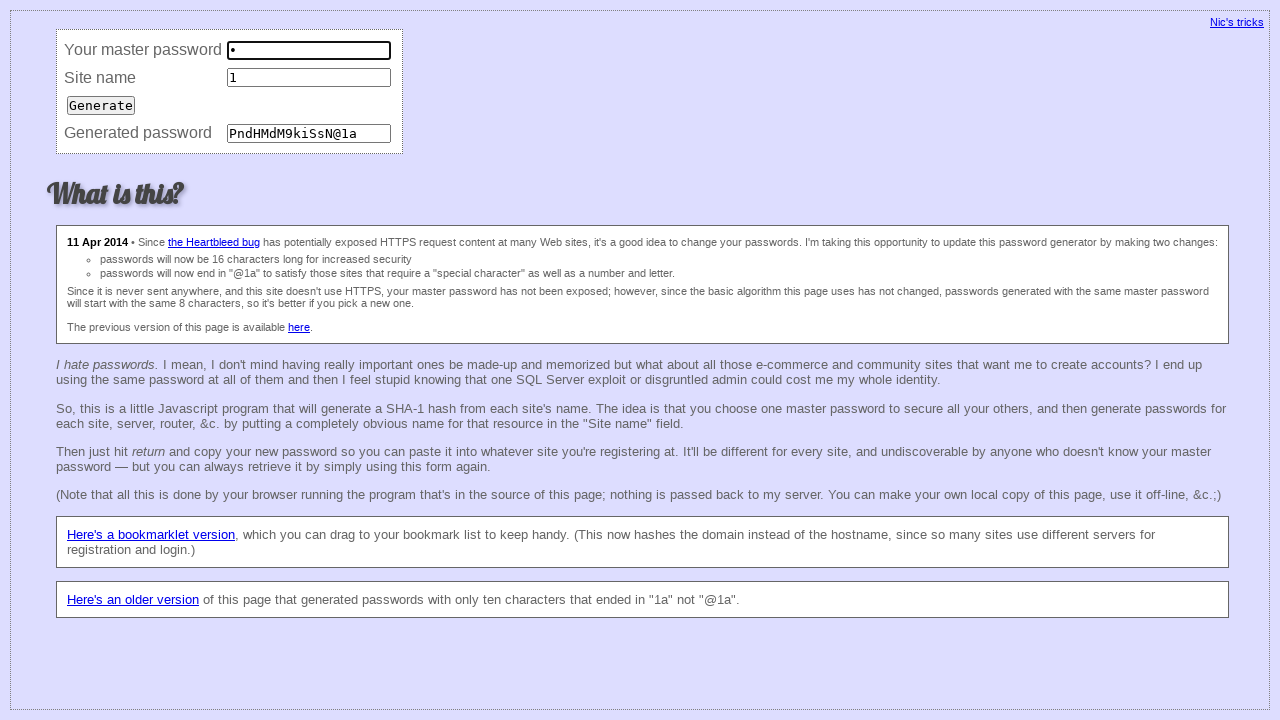

Filled site field with '1' (iteration 154) on input[name='site']
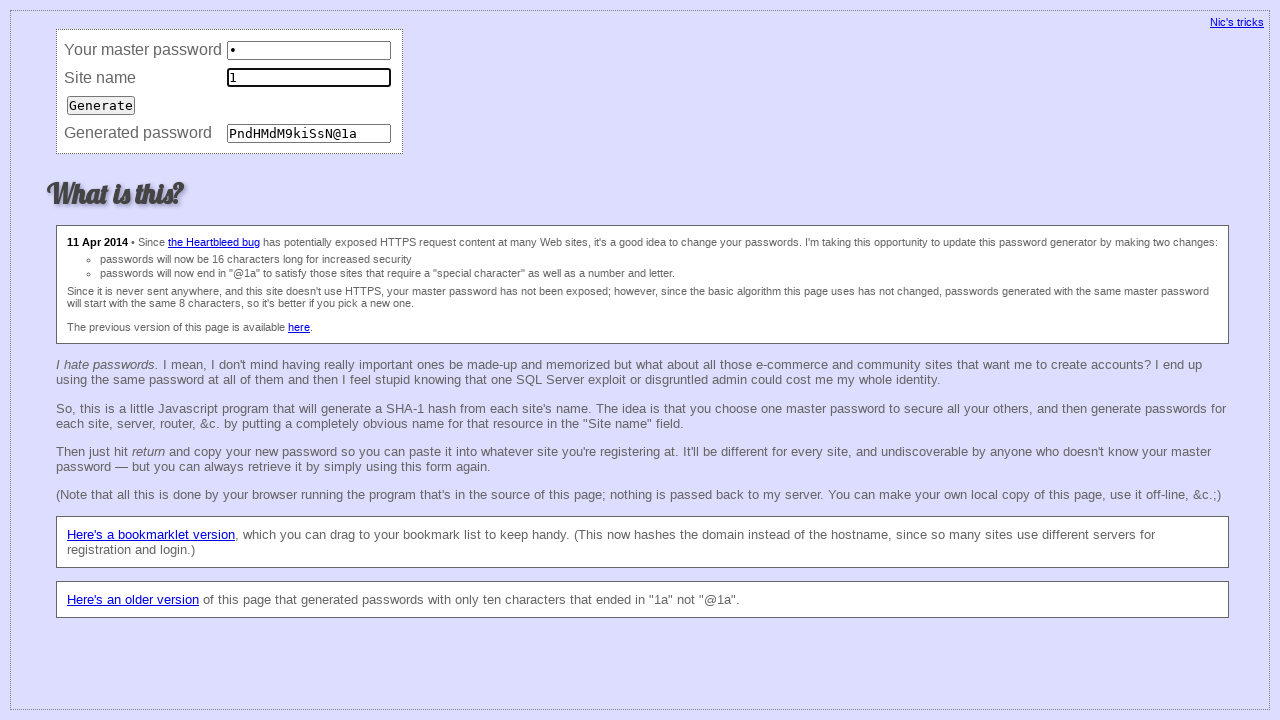

Pressed Enter to submit password generation (iteration 154) on input[name='site']
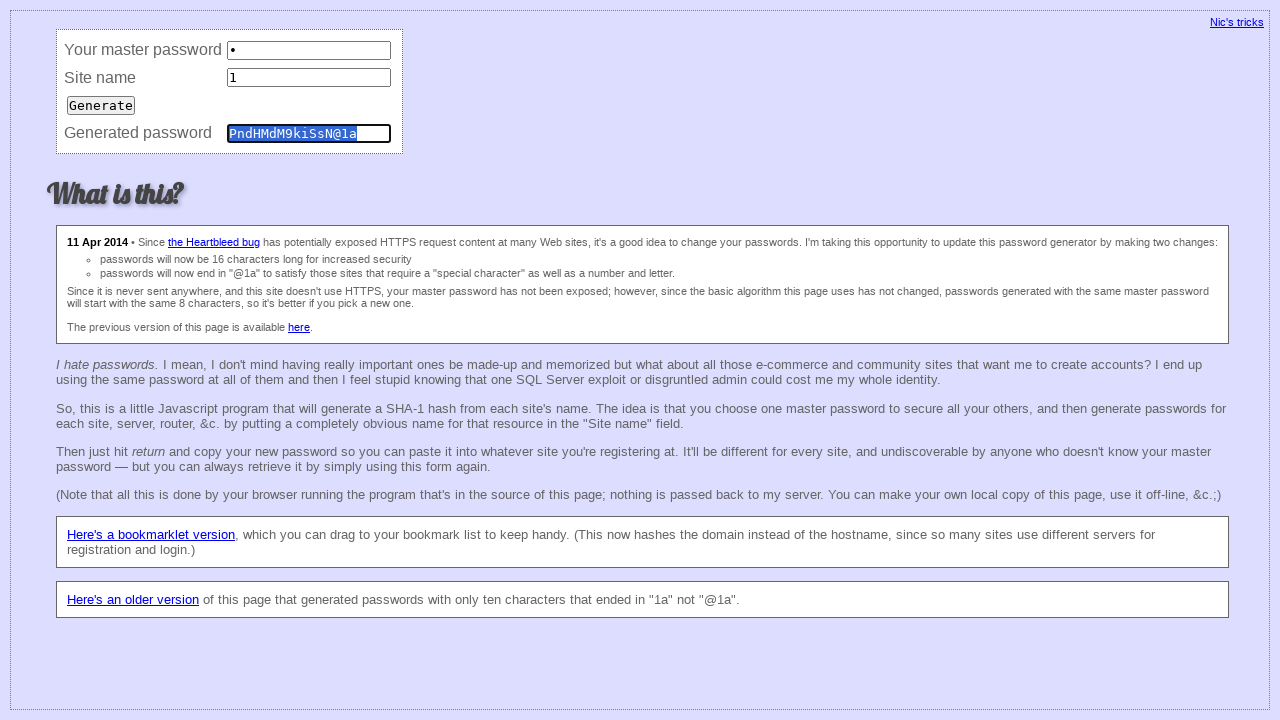

Filled master field with '1' (iteration 155) on input[name='master']
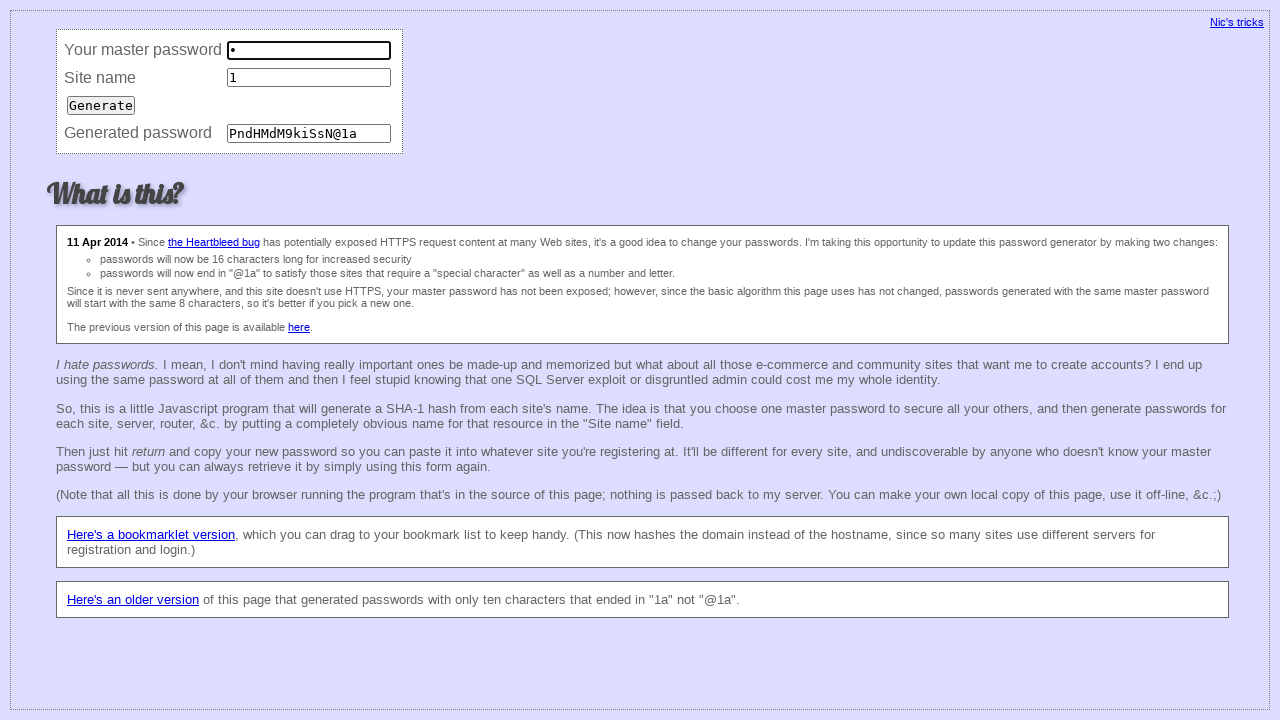

Filled site field with '1' (iteration 155) on input[name='site']
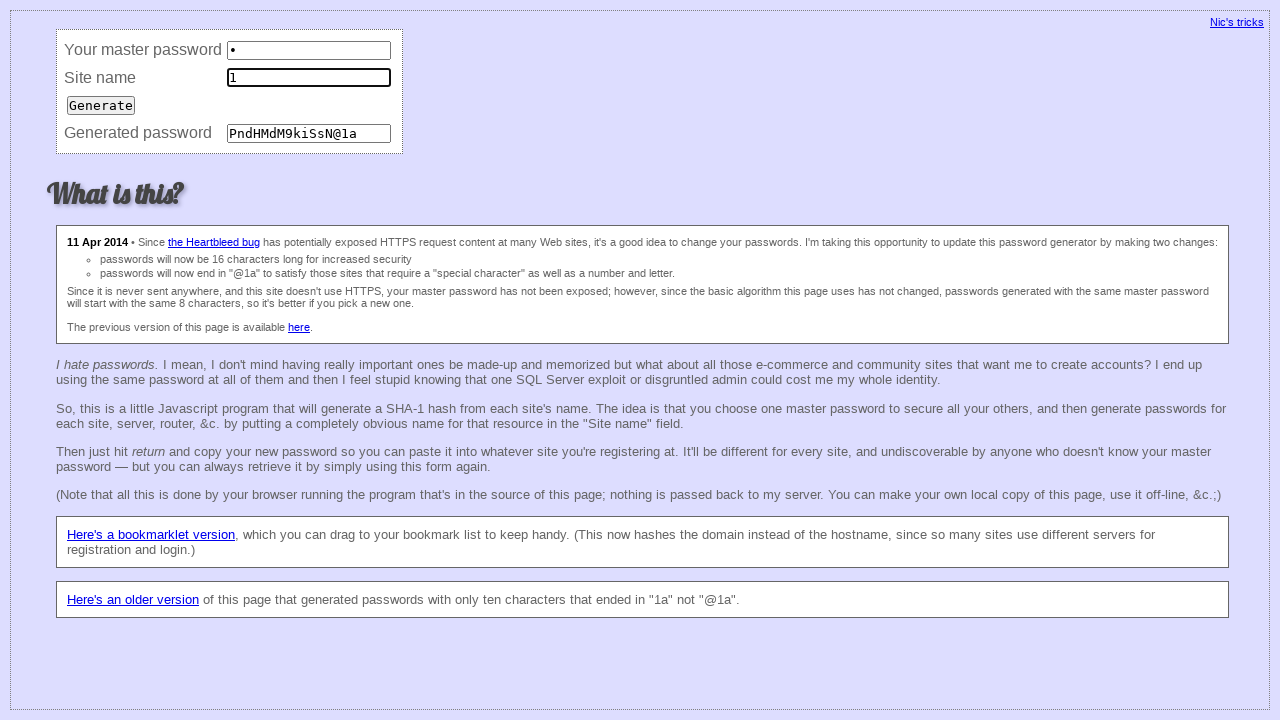

Pressed Enter to submit password generation (iteration 155) on input[name='site']
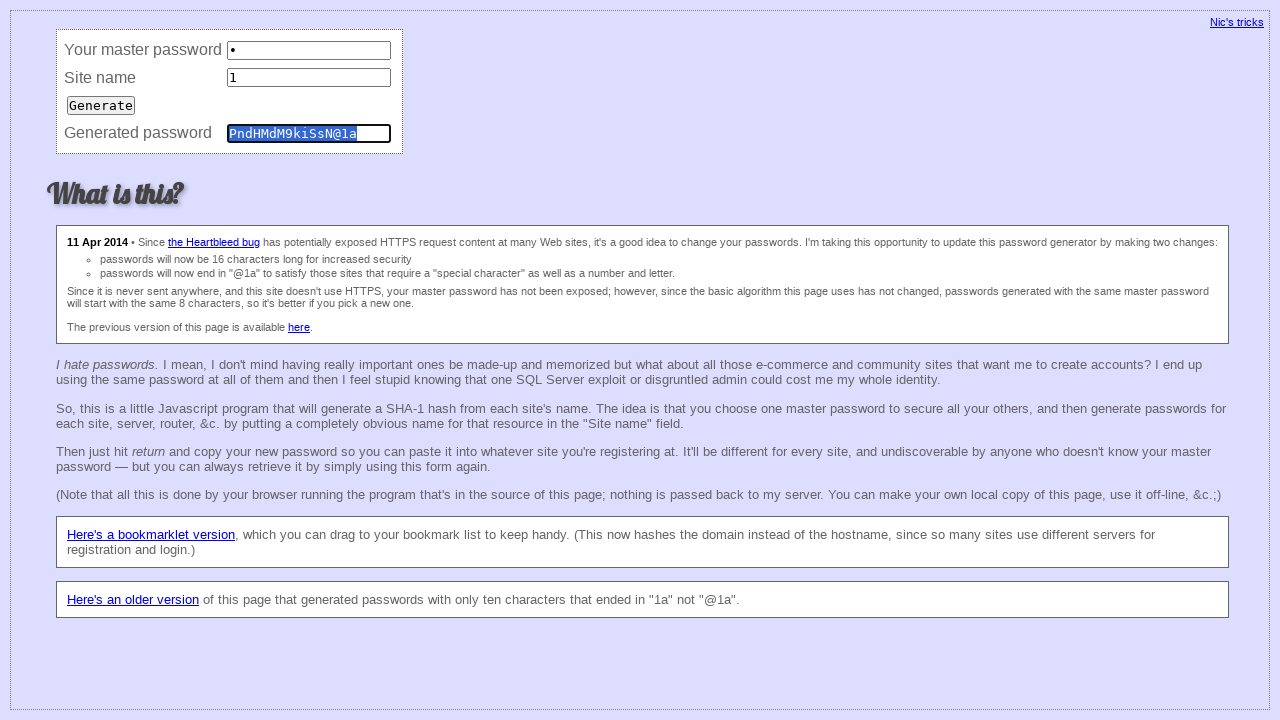

Filled master field with '1' (iteration 156) on input[name='master']
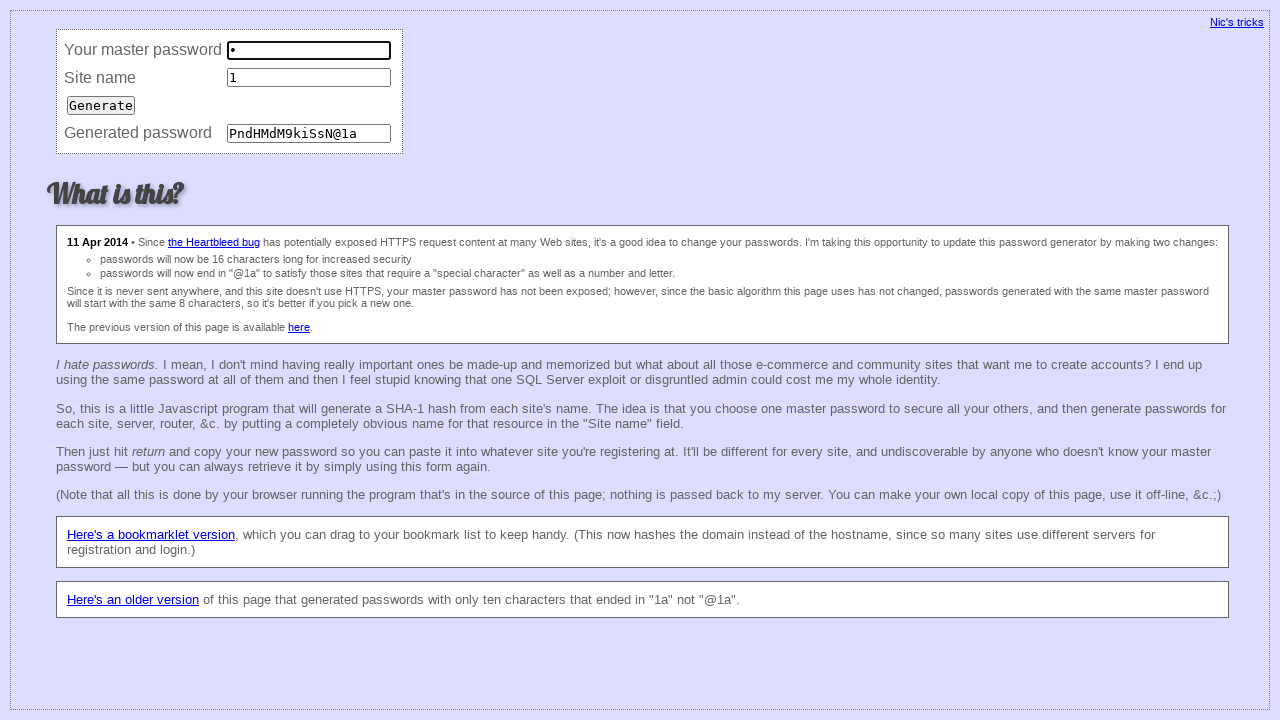

Filled site field with '1' (iteration 156) on input[name='site']
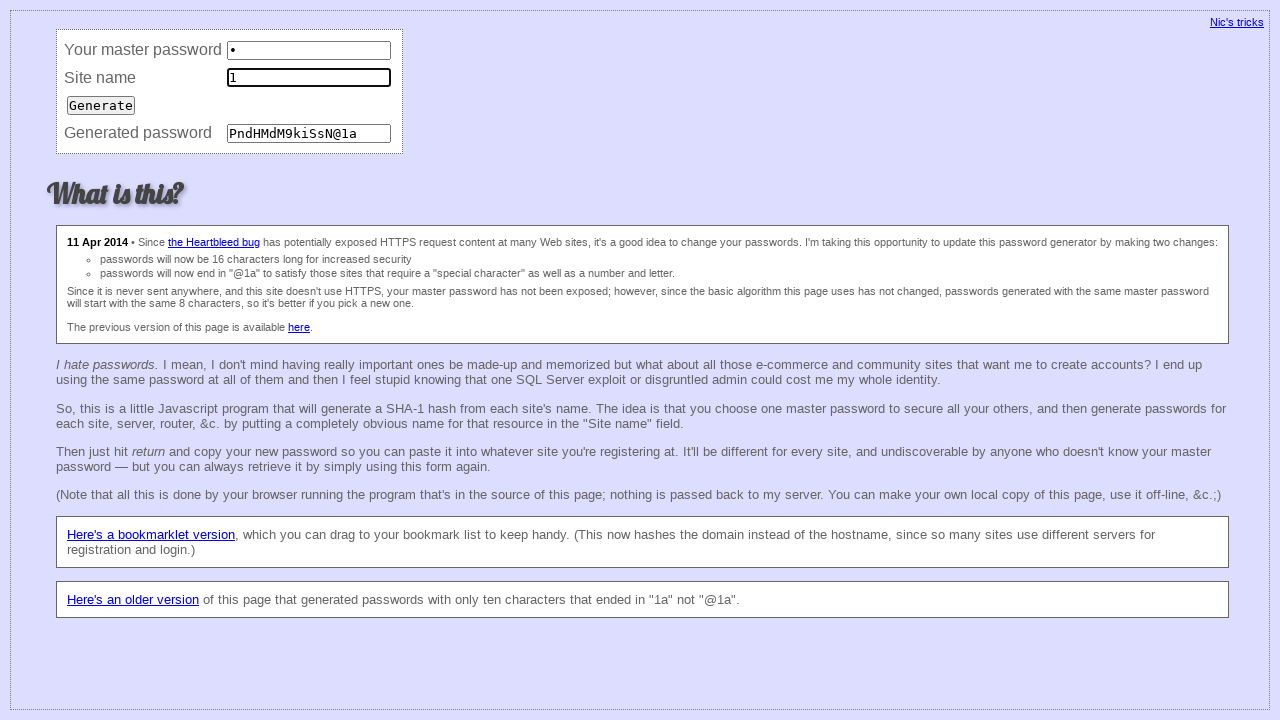

Pressed Enter to submit password generation (iteration 156) on input[name='site']
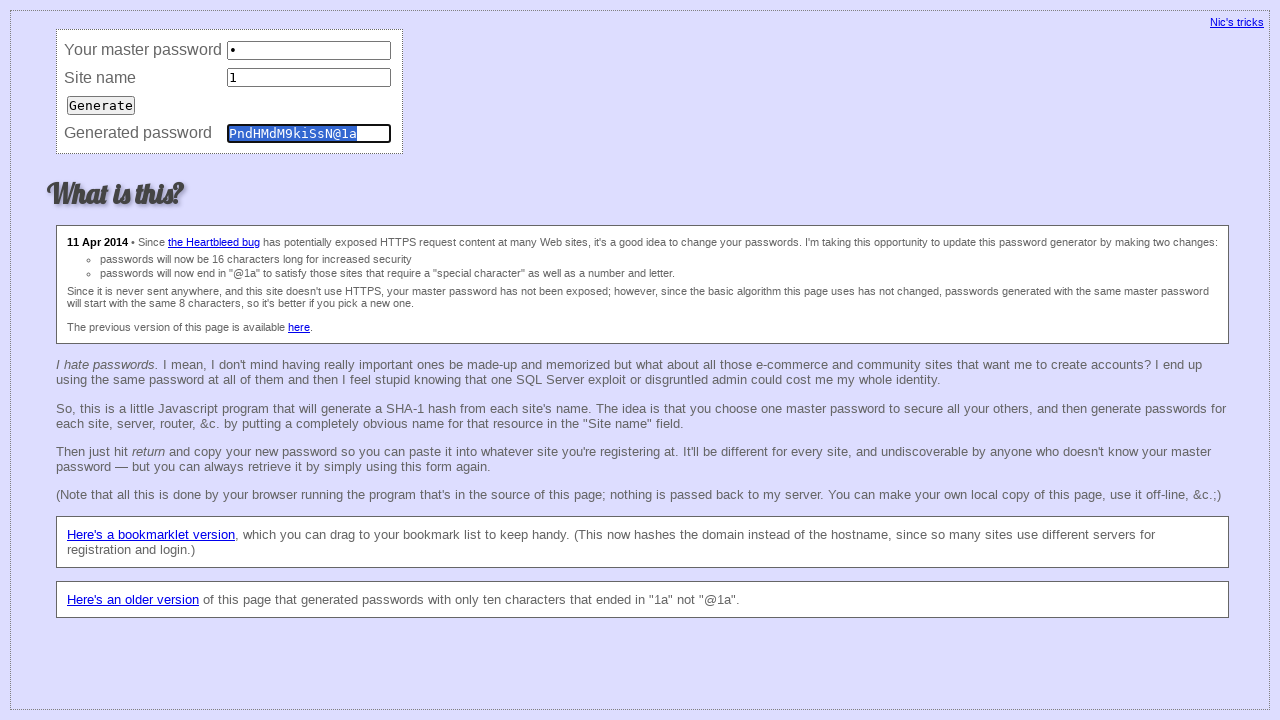

Filled master field with '1' (iteration 157) on input[name='master']
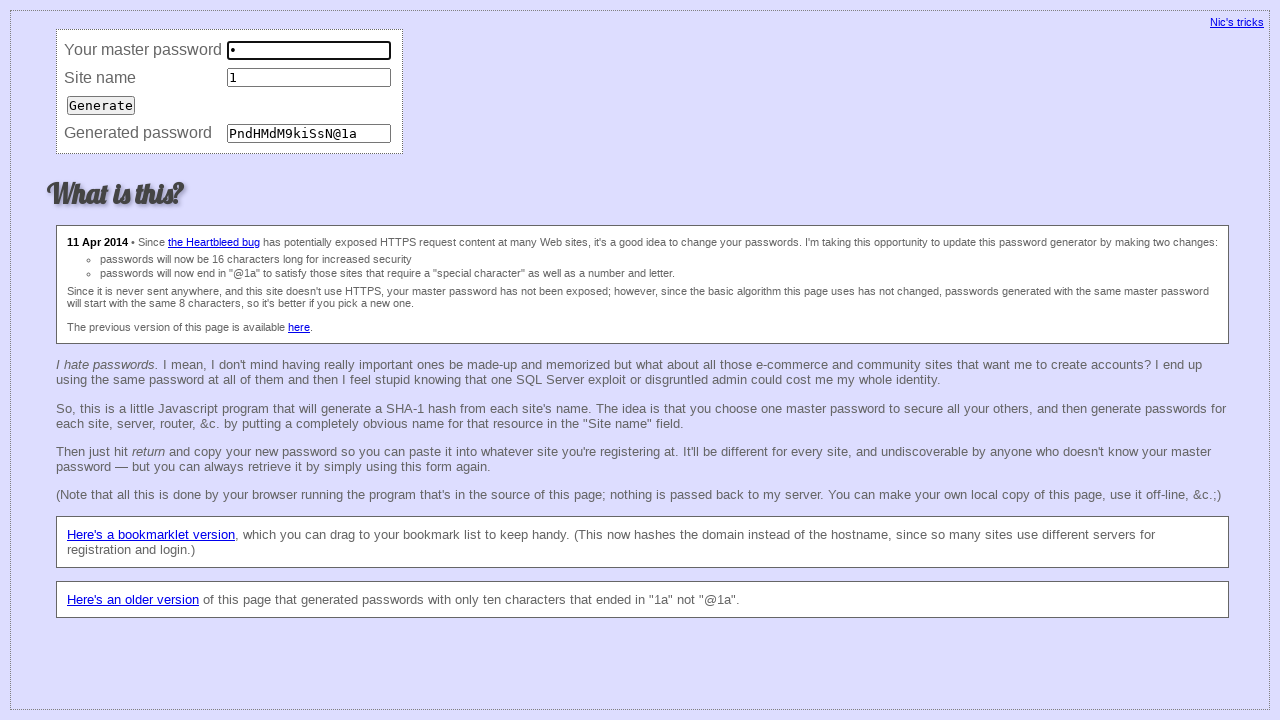

Filled site field with '1' (iteration 157) on input[name='site']
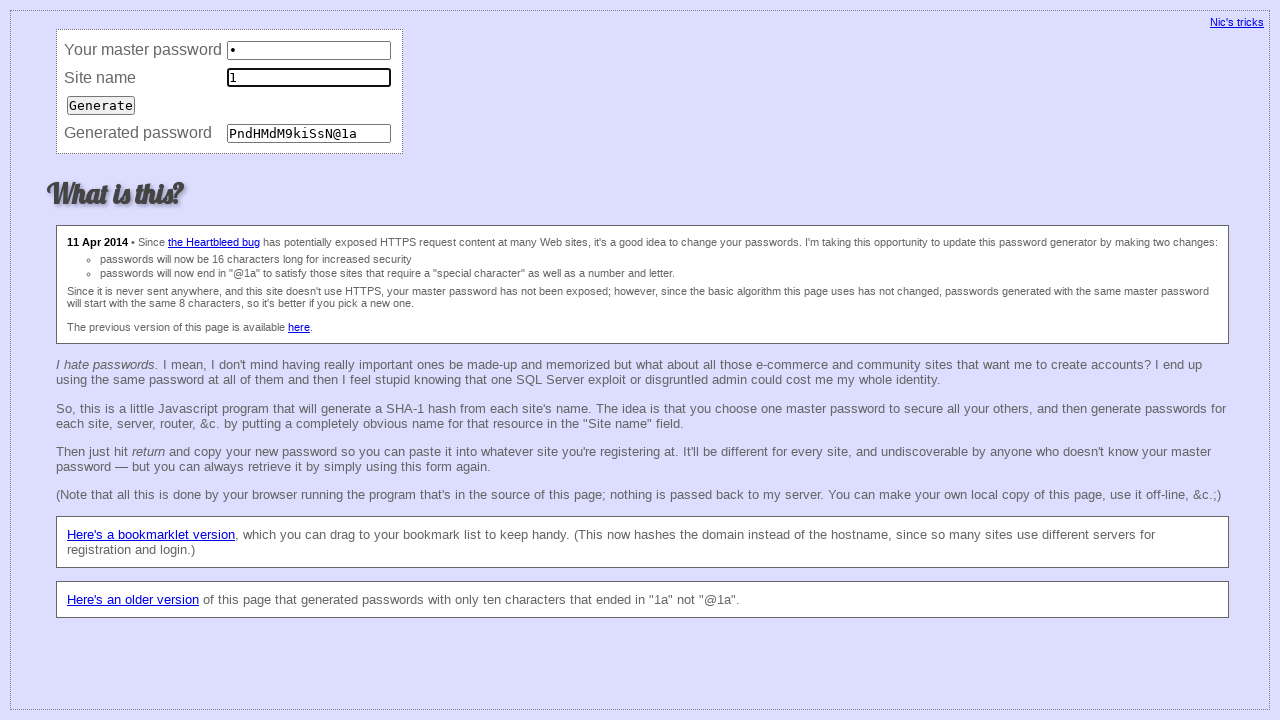

Pressed Enter to submit password generation (iteration 157) on input[name='site']
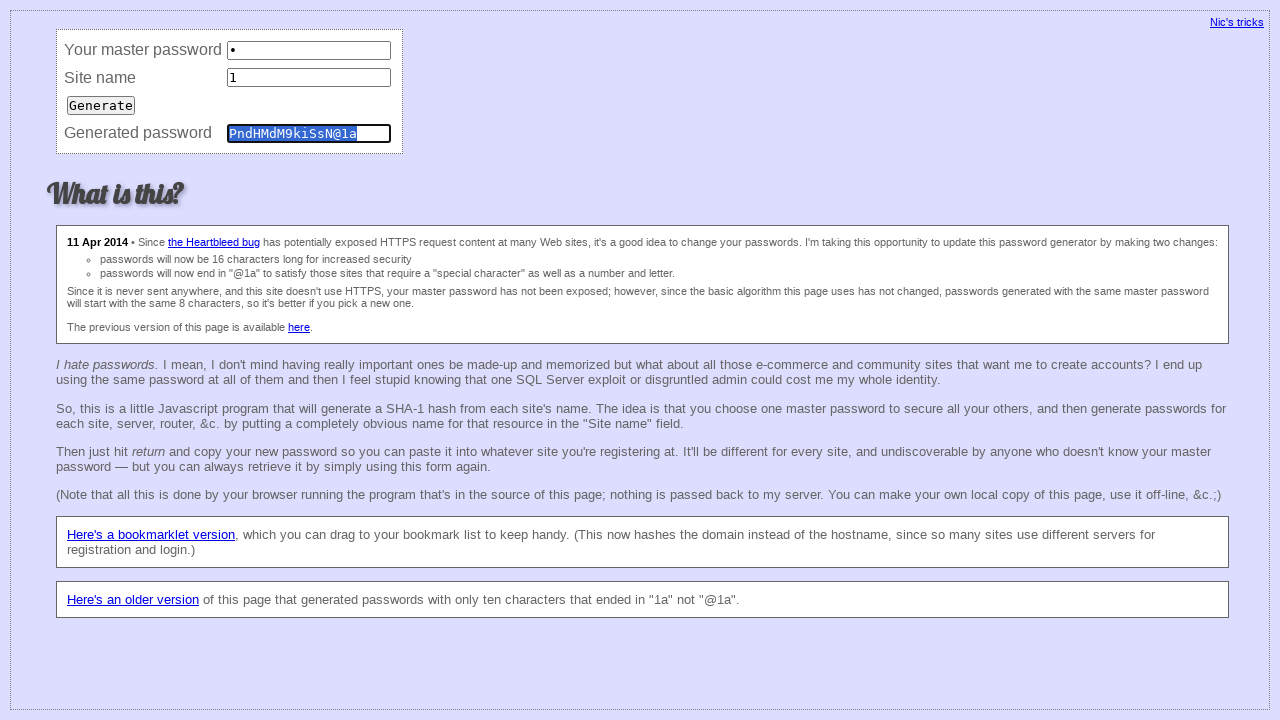

Filled master field with '1' (iteration 158) on input[name='master']
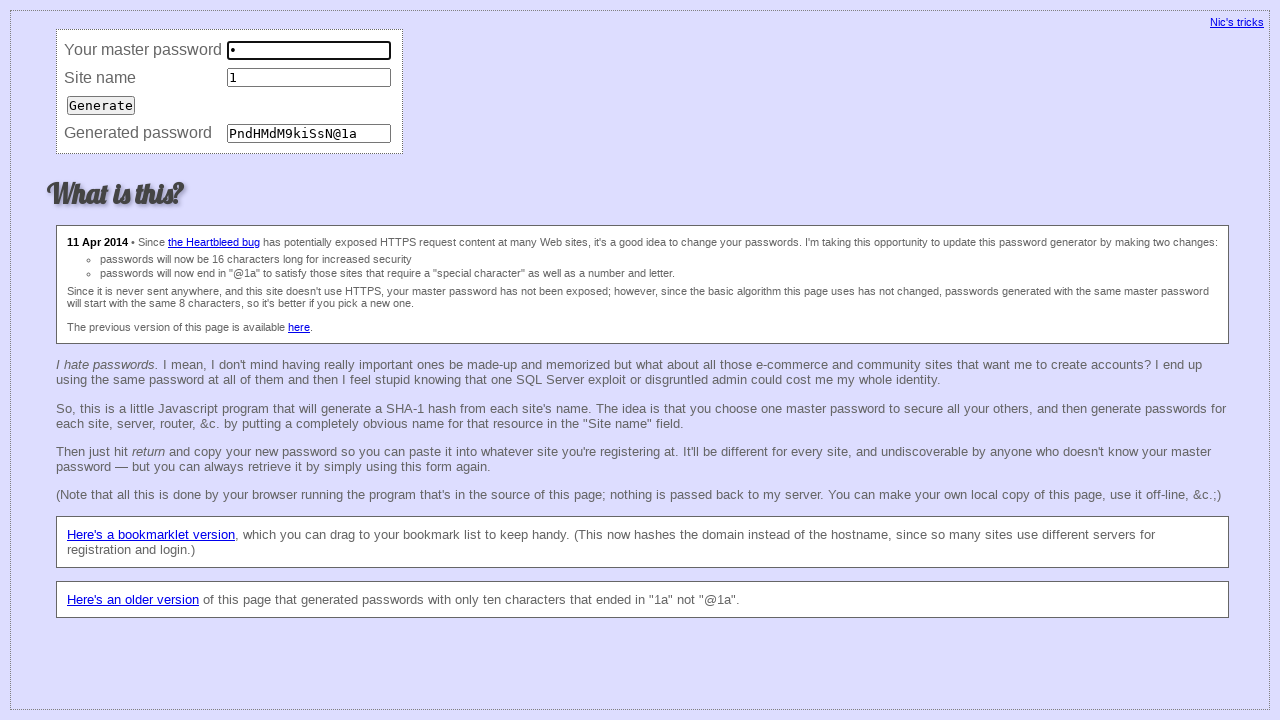

Filled site field with '1' (iteration 158) on input[name='site']
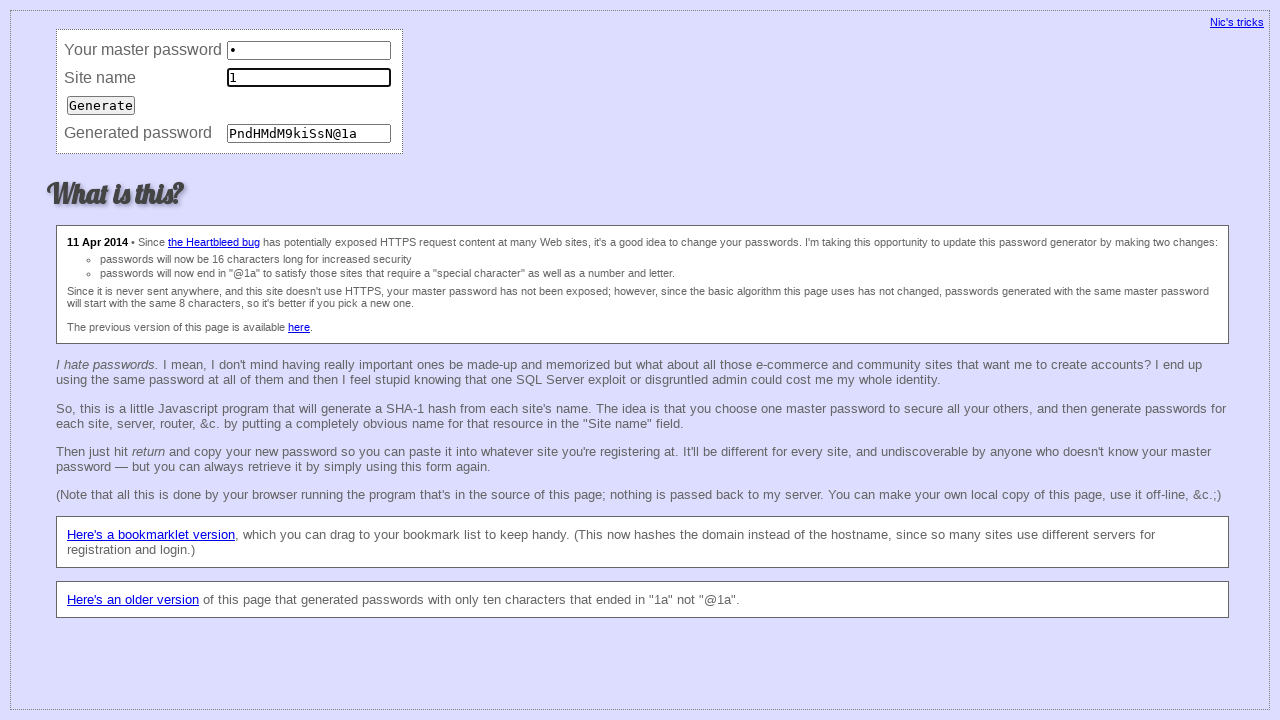

Pressed Enter to submit password generation (iteration 158) on input[name='site']
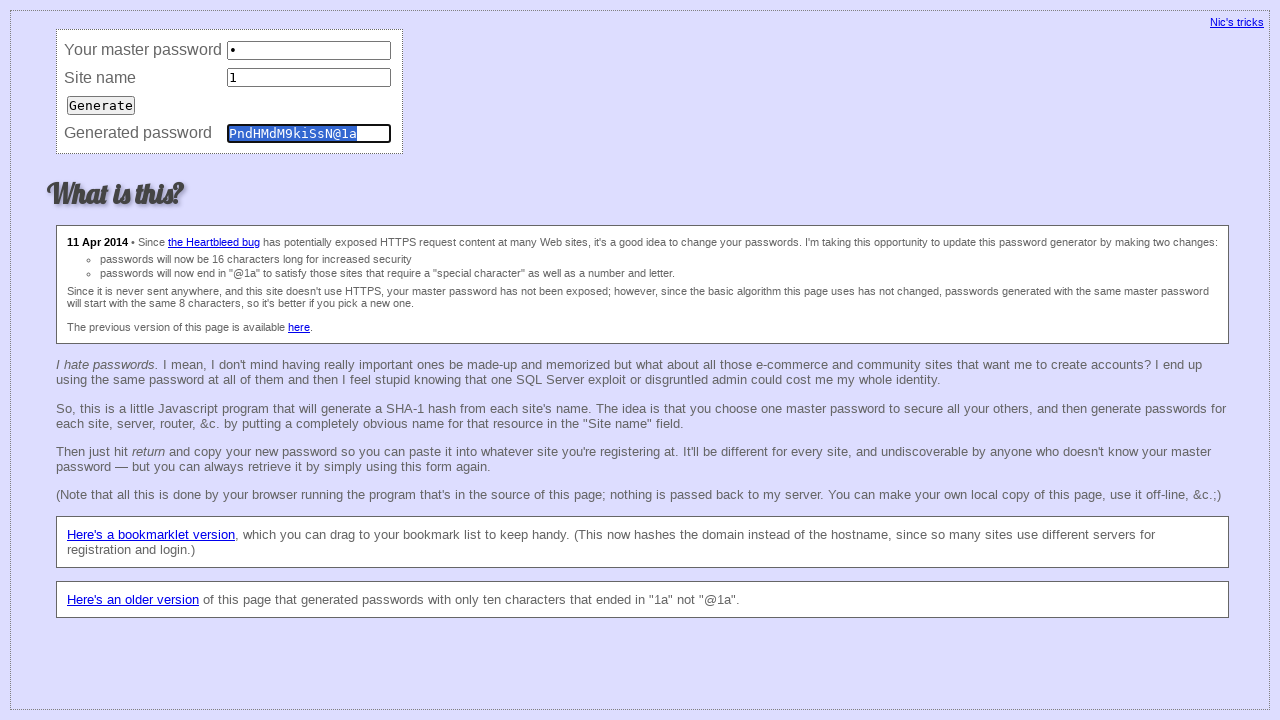

Filled master field with '1' (iteration 159) on input[name='master']
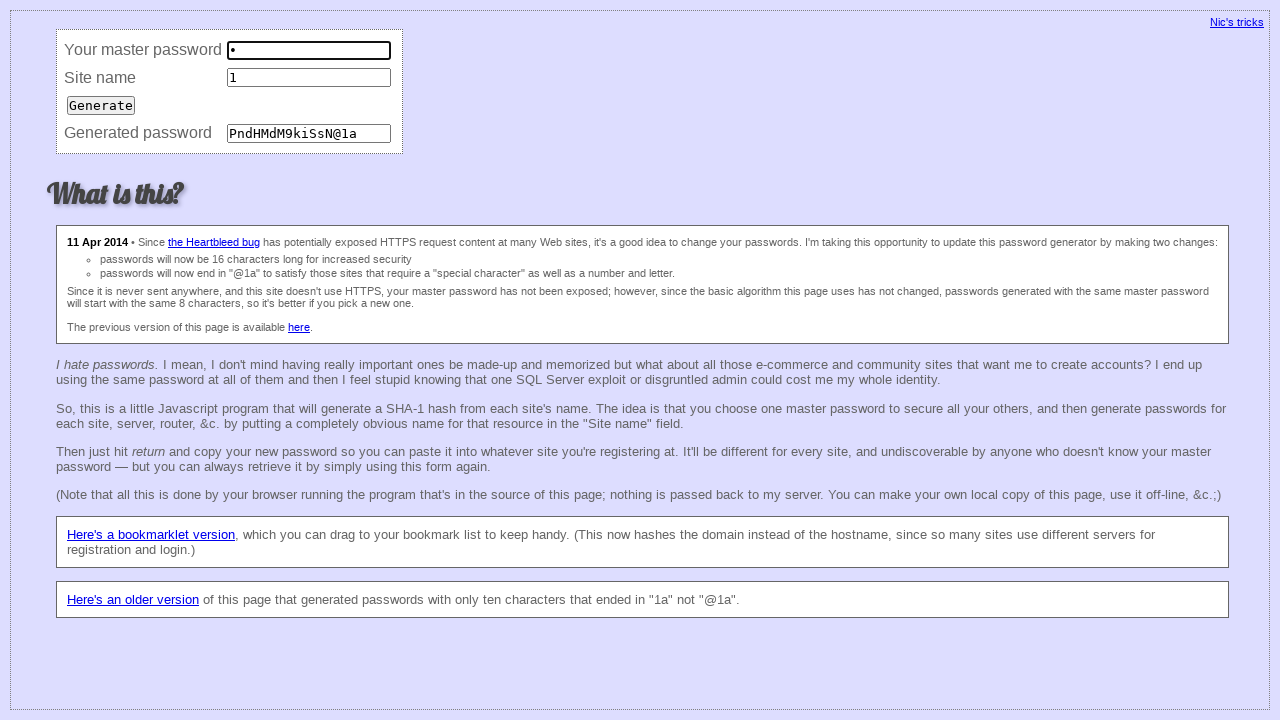

Filled site field with '1' (iteration 159) on input[name='site']
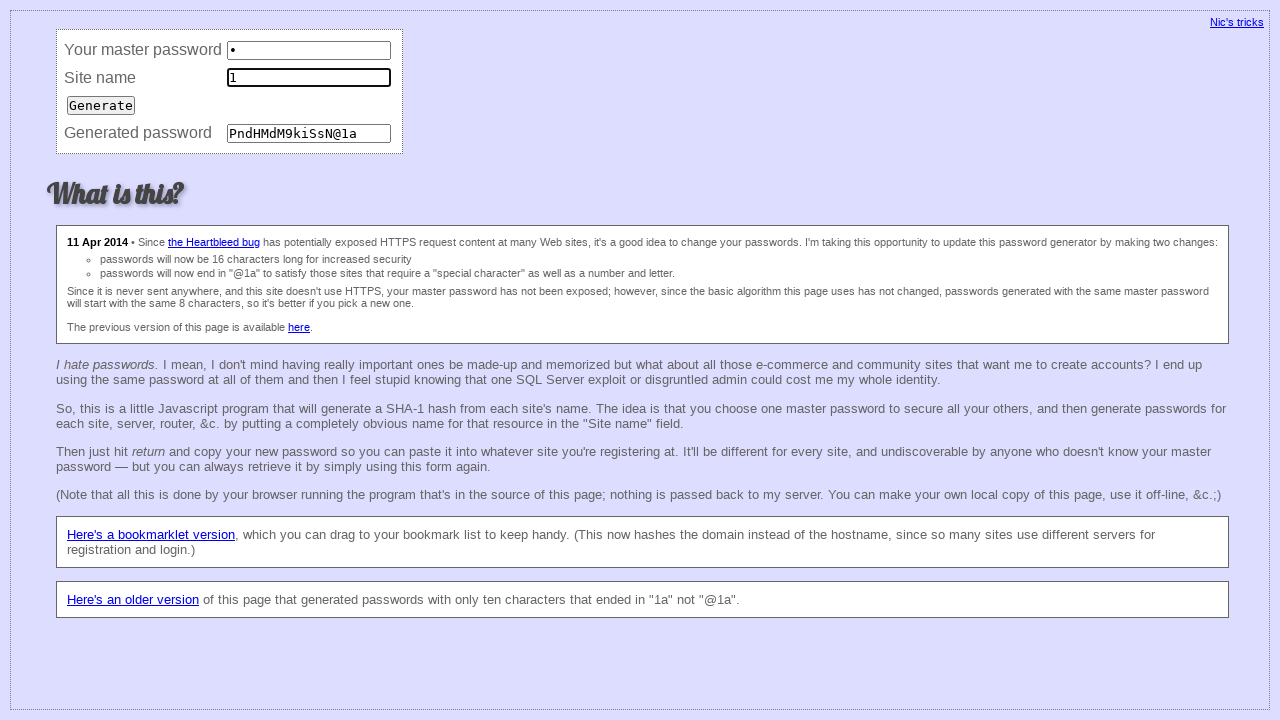

Pressed Enter to submit password generation (iteration 159) on input[name='site']
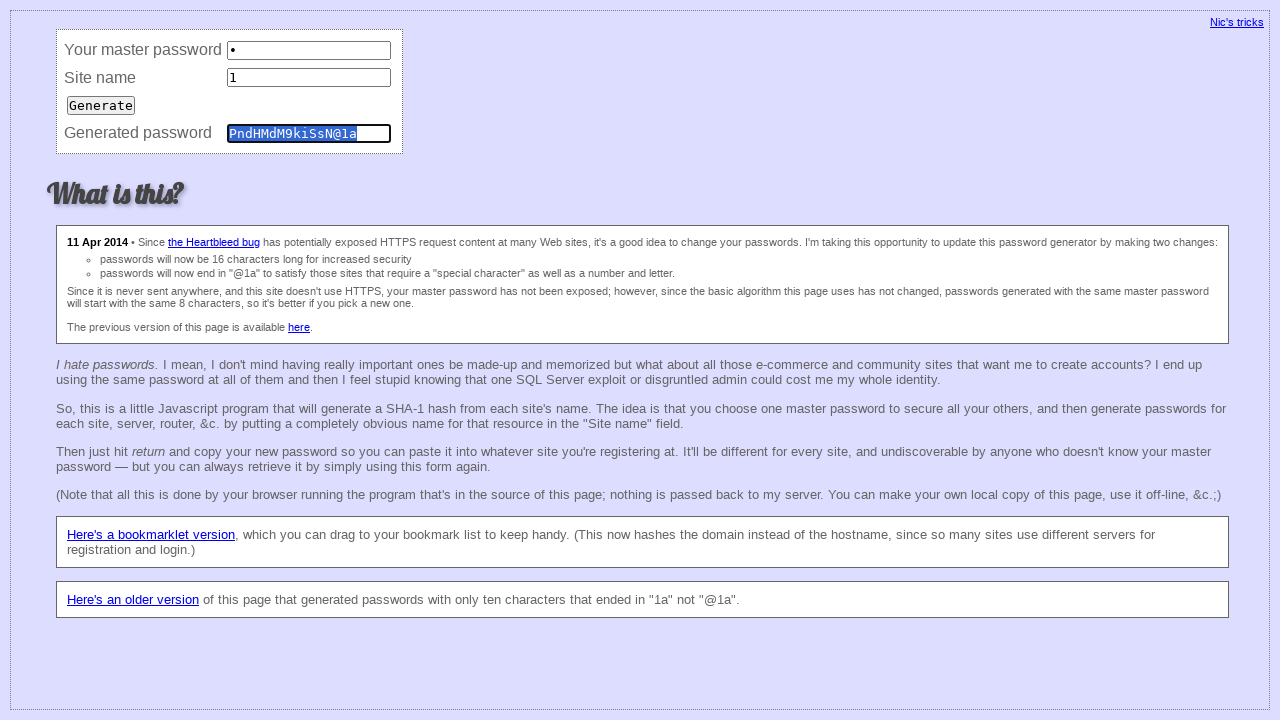

Filled master field with '1' (iteration 160) on input[name='master']
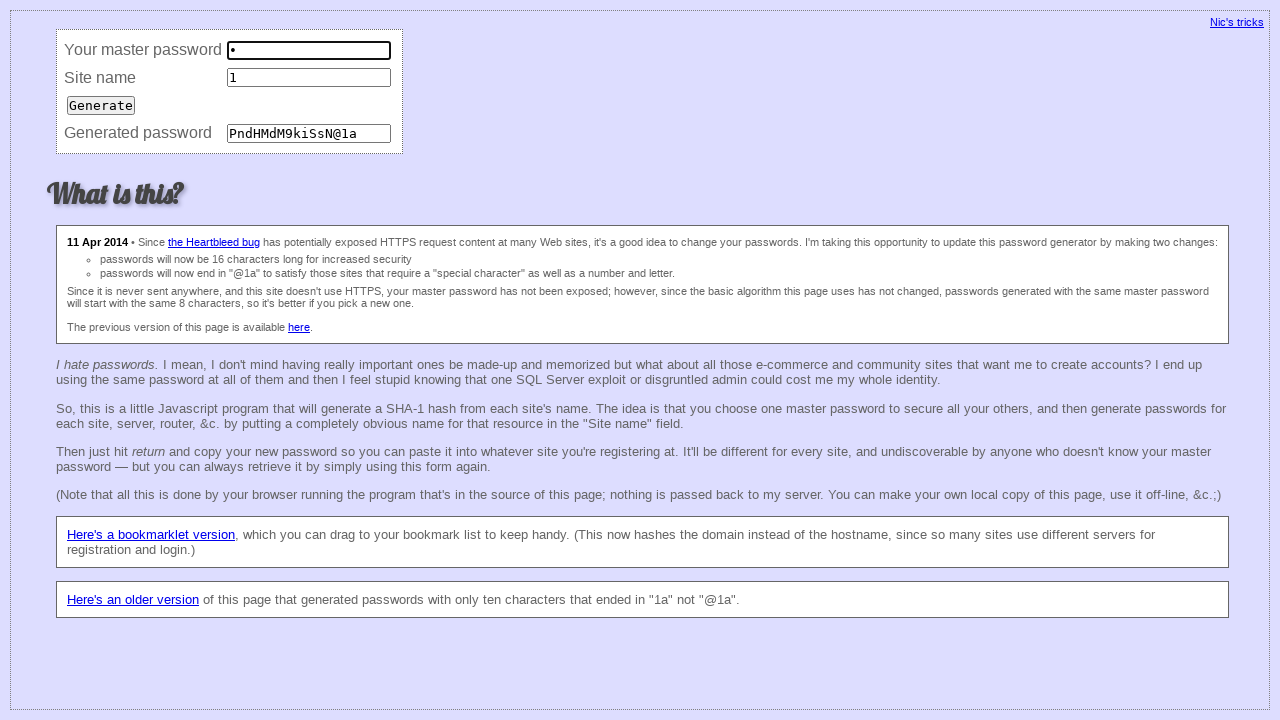

Filled site field with '1' (iteration 160) on input[name='site']
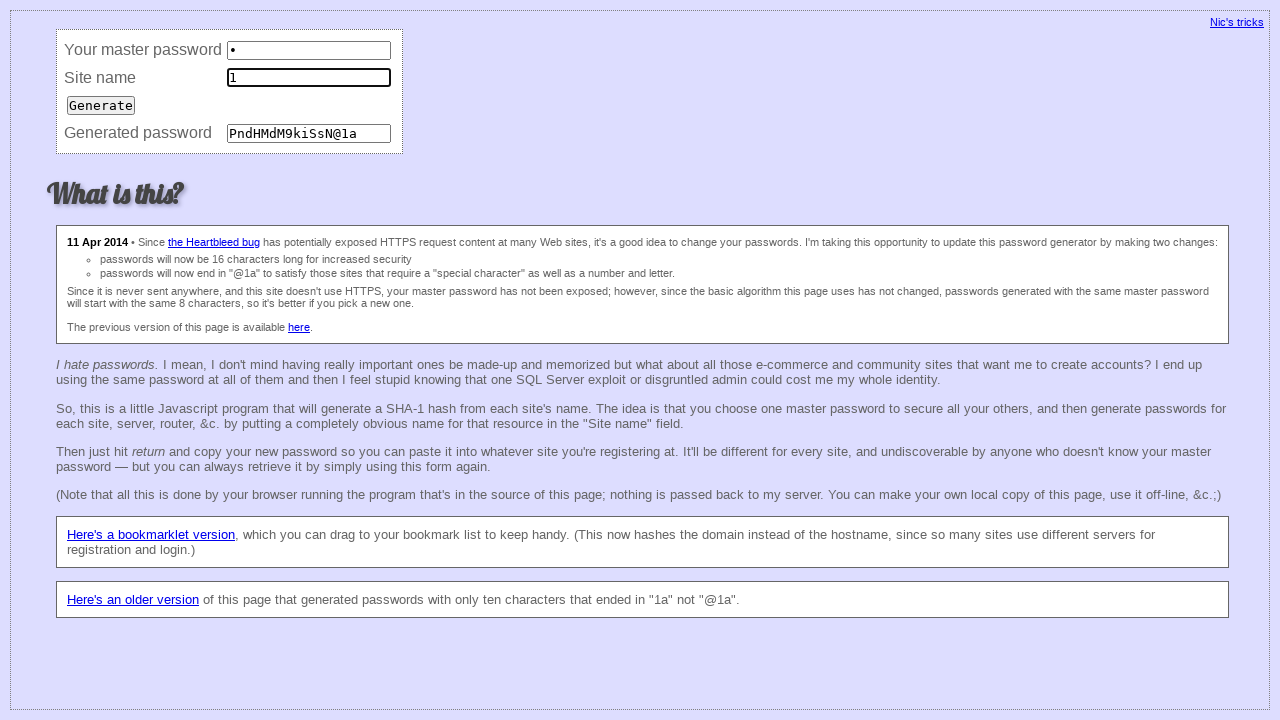

Pressed Enter to submit password generation (iteration 160) on input[name='site']
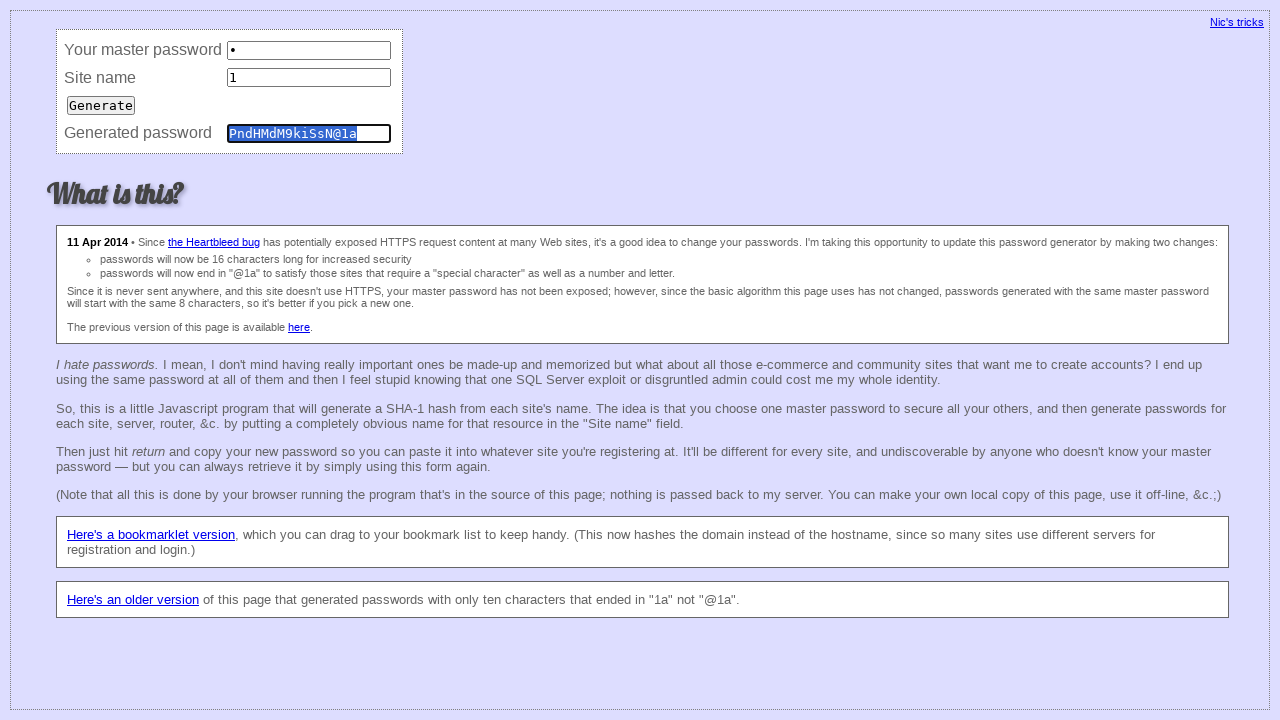

Filled master field with '1' (iteration 161) on input[name='master']
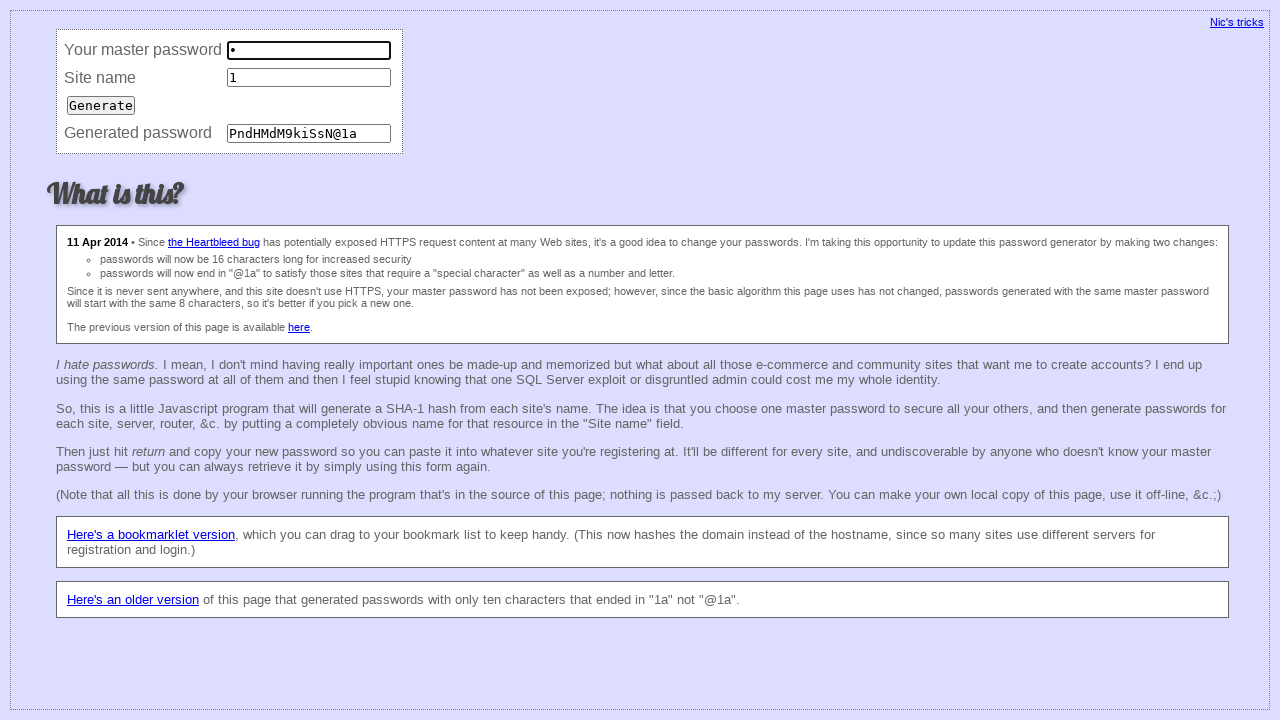

Filled site field with '1' (iteration 161) on input[name='site']
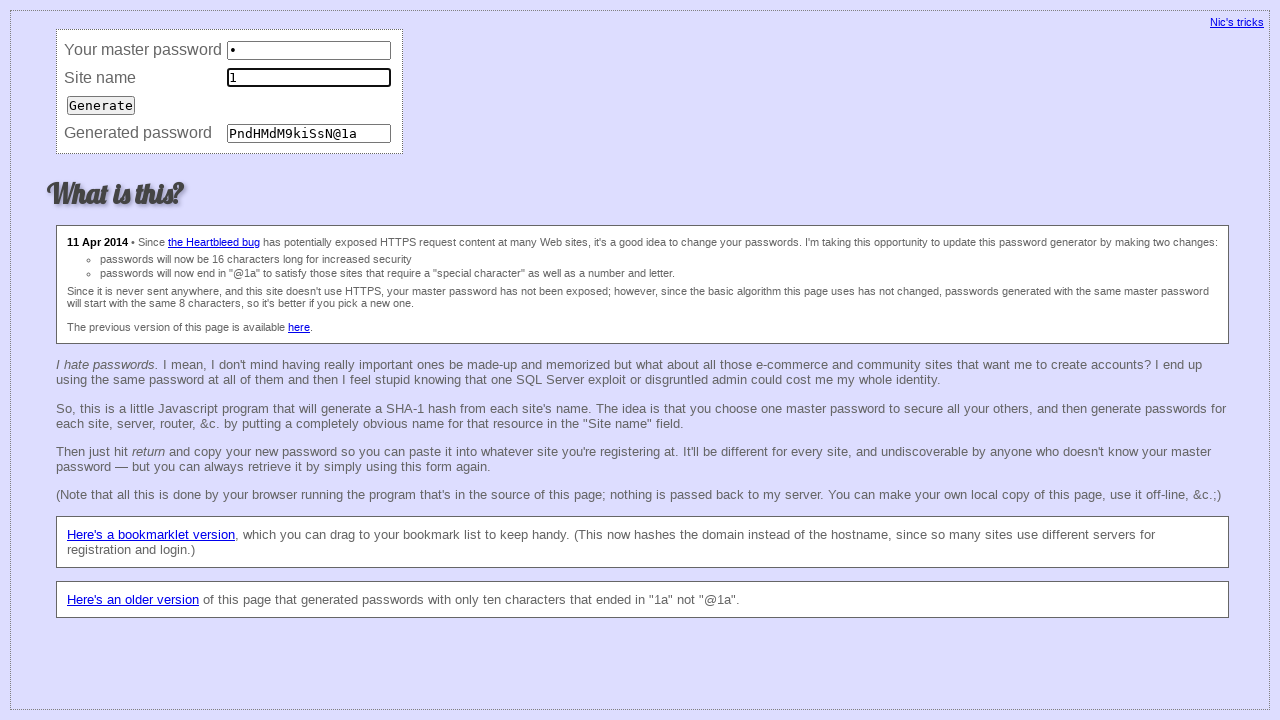

Pressed Enter to submit password generation (iteration 161) on input[name='site']
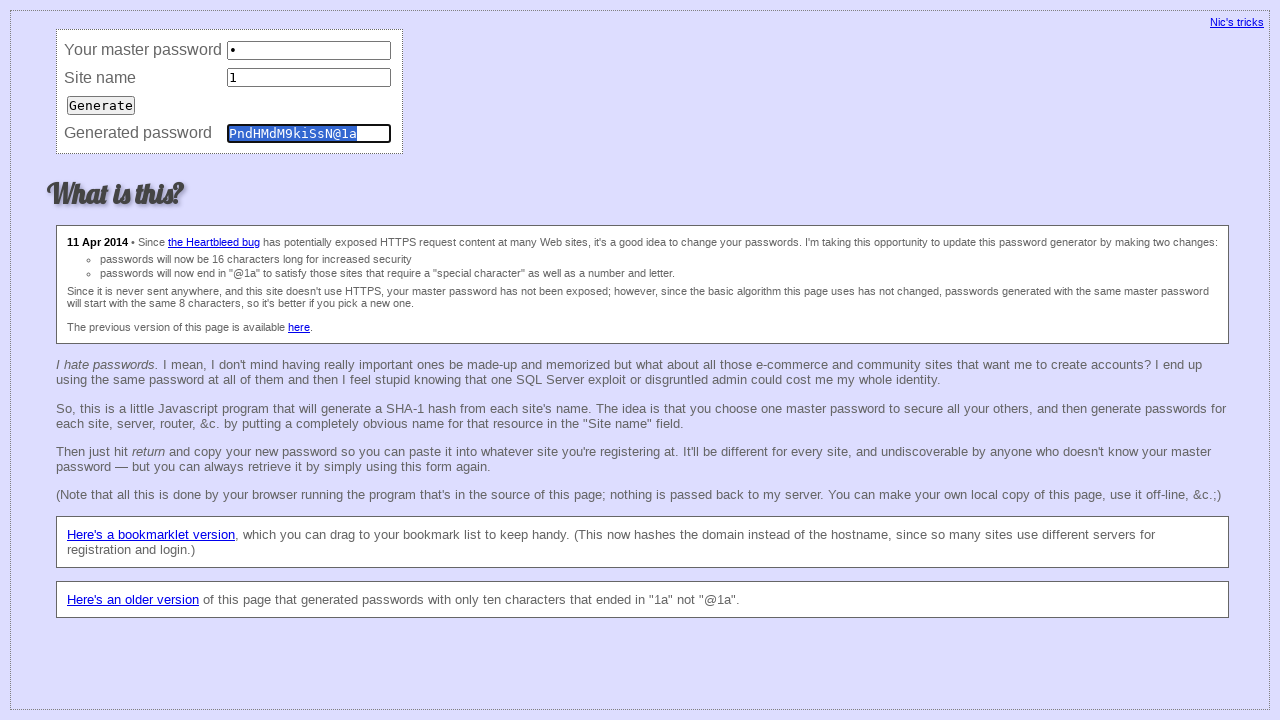

Filled master field with '1' (iteration 162) on input[name='master']
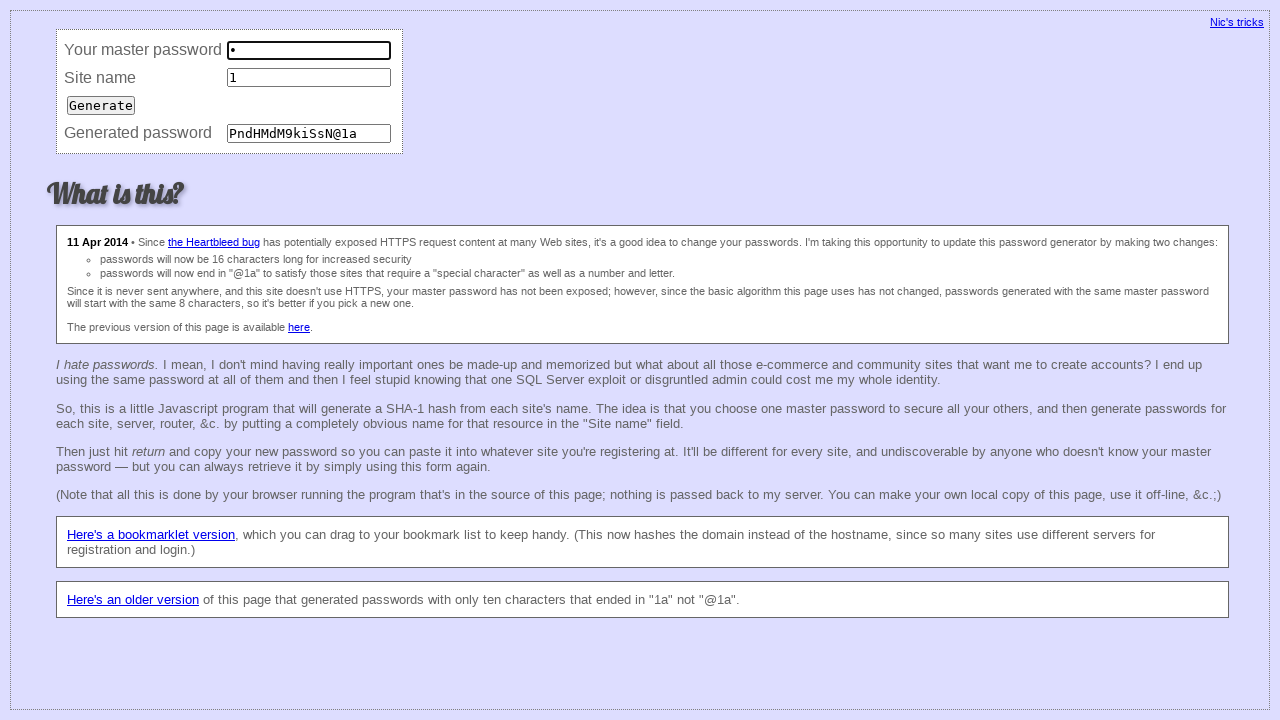

Filled site field with '1' (iteration 162) on input[name='site']
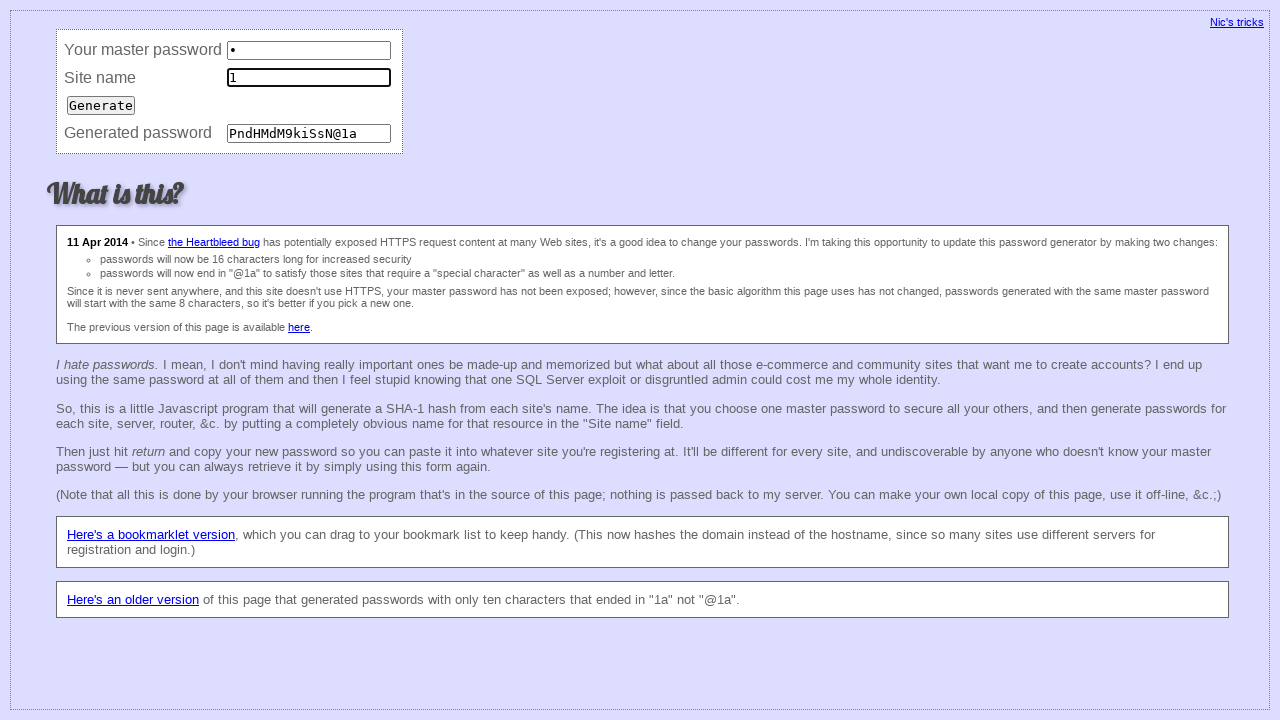

Pressed Enter to submit password generation (iteration 162) on input[name='site']
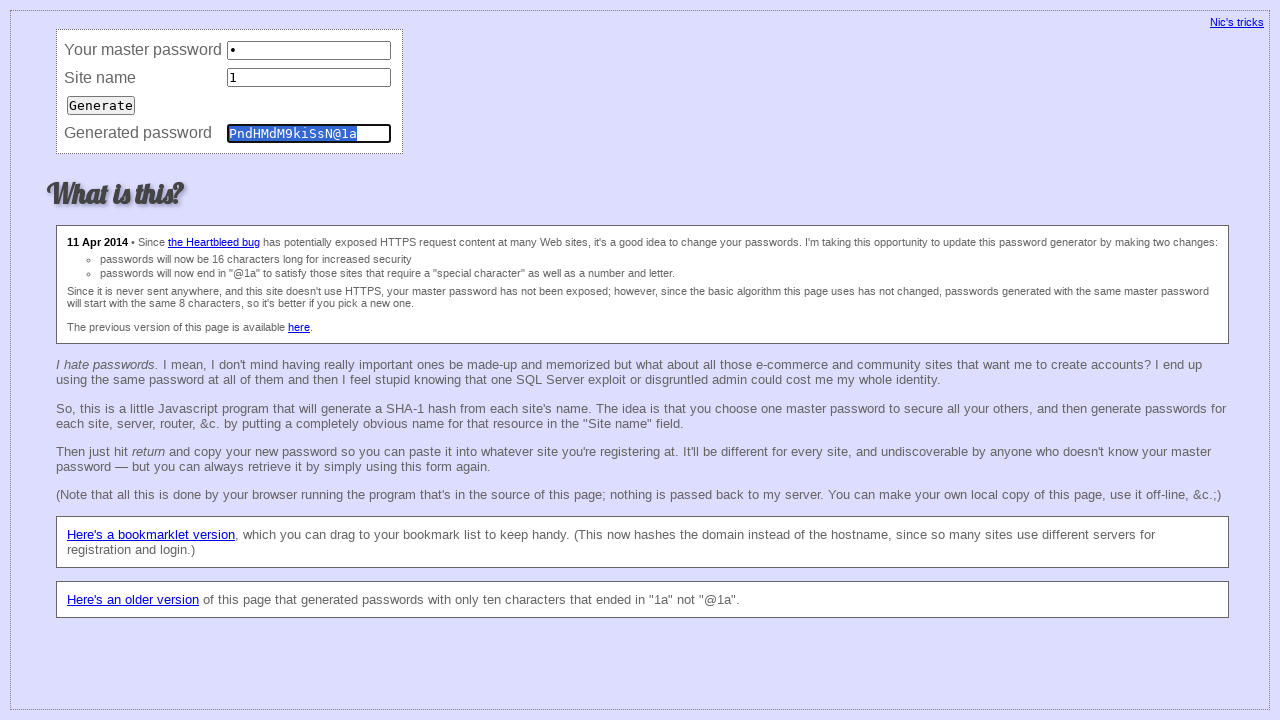

Filled master field with '1' (iteration 163) on input[name='master']
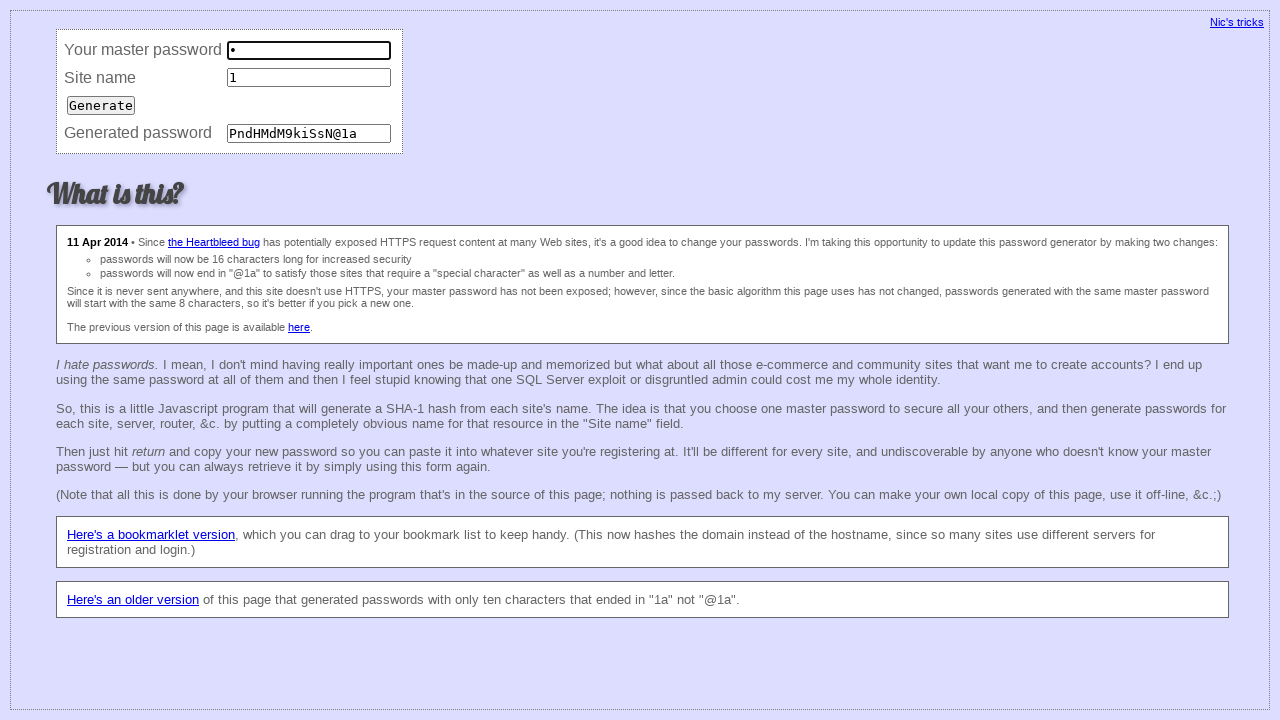

Filled site field with '1' (iteration 163) on input[name='site']
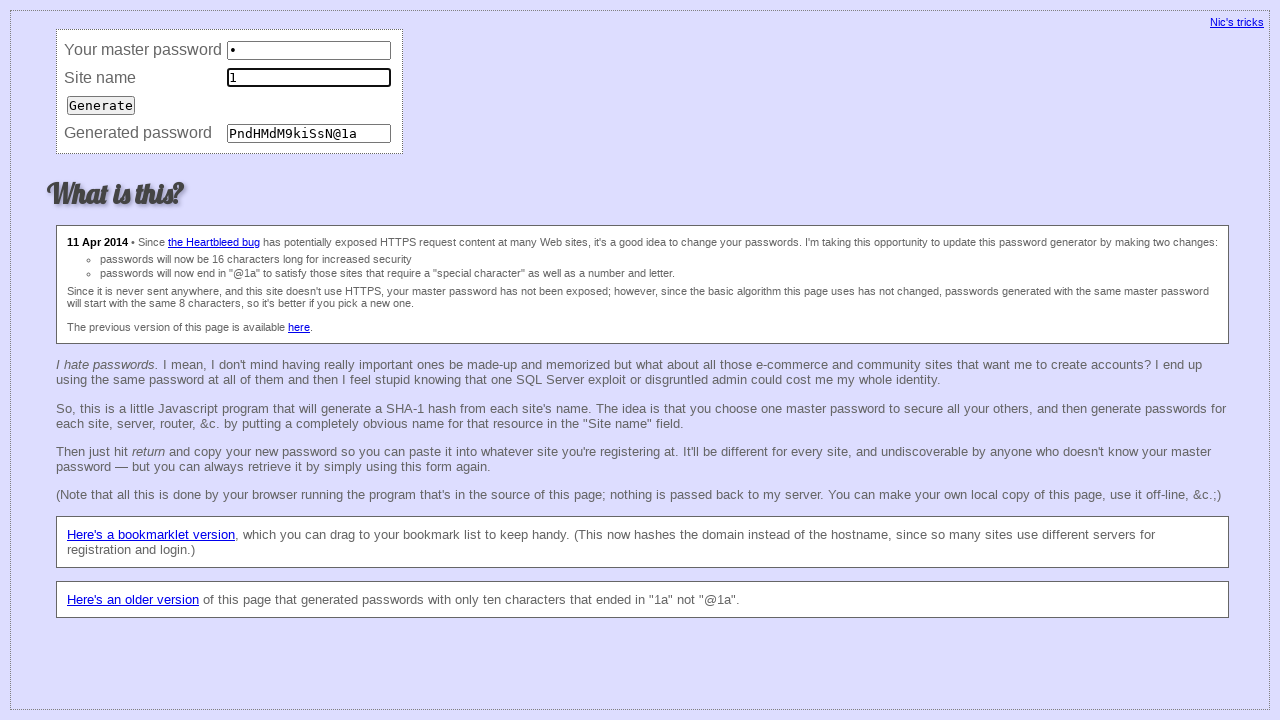

Pressed Enter to submit password generation (iteration 163) on input[name='site']
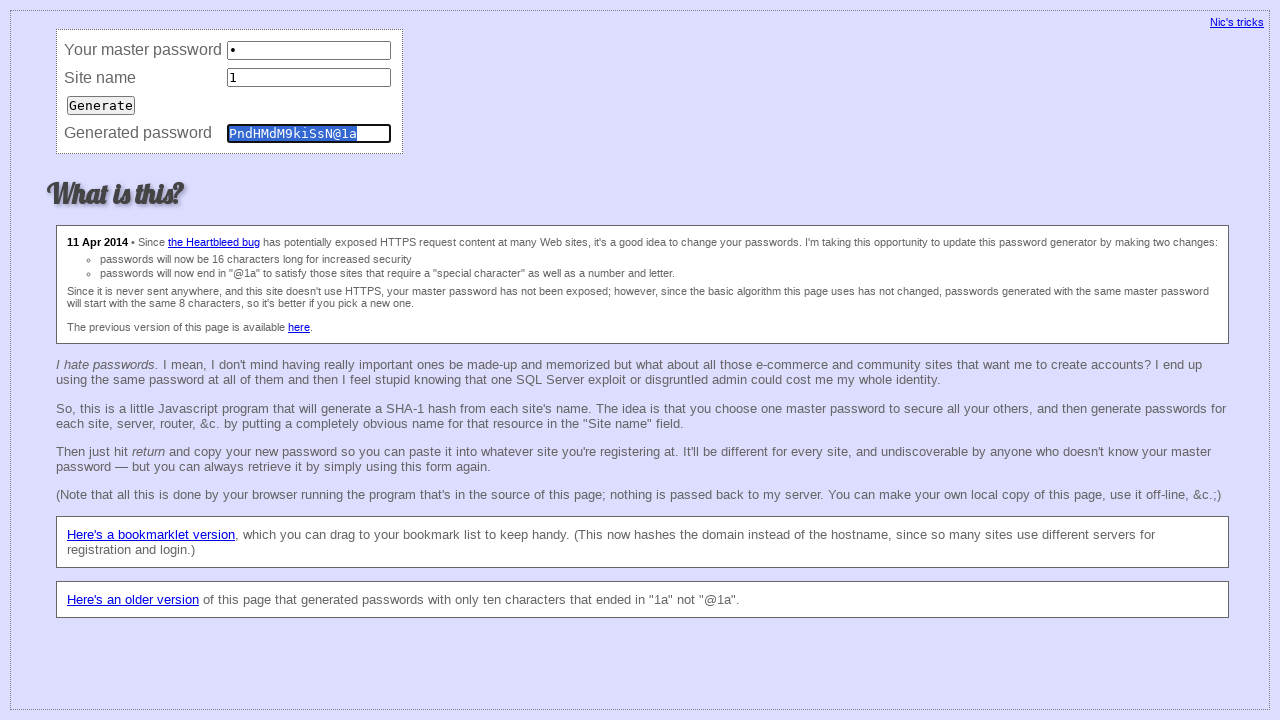

Filled master field with '1' (iteration 164) on input[name='master']
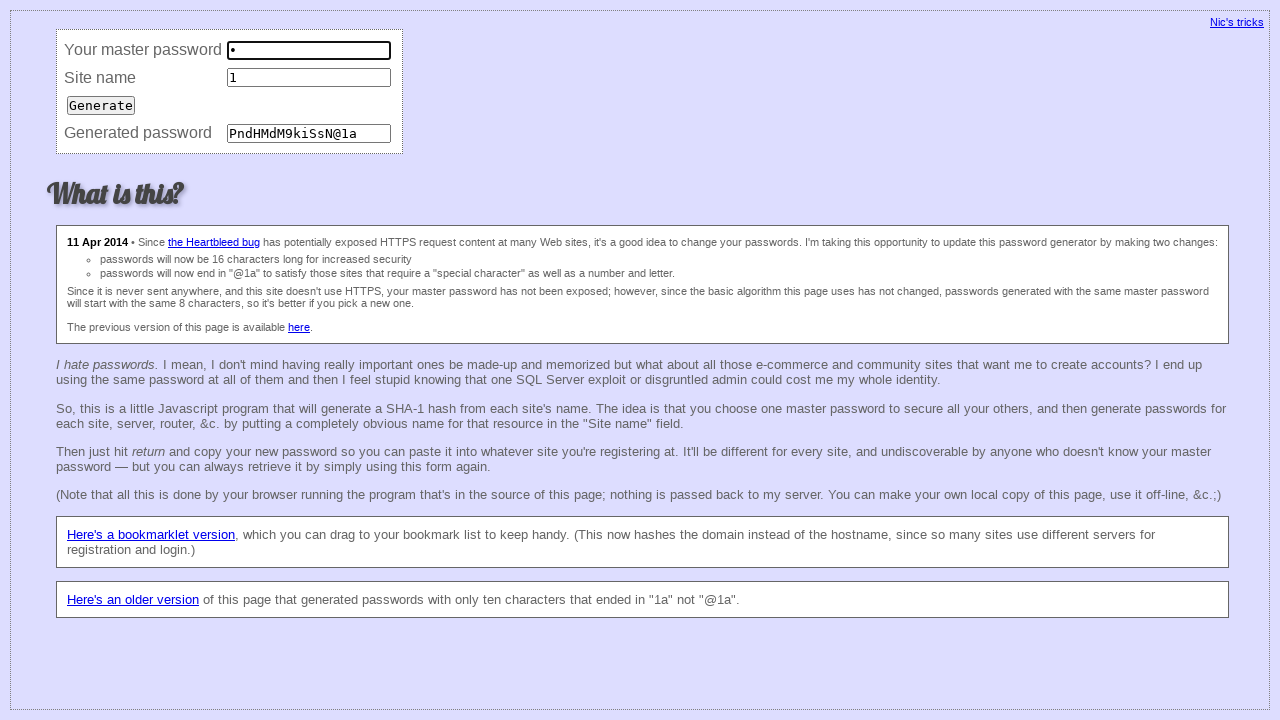

Filled site field with '1' (iteration 164) on input[name='site']
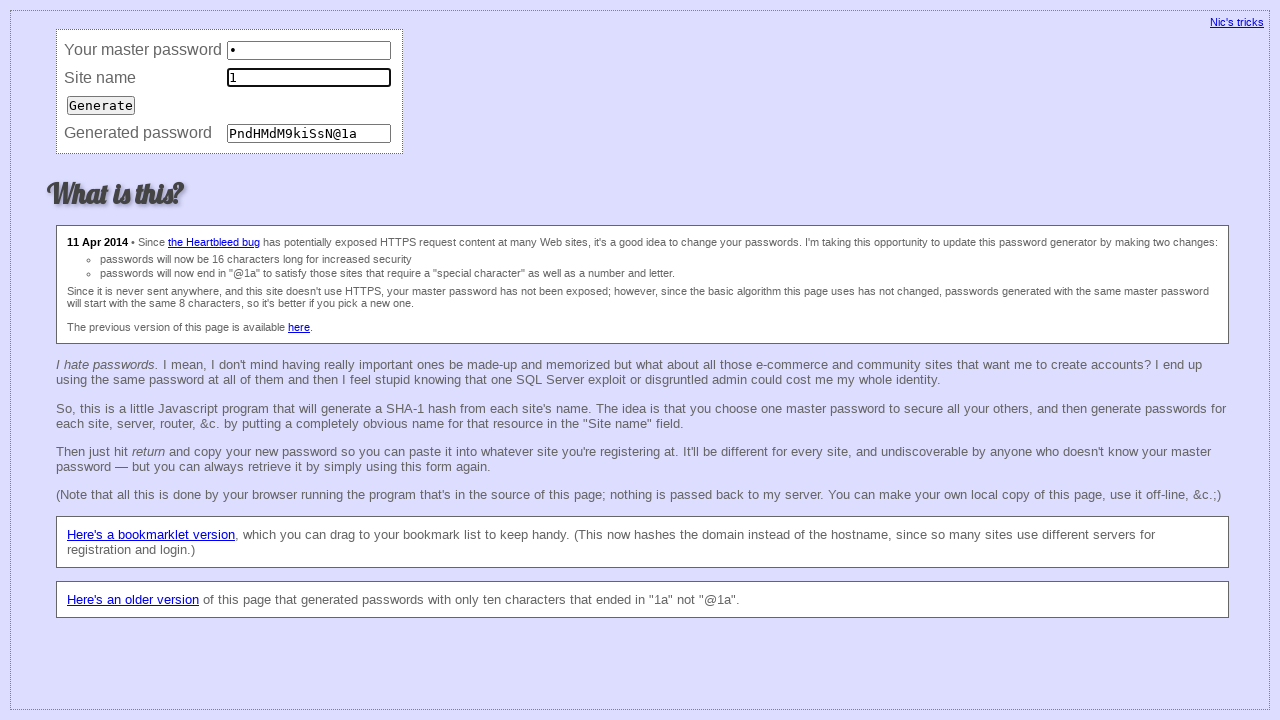

Pressed Enter to submit password generation (iteration 164) on input[name='site']
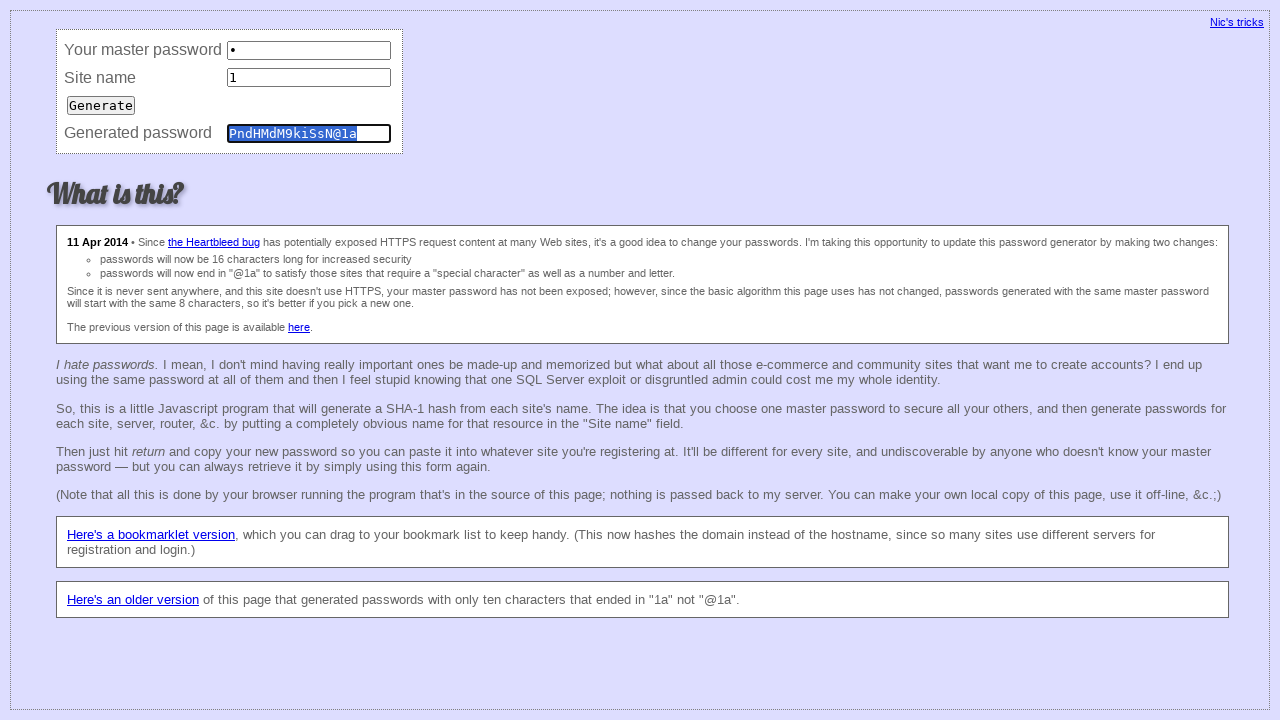

Filled master field with '1' (iteration 165) on input[name='master']
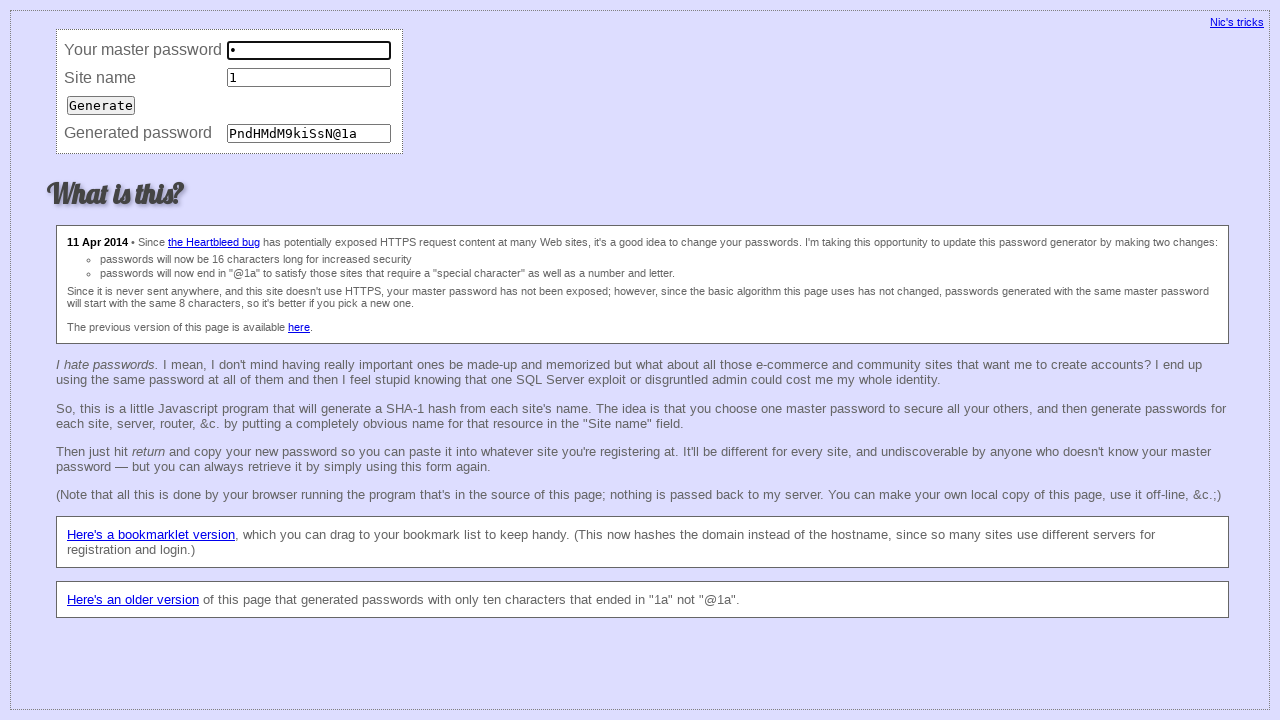

Filled site field with '1' (iteration 165) on input[name='site']
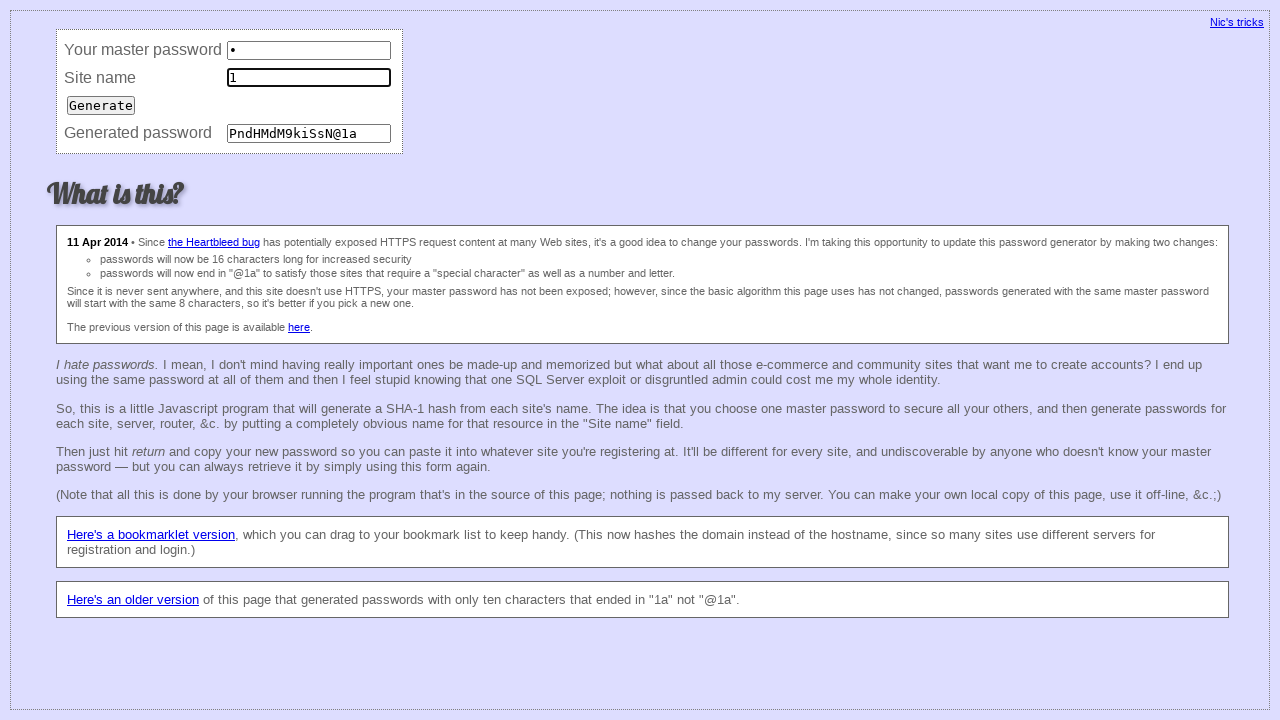

Pressed Enter to submit password generation (iteration 165) on input[name='site']
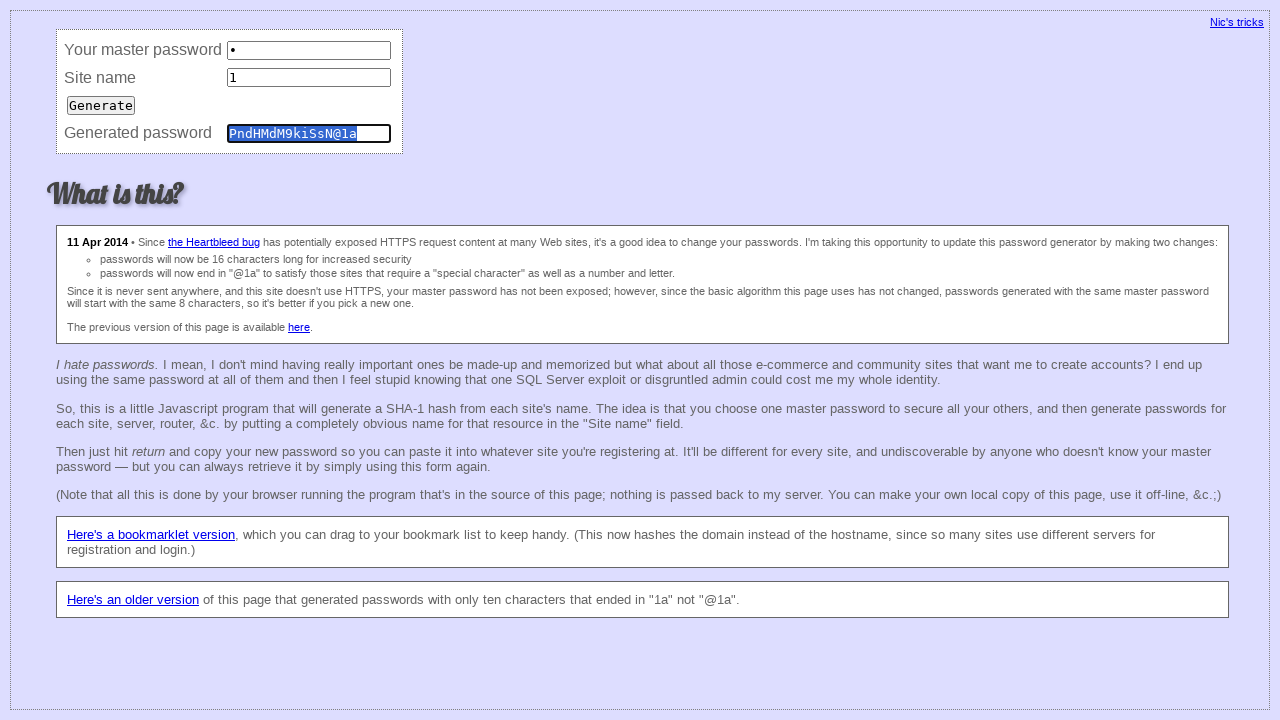

Filled master field with '1' (iteration 166) on input[name='master']
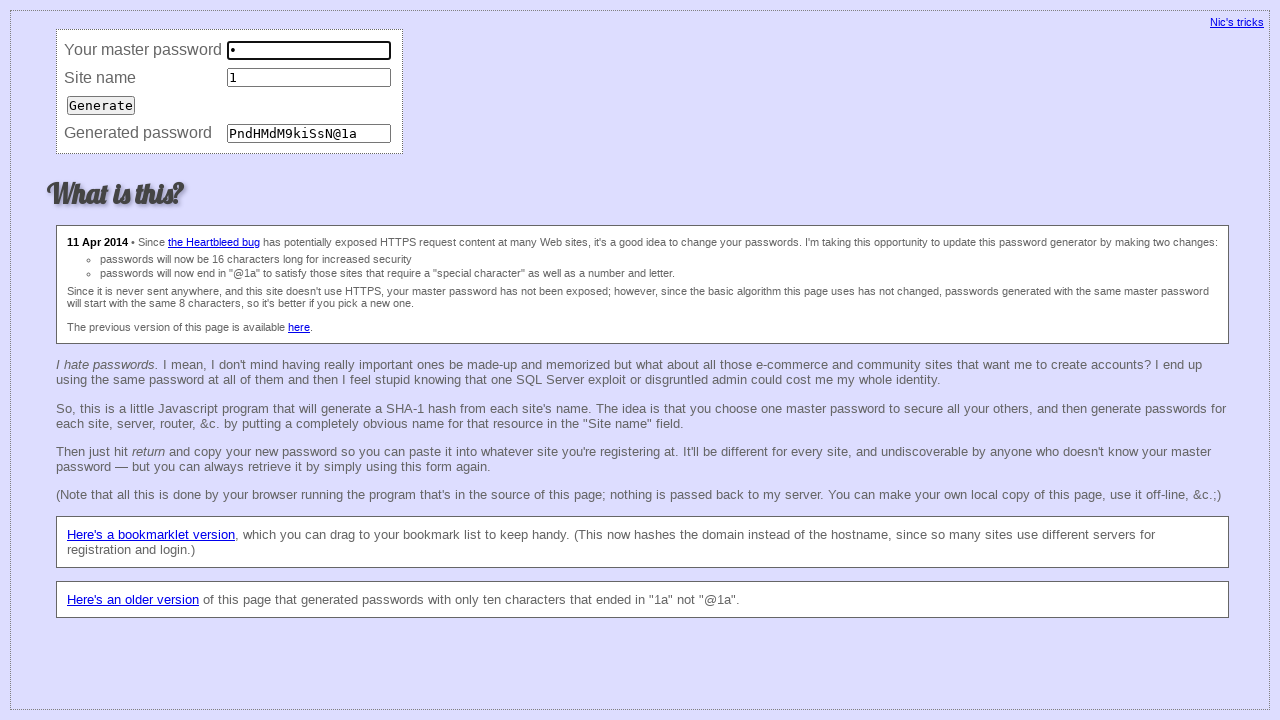

Filled site field with '1' (iteration 166) on input[name='site']
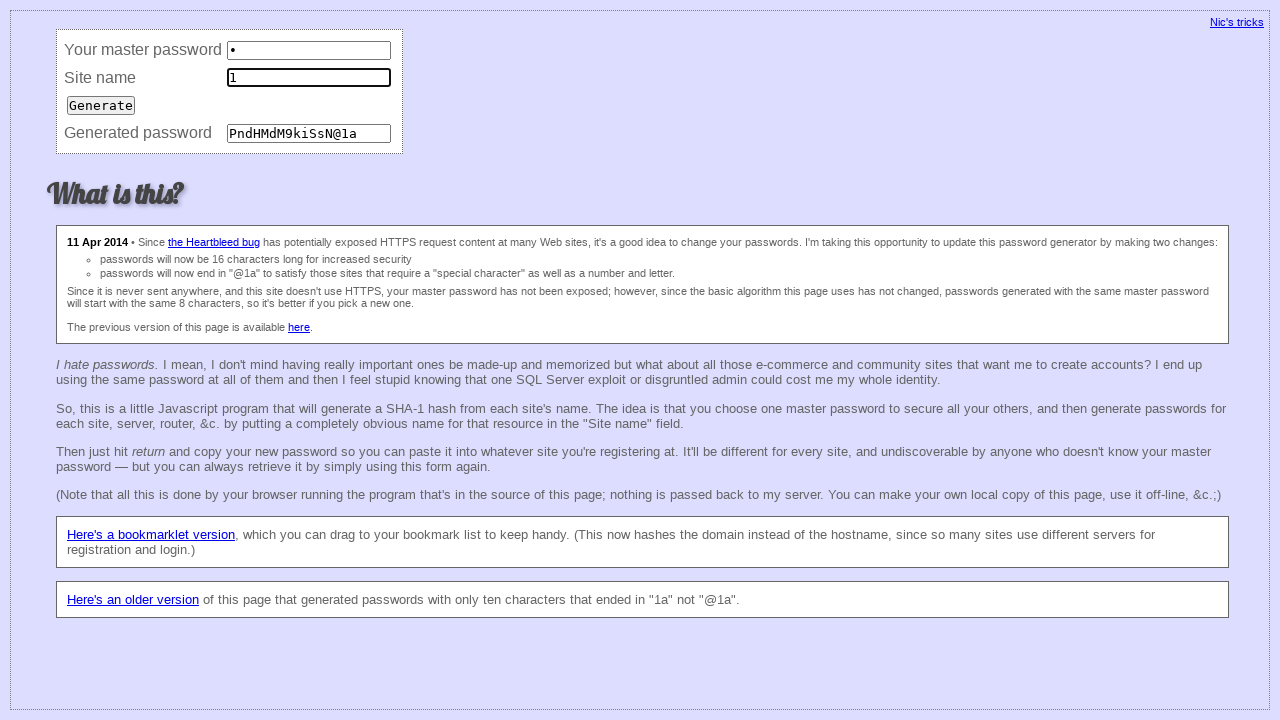

Pressed Enter to submit password generation (iteration 166) on input[name='site']
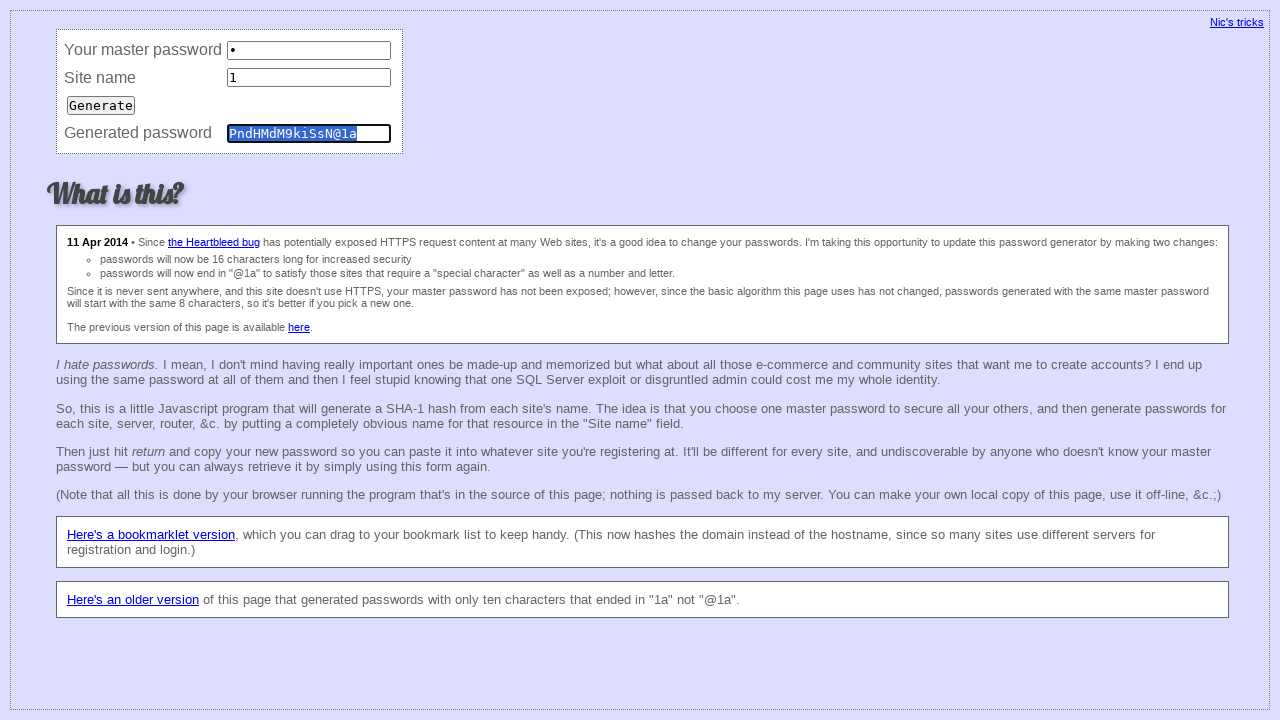

Filled master field with '1' (iteration 167) on input[name='master']
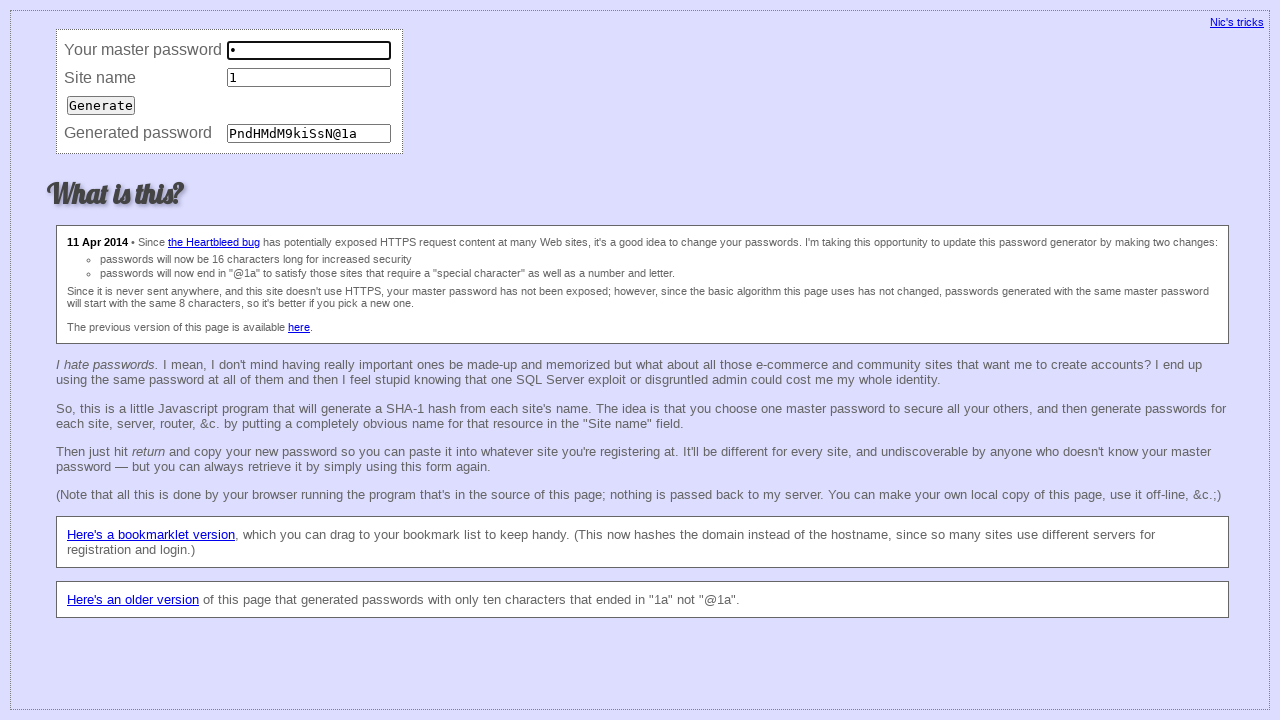

Filled site field with '1' (iteration 167) on input[name='site']
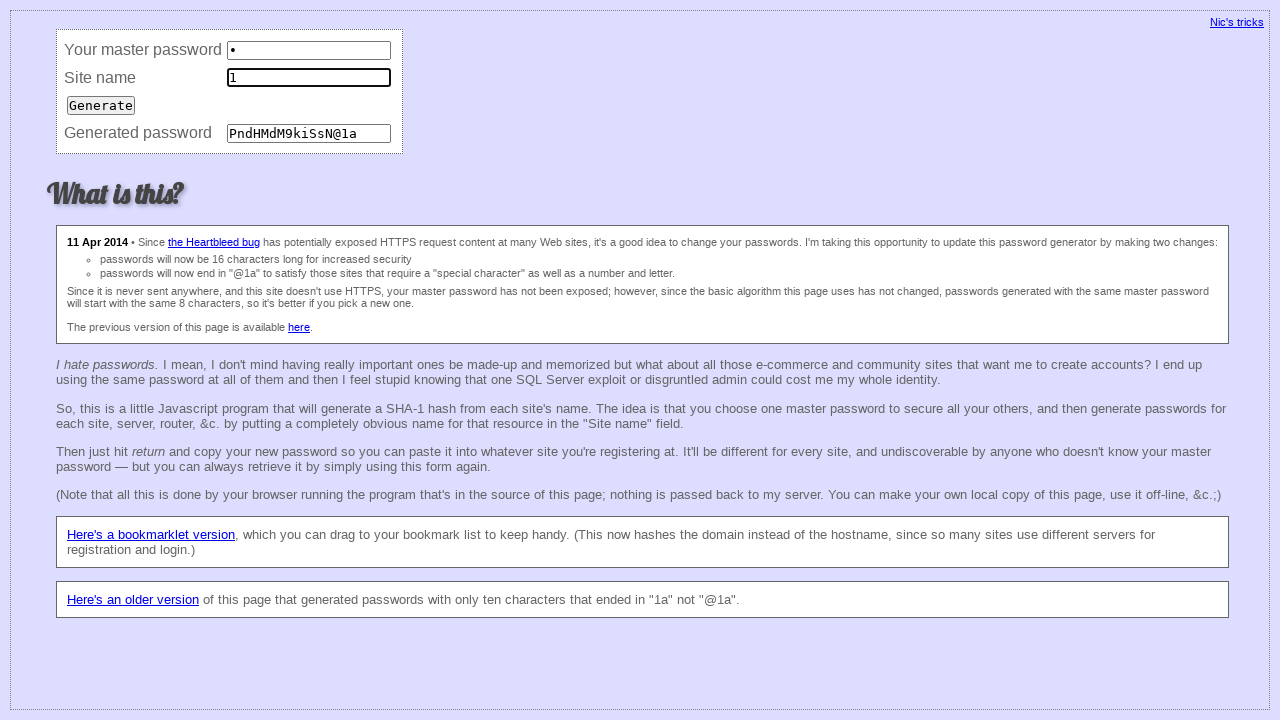

Pressed Enter to submit password generation (iteration 167) on input[name='site']
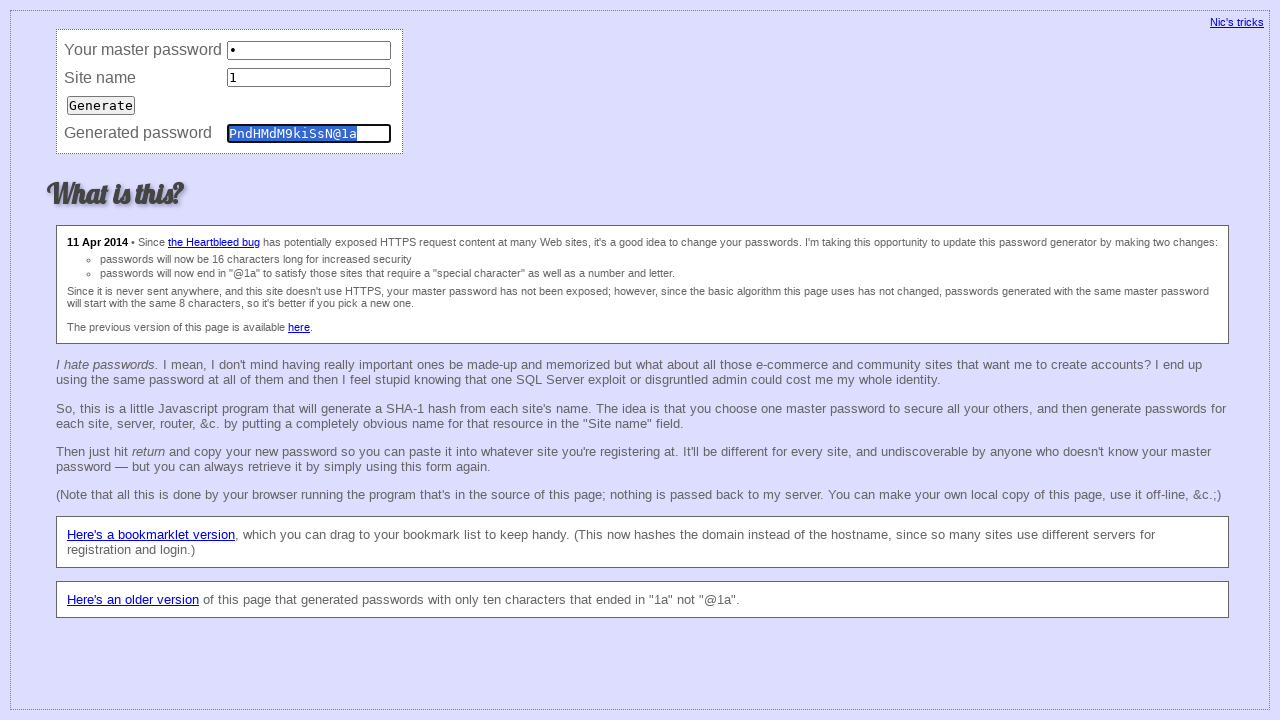

Filled master field with '1' (iteration 168) on input[name='master']
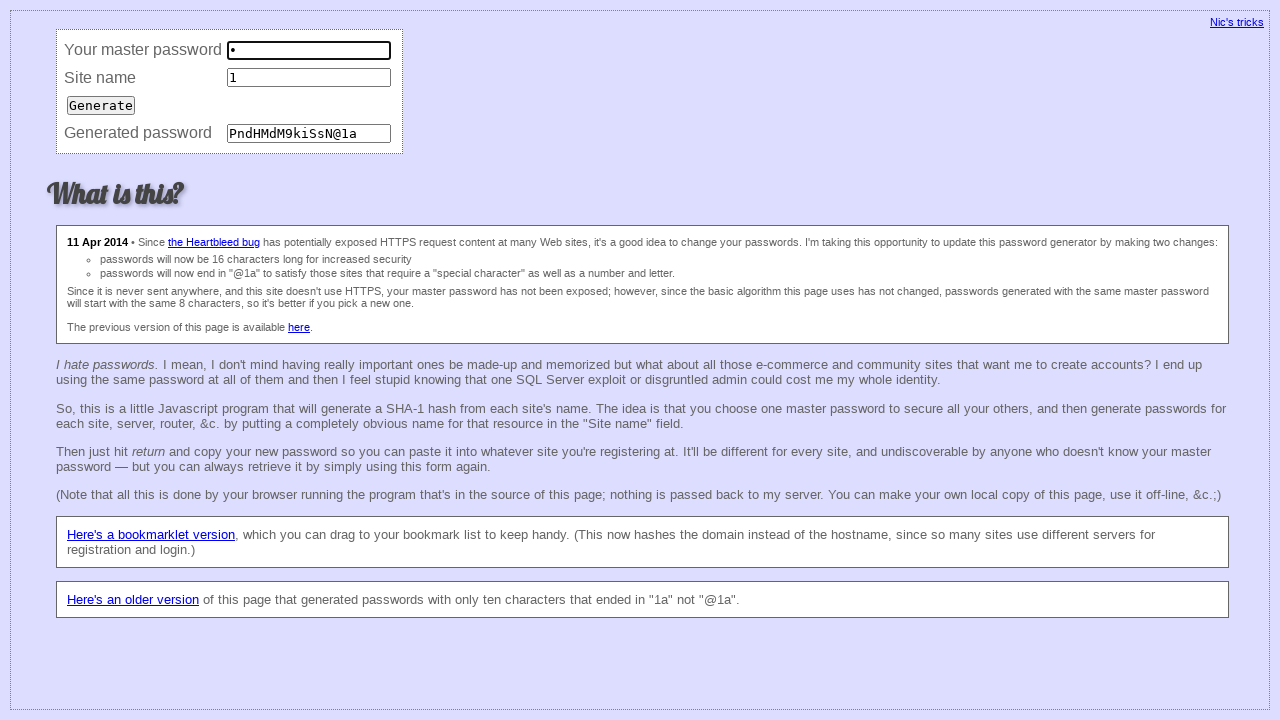

Filled site field with '1' (iteration 168) on input[name='site']
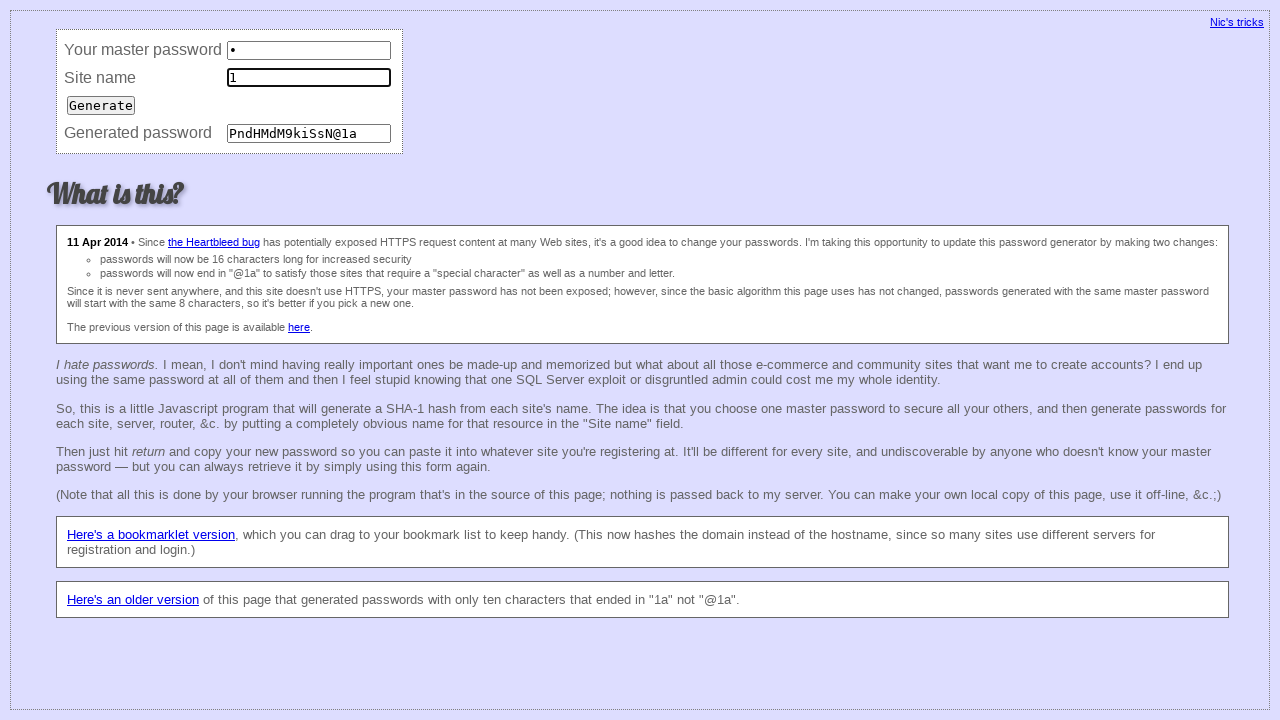

Pressed Enter to submit password generation (iteration 168) on input[name='site']
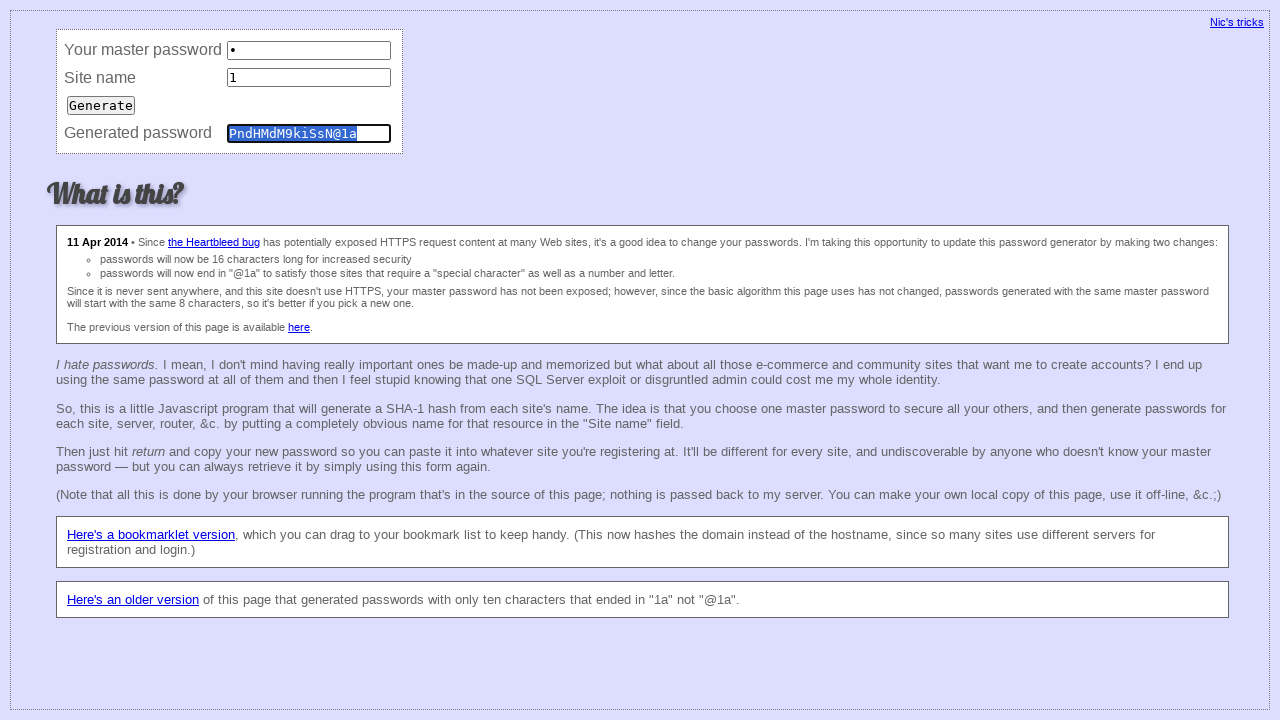

Filled master field with '1' (iteration 169) on input[name='master']
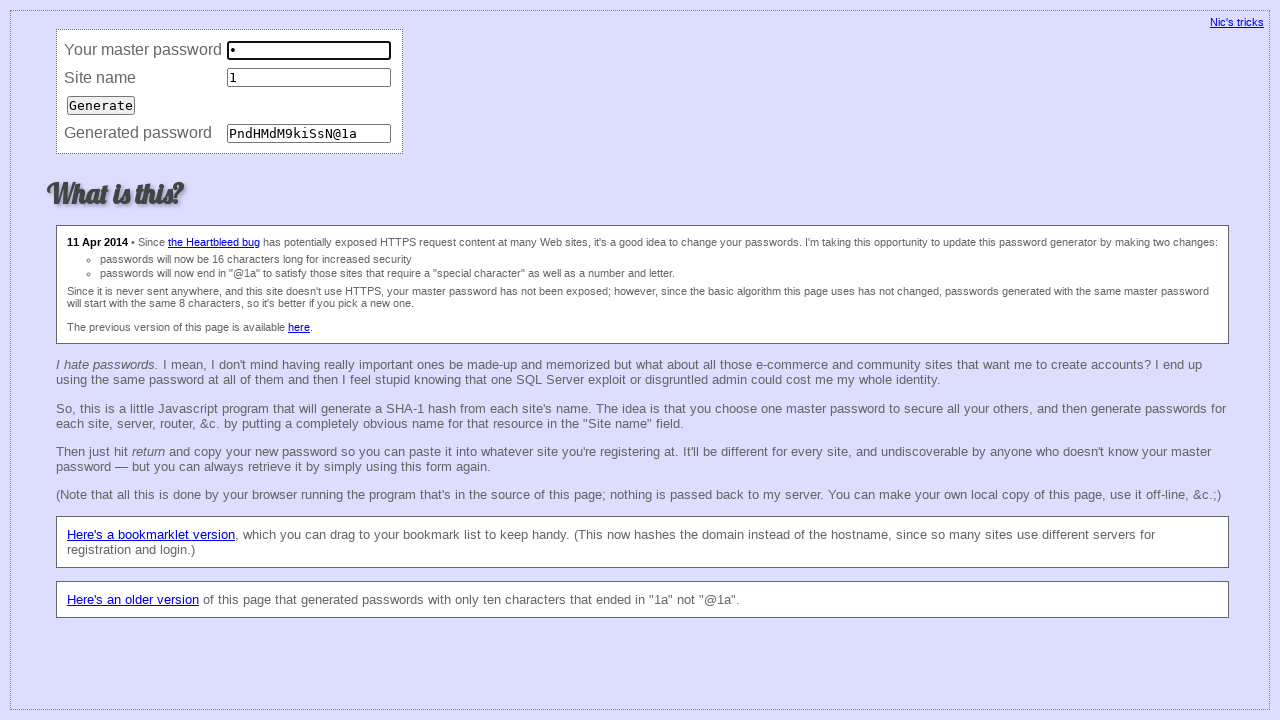

Filled site field with '1' (iteration 169) on input[name='site']
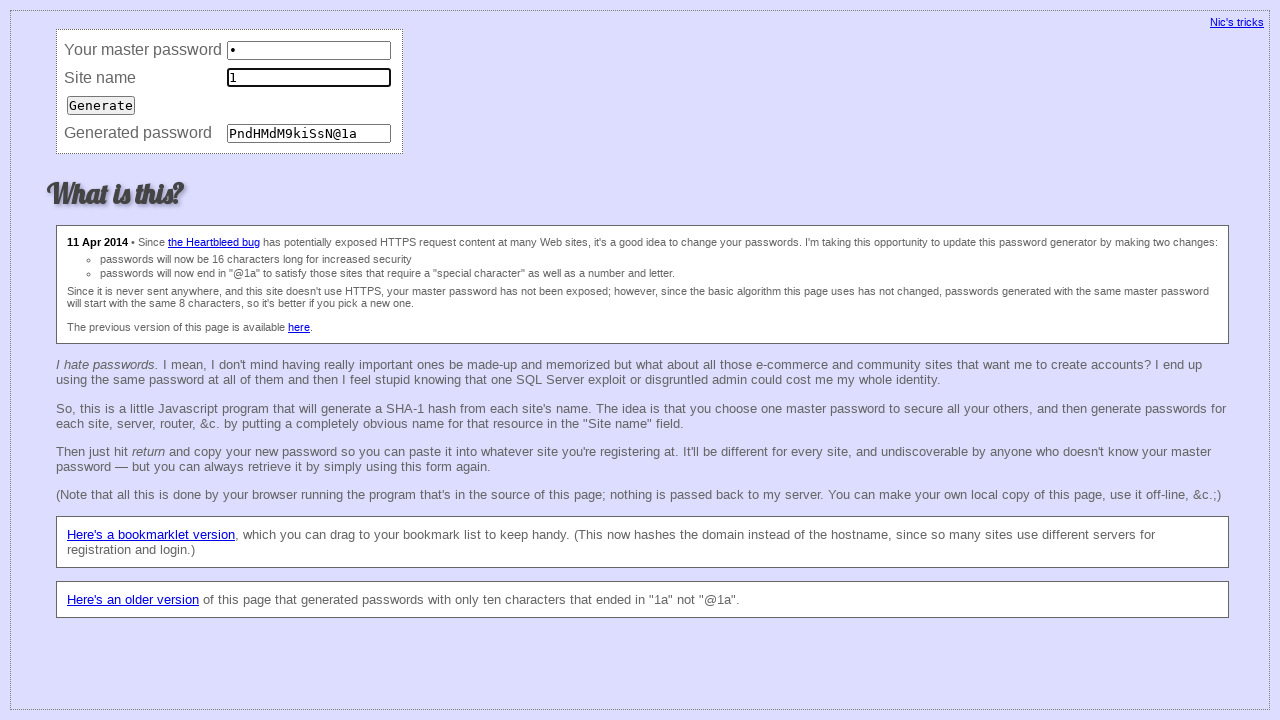

Pressed Enter to submit password generation (iteration 169) on input[name='site']
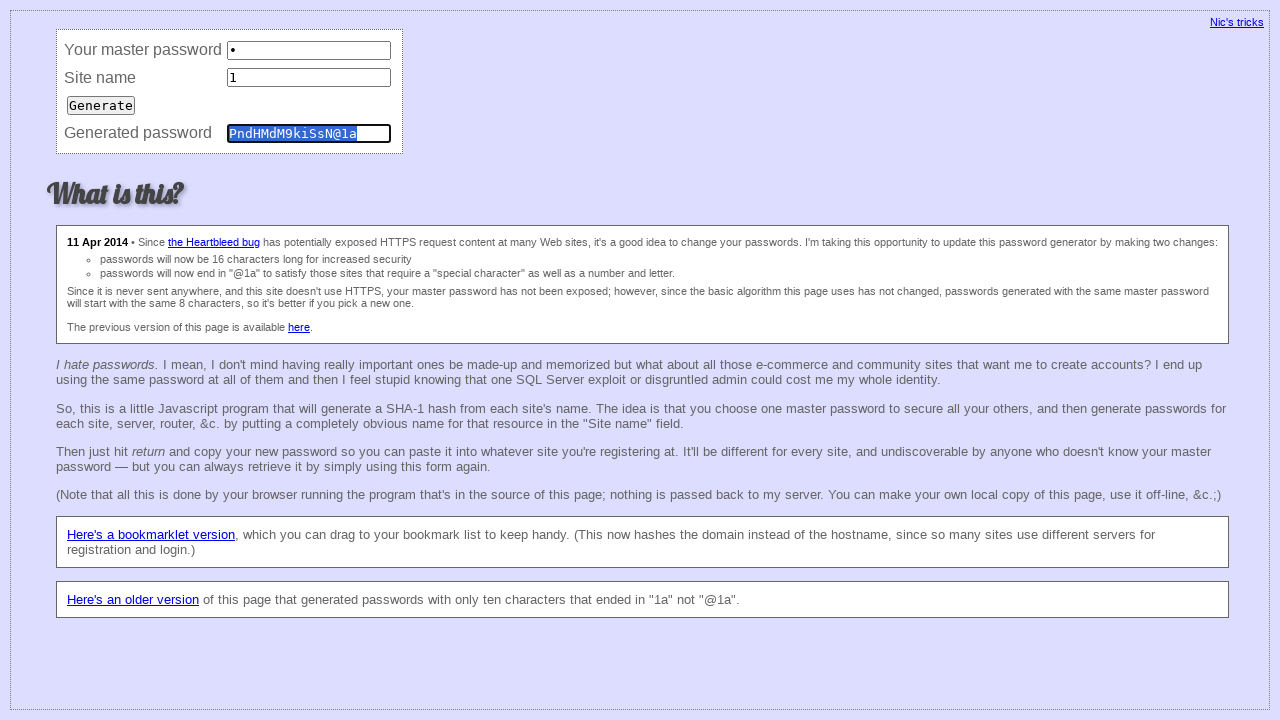

Filled master field with '1' (iteration 170) on input[name='master']
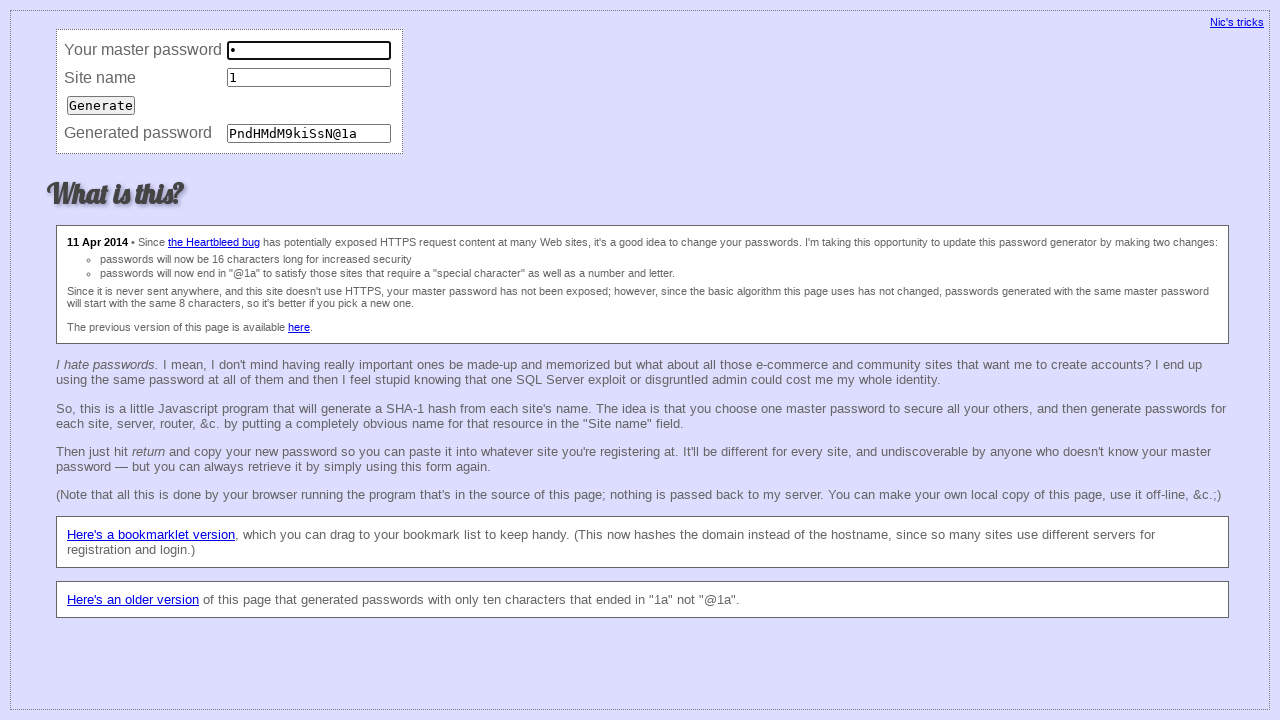

Filled site field with '1' (iteration 170) on input[name='site']
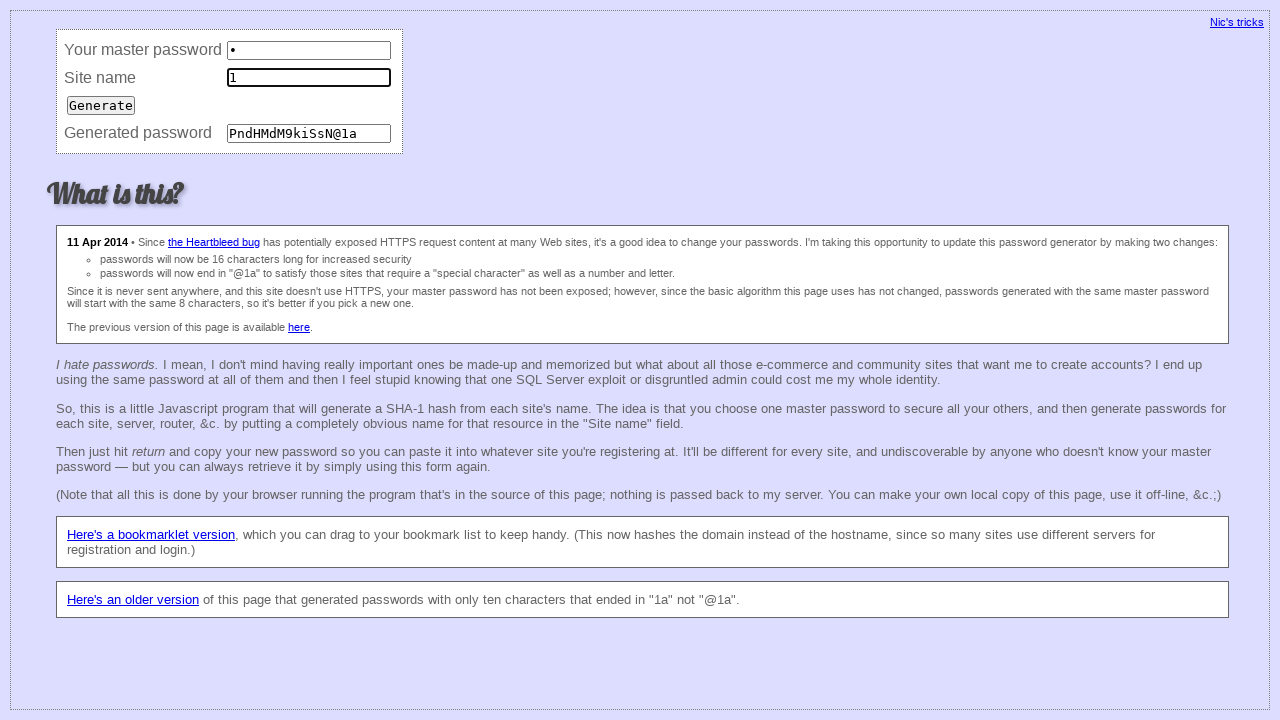

Pressed Enter to submit password generation (iteration 170) on input[name='site']
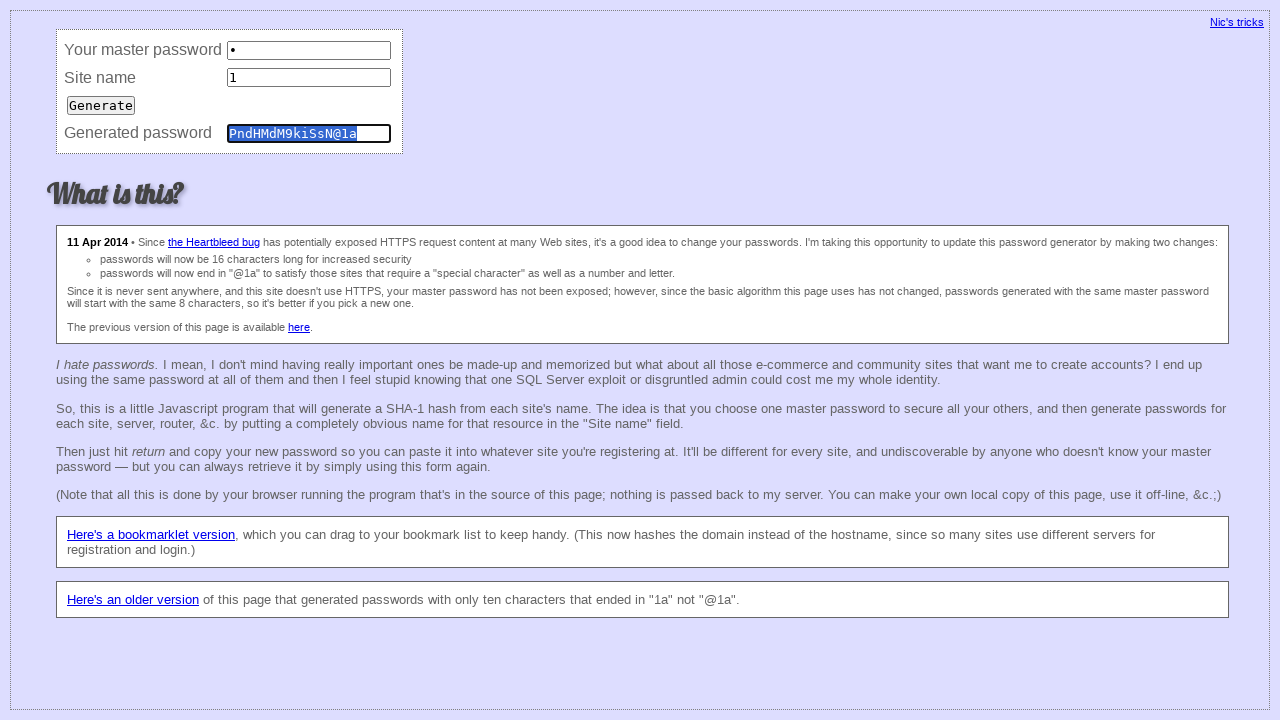

Filled master field with '1' (iteration 171) on input[name='master']
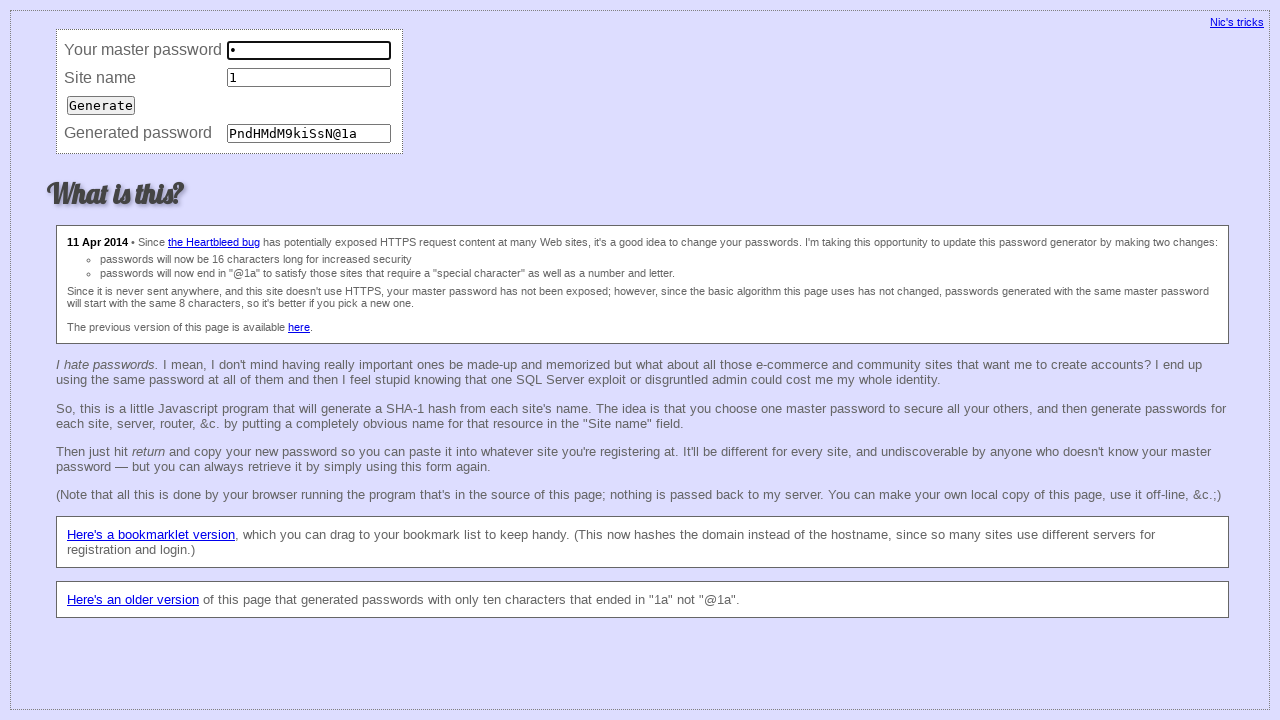

Filled site field with '1' (iteration 171) on input[name='site']
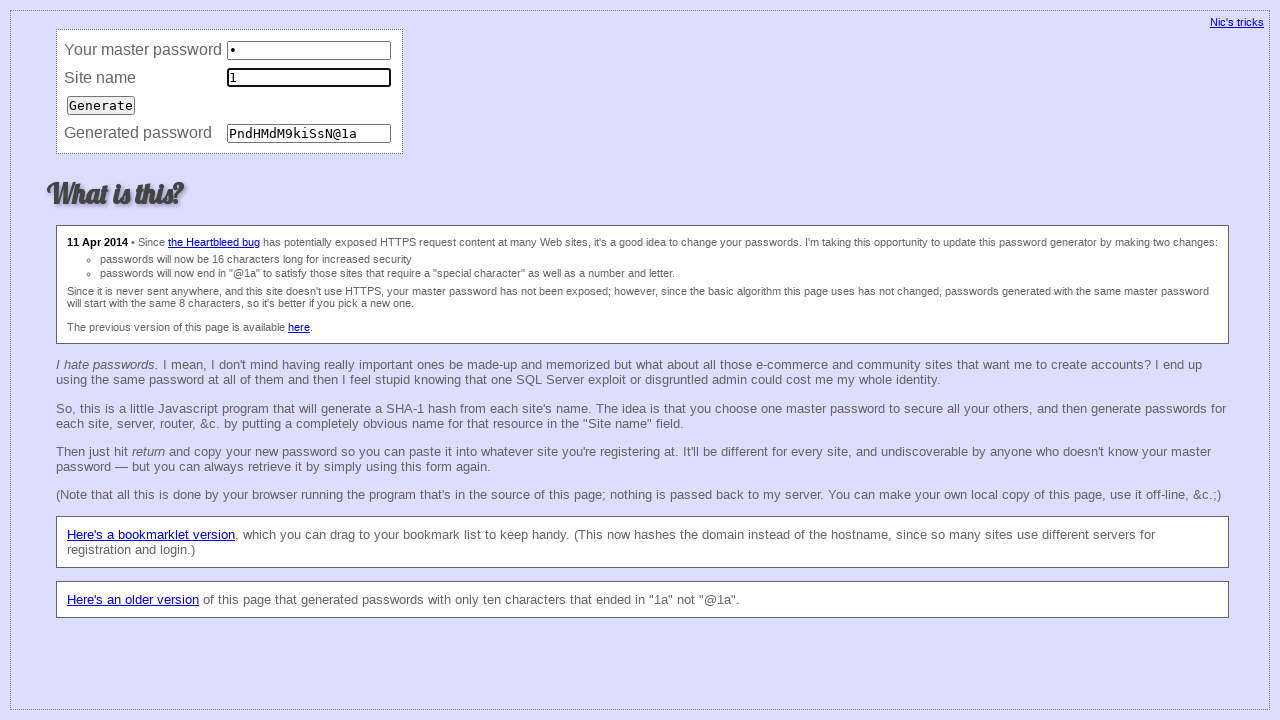

Pressed Enter to submit password generation (iteration 171) on input[name='site']
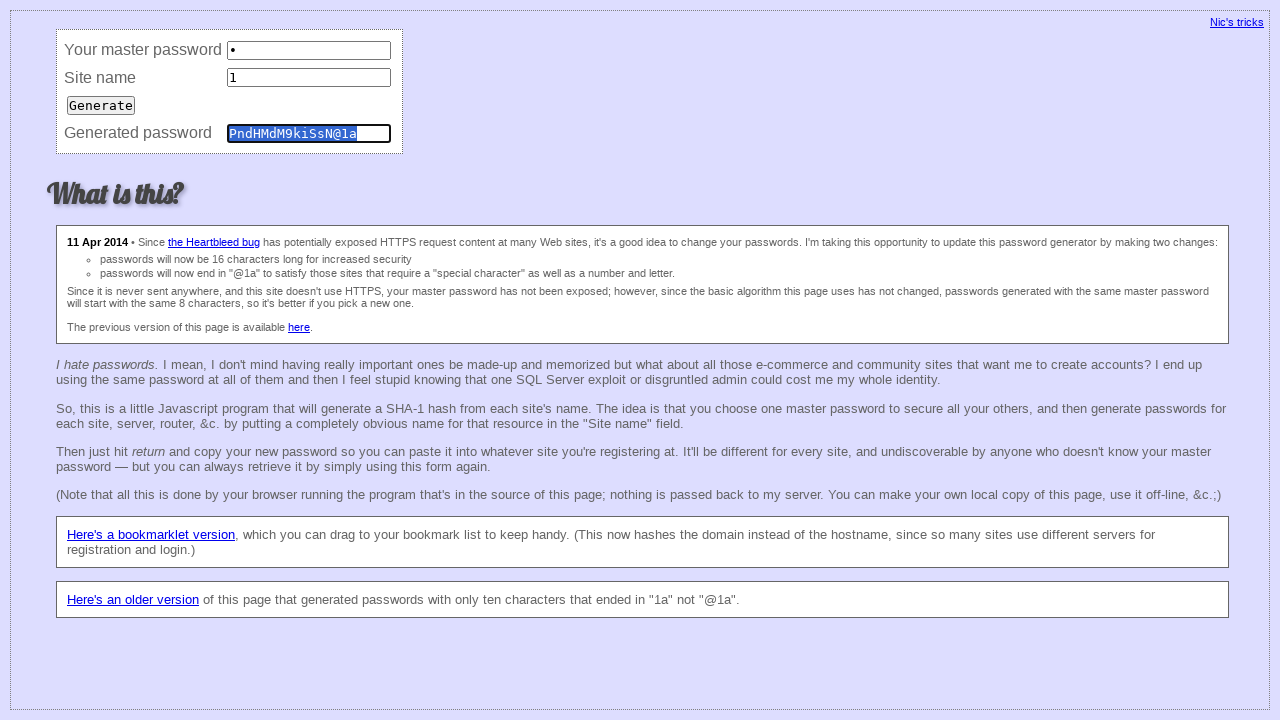

Filled master field with '1' (iteration 172) on input[name='master']
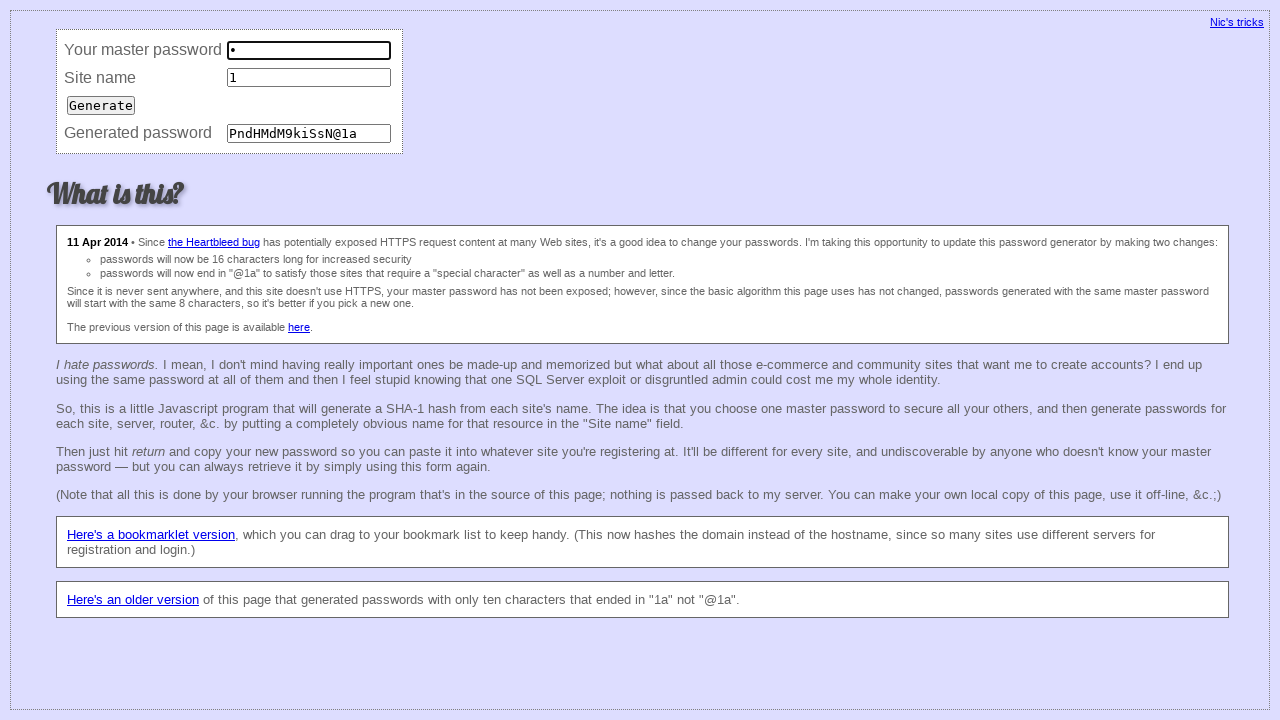

Filled site field with '1' (iteration 172) on input[name='site']
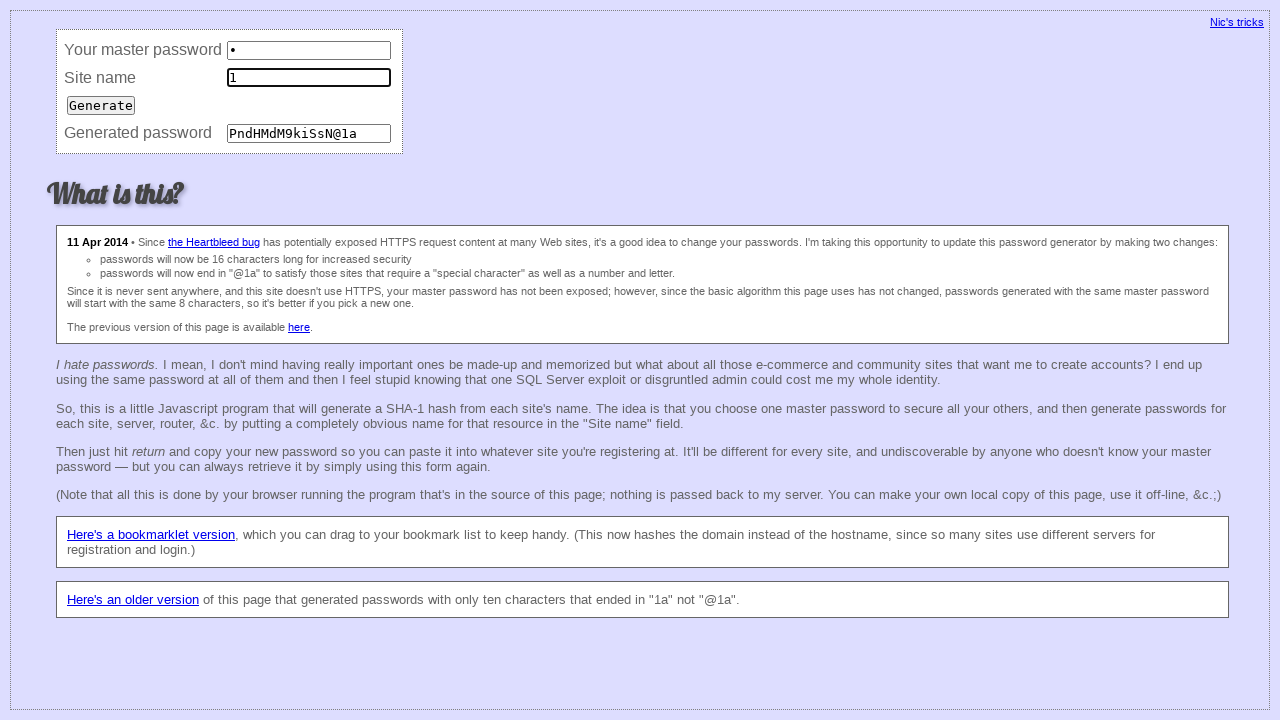

Pressed Enter to submit password generation (iteration 172) on input[name='site']
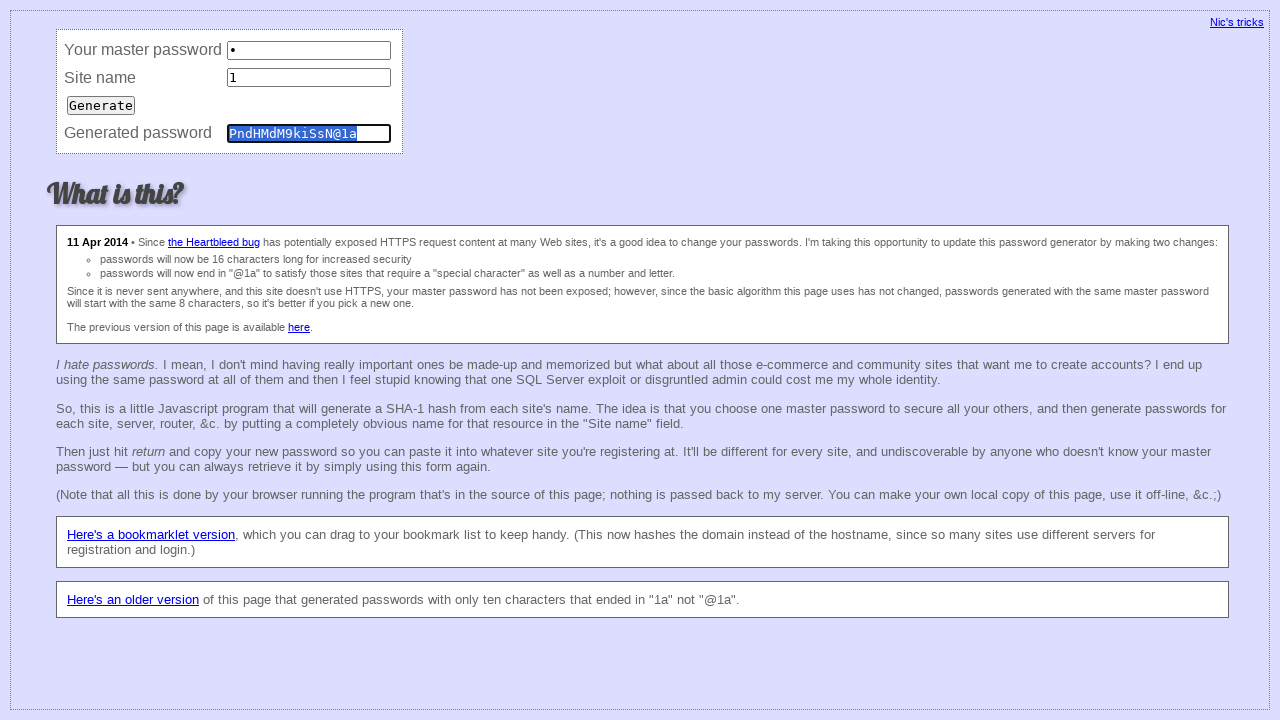

Filled master field with '1' (iteration 173) on input[name='master']
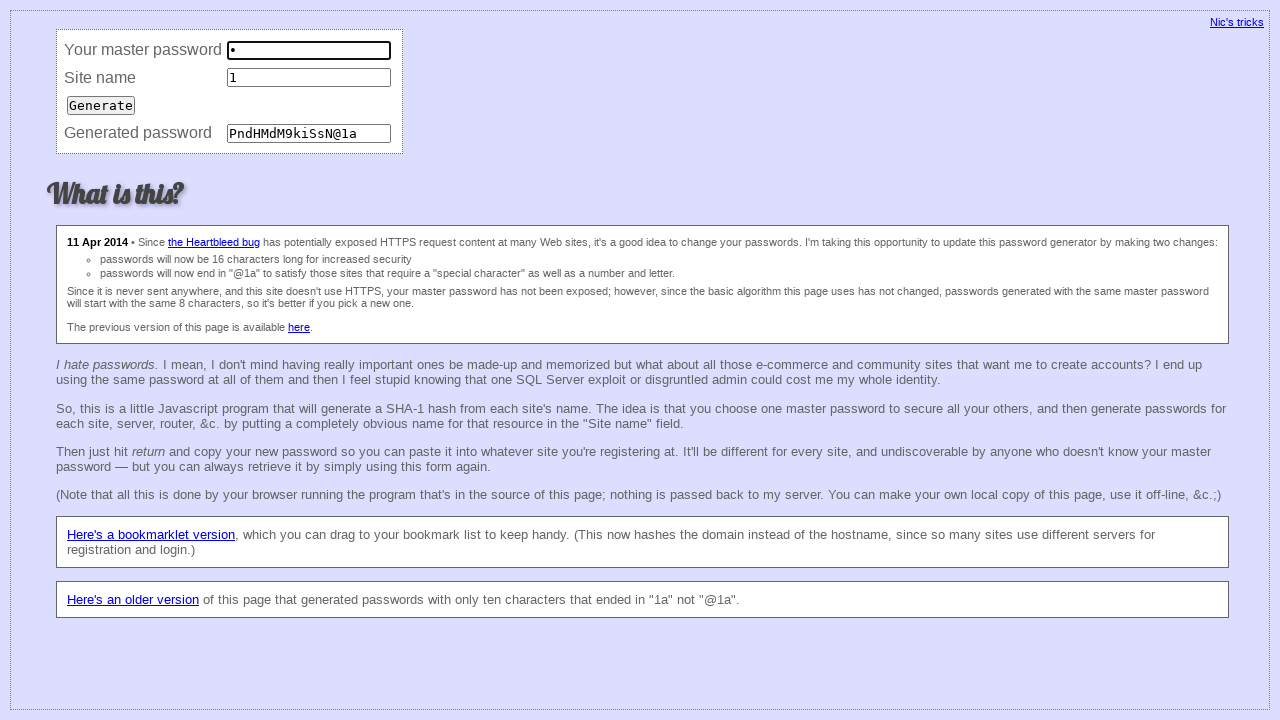

Filled site field with '1' (iteration 173) on input[name='site']
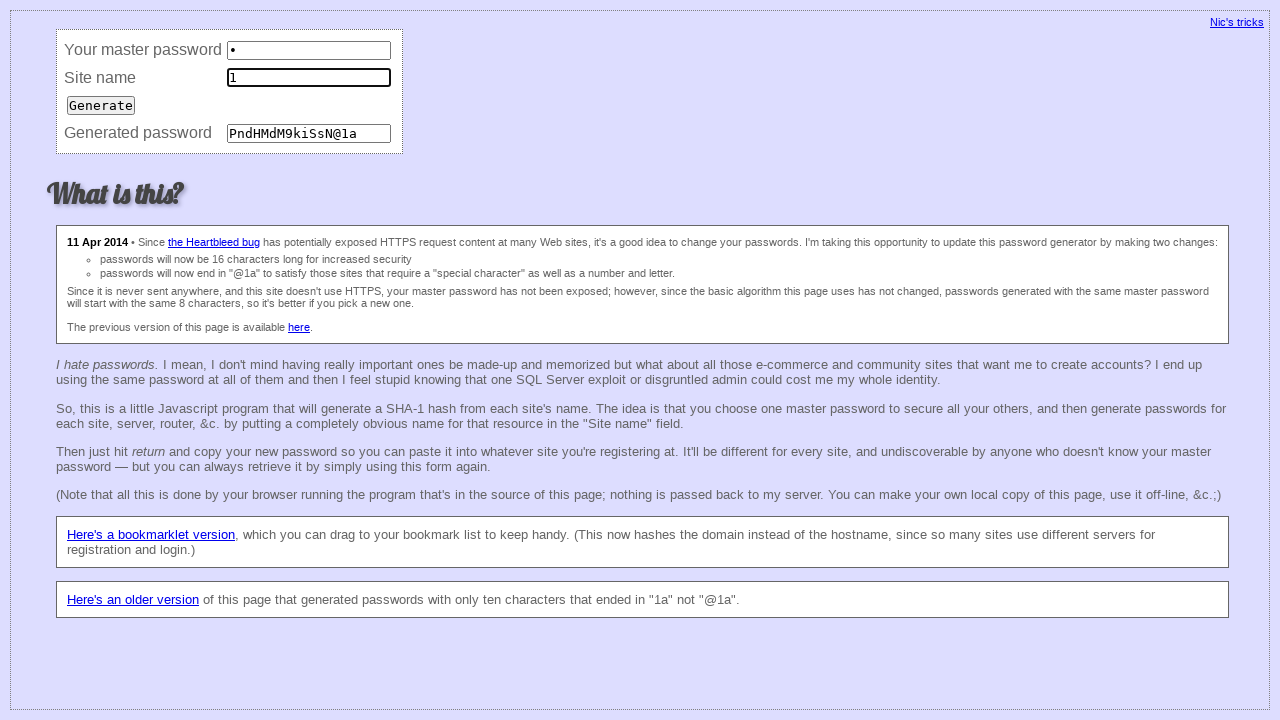

Pressed Enter to submit password generation (iteration 173) on input[name='site']
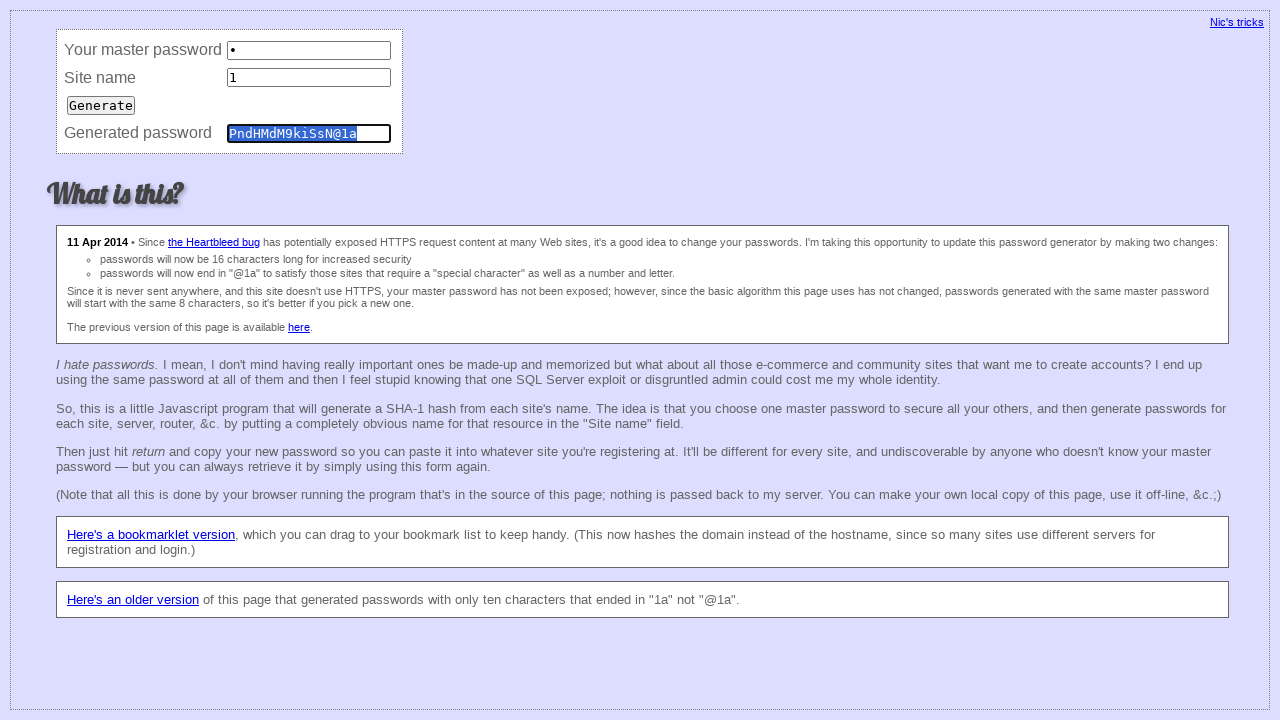

Filled master field with '1' (iteration 174) on input[name='master']
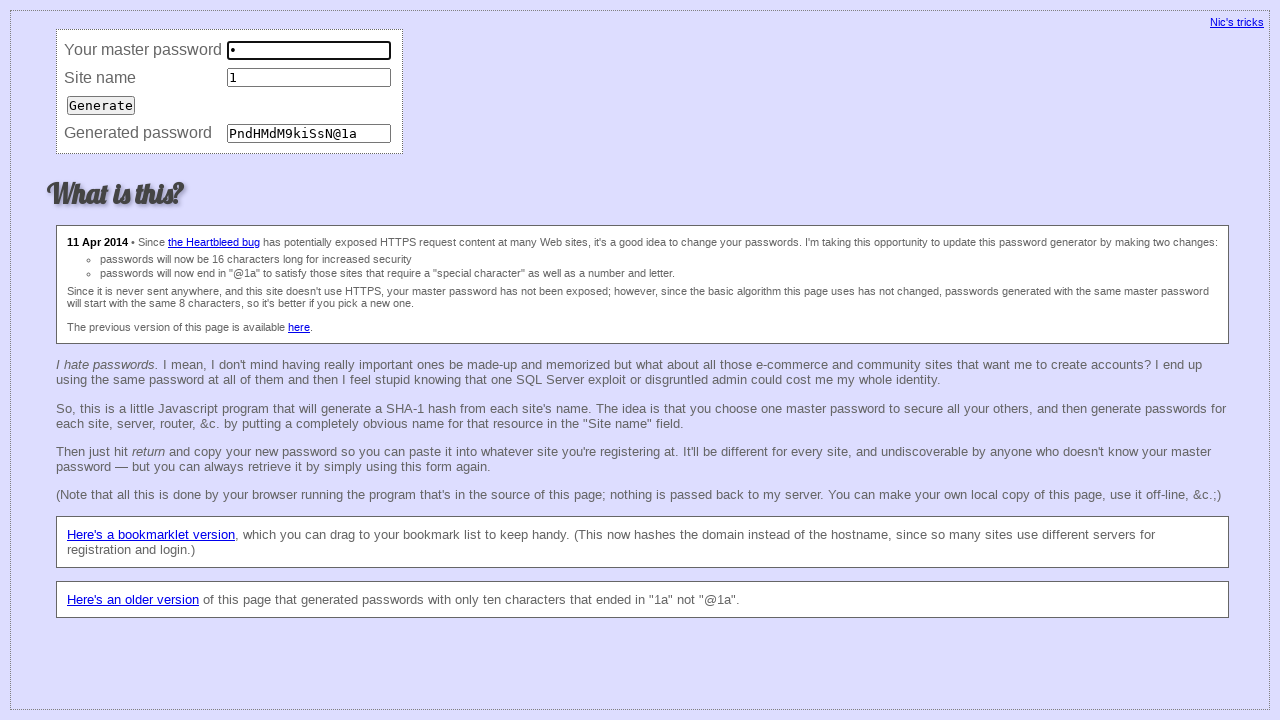

Filled site field with '1' (iteration 174) on input[name='site']
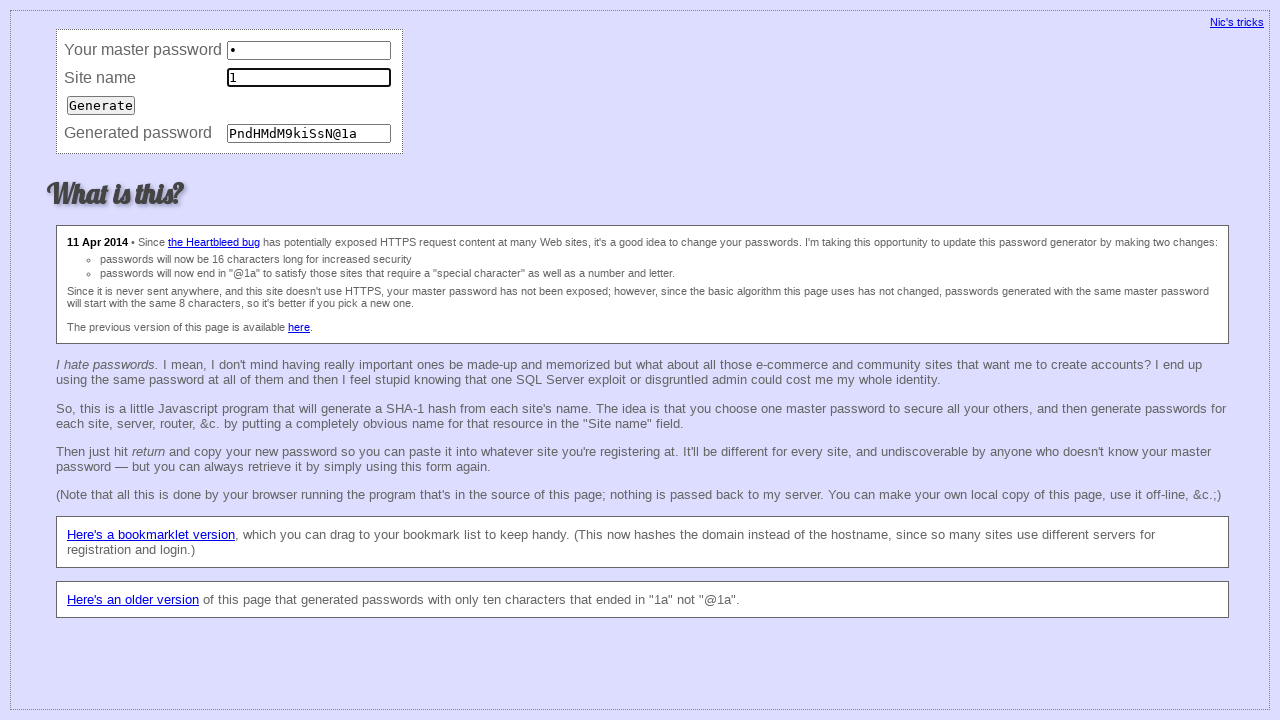

Pressed Enter to submit password generation (iteration 174) on input[name='site']
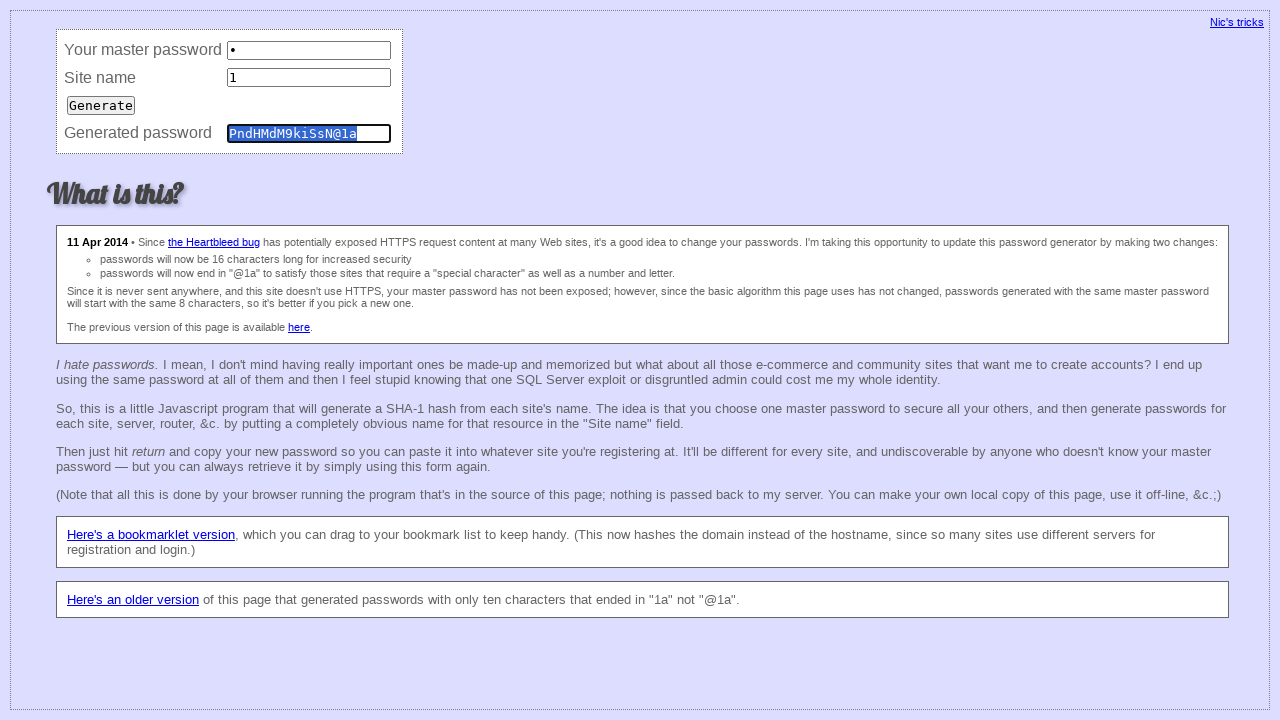

Filled master field with '1' (iteration 175) on input[name='master']
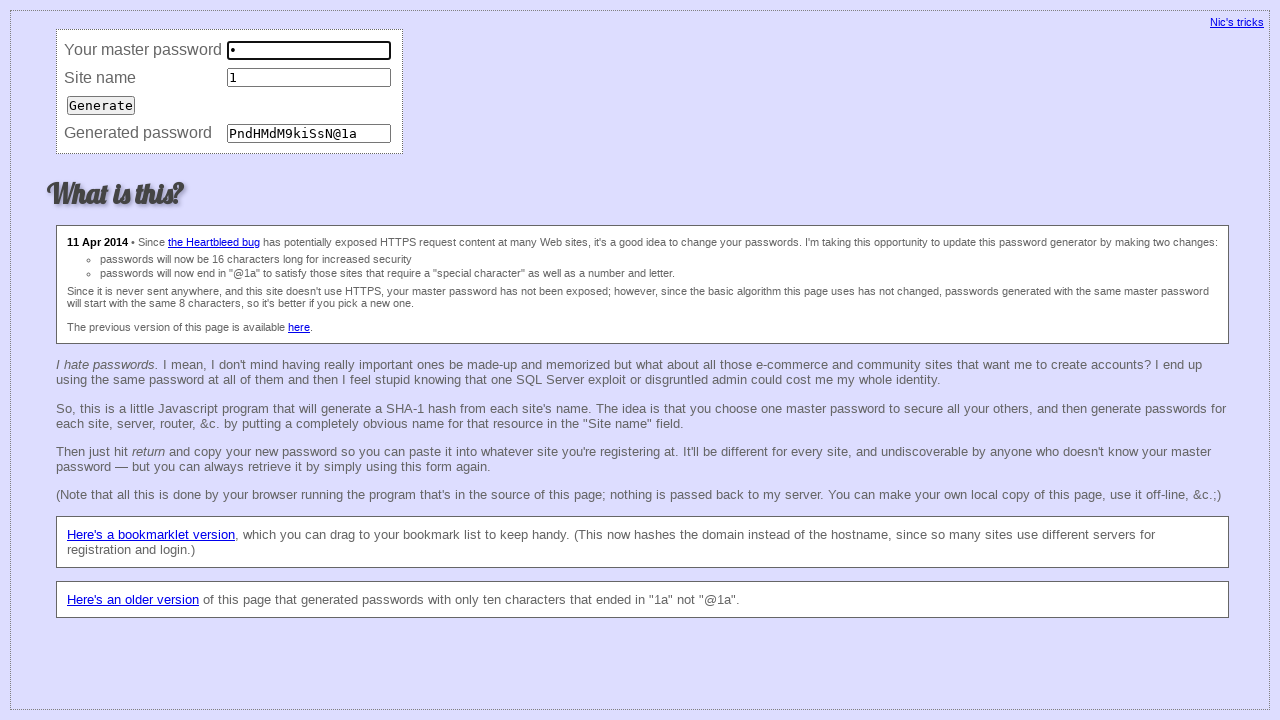

Filled site field with '1' (iteration 175) on input[name='site']
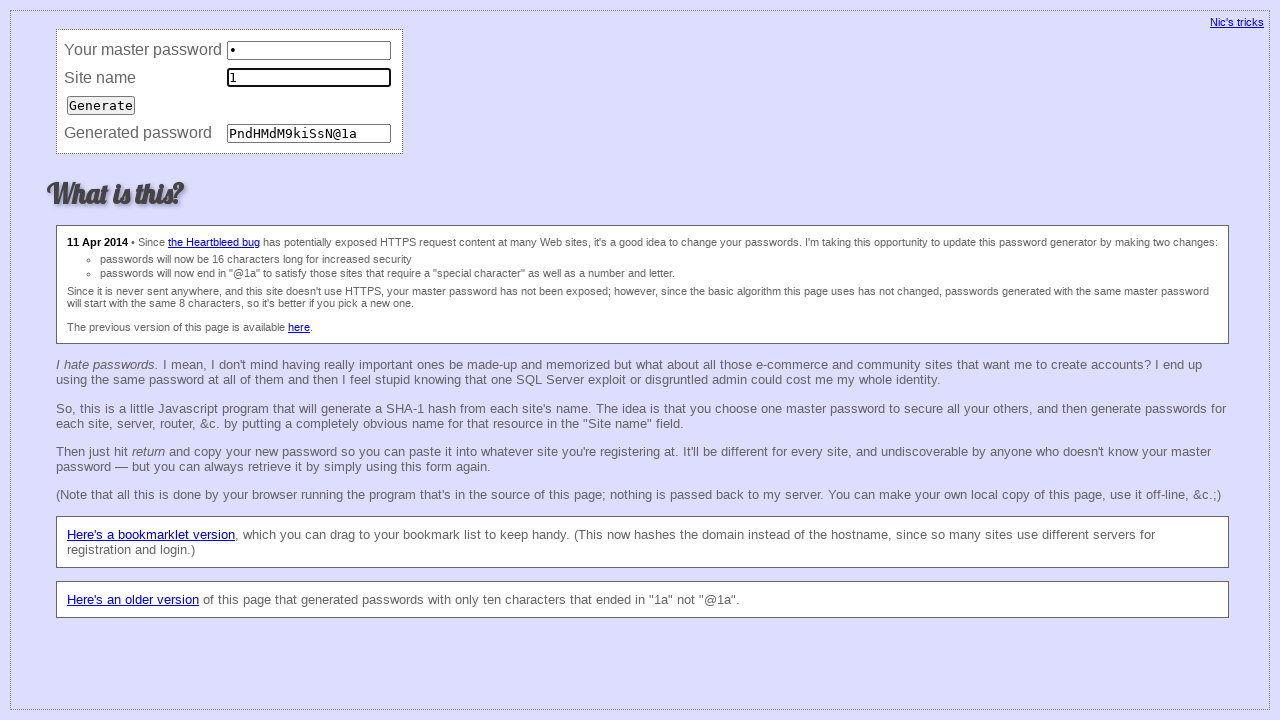

Pressed Enter to submit password generation (iteration 175) on input[name='site']
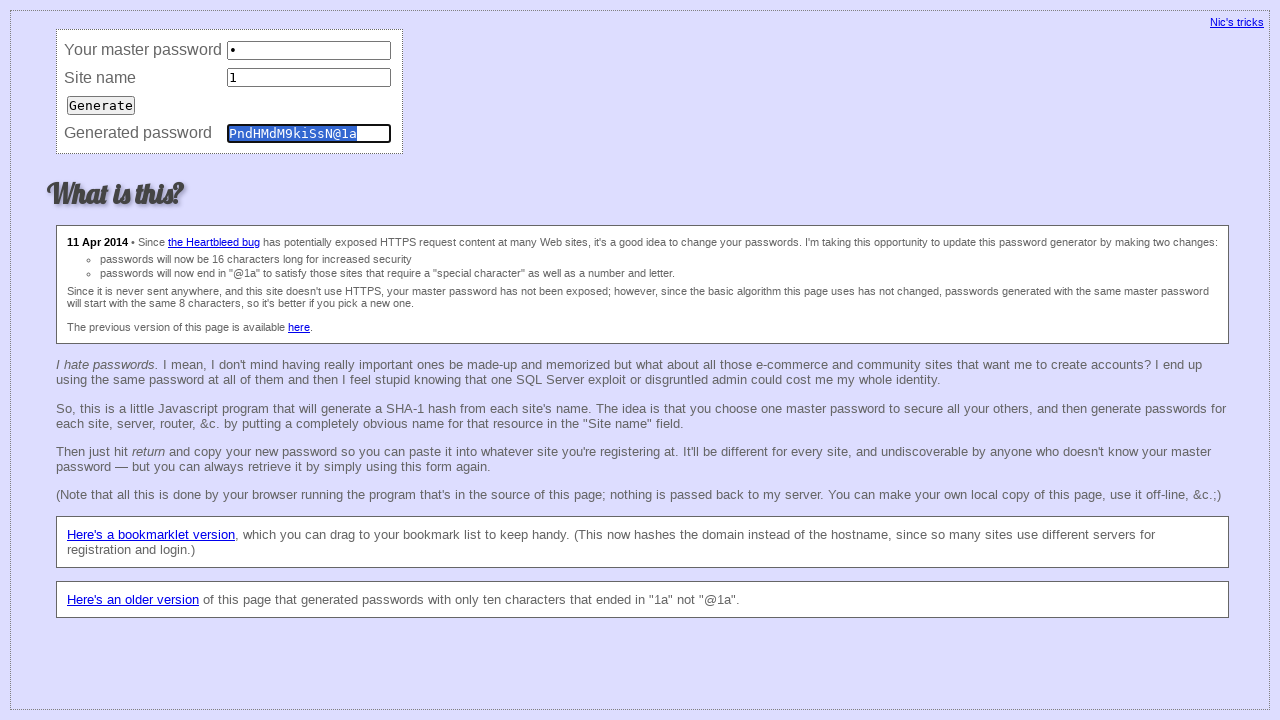

Filled master field with '1' (iteration 176) on input[name='master']
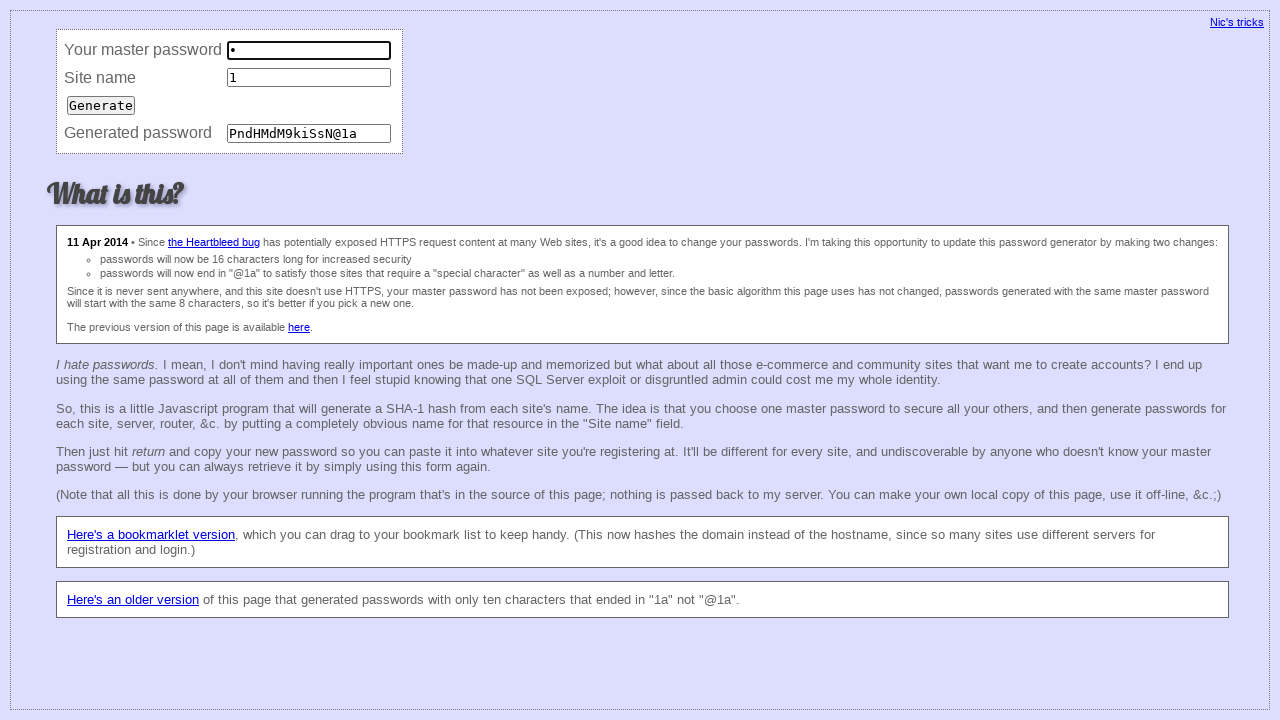

Filled site field with '1' (iteration 176) on input[name='site']
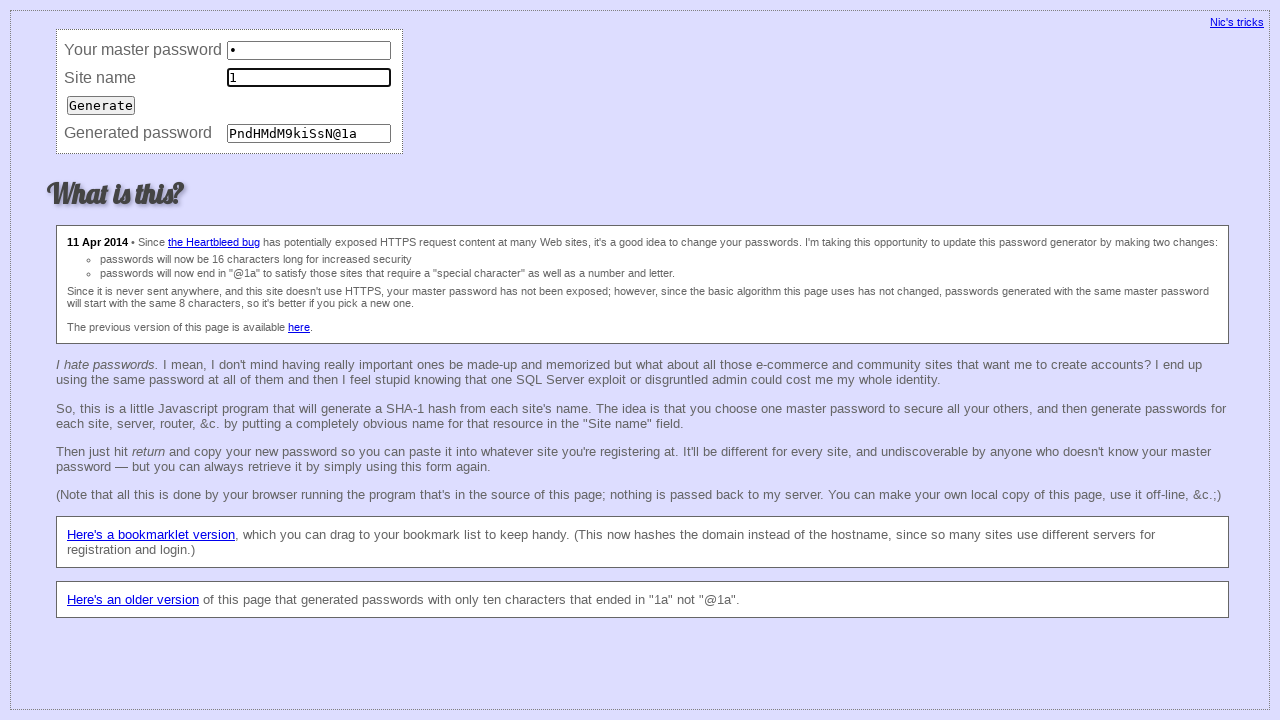

Pressed Enter to submit password generation (iteration 176) on input[name='site']
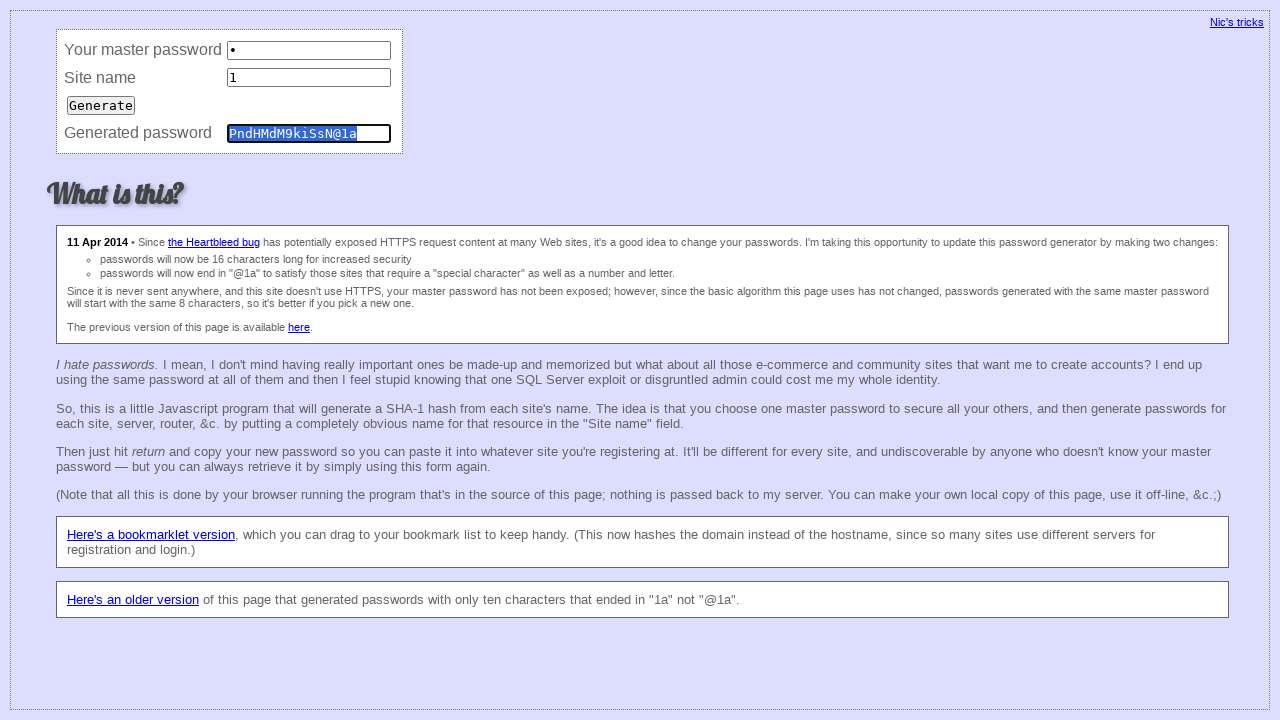

Filled master field with '1' (iteration 177) on input[name='master']
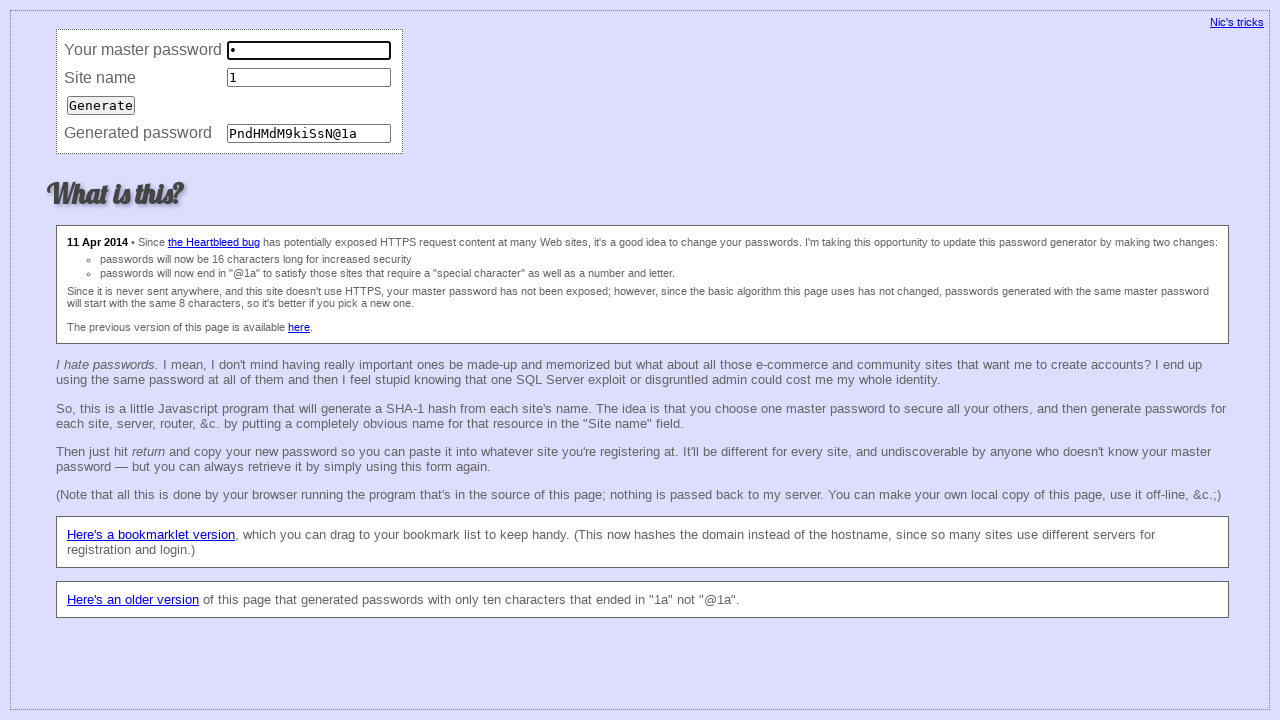

Filled site field with '1' (iteration 177) on input[name='site']
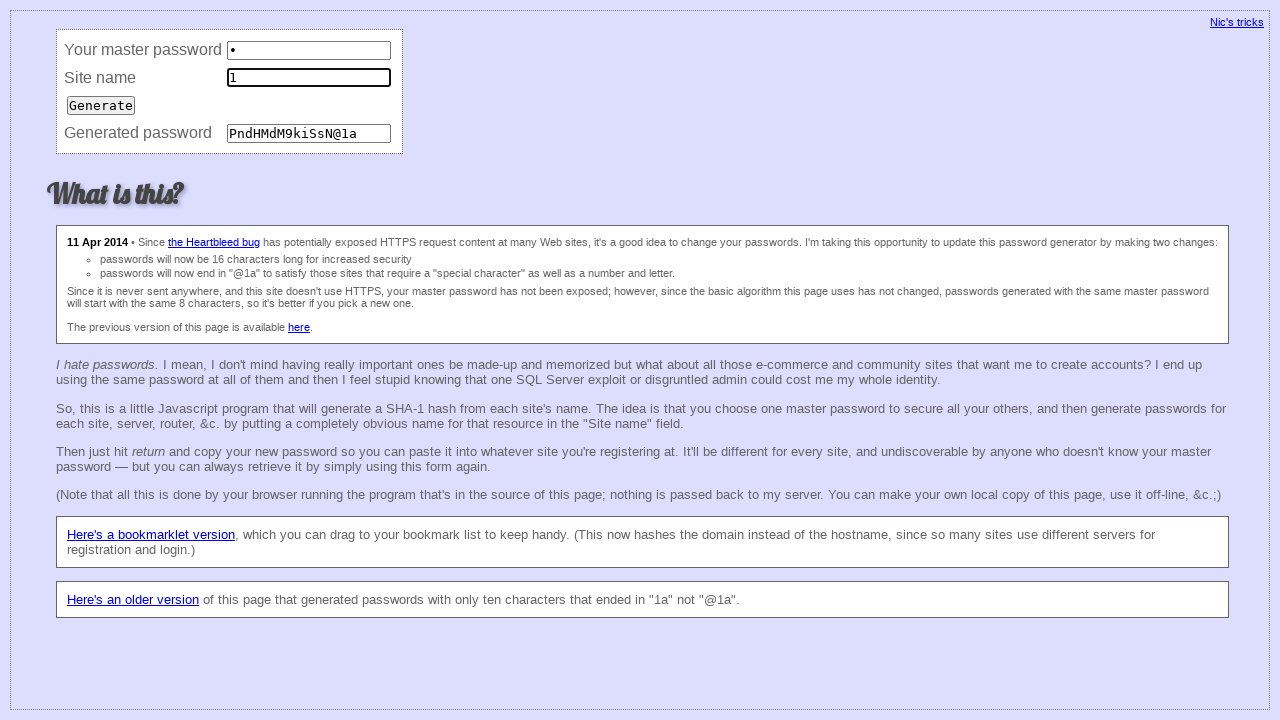

Pressed Enter to submit password generation (iteration 177) on input[name='site']
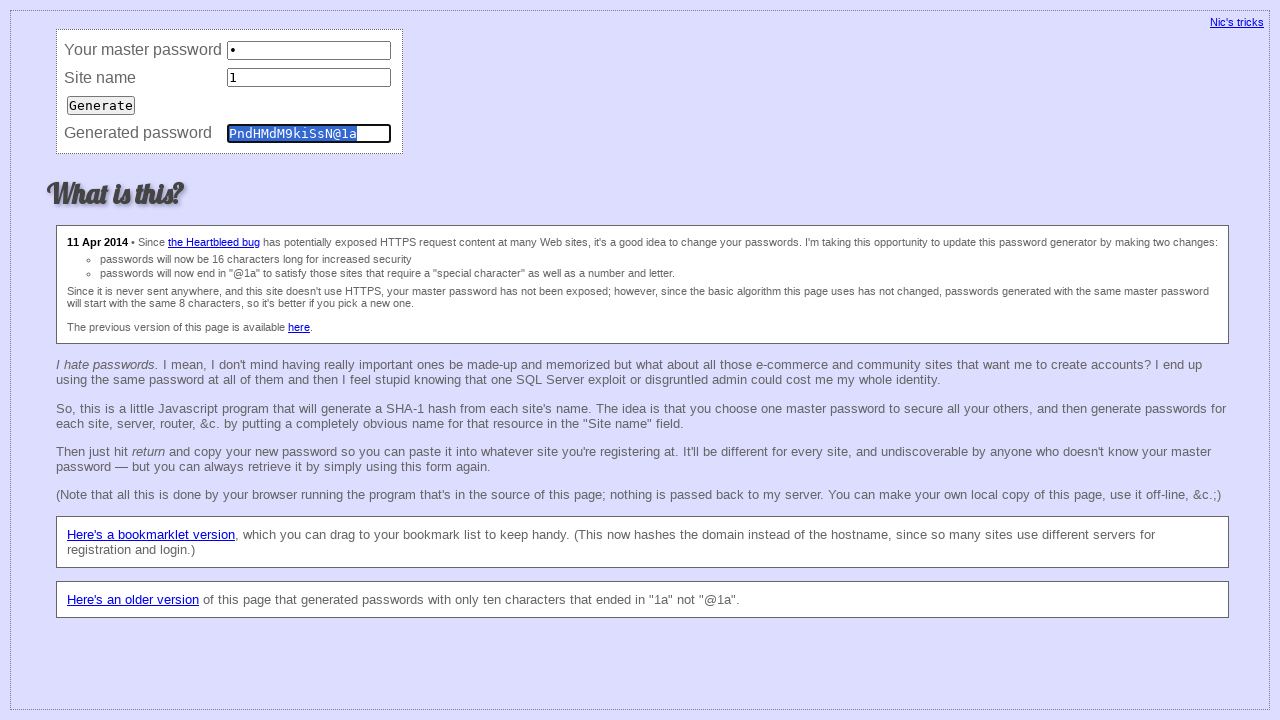

Filled master field with '1' (iteration 178) on input[name='master']
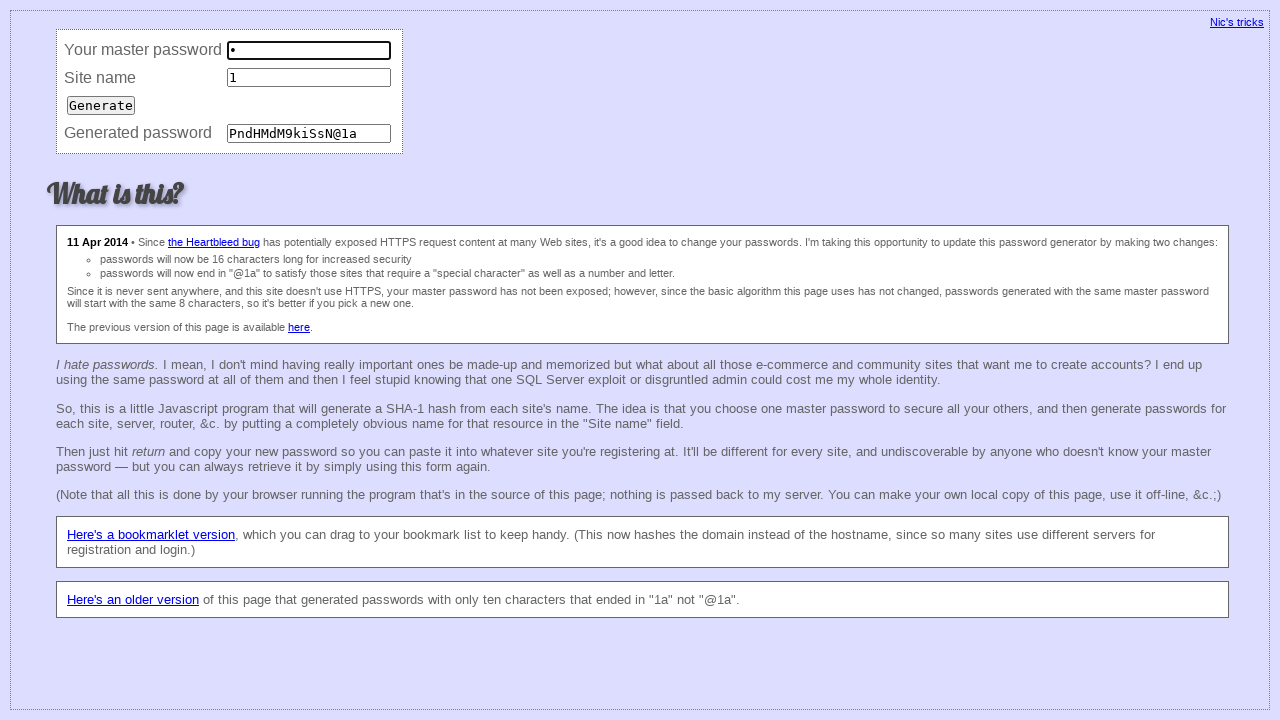

Filled site field with '1' (iteration 178) on input[name='site']
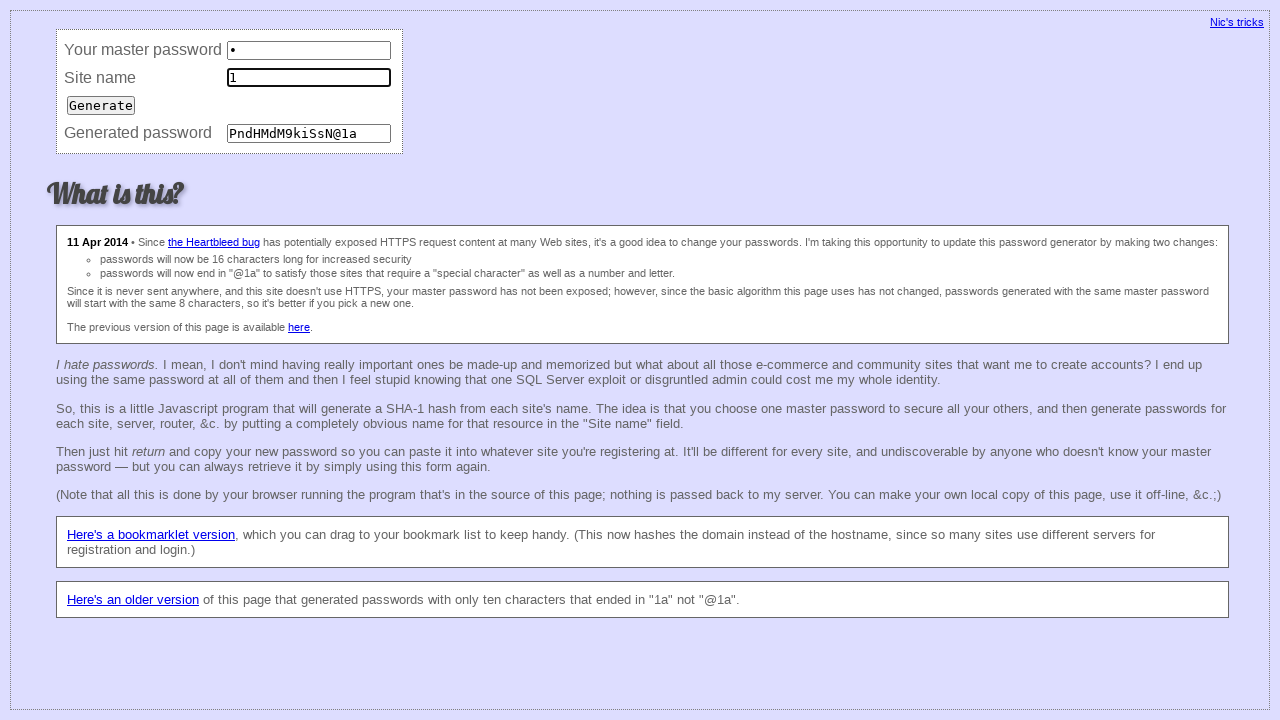

Pressed Enter to submit password generation (iteration 178) on input[name='site']
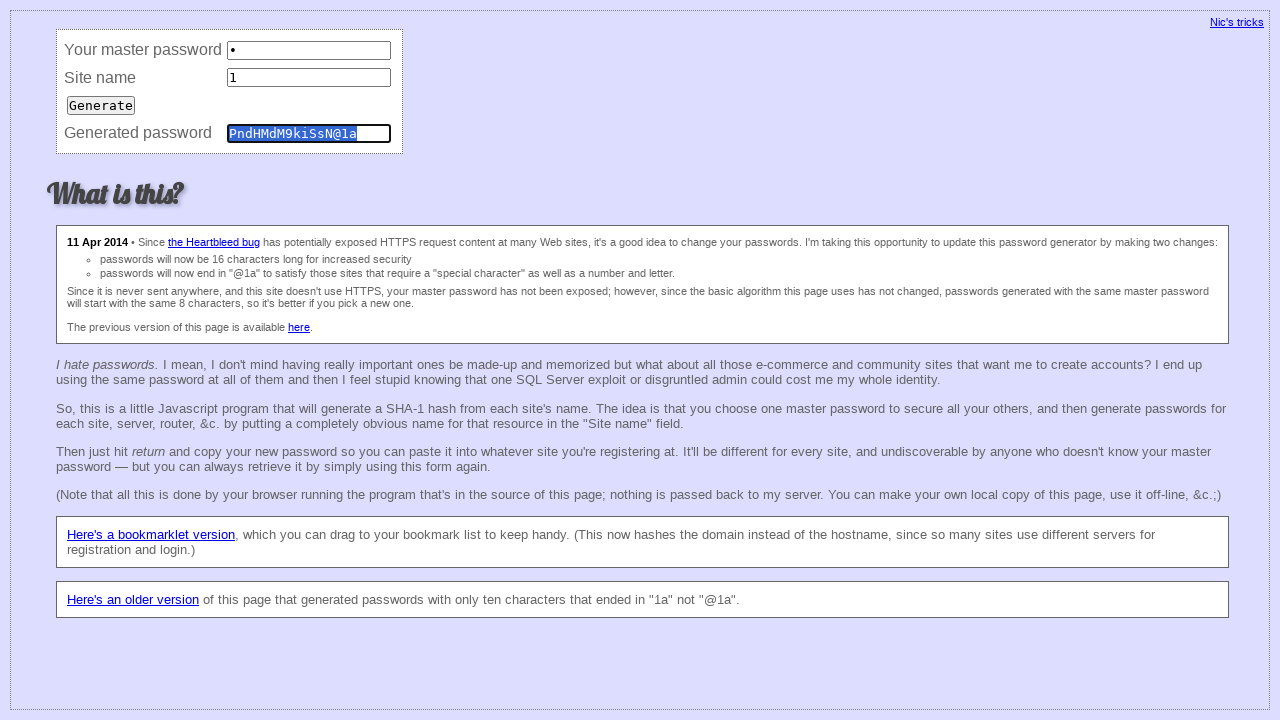

Filled master field with '1' (iteration 179) on input[name='master']
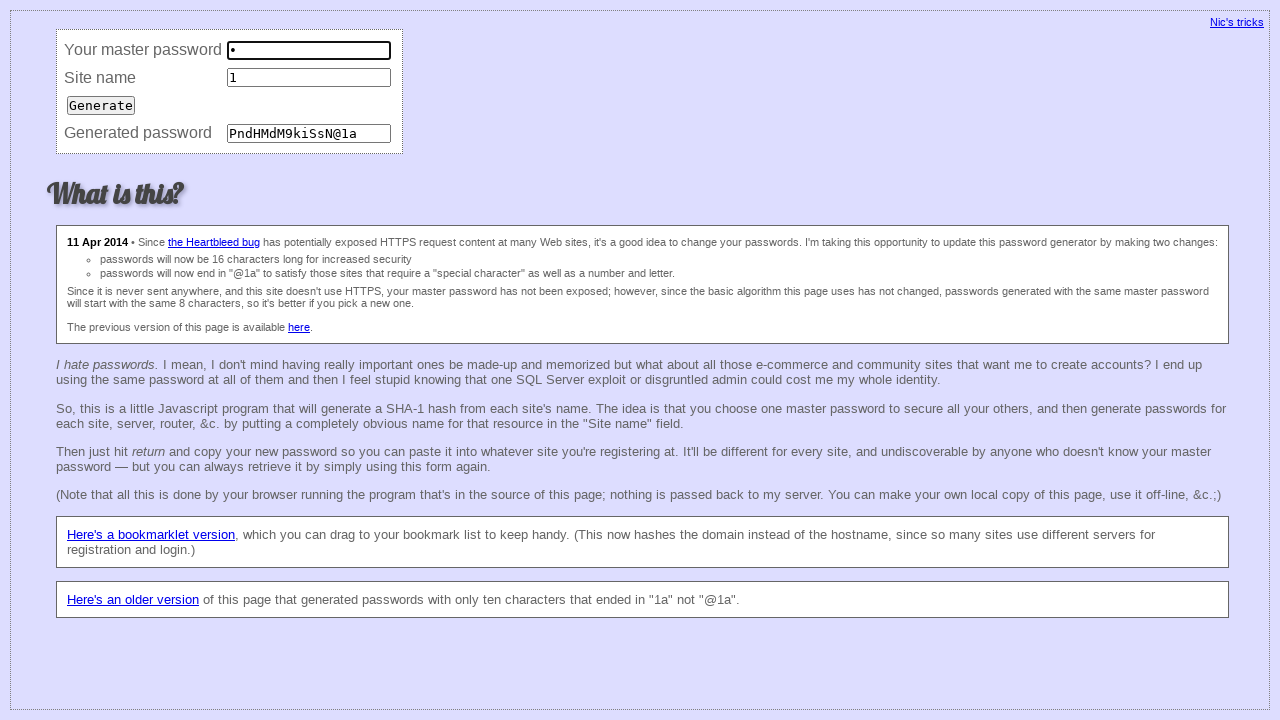

Filled site field with '1' (iteration 179) on input[name='site']
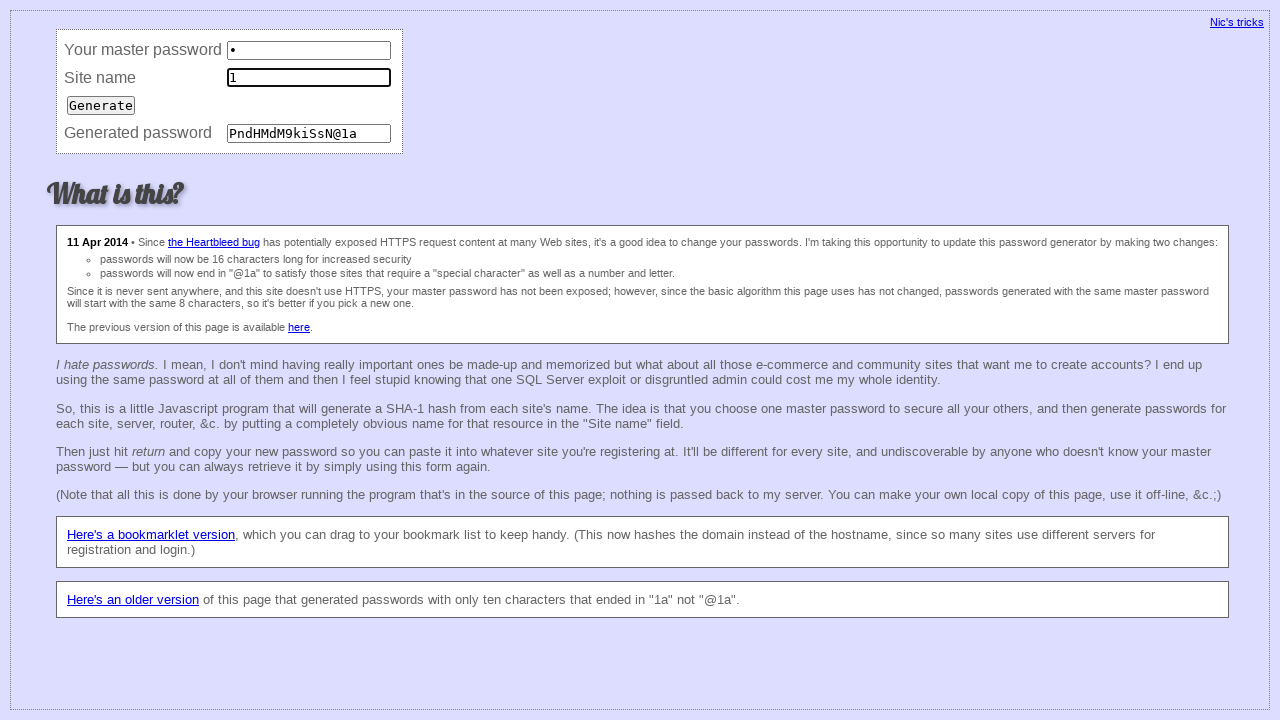

Pressed Enter to submit password generation (iteration 179) on input[name='site']
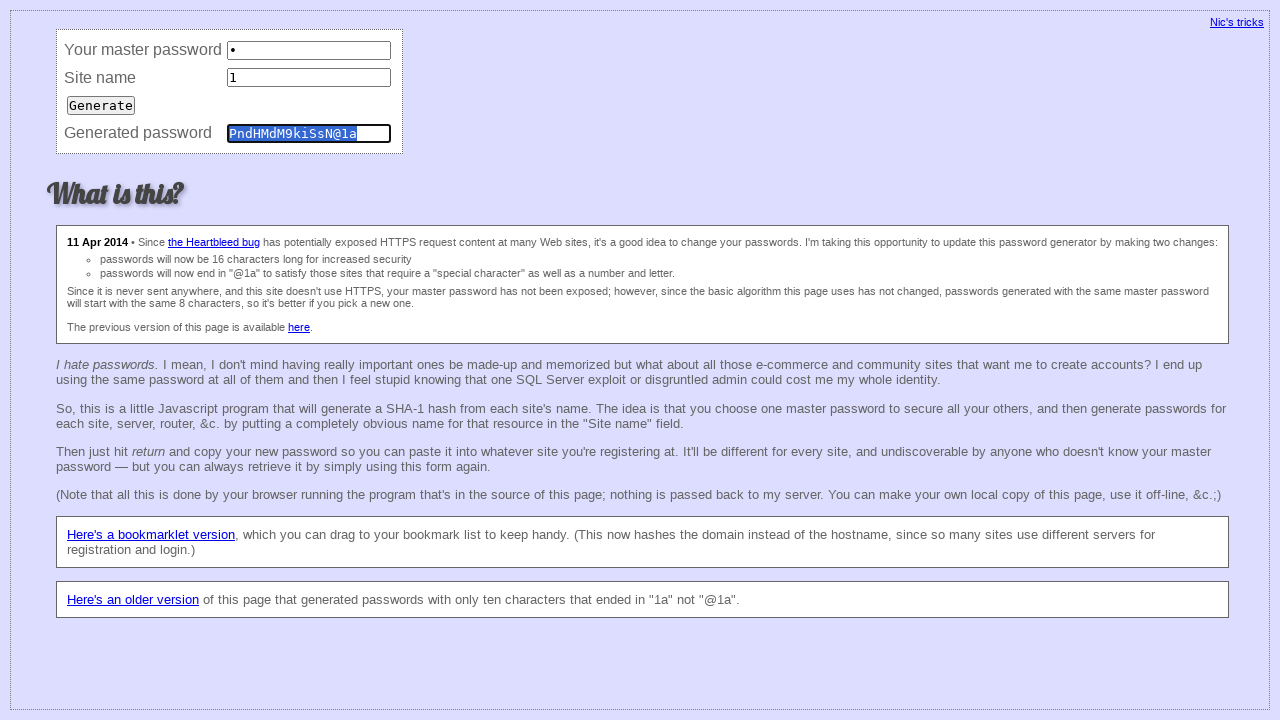

Filled master field with '1' (iteration 180) on input[name='master']
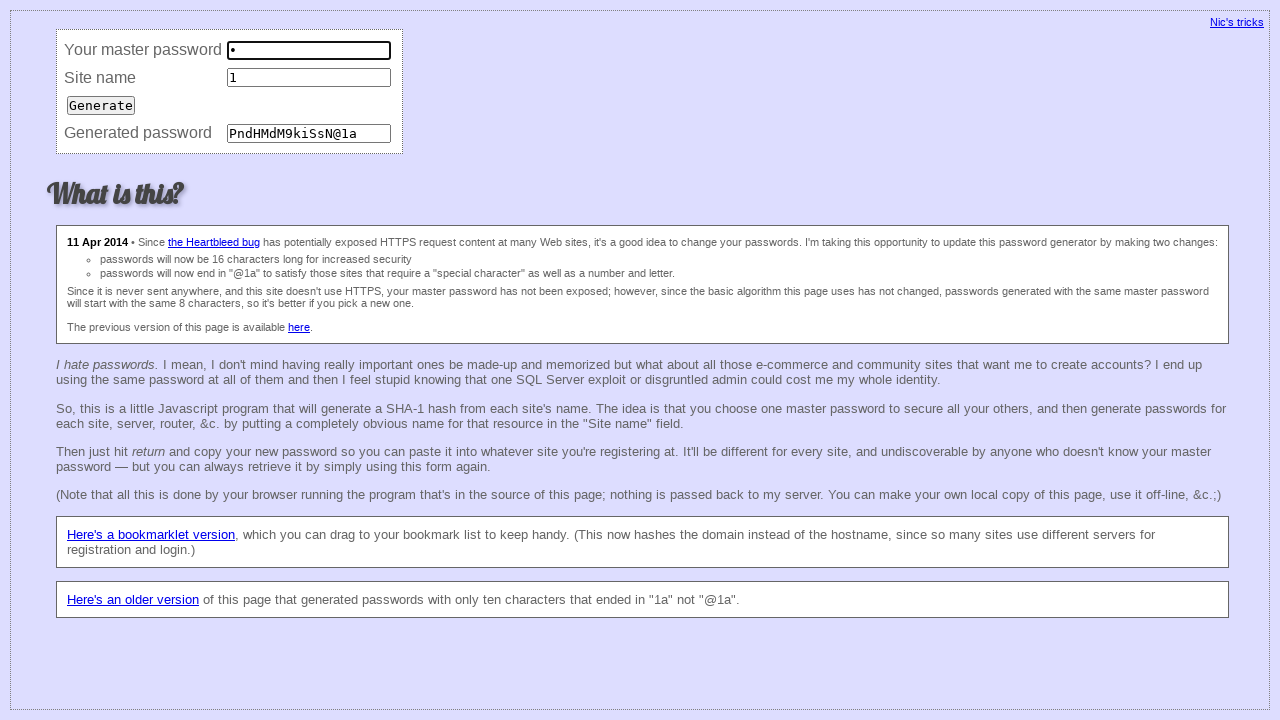

Filled site field with '1' (iteration 180) on input[name='site']
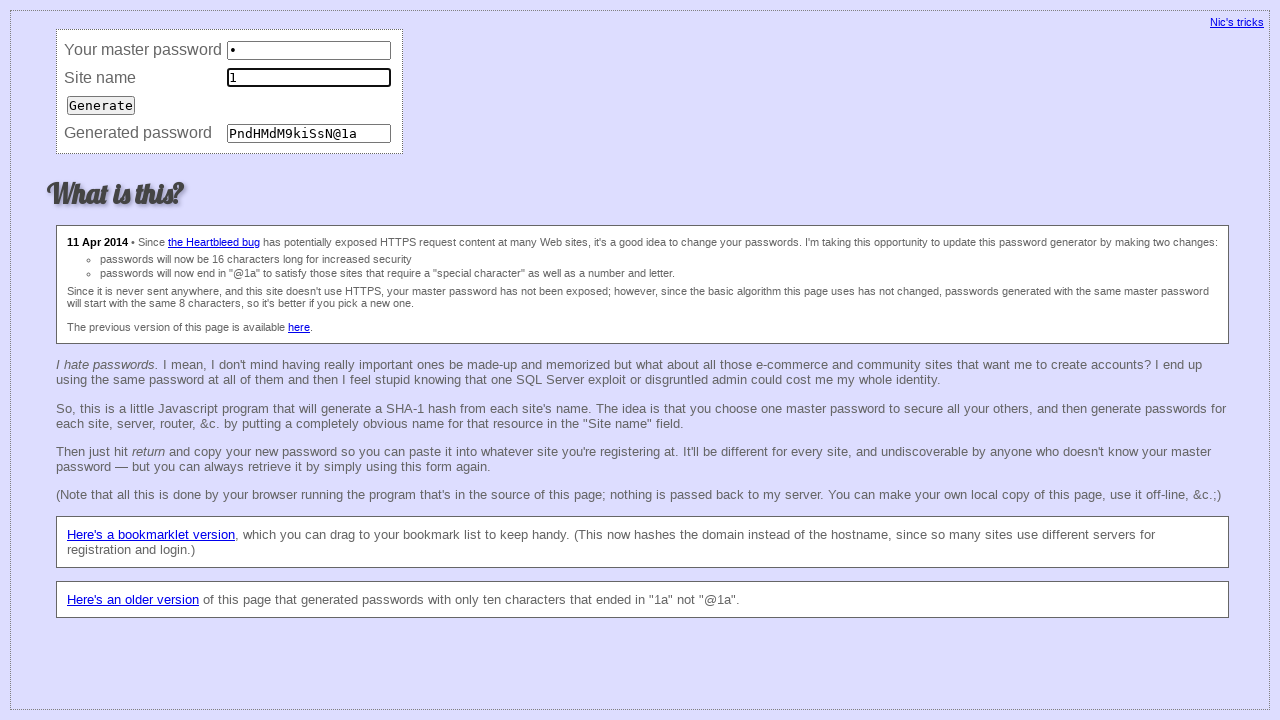

Pressed Enter to submit password generation (iteration 180) on input[name='site']
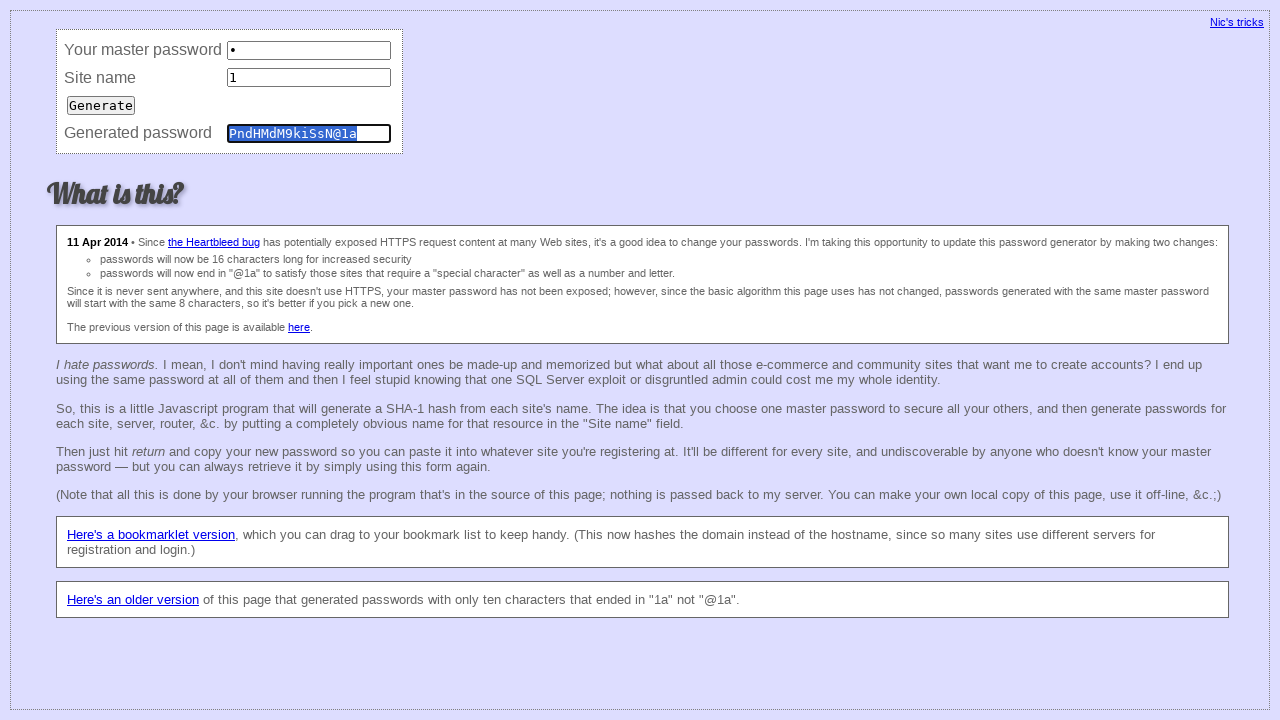

Filled master field with '1' (iteration 181) on input[name='master']
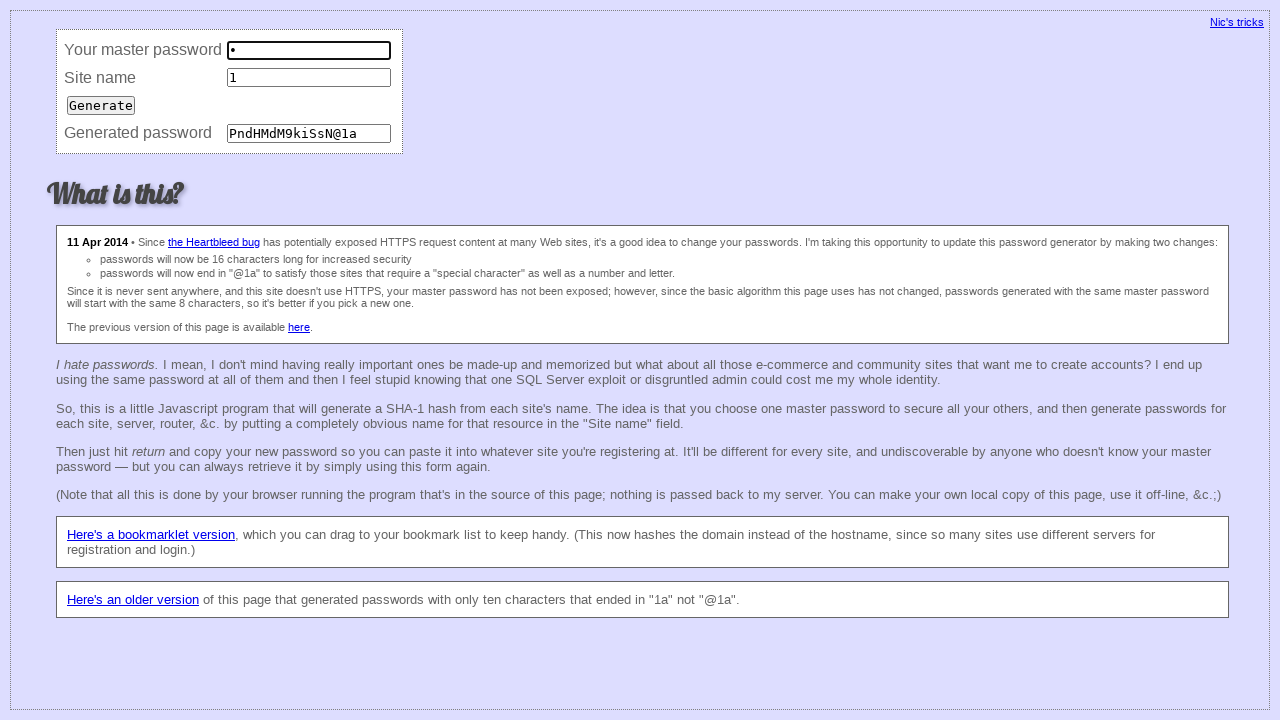

Filled site field with '1' (iteration 181) on input[name='site']
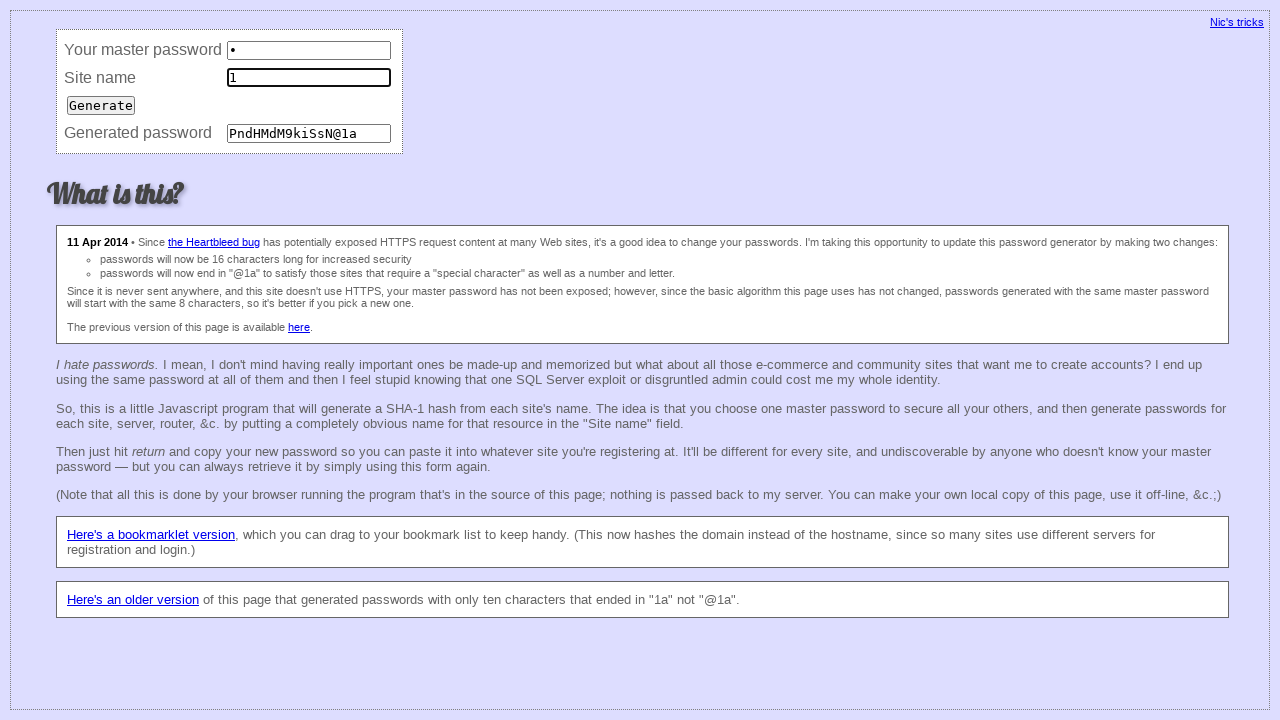

Pressed Enter to submit password generation (iteration 181) on input[name='site']
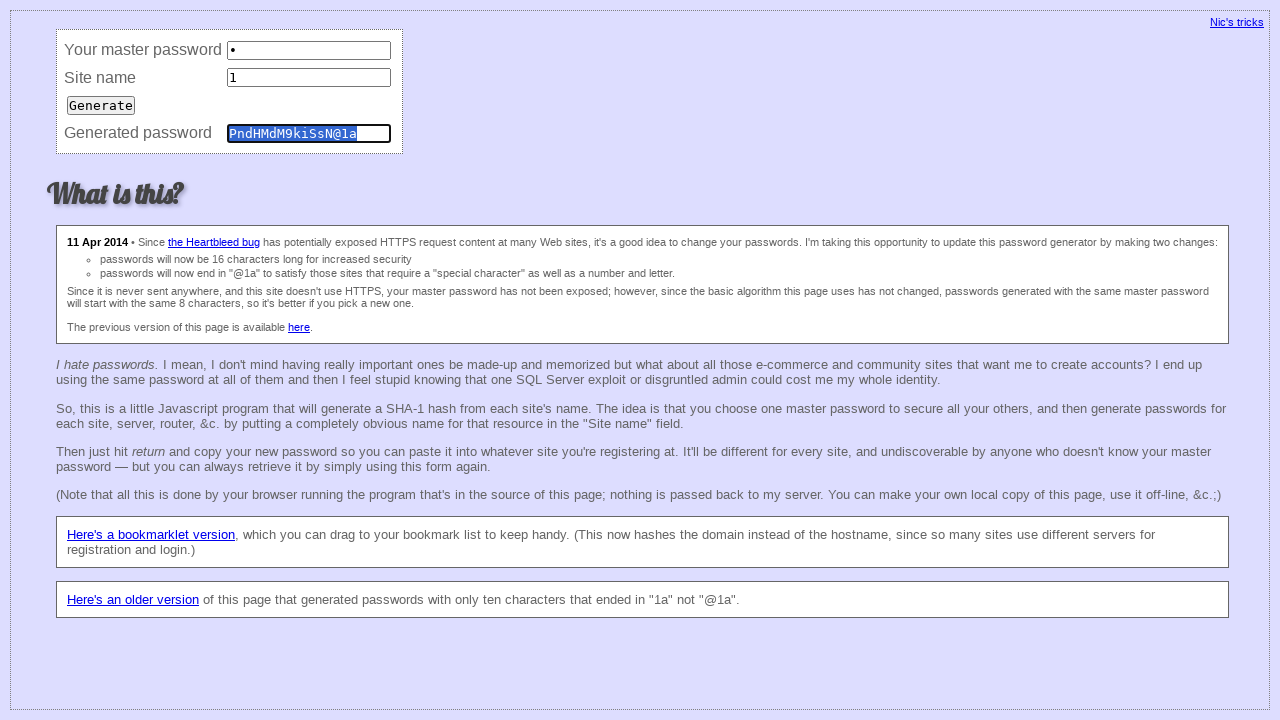

Filled master field with '1' (iteration 182) on input[name='master']
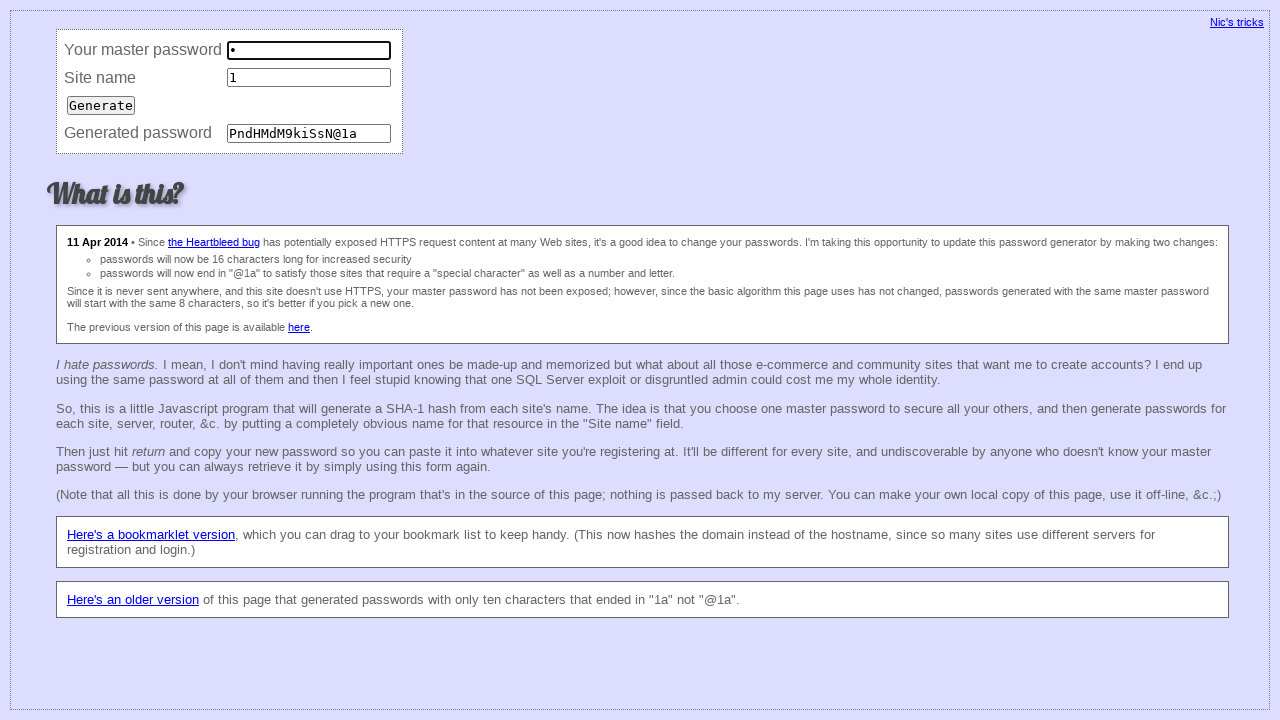

Filled site field with '1' (iteration 182) on input[name='site']
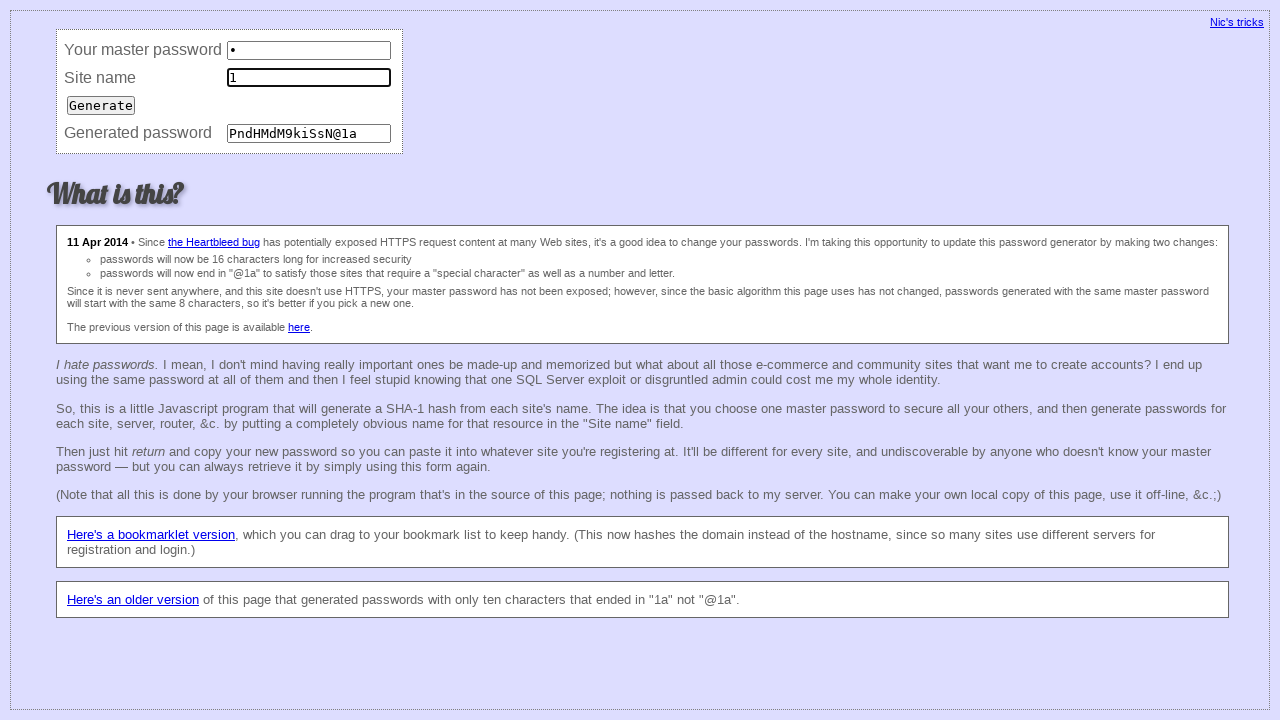

Pressed Enter to submit password generation (iteration 182) on input[name='site']
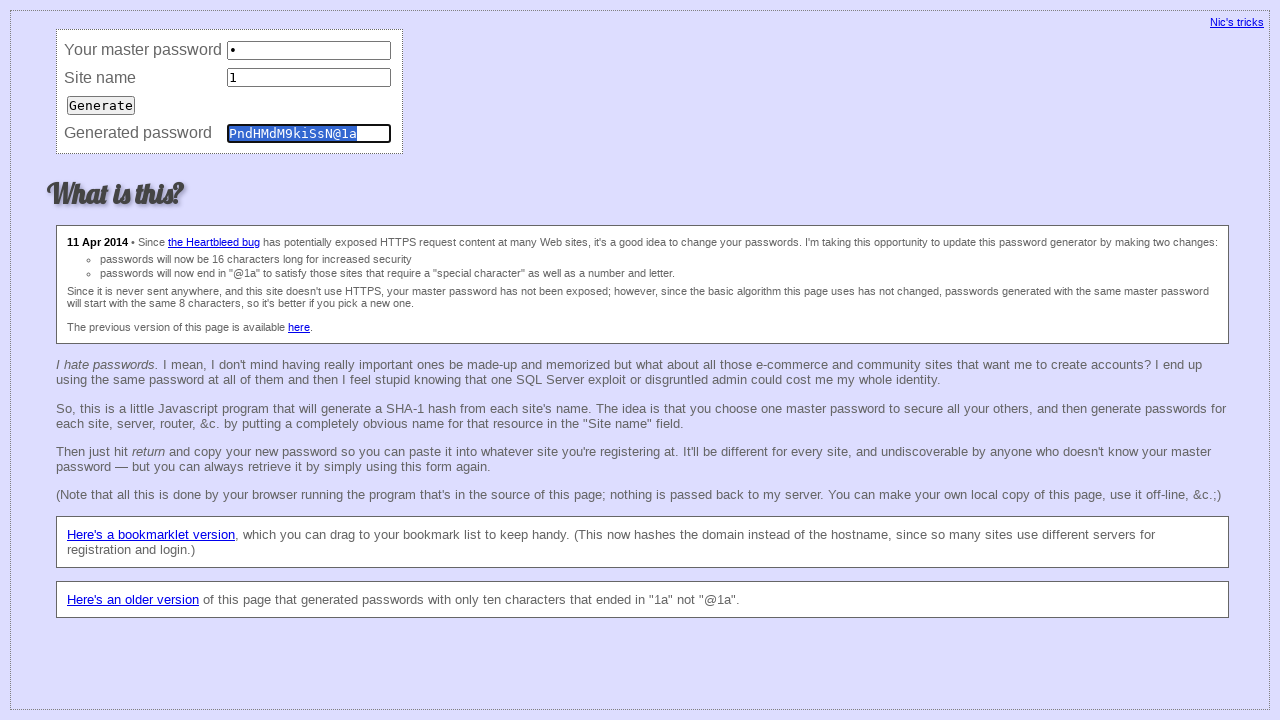

Filled master field with '1' (iteration 183) on input[name='master']
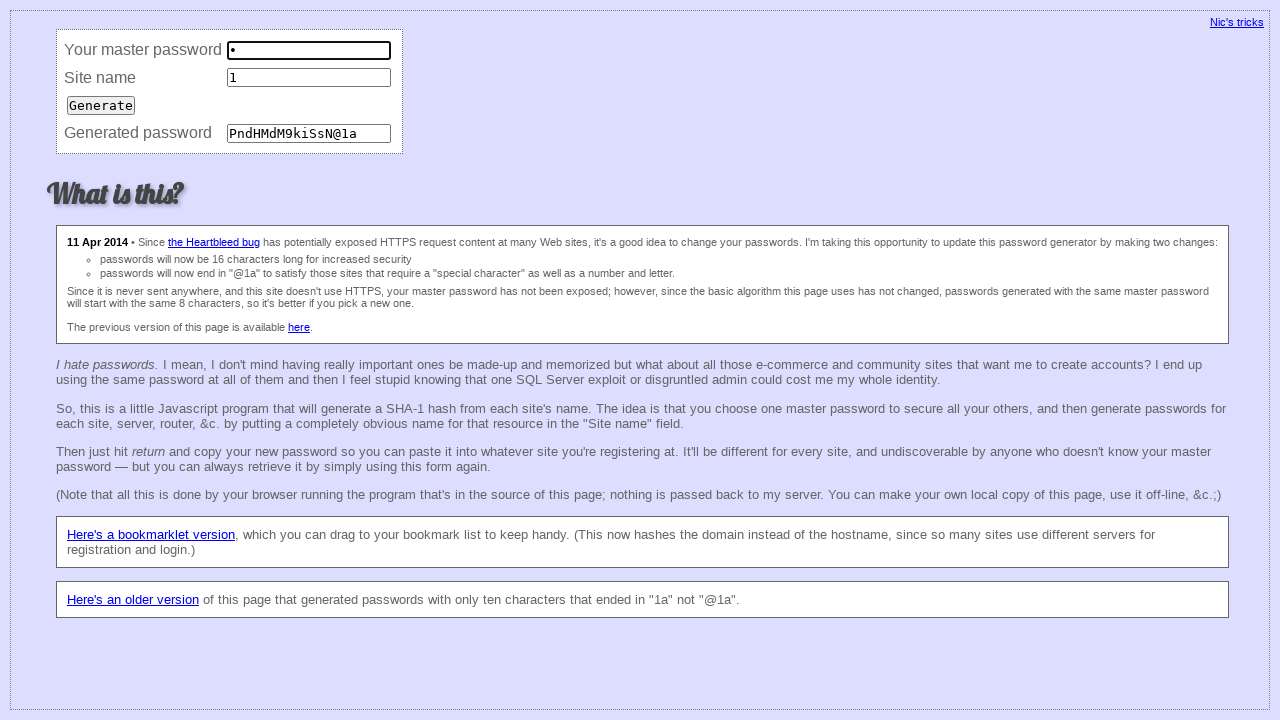

Filled site field with '1' (iteration 183) on input[name='site']
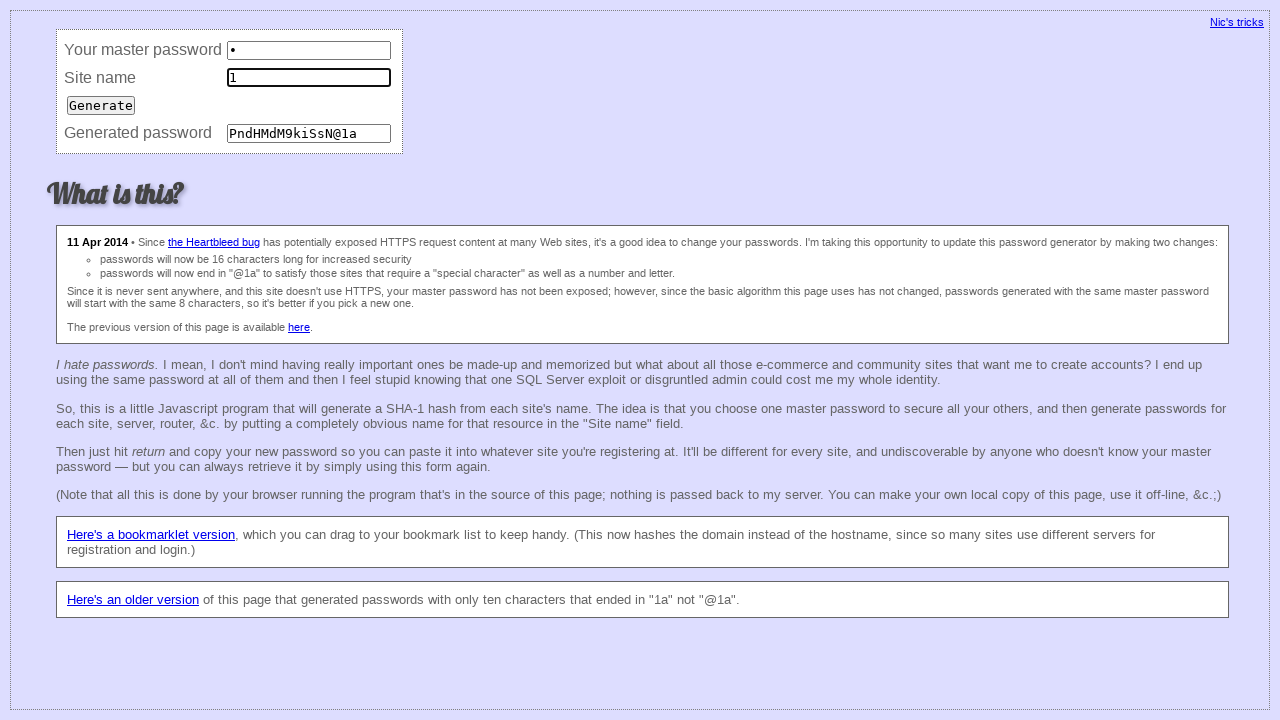

Pressed Enter to submit password generation (iteration 183) on input[name='site']
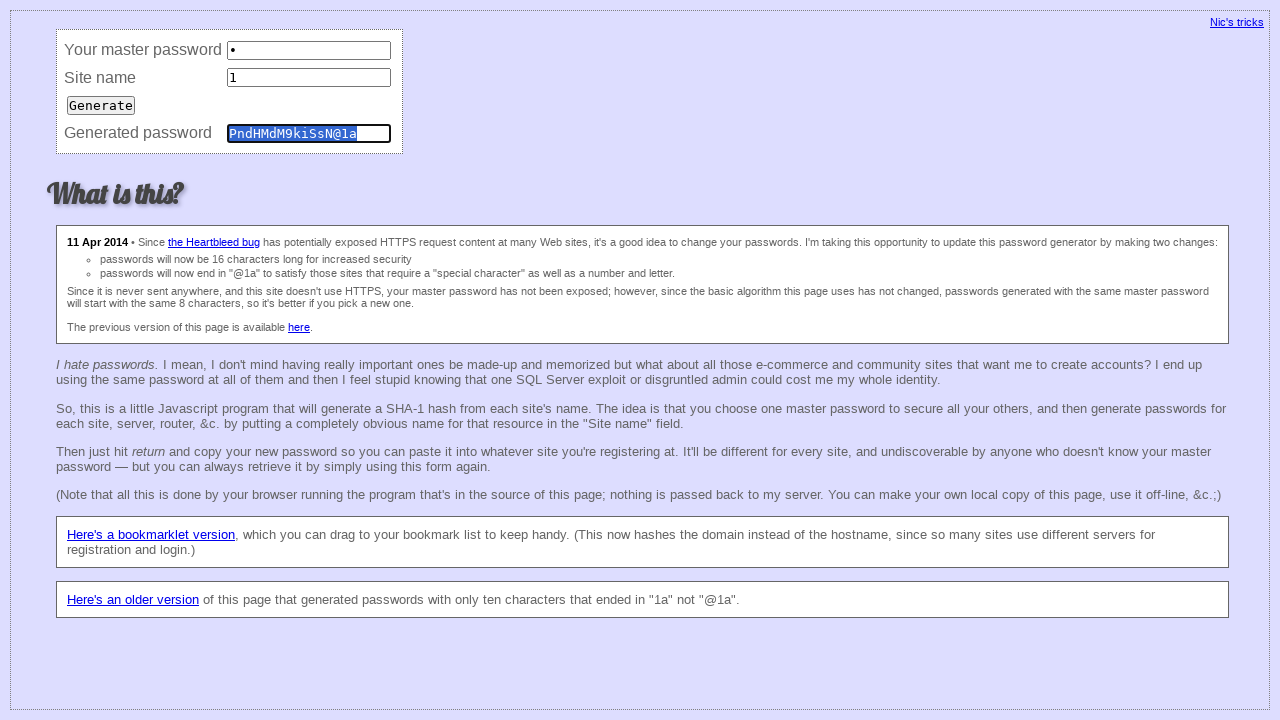

Filled master field with '1' (iteration 184) on input[name='master']
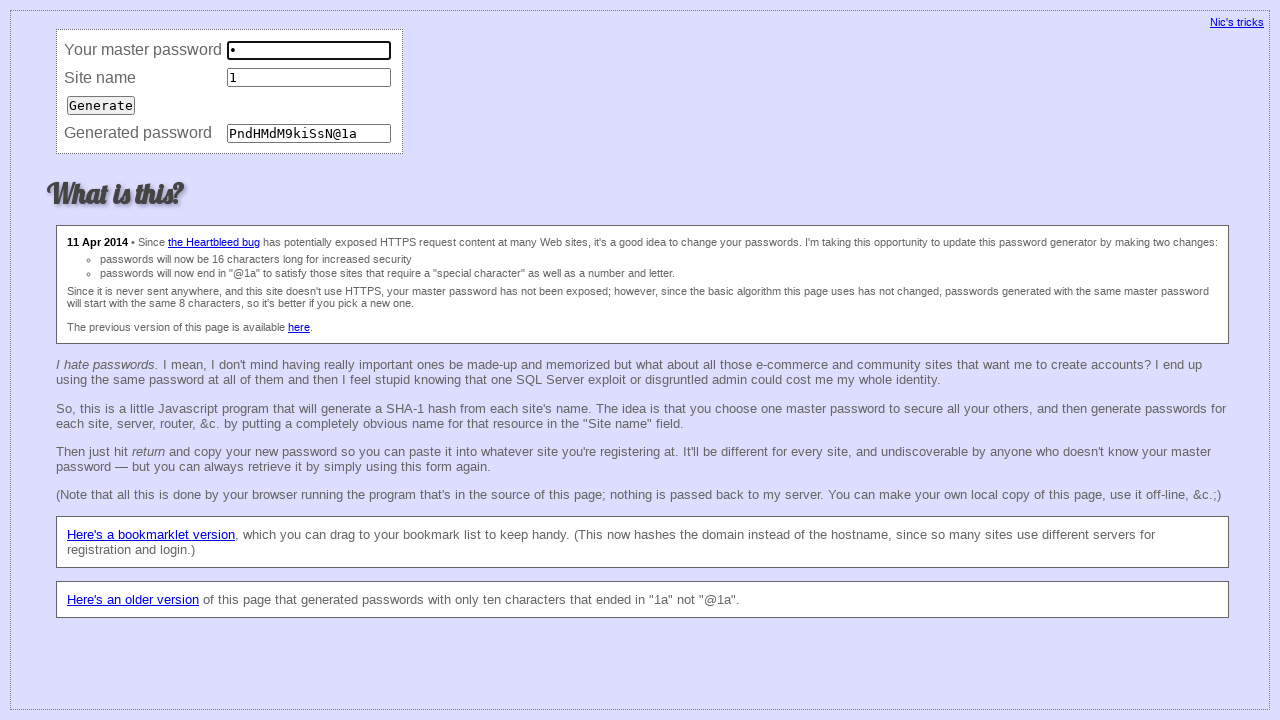

Filled site field with '1' (iteration 184) on input[name='site']
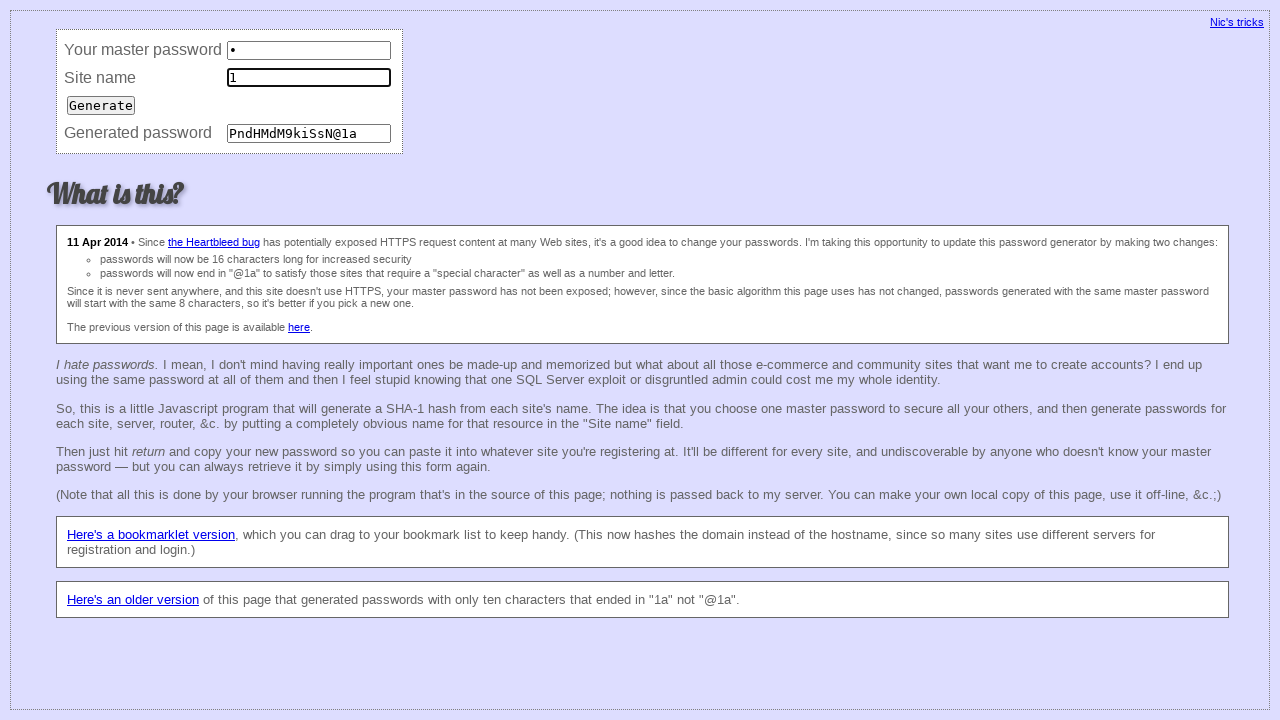

Pressed Enter to submit password generation (iteration 184) on input[name='site']
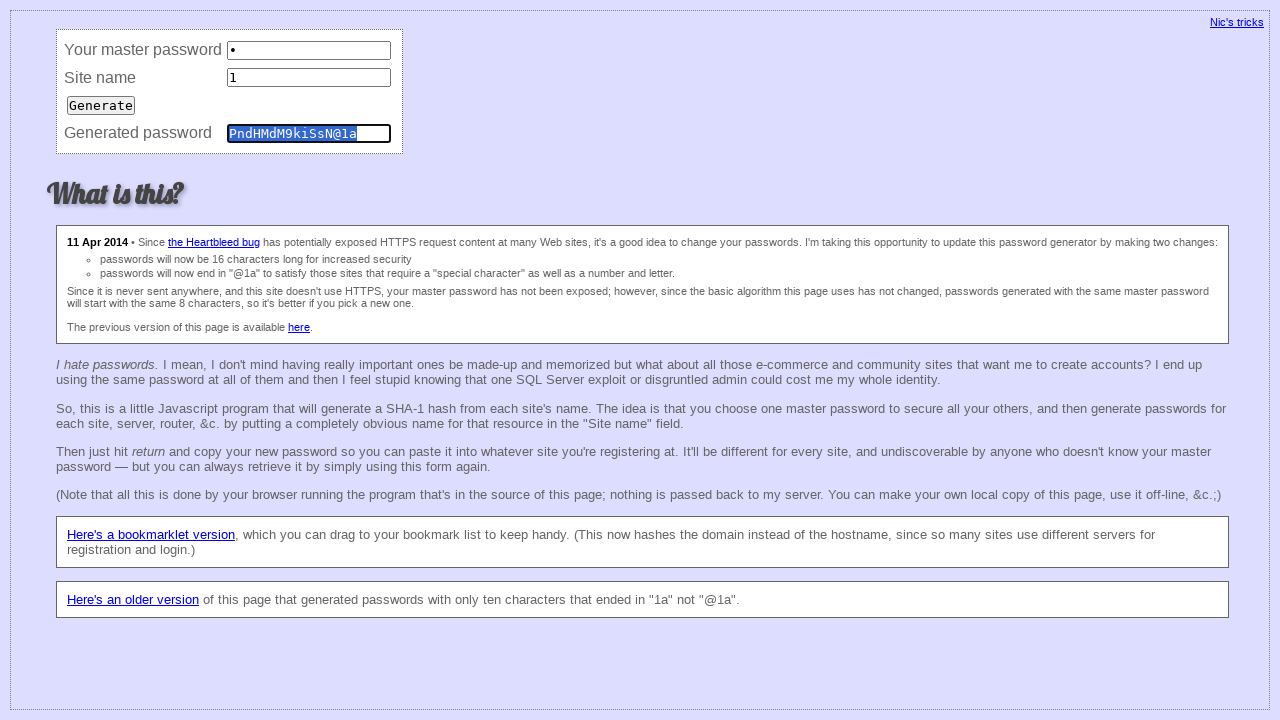

Filled master field with '1' (iteration 185) on input[name='master']
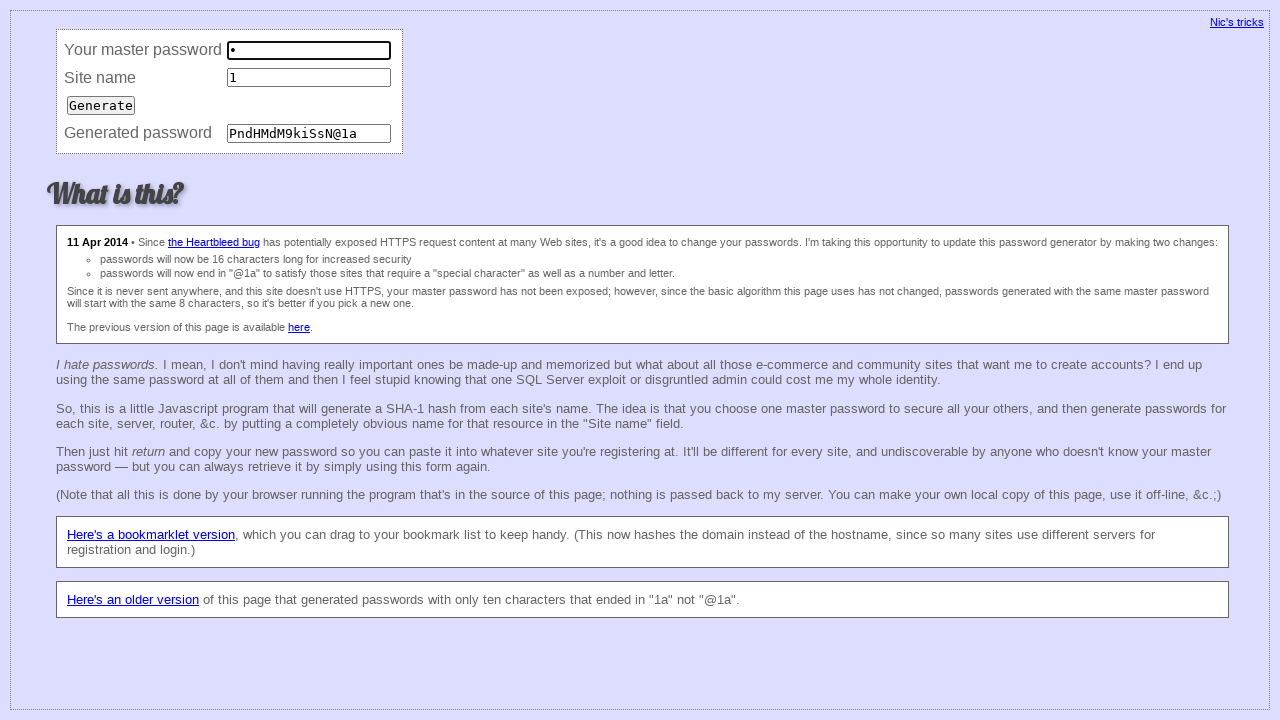

Filled site field with '1' (iteration 185) on input[name='site']
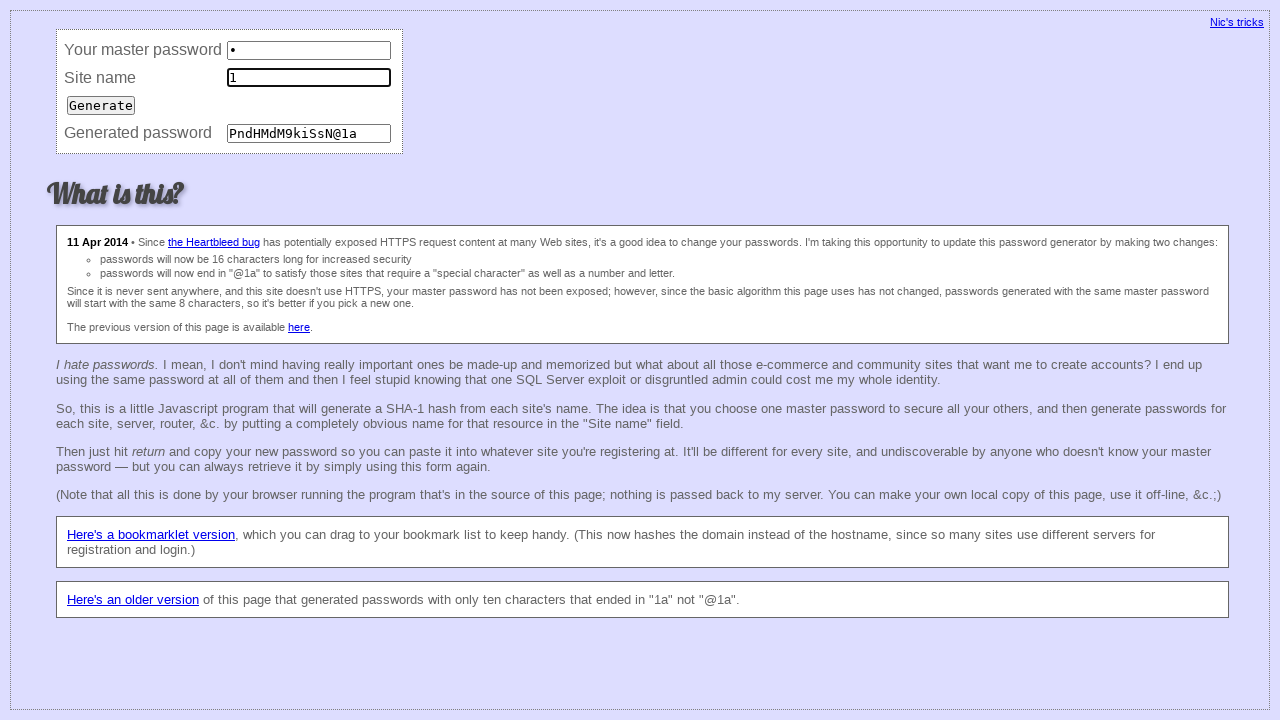

Pressed Enter to submit password generation (iteration 185) on input[name='site']
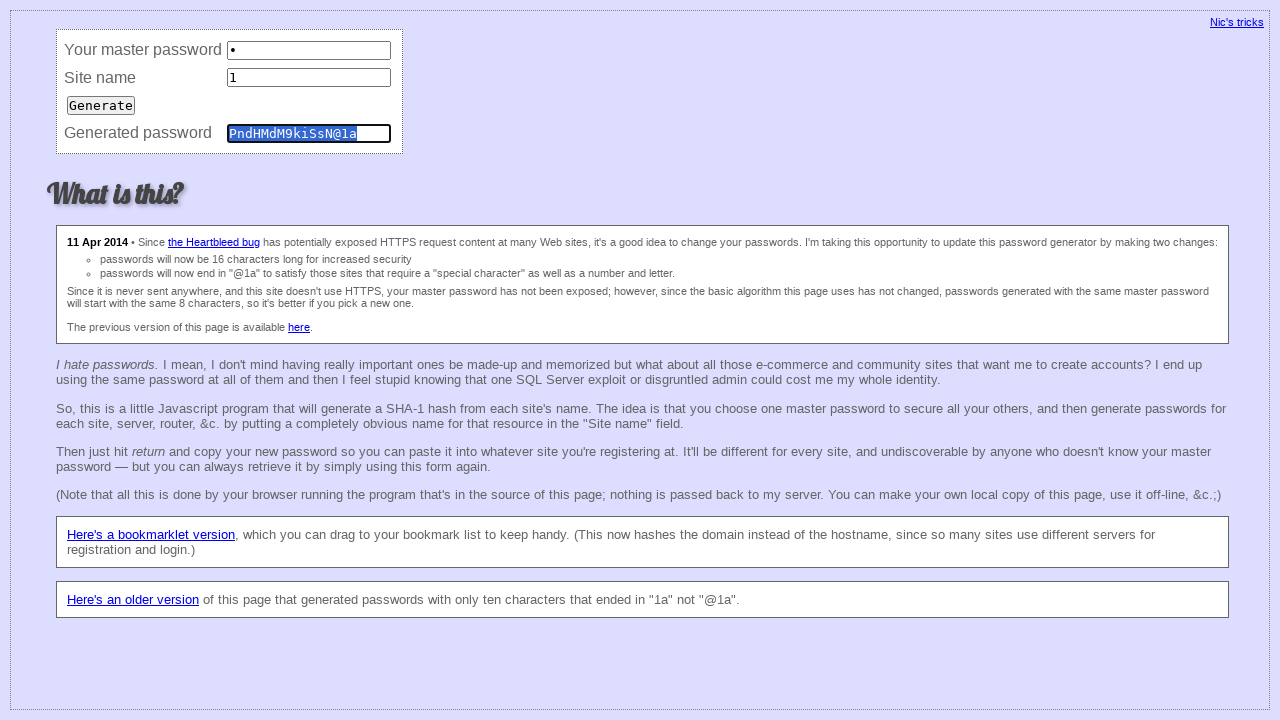

Filled master field with '1' (iteration 186) on input[name='master']
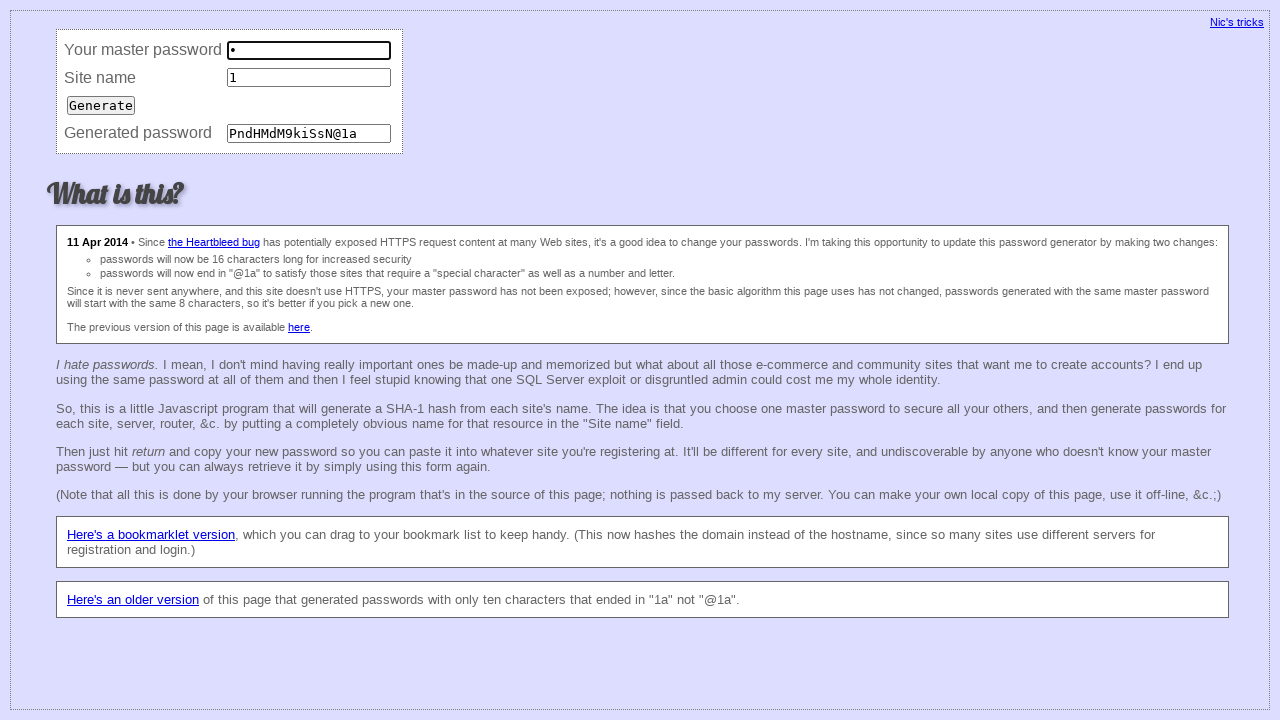

Filled site field with '1' (iteration 186) on input[name='site']
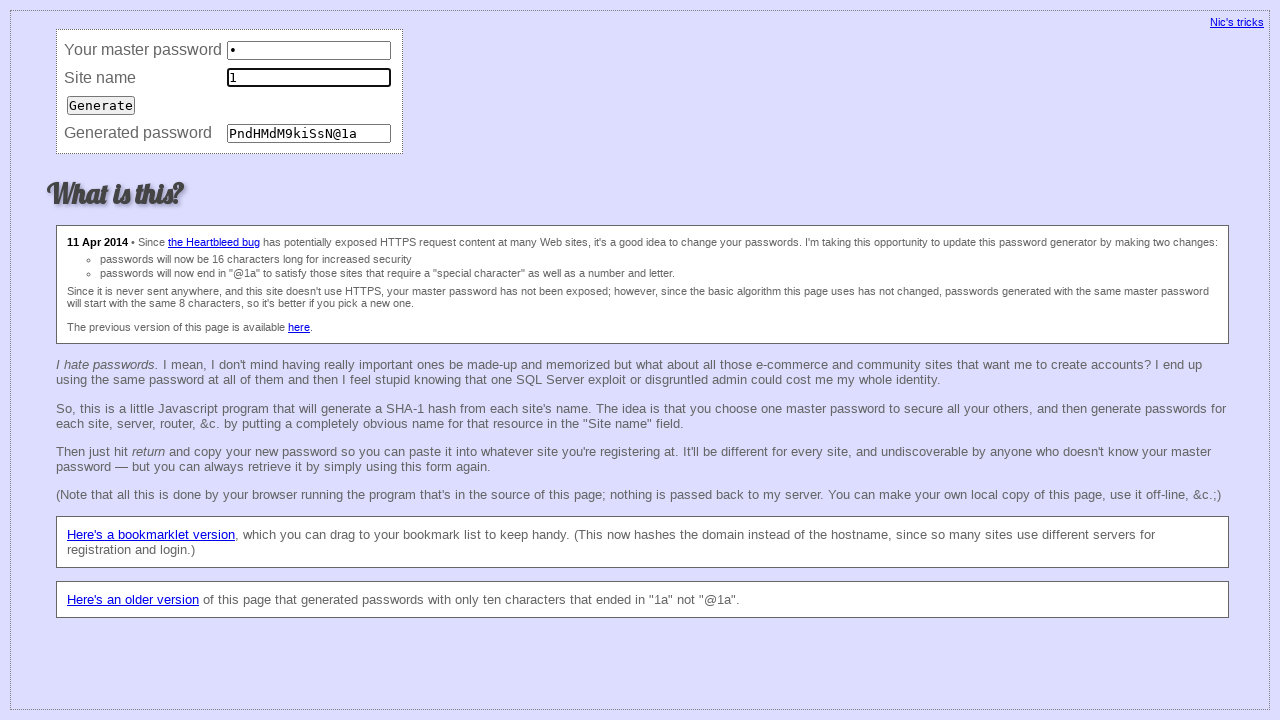

Pressed Enter to submit password generation (iteration 186) on input[name='site']
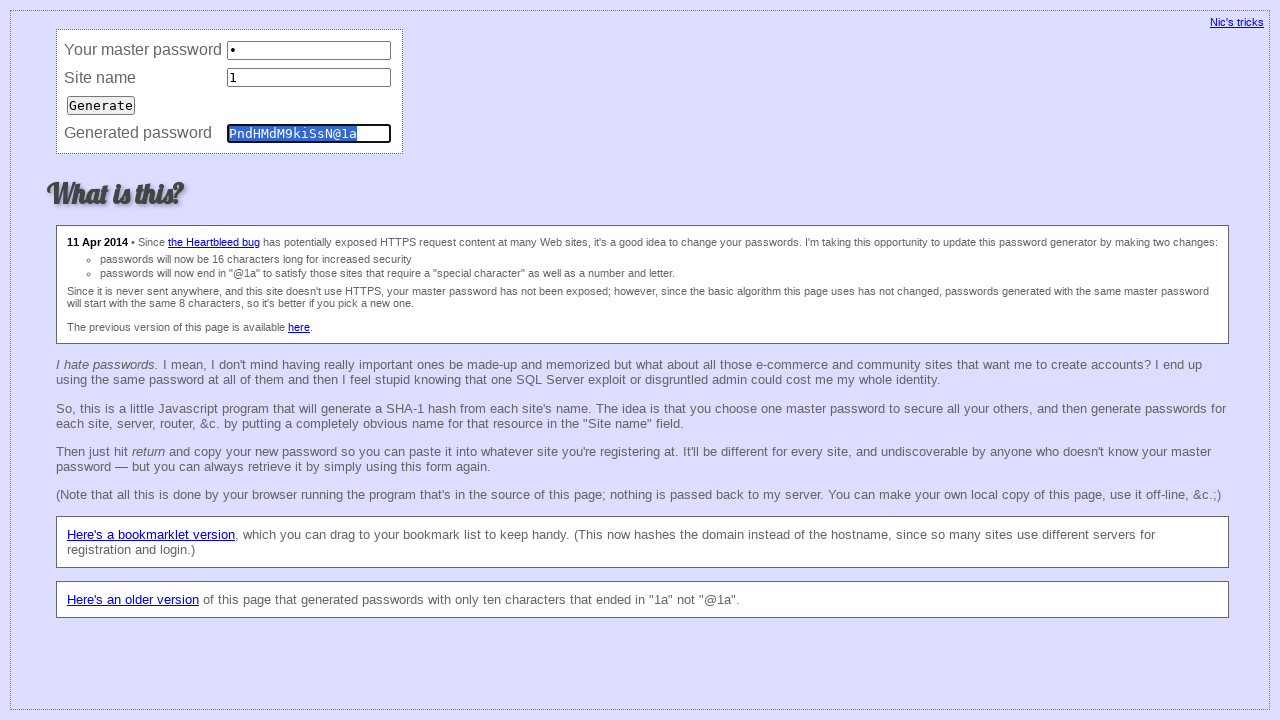

Filled master field with '1' (iteration 187) on input[name='master']
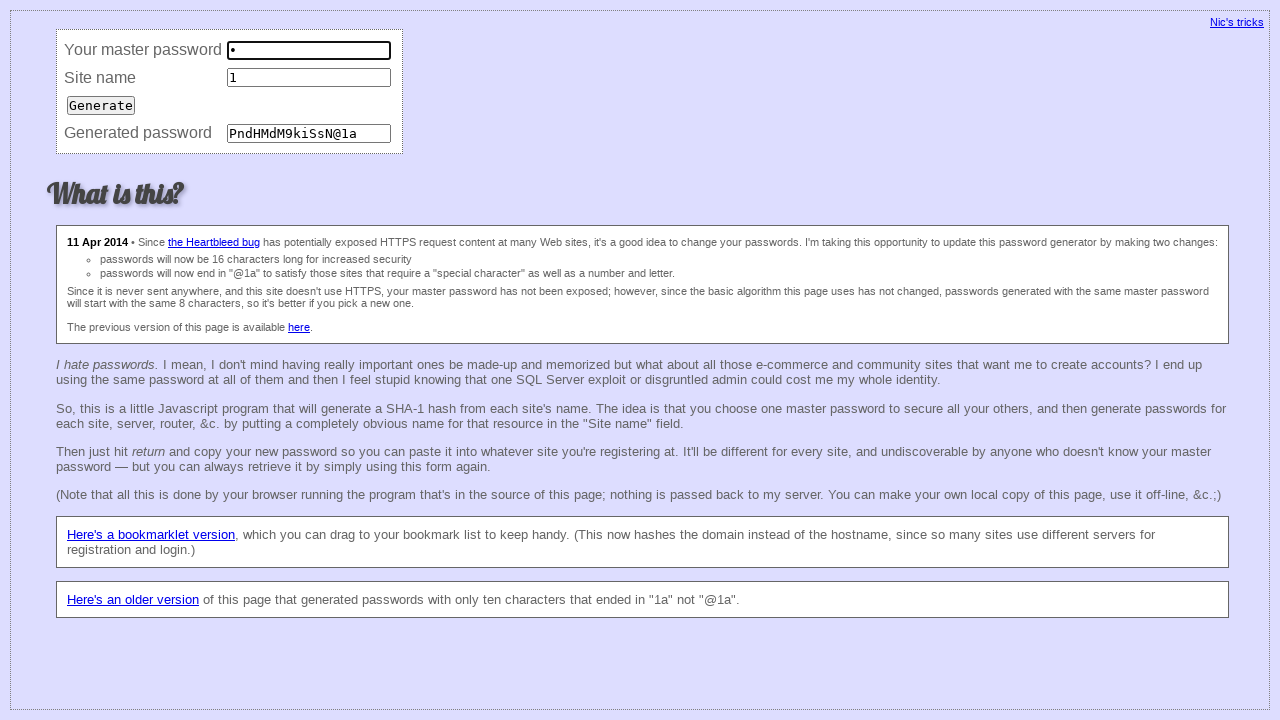

Filled site field with '1' (iteration 187) on input[name='site']
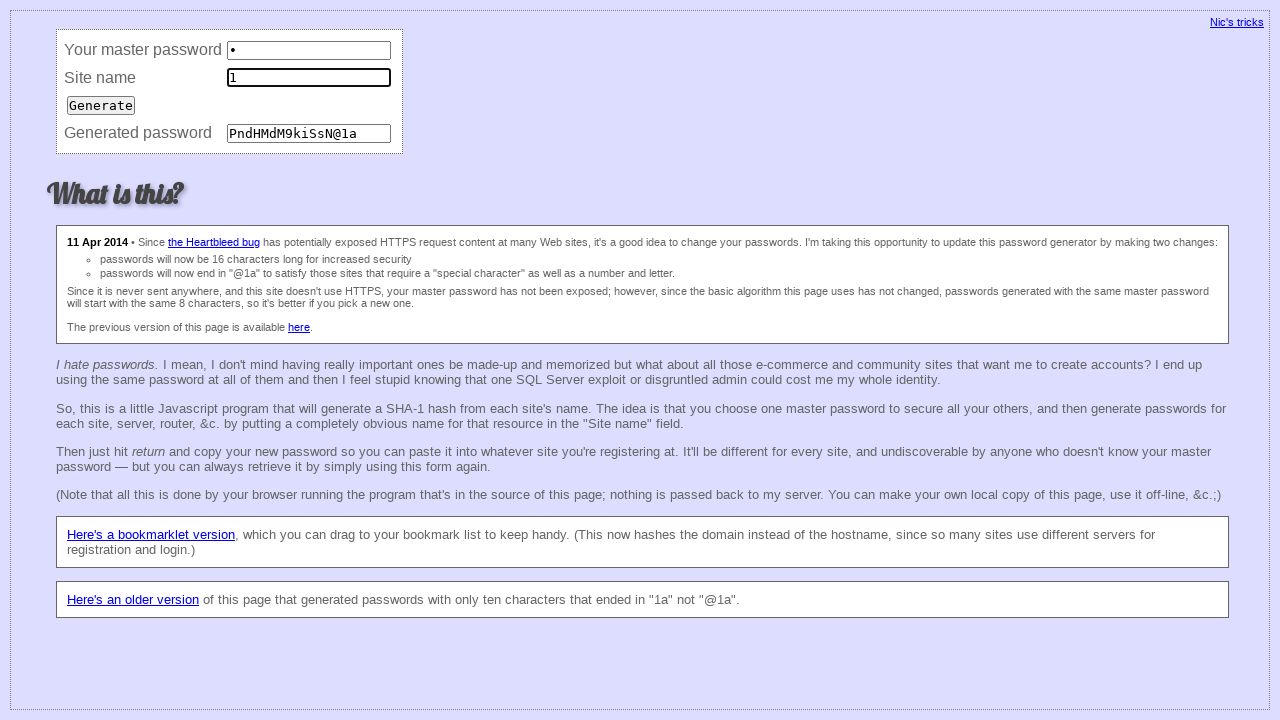

Pressed Enter to submit password generation (iteration 187) on input[name='site']
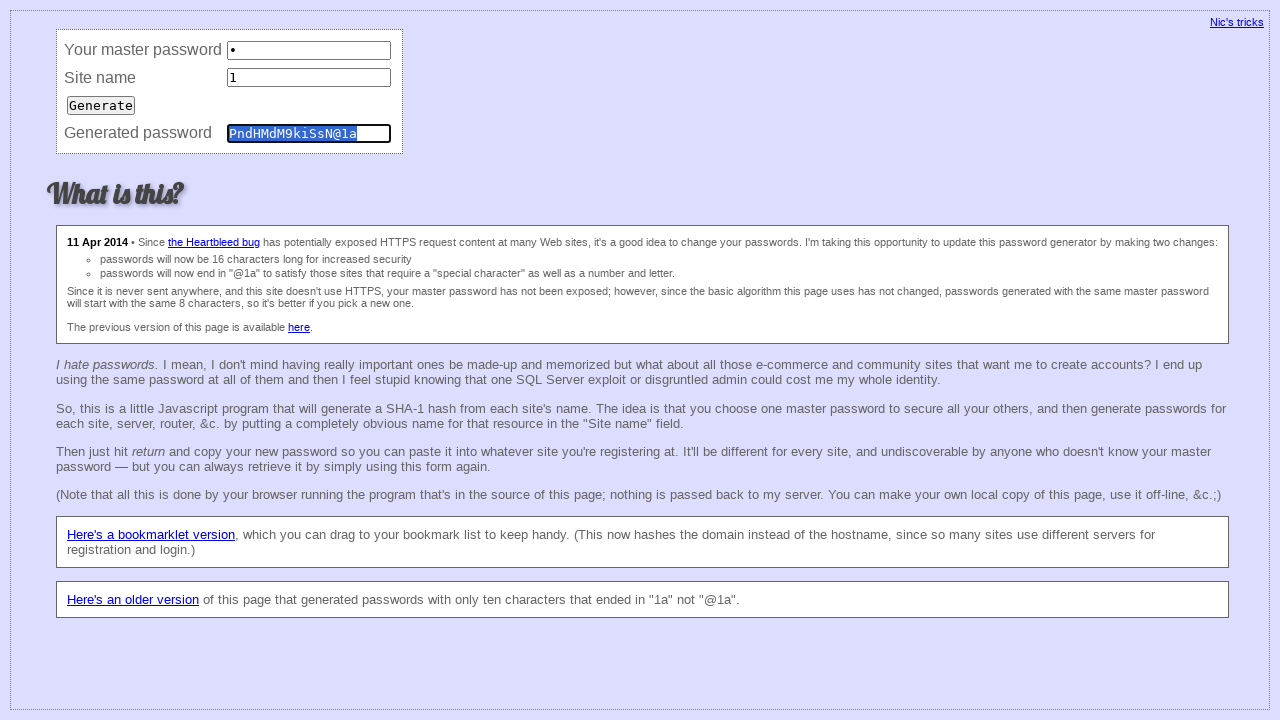

Filled master field with '1' (iteration 188) on input[name='master']
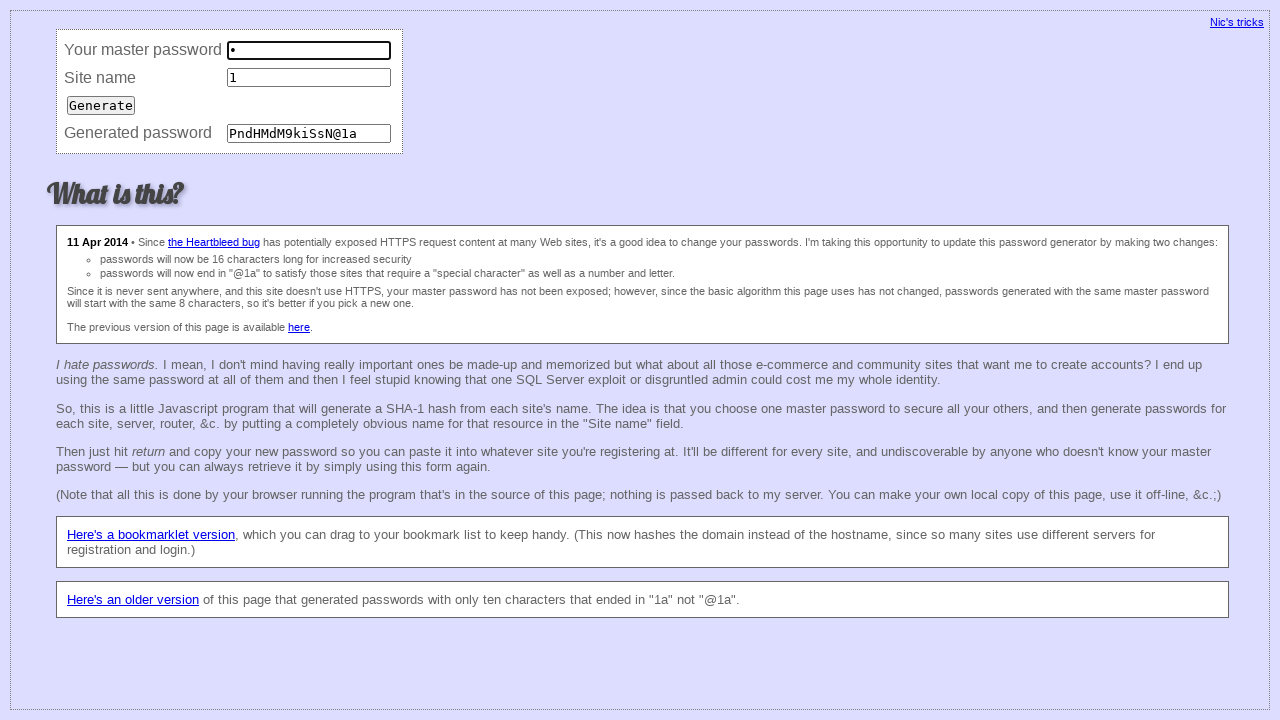

Filled site field with '1' (iteration 188) on input[name='site']
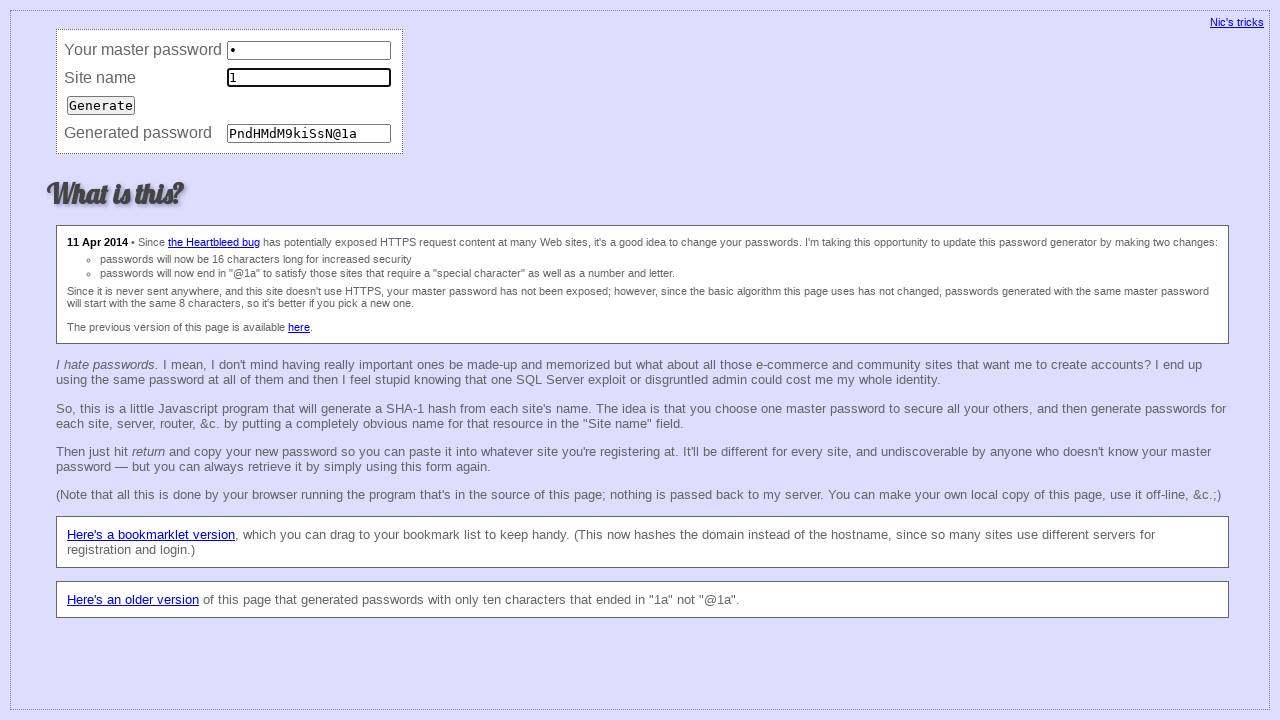

Pressed Enter to submit password generation (iteration 188) on input[name='site']
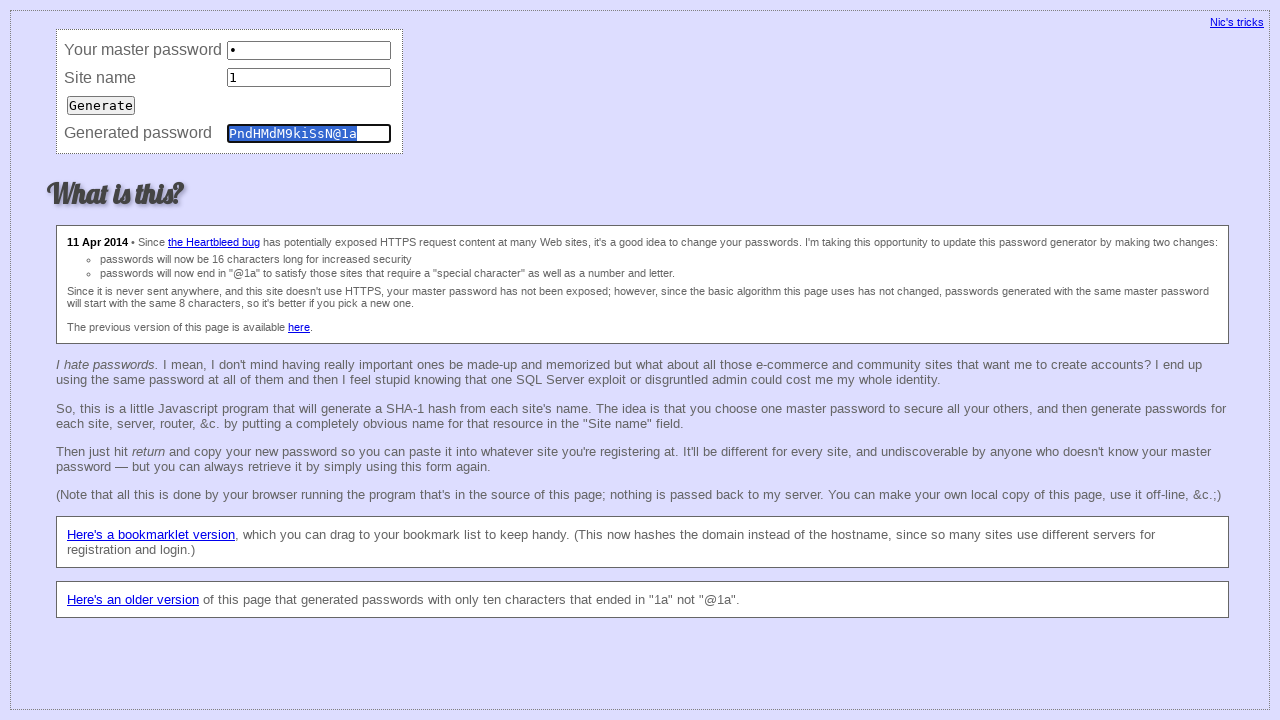

Filled master field with '1' (iteration 189) on input[name='master']
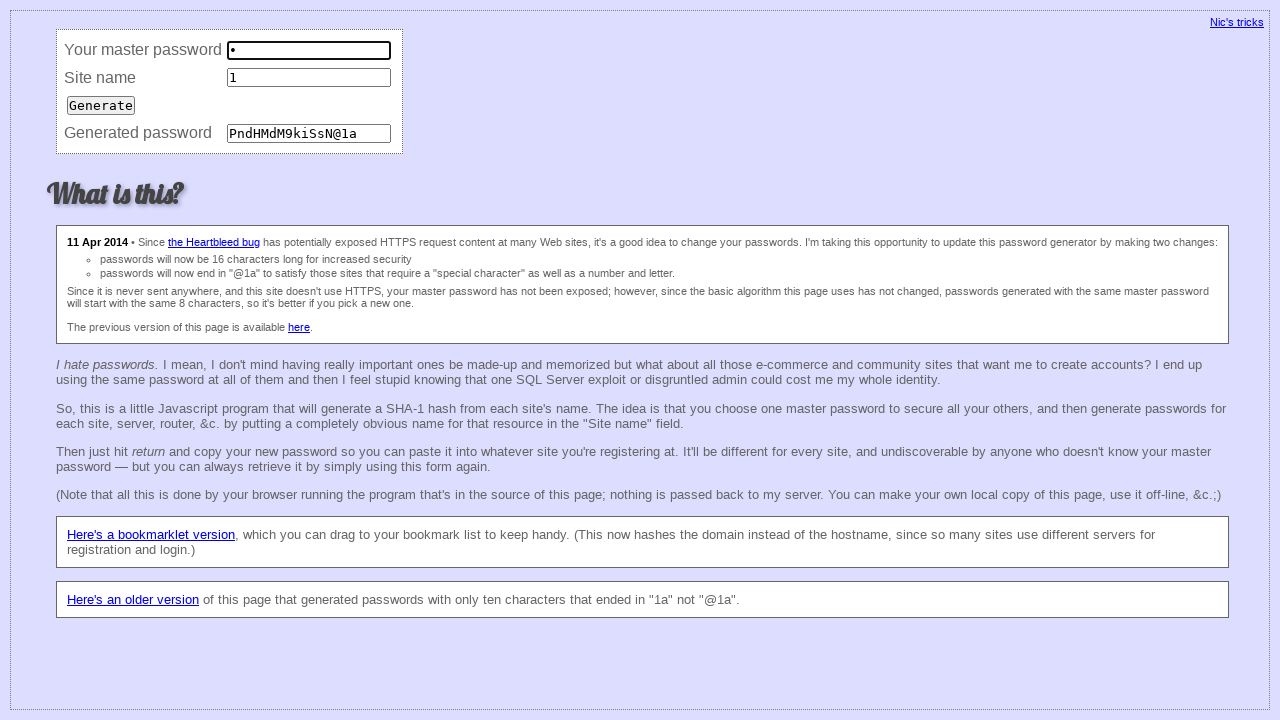

Filled site field with '1' (iteration 189) on input[name='site']
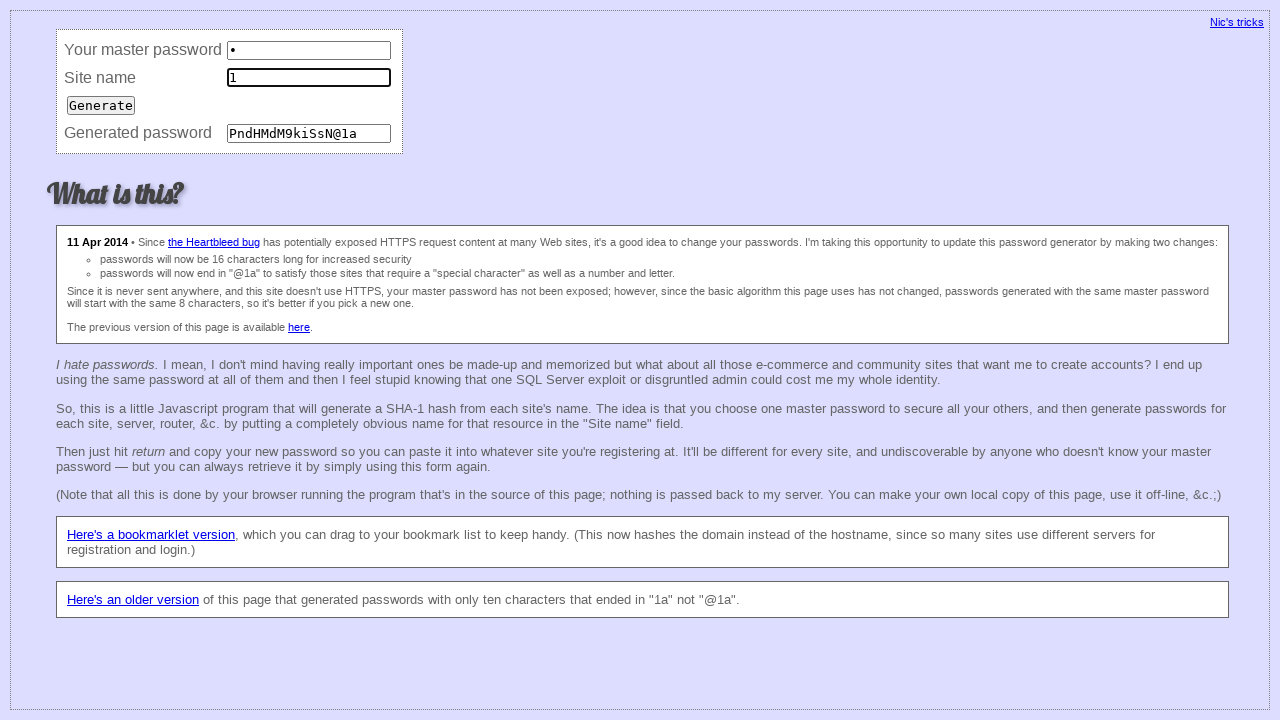

Pressed Enter to submit password generation (iteration 189) on input[name='site']
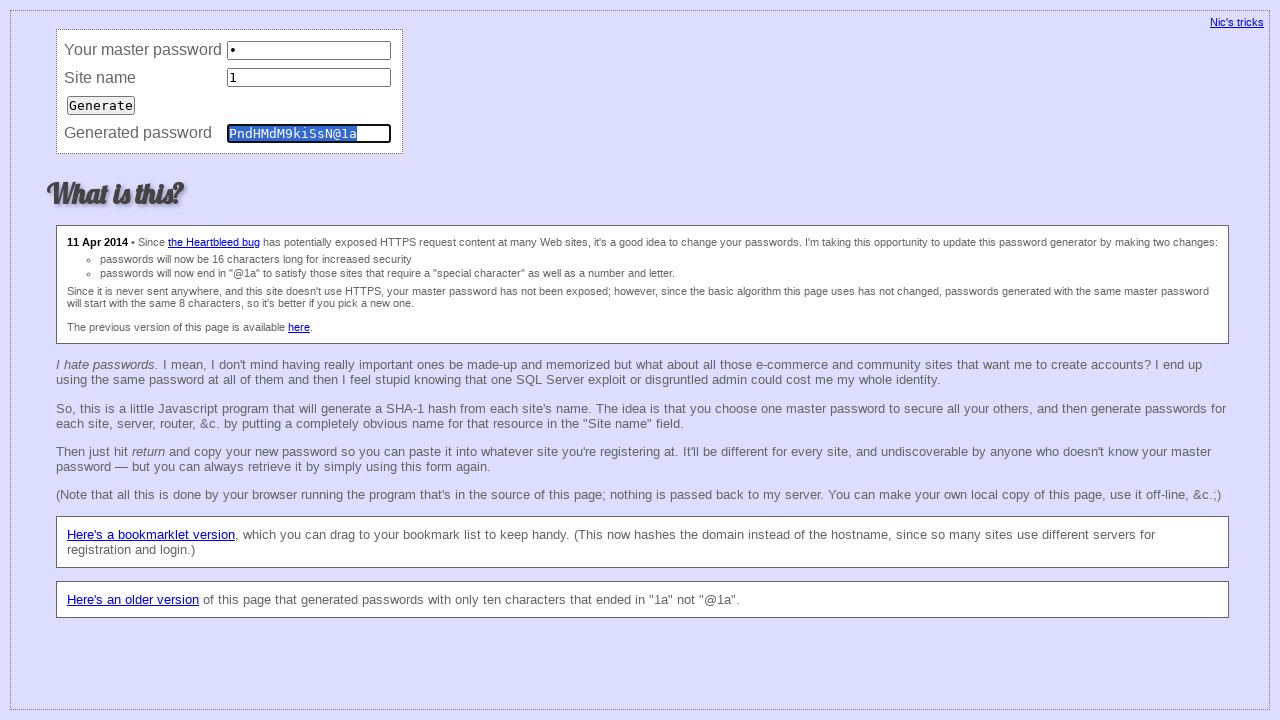

Filled master field with '1' (iteration 190) on input[name='master']
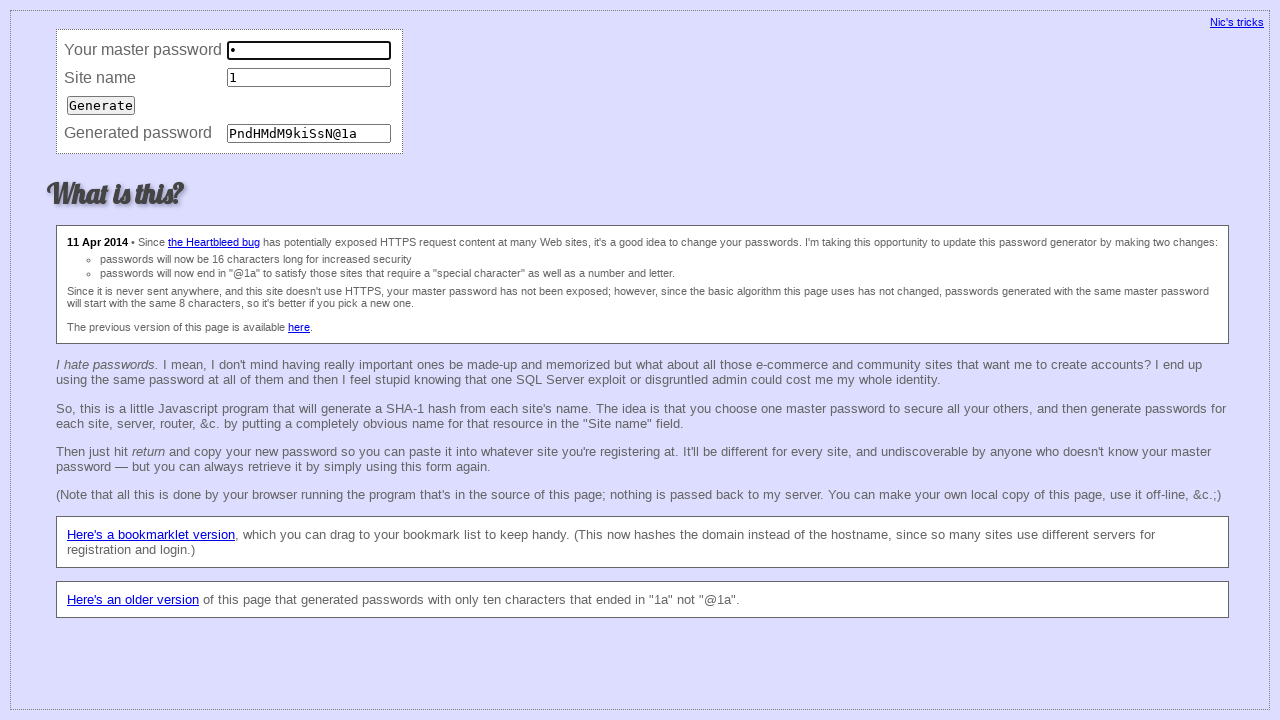

Filled site field with '1' (iteration 190) on input[name='site']
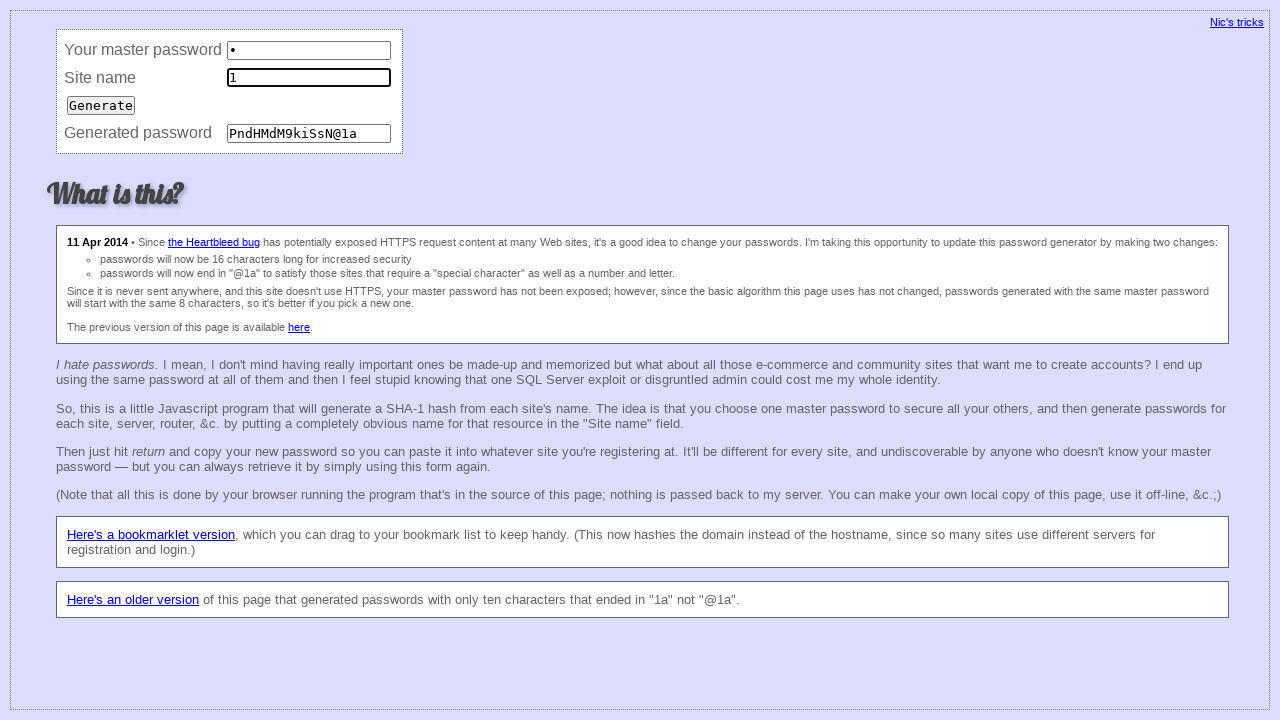

Pressed Enter to submit password generation (iteration 190) on input[name='site']
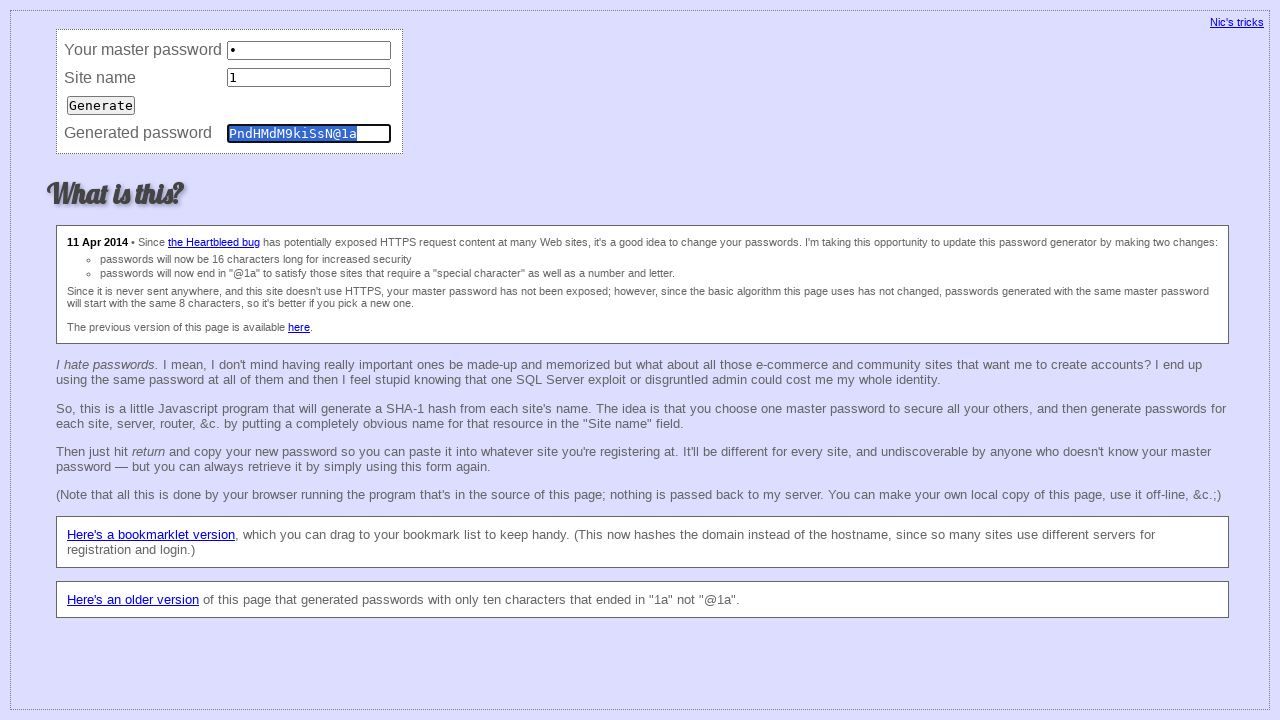

Filled master field with '1' (iteration 191) on input[name='master']
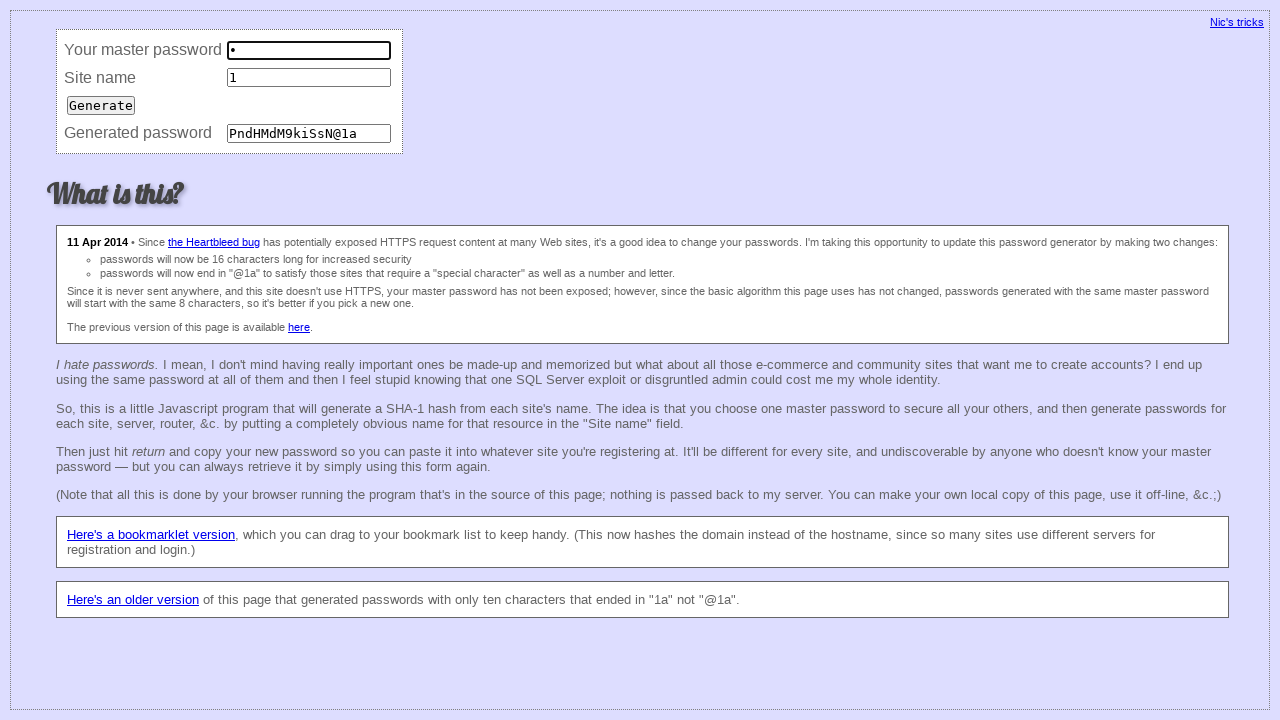

Filled site field with '1' (iteration 191) on input[name='site']
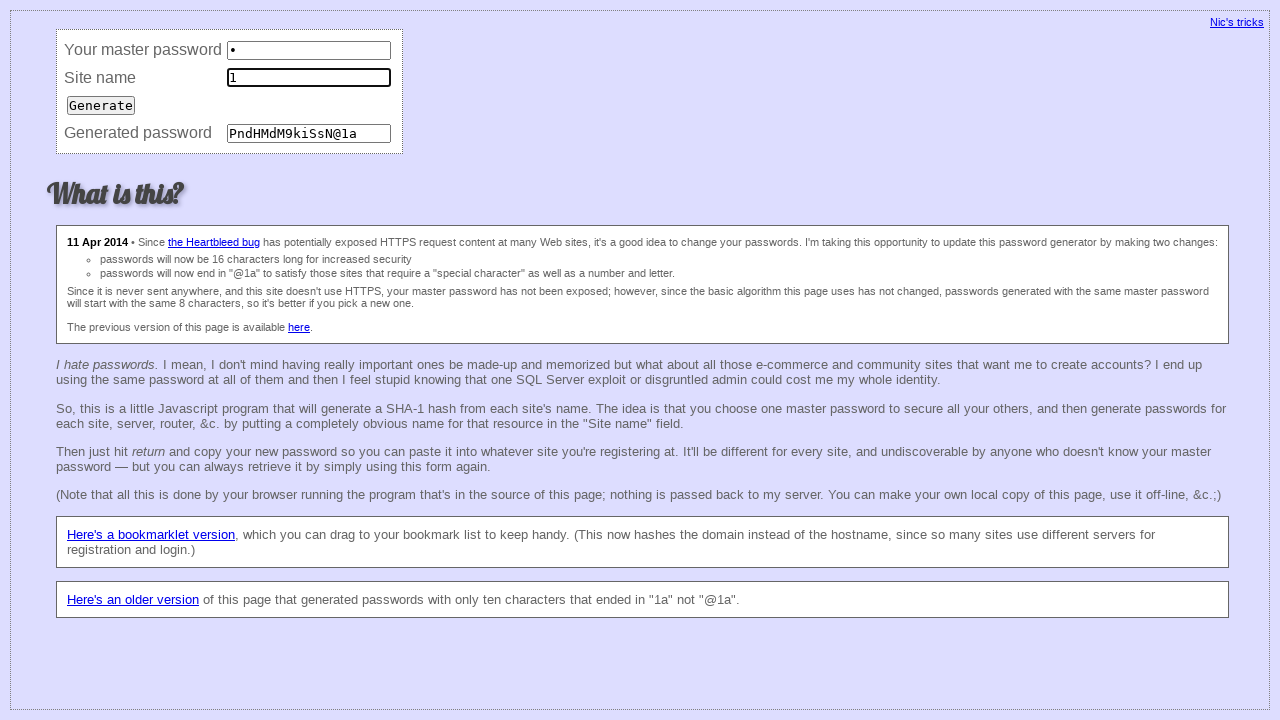

Pressed Enter to submit password generation (iteration 191) on input[name='site']
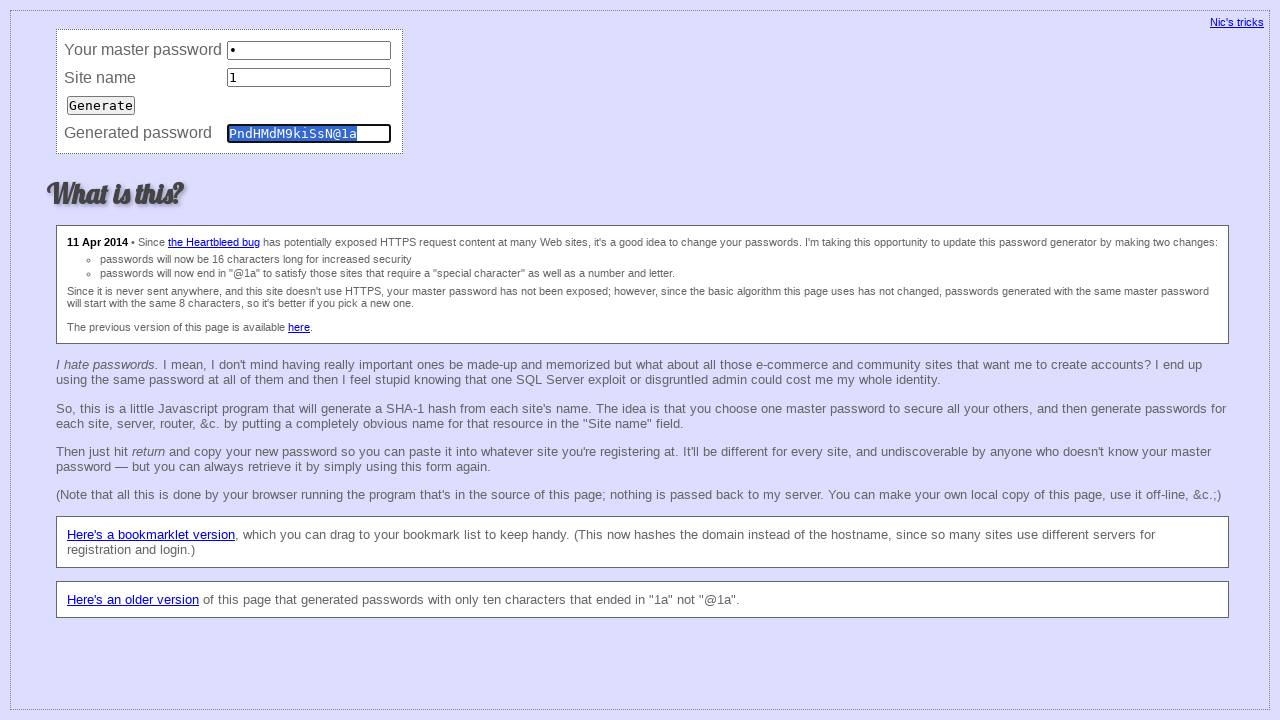

Filled master field with '1' (iteration 192) on input[name='master']
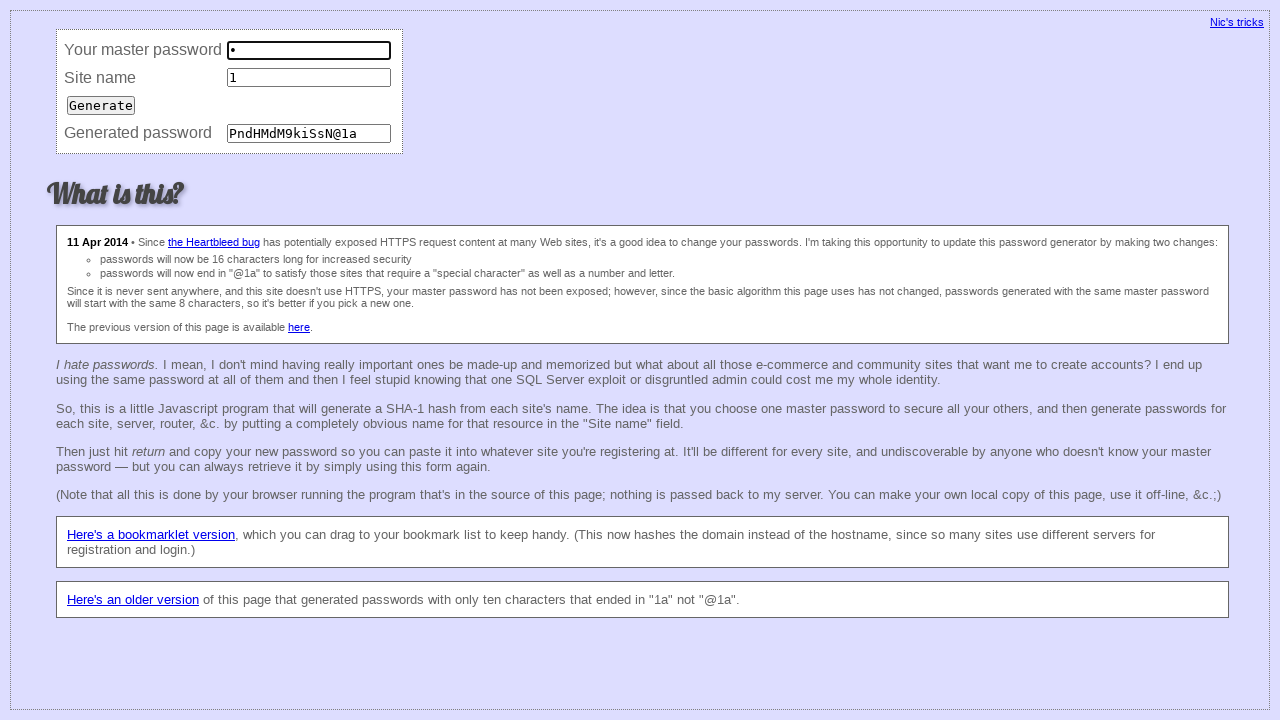

Filled site field with '1' (iteration 192) on input[name='site']
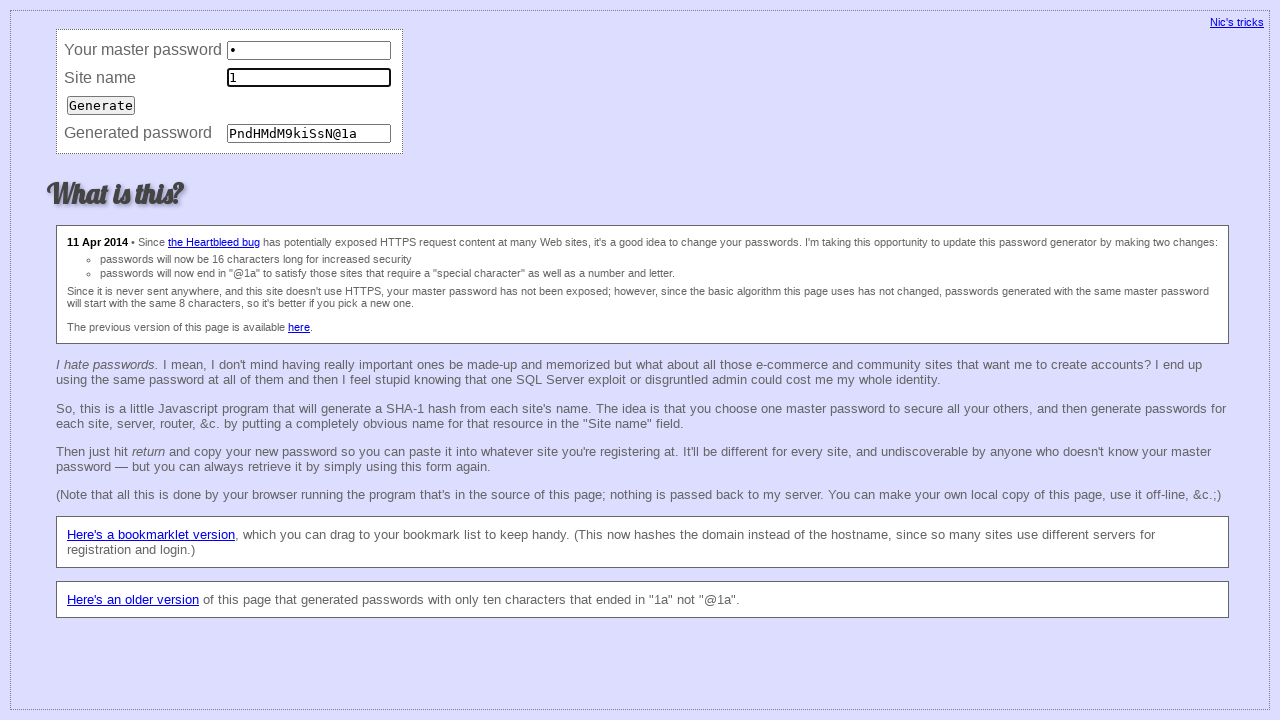

Pressed Enter to submit password generation (iteration 192) on input[name='site']
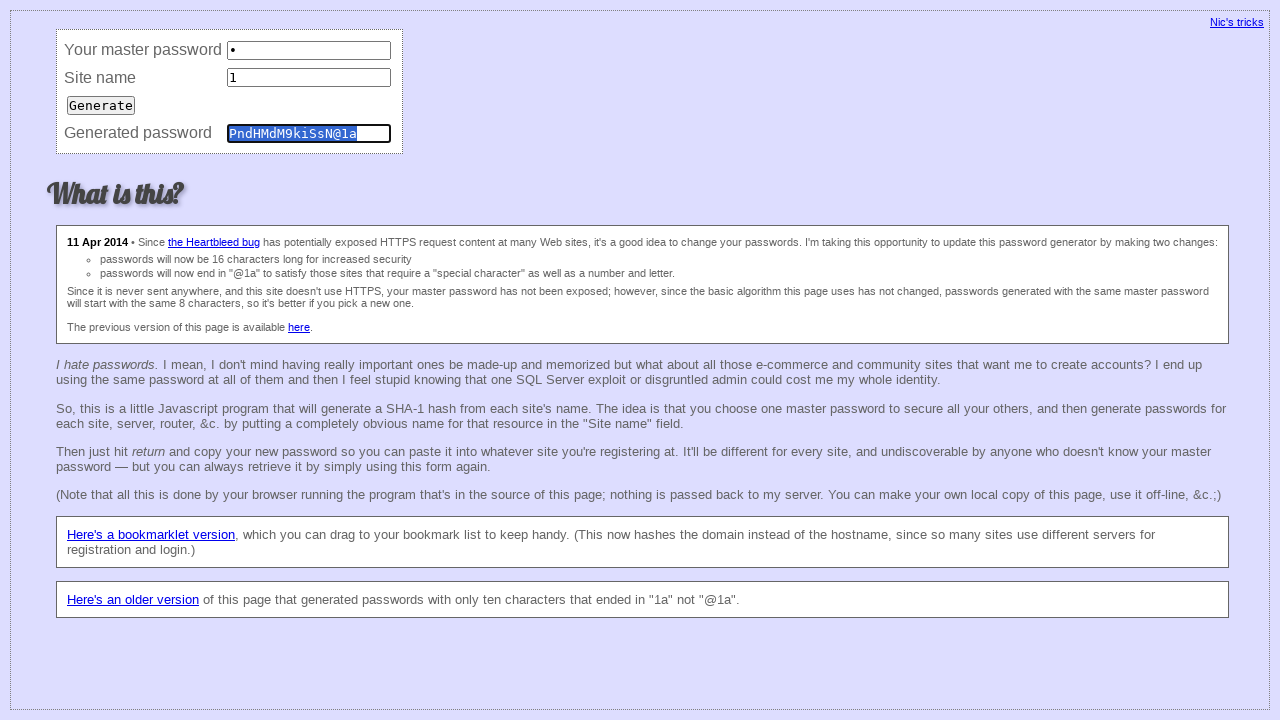

Filled master field with '1' (iteration 193) on input[name='master']
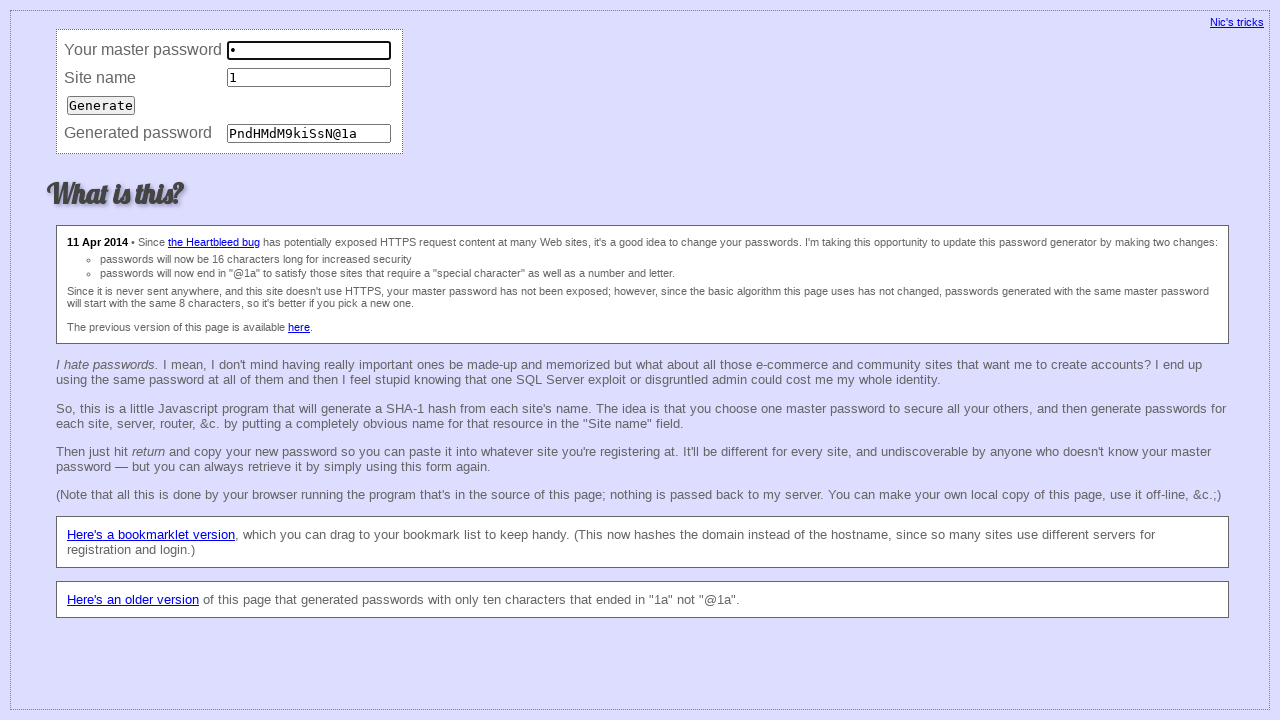

Filled site field with '1' (iteration 193) on input[name='site']
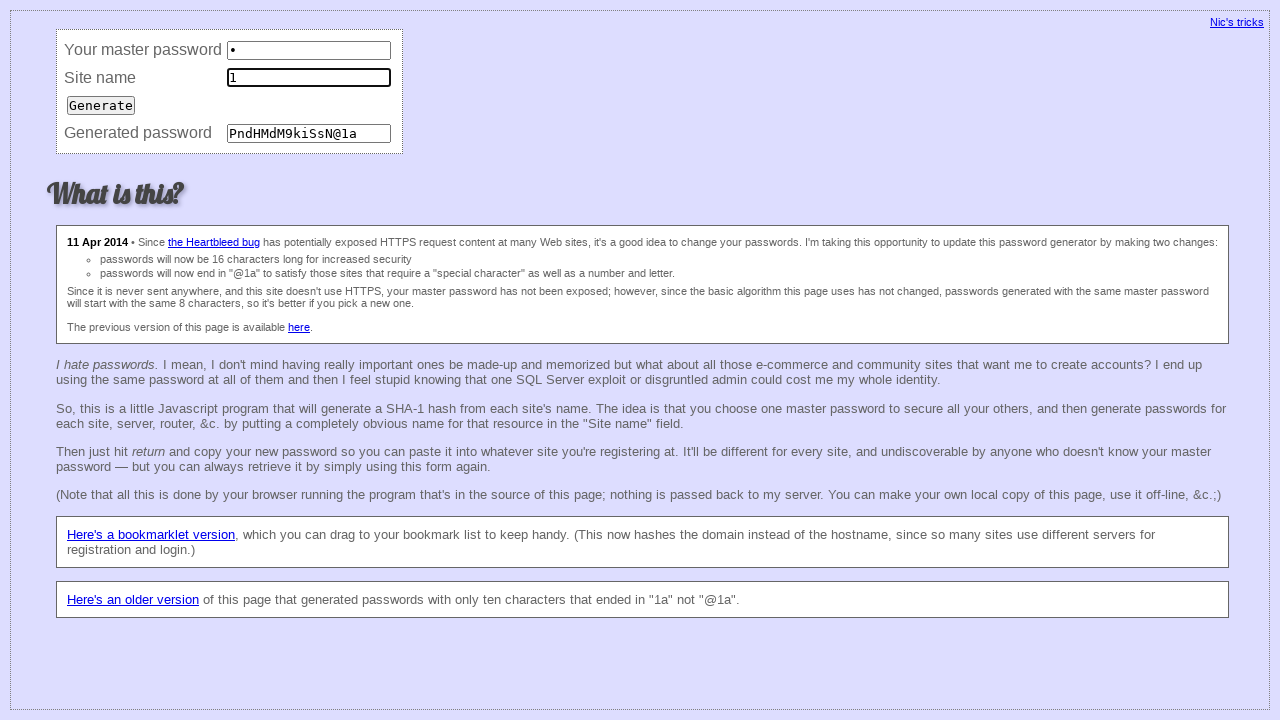

Pressed Enter to submit password generation (iteration 193) on input[name='site']
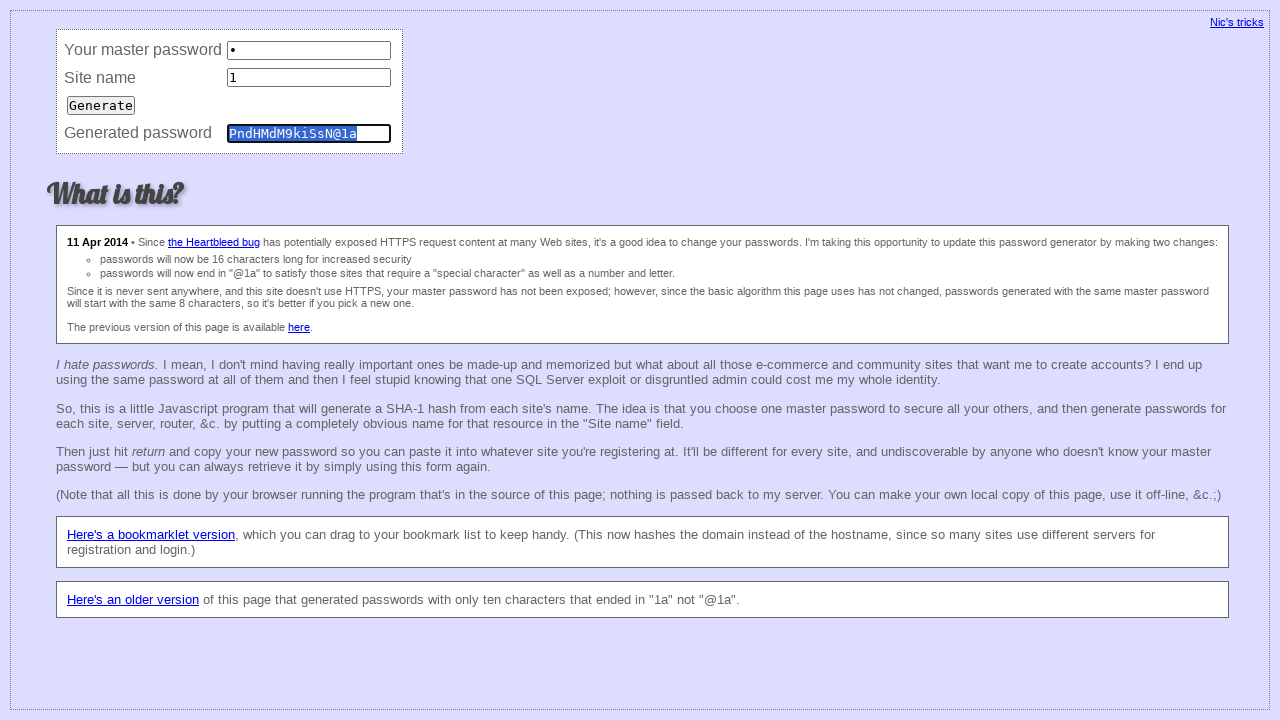

Filled master field with '1' (iteration 194) on input[name='master']
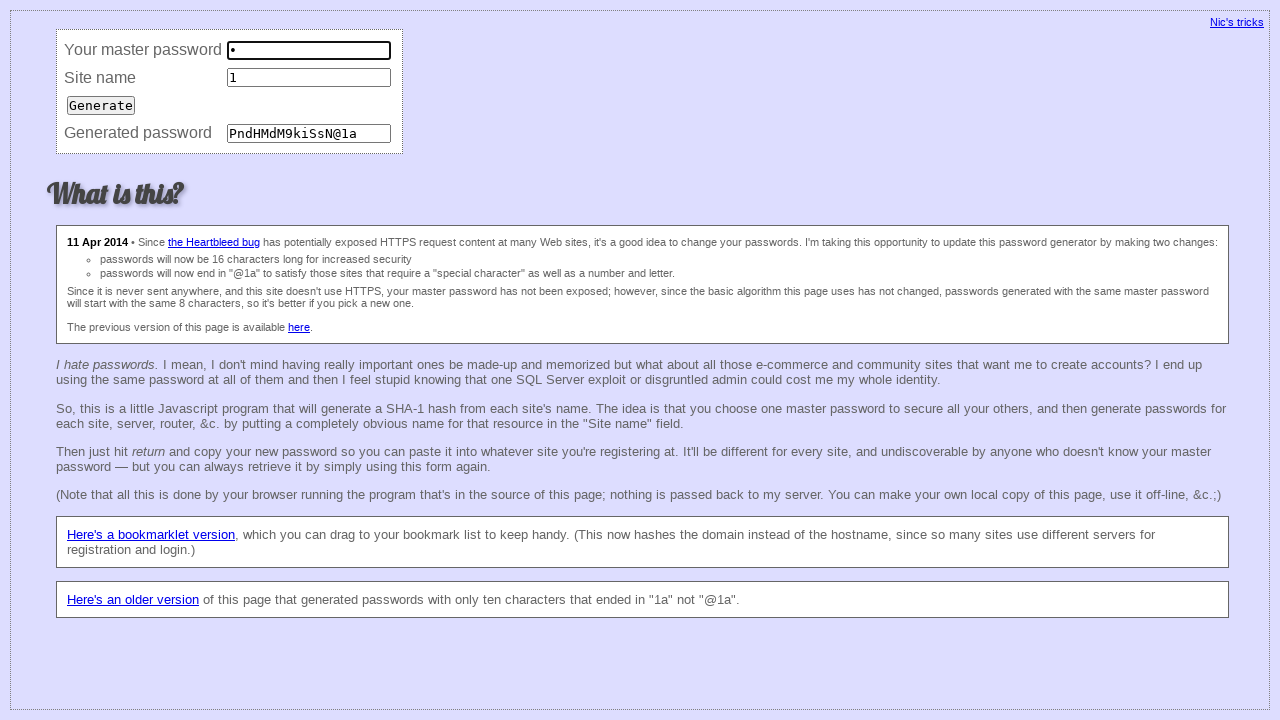

Filled site field with '1' (iteration 194) on input[name='site']
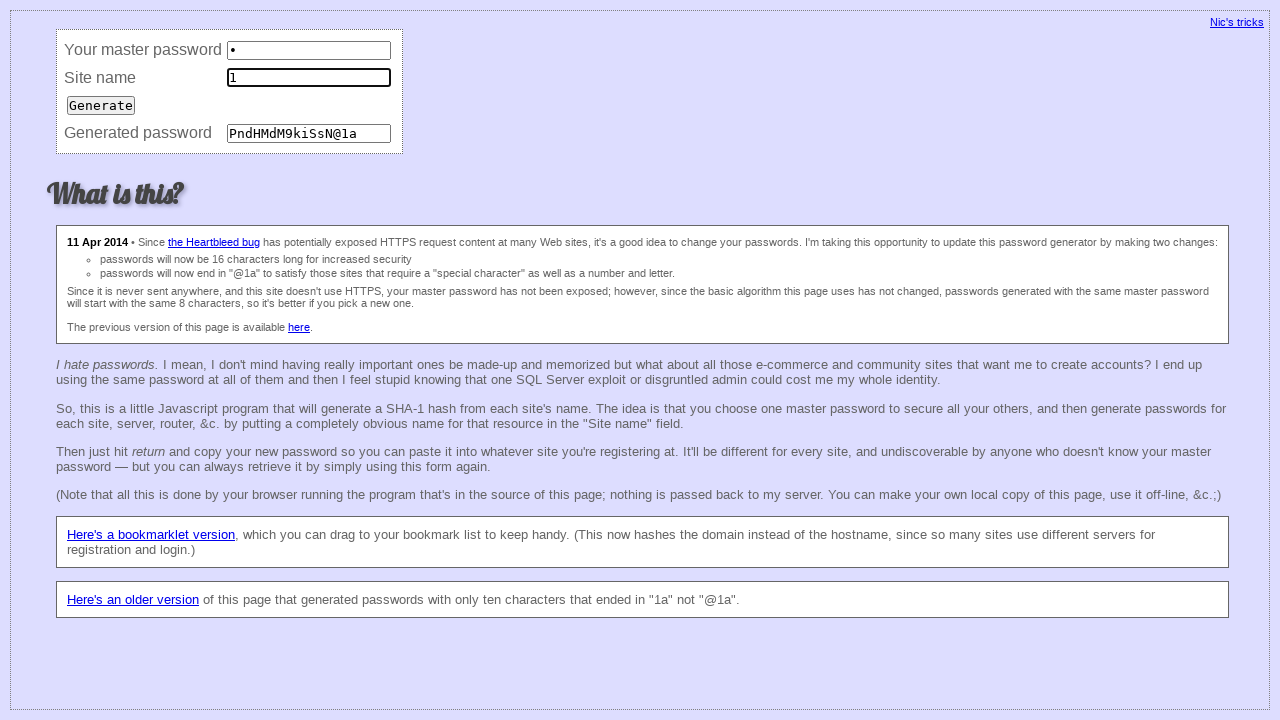

Pressed Enter to submit password generation (iteration 194) on input[name='site']
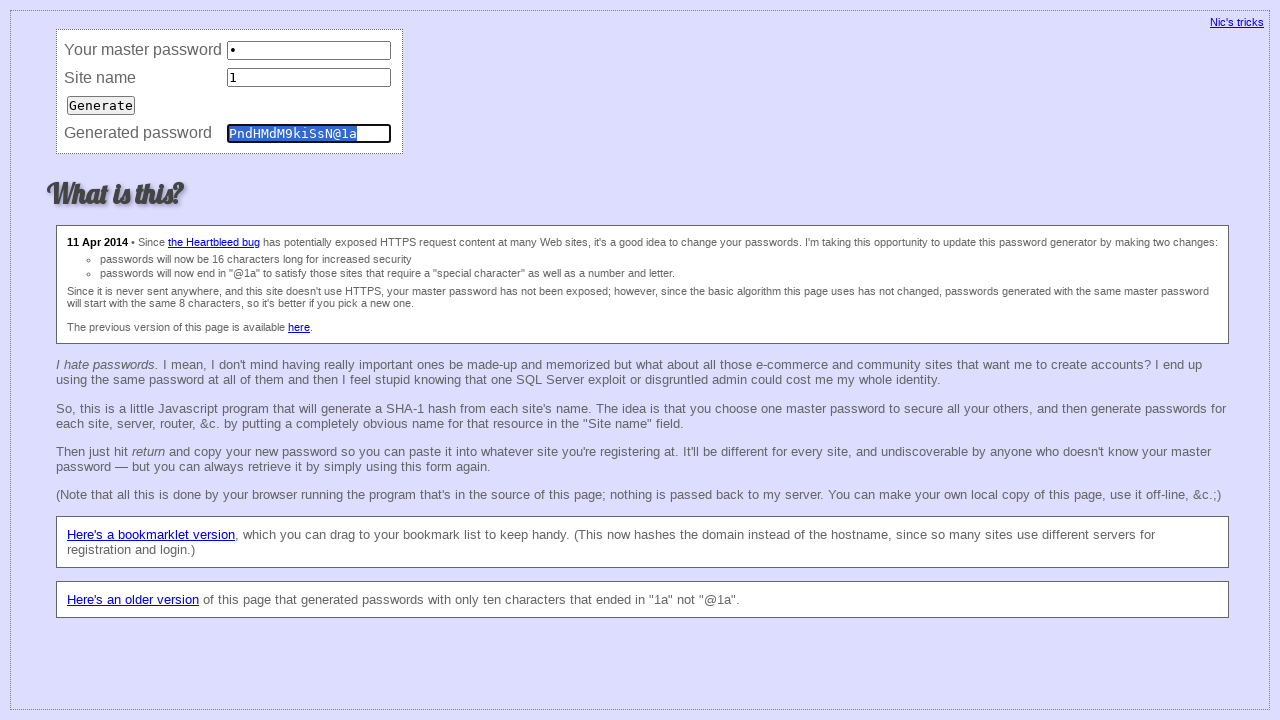

Filled master field with '1' (iteration 195) on input[name='master']
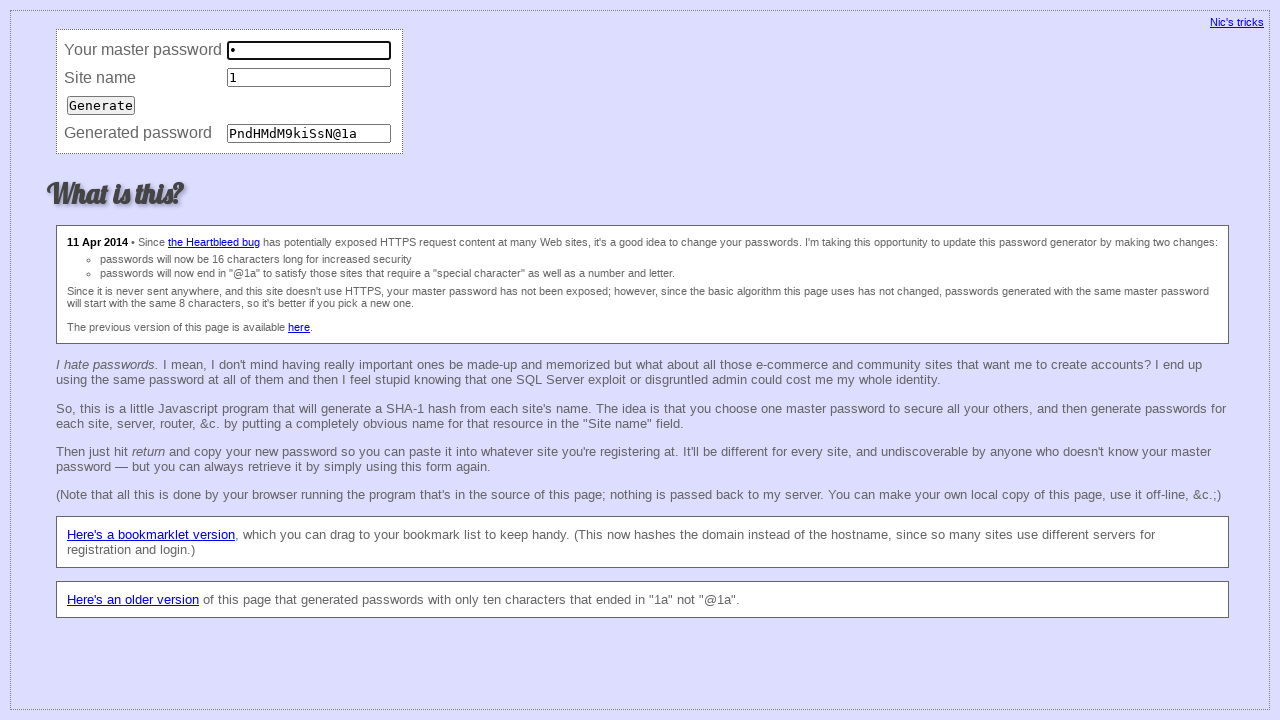

Filled site field with '1' (iteration 195) on input[name='site']
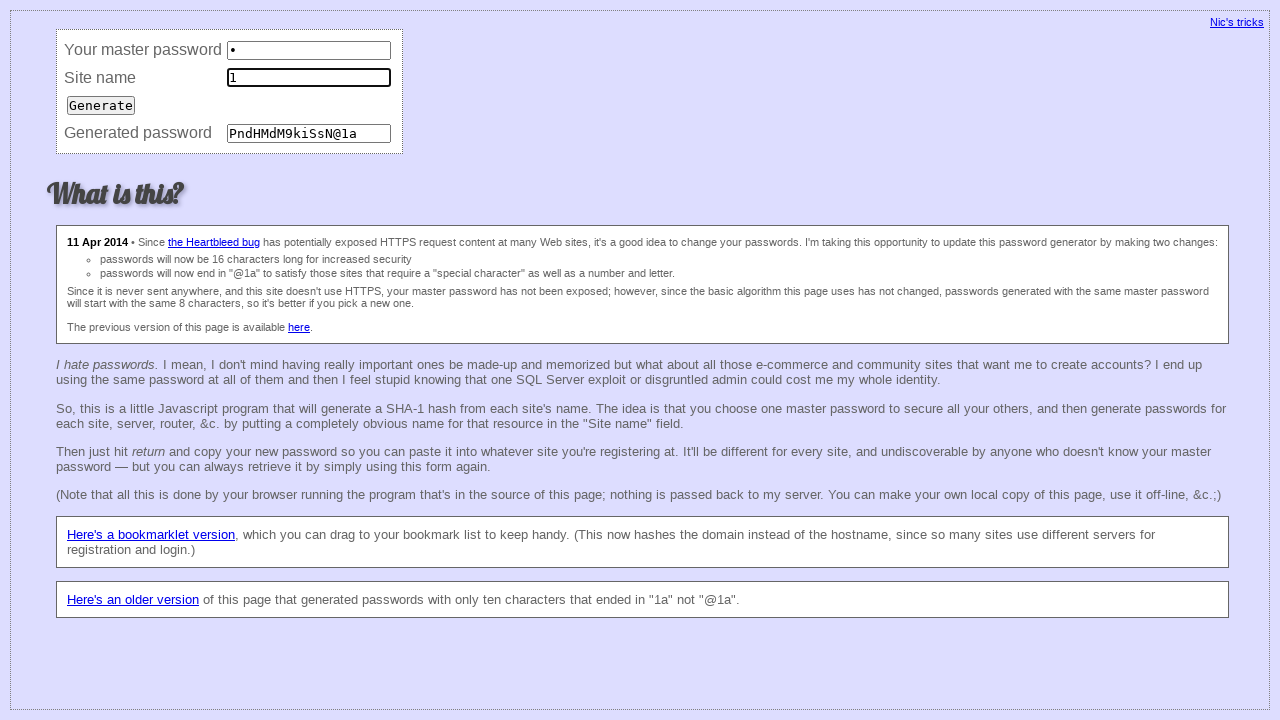

Pressed Enter to submit password generation (iteration 195) on input[name='site']
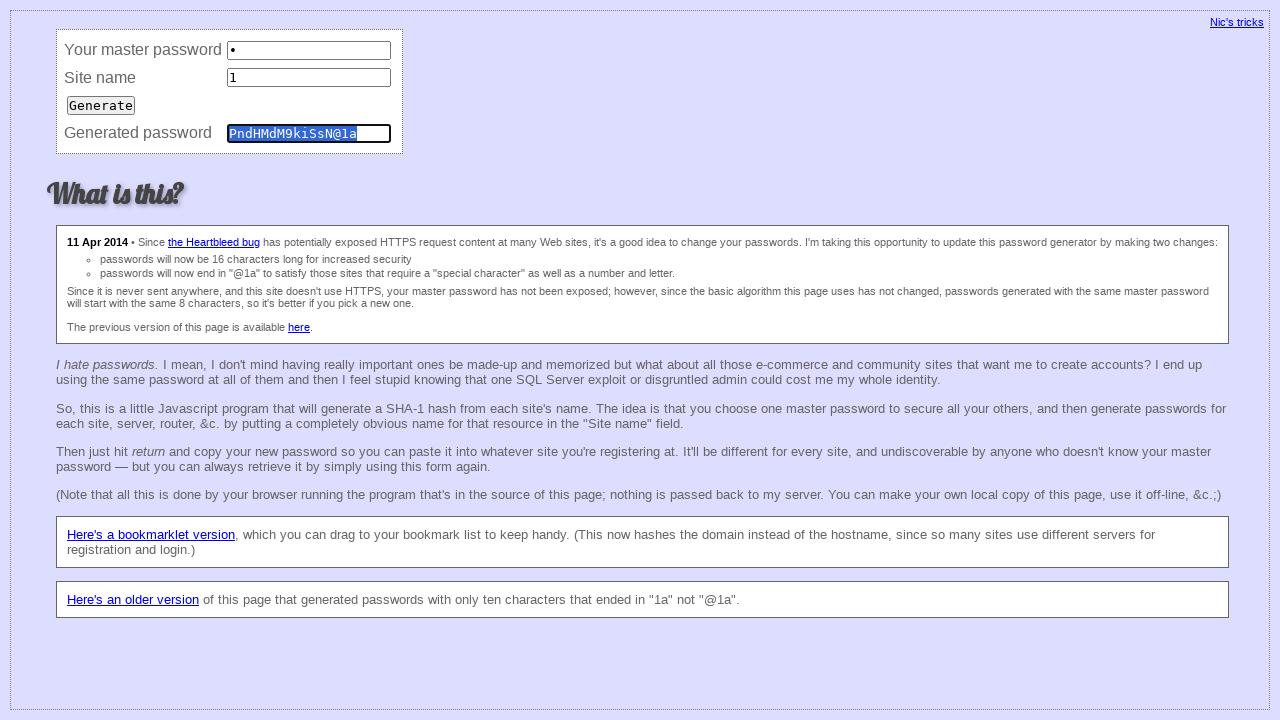

Filled master field with '1' (iteration 196) on input[name='master']
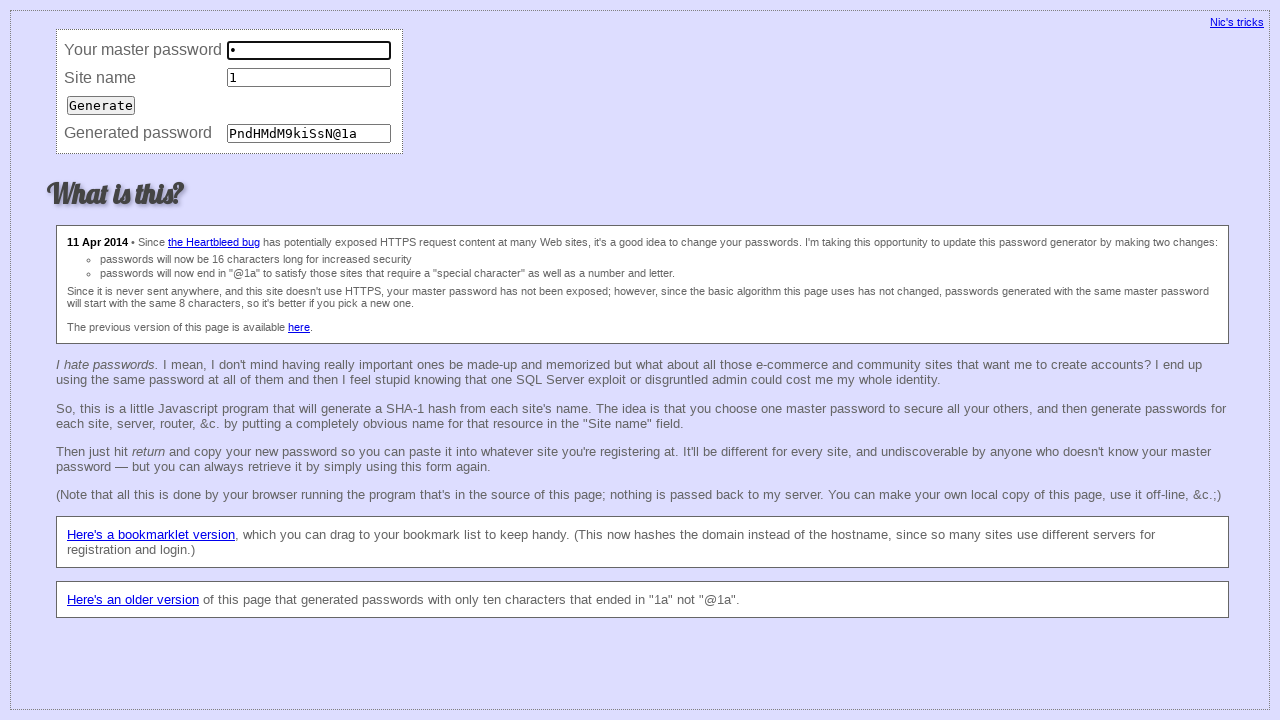

Filled site field with '1' (iteration 196) on input[name='site']
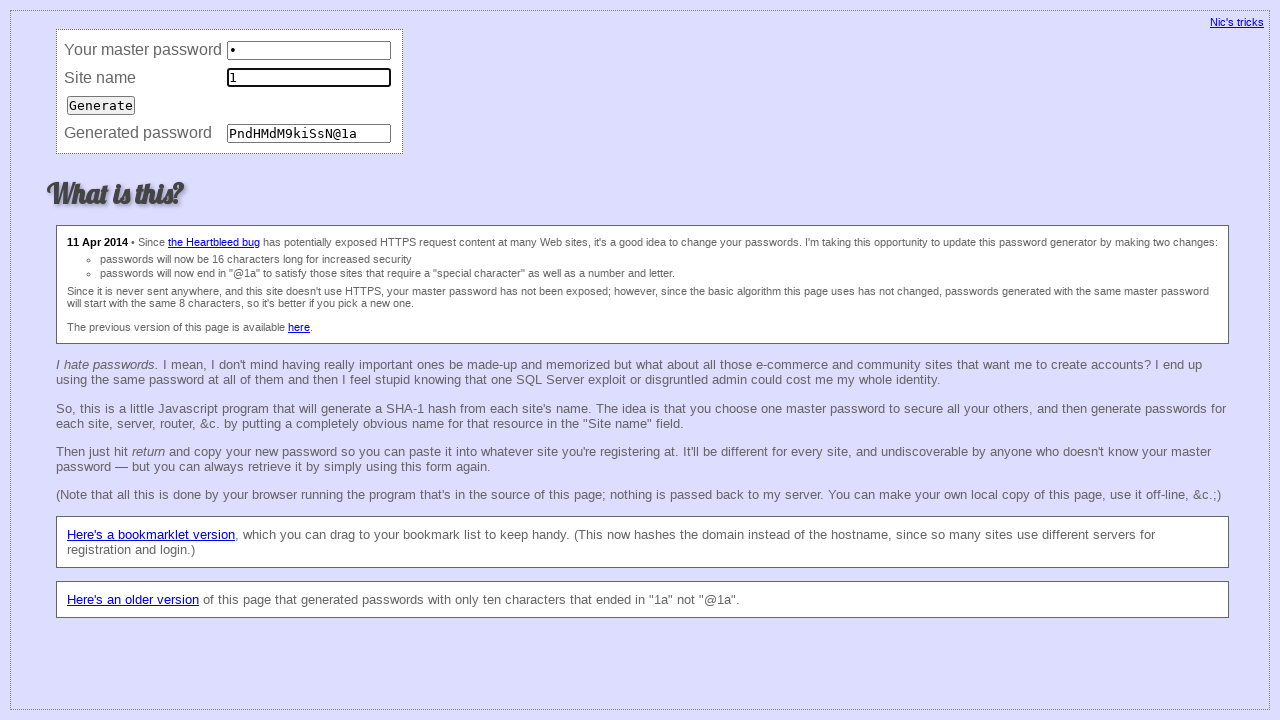

Pressed Enter to submit password generation (iteration 196) on input[name='site']
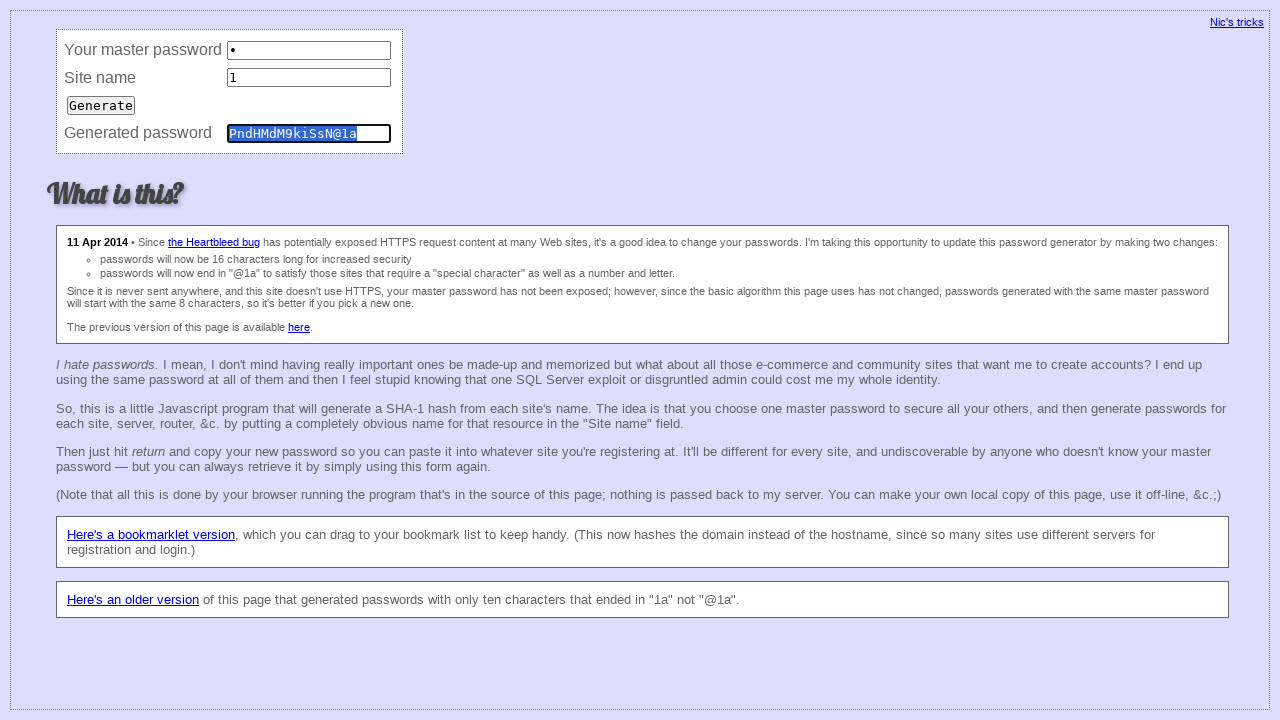

Filled master field with '1' (iteration 197) on input[name='master']
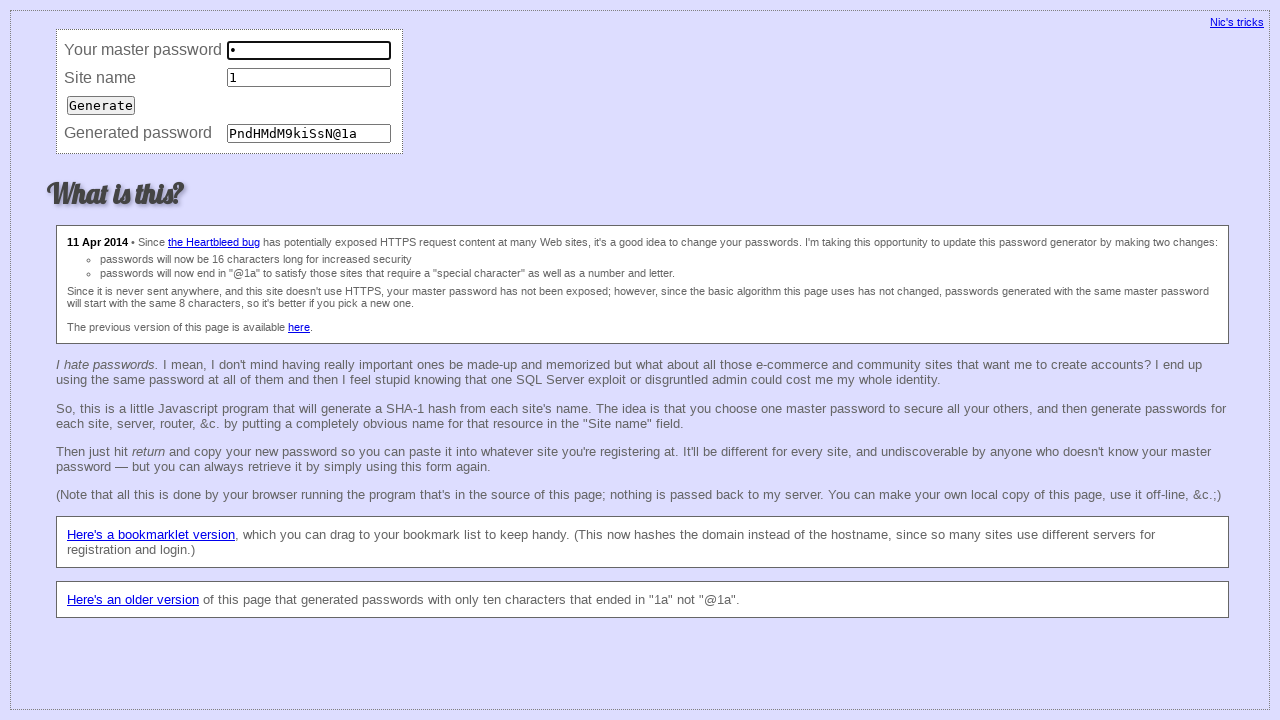

Filled site field with '1' (iteration 197) on input[name='site']
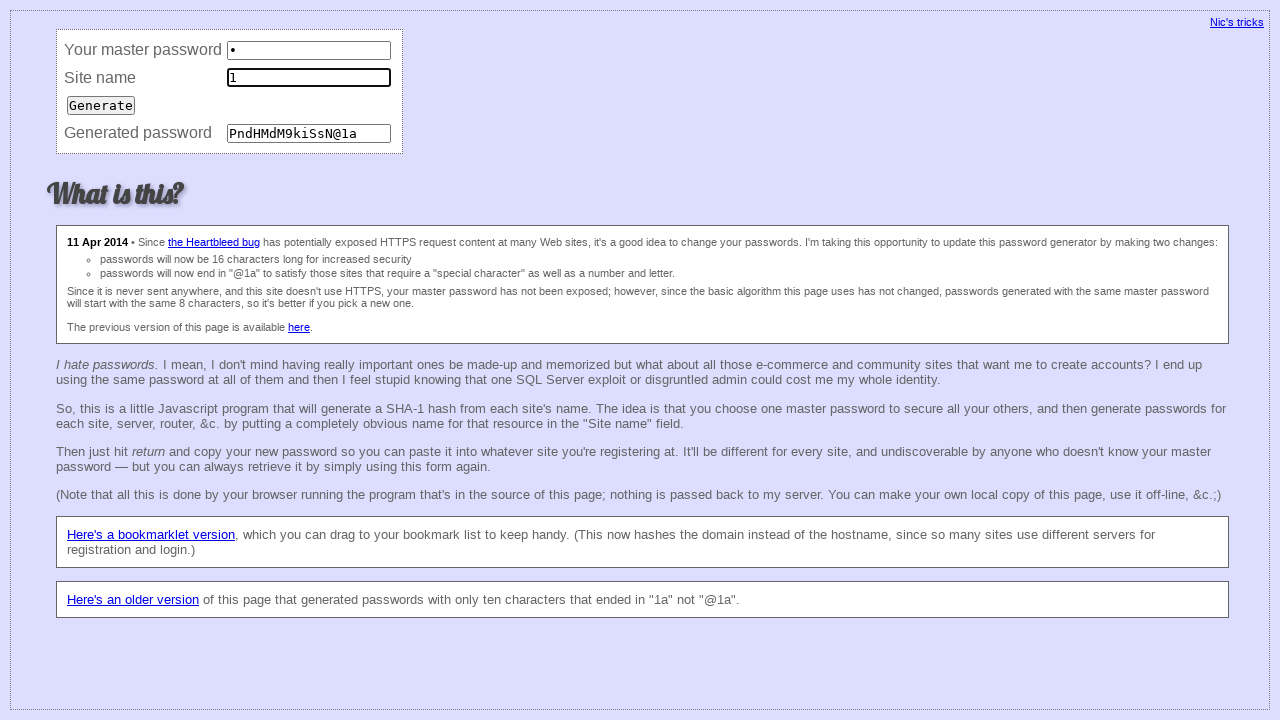

Pressed Enter to submit password generation (iteration 197) on input[name='site']
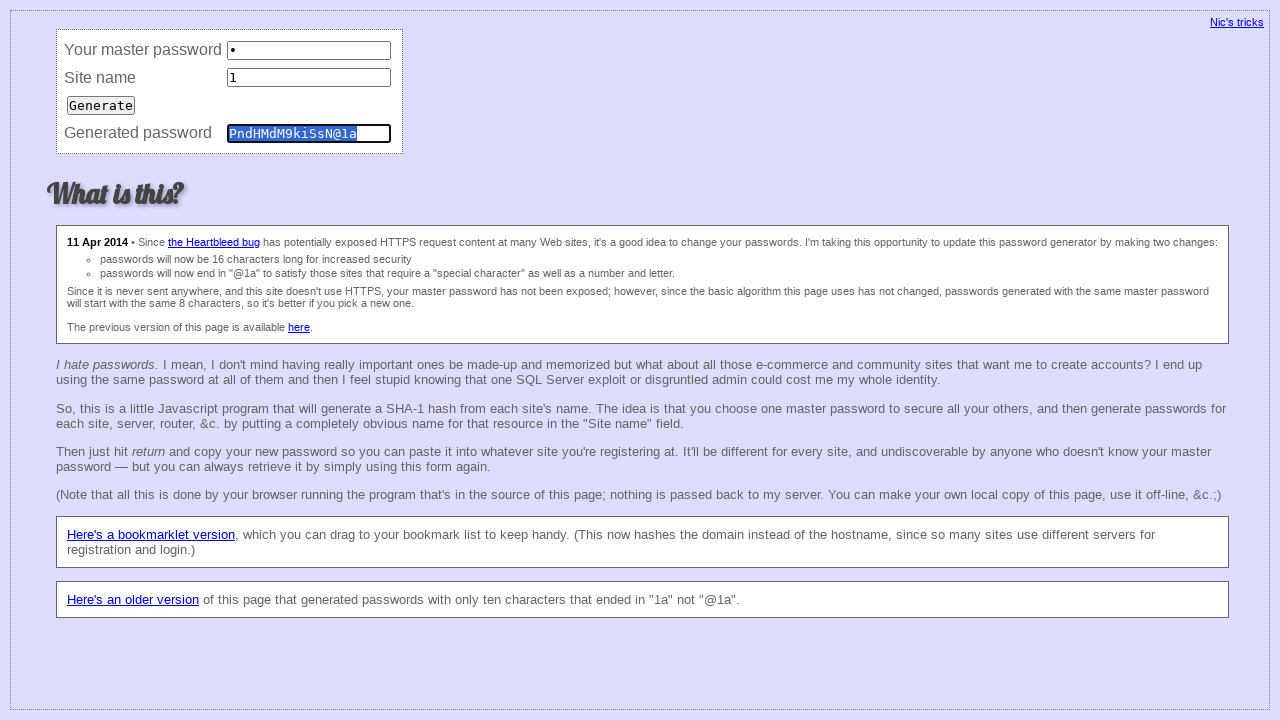

Filled master field with '1' (iteration 198) on input[name='master']
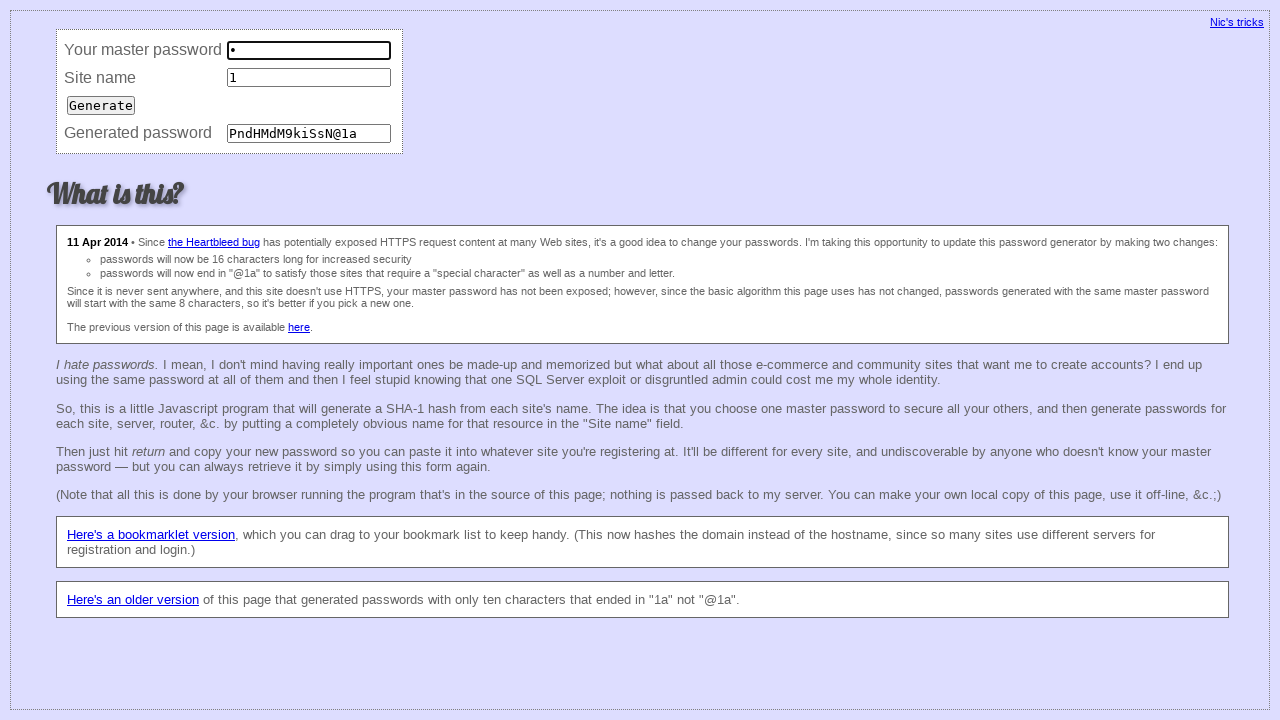

Filled site field with '1' (iteration 198) on input[name='site']
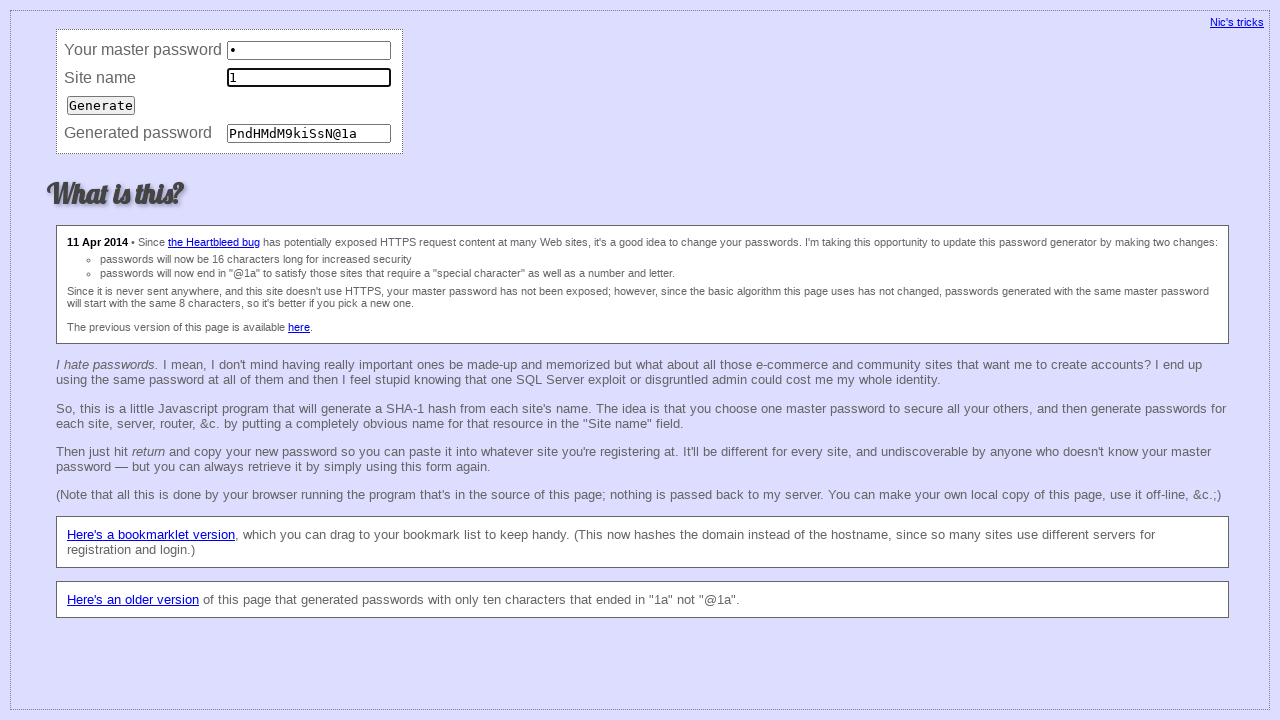

Pressed Enter to submit password generation (iteration 198) on input[name='site']
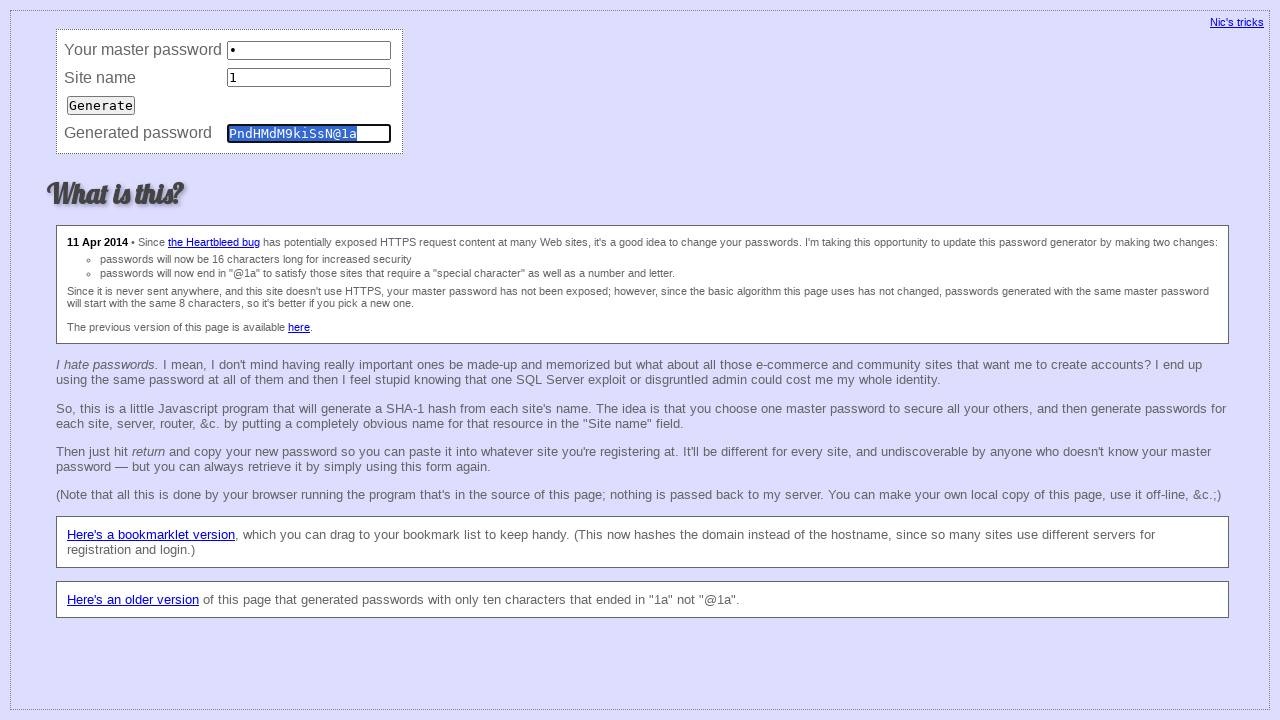

Filled master field with '1' (iteration 199) on input[name='master']
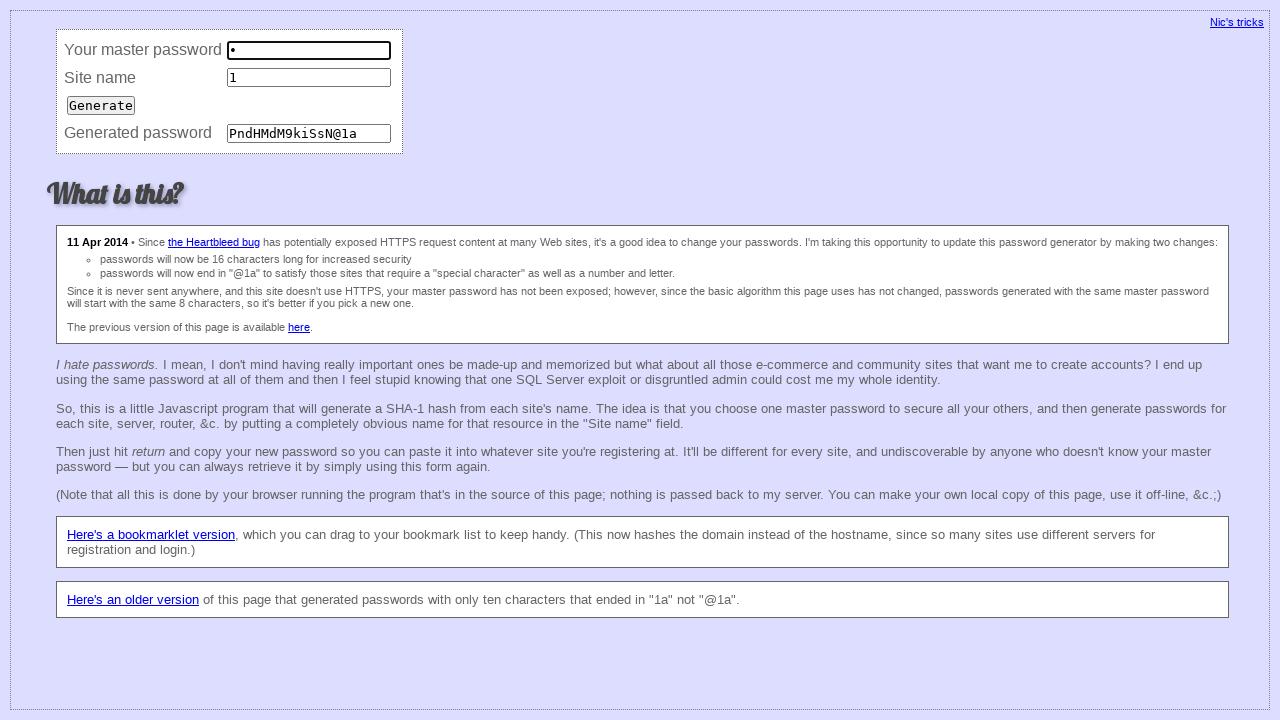

Filled site field with '1' (iteration 199) on input[name='site']
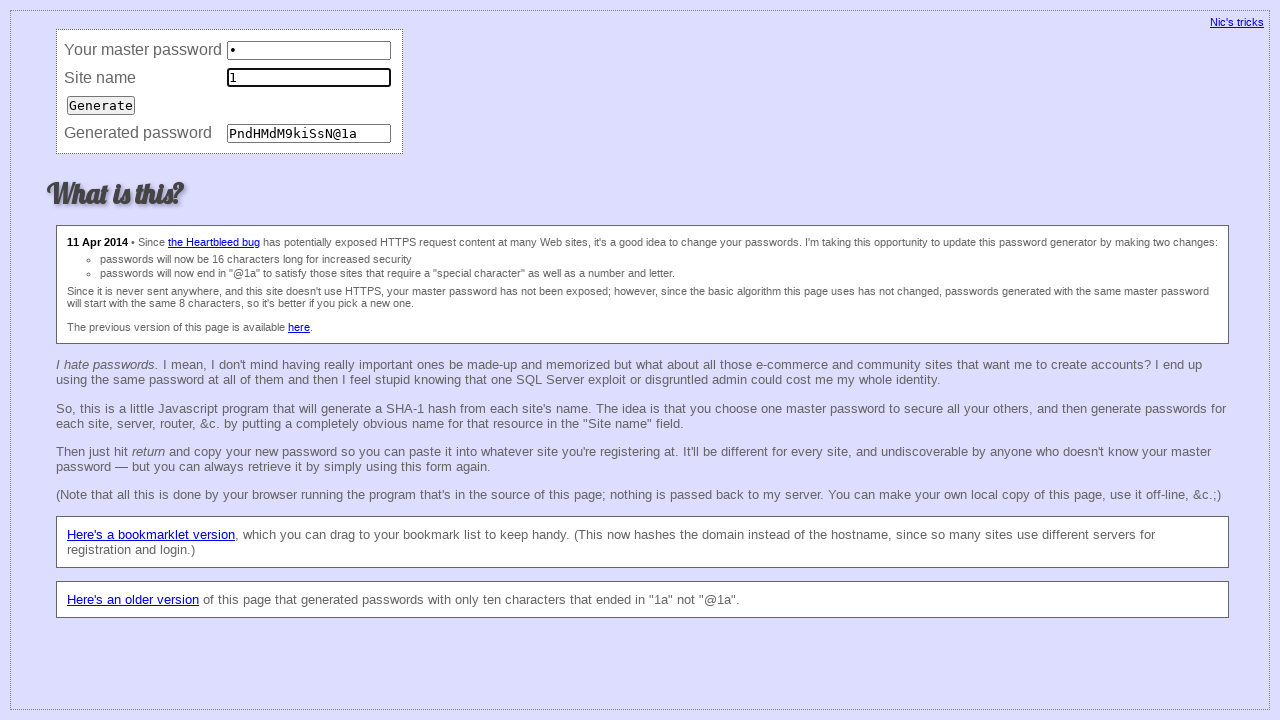

Pressed Enter to submit password generation (iteration 199) on input[name='site']
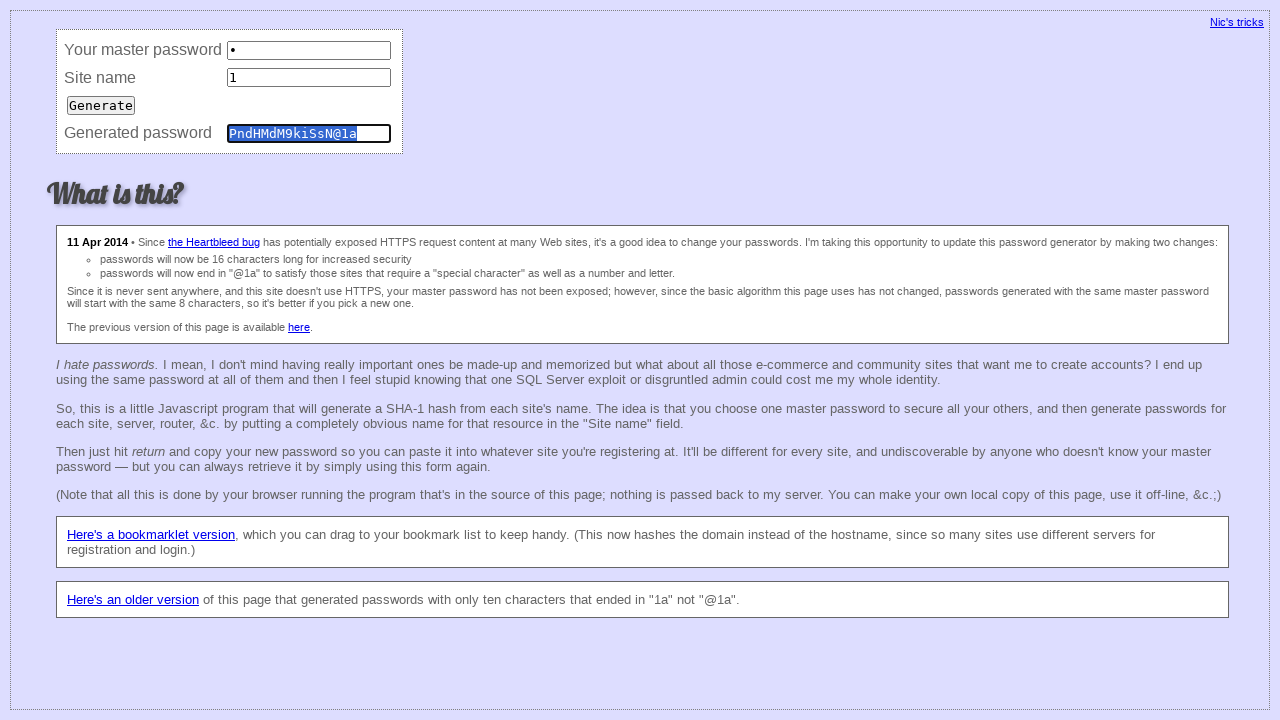

Filled master field with '1' (iteration 200) on input[name='master']
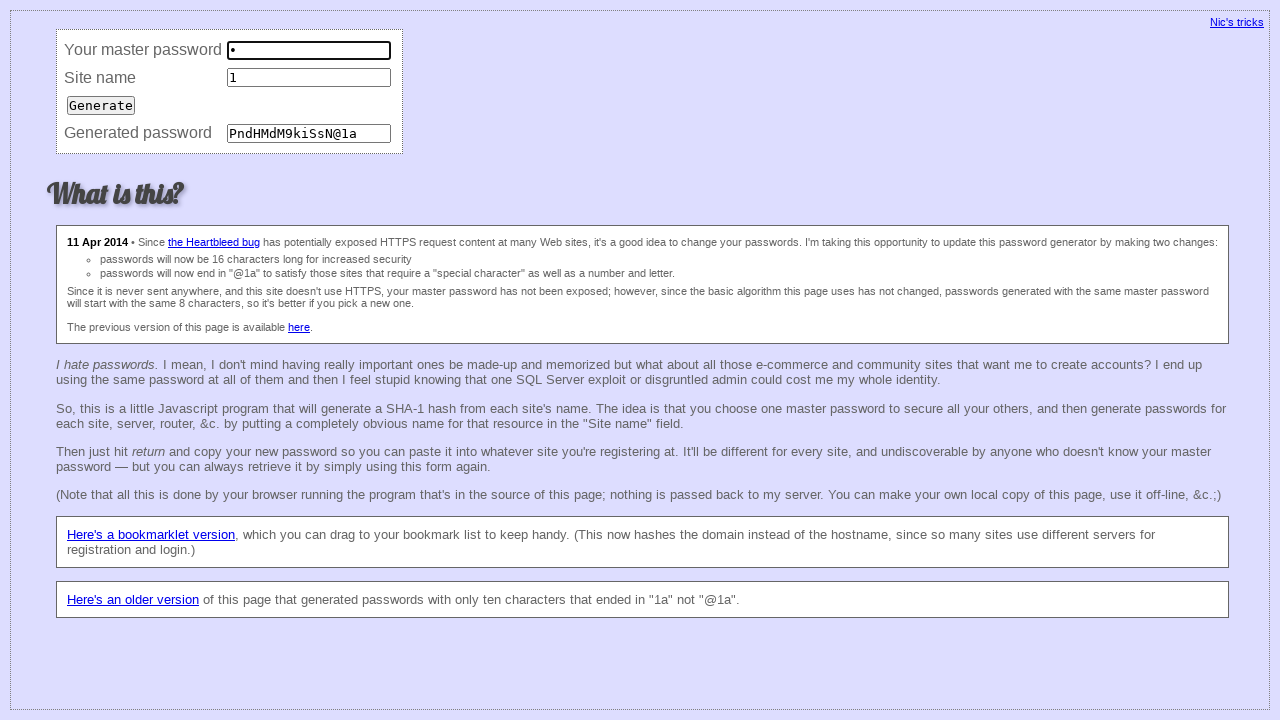

Filled site field with '1' (iteration 200) on input[name='site']
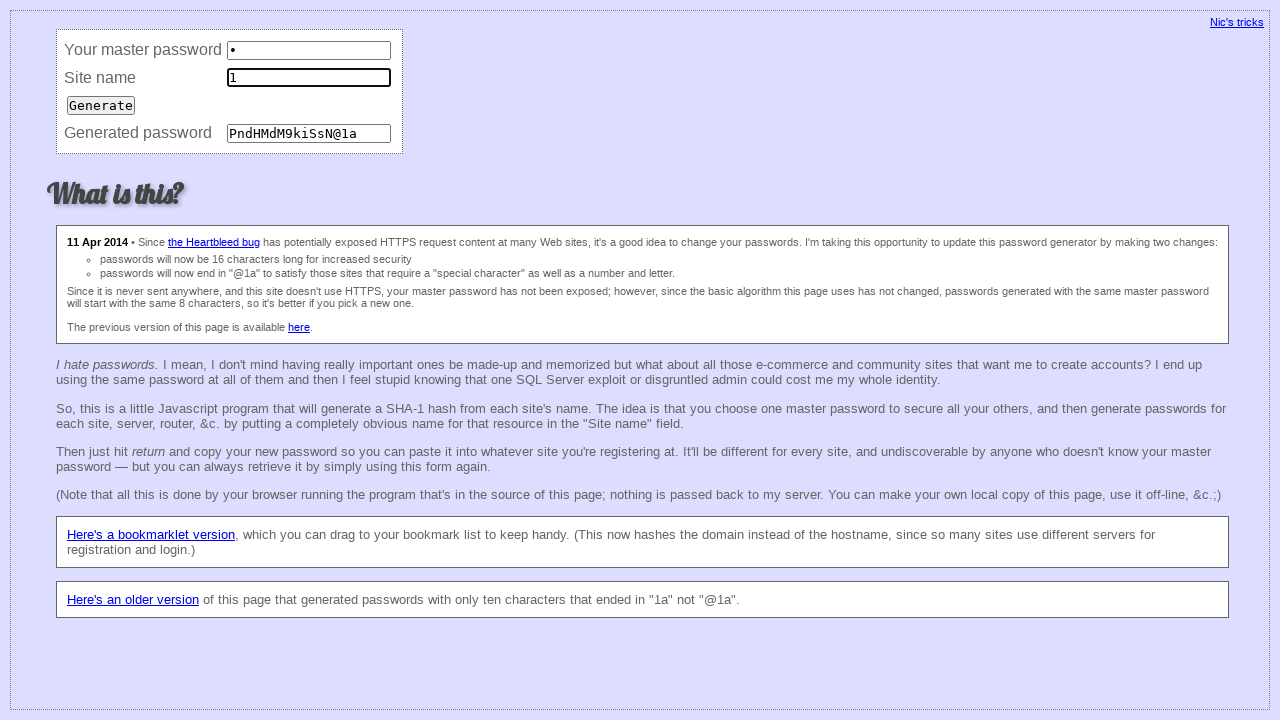

Pressed Enter to submit password generation (iteration 200) on input[name='site']
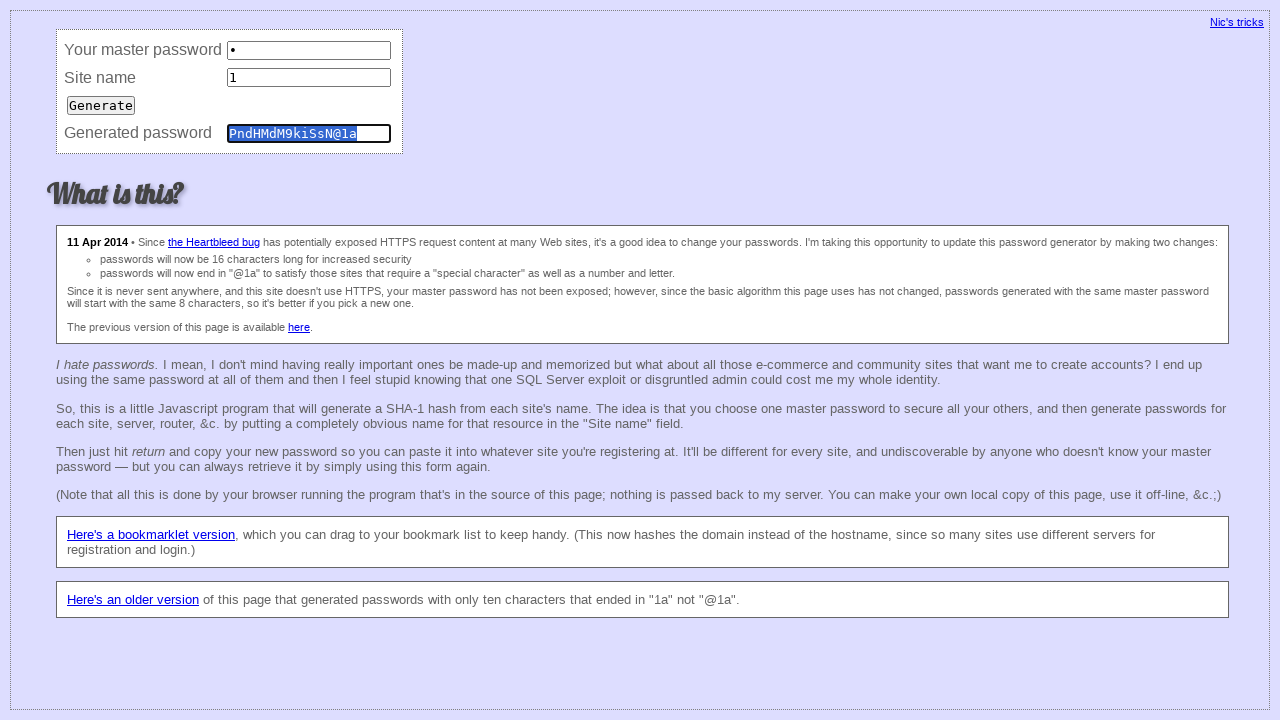

Final password generated after 200 iterations
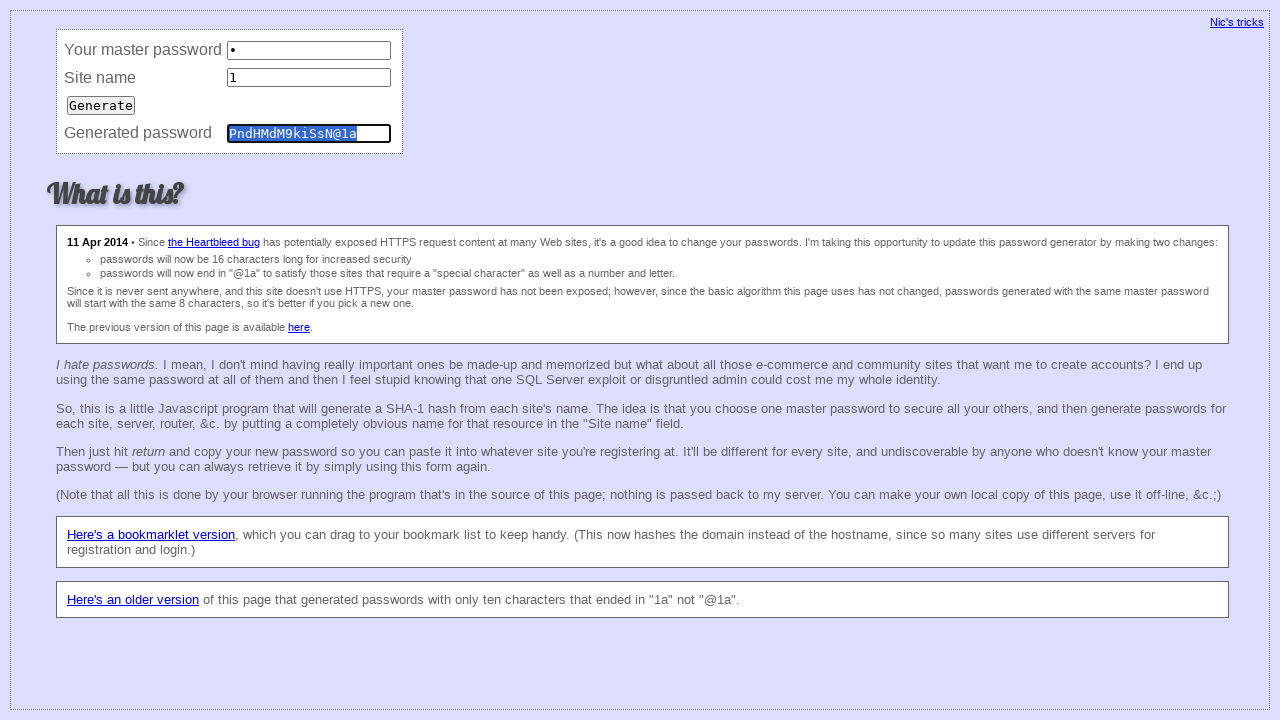

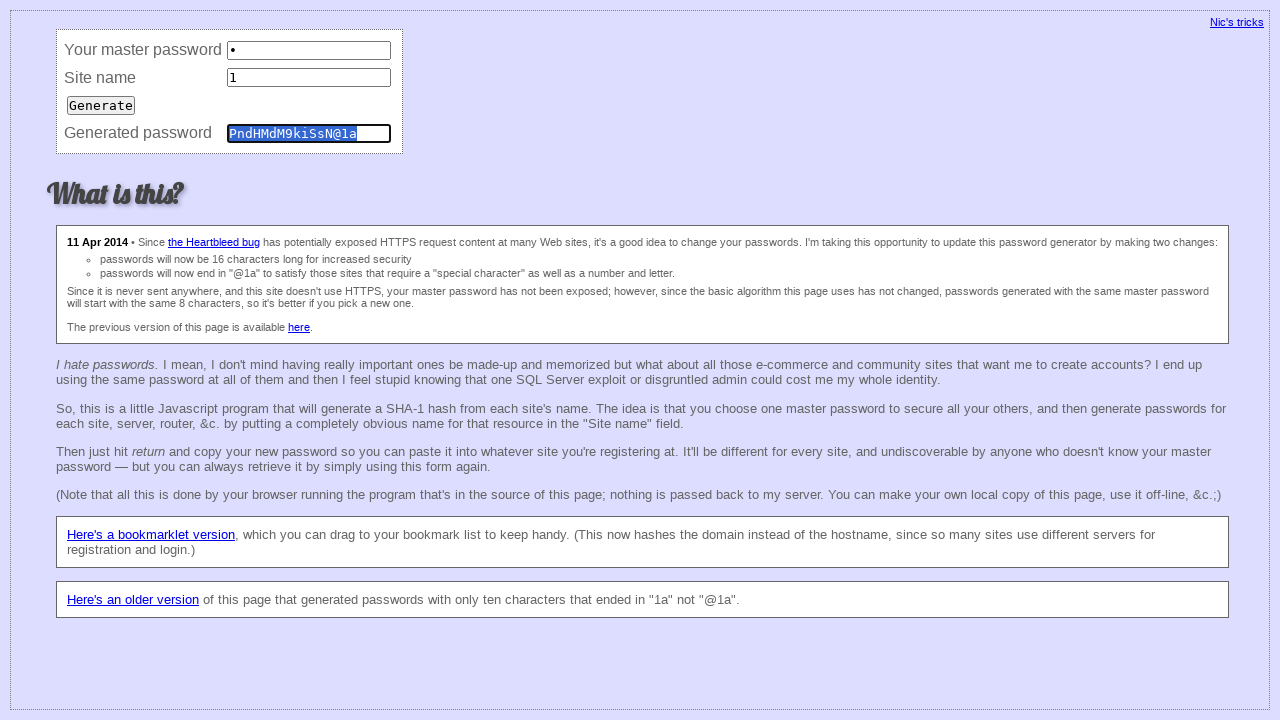